Iterates through navigation menu items and checks for sub-navigation links

Starting URL: https://www.dupont.com/water.html

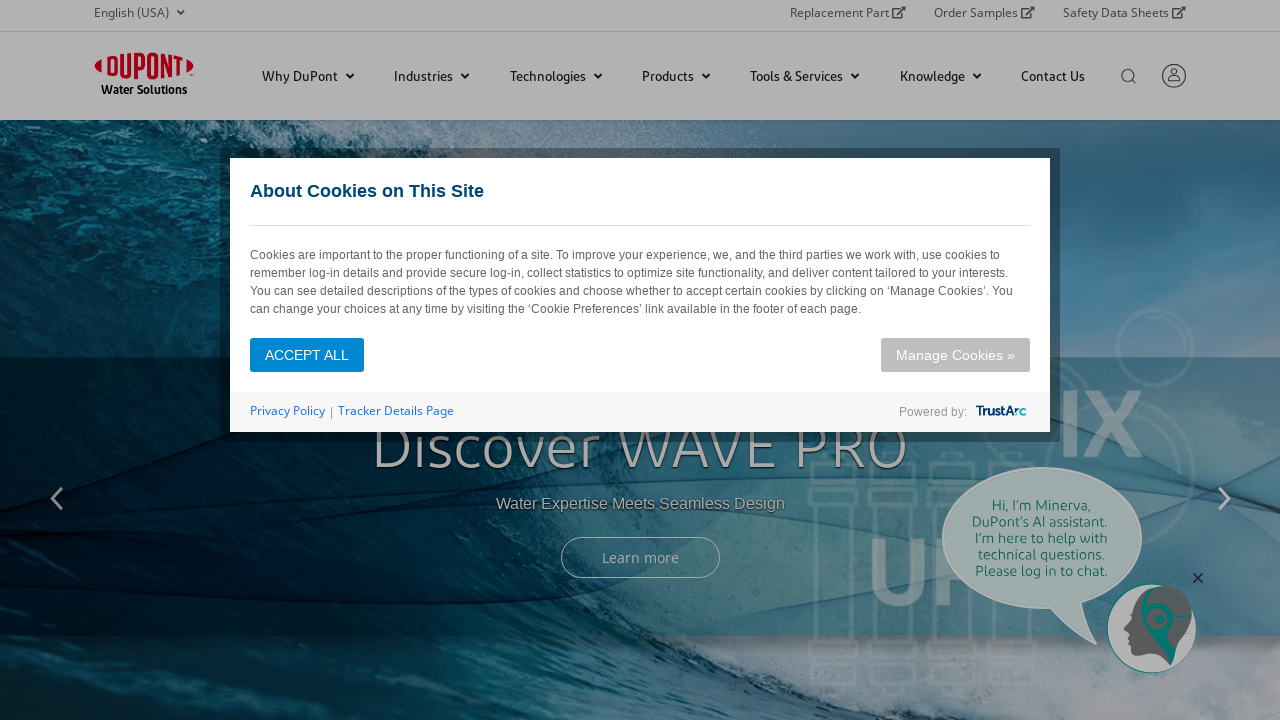

Navigated to DuPont water page
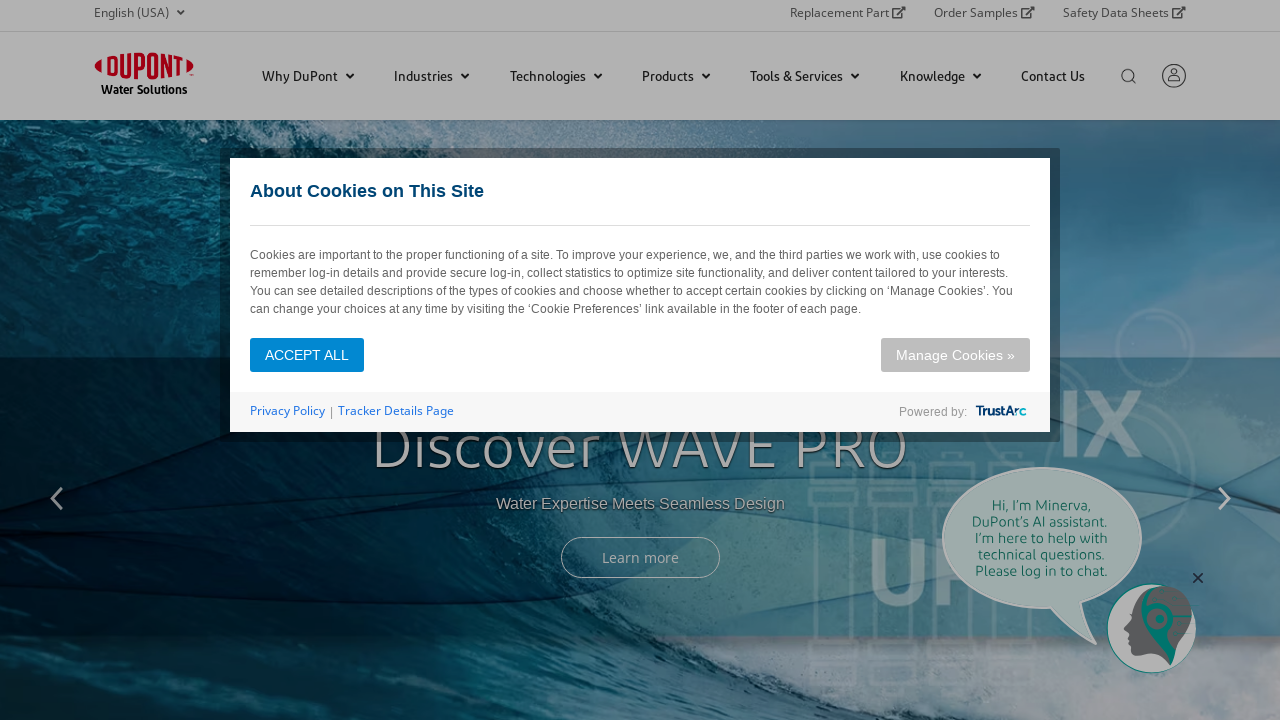

Located navigation container
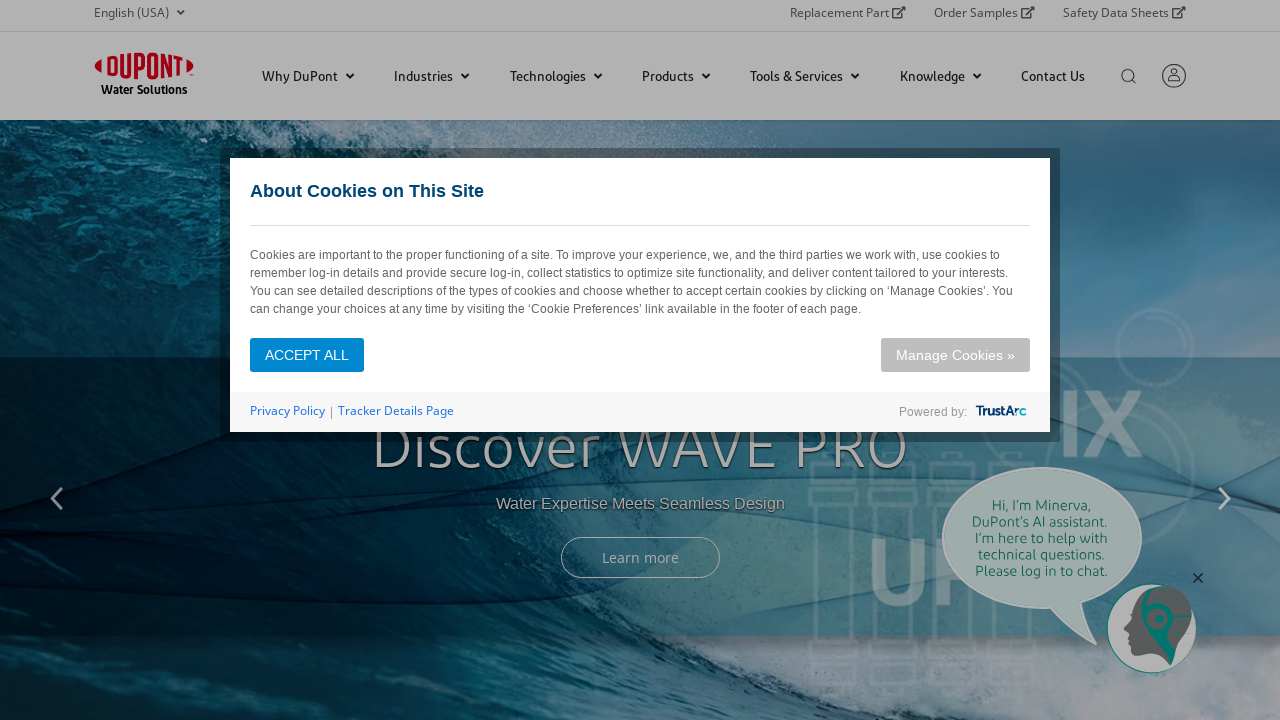

Found 7 navigation items
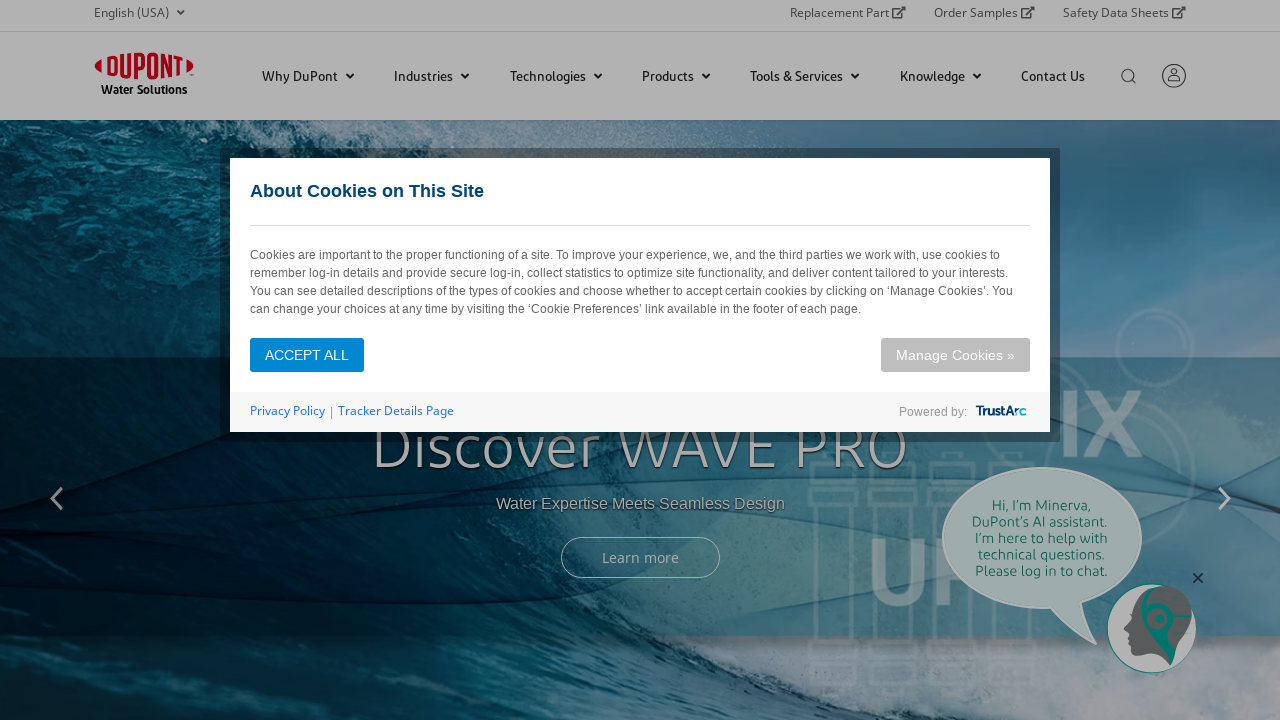

Retrieved text content from navigation item: '
                           
                           
                           
                              Why DuPont
                           
                           
                           
                              
                                 





	
       
          
               
				

               About Us
		  
               
				

               News
		  
               
				

               Water-Optimized World
		  
               
				

               Wellness-Optimized World
		  
               
				

               Awards & Recognition 
		  
               
				

               Blog
		  
       
    
                     

 
    
                 $(document).ready(function(){

					$('.building_wrapper_sublink').children().unwrap();
					//$(".right-menu-links").children('.row').wrap('<div class="building_wrapper_sublink"	style="float:none;">');

				});


   

                              
                           
                           
                        '
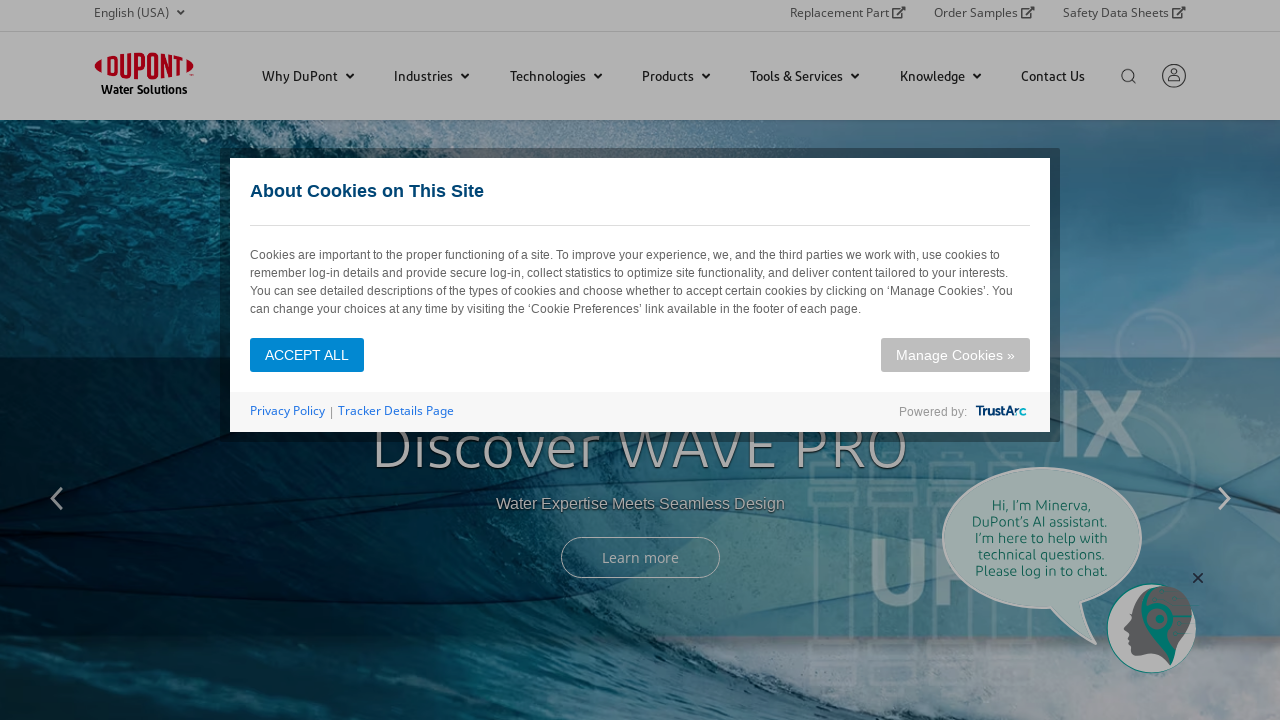

Located sub-navigation element for '
                           
                           
                           
                              Why DuPont
                           
                           
                           
                              
                                 





	
       
          
               
				

               About Us
		  
               
				

               News
		  
               
				

               Water-Optimized World
		  
               
				

               Wellness-Optimized World
		  
               
				

               Awards & Recognition 
		  
               
				

               Blog
		  
       
    
                     

 
    
                 $(document).ready(function(){

					$('.building_wrapper_sublink').children().unwrap();
					//$(".right-menu-links").children('.row').wrap('<div class="building_wrapper_sublink"	style="float:none;">');

				});


   

                              
                           
                           
                        '
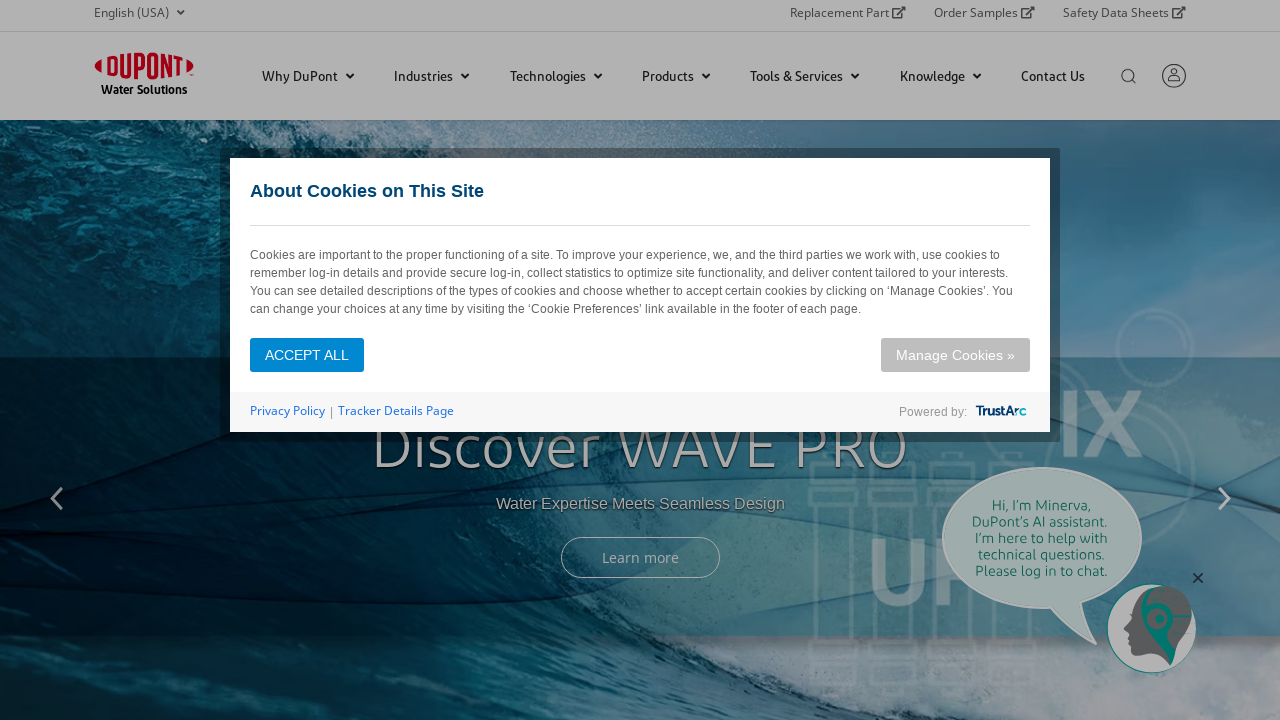

Sub-navigation found for '
                           
                           
                           
                              Why DuPont
                           
                           
                           
                              
                                 





	
       
          
               
				

               About Us
		  
               
				

               News
		  
               
				

               Water-Optimized World
		  
               
				

               Wellness-Optimized World
		  
               
				

               Awards & Recognition 
		  
               
				

               Blog
		  
       
    
                     

 
    
                 $(document).ready(function(){

					$('.building_wrapper_sublink').children().unwrap();
					//$(".right-menu-links").children('.row').wrap('<div class="building_wrapper_sublink"	style="float:none;">');

				});


   

                              
                           
                           
                        ' with 1 sub-nav element(s)
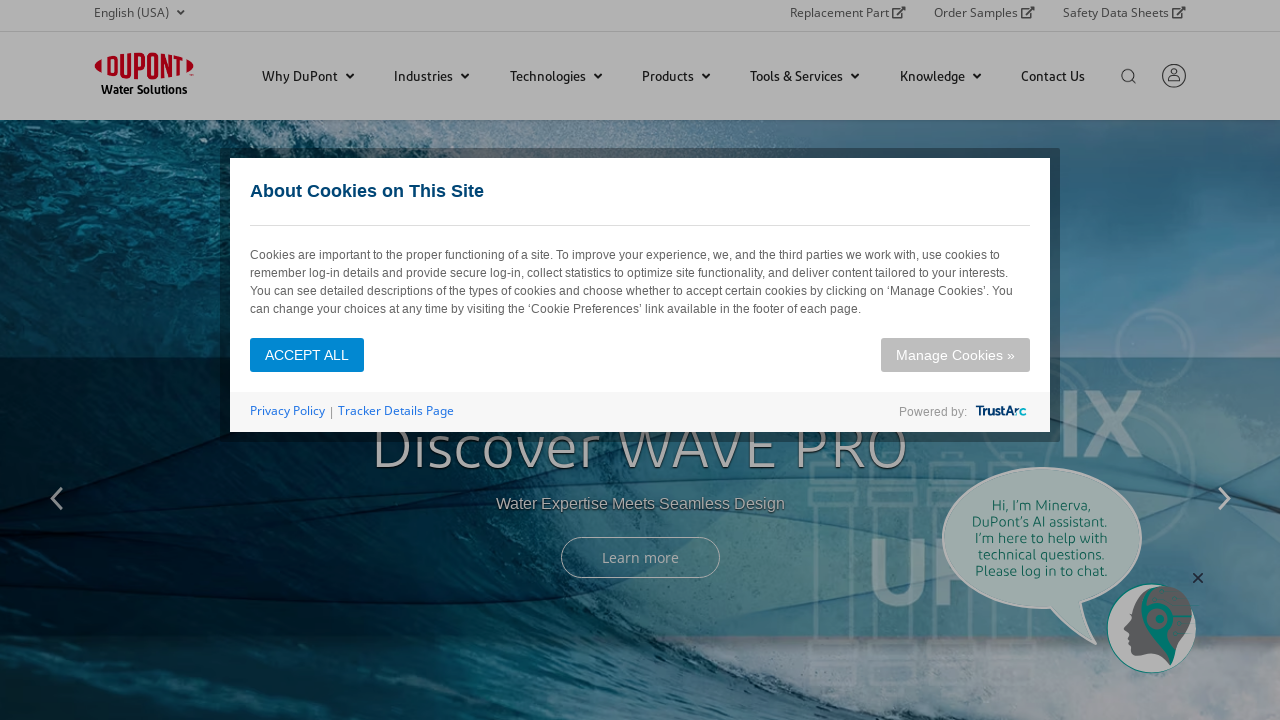

Found 6 sub-navigation links under '
                           
                           
                           
                              Why DuPont
                           
                           
                           
                              
                                 





	
       
          
               
				

               About Us
		  
               
				

               News
		  
               
				

               Water-Optimized World
		  
               
				

               Wellness-Optimized World
		  
               
				

               Awards & Recognition 
		  
               
				

               Blog
		  
       
    
                     

 
    
                 $(document).ready(function(){

					$('.building_wrapper_sublink').children().unwrap();
					//$(".right-menu-links").children('.row').wrap('<div class="building_wrapper_sublink"	style="float:none;">');

				});


   

                              
                           
                           
                        '
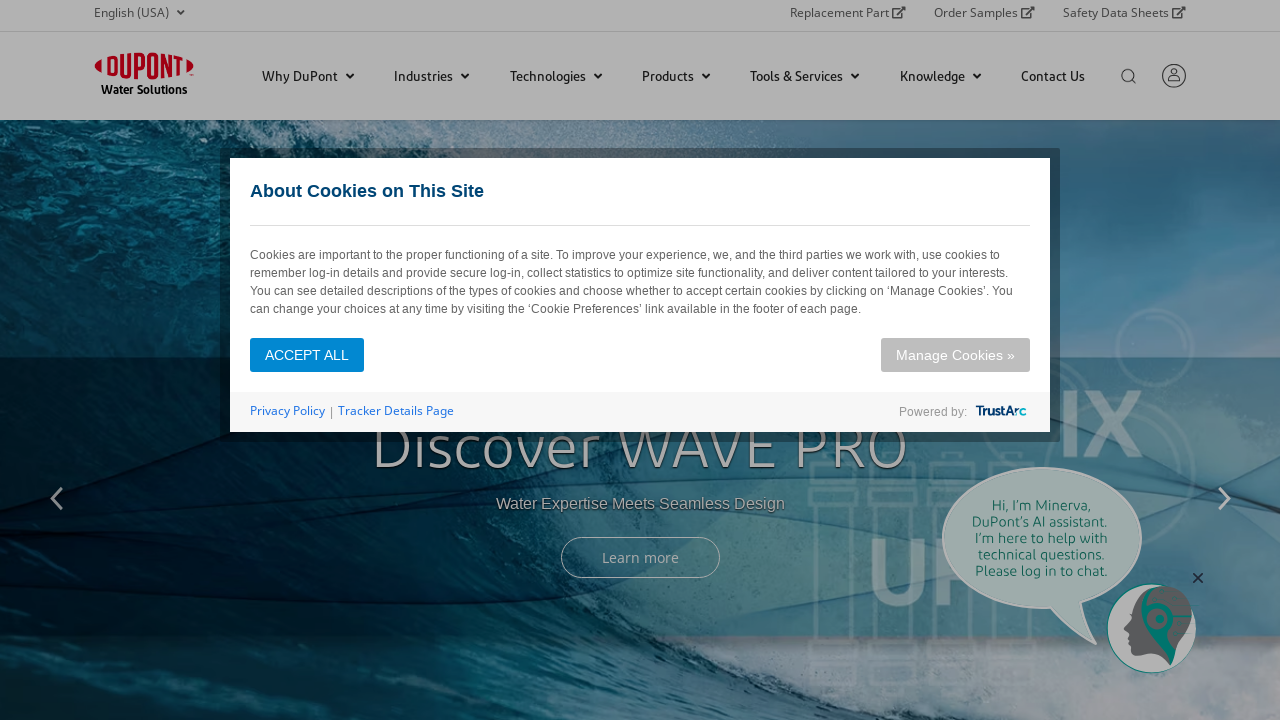

Retrieved href attribute: '/water/why-dupont/about-us.html' from sub-navigation link
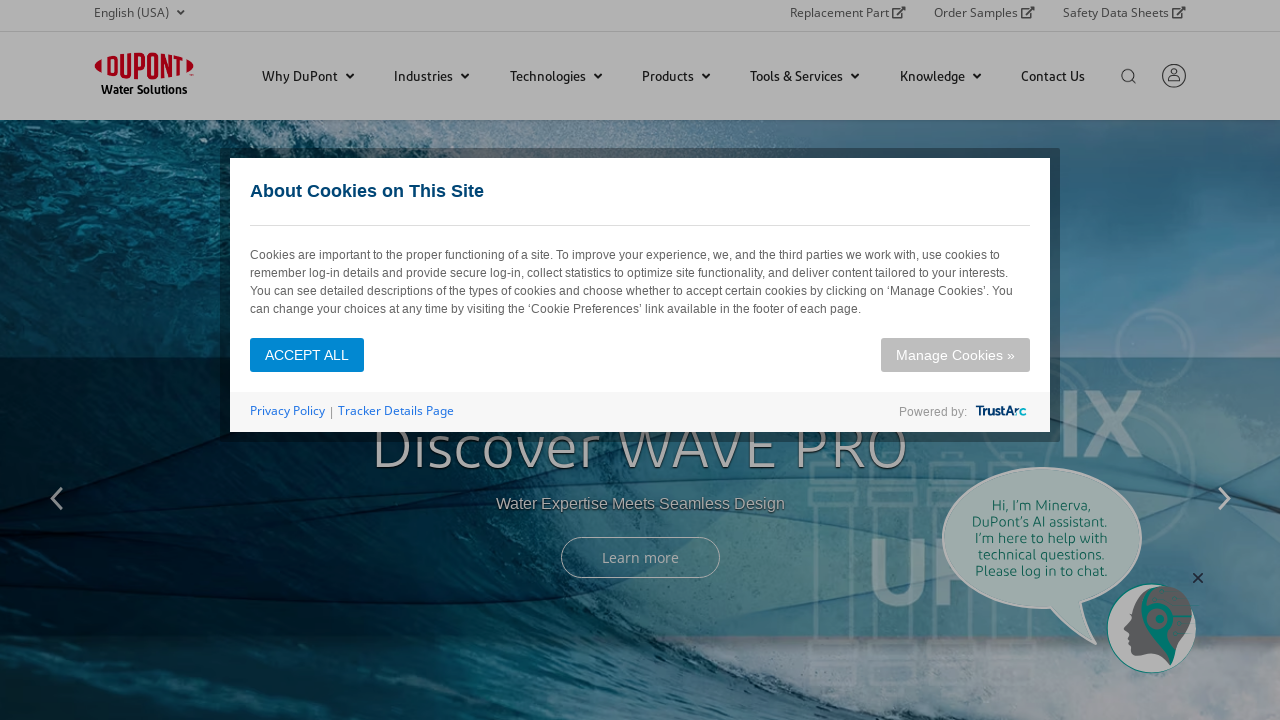

Retrieved href attribute: '/water/news.html' from sub-navigation link
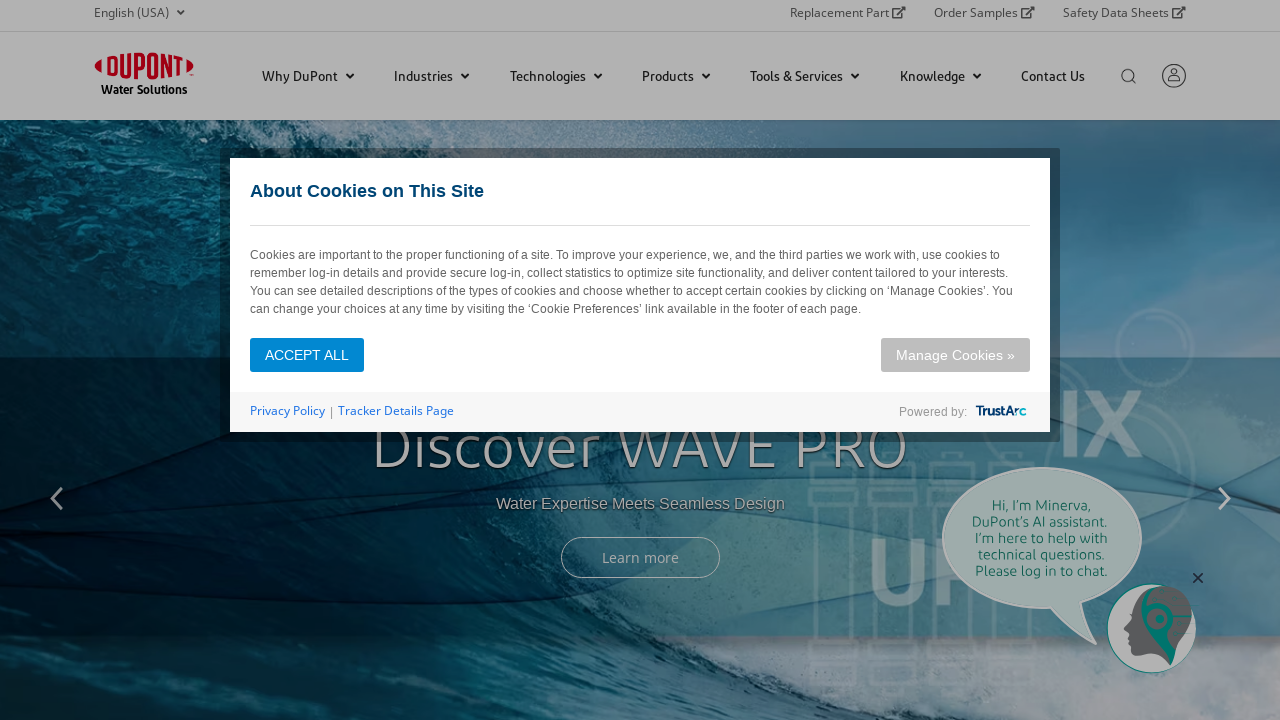

Retrieved href attribute: '/water/wateroptimizedworld.html' from sub-navigation link
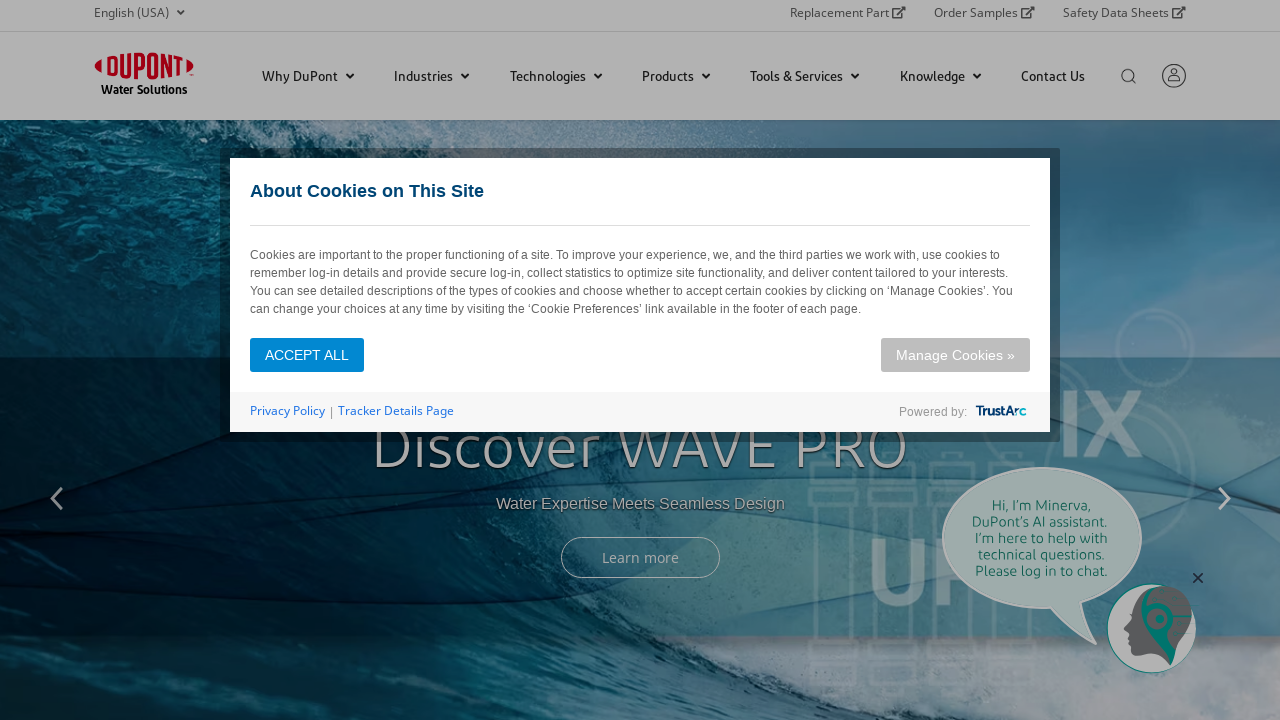

Retrieved href attribute: '/water/wellness-optimized-world.html' from sub-navigation link
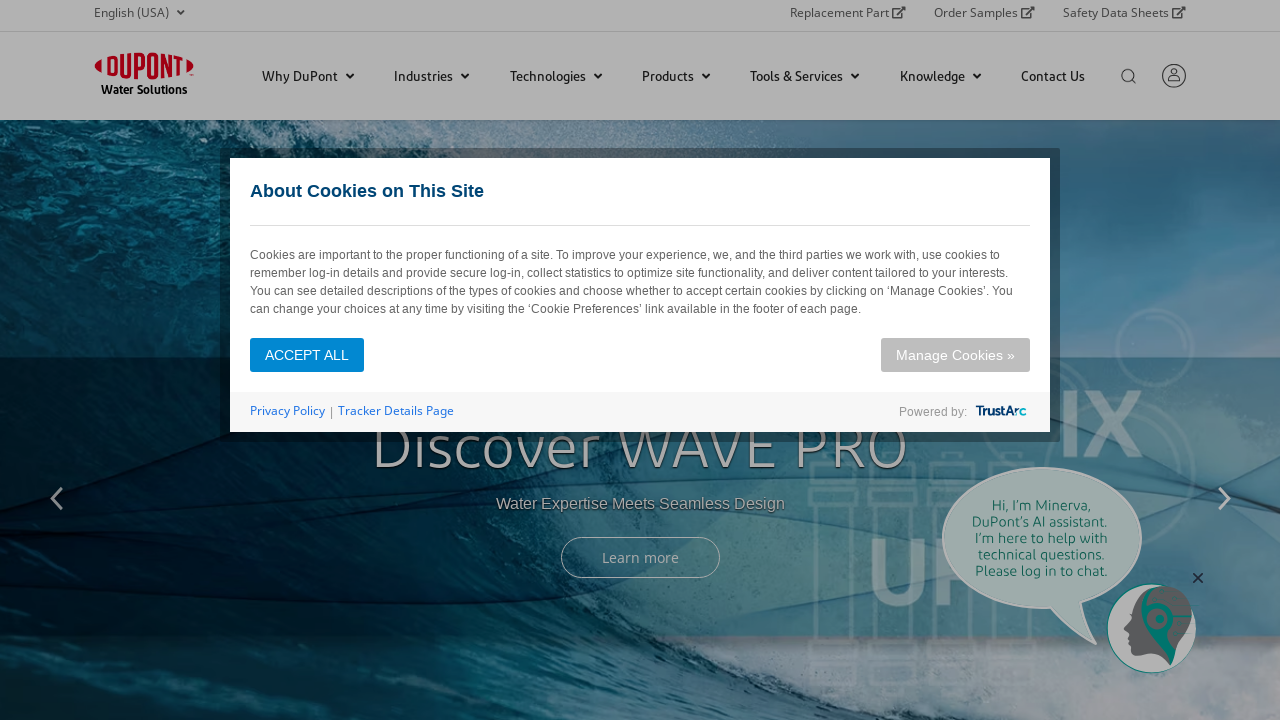

Retrieved href attribute: '/water/why-dupont/awards-and-recognition.html' from sub-navigation link
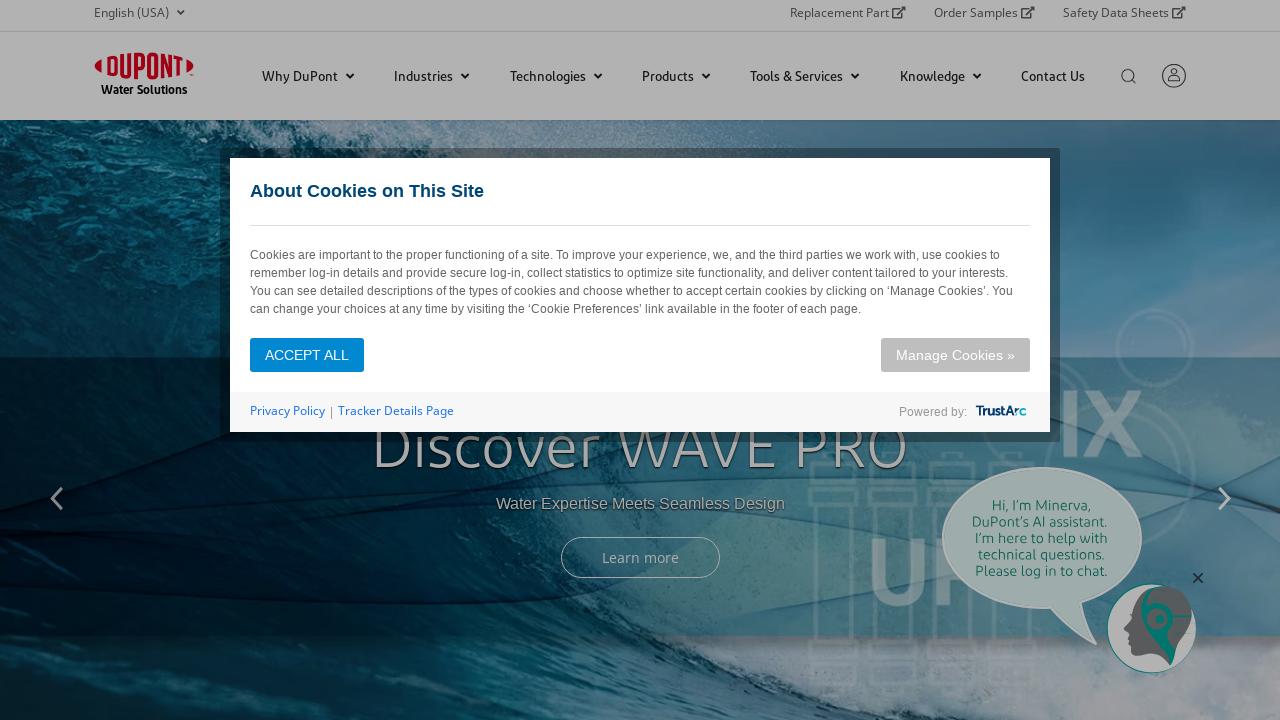

Retrieved href attribute: '/water/why-dupont/blog.html' from sub-navigation link
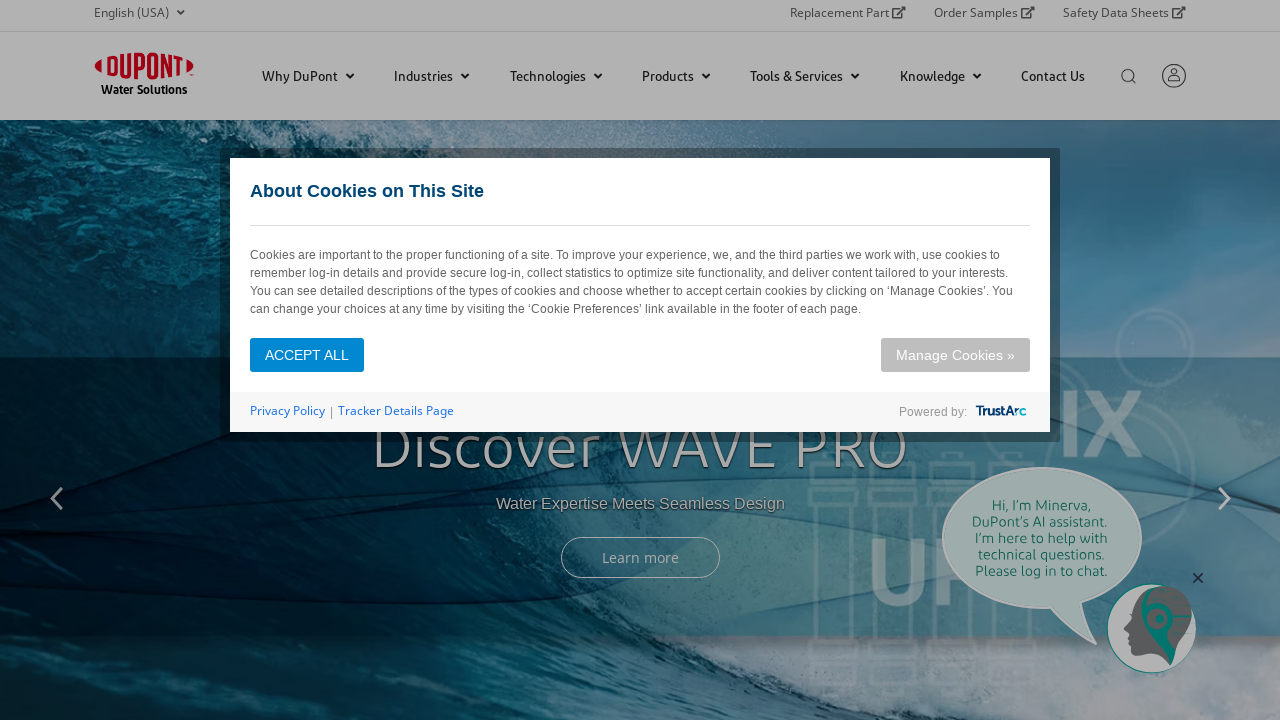

Retrieved text content from navigation item: '
                           
                           
                           
                              Industries
                           
                           
                           
                              
                                 



    
        
           
              
                   
                      Industries
						
							
                               Industrial Water & Energy
                               
                            
						
							
                               Desalination
                               
                            
						
							
                               Life Sciences
                               
                            
						
							
                               Muncipal Water
                               
                            
						
							
                               Commercial & Residential Water
                               
                            
						
							
                               Specialty Processing
                               
                            
						
                      
					
						
                   


                
                    
                        Not sure where to start?Search the Product Finder
                        Looking for a download?Check out the Resource Center
                    
                

              
			  
			  Industrial Water & Energy
	
   
	
      
          
		  
			

          
		  Industry Segments
		  
          
		  
              
			  
          
          Energy
          
			  
          
          Industrial Utility Water
          
			  
          
          Industrial Wastewater
          
			  
          
          Microelectronics
          
			  
          
          Oil & Gas Upstream
          
		  
			

          View All
      
	
  
	
      
          
		  
			

          
		  Applications
		  
          
		  
              
			  
          
          Boiler Feed Water
          
			  
          
          Cooling Tower Make-Up Water
          
			  
          
          E-Mobility
          
			  
          
          Green Hydrogen
          
			  
          
          Injection Water Treatment
          
			  
          
          Landfill Leachate
          
			  
          
          Lithium Brine Purification
          
			  
          
          Minimal Liquid Discharge (MLD)
          
			  
          
          Power Generation
          
		  
      
	
  
	
      
          
		  
          
          .
		  
		  
              
			  
          
          Produced Water
          
			  
          
          Resource Recovery
          
			  
          
          Unconventional Oil & Gas
          
			  
          
          UPW Pretreatment
          
			  
          
          UPW Polishing Loop
          
			  
          
          UPW Primary Loop
          
			  
          
          UPW Reclaiming Loop
          
			  
          
          Wastewater Reuse
          
		  
      
	
  
	
      
          
		  
			

          
		  Featured Innovations
		  
          
		  
              
			  
          
          FilmTec™ Prime RO
          
		  
      
	
 
Desalination
	
   
	
      
          
		  
			

          
		  Industry Segments
		  
          
		  
              
			  
          
          Seawater Desalination
          
		  
      
	
  
	
      
          
		  
			

          
		  Featured Innovations
		  
          
		  
              
			  
          
          Desalination Webinar Series
          
		  
      
	
 
Life Sciences
	
   
	
      
          
		  
			

          
		  Industry Segments
		  
          
		  
              
			  
          
          Bioprocessing
          
			  
          
          Food & Beverage
          
			  
          
          Medical Water
          
			  
          
          Pharmaceutical
          
		  
			

          View All
      
	
  
	
      
          
		  
			

          
		  Applications
		  
          
		  
              
			  
          
          APIs
          
			  
          
          Beverages
          
			  
          
          Dairy
          
			  
          
          Diagnostics
          
			  
          
          Dialysis
          
			  
          
          Excipients
          
			  
          
          Laboratory Water
          
		  
      
	
  
	
      
          
		  
          
          .
		  
		  
              
			  
          
          Oligonucleotide Purification
          
			  
          
          Organic and Amino Acids
          
			  
          
          Peptide Purification
          
			  
          
          Plant and Animal Extracts
          
			  
          
          Small Molecule Drugs
          
			  
          
          Sugar and Sweeteners
          
			  
          
          Water for Injection
          
		  
      
	
  
	
      
          
		  
			

          
		  Showcase
		  
          
		  
              
			  
          
          Wellness-Optimized World
          
			  
          
          Life Sciences Overview Video
          
			  
          
          Life Sciences eStore
          
			  
          
          Life Sciences Academy Webinars
          
			  
          
          Chromatography Resins Alternative Options Guide
          
		  
      
	
 
Muncipal Water
	
   
	
      
          
		  
			

          
		  Industry Segments
		  
          
		  
              
			  
          
          Municipal
          
		  
      
	
  
	
      
          
		  
			

          
		  Applications
		  
          
		  
              
			  
          
          Drinking Water
          
			  
          
          Wastewater
          
		  
      
	
  
	
      
          
		  
			

          
		  Featured Innovations
		  
          
		  
              
			  
          
          Reference Map
          
		  
      
	
 
Commercial & Residential Water
	
   
	
      
          
		  
			

          
		  Industry Segments
		  
          
		  
              
			  
          
          Commercial
          
			  
          
          Residential
          
		  
			

          View All
      
	
  
	
      
          
		  
			

          
		  Applications
		  
          
		  
              
			  
          
          Home Drinking Water
          
			  
          
          Hotels, Restaurants, and Cafeterias
          
			  
          
          Institutions and Facilities
          
			  
          
          Marinas and Yachts
          
		  
      
	
 
Specialty Processing
	
   
	
      
          
		  
			

          
		  Industry Segments
		  
          
		  
              
			  
          
          Catalysis
          
			  
          
          Chemical Processing
          
			  
          
          Mining
          
		  
			

          View All
      
	
  
	
      
          
		  
			

          
		  Applications
		  
          
		  
              
			  
          
          Acid Purification
          
			  
          
          Adipic Acid
          
			  
          
          Base Metals
          
			  
          
          Biodiesel
          
			  
          
          Boron Removal
          
			  
          
          Caustic Purification
          
			  
          
          Chlor-Alkali
          
			  
          
          Colloidal Silica Synthesis
          
		  
      
	
  
	
      
          
		  
          
          .
		  
		  
              
			  
          
          Condensation
          
			  
          
          Deacidification
          
			  
          
          Dimerization
          
			  
          
          Energy Metals
          
			  
          
          Esterification
          
			  
          
          Etherification
          
			  
          
          Gas Treatment
          
			  
          
          H2O2 Purification
          
		  
      
	
  
	
      
          
		  
          
          .
		  
		  
              
			  
          
          Industrial Solvent Synthesis
          
			  
          
          Metal Recovery
          
			  
          
          Organics Removal
          
			  
          
          Phenol Alkylation
          
			  
          
          Phenol Purification
          
			  
          
          Precious Metals
          
		  
      
	
 

           
           
              
                 Browse by Industry & Application
              
              
                 
                    
                     	
                       		Industrial Water & Energy 
                        
                       		Desalination 
                        
                       		Life Sciences 
                        
                       		Muncipal Water 
                        
                       		Commercial & Residential Water 
                        
                       		Specialty Processing 
                        
						
						
                    
                    
                        
							Not sure where to start?Search the Product Finder
                        	Looking for a download?Check out the Resource Center
                   		
                    
                 
                 
                    
                    
                    
                         
                         





	
	  
		
	  
	
   
	
      
          
		  
			

          
		  Industry Segments
		  
          
		  
              
			  
          
          Energy
          
			  
          
          Industrial Utility Water
          
			  
          
          Industrial Wastewater
          
			  
          
          Microelectronics
          
			  
          
          Oil & Gas Upstream
          
		  
			

          View All
      
	
  
	
      
          
		  
			

          
		  Applications
		  
          
		  
              
			  
          
          Boiler Feed Water
          
			  
          
          Cooling Tower Make-Up Water
          
			  
          
          E-Mobility
          
			  
          
          Green Hydrogen
          
			  
          
          Injection Water Treatment
          
			  
          
          Landfill Leachate
          
			  
          
          Lithium Brine Purification
          
			  
          
          Minimal Liquid Discharge (MLD)
          
			  
          
          Power Generation
          
		  
      
	
  
	
      
          
		  
          
          .
		  
		  
              
			  
          
          Produced Water
          
			  
          
          Resource Recovery
          
			  
          
          Unconventional Oil & Gas
          
			  
          
          UPW Pretreatment
          
			  
          
          UPW Polishing Loop
          
			  
          
          UPW Primary Loop
          
			  
          
          UPW Reclaiming Loop
          
			  
          
          Wastewater Reuse
          
		  
      
	
  
	
      
          
		  
			

          
		  Featured Innovations
		  
          
		  
              
			  
          
          FilmTec™ Prime RO
          
		  
      
	
 

                        
                    
                         
                         





	
	  
		
	  
	
   
	
      
          
		  
			

          
		  Industry Segments
		  
          
		  
              
			  
          
          Seawater Desalination
          
		  
      
	
  
	
      
          
		  
			

          
		  Featured Innovations
		  
          
		  
              
			  
          
          Desalination Webinar Series
          
		  
      
	
 

                        
                    
                         
                         





	
	  
		
	  
	
   
	
      
          
		  
			

          
		  Industry Segments
		  
          
		  
              
			  
          
          Bioprocessing
          
			  
          
          Food & Beverage
          
			  
          
          Medical Water
          
			  
          
          Pharmaceutical
          
		  
			

          View All
      
	
  
	
      
          
		  
			

          
		  Applications
		  
          
		  
              
			  
          
          APIs
          
			  
          
          Beverages
          
			  
          
          Dairy
          
			  
          
          Diagnostics
          
			  
          
          Dialysis
          
			  
          
          Excipients
          
			  
          
          Laboratory Water
          
		  
      
	
  
	
      
          
		  
          
          .
		  
		  
              
			  
          
          Oligonucleotide Purification
          
			  
          
          Organic and Amino Acids
          
			  
          
          Peptide Purification
          
			  
          
          Plant and Animal Extracts
          
			  
          
          Small Molecule Drugs
          
			  
          
          Sugar and Sweeteners
          
			  
          
          Water for Injection
          
		  
      
	
  
	
      
          
		  
			

          
		  Showcase
		  
          
		  
              
			  
          
          Wellness-Optimized World
          
			  
          
          Life Sciences Overview Video
          
			  
          
          Life Sciences eStore
          
			  
          
          Life Sciences Academy Webinars
          
			  
          
          Chromatography Resins Alternative Options Guide
          
		  
      
	
 

                        
                    
                         
                         





	
	  
		
	  
	
   
	
      
          
		  
			

          
		  Industry Segments
		  
          
		  
              
			  
          
          Municipal
          
		  
      
	
  
	
      
          
		  
			

          
		  Applications
		  
          
		  
              
			  
          
          Drinking Water
          
			  
          
          Wastewater
          
		  
      
	
  
	
      
          
		  
			

          
		  Featured Innovations
		  
          
		  
              
			  
          
          Reference Map
          
		  
      
	
 

                        
                    
                         
                         





	
	  
		
	  
	
   
	
      
          
		  
			

          
		  Industry Segments
		  
          
		  
              
			  
          
          Commercial
          
			  
          
          Residential
          
		  
			

          View All
      
	
  
	
      
          
		  
			

          
		  Applications
		  
          
		  
              
			  
          
          Home Drinking Water
          
			  
          
          Hotels, Restaurants, and Cafeterias
          
			  
          
          Institutions and Facilities
          
			  
          
          Marinas and Yachts
          
		  
      
	
 

                        
                    
                         
                         





	
	  
		
	  
	
   
	
      
          
		  
			

          
		  Industry Segments
		  
          
		  
              
			  
          
          Catalysis
          
			  
          
          Chemical Processing
          
			  
          
          Mining
          
		  
			

          View All
      
	
  
	
      
          
		  
			

          
		  Applications
		  
          
		  
              
			  
          
          Acid Purification
          
			  
          
          Adipic Acid
          
			  
          
          Base Metals
          
			  
          
          Biodiesel
          
			  
          
          Boron Removal
          
			  
          
          Caustic Purification
          
			  
          
          Chlor-Alkali
          
			  
          
          Colloidal Silica Synthesis
          
		  
      
	
  
	
      
          
		  
          
          .
		  
		  
              
			  
          
          Condensation
          
			  
          
          Deacidification
          
			  
          
          Dimerization
          
			  
          
          Energy Metals
          
			  
          
          Esterification
          
			  
          
          Etherification
          
			  
          
          Gas Treatment
          
			  
          
          H2O2 Purification
          
		  
      
	
  
	
      
          
		  
          
          .
		  
		  
              
			  
          
          Industrial Solvent Synthesis
          
			  
          
          Metal Recovery
          
			  
          
          Organics Removal
          
			  
          
          Phenol Alkylation
          
			  
          
          Phenol Purification
          
			  
          
          Precious Metals
          
		  
      
	
 

                        
                    
                 
              
           
        
    


                     

 
    
                 $(document).ready(function(){

					$('.building_wrapper_sublink').children().unwrap();
					//$(".right-menu-links").children('.row').wrap('<div class="building_wrapper_sublink"	style="float:none;">');

				});


   

                              
                           
                           
                        '
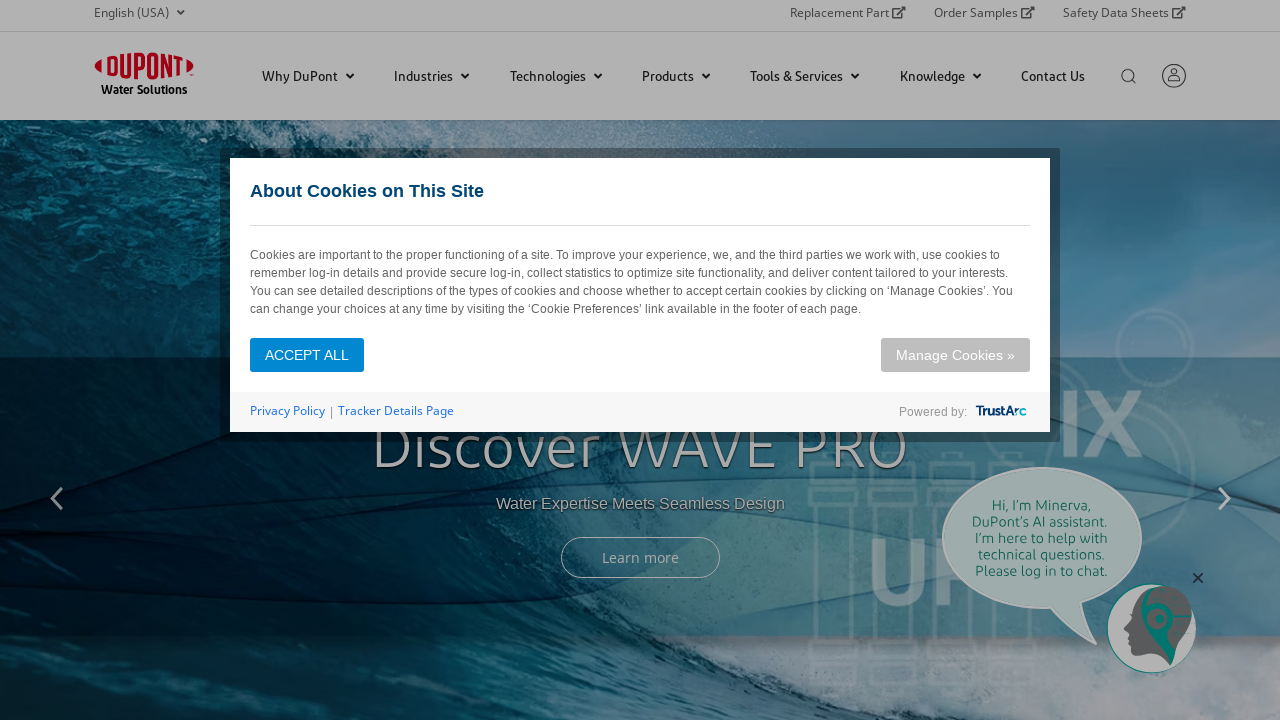

Located sub-navigation element for '
                           
                           
                           
                              Industries
                           
                           
                           
                              
                                 



    
        
           
              
                   
                      Industries
						
							
                               Industrial Water & Energy
                               
                            
						
							
                               Desalination
                               
                            
						
							
                               Life Sciences
                               
                            
						
							
                               Muncipal Water
                               
                            
						
							
                               Commercial & Residential Water
                               
                            
						
							
                               Specialty Processing
                               
                            
						
                      
					
						
                   


                
                    
                        Not sure where to start?Search the Product Finder
                        Looking for a download?Check out the Resource Center
                    
                

              
			  
			  Industrial Water & Energy
	
   
	
      
          
		  
			

          
		  Industry Segments
		  
          
		  
              
			  
          
          Energy
          
			  
          
          Industrial Utility Water
          
			  
          
          Industrial Wastewater
          
			  
          
          Microelectronics
          
			  
          
          Oil & Gas Upstream
          
		  
			

          View All
      
	
  
	
      
          
		  
			

          
		  Applications
		  
          
		  
              
			  
          
          Boiler Feed Water
          
			  
          
          Cooling Tower Make-Up Water
          
			  
          
          E-Mobility
          
			  
          
          Green Hydrogen
          
			  
          
          Injection Water Treatment
          
			  
          
          Landfill Leachate
          
			  
          
          Lithium Brine Purification
          
			  
          
          Minimal Liquid Discharge (MLD)
          
			  
          
          Power Generation
          
		  
      
	
  
	
      
          
		  
          
          .
		  
		  
              
			  
          
          Produced Water
          
			  
          
          Resource Recovery
          
			  
          
          Unconventional Oil & Gas
          
			  
          
          UPW Pretreatment
          
			  
          
          UPW Polishing Loop
          
			  
          
          UPW Primary Loop
          
			  
          
          UPW Reclaiming Loop
          
			  
          
          Wastewater Reuse
          
		  
      
	
  
	
      
          
		  
			

          
		  Featured Innovations
		  
          
		  
              
			  
          
          FilmTec™ Prime RO
          
		  
      
	
 
Desalination
	
   
	
      
          
		  
			

          
		  Industry Segments
		  
          
		  
              
			  
          
          Seawater Desalination
          
		  
      
	
  
	
      
          
		  
			

          
		  Featured Innovations
		  
          
		  
              
			  
          
          Desalination Webinar Series
          
		  
      
	
 
Life Sciences
	
   
	
      
          
		  
			

          
		  Industry Segments
		  
          
		  
              
			  
          
          Bioprocessing
          
			  
          
          Food & Beverage
          
			  
          
          Medical Water
          
			  
          
          Pharmaceutical
          
		  
			

          View All
      
	
  
	
      
          
		  
			

          
		  Applications
		  
          
		  
              
			  
          
          APIs
          
			  
          
          Beverages
          
			  
          
          Dairy
          
			  
          
          Diagnostics
          
			  
          
          Dialysis
          
			  
          
          Excipients
          
			  
          
          Laboratory Water
          
		  
      
	
  
	
      
          
		  
          
          .
		  
		  
              
			  
          
          Oligonucleotide Purification
          
			  
          
          Organic and Amino Acids
          
			  
          
          Peptide Purification
          
			  
          
          Plant and Animal Extracts
          
			  
          
          Small Molecule Drugs
          
			  
          
          Sugar and Sweeteners
          
			  
          
          Water for Injection
          
		  
      
	
  
	
      
          
		  
			

          
		  Showcase
		  
          
		  
              
			  
          
          Wellness-Optimized World
          
			  
          
          Life Sciences Overview Video
          
			  
          
          Life Sciences eStore
          
			  
          
          Life Sciences Academy Webinars
          
			  
          
          Chromatography Resins Alternative Options Guide
          
		  
      
	
 
Muncipal Water
	
   
	
      
          
		  
			

          
		  Industry Segments
		  
          
		  
              
			  
          
          Municipal
          
		  
      
	
  
	
      
          
		  
			

          
		  Applications
		  
          
		  
              
			  
          
          Drinking Water
          
			  
          
          Wastewater
          
		  
      
	
  
	
      
          
		  
			

          
		  Featured Innovations
		  
          
		  
              
			  
          
          Reference Map
          
		  
      
	
 
Commercial & Residential Water
	
   
	
      
          
		  
			

          
		  Industry Segments
		  
          
		  
              
			  
          
          Commercial
          
			  
          
          Residential
          
		  
			

          View All
      
	
  
	
      
          
		  
			

          
		  Applications
		  
          
		  
              
			  
          
          Home Drinking Water
          
			  
          
          Hotels, Restaurants, and Cafeterias
          
			  
          
          Institutions and Facilities
          
			  
          
          Marinas and Yachts
          
		  
      
	
 
Specialty Processing
	
   
	
      
          
		  
			

          
		  Industry Segments
		  
          
		  
              
			  
          
          Catalysis
          
			  
          
          Chemical Processing
          
			  
          
          Mining
          
		  
			

          View All
      
	
  
	
      
          
		  
			

          
		  Applications
		  
          
		  
              
			  
          
          Acid Purification
          
			  
          
          Adipic Acid
          
			  
          
          Base Metals
          
			  
          
          Biodiesel
          
			  
          
          Boron Removal
          
			  
          
          Caustic Purification
          
			  
          
          Chlor-Alkali
          
			  
          
          Colloidal Silica Synthesis
          
		  
      
	
  
	
      
          
		  
          
          .
		  
		  
              
			  
          
          Condensation
          
			  
          
          Deacidification
          
			  
          
          Dimerization
          
			  
          
          Energy Metals
          
			  
          
          Esterification
          
			  
          
          Etherification
          
			  
          
          Gas Treatment
          
			  
          
          H2O2 Purification
          
		  
      
	
  
	
      
          
		  
          
          .
		  
		  
              
			  
          
          Industrial Solvent Synthesis
          
			  
          
          Metal Recovery
          
			  
          
          Organics Removal
          
			  
          
          Phenol Alkylation
          
			  
          
          Phenol Purification
          
			  
          
          Precious Metals
          
		  
      
	
 

           
           
              
                 Browse by Industry & Application
              
              
                 
                    
                     	
                       		Industrial Water & Energy 
                        
                       		Desalination 
                        
                       		Life Sciences 
                        
                       		Muncipal Water 
                        
                       		Commercial & Residential Water 
                        
                       		Specialty Processing 
                        
						
						
                    
                    
                        
							Not sure where to start?Search the Product Finder
                        	Looking for a download?Check out the Resource Center
                   		
                    
                 
                 
                    
                    
                    
                         
                         





	
	  
		
	  
	
   
	
      
          
		  
			

          
		  Industry Segments
		  
          
		  
              
			  
          
          Energy
          
			  
          
          Industrial Utility Water
          
			  
          
          Industrial Wastewater
          
			  
          
          Microelectronics
          
			  
          
          Oil & Gas Upstream
          
		  
			

          View All
      
	
  
	
      
          
		  
			

          
		  Applications
		  
          
		  
              
			  
          
          Boiler Feed Water
          
			  
          
          Cooling Tower Make-Up Water
          
			  
          
          E-Mobility
          
			  
          
          Green Hydrogen
          
			  
          
          Injection Water Treatment
          
			  
          
          Landfill Leachate
          
			  
          
          Lithium Brine Purification
          
			  
          
          Minimal Liquid Discharge (MLD)
          
			  
          
          Power Generation
          
		  
      
	
  
	
      
          
		  
          
          .
		  
		  
              
			  
          
          Produced Water
          
			  
          
          Resource Recovery
          
			  
          
          Unconventional Oil & Gas
          
			  
          
          UPW Pretreatment
          
			  
          
          UPW Polishing Loop
          
			  
          
          UPW Primary Loop
          
			  
          
          UPW Reclaiming Loop
          
			  
          
          Wastewater Reuse
          
		  
      
	
  
	
      
          
		  
			

          
		  Featured Innovations
		  
          
		  
              
			  
          
          FilmTec™ Prime RO
          
		  
      
	
 

                        
                    
                         
                         





	
	  
		
	  
	
   
	
      
          
		  
			

          
		  Industry Segments
		  
          
		  
              
			  
          
          Seawater Desalination
          
		  
      
	
  
	
      
          
		  
			

          
		  Featured Innovations
		  
          
		  
              
			  
          
          Desalination Webinar Series
          
		  
      
	
 

                        
                    
                         
                         





	
	  
		
	  
	
   
	
      
          
		  
			

          
		  Industry Segments
		  
          
		  
              
			  
          
          Bioprocessing
          
			  
          
          Food & Beverage
          
			  
          
          Medical Water
          
			  
          
          Pharmaceutical
          
		  
			

          View All
      
	
  
	
      
          
		  
			

          
		  Applications
		  
          
		  
              
			  
          
          APIs
          
			  
          
          Beverages
          
			  
          
          Dairy
          
			  
          
          Diagnostics
          
			  
          
          Dialysis
          
			  
          
          Excipients
          
			  
          
          Laboratory Water
          
		  
      
	
  
	
      
          
		  
          
          .
		  
		  
              
			  
          
          Oligonucleotide Purification
          
			  
          
          Organic and Amino Acids
          
			  
          
          Peptide Purification
          
			  
          
          Plant and Animal Extracts
          
			  
          
          Small Molecule Drugs
          
			  
          
          Sugar and Sweeteners
          
			  
          
          Water for Injection
          
		  
      
	
  
	
      
          
		  
			

          
		  Showcase
		  
          
		  
              
			  
          
          Wellness-Optimized World
          
			  
          
          Life Sciences Overview Video
          
			  
          
          Life Sciences eStore
          
			  
          
          Life Sciences Academy Webinars
          
			  
          
          Chromatography Resins Alternative Options Guide
          
		  
      
	
 

                        
                    
                         
                         





	
	  
		
	  
	
   
	
      
          
		  
			

          
		  Industry Segments
		  
          
		  
              
			  
          
          Municipal
          
		  
      
	
  
	
      
          
		  
			

          
		  Applications
		  
          
		  
              
			  
          
          Drinking Water
          
			  
          
          Wastewater
          
		  
      
	
  
	
      
          
		  
			

          
		  Featured Innovations
		  
          
		  
              
			  
          
          Reference Map
          
		  
      
	
 

                        
                    
                         
                         





	
	  
		
	  
	
   
	
      
          
		  
			

          
		  Industry Segments
		  
          
		  
              
			  
          
          Commercial
          
			  
          
          Residential
          
		  
			

          View All
      
	
  
	
      
          
		  
			

          
		  Applications
		  
          
		  
              
			  
          
          Home Drinking Water
          
			  
          
          Hotels, Restaurants, and Cafeterias
          
			  
          
          Institutions and Facilities
          
			  
          
          Marinas and Yachts
          
		  
      
	
 

                        
                    
                         
                         





	
	  
		
	  
	
   
	
      
          
		  
			

          
		  Industry Segments
		  
          
		  
              
			  
          
          Catalysis
          
			  
          
          Chemical Processing
          
			  
          
          Mining
          
		  
			

          View All
      
	
  
	
      
          
		  
			

          
		  Applications
		  
          
		  
              
			  
          
          Acid Purification
          
			  
          
          Adipic Acid
          
			  
          
          Base Metals
          
			  
          
          Biodiesel
          
			  
          
          Boron Removal
          
			  
          
          Caustic Purification
          
			  
          
          Chlor-Alkali
          
			  
          
          Colloidal Silica Synthesis
          
		  
      
	
  
	
      
          
		  
          
          .
		  
		  
              
			  
          
          Condensation
          
			  
          
          Deacidification
          
			  
          
          Dimerization
          
			  
          
          Energy Metals
          
			  
          
          Esterification
          
			  
          
          Etherification
          
			  
          
          Gas Treatment
          
			  
          
          H2O2 Purification
          
		  
      
	
  
	
      
          
		  
          
          .
		  
		  
              
			  
          
          Industrial Solvent Synthesis
          
			  
          
          Metal Recovery
          
			  
          
          Organics Removal
          
			  
          
          Phenol Alkylation
          
			  
          
          Phenol Purification
          
			  
          
          Precious Metals
          
		  
      
	
 

                        
                    
                 
              
           
        
    


                     

 
    
                 $(document).ready(function(){

					$('.building_wrapper_sublink').children().unwrap();
					//$(".right-menu-links").children('.row').wrap('<div class="building_wrapper_sublink"	style="float:none;">');

				});


   

                              
                           
                           
                        '
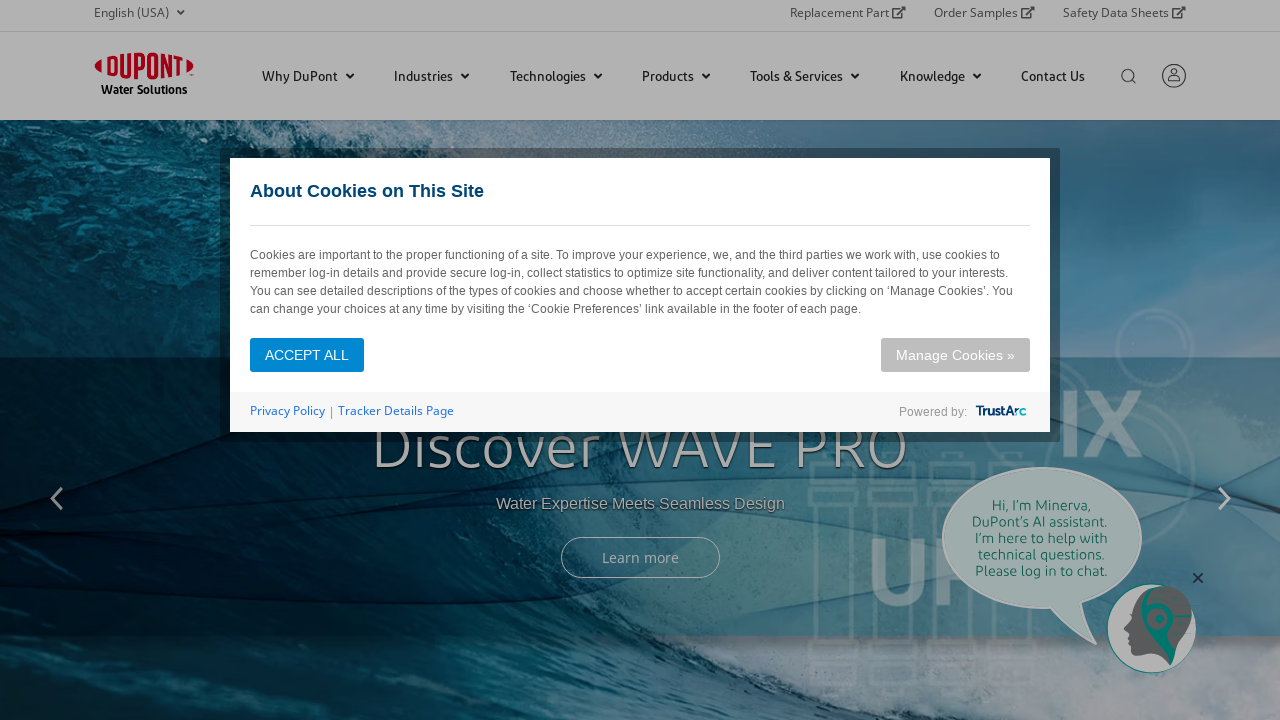

Sub-navigation found for '
                           
                           
                           
                              Industries
                           
                           
                           
                              
                                 



    
        
           
              
                   
                      Industries
						
							
                               Industrial Water & Energy
                               
                            
						
							
                               Desalination
                               
                            
						
							
                               Life Sciences
                               
                            
						
							
                               Muncipal Water
                               
                            
						
							
                               Commercial & Residential Water
                               
                            
						
							
                               Specialty Processing
                               
                            
						
                      
					
						
                   


                
                    
                        Not sure where to start?Search the Product Finder
                        Looking for a download?Check out the Resource Center
                    
                

              
			  
			  Industrial Water & Energy
	
   
	
      
          
		  
			

          
		  Industry Segments
		  
          
		  
              
			  
          
          Energy
          
			  
          
          Industrial Utility Water
          
			  
          
          Industrial Wastewater
          
			  
          
          Microelectronics
          
			  
          
          Oil & Gas Upstream
          
		  
			

          View All
      
	
  
	
      
          
		  
			

          
		  Applications
		  
          
		  
              
			  
          
          Boiler Feed Water
          
			  
          
          Cooling Tower Make-Up Water
          
			  
          
          E-Mobility
          
			  
          
          Green Hydrogen
          
			  
          
          Injection Water Treatment
          
			  
          
          Landfill Leachate
          
			  
          
          Lithium Brine Purification
          
			  
          
          Minimal Liquid Discharge (MLD)
          
			  
          
          Power Generation
          
		  
      
	
  
	
      
          
		  
          
          .
		  
		  
              
			  
          
          Produced Water
          
			  
          
          Resource Recovery
          
			  
          
          Unconventional Oil & Gas
          
			  
          
          UPW Pretreatment
          
			  
          
          UPW Polishing Loop
          
			  
          
          UPW Primary Loop
          
			  
          
          UPW Reclaiming Loop
          
			  
          
          Wastewater Reuse
          
		  
      
	
  
	
      
          
		  
			

          
		  Featured Innovations
		  
          
		  
              
			  
          
          FilmTec™ Prime RO
          
		  
      
	
 
Desalination
	
   
	
      
          
		  
			

          
		  Industry Segments
		  
          
		  
              
			  
          
          Seawater Desalination
          
		  
      
	
  
	
      
          
		  
			

          
		  Featured Innovations
		  
          
		  
              
			  
          
          Desalination Webinar Series
          
		  
      
	
 
Life Sciences
	
   
	
      
          
		  
			

          
		  Industry Segments
		  
          
		  
              
			  
          
          Bioprocessing
          
			  
          
          Food & Beverage
          
			  
          
          Medical Water
          
			  
          
          Pharmaceutical
          
		  
			

          View All
      
	
  
	
      
          
		  
			

          
		  Applications
		  
          
		  
              
			  
          
          APIs
          
			  
          
          Beverages
          
			  
          
          Dairy
          
			  
          
          Diagnostics
          
			  
          
          Dialysis
          
			  
          
          Excipients
          
			  
          
          Laboratory Water
          
		  
      
	
  
	
      
          
		  
          
          .
		  
		  
              
			  
          
          Oligonucleotide Purification
          
			  
          
          Organic and Amino Acids
          
			  
          
          Peptide Purification
          
			  
          
          Plant and Animal Extracts
          
			  
          
          Small Molecule Drugs
          
			  
          
          Sugar and Sweeteners
          
			  
          
          Water for Injection
          
		  
      
	
  
	
      
          
		  
			

          
		  Showcase
		  
          
		  
              
			  
          
          Wellness-Optimized World
          
			  
          
          Life Sciences Overview Video
          
			  
          
          Life Sciences eStore
          
			  
          
          Life Sciences Academy Webinars
          
			  
          
          Chromatography Resins Alternative Options Guide
          
		  
      
	
 
Muncipal Water
	
   
	
      
          
		  
			

          
		  Industry Segments
		  
          
		  
              
			  
          
          Municipal
          
		  
      
	
  
	
      
          
		  
			

          
		  Applications
		  
          
		  
              
			  
          
          Drinking Water
          
			  
          
          Wastewater
          
		  
      
	
  
	
      
          
		  
			

          
		  Featured Innovations
		  
          
		  
              
			  
          
          Reference Map
          
		  
      
	
 
Commercial & Residential Water
	
   
	
      
          
		  
			

          
		  Industry Segments
		  
          
		  
              
			  
          
          Commercial
          
			  
          
          Residential
          
		  
			

          View All
      
	
  
	
      
          
		  
			

          
		  Applications
		  
          
		  
              
			  
          
          Home Drinking Water
          
			  
          
          Hotels, Restaurants, and Cafeterias
          
			  
          
          Institutions and Facilities
          
			  
          
          Marinas and Yachts
          
		  
      
	
 
Specialty Processing
	
   
	
      
          
		  
			

          
		  Industry Segments
		  
          
		  
              
			  
          
          Catalysis
          
			  
          
          Chemical Processing
          
			  
          
          Mining
          
		  
			

          View All
      
	
  
	
      
          
		  
			

          
		  Applications
		  
          
		  
              
			  
          
          Acid Purification
          
			  
          
          Adipic Acid
          
			  
          
          Base Metals
          
			  
          
          Biodiesel
          
			  
          
          Boron Removal
          
			  
          
          Caustic Purification
          
			  
          
          Chlor-Alkali
          
			  
          
          Colloidal Silica Synthesis
          
		  
      
	
  
	
      
          
		  
          
          .
		  
		  
              
			  
          
          Condensation
          
			  
          
          Deacidification
          
			  
          
          Dimerization
          
			  
          
          Energy Metals
          
			  
          
          Esterification
          
			  
          
          Etherification
          
			  
          
          Gas Treatment
          
			  
          
          H2O2 Purification
          
		  
      
	
  
	
      
          
		  
          
          .
		  
		  
              
			  
          
          Industrial Solvent Synthesis
          
			  
          
          Metal Recovery
          
			  
          
          Organics Removal
          
			  
          
          Phenol Alkylation
          
			  
          
          Phenol Purification
          
			  
          
          Precious Metals
          
		  
      
	
 

           
           
              
                 Browse by Industry & Application
              
              
                 
                    
                     	
                       		Industrial Water & Energy 
                        
                       		Desalination 
                        
                       		Life Sciences 
                        
                       		Muncipal Water 
                        
                       		Commercial & Residential Water 
                        
                       		Specialty Processing 
                        
						
						
                    
                    
                        
							Not sure where to start?Search the Product Finder
                        	Looking for a download?Check out the Resource Center
                   		
                    
                 
                 
                    
                    
                    
                         
                         





	
	  
		
	  
	
   
	
      
          
		  
			

          
		  Industry Segments
		  
          
		  
              
			  
          
          Energy
          
			  
          
          Industrial Utility Water
          
			  
          
          Industrial Wastewater
          
			  
          
          Microelectronics
          
			  
          
          Oil & Gas Upstream
          
		  
			

          View All
      
	
  
	
      
          
		  
			

          
		  Applications
		  
          
		  
              
			  
          
          Boiler Feed Water
          
			  
          
          Cooling Tower Make-Up Water
          
			  
          
          E-Mobility
          
			  
          
          Green Hydrogen
          
			  
          
          Injection Water Treatment
          
			  
          
          Landfill Leachate
          
			  
          
          Lithium Brine Purification
          
			  
          
          Minimal Liquid Discharge (MLD)
          
			  
          
          Power Generation
          
		  
      
	
  
	
      
          
		  
          
          .
		  
		  
              
			  
          
          Produced Water
          
			  
          
          Resource Recovery
          
			  
          
          Unconventional Oil & Gas
          
			  
          
          UPW Pretreatment
          
			  
          
          UPW Polishing Loop
          
			  
          
          UPW Primary Loop
          
			  
          
          UPW Reclaiming Loop
          
			  
          
          Wastewater Reuse
          
		  
      
	
  
	
      
          
		  
			

          
		  Featured Innovations
		  
          
		  
              
			  
          
          FilmTec™ Prime RO
          
		  
      
	
 

                        
                    
                         
                         





	
	  
		
	  
	
   
	
      
          
		  
			

          
		  Industry Segments
		  
          
		  
              
			  
          
          Seawater Desalination
          
		  
      
	
  
	
      
          
		  
			

          
		  Featured Innovations
		  
          
		  
              
			  
          
          Desalination Webinar Series
          
		  
      
	
 

                        
                    
                         
                         





	
	  
		
	  
	
   
	
      
          
		  
			

          
		  Industry Segments
		  
          
		  
              
			  
          
          Bioprocessing
          
			  
          
          Food & Beverage
          
			  
          
          Medical Water
          
			  
          
          Pharmaceutical
          
		  
			

          View All
      
	
  
	
      
          
		  
			

          
		  Applications
		  
          
		  
              
			  
          
          APIs
          
			  
          
          Beverages
          
			  
          
          Dairy
          
			  
          
          Diagnostics
          
			  
          
          Dialysis
          
			  
          
          Excipients
          
			  
          
          Laboratory Water
          
		  
      
	
  
	
      
          
		  
          
          .
		  
		  
              
			  
          
          Oligonucleotide Purification
          
			  
          
          Organic and Amino Acids
          
			  
          
          Peptide Purification
          
			  
          
          Plant and Animal Extracts
          
			  
          
          Small Molecule Drugs
          
			  
          
          Sugar and Sweeteners
          
			  
          
          Water for Injection
          
		  
      
	
  
	
      
          
		  
			

          
		  Showcase
		  
          
		  
              
			  
          
          Wellness-Optimized World
          
			  
          
          Life Sciences Overview Video
          
			  
          
          Life Sciences eStore
          
			  
          
          Life Sciences Academy Webinars
          
			  
          
          Chromatography Resins Alternative Options Guide
          
		  
      
	
 

                        
                    
                         
                         





	
	  
		
	  
	
   
	
      
          
		  
			

          
		  Industry Segments
		  
          
		  
              
			  
          
          Municipal
          
		  
      
	
  
	
      
          
		  
			

          
		  Applications
		  
          
		  
              
			  
          
          Drinking Water
          
			  
          
          Wastewater
          
		  
      
	
  
	
      
          
		  
			

          
		  Featured Innovations
		  
          
		  
              
			  
          
          Reference Map
          
		  
      
	
 

                        
                    
                         
                         





	
	  
		
	  
	
   
	
      
          
		  
			

          
		  Industry Segments
		  
          
		  
              
			  
          
          Commercial
          
			  
          
          Residential
          
		  
			

          View All
      
	
  
	
      
          
		  
			

          
		  Applications
		  
          
		  
              
			  
          
          Home Drinking Water
          
			  
          
          Hotels, Restaurants, and Cafeterias
          
			  
          
          Institutions and Facilities
          
			  
          
          Marinas and Yachts
          
		  
      
	
 

                        
                    
                         
                         





	
	  
		
	  
	
   
	
      
          
		  
			

          
		  Industry Segments
		  
          
		  
              
			  
          
          Catalysis
          
			  
          
          Chemical Processing
          
			  
          
          Mining
          
		  
			

          View All
      
	
  
	
      
          
		  
			

          
		  Applications
		  
          
		  
              
			  
          
          Acid Purification
          
			  
          
          Adipic Acid
          
			  
          
          Base Metals
          
			  
          
          Biodiesel
          
			  
          
          Boron Removal
          
			  
          
          Caustic Purification
          
			  
          
          Chlor-Alkali
          
			  
          
          Colloidal Silica Synthesis
          
		  
      
	
  
	
      
          
		  
          
          .
		  
		  
              
			  
          
          Condensation
          
			  
          
          Deacidification
          
			  
          
          Dimerization
          
			  
          
          Energy Metals
          
			  
          
          Esterification
          
			  
          
          Etherification
          
			  
          
          Gas Treatment
          
			  
          
          H2O2 Purification
          
		  
      
	
  
	
      
          
		  
          
          .
		  
		  
              
			  
          
          Industrial Solvent Synthesis
          
			  
          
          Metal Recovery
          
			  
          
          Organics Removal
          
			  
          
          Phenol Alkylation
          
			  
          
          Phenol Purification
          
			  
          
          Precious Metals
          
		  
      
	
 

                        
                    
                 
              
           
        
    


                     

 
    
                 $(document).ready(function(){

					$('.building_wrapper_sublink').children().unwrap();
					//$(".right-menu-links").children('.row').wrap('<div class="building_wrapper_sublink"	style="float:none;">');

				});


   

                              
                           
                           
                        ' with 1 sub-nav element(s)
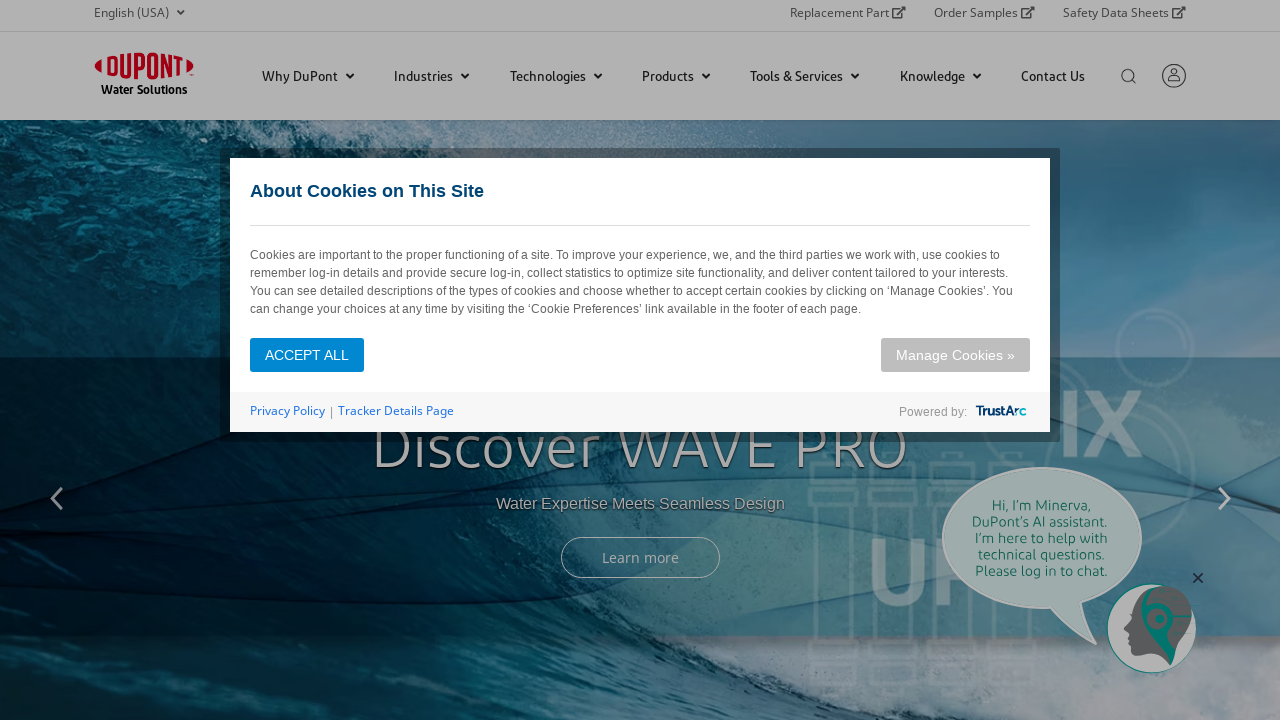

Found 216 sub-navigation links under '
                           
                           
                           
                              Industries
                           
                           
                           
                              
                                 



    
        
           
              
                   
                      Industries
						
							
                               Industrial Water & Energy
                               
                            
						
							
                               Desalination
                               
                            
						
							
                               Life Sciences
                               
                            
						
							
                               Muncipal Water
                               
                            
						
							
                               Commercial & Residential Water
                               
                            
						
							
                               Specialty Processing
                               
                            
						
                      
					
						
                   


                
                    
                        Not sure where to start?Search the Product Finder
                        Looking for a download?Check out the Resource Center
                    
                

              
			  
			  Industrial Water & Energy
	
   
	
      
          
		  
			

          
		  Industry Segments
		  
          
		  
              
			  
          
          Energy
          
			  
          
          Industrial Utility Water
          
			  
          
          Industrial Wastewater
          
			  
          
          Microelectronics
          
			  
          
          Oil & Gas Upstream
          
		  
			

          View All
      
	
  
	
      
          
		  
			

          
		  Applications
		  
          
		  
              
			  
          
          Boiler Feed Water
          
			  
          
          Cooling Tower Make-Up Water
          
			  
          
          E-Mobility
          
			  
          
          Green Hydrogen
          
			  
          
          Injection Water Treatment
          
			  
          
          Landfill Leachate
          
			  
          
          Lithium Brine Purification
          
			  
          
          Minimal Liquid Discharge (MLD)
          
			  
          
          Power Generation
          
		  
      
	
  
	
      
          
		  
          
          .
		  
		  
              
			  
          
          Produced Water
          
			  
          
          Resource Recovery
          
			  
          
          Unconventional Oil & Gas
          
			  
          
          UPW Pretreatment
          
			  
          
          UPW Polishing Loop
          
			  
          
          UPW Primary Loop
          
			  
          
          UPW Reclaiming Loop
          
			  
          
          Wastewater Reuse
          
		  
      
	
  
	
      
          
		  
			

          
		  Featured Innovations
		  
          
		  
              
			  
          
          FilmTec™ Prime RO
          
		  
      
	
 
Desalination
	
   
	
      
          
		  
			

          
		  Industry Segments
		  
          
		  
              
			  
          
          Seawater Desalination
          
		  
      
	
  
	
      
          
		  
			

          
		  Featured Innovations
		  
          
		  
              
			  
          
          Desalination Webinar Series
          
		  
      
	
 
Life Sciences
	
   
	
      
          
		  
			

          
		  Industry Segments
		  
          
		  
              
			  
          
          Bioprocessing
          
			  
          
          Food & Beverage
          
			  
          
          Medical Water
          
			  
          
          Pharmaceutical
          
		  
			

          View All
      
	
  
	
      
          
		  
			

          
		  Applications
		  
          
		  
              
			  
          
          APIs
          
			  
          
          Beverages
          
			  
          
          Dairy
          
			  
          
          Diagnostics
          
			  
          
          Dialysis
          
			  
          
          Excipients
          
			  
          
          Laboratory Water
          
		  
      
	
  
	
      
          
		  
          
          .
		  
		  
              
			  
          
          Oligonucleotide Purification
          
			  
          
          Organic and Amino Acids
          
			  
          
          Peptide Purification
          
			  
          
          Plant and Animal Extracts
          
			  
          
          Small Molecule Drugs
          
			  
          
          Sugar and Sweeteners
          
			  
          
          Water for Injection
          
		  
      
	
  
	
      
          
		  
			

          
		  Showcase
		  
          
		  
              
			  
          
          Wellness-Optimized World
          
			  
          
          Life Sciences Overview Video
          
			  
          
          Life Sciences eStore
          
			  
          
          Life Sciences Academy Webinars
          
			  
          
          Chromatography Resins Alternative Options Guide
          
		  
      
	
 
Muncipal Water
	
   
	
      
          
		  
			

          
		  Industry Segments
		  
          
		  
              
			  
          
          Municipal
          
		  
      
	
  
	
      
          
		  
			

          
		  Applications
		  
          
		  
              
			  
          
          Drinking Water
          
			  
          
          Wastewater
          
		  
      
	
  
	
      
          
		  
			

          
		  Featured Innovations
		  
          
		  
              
			  
          
          Reference Map
          
		  
      
	
 
Commercial & Residential Water
	
   
	
      
          
		  
			

          
		  Industry Segments
		  
          
		  
              
			  
          
          Commercial
          
			  
          
          Residential
          
		  
			

          View All
      
	
  
	
      
          
		  
			

          
		  Applications
		  
          
		  
              
			  
          
          Home Drinking Water
          
			  
          
          Hotels, Restaurants, and Cafeterias
          
			  
          
          Institutions and Facilities
          
			  
          
          Marinas and Yachts
          
		  
      
	
 
Specialty Processing
	
   
	
      
          
		  
			

          
		  Industry Segments
		  
          
		  
              
			  
          
          Catalysis
          
			  
          
          Chemical Processing
          
			  
          
          Mining
          
		  
			

          View All
      
	
  
	
      
          
		  
			

          
		  Applications
		  
          
		  
              
			  
          
          Acid Purification
          
			  
          
          Adipic Acid
          
			  
          
          Base Metals
          
			  
          
          Biodiesel
          
			  
          
          Boron Removal
          
			  
          
          Caustic Purification
          
			  
          
          Chlor-Alkali
          
			  
          
          Colloidal Silica Synthesis
          
		  
      
	
  
	
      
          
		  
          
          .
		  
		  
              
			  
          
          Condensation
          
			  
          
          Deacidification
          
			  
          
          Dimerization
          
			  
          
          Energy Metals
          
			  
          
          Esterification
          
			  
          
          Etherification
          
			  
          
          Gas Treatment
          
			  
          
          H2O2 Purification
          
		  
      
	
  
	
      
          
		  
          
          .
		  
		  
              
			  
          
          Industrial Solvent Synthesis
          
			  
          
          Metal Recovery
          
			  
          
          Organics Removal
          
			  
          
          Phenol Alkylation
          
			  
          
          Phenol Purification
          
			  
          
          Precious Metals
          
		  
      
	
 

           
           
              
                 Browse by Industry & Application
              
              
                 
                    
                     	
                       		Industrial Water & Energy 
                        
                       		Desalination 
                        
                       		Life Sciences 
                        
                       		Muncipal Water 
                        
                       		Commercial & Residential Water 
                        
                       		Specialty Processing 
                        
						
						
                    
                    
                        
							Not sure where to start?Search the Product Finder
                        	Looking for a download?Check out the Resource Center
                   		
                    
                 
                 
                    
                    
                    
                         
                         





	
	  
		
	  
	
   
	
      
          
		  
			

          
		  Industry Segments
		  
          
		  
              
			  
          
          Energy
          
			  
          
          Industrial Utility Water
          
			  
          
          Industrial Wastewater
          
			  
          
          Microelectronics
          
			  
          
          Oil & Gas Upstream
          
		  
			

          View All
      
	
  
	
      
          
		  
			

          
		  Applications
		  
          
		  
              
			  
          
          Boiler Feed Water
          
			  
          
          Cooling Tower Make-Up Water
          
			  
          
          E-Mobility
          
			  
          
          Green Hydrogen
          
			  
          
          Injection Water Treatment
          
			  
          
          Landfill Leachate
          
			  
          
          Lithium Brine Purification
          
			  
          
          Minimal Liquid Discharge (MLD)
          
			  
          
          Power Generation
          
		  
      
	
  
	
      
          
		  
          
          .
		  
		  
              
			  
          
          Produced Water
          
			  
          
          Resource Recovery
          
			  
          
          Unconventional Oil & Gas
          
			  
          
          UPW Pretreatment
          
			  
          
          UPW Polishing Loop
          
			  
          
          UPW Primary Loop
          
			  
          
          UPW Reclaiming Loop
          
			  
          
          Wastewater Reuse
          
		  
      
	
  
	
      
          
		  
			

          
		  Featured Innovations
		  
          
		  
              
			  
          
          FilmTec™ Prime RO
          
		  
      
	
 

                        
                    
                         
                         





	
	  
		
	  
	
   
	
      
          
		  
			

          
		  Industry Segments
		  
          
		  
              
			  
          
          Seawater Desalination
          
		  
      
	
  
	
      
          
		  
			

          
		  Featured Innovations
		  
          
		  
              
			  
          
          Desalination Webinar Series
          
		  
      
	
 

                        
                    
                         
                         





	
	  
		
	  
	
   
	
      
          
		  
			

          
		  Industry Segments
		  
          
		  
              
			  
          
          Bioprocessing
          
			  
          
          Food & Beverage
          
			  
          
          Medical Water
          
			  
          
          Pharmaceutical
          
		  
			

          View All
      
	
  
	
      
          
		  
			

          
		  Applications
		  
          
		  
              
			  
          
          APIs
          
			  
          
          Beverages
          
			  
          
          Dairy
          
			  
          
          Diagnostics
          
			  
          
          Dialysis
          
			  
          
          Excipients
          
			  
          
          Laboratory Water
          
		  
      
	
  
	
      
          
		  
          
          .
		  
		  
              
			  
          
          Oligonucleotide Purification
          
			  
          
          Organic and Amino Acids
          
			  
          
          Peptide Purification
          
			  
          
          Plant and Animal Extracts
          
			  
          
          Small Molecule Drugs
          
			  
          
          Sugar and Sweeteners
          
			  
          
          Water for Injection
          
		  
      
	
  
	
      
          
		  
			

          
		  Showcase
		  
          
		  
              
			  
          
          Wellness-Optimized World
          
			  
          
          Life Sciences Overview Video
          
			  
          
          Life Sciences eStore
          
			  
          
          Life Sciences Academy Webinars
          
			  
          
          Chromatography Resins Alternative Options Guide
          
		  
      
	
 

                        
                    
                         
                         





	
	  
		
	  
	
   
	
      
          
		  
			

          
		  Industry Segments
		  
          
		  
              
			  
          
          Municipal
          
		  
      
	
  
	
      
          
		  
			

          
		  Applications
		  
          
		  
              
			  
          
          Drinking Water
          
			  
          
          Wastewater
          
		  
      
	
  
	
      
          
		  
			

          
		  Featured Innovations
		  
          
		  
              
			  
          
          Reference Map
          
		  
      
	
 

                        
                    
                         
                         





	
	  
		
	  
	
   
	
      
          
		  
			

          
		  Industry Segments
		  
          
		  
              
			  
          
          Commercial
          
			  
          
          Residential
          
		  
			

          View All
      
	
  
	
      
          
		  
			

          
		  Applications
		  
          
		  
              
			  
          
          Home Drinking Water
          
			  
          
          Hotels, Restaurants, and Cafeterias
          
			  
          
          Institutions and Facilities
          
			  
          
          Marinas and Yachts
          
		  
      
	
 

                        
                    
                         
                         





	
	  
		
	  
	
   
	
      
          
		  
			

          
		  Industry Segments
		  
          
		  
              
			  
          
          Catalysis
          
			  
          
          Chemical Processing
          
			  
          
          Mining
          
		  
			

          View All
      
	
  
	
      
          
		  
			

          
		  Applications
		  
          
		  
              
			  
          
          Acid Purification
          
			  
          
          Adipic Acid
          
			  
          
          Base Metals
          
			  
          
          Biodiesel
          
			  
          
          Boron Removal
          
			  
          
          Caustic Purification
          
			  
          
          Chlor-Alkali
          
			  
          
          Colloidal Silica Synthesis
          
		  
      
	
  
	
      
          
		  
          
          .
		  
		  
              
			  
          
          Condensation
          
			  
          
          Deacidification
          
			  
          
          Dimerization
          
			  
          
          Energy Metals
          
			  
          
          Esterification
          
			  
          
          Etherification
          
			  
          
          Gas Treatment
          
			  
          
          H2O2 Purification
          
		  
      
	
  
	
      
          
		  
          
          .
		  
		  
              
			  
          
          Industrial Solvent Synthesis
          
			  
          
          Metal Recovery
          
			  
          
          Organics Removal
          
			  
          
          Phenol Alkylation
          
			  
          
          Phenol Purification
          
			  
          
          Precious Metals
          
		  
      
	
 

                        
                    
                 
              
           
        
    


                     

 
    
                 $(document).ready(function(){

					$('.building_wrapper_sublink').children().unwrap();
					//$(".right-menu-links").children('.row').wrap('<div class="building_wrapper_sublink"	style="float:none;">');

				});


   

                              
                           
                           
                        '
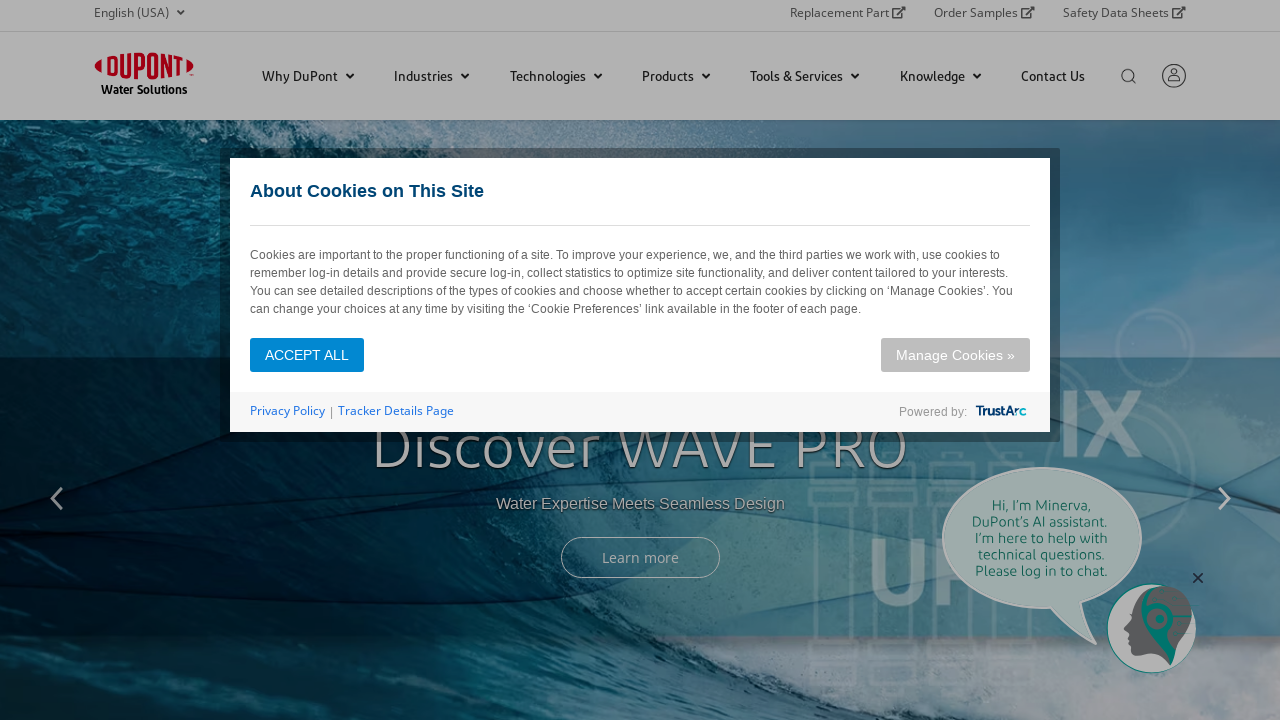

Retrieved href attribute: 'https://www.dupont.com/solution-finder/results.html?BU=water-solutions' from sub-navigation link
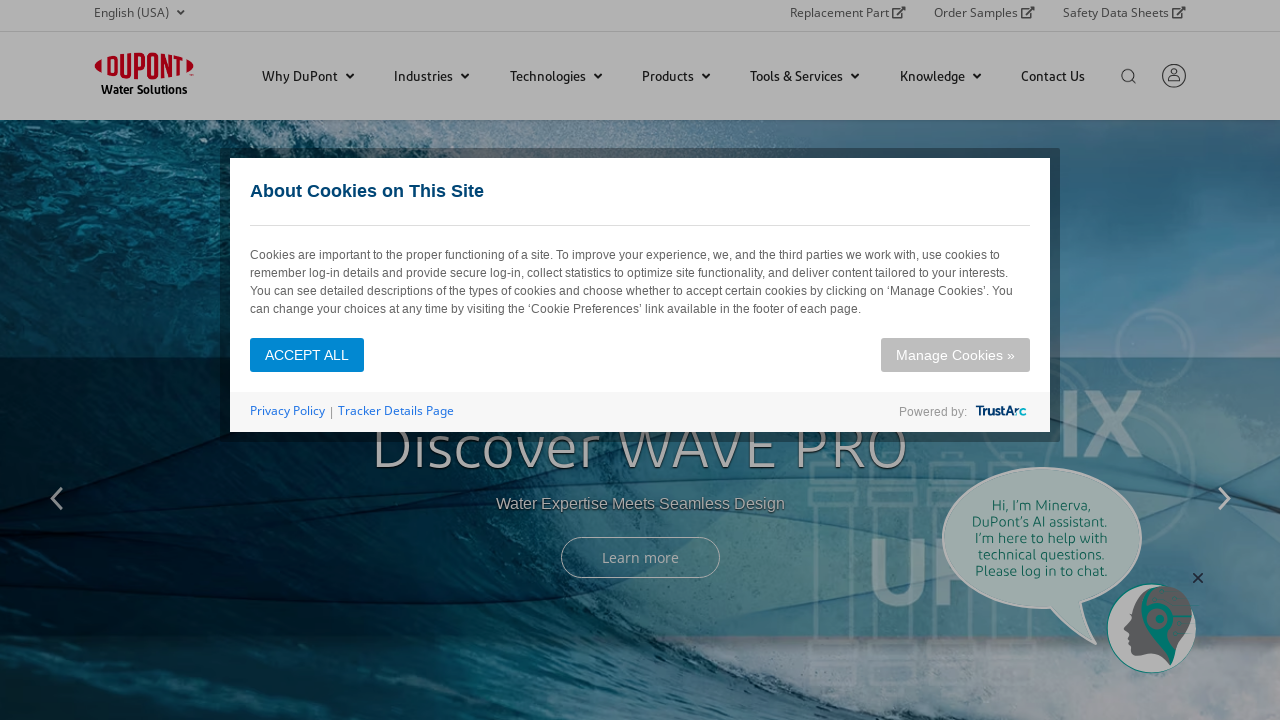

Retrieved href attribute: 'https://www.dupont.com/resource-center.html?BU=water-solutions' from sub-navigation link
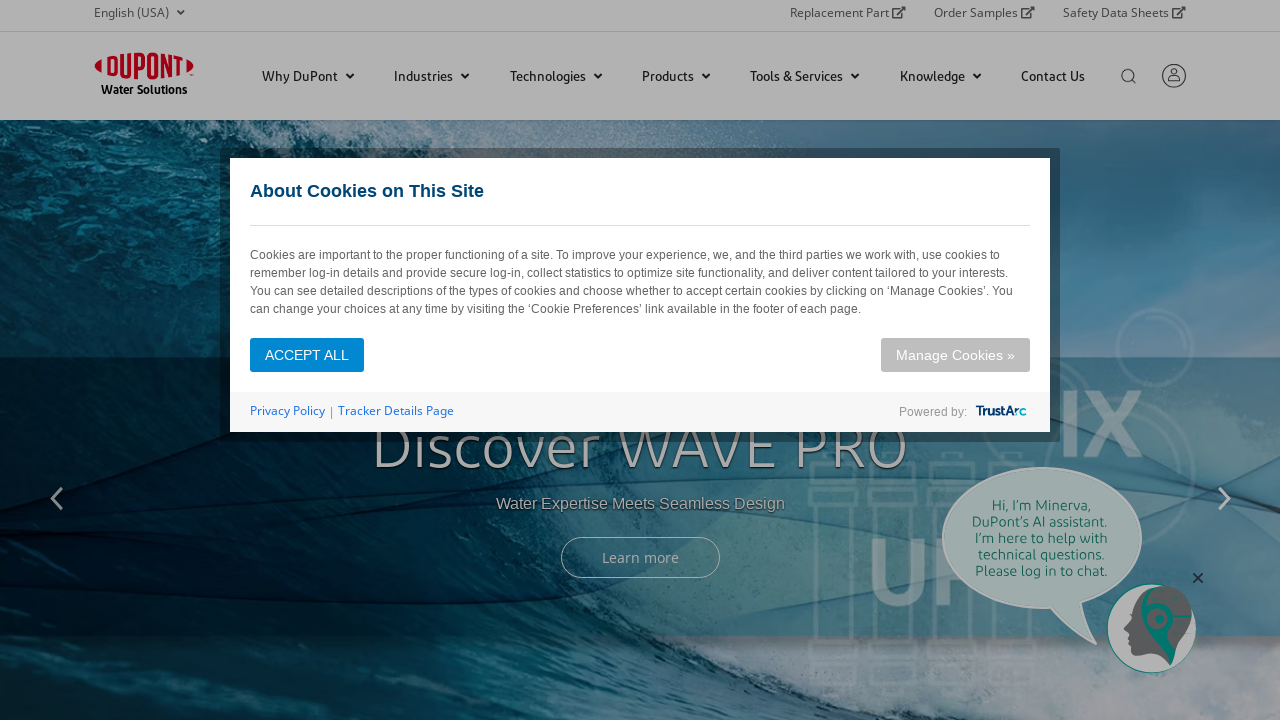

Retrieved href attribute: 'None' from sub-navigation link
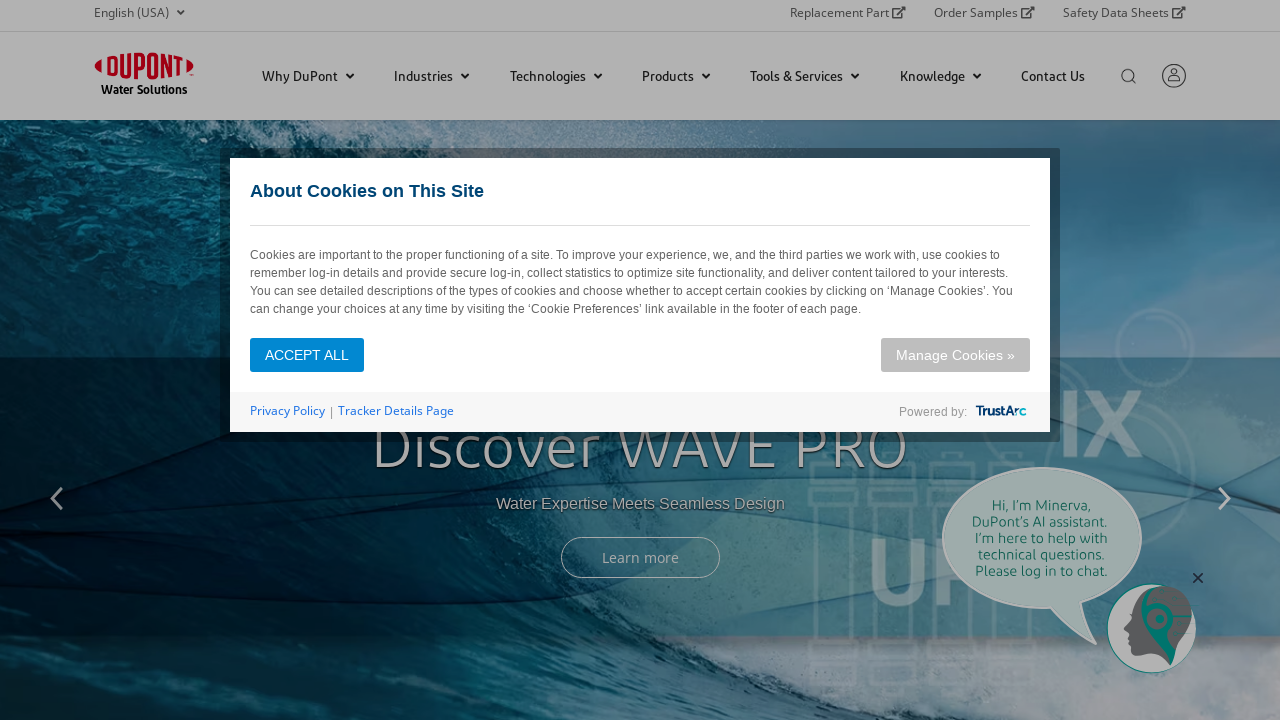

Retrieved href attribute: '/water/industries/energy.html' from sub-navigation link
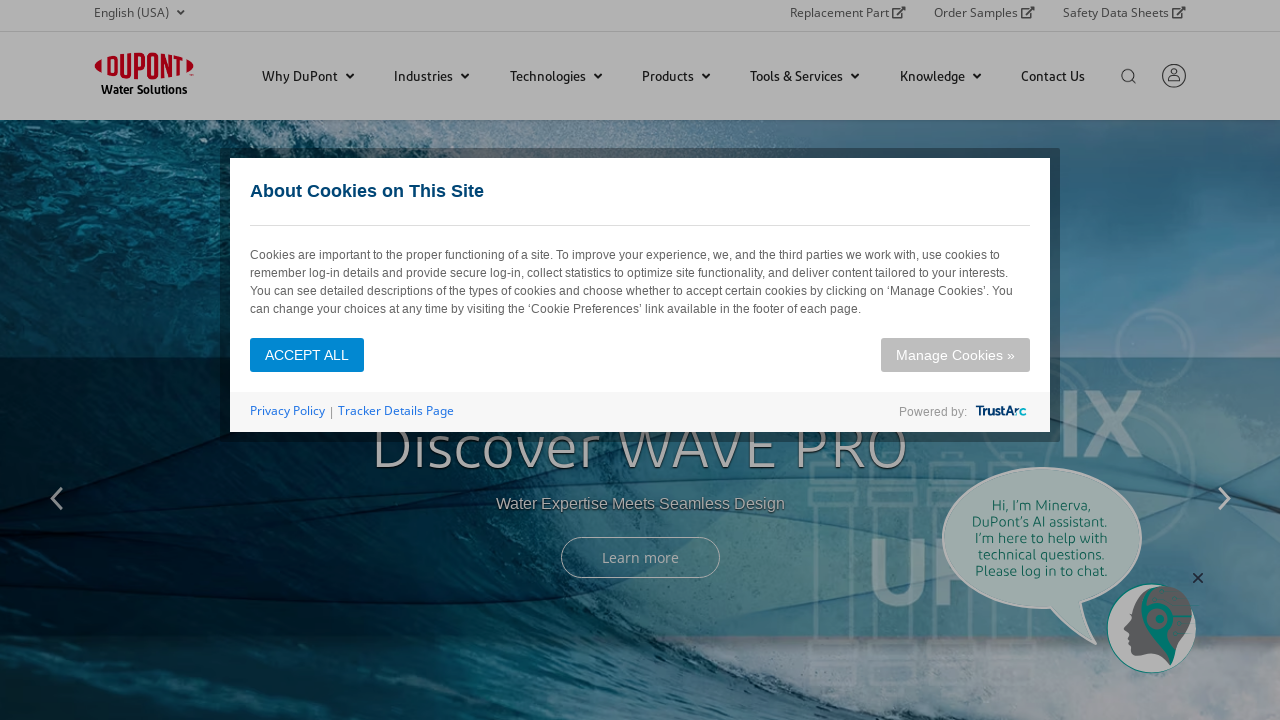

Retrieved href attribute: '/water/industries/industrial-utility-water-treatment.html' from sub-navigation link
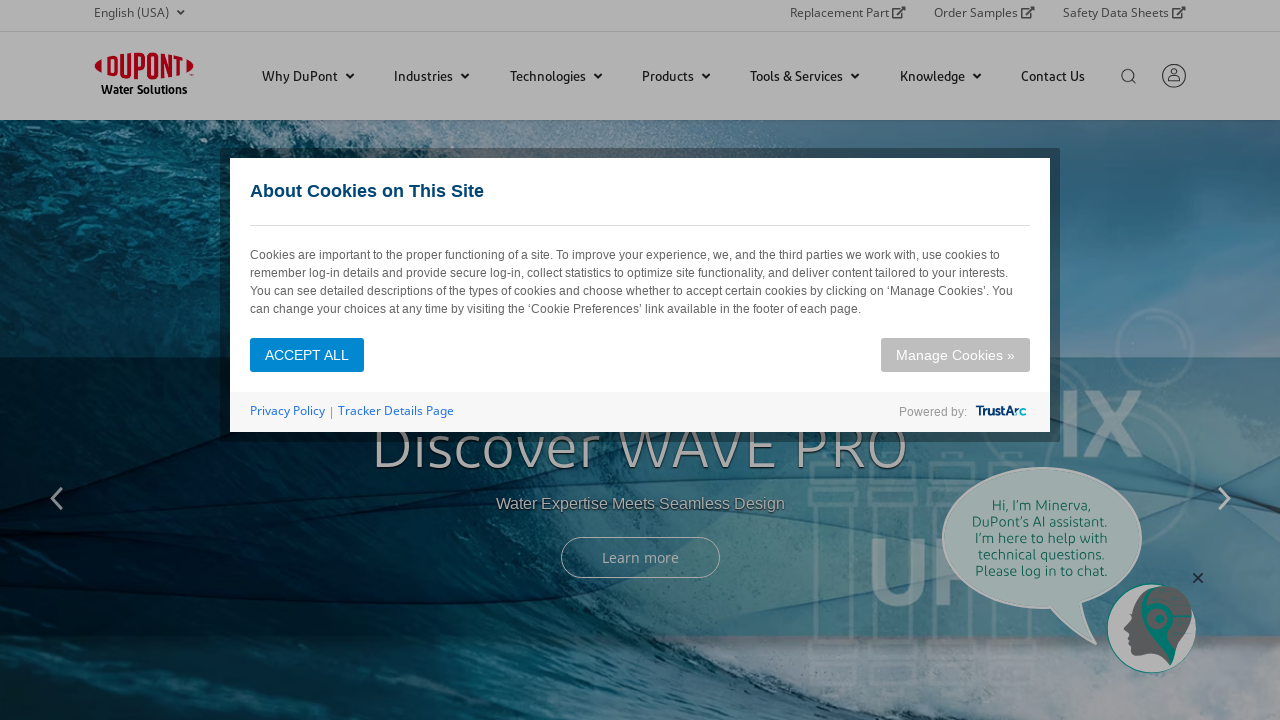

Retrieved href attribute: '/water/industries/industrial-wastewater-treatment.html' from sub-navigation link
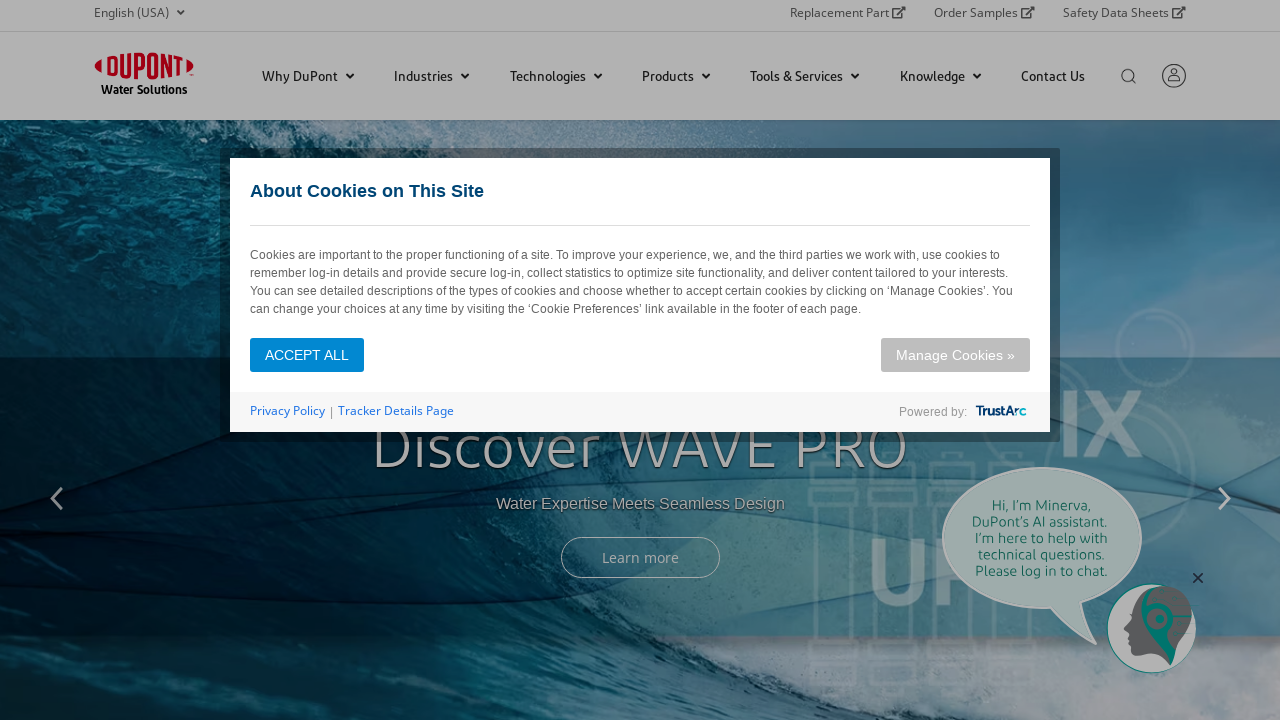

Retrieved href attribute: '/water/industries/microelectronics.html' from sub-navigation link
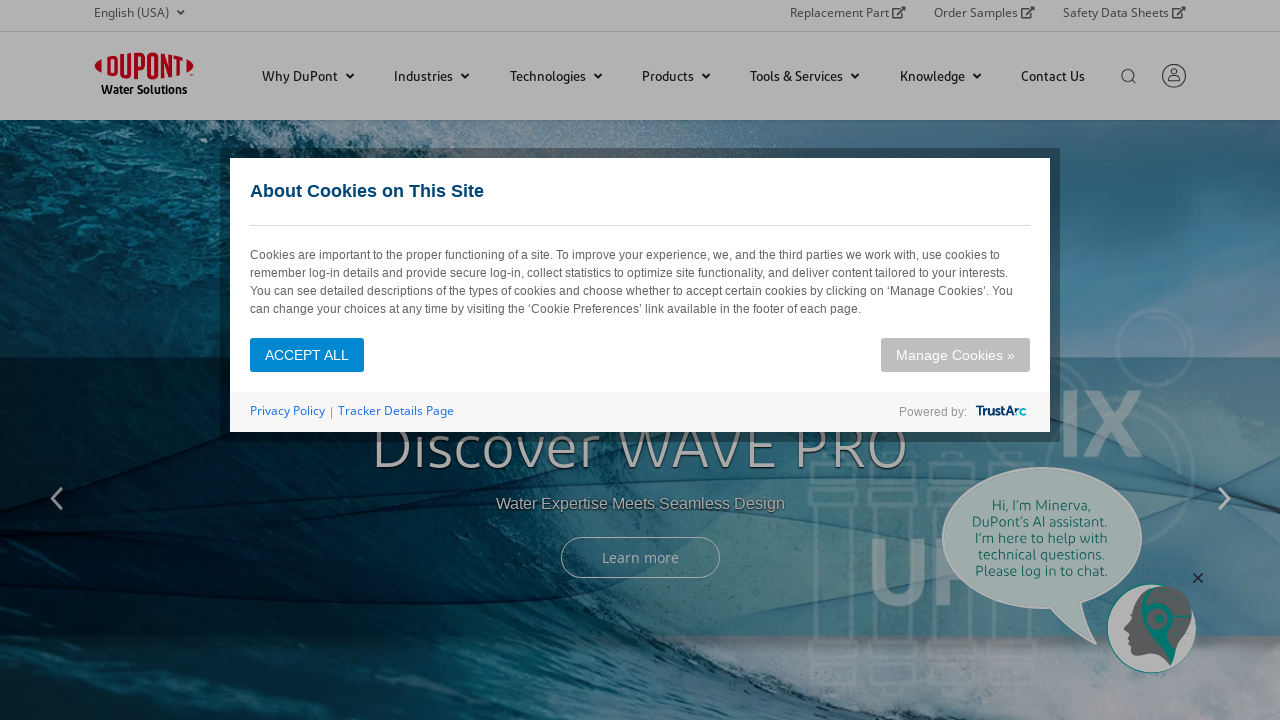

Retrieved href attribute: '/water/industries/oil-and-gas.html' from sub-navigation link
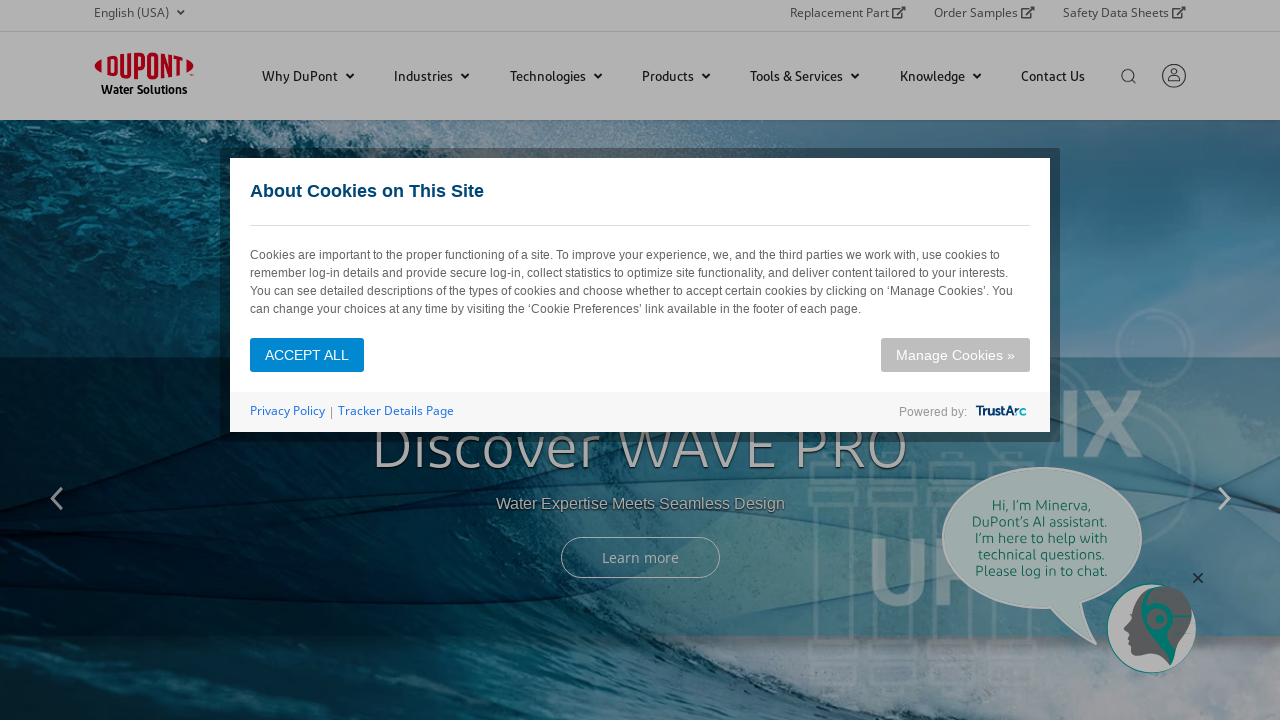

Retrieved href attribute: '/water/industries/industrial-water.html' from sub-navigation link
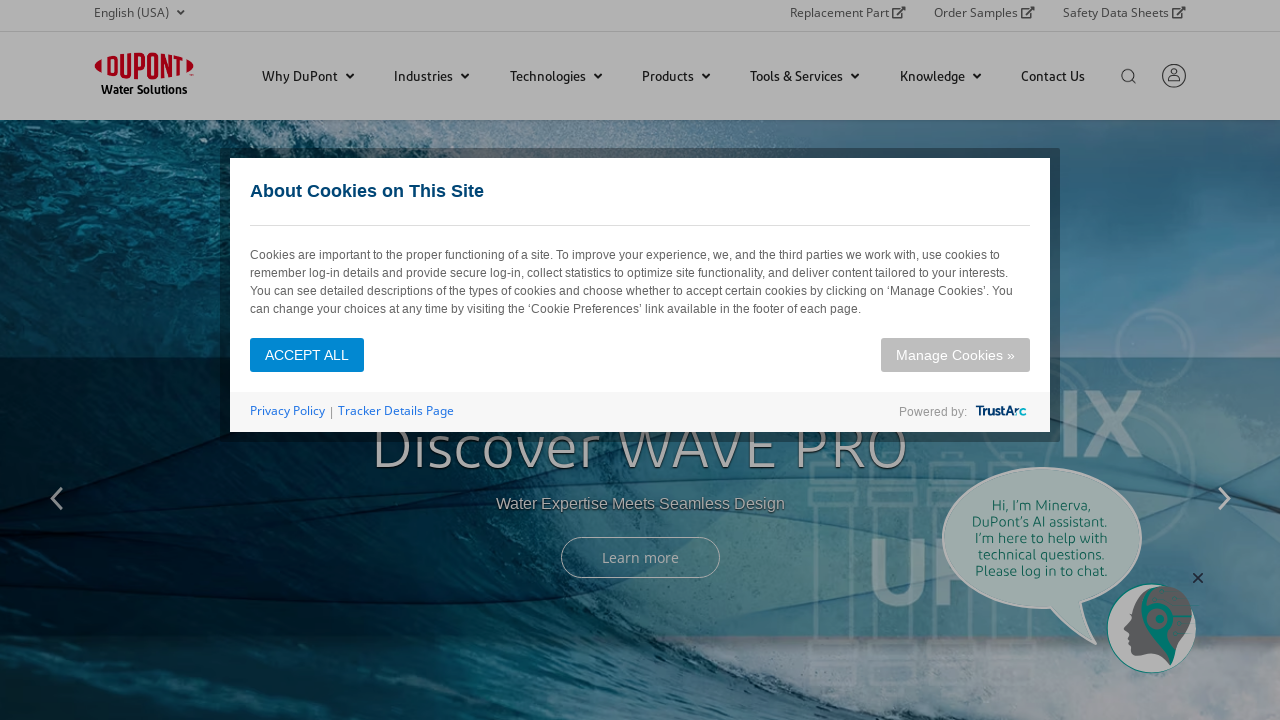

Retrieved href attribute: 'None' from sub-navigation link
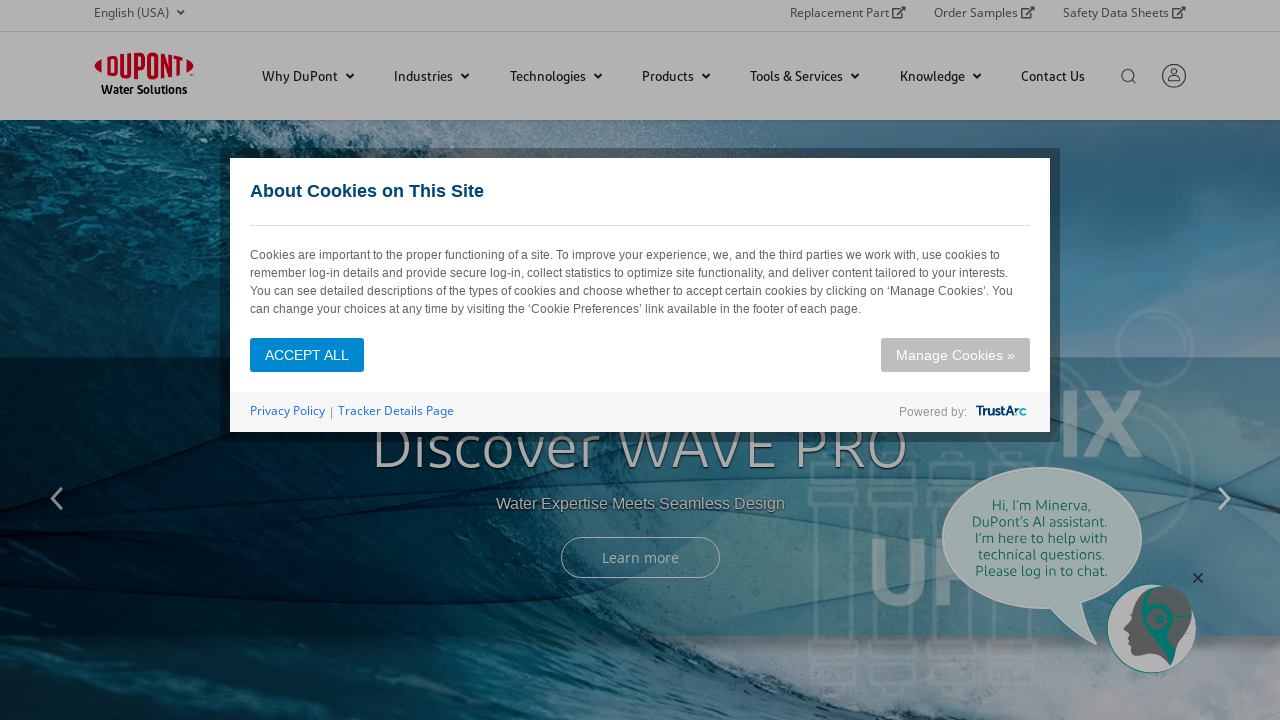

Retrieved href attribute: 'https://www.dupont.com/water/applications/boiler-feed-water-treatment.html' from sub-navigation link
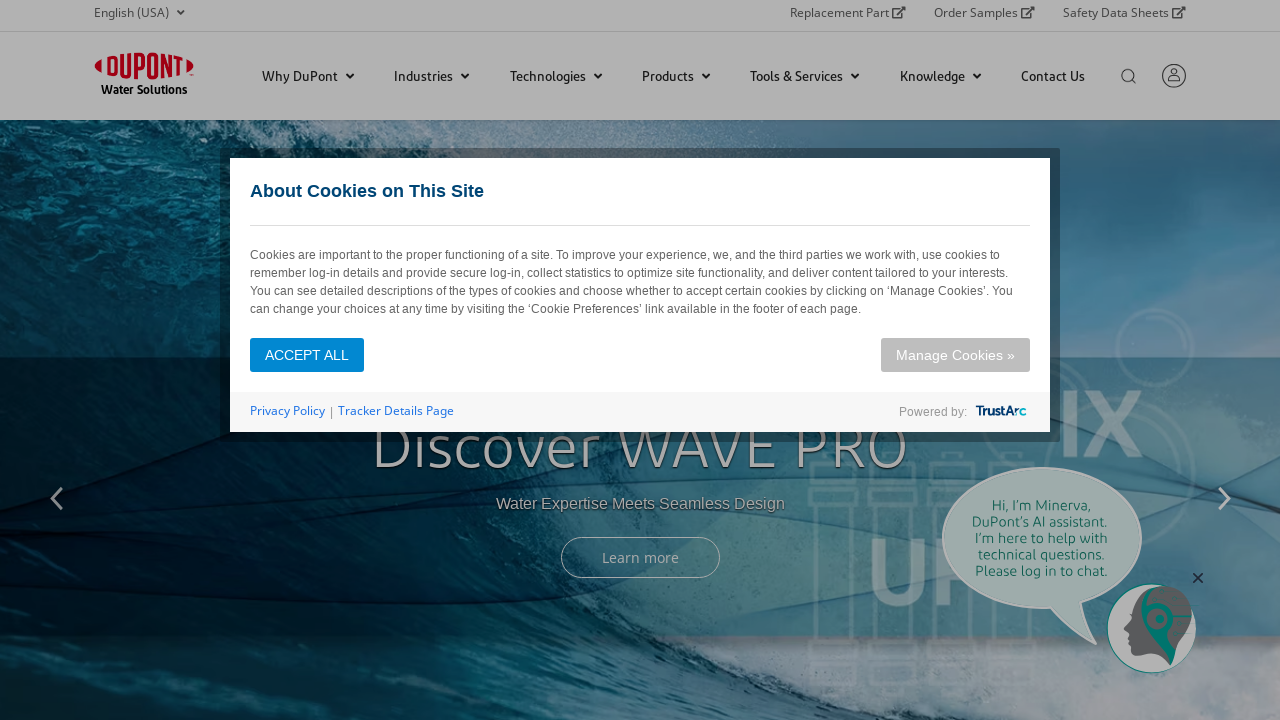

Retrieved href attribute: 'https://www.dupont.com/water/applications/cooling-tower-make-up-water-treatment.html' from sub-navigation link
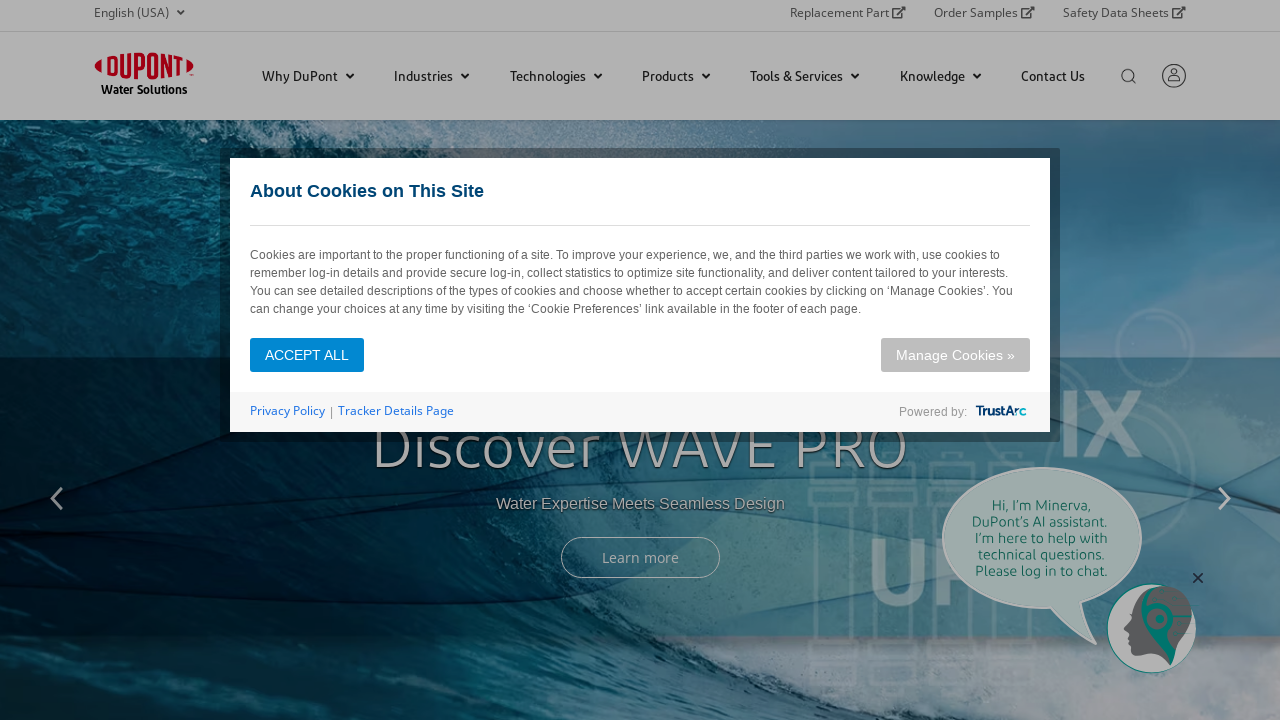

Retrieved href attribute: 'https://www.dupont.com/water/applications/e-mobility.html' from sub-navigation link
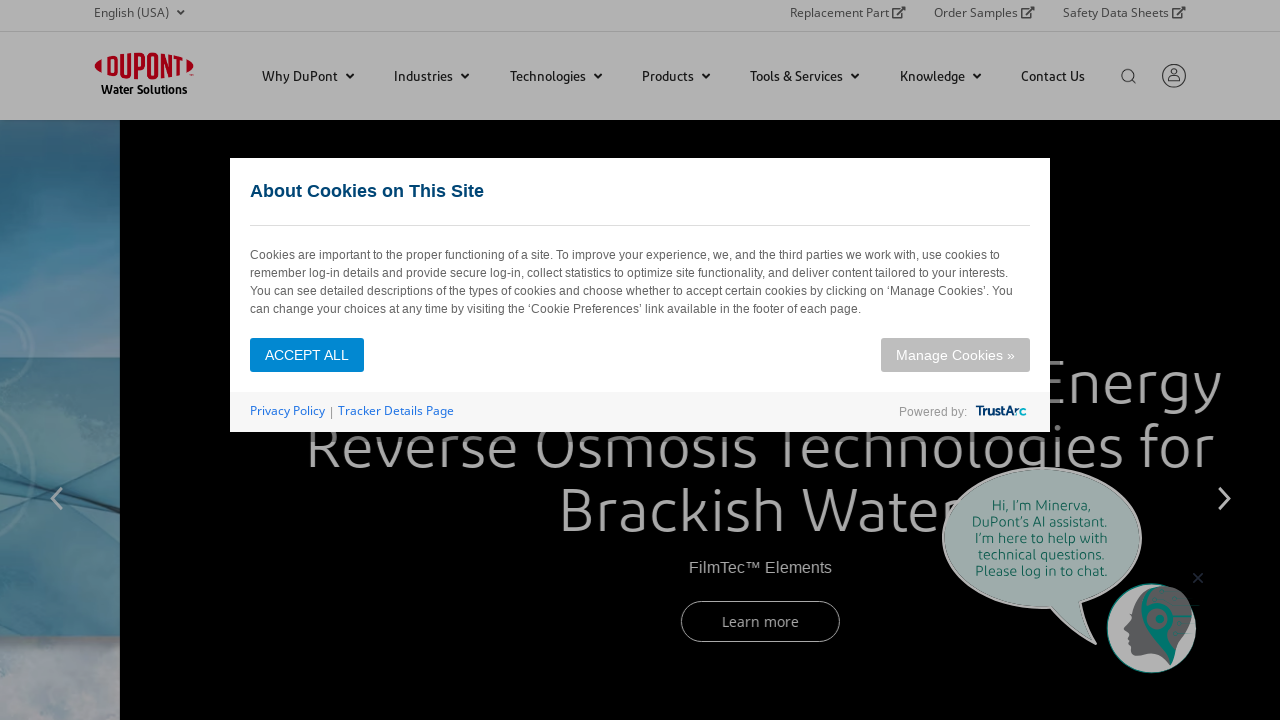

Retrieved href attribute: '/water/applications/green-hydrogen.html' from sub-navigation link
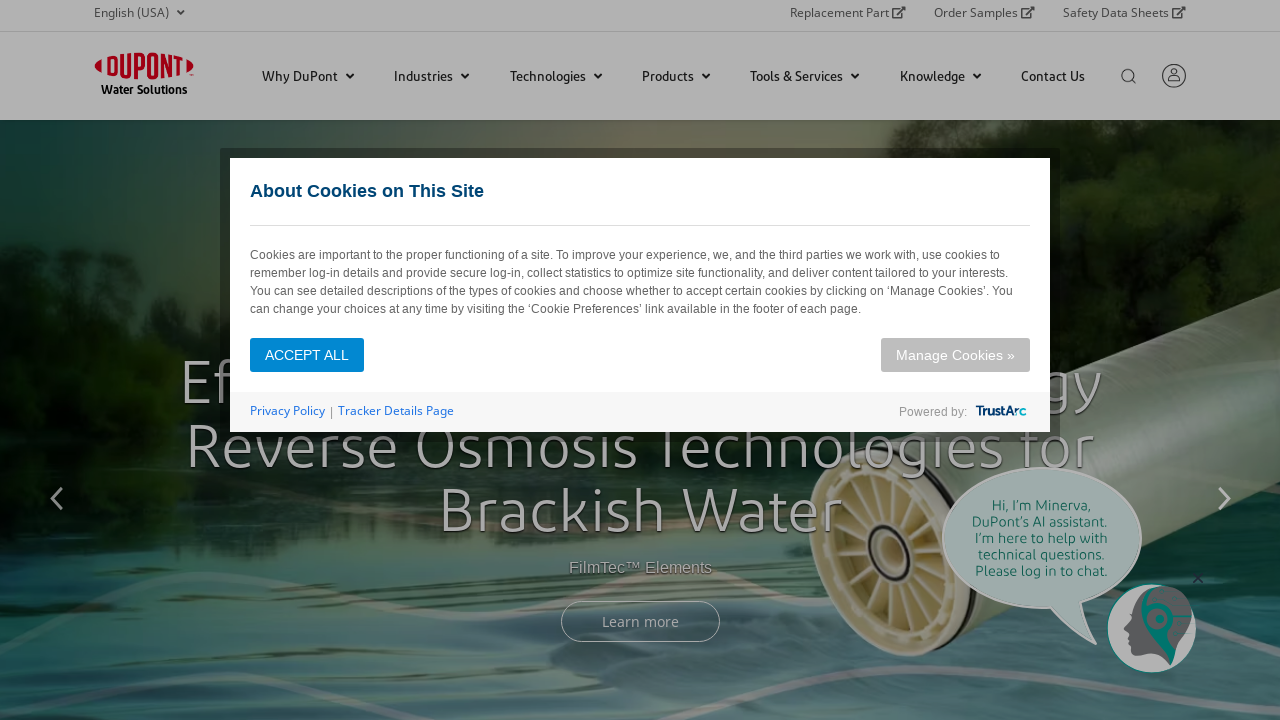

Retrieved href attribute: 'https://www.dupont.com/water/applications/injection-water-treatment.html' from sub-navigation link
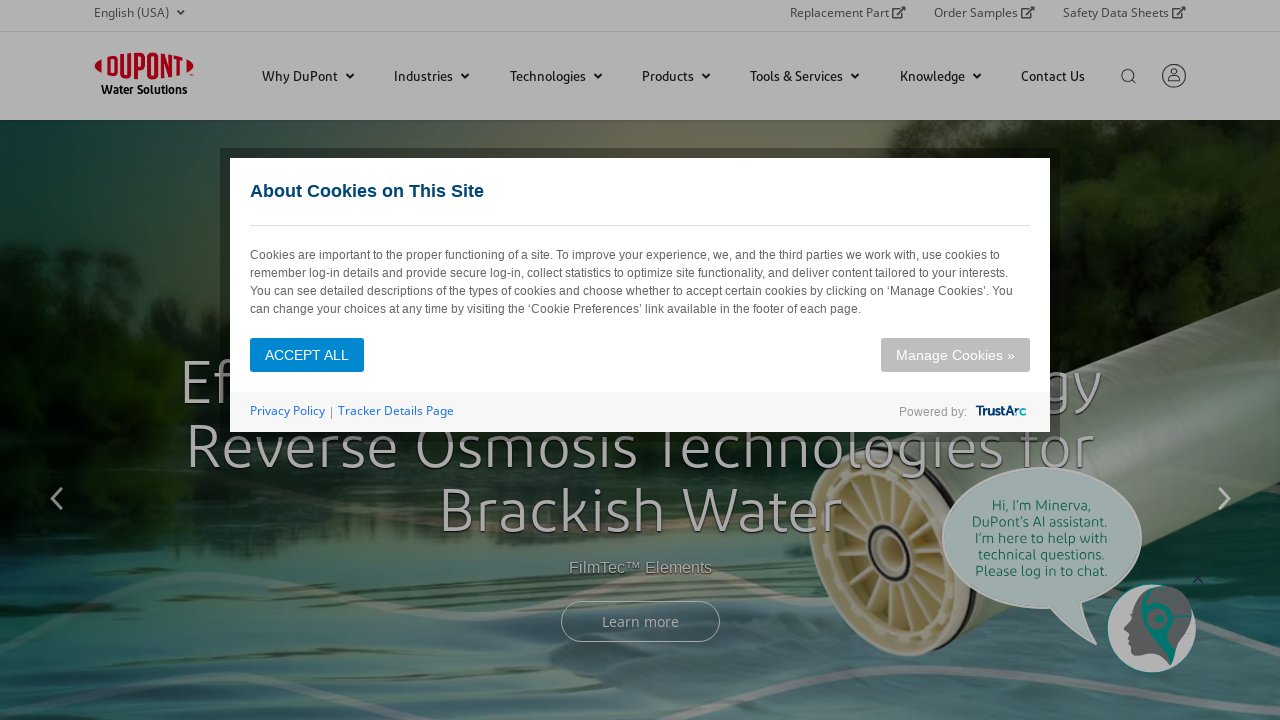

Retrieved href attribute: '/water/applications/landfill-leachate-water-treatment.html' from sub-navigation link
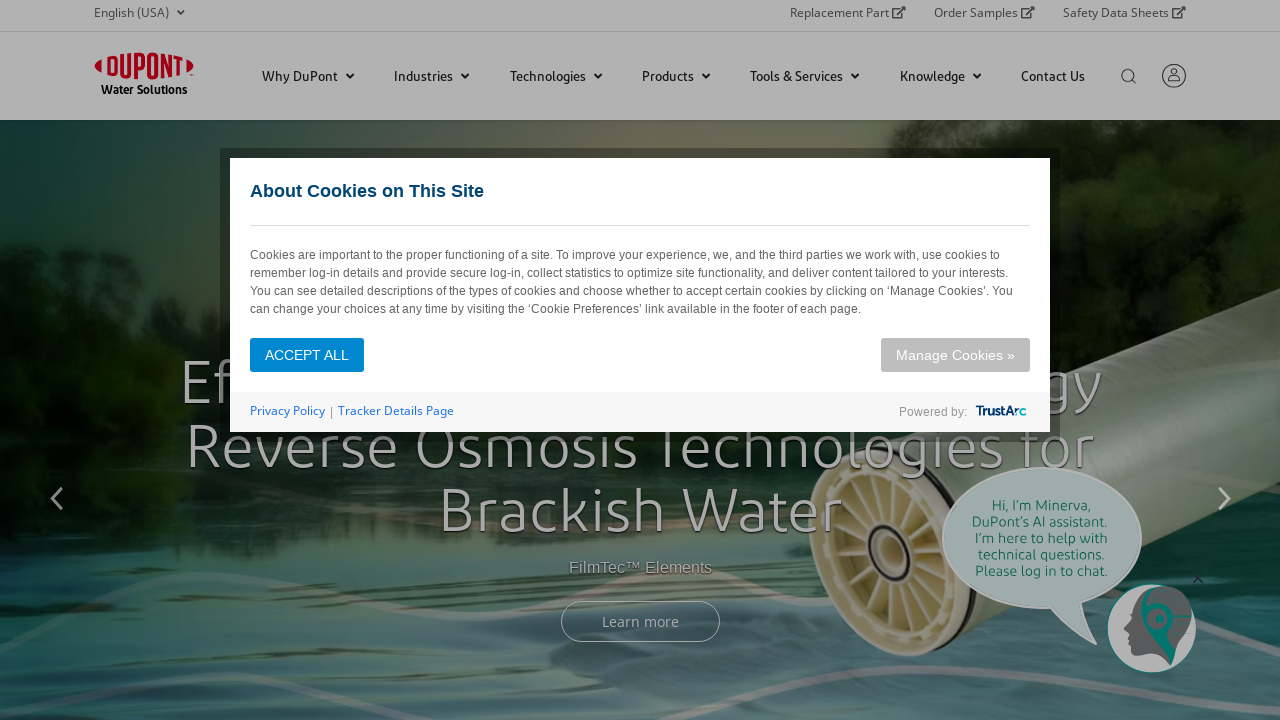

Retrieved href attribute: '/water/applications/lithium-brine-purification.html' from sub-navigation link
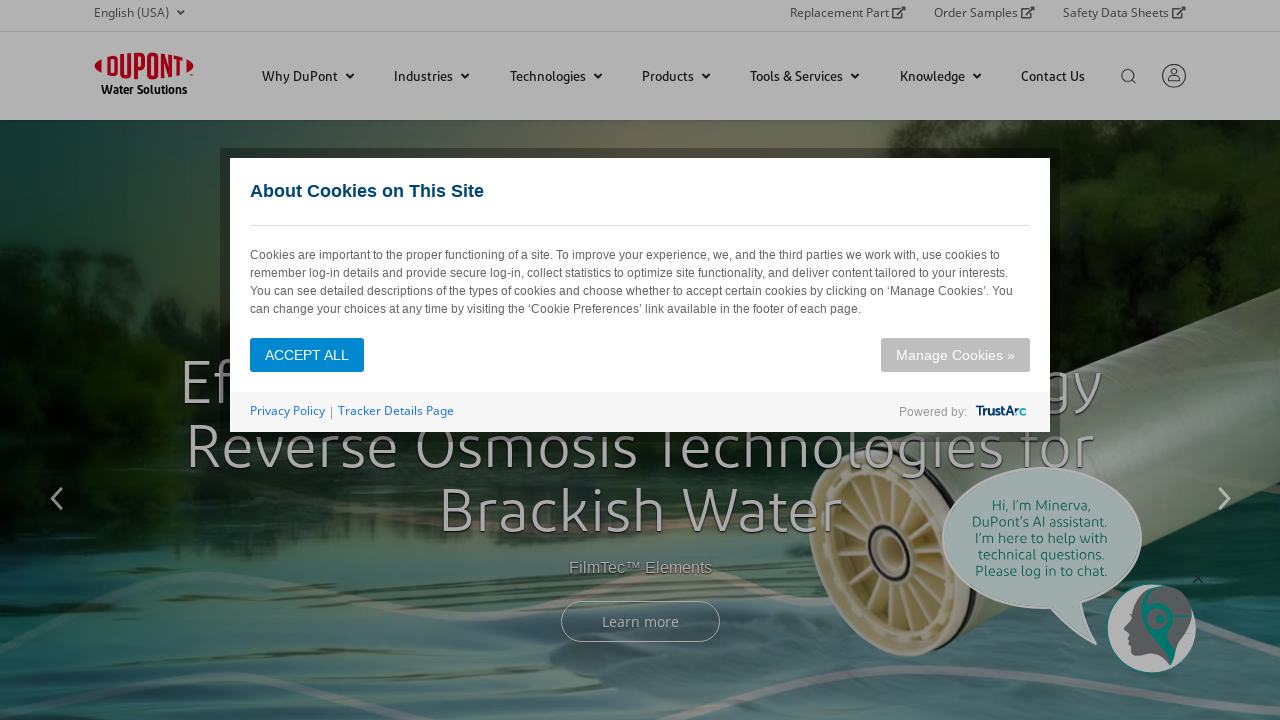

Retrieved href attribute: '/water/applications/minimal-liquid-discharge-mld.html' from sub-navigation link
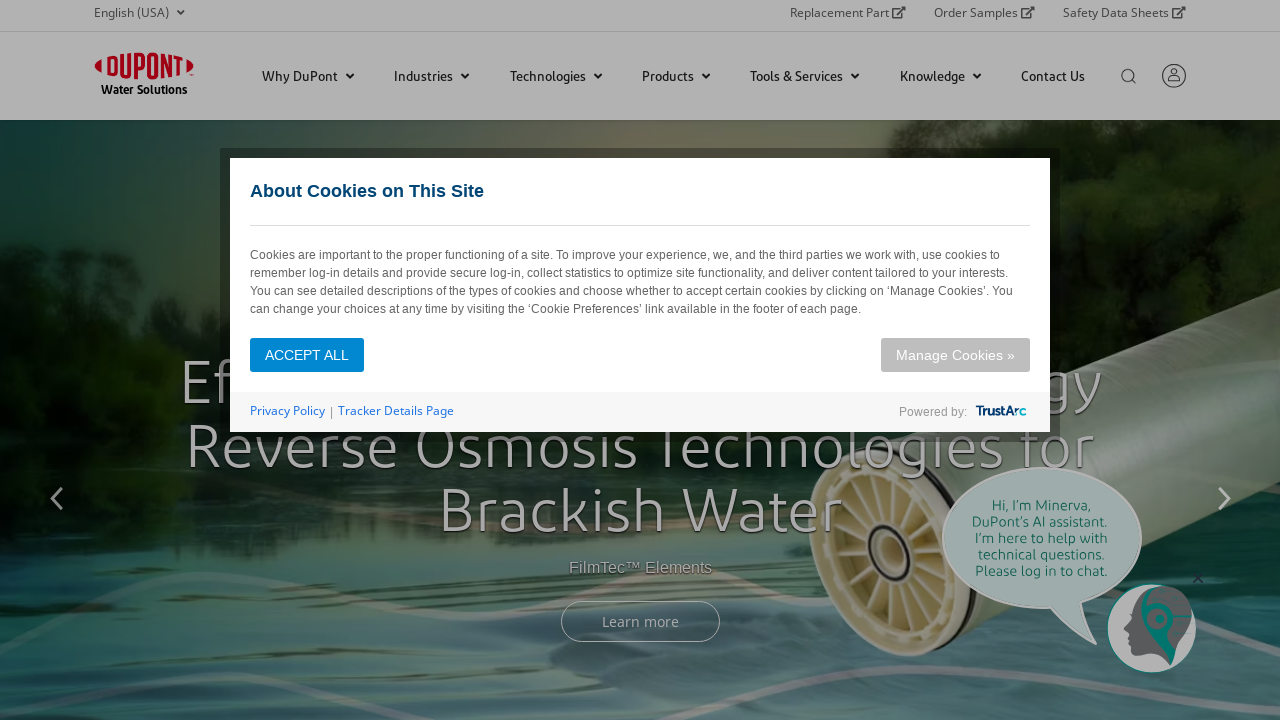

Retrieved href attribute: '/water/applications/power-generation.html' from sub-navigation link
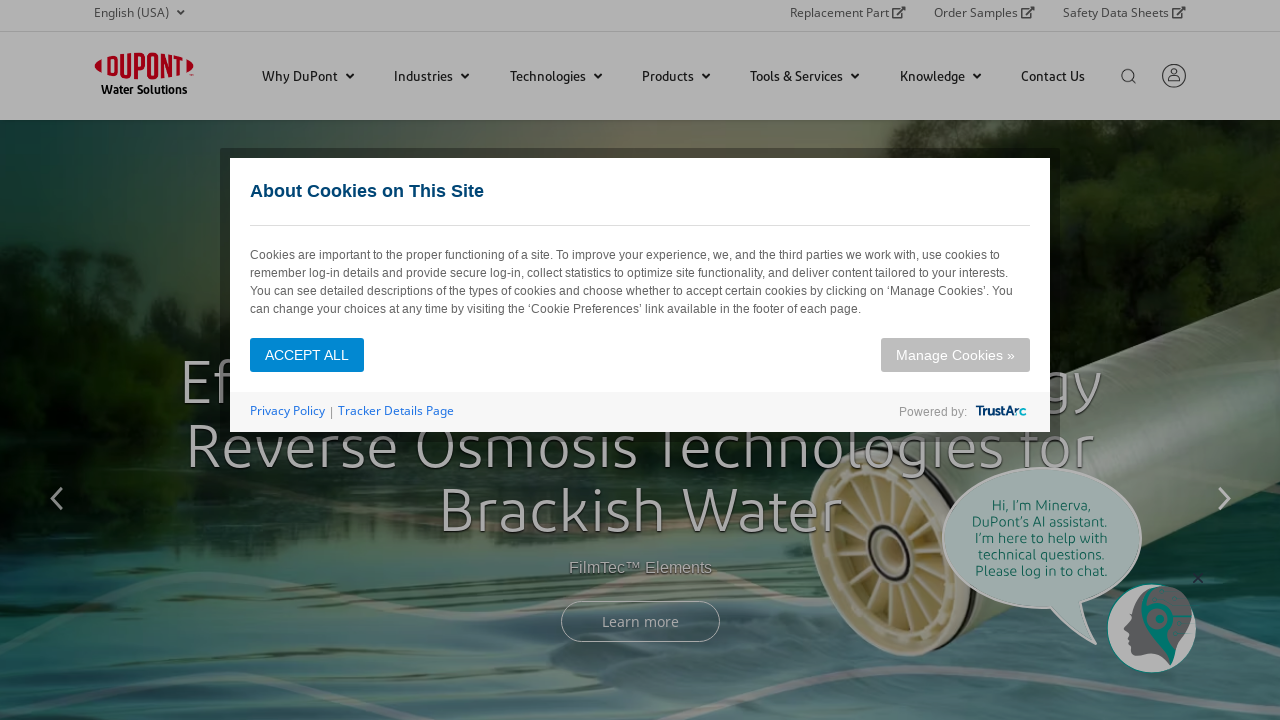

Retrieved href attribute: 'None' from sub-navigation link
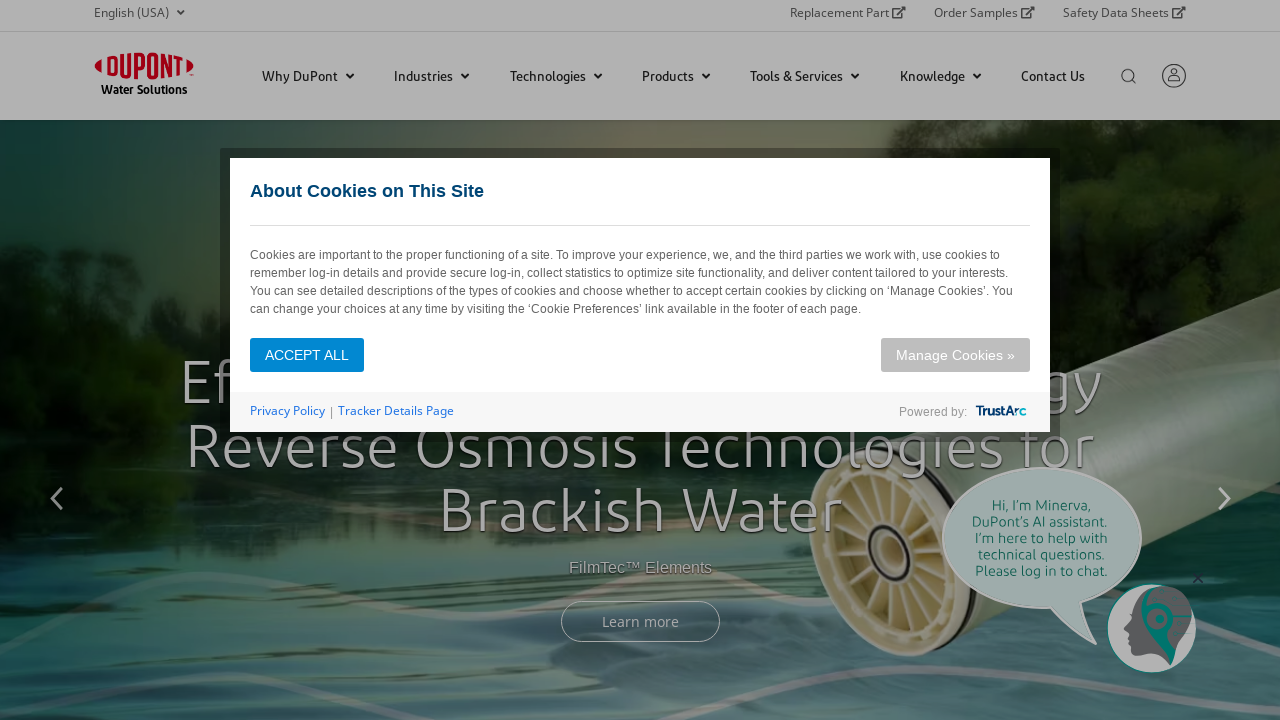

Retrieved href attribute: 'https://www.dupont.com/water/applications/produced-water-treatment.html' from sub-navigation link
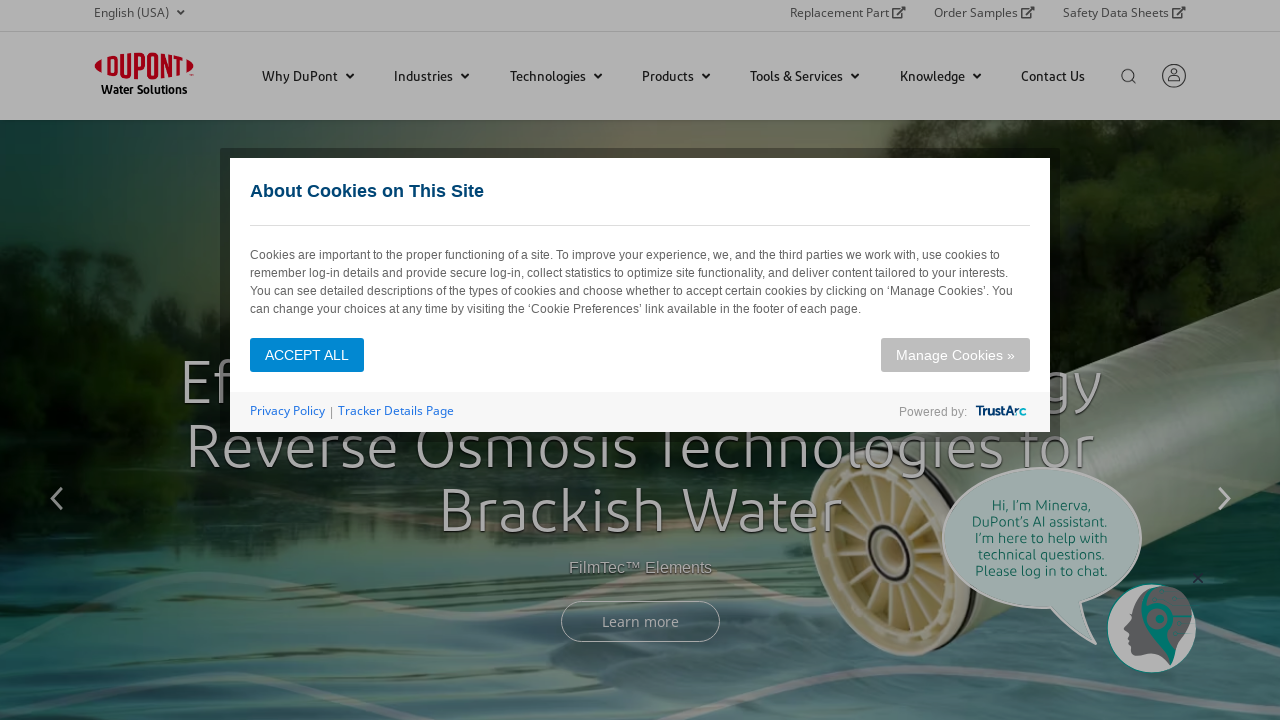

Retrieved href attribute: '/water/applications/resource-recovery-in-industrial-wastewater.html' from sub-navigation link
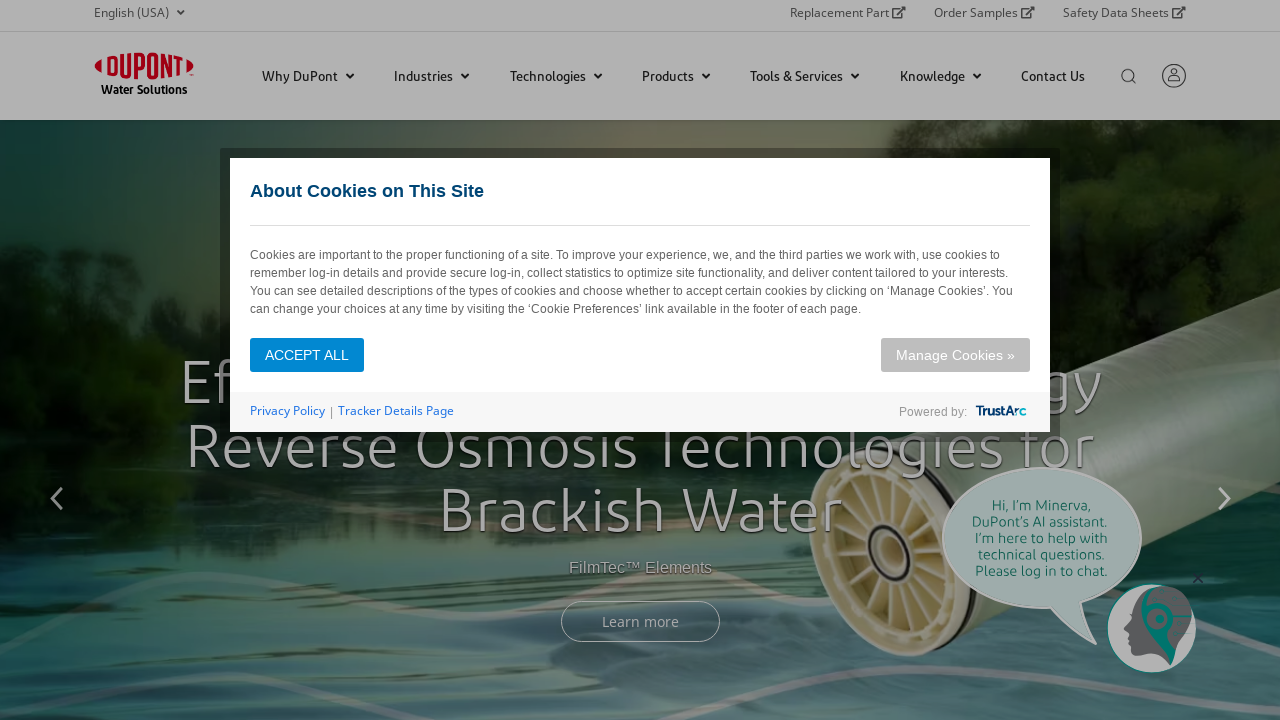

Retrieved href attribute: 'https://www.dupont.com/water/applications/unconventional-oil-and-gas.html' from sub-navigation link
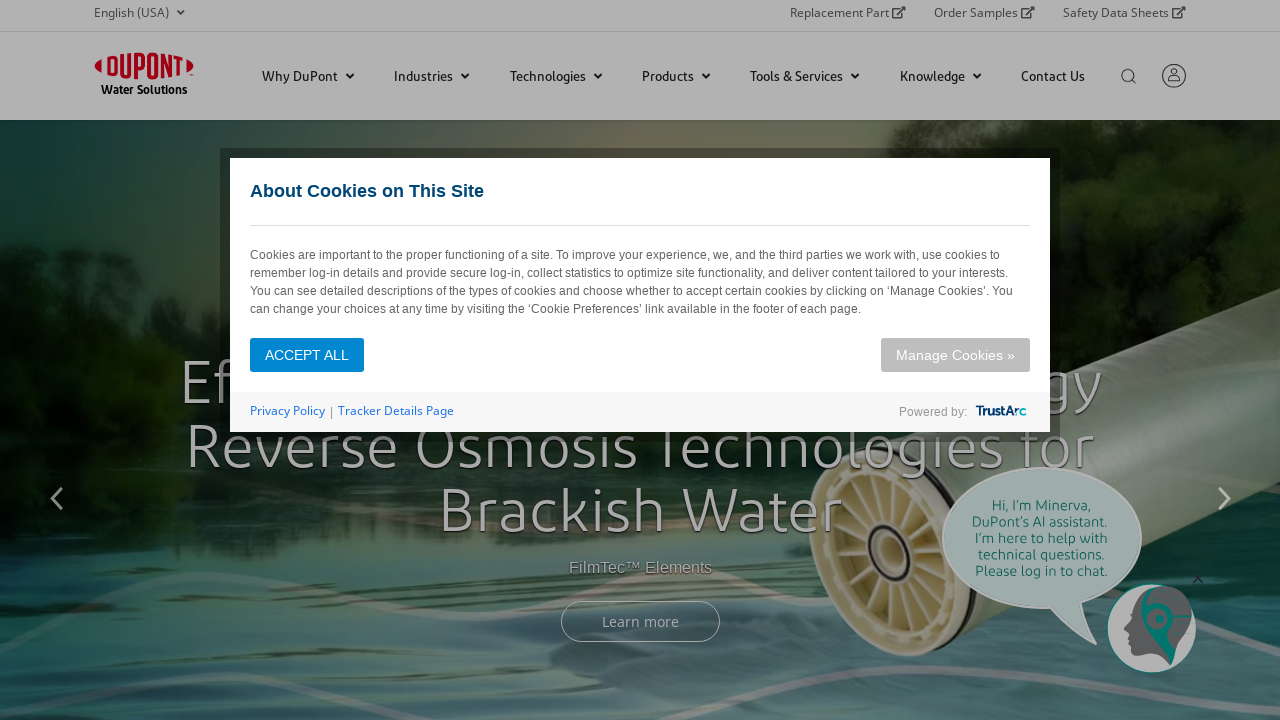

Retrieved href attribute: 'https://www.dupont.com/water/industries/microelectronics.html#applications' from sub-navigation link
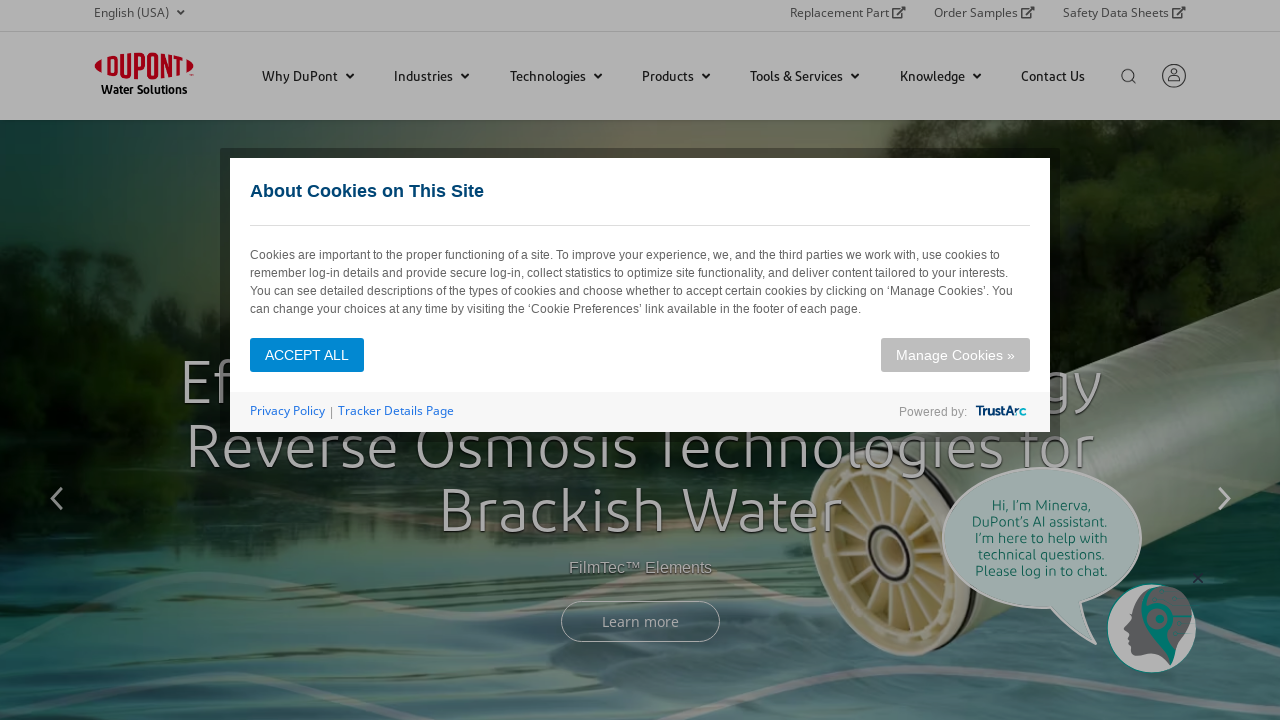

Retrieved href attribute: 'https://www.dupont.com/water/industries/microelectronics.html#applications' from sub-navigation link
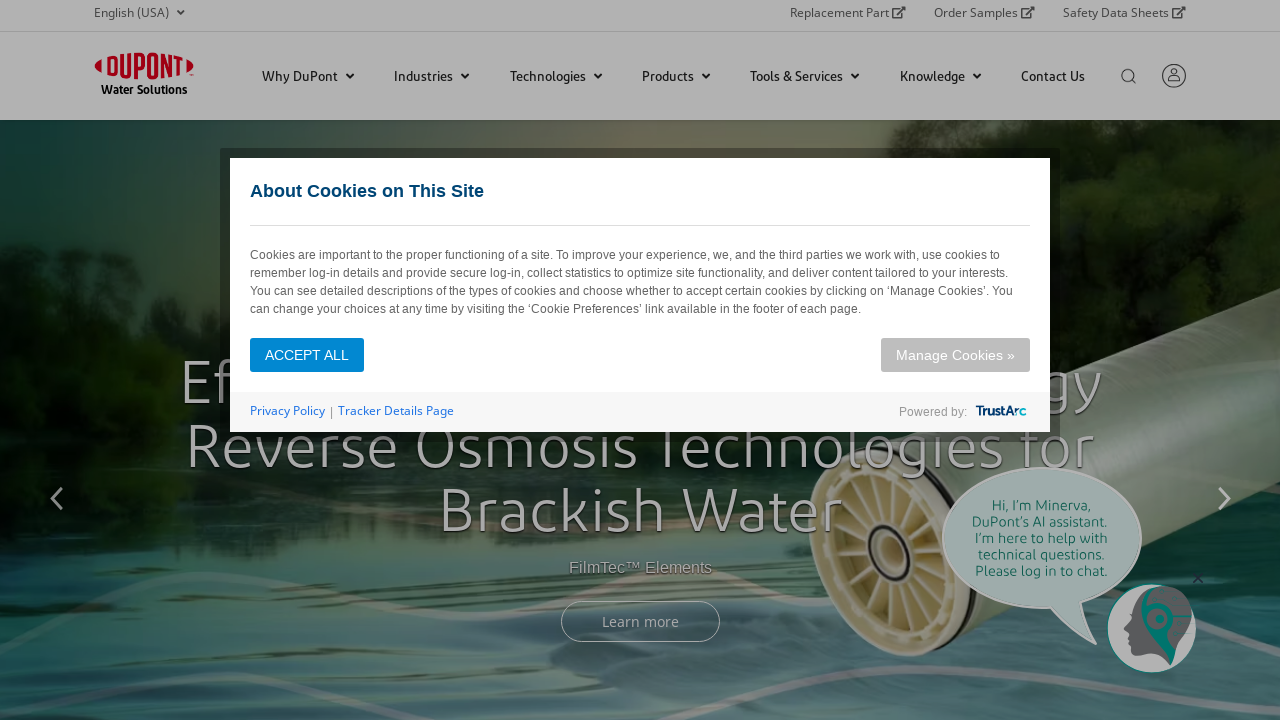

Retrieved href attribute: 'https://www.dupont.com/water/industries/microelectronics.html#applications' from sub-navigation link
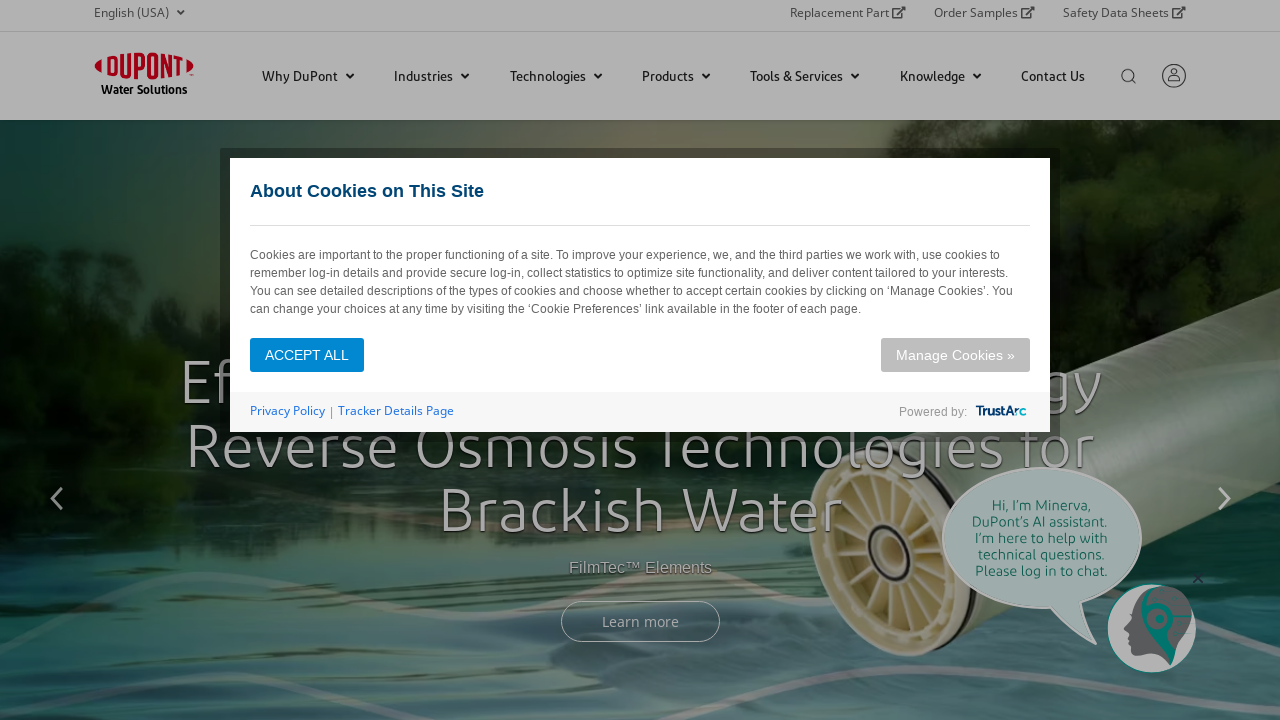

Retrieved href attribute: 'https://www.dupont.com/water/industries/microelectronics.html#applications' from sub-navigation link
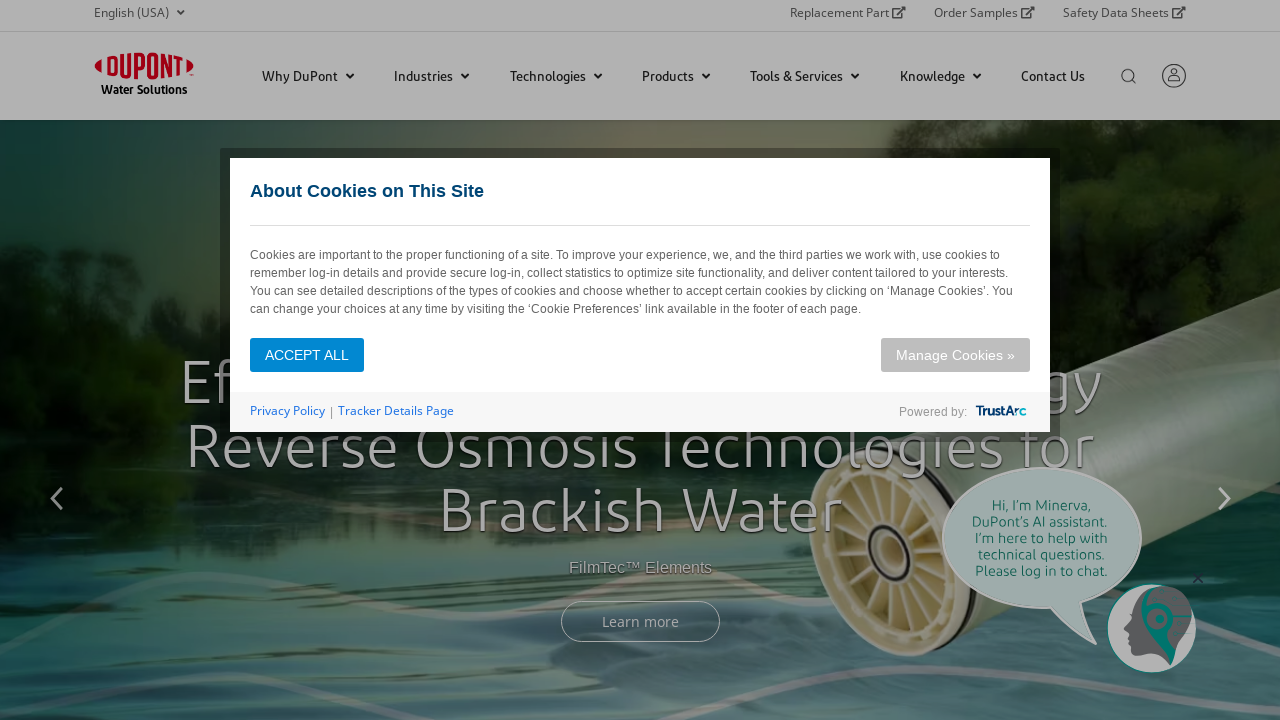

Retrieved href attribute: '/water/applications/industrial-wastewater-reuse.html' from sub-navigation link
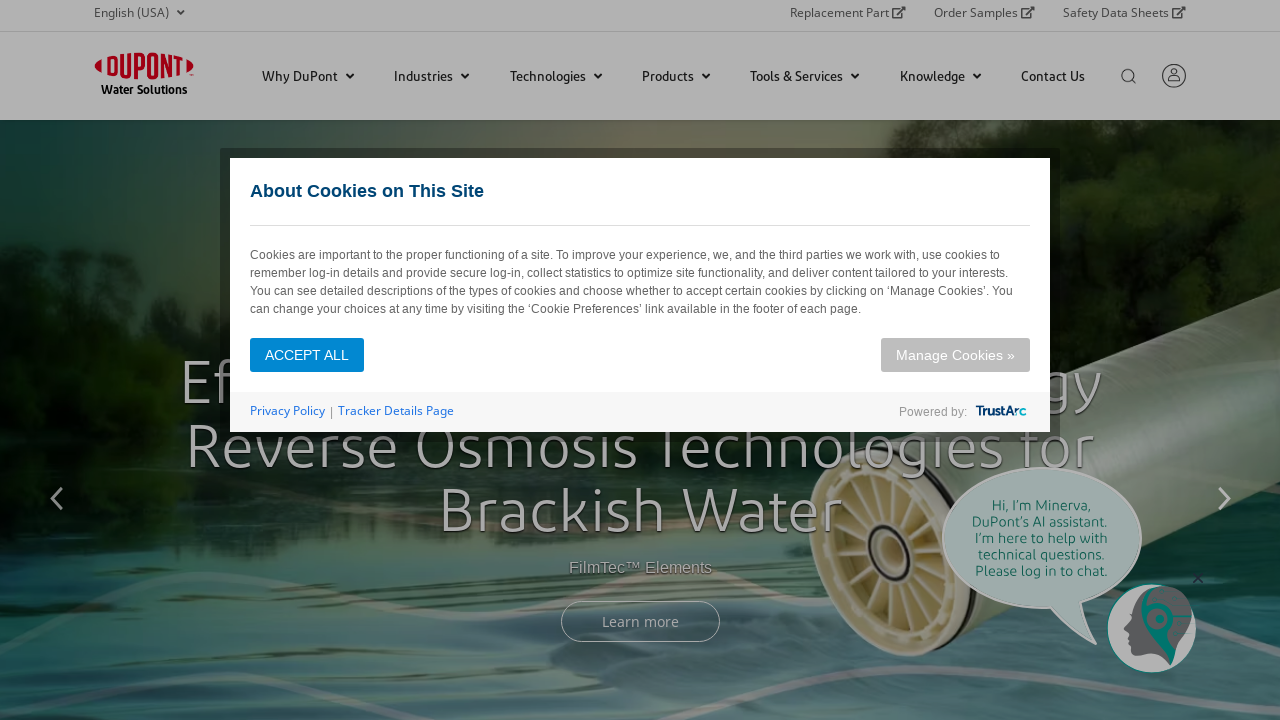

Retrieved href attribute: 'None' from sub-navigation link
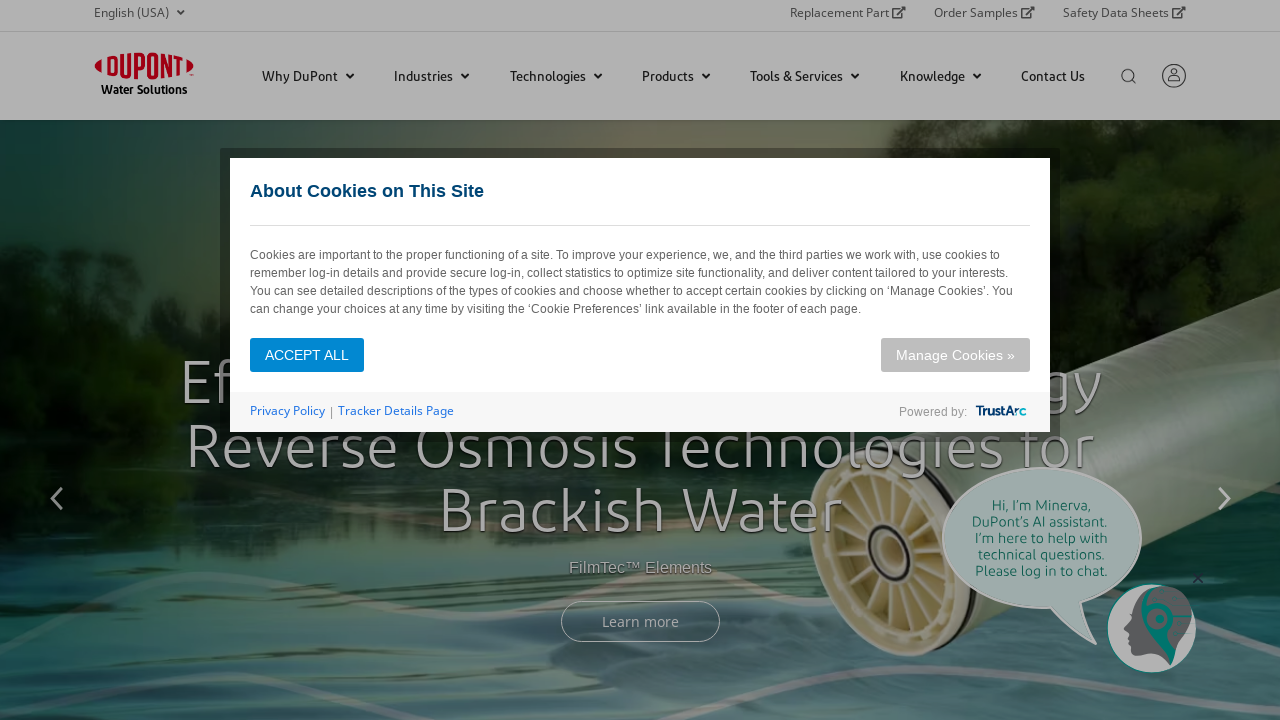

Retrieved href attribute: '/brands/filmtec-prime-ro.html' from sub-navigation link
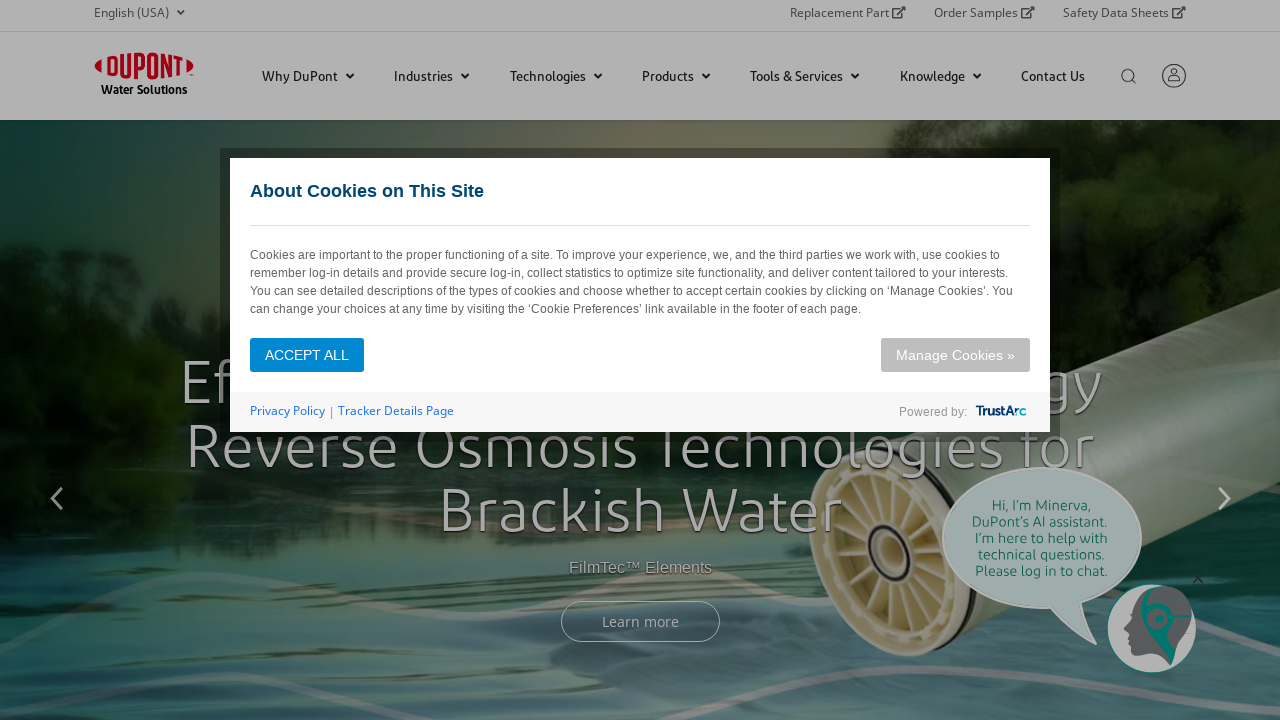

Retrieved href attribute: 'None' from sub-navigation link
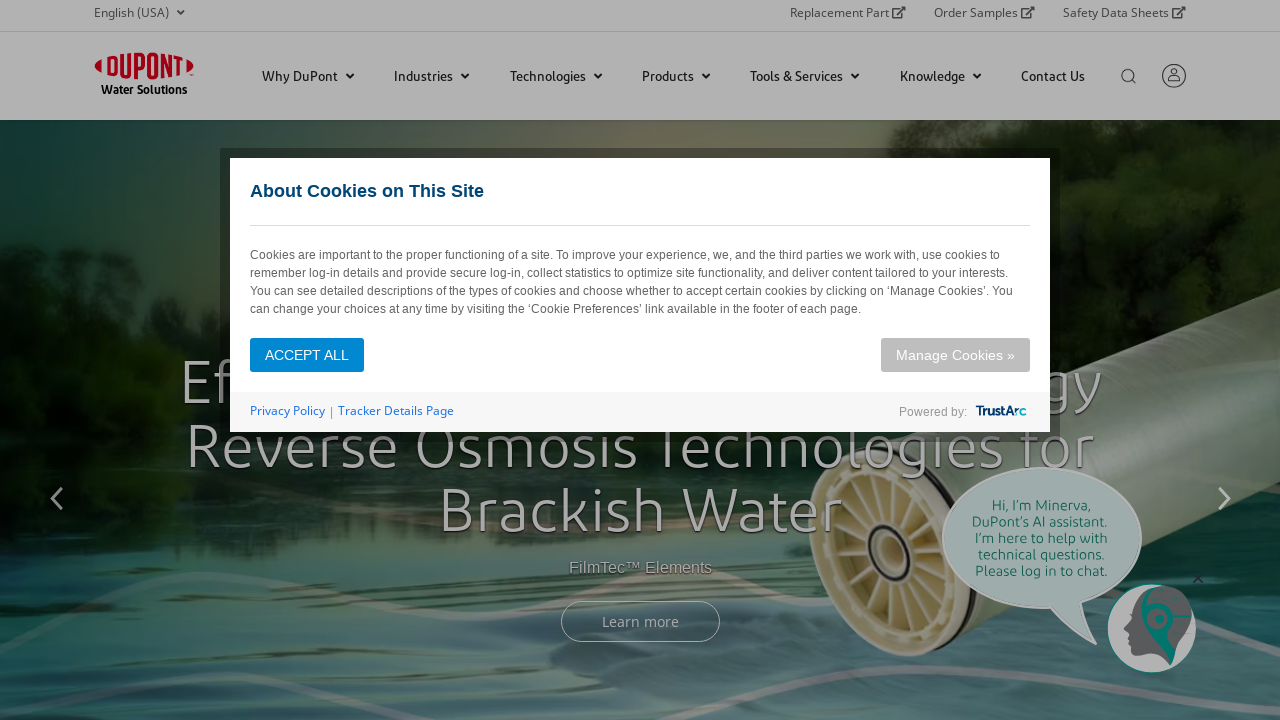

Retrieved href attribute: '/water/industries/desalination-seawater-reverse-osmosis-membranes.html' from sub-navigation link
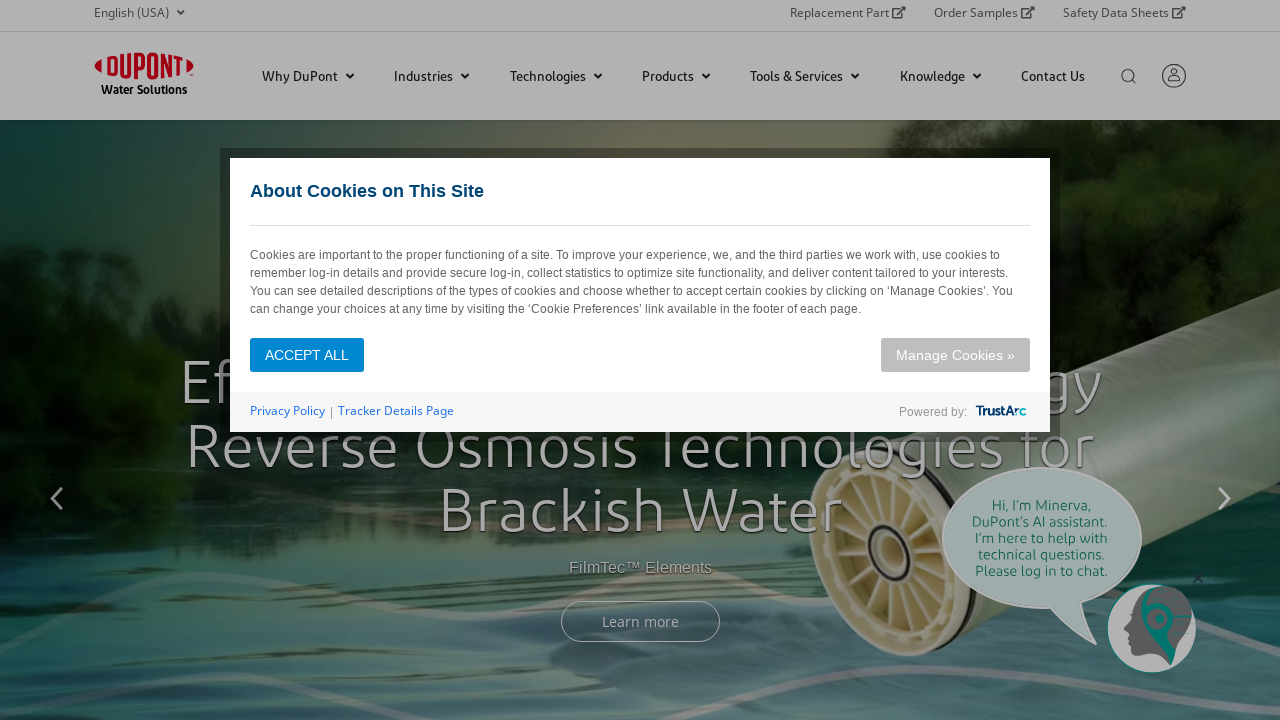

Retrieved href attribute: 'None' from sub-navigation link
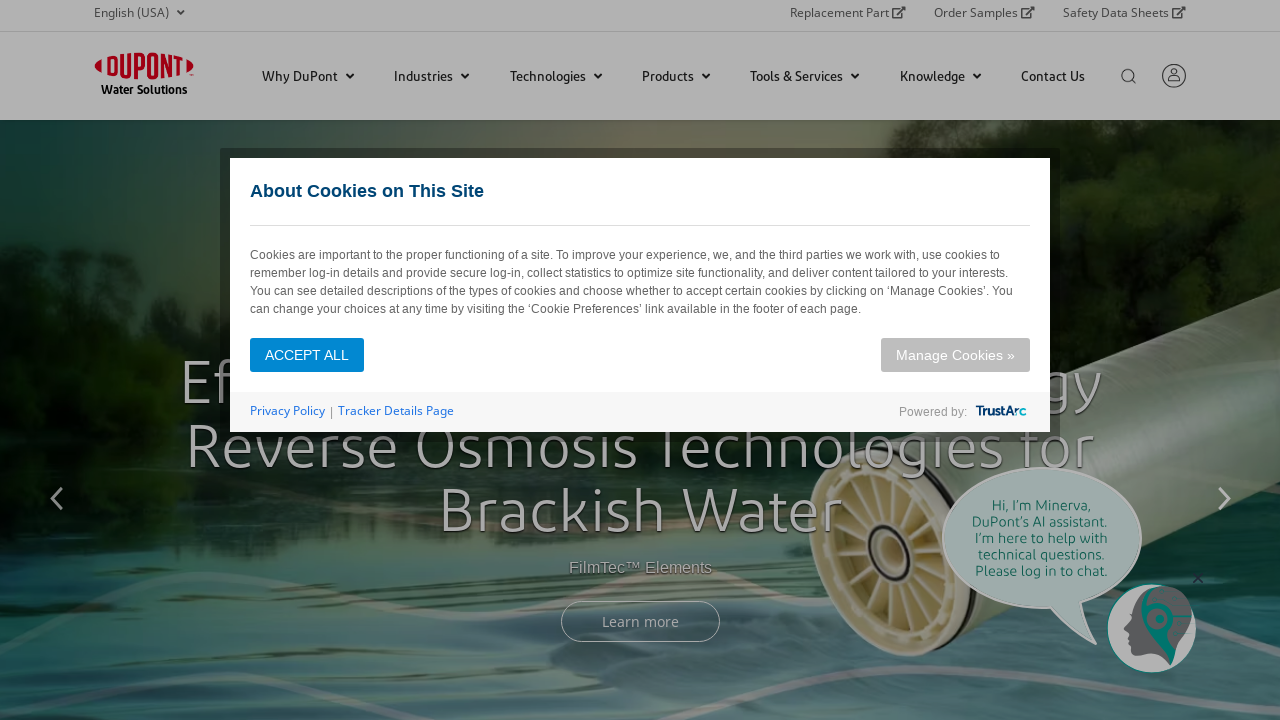

Retrieved href attribute: 'https://www.dupont.com/resource-center.html?BU=water-solutions&restype=videos&tagId=dupont:industry-segment/desalination' from sub-navigation link
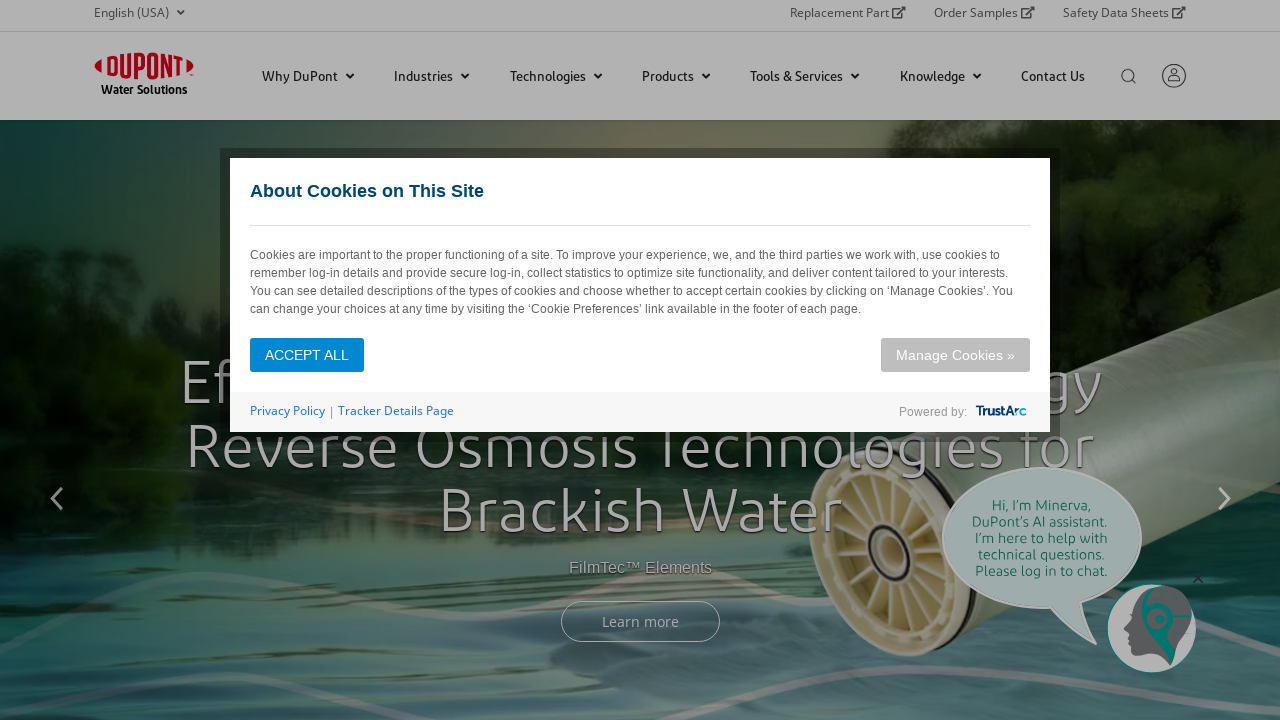

Retrieved href attribute: 'None' from sub-navigation link
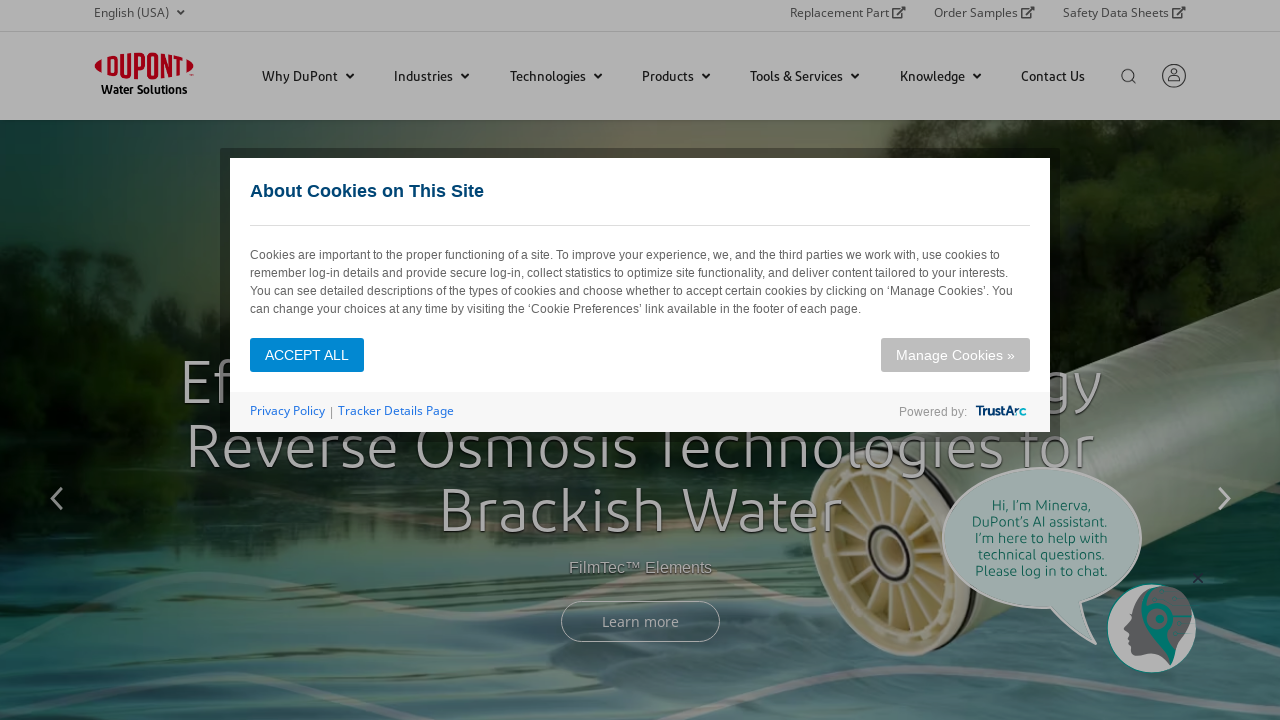

Retrieved href attribute: '/water/industries/life-sciences/bioprocessing.html' from sub-navigation link
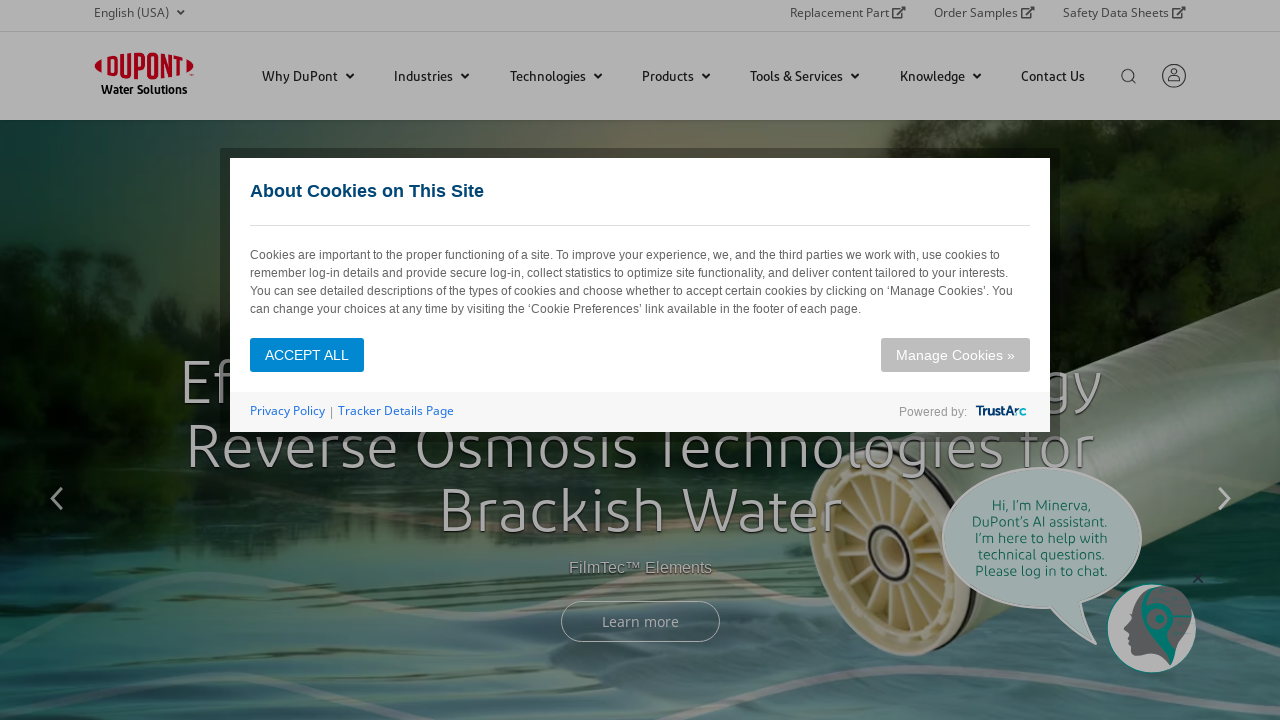

Retrieved href attribute: '/water/industries/life-sciences/food-and-beverage.html' from sub-navigation link
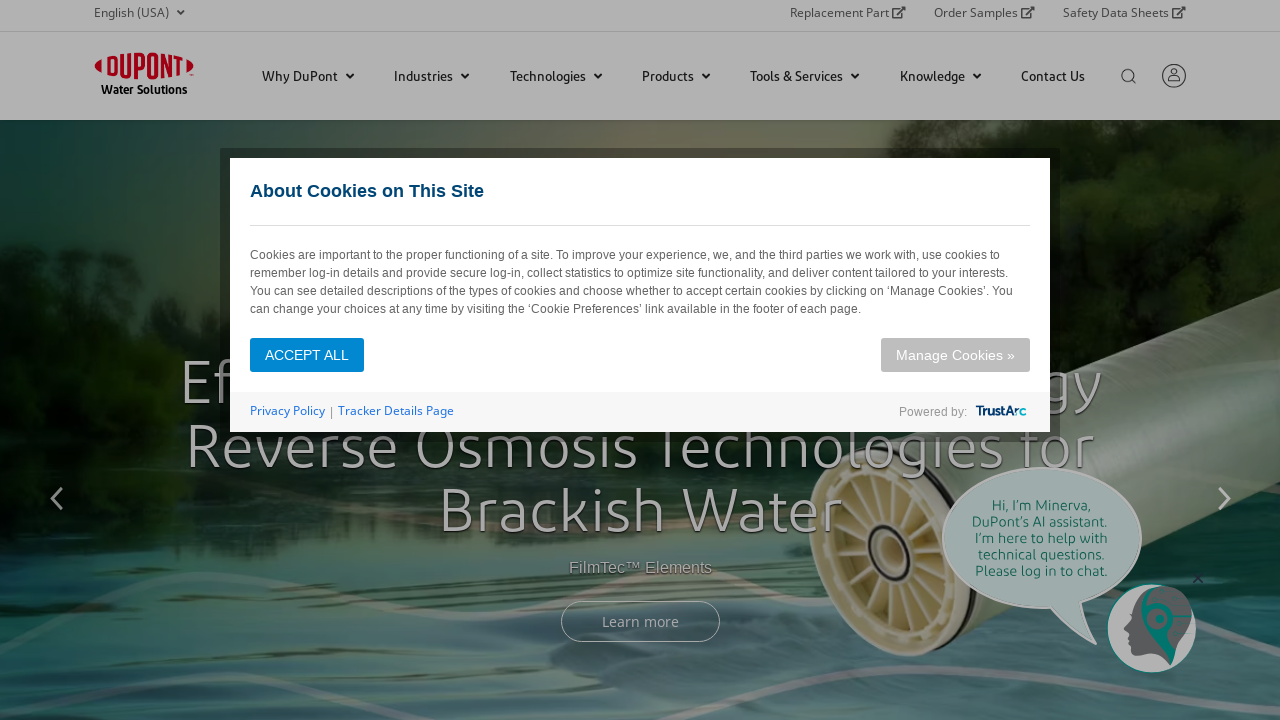

Retrieved href attribute: '/water/industries/life-sciences/medical-water.html' from sub-navigation link
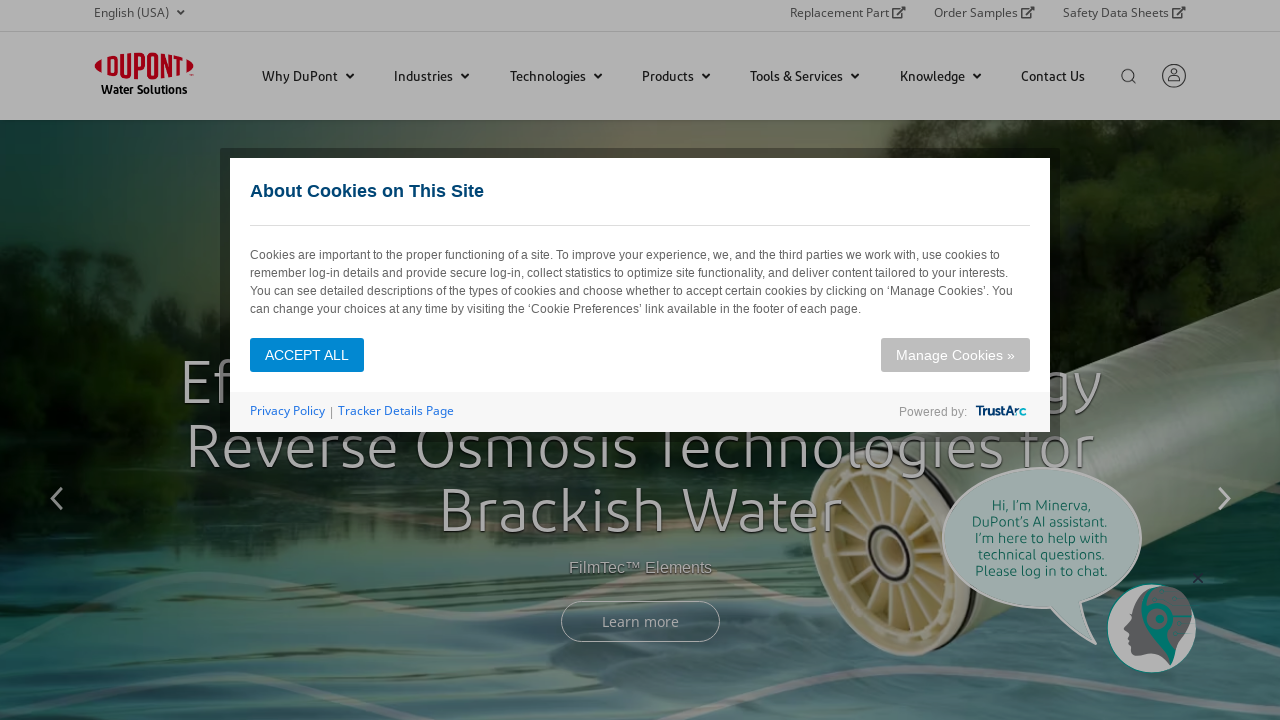

Retrieved href attribute: '/water/industries/life-sciences/pharmaceutical.html' from sub-navigation link
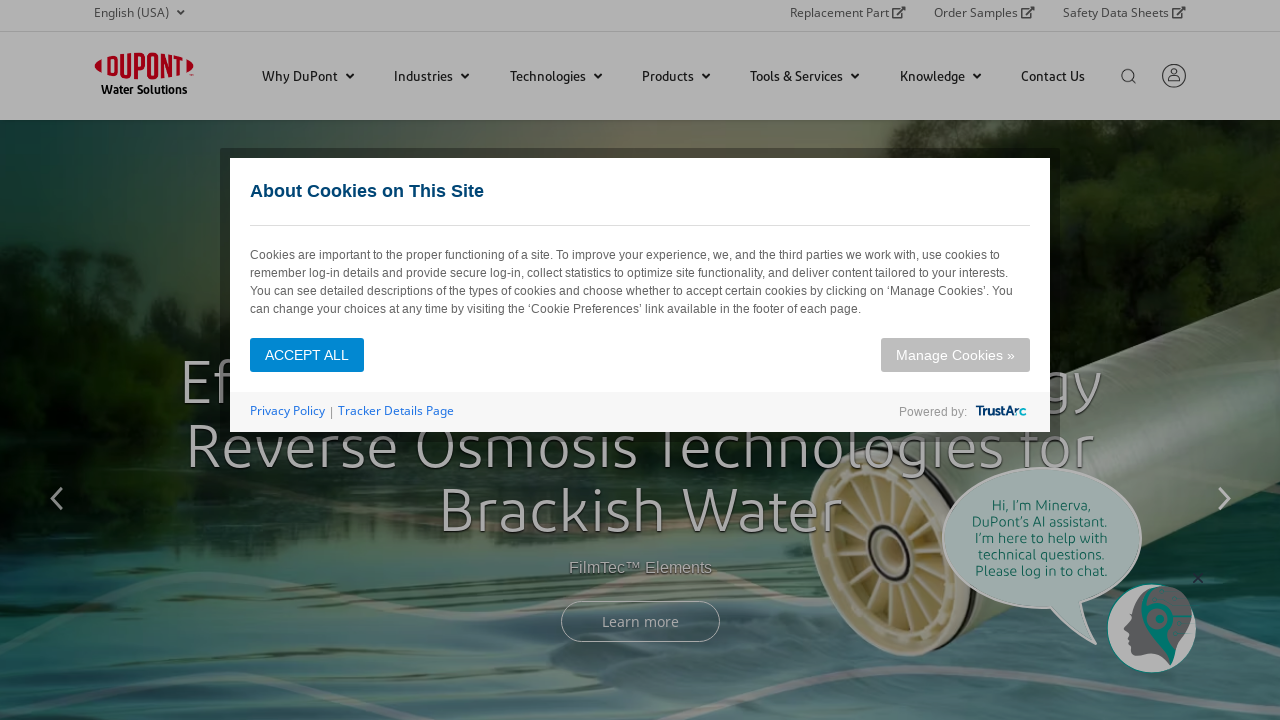

Retrieved href attribute: '/water/industries/life-sciences.html' from sub-navigation link
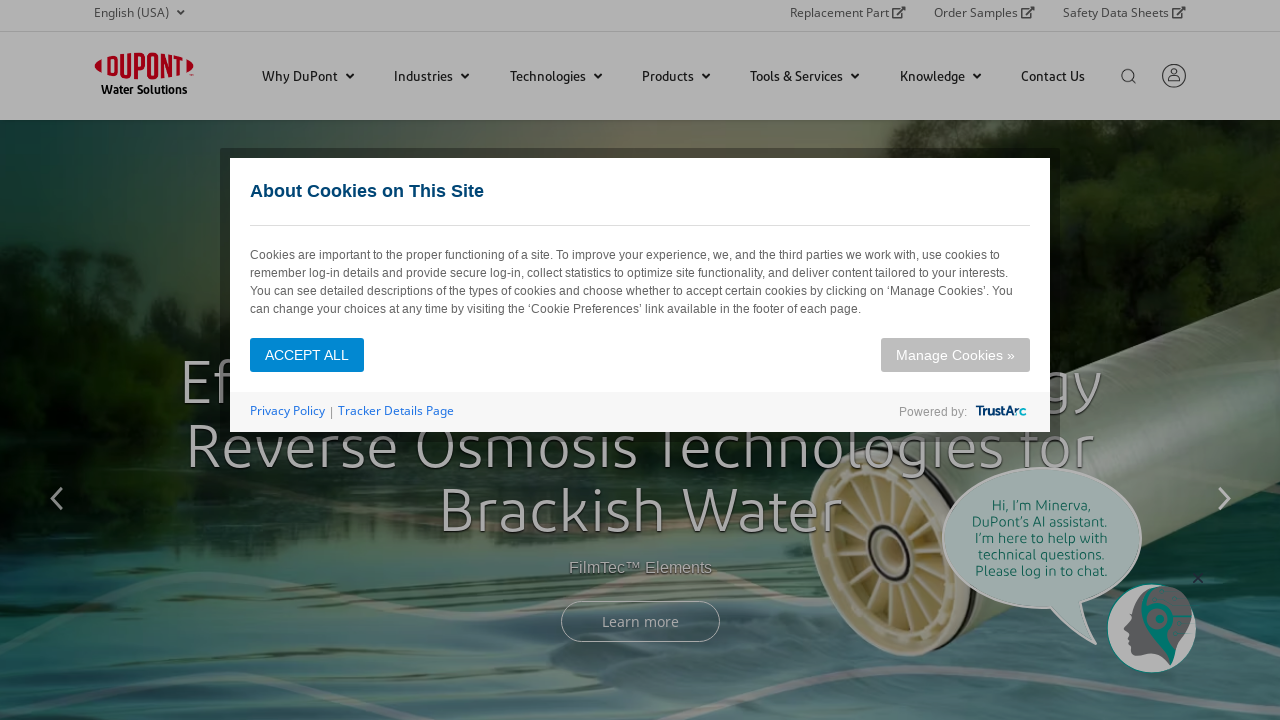

Retrieved href attribute: 'None' from sub-navigation link
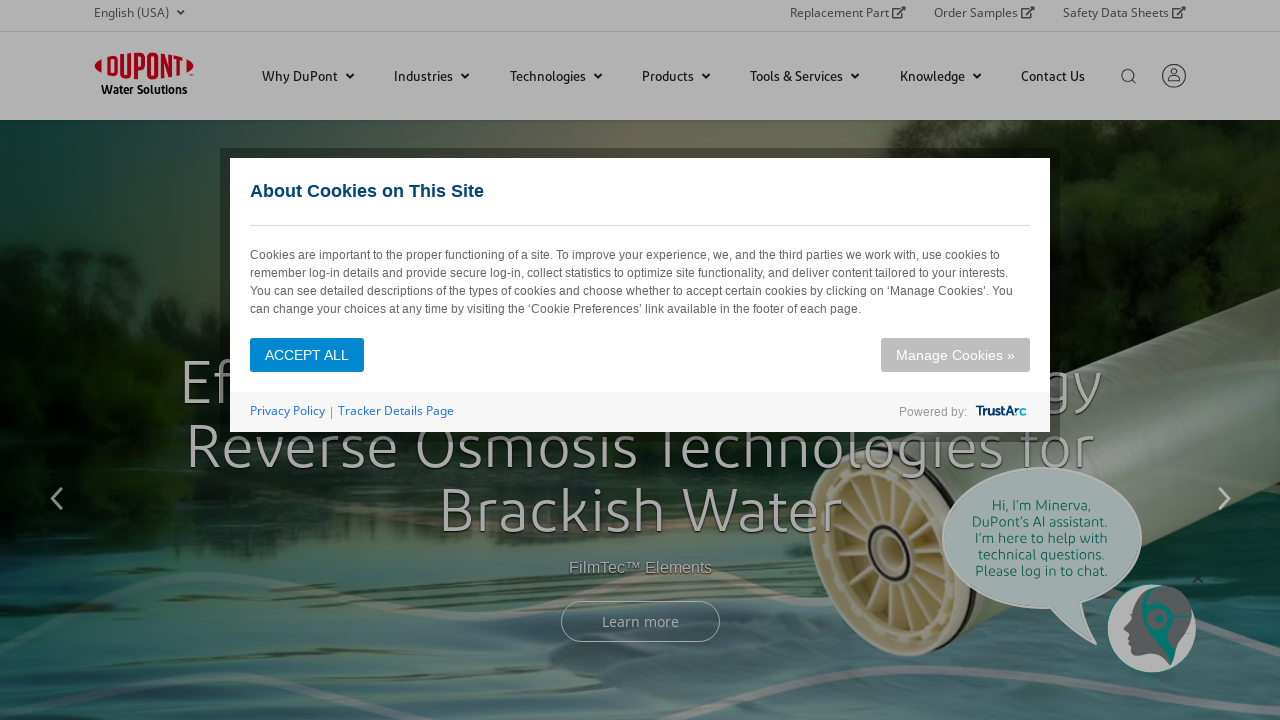

Retrieved href attribute: 'https://www.dupont.com/water/applications/active-pharmaceutical-ingredients-apis.html' from sub-navigation link
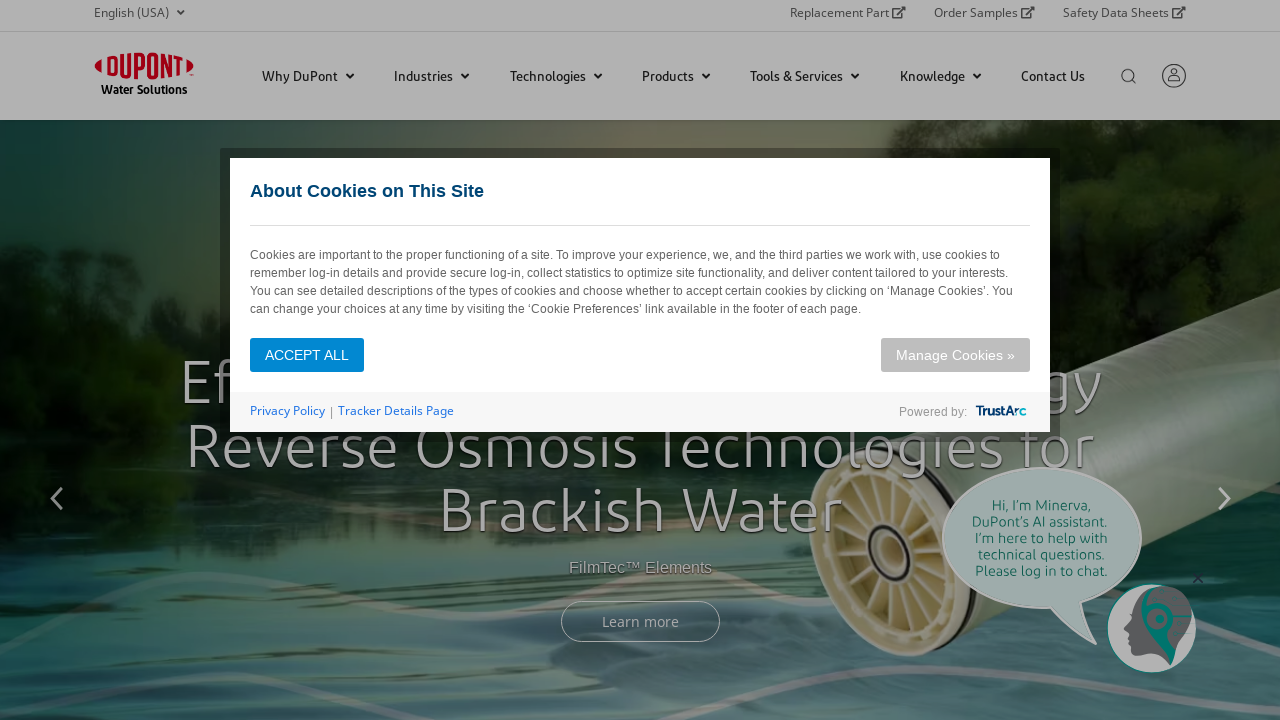

Retrieved href attribute: '/water/applications/beverage-purification.html' from sub-navigation link
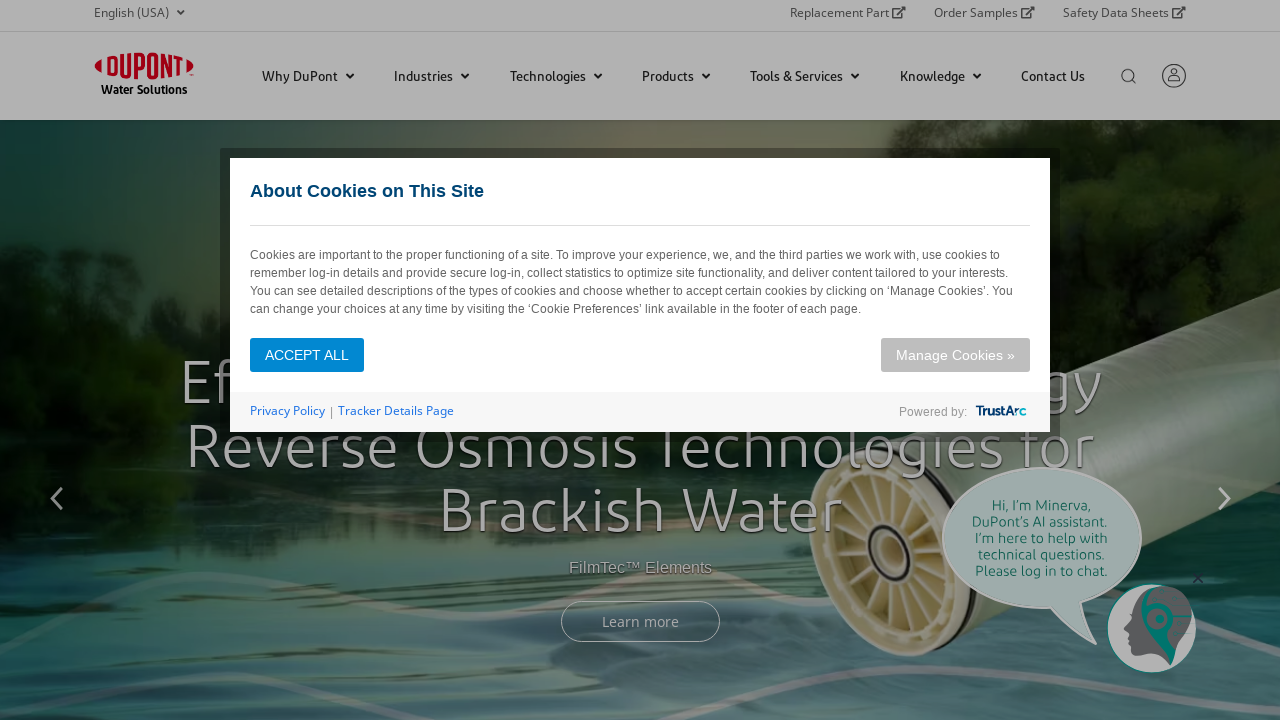

Retrieved href attribute: '/water/applications/dairy-processing.html' from sub-navigation link
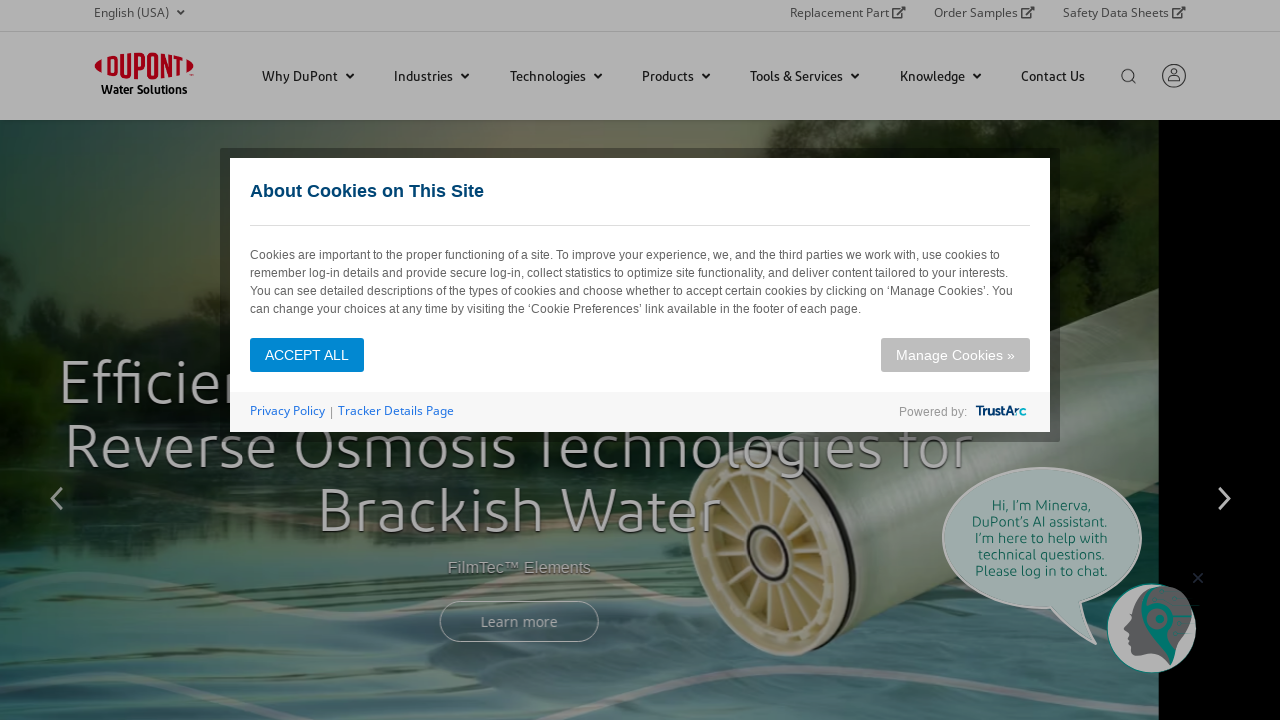

Retrieved href attribute: '/water/applications/purification-resins-for-diagnostics.html' from sub-navigation link
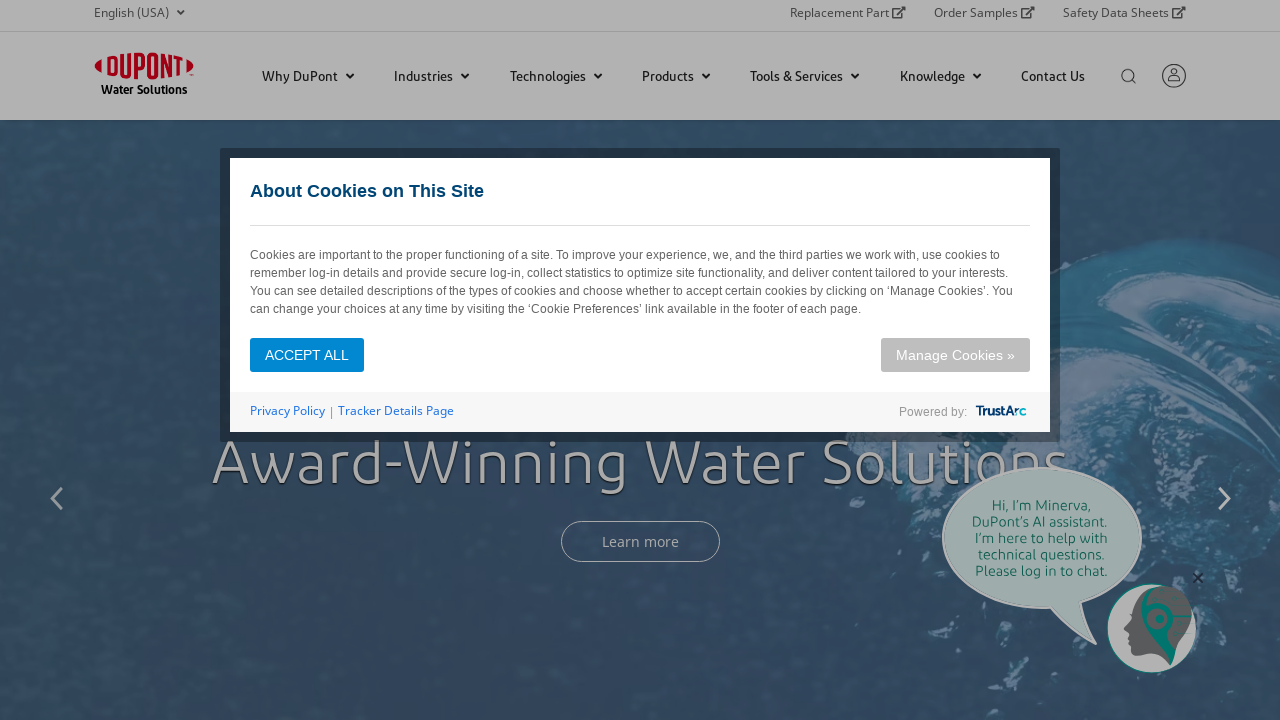

Retrieved href attribute: '/water/applications/high-purity-water-for-dialysis.html' from sub-navigation link
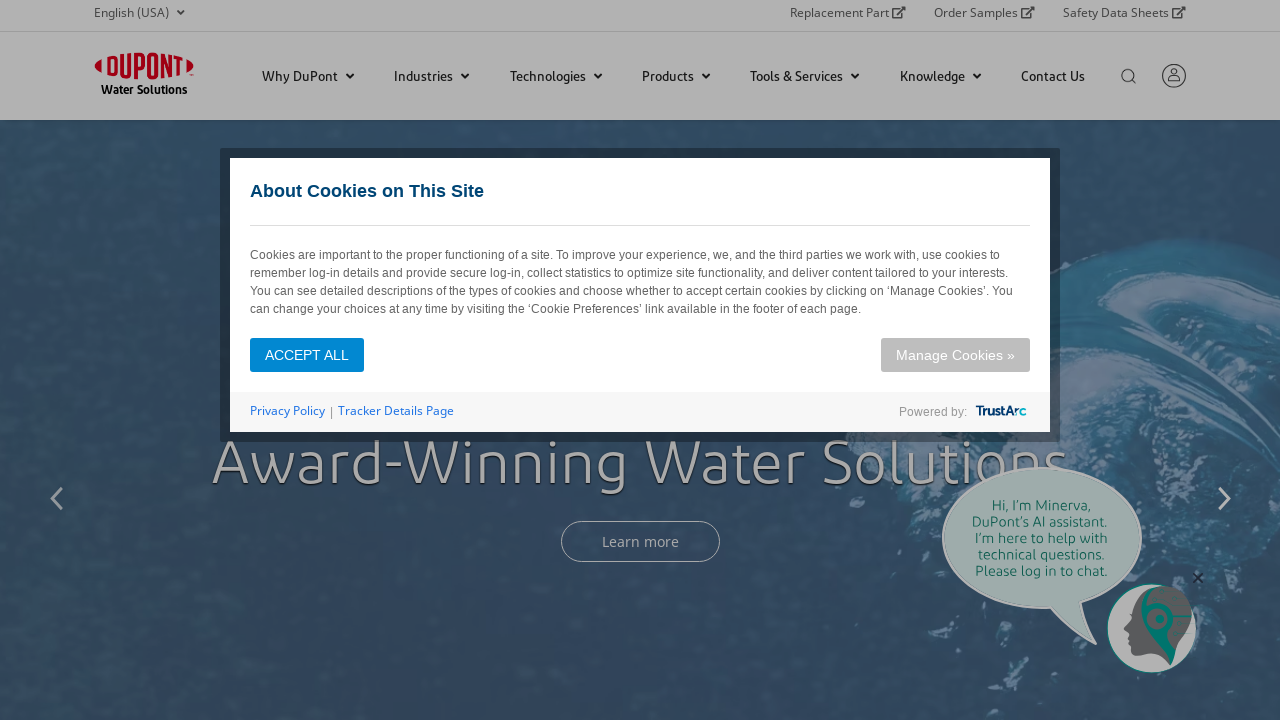

Retrieved href attribute: 'https://www.dupont.com/water/applications/pharmaceutical-excipients.html' from sub-navigation link
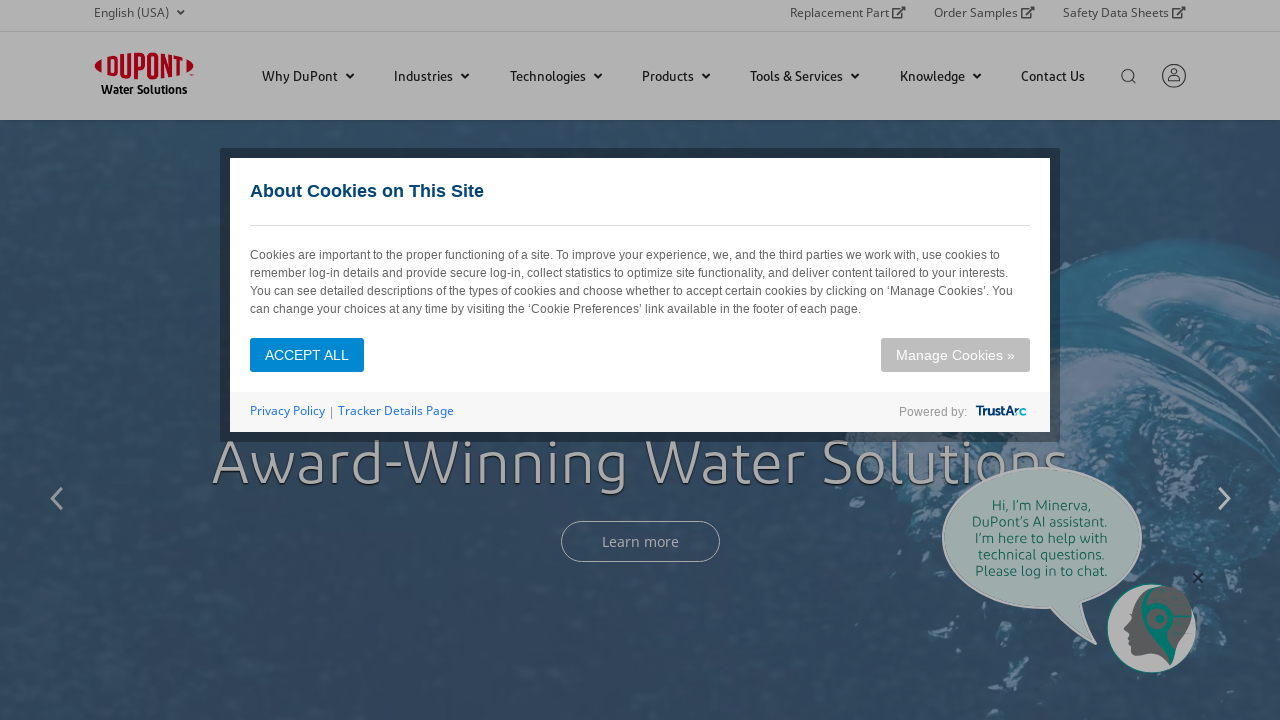

Retrieved href attribute: '/water/applications/laboratory-water-purification.html' from sub-navigation link
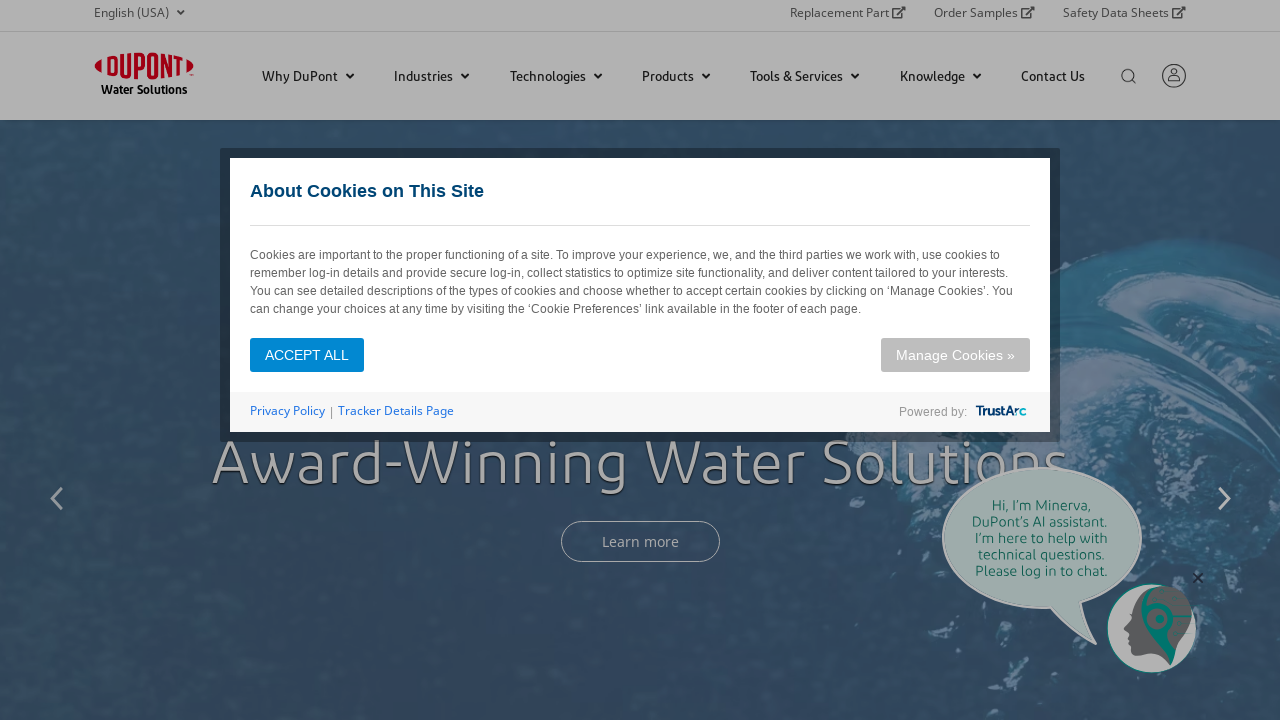

Retrieved href attribute: 'None' from sub-navigation link
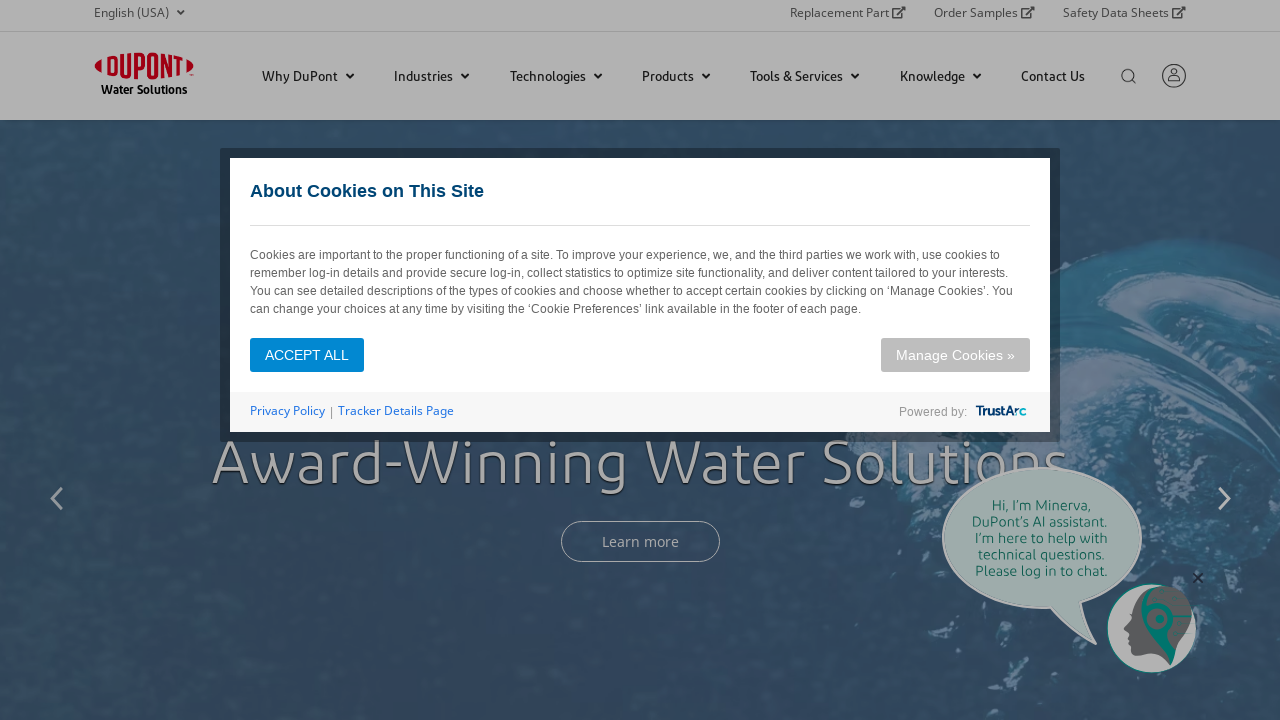

Retrieved href attribute: 'https://www.dupont.com/water/applications/oligonucleotide-purification.html' from sub-navigation link
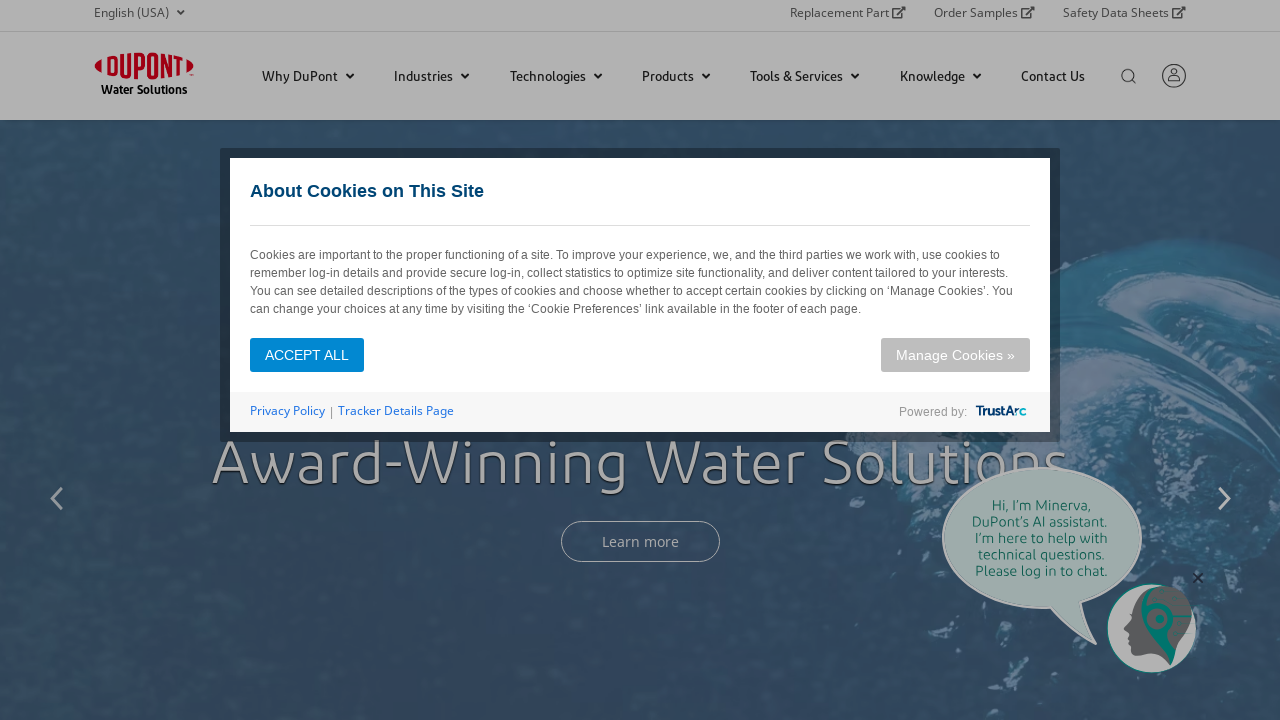

Retrieved href attribute: '/water/applications/organic-and-amino-acids.html' from sub-navigation link
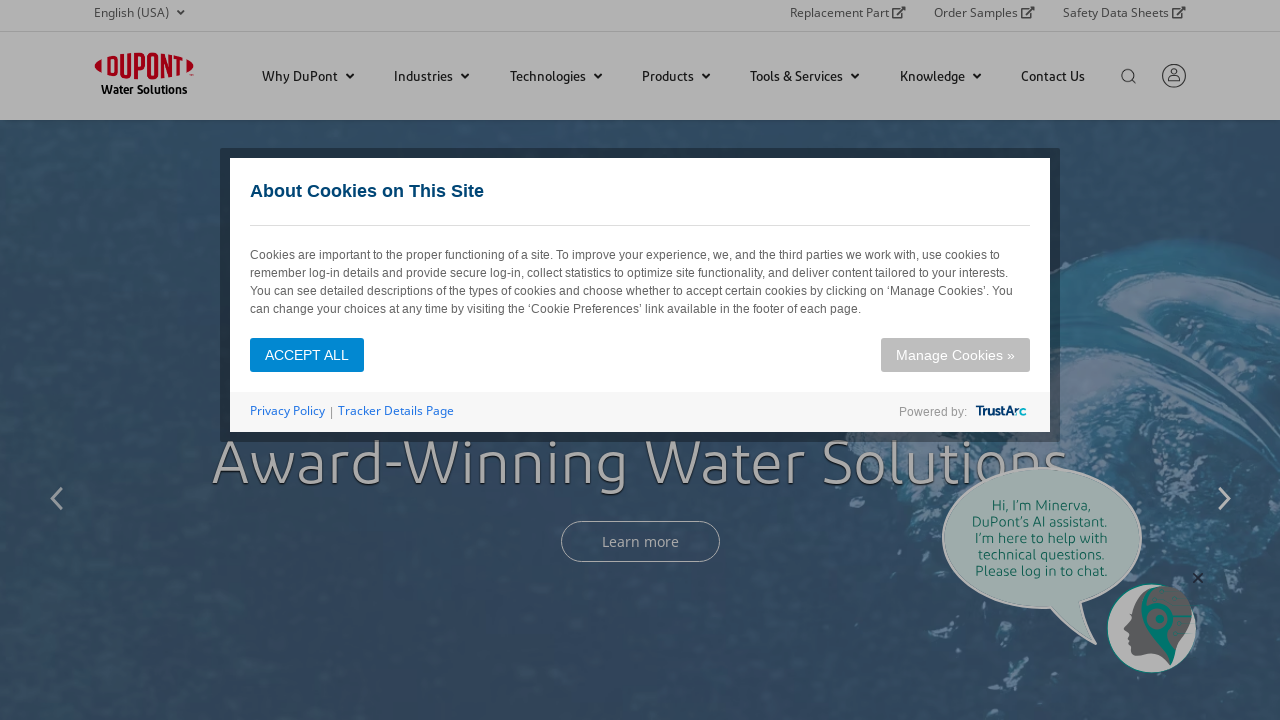

Retrieved href attribute: '/water/applications/peptide-purification.html' from sub-navigation link
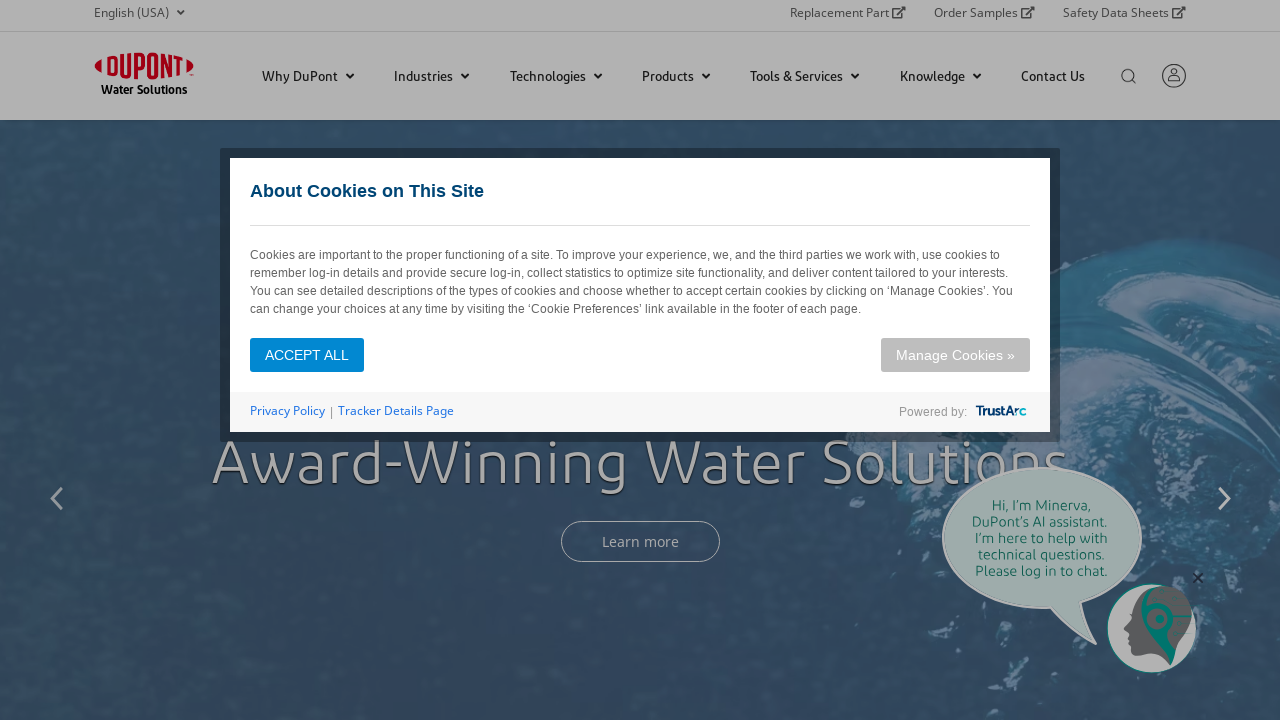

Retrieved href attribute: '/water/applications/plant-and-animal-extracts.html' from sub-navigation link
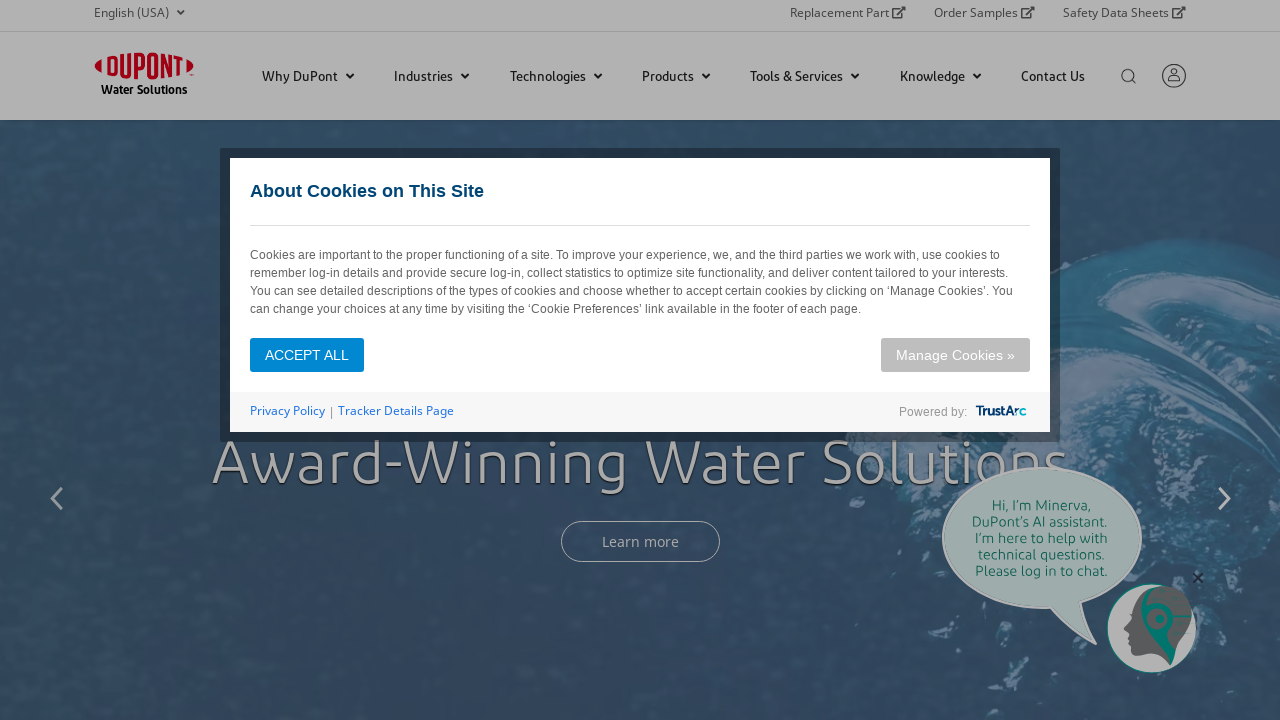

Retrieved href attribute: '/water/applications/small-molecule-drugs.html' from sub-navigation link
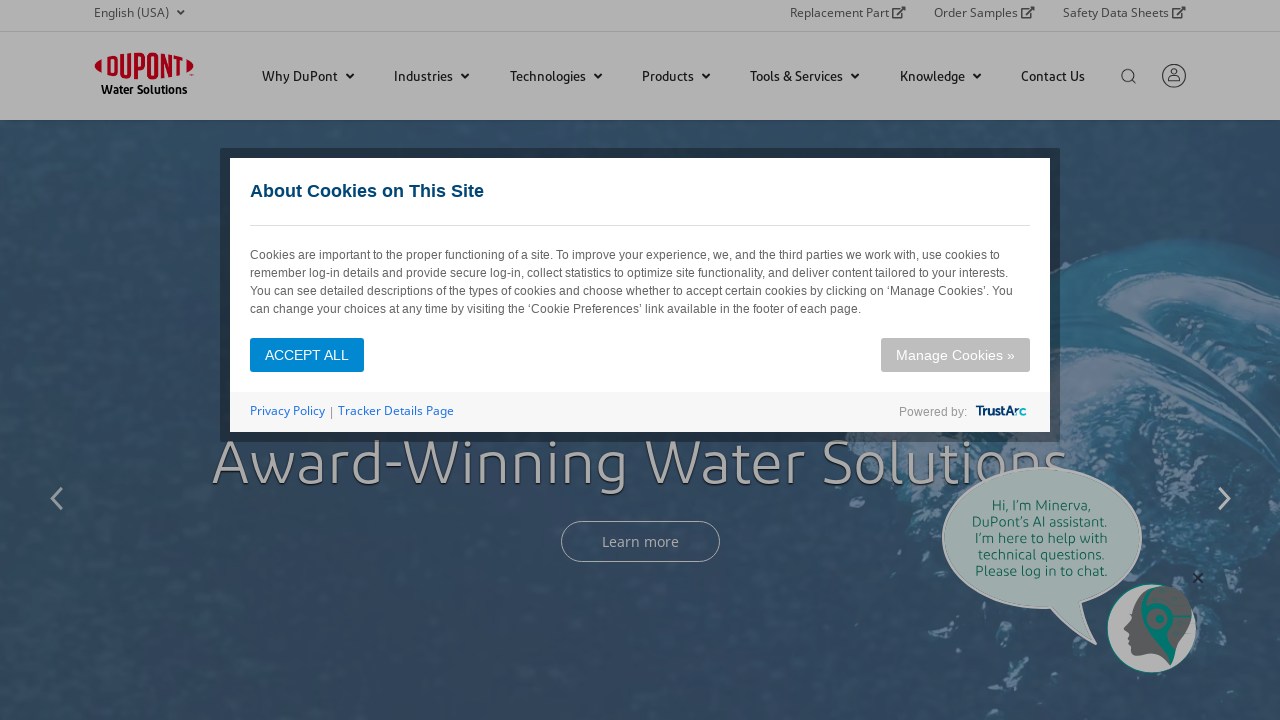

Retrieved href attribute: '/water/applications/sugar-and-sweetener-processing.html' from sub-navigation link
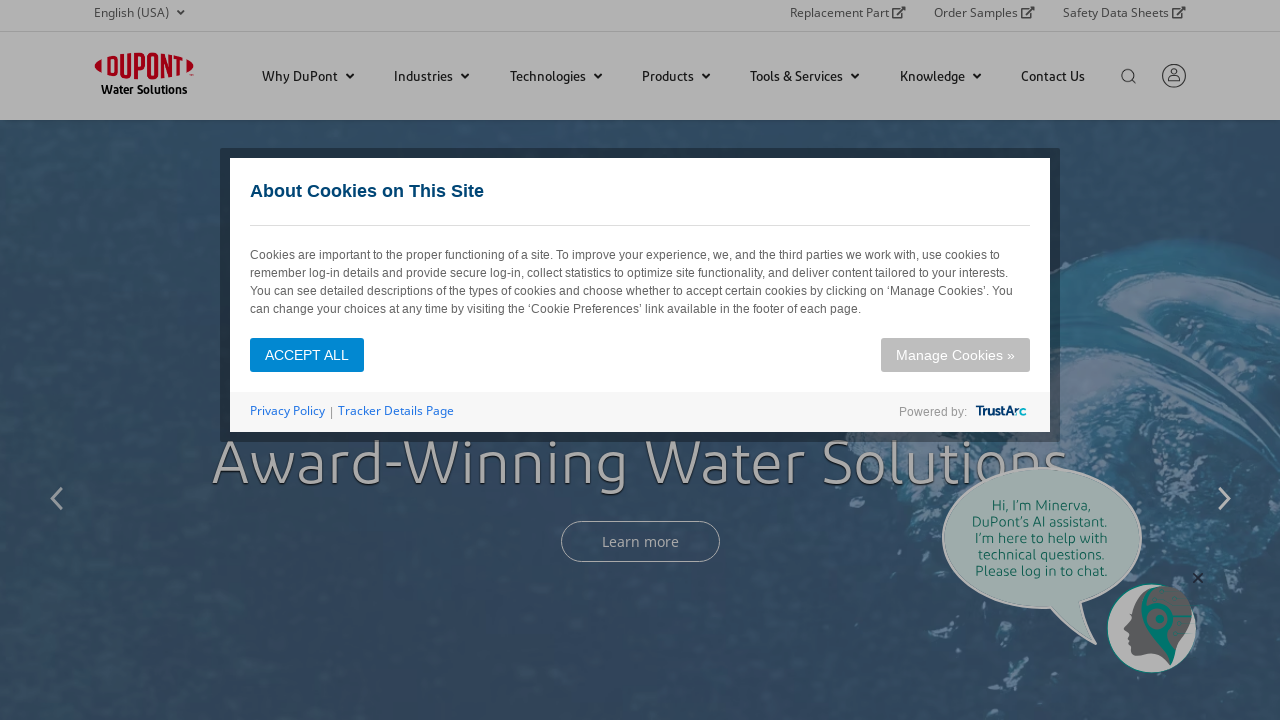

Retrieved href attribute: '/water/applications/water-for-injection-wfi.html' from sub-navigation link
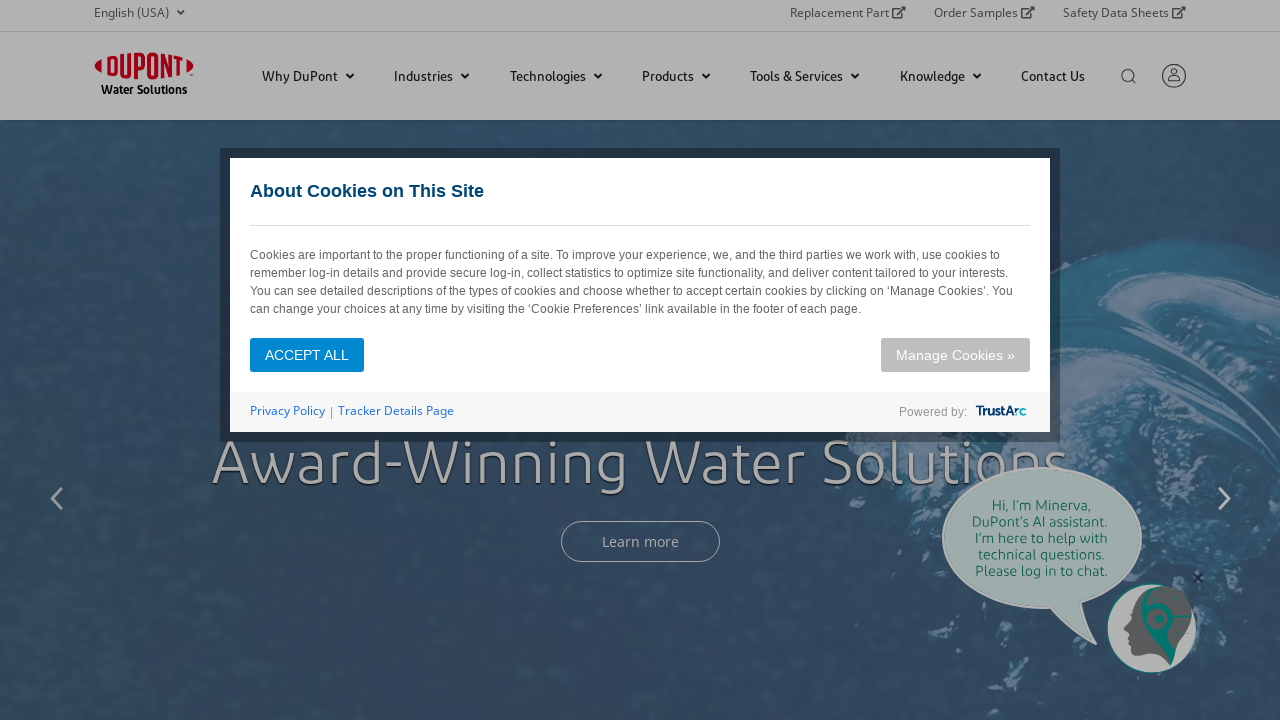

Retrieved href attribute: 'None' from sub-navigation link
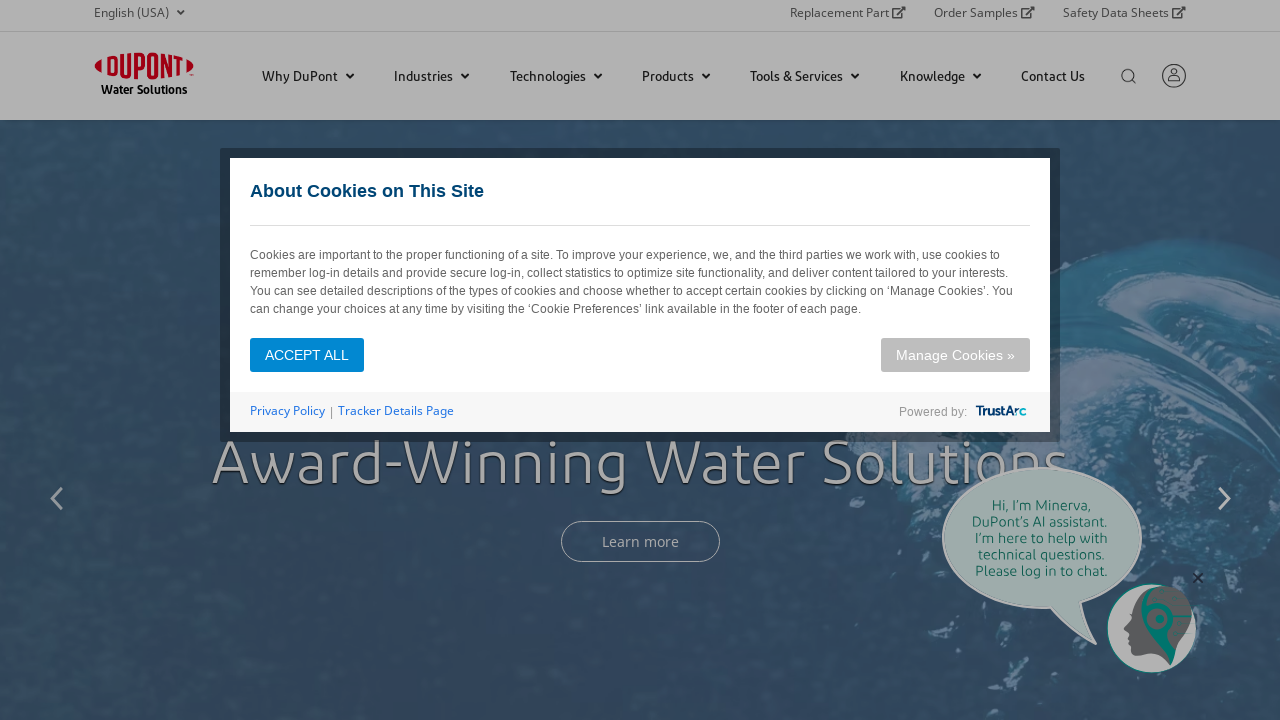

Retrieved href attribute: '/water/wellness-optimized-world.html' from sub-navigation link
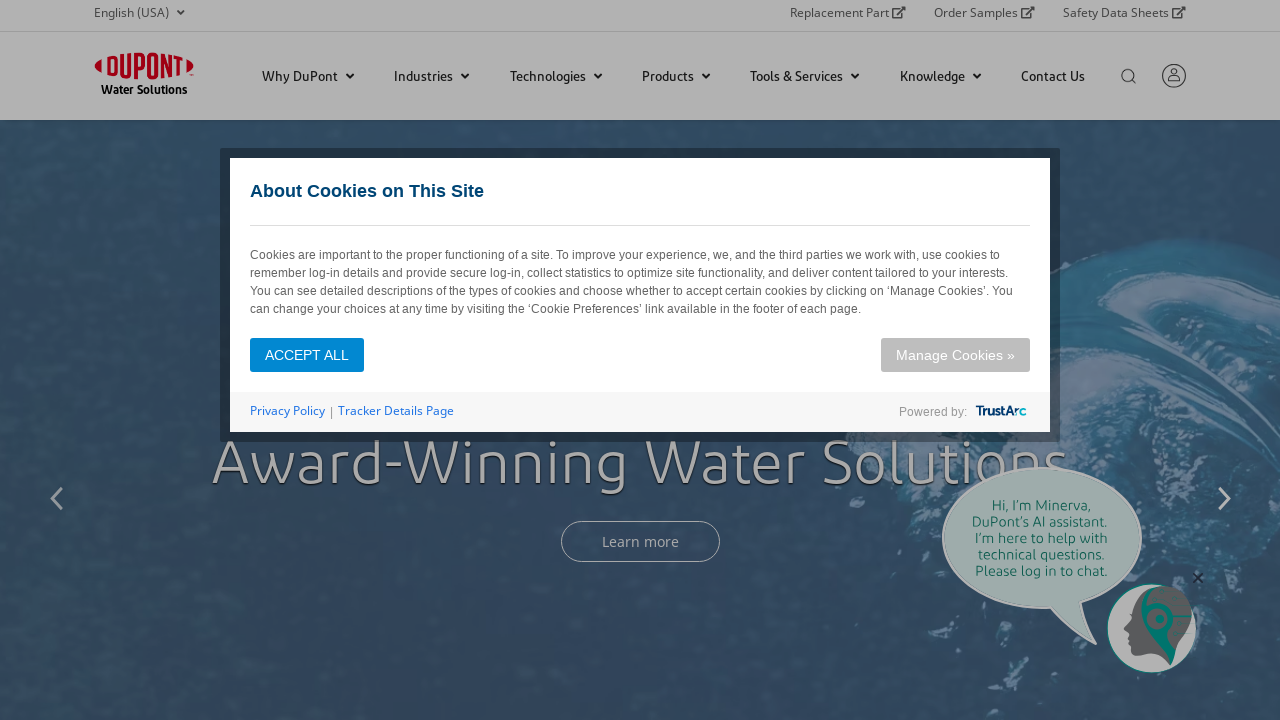

Retrieved href attribute: 'https://www.dupont.com/resource-center.html?BU=water-solutions&shared-asset=Video-dupont-life-sciences-and-specialty-processing-video' from sub-navigation link
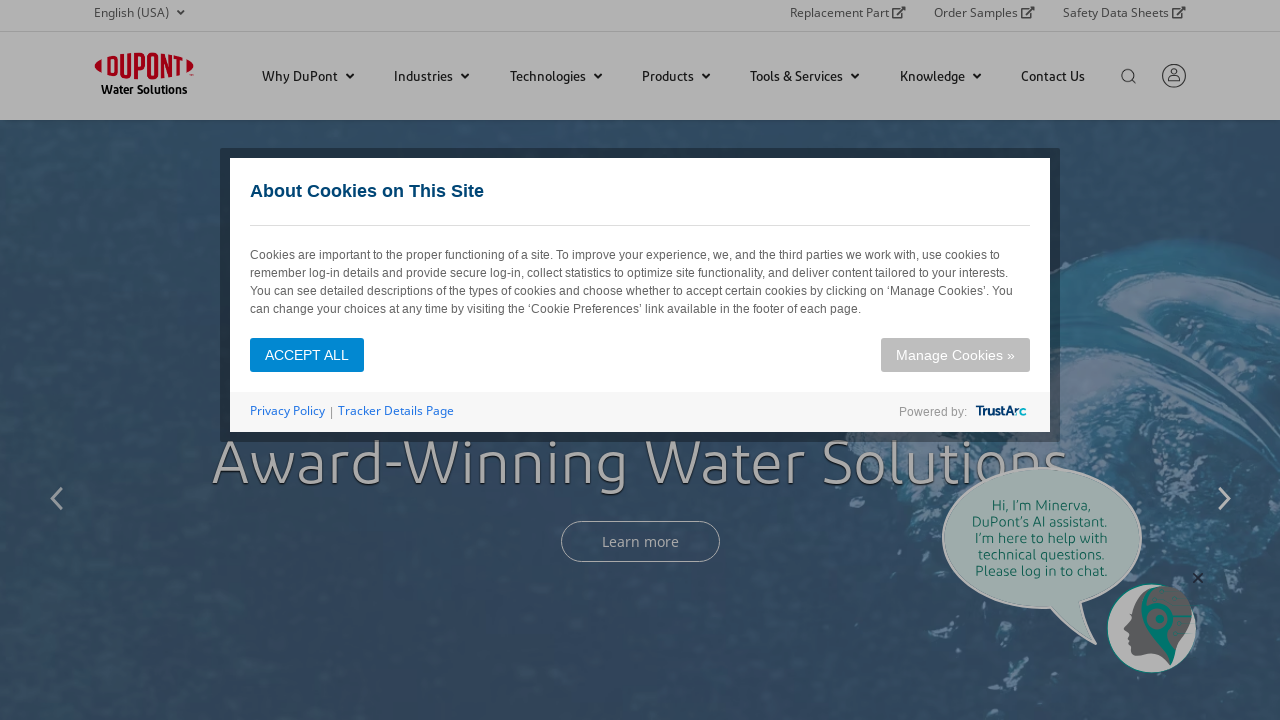

Retrieved href attribute: 'https://www.dwsadvantage.com/us/life-sciences' from sub-navigation link
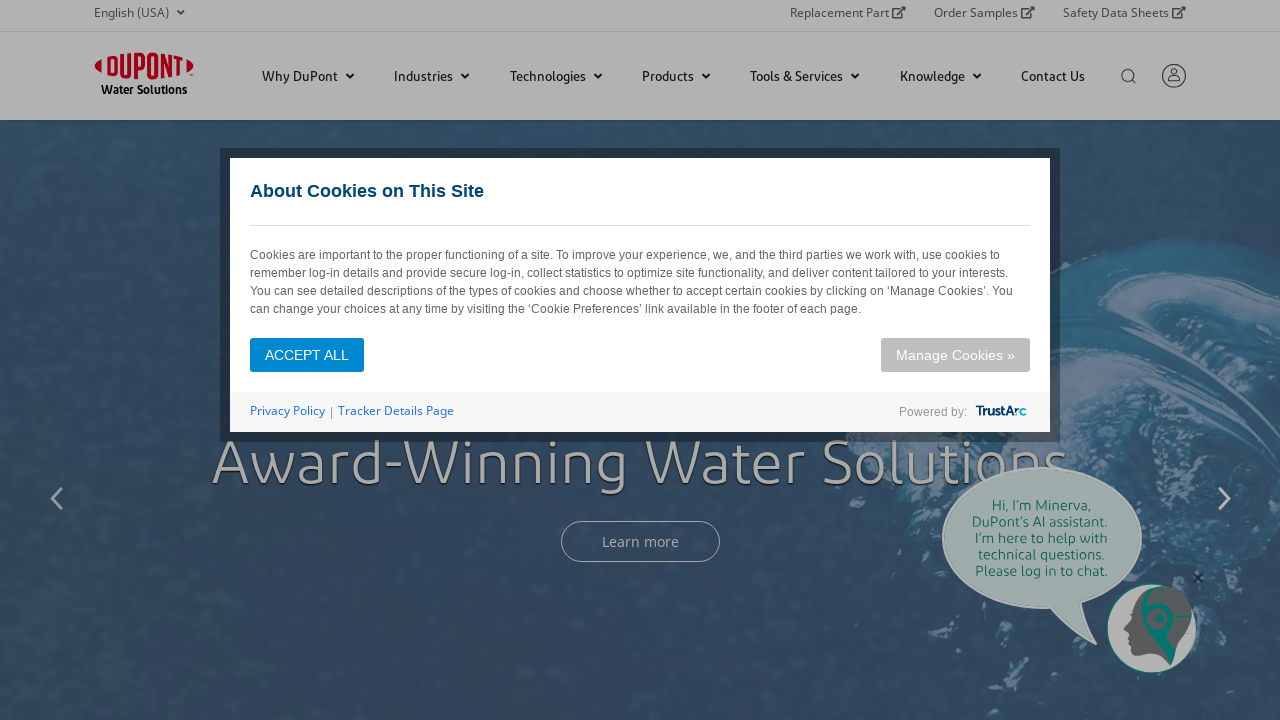

Retrieved href attribute: 'https://www.dupont.com/water/resources/water-treatment-webinars/life-sciences-academy.html?src=int.webinarws.lifescienseslink.2022' from sub-navigation link
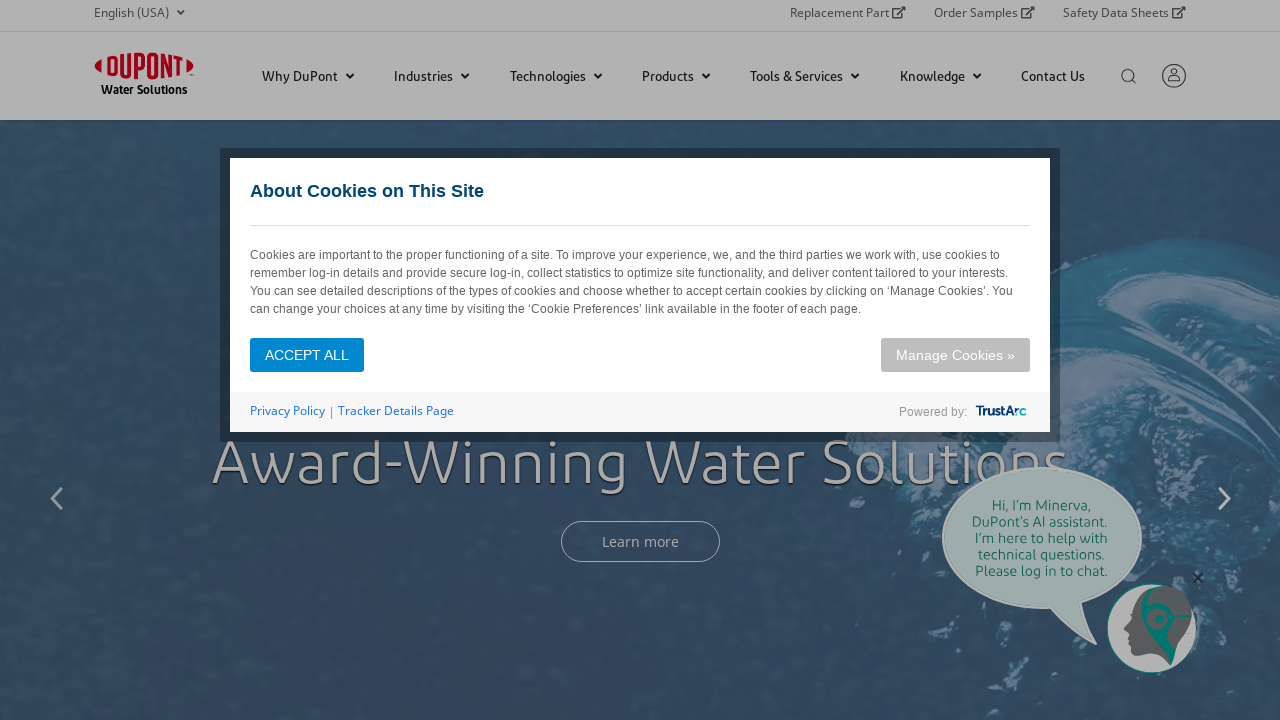

Retrieved href attribute: '/water/industries/life-sciences/chromatography-resins-alternative-options-guide.html' from sub-navigation link
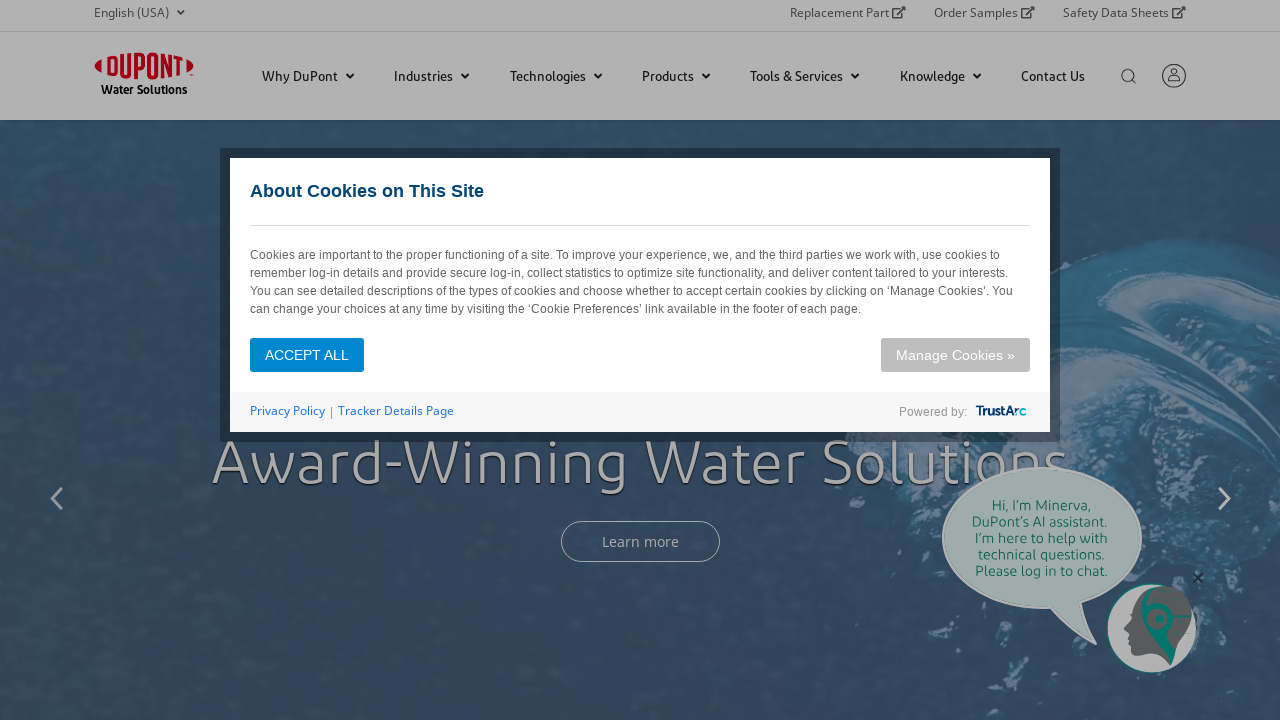

Retrieved href attribute: 'None' from sub-navigation link
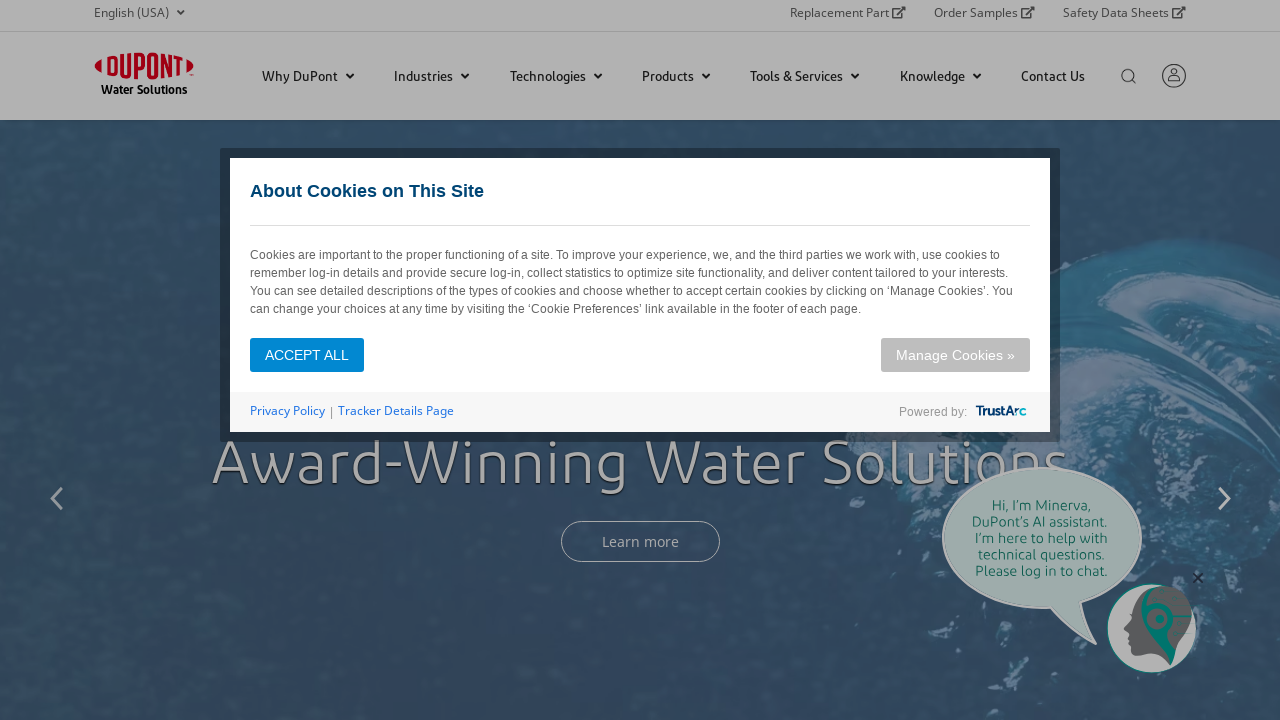

Retrieved href attribute: '/water/industries/municipal.html' from sub-navigation link
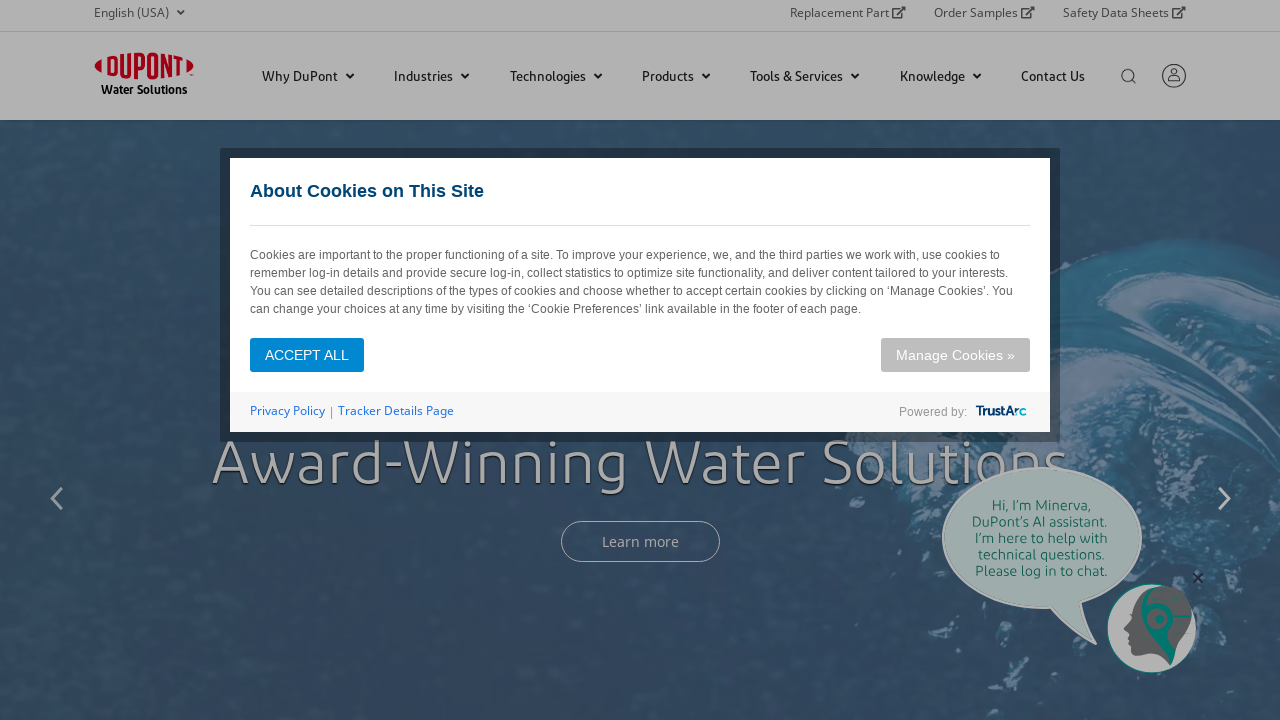

Retrieved href attribute: 'None' from sub-navigation link
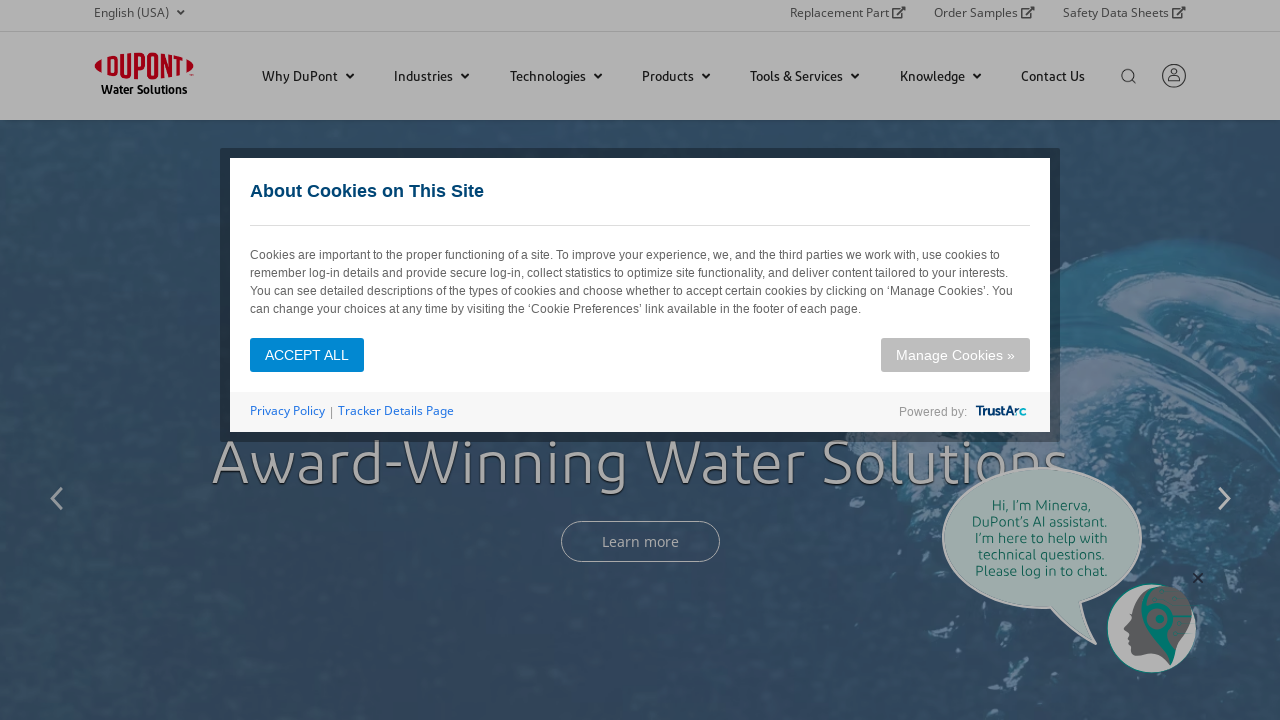

Retrieved href attribute: 'https://www.dupont.com/water/industries/municipal.html#applications' from sub-navigation link
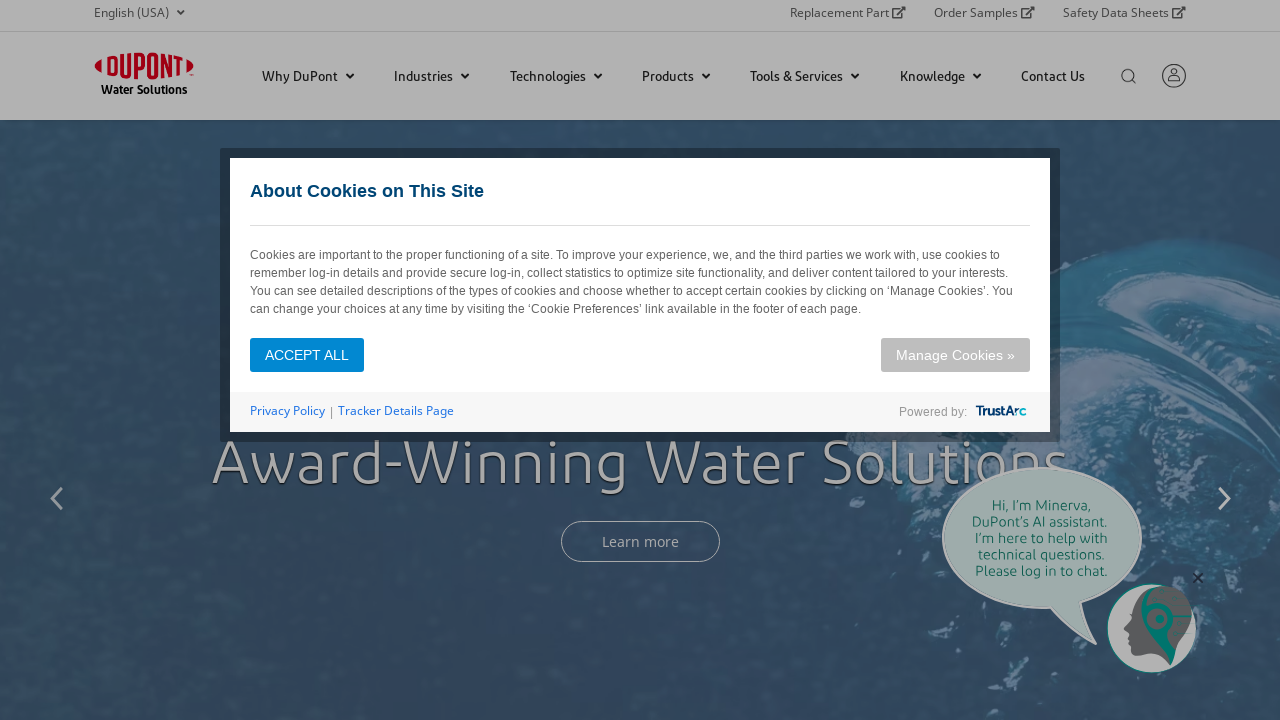

Retrieved href attribute: 'https://www.dupont.com/water/industries/municipal.html#applications' from sub-navigation link
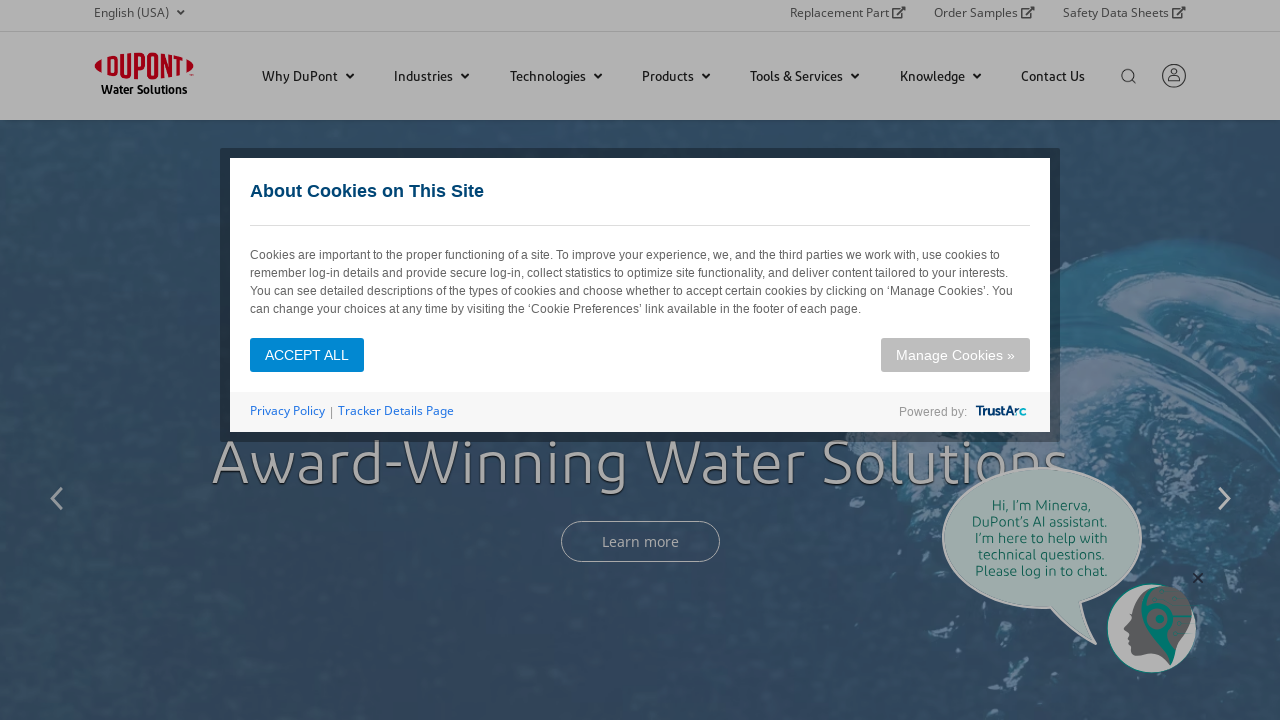

Retrieved href attribute: 'None' from sub-navigation link
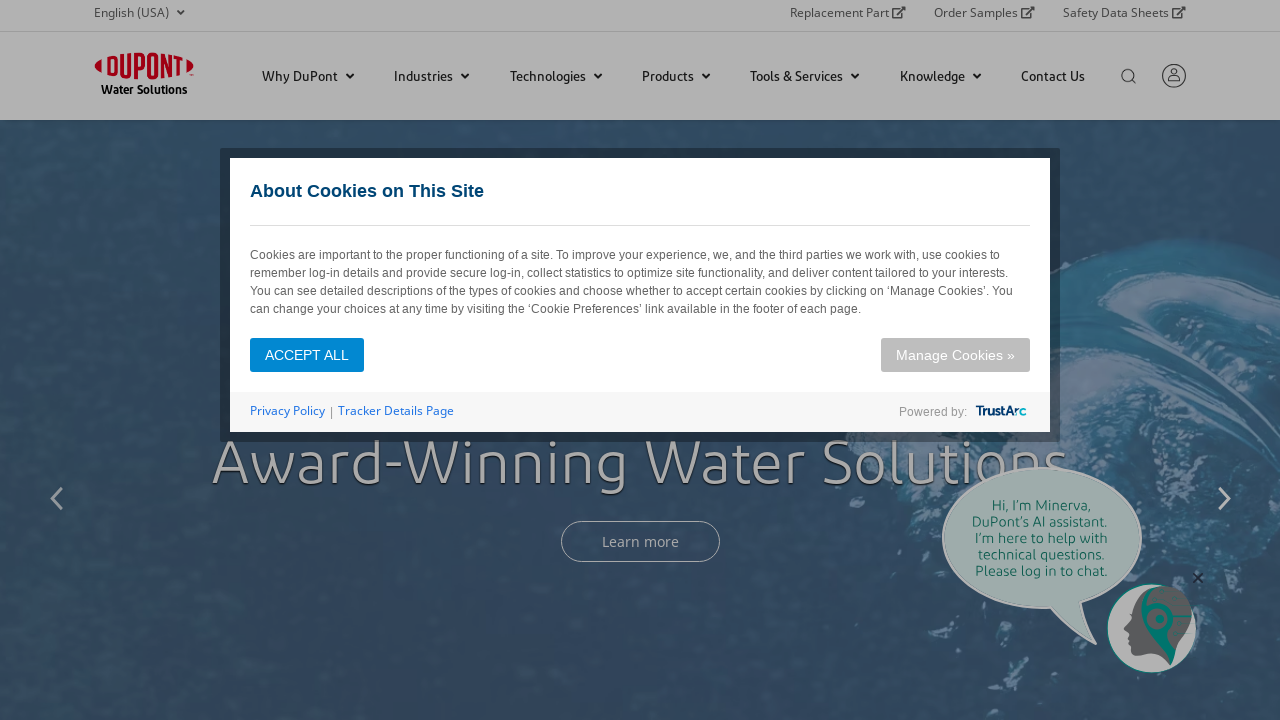

Retrieved href attribute: '/water/reference-map.html' from sub-navigation link
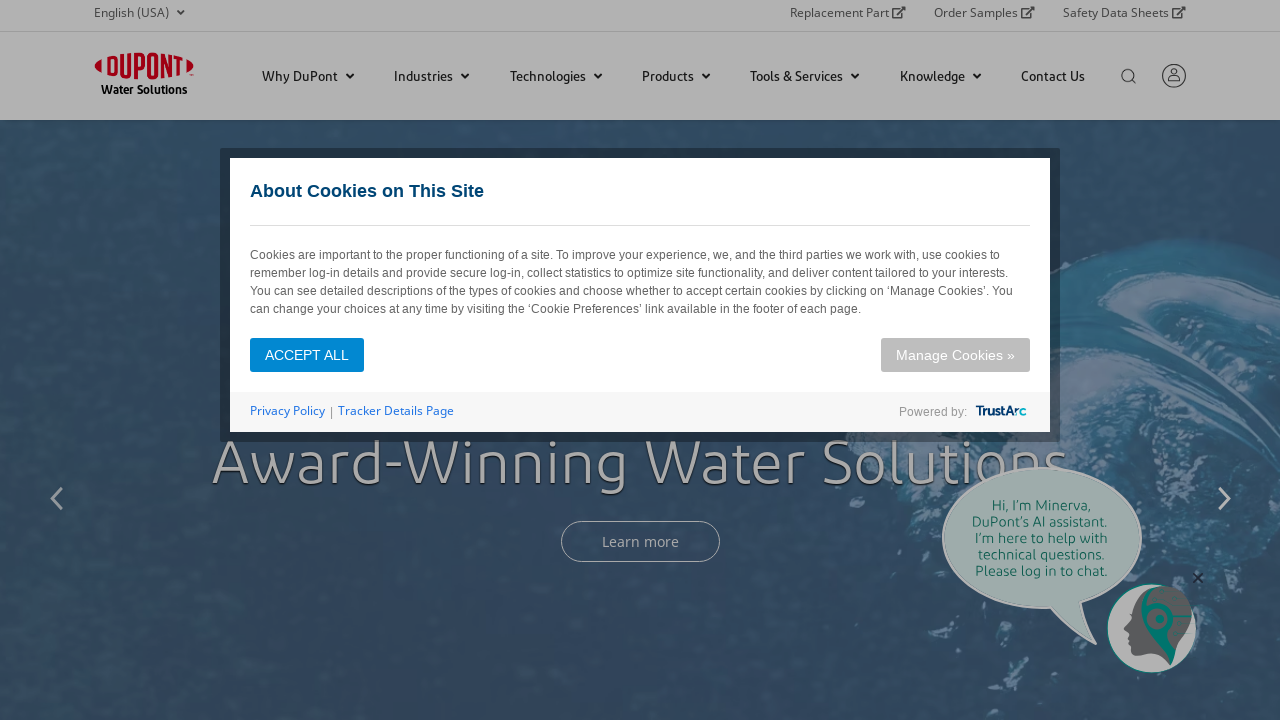

Retrieved href attribute: 'None' from sub-navigation link
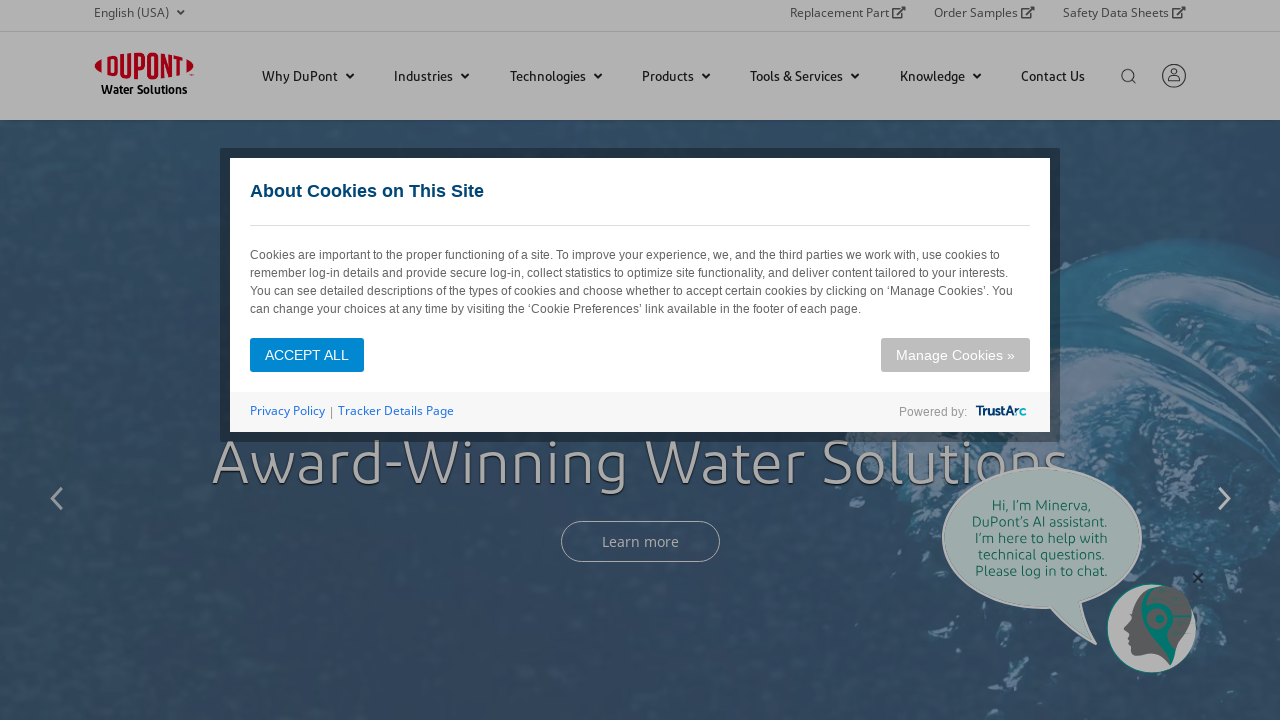

Retrieved href attribute: '/water/industries/commercial.html' from sub-navigation link
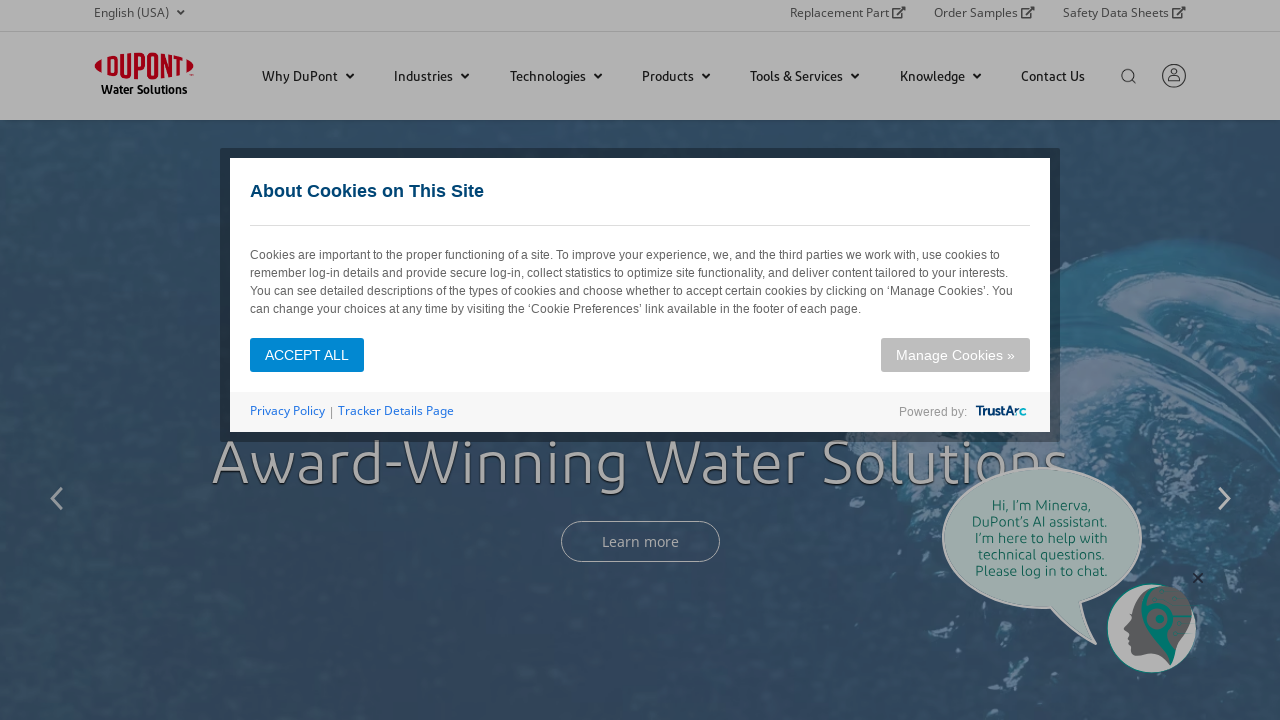

Retrieved href attribute: '/water/industries/residential.html' from sub-navigation link
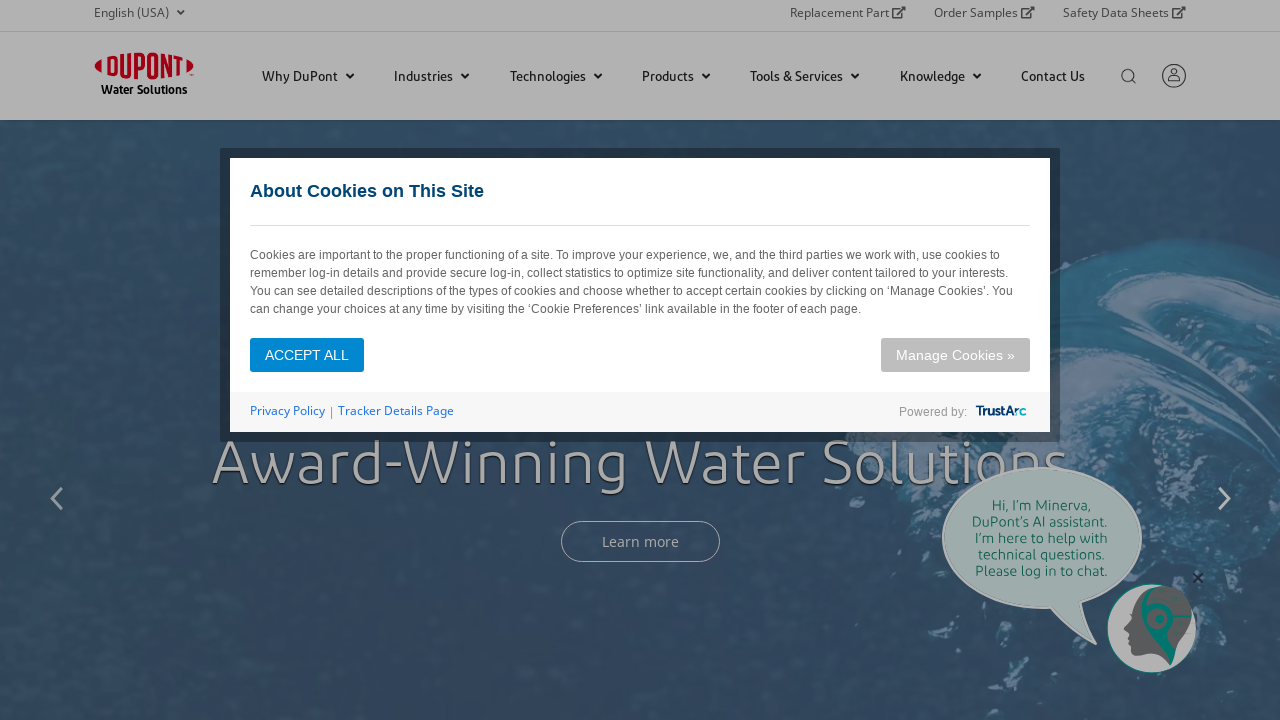

Retrieved href attribute: '/water/industries/commercial-residential-water.html' from sub-navigation link
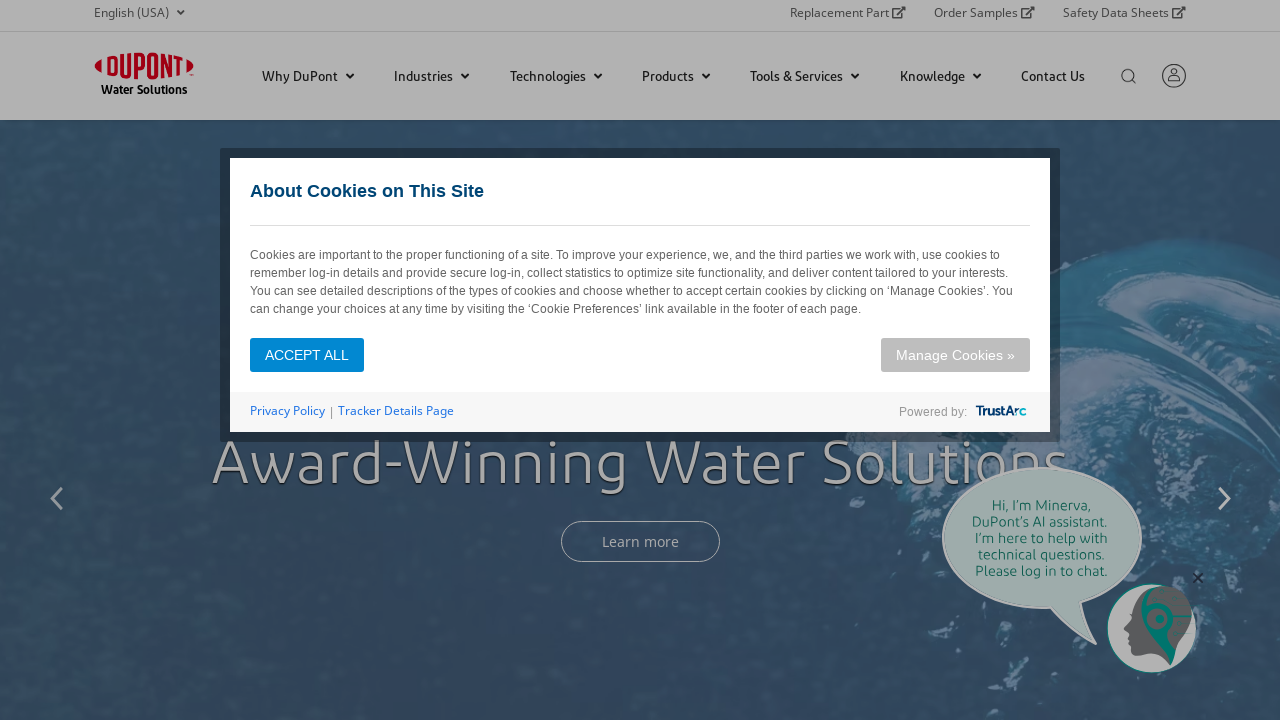

Retrieved href attribute: 'None' from sub-navigation link
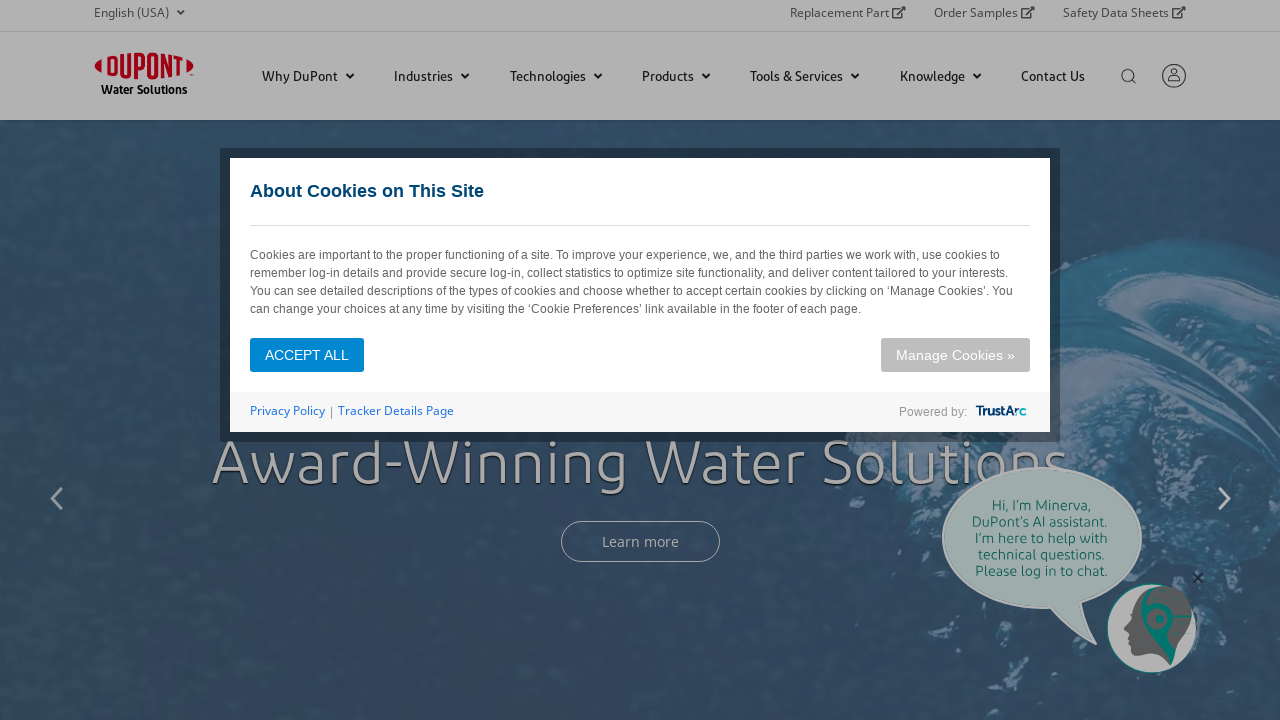

Retrieved href attribute: 'https://www.dupont.com/water/industries/residential.html#applications' from sub-navigation link
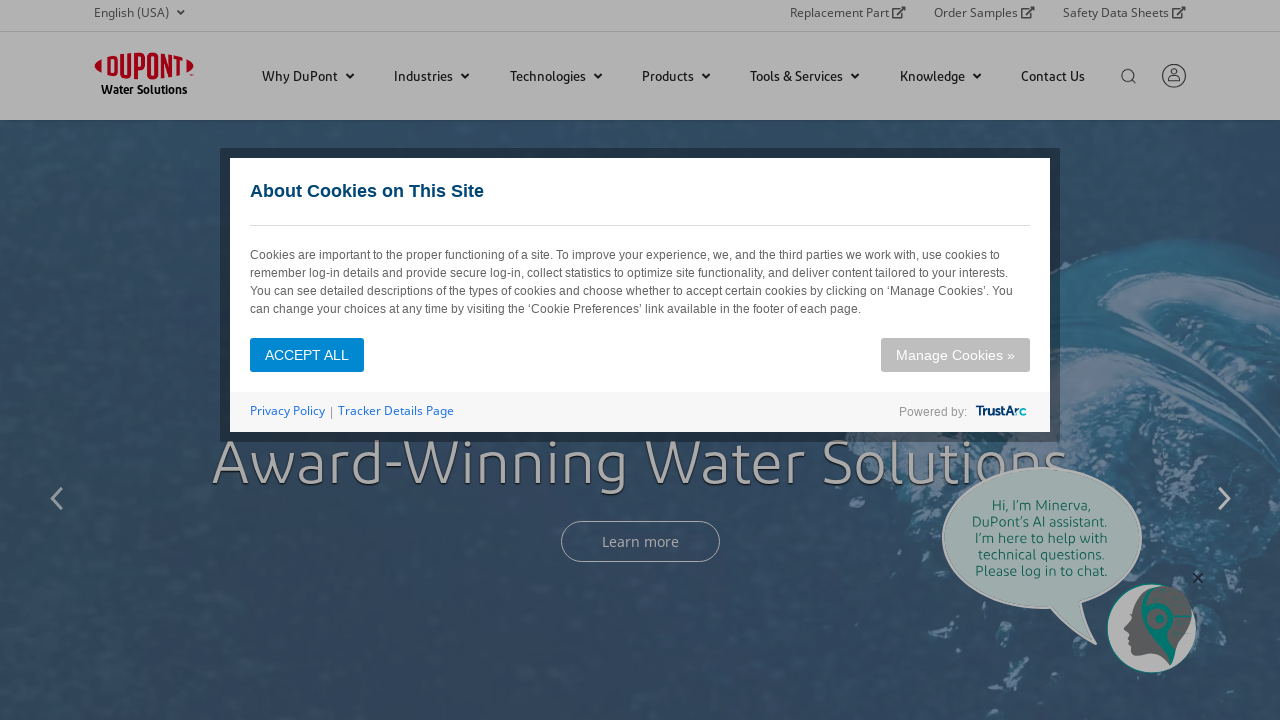

Retrieved href attribute: 'https://www.dupont.com/water/industries/commercial.html#applications' from sub-navigation link
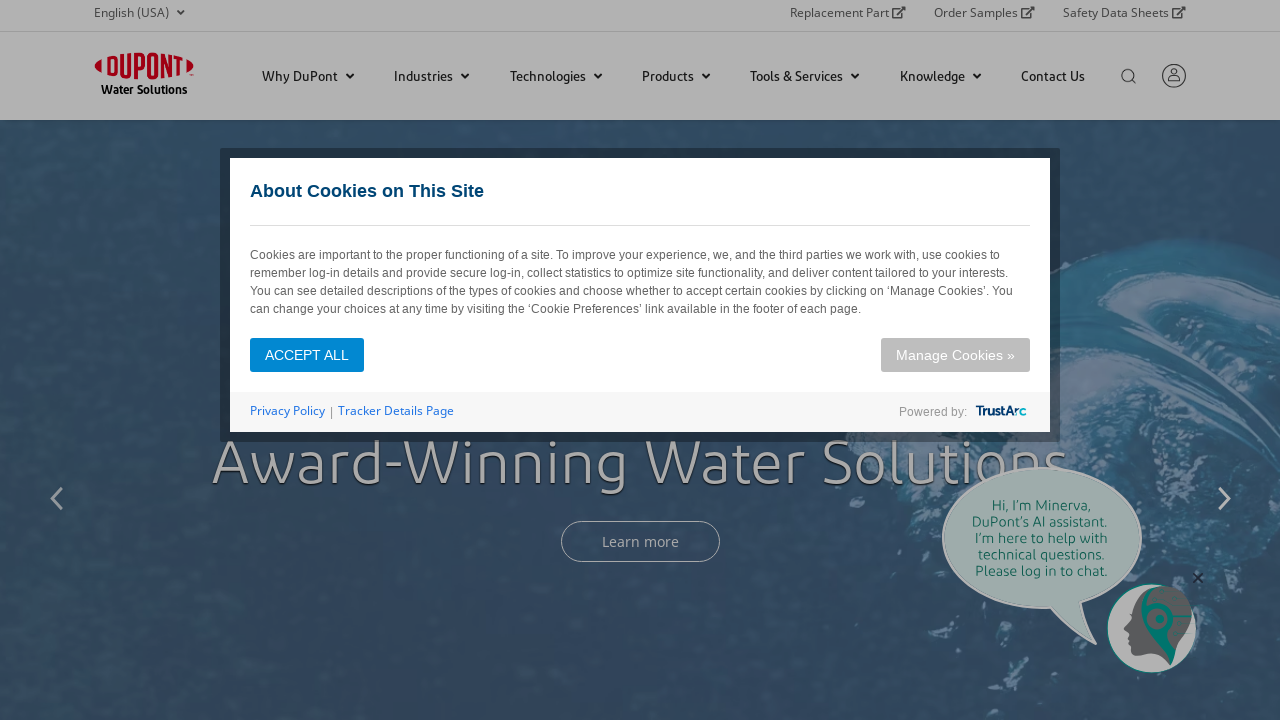

Retrieved href attribute: 'https://www.dupont.com/water/industries/commercial.html#applications' from sub-navigation link
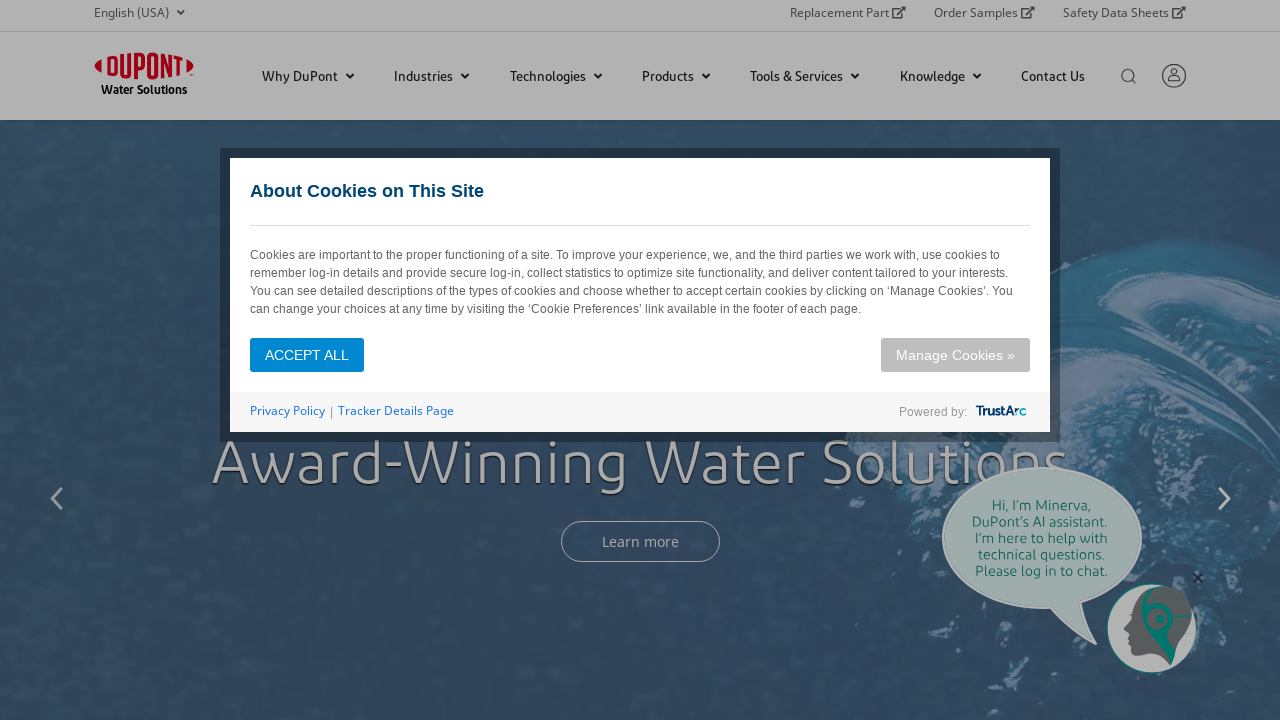

Retrieved href attribute: 'https://www.dupont.com/water/industries/commercial.html#applications' from sub-navigation link
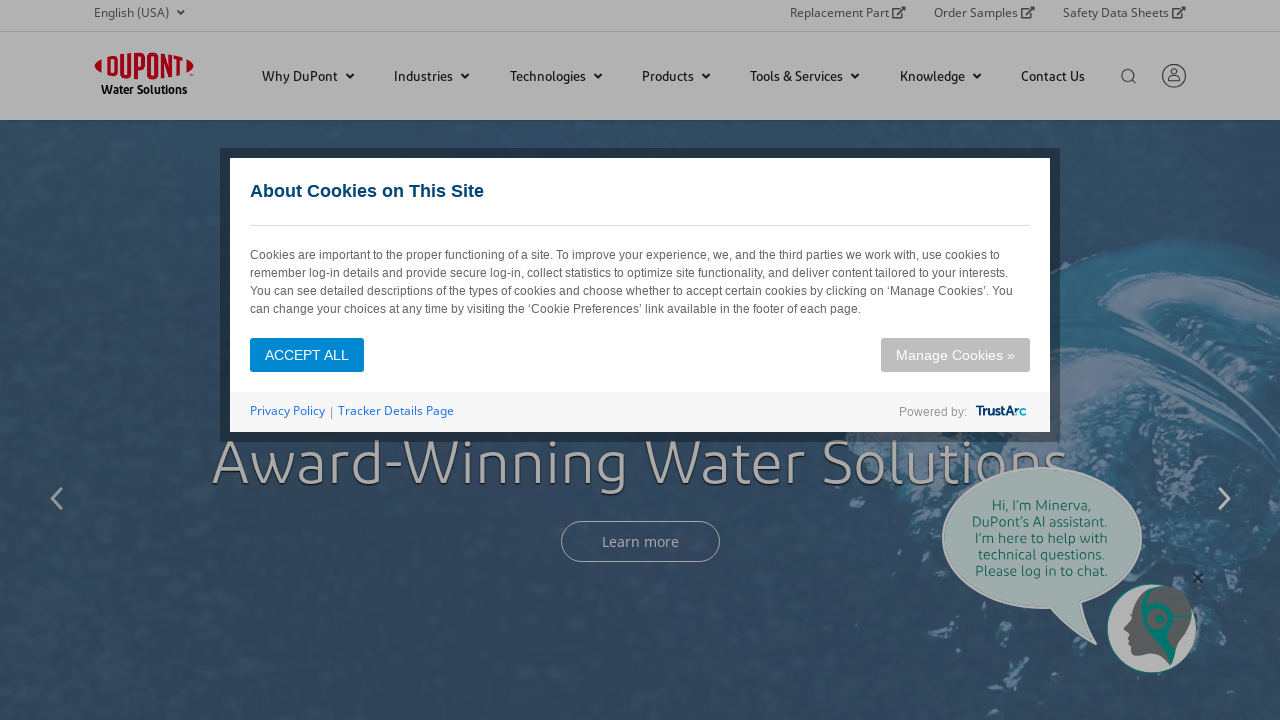

Retrieved href attribute: 'None' from sub-navigation link
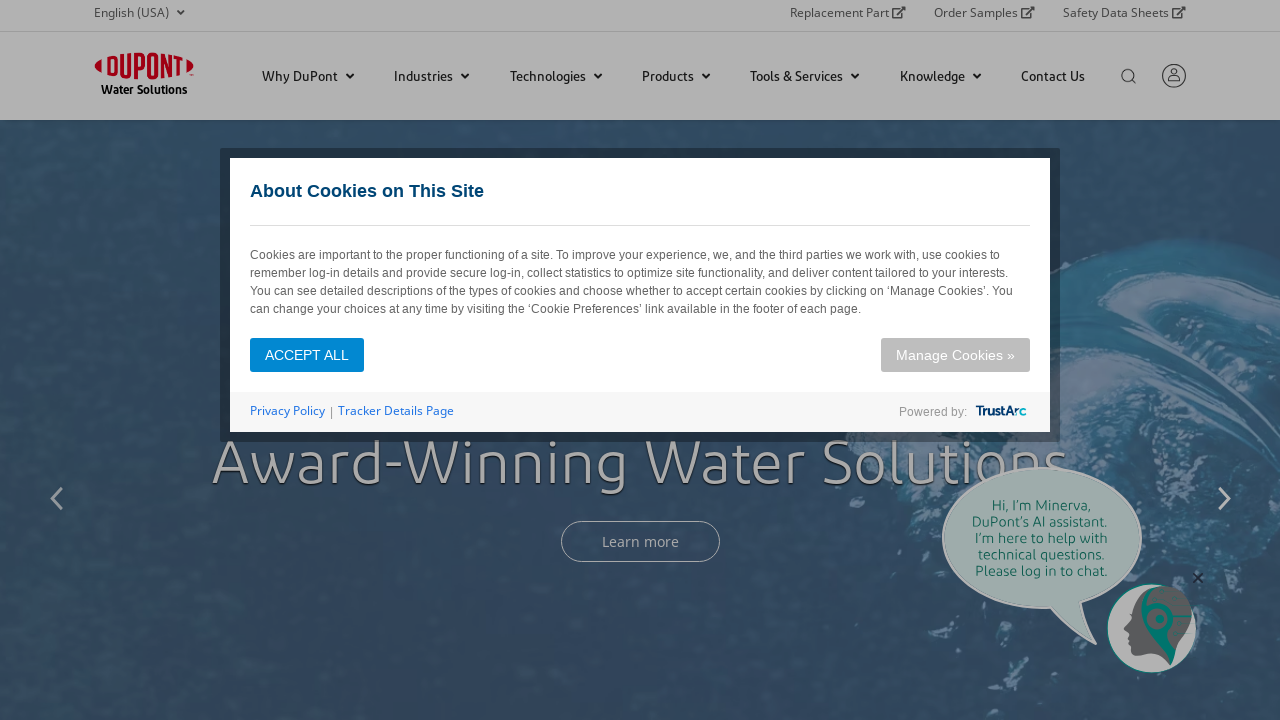

Retrieved href attribute: '/water/industries/specialty-processing/catalysis.html' from sub-navigation link
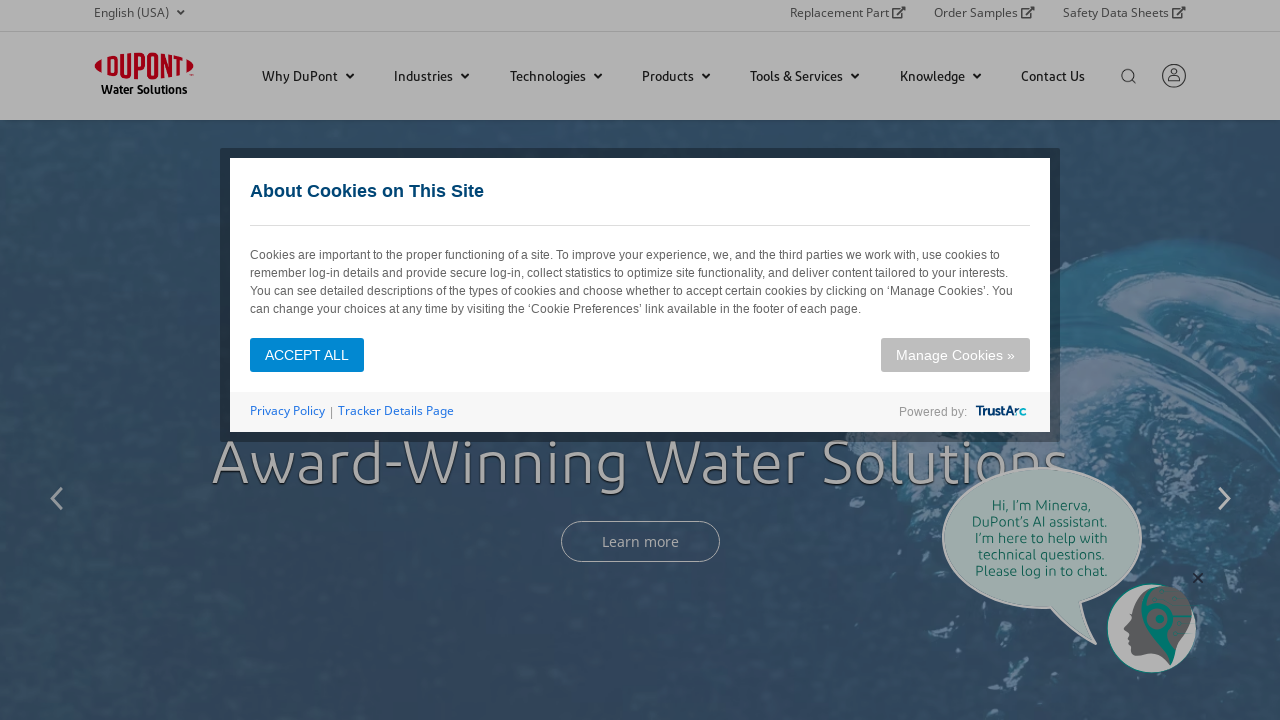

Retrieved href attribute: '/water/industries/specialty-processing/chemical-processing.html' from sub-navigation link
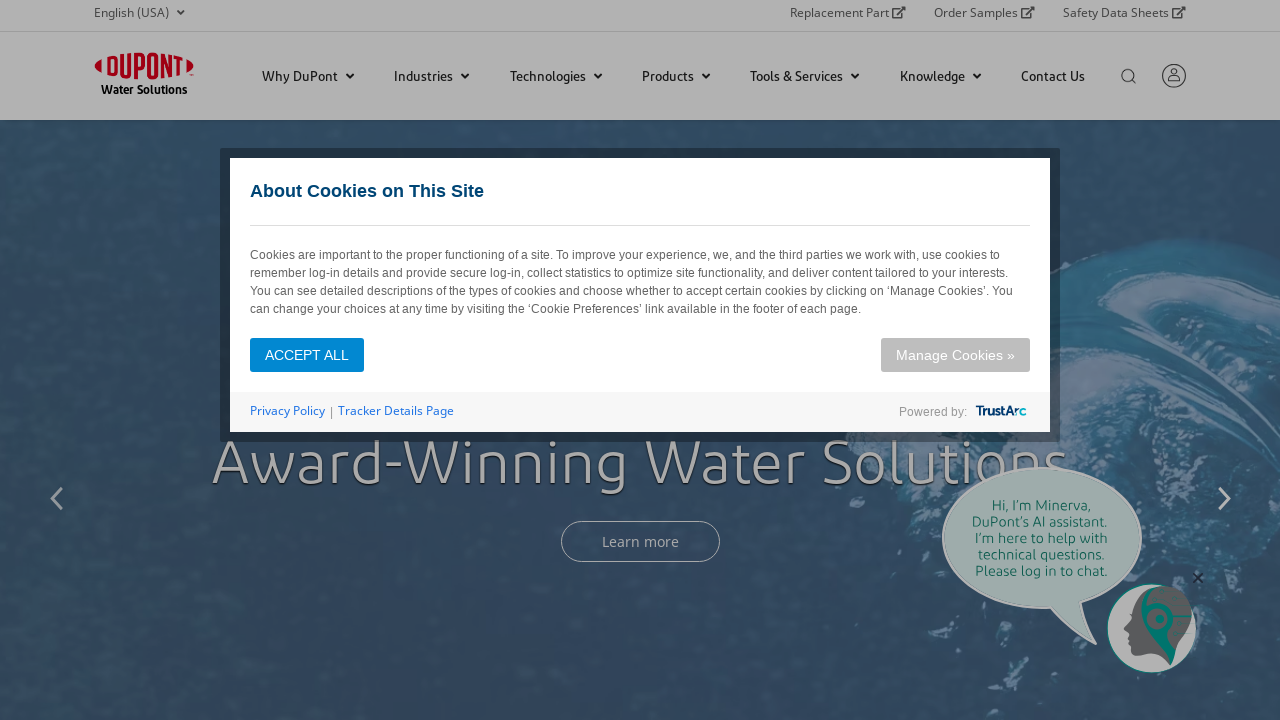

Retrieved href attribute: '/water/industries/specialty-processing/mining-and-hydrometallurgy.html' from sub-navigation link
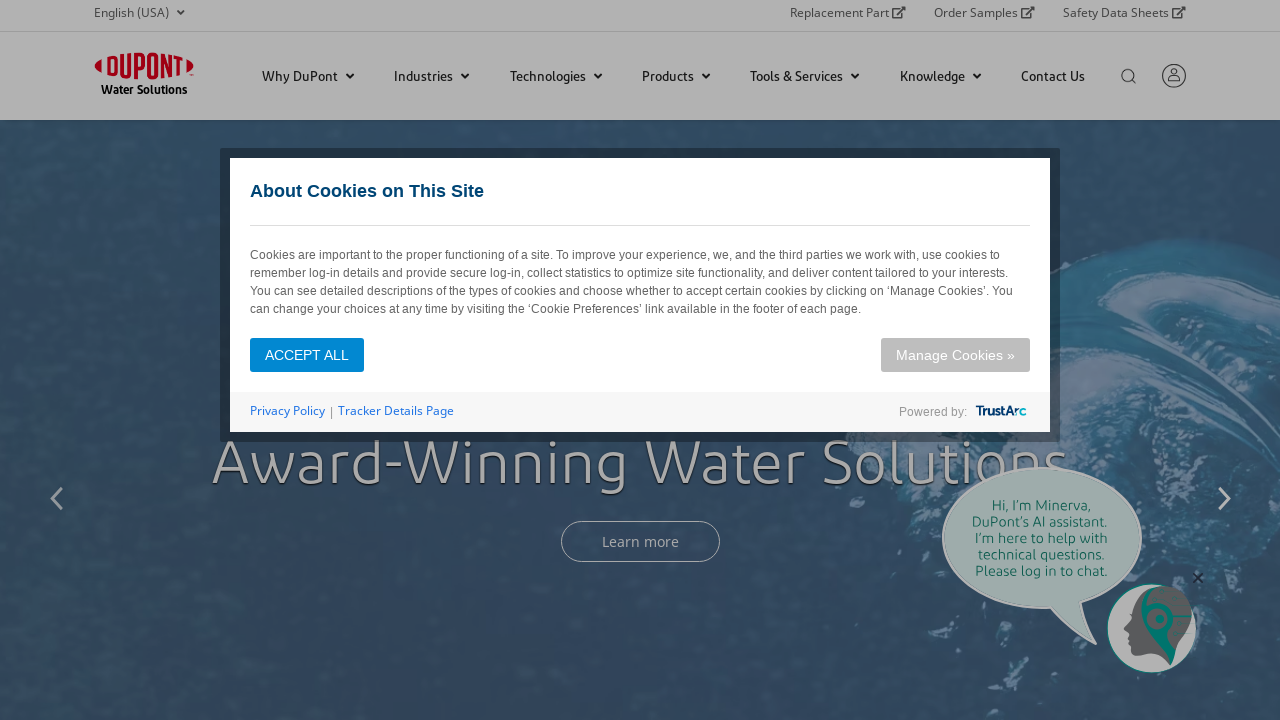

Retrieved href attribute: '/water/industries/specialty-processing.html' from sub-navigation link
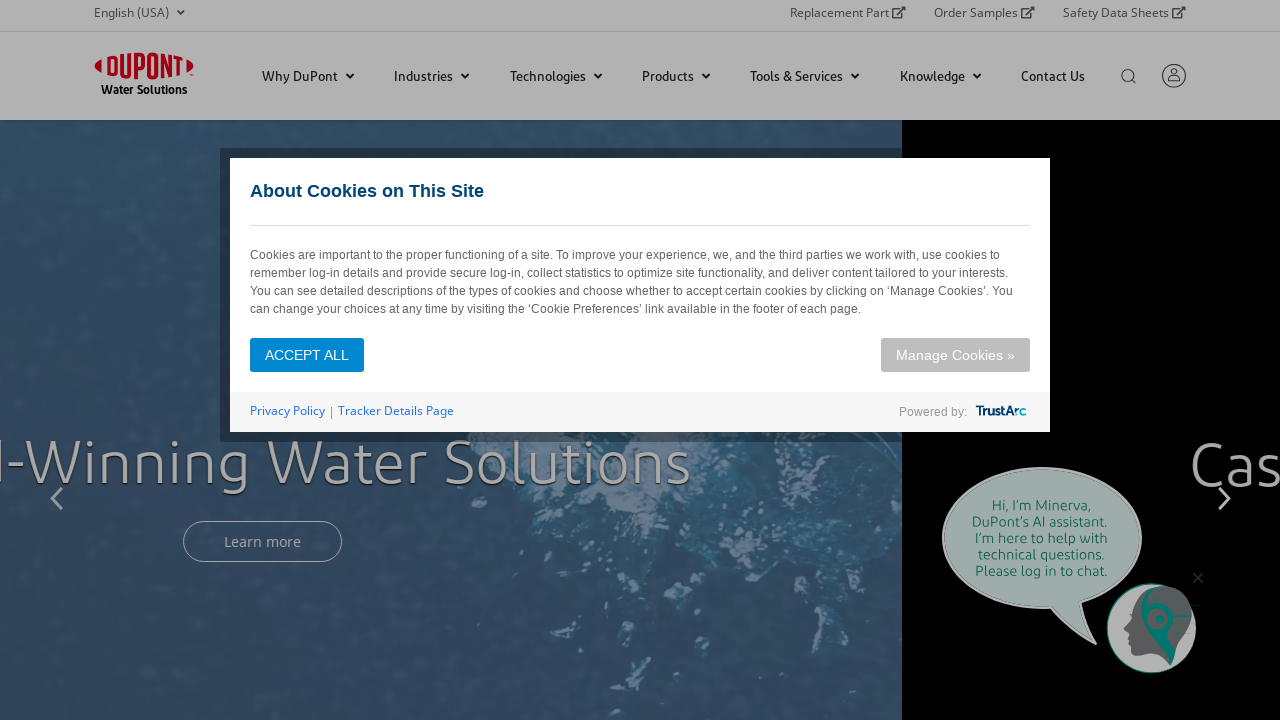

Retrieved href attribute: 'None' from sub-navigation link
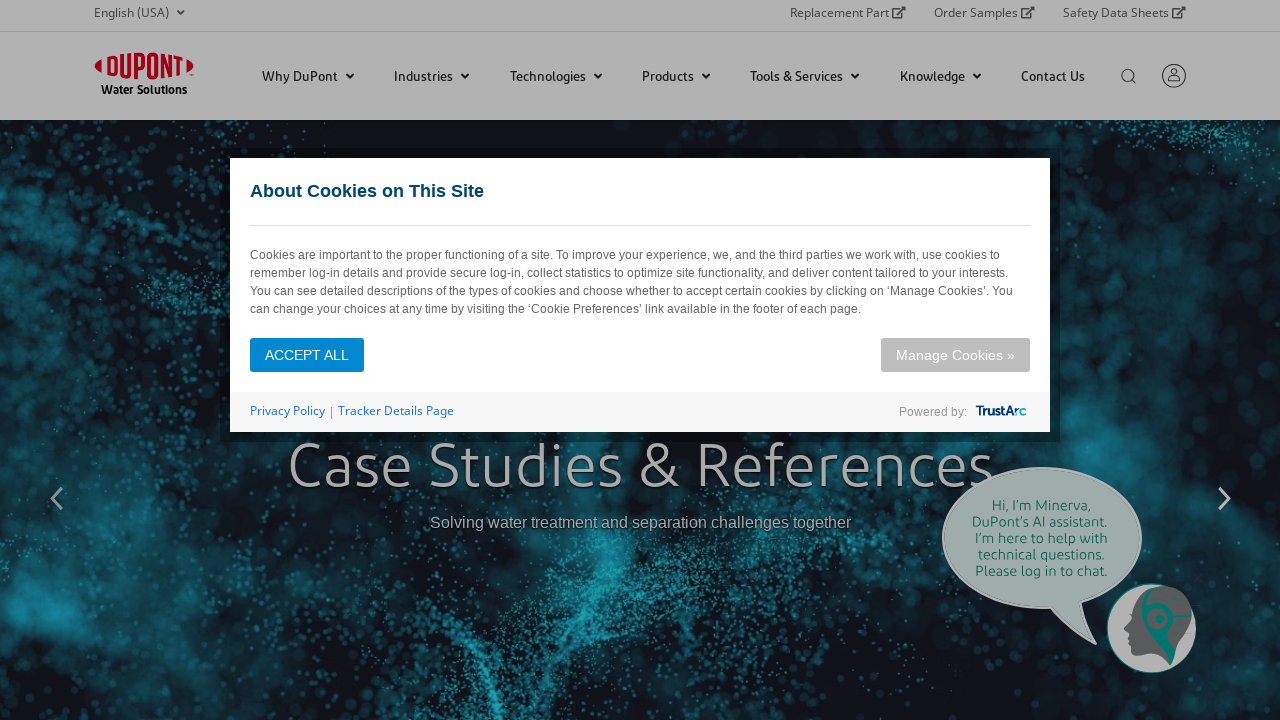

Retrieved href attribute: 'https://www.dupont.com/water/industries/specialty-processing/chemical-processing.html#applications' from sub-navigation link
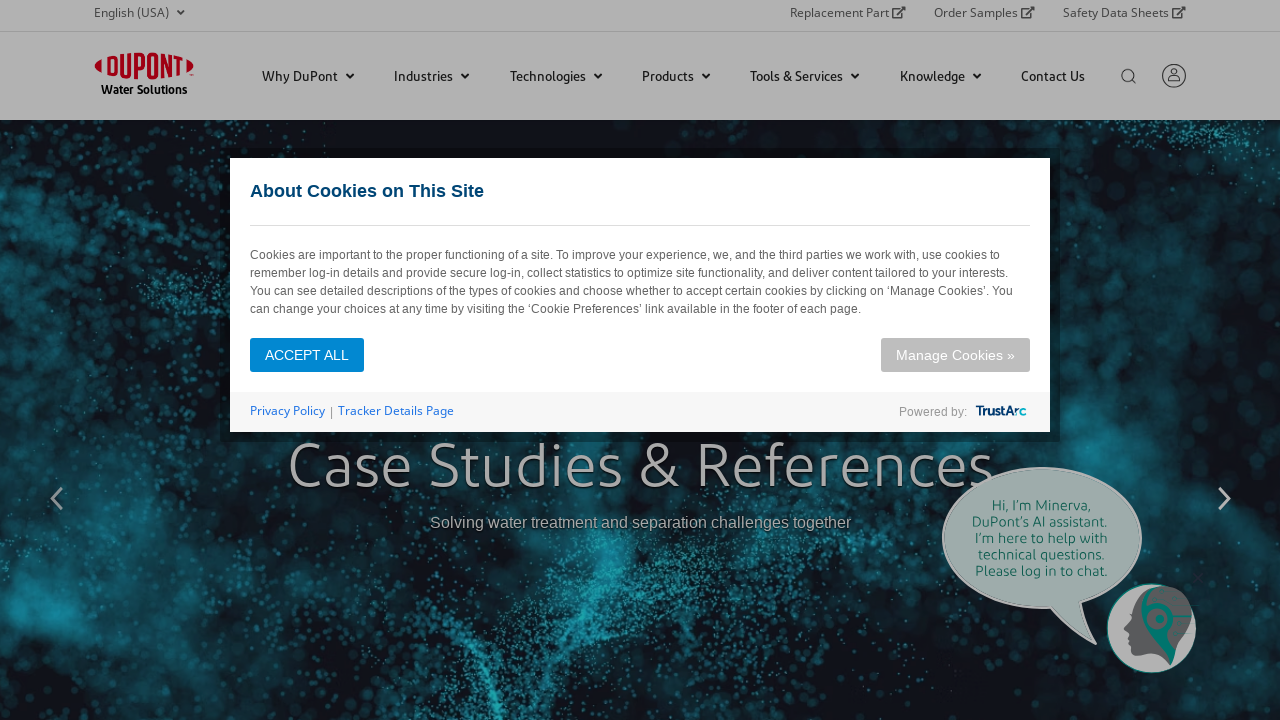

Retrieved href attribute: 'https://www.dupont.com/water/industries/specialty-processing/chemical-processing.html#applications' from sub-navigation link
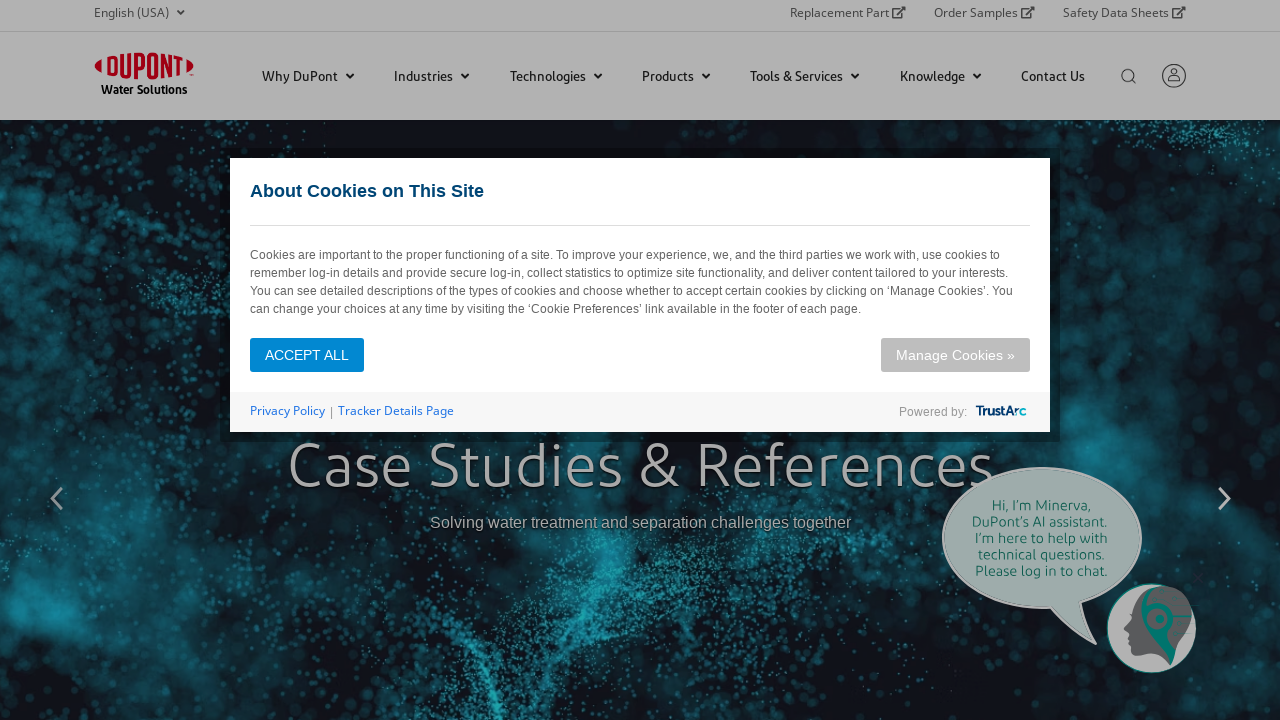

Retrieved href attribute: 'https://www.dupont.com/water/industries/specialty-processing/mining-and-hydrometallurgy.html#applications' from sub-navigation link
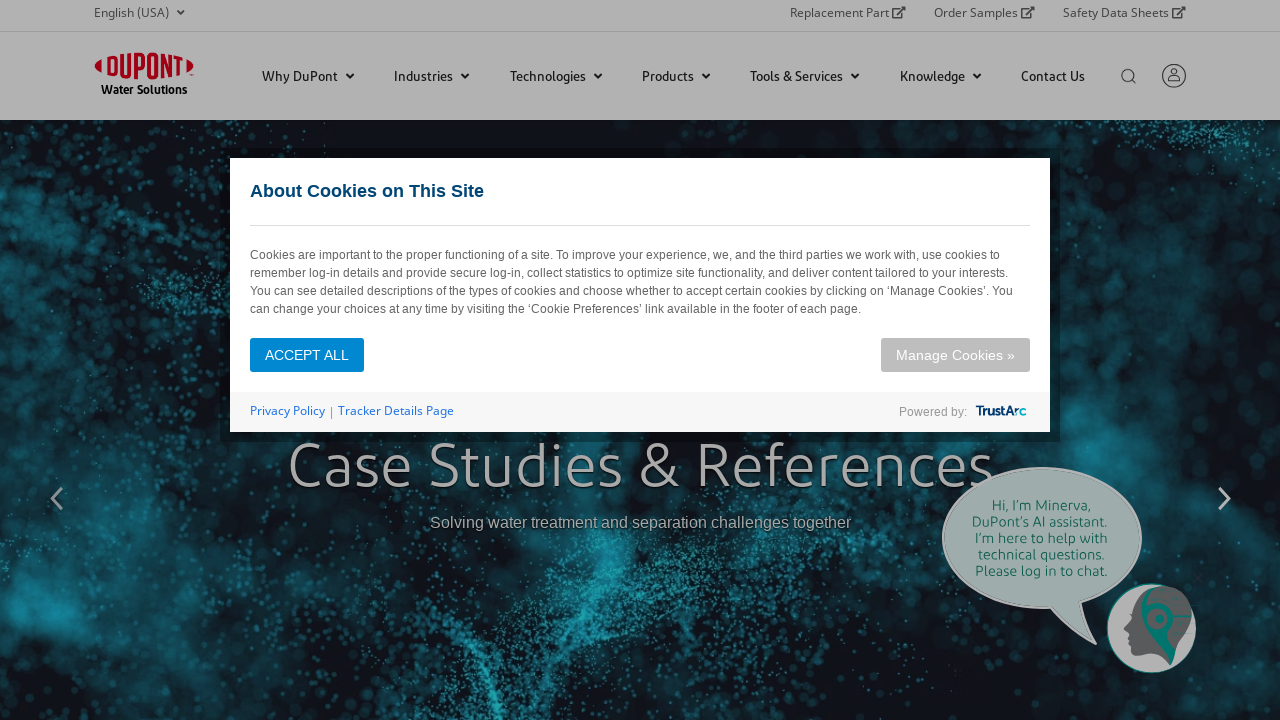

Retrieved href attribute: 'https://www.dupont.com/water/industries/specialty-processing/chemical-processing.html#applications' from sub-navigation link
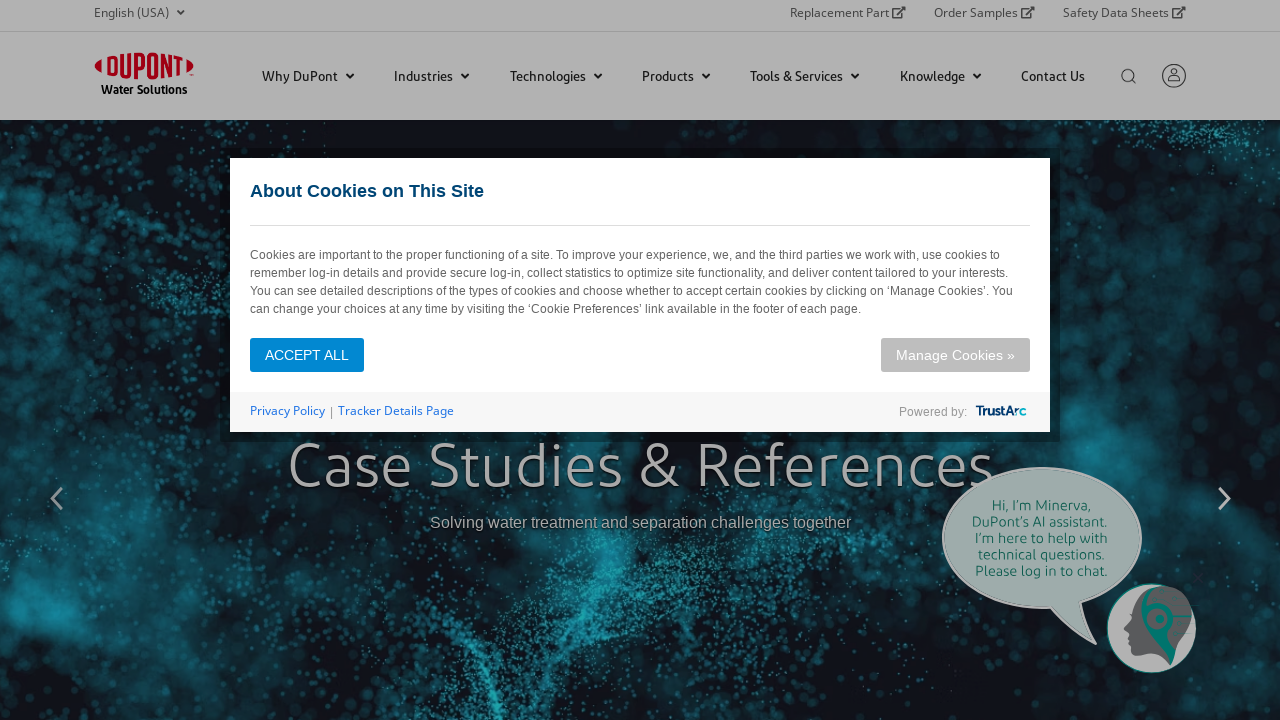

Retrieved href attribute: 'https://www.dupont.com/water/industries/specialty-processing/chemical-processing.html#applications' from sub-navigation link
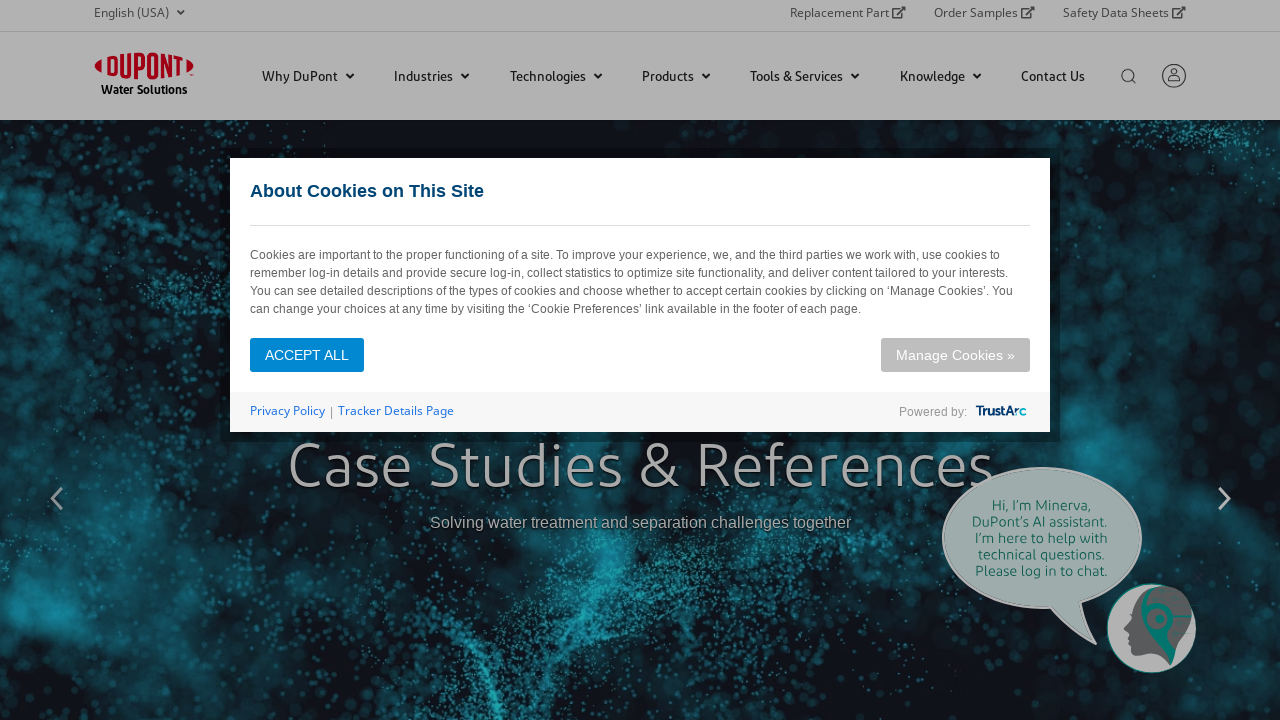

Retrieved href attribute: 'https://www.dupont.com/water/industries/specialty-processing/chemical-processing.html#applications' from sub-navigation link
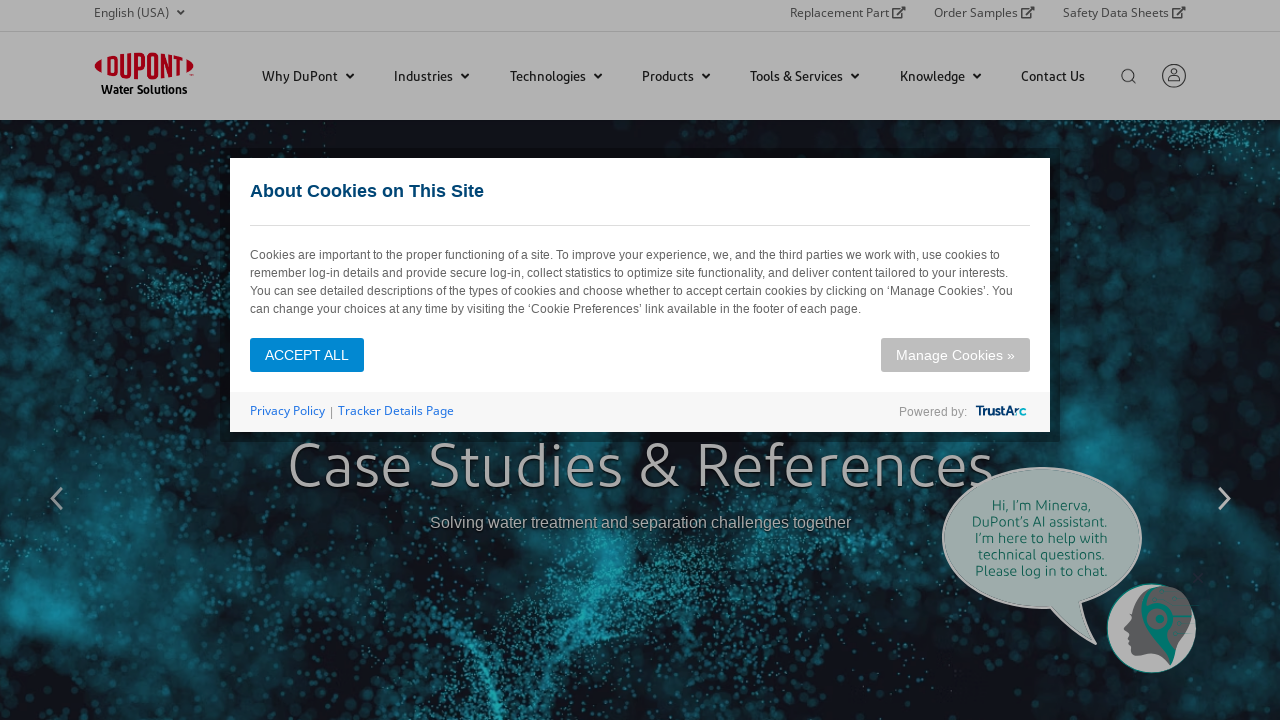

Retrieved href attribute: 'https://www.dupont.com/water/industries/specialty-processing/chemical-processing.html#applications' from sub-navigation link
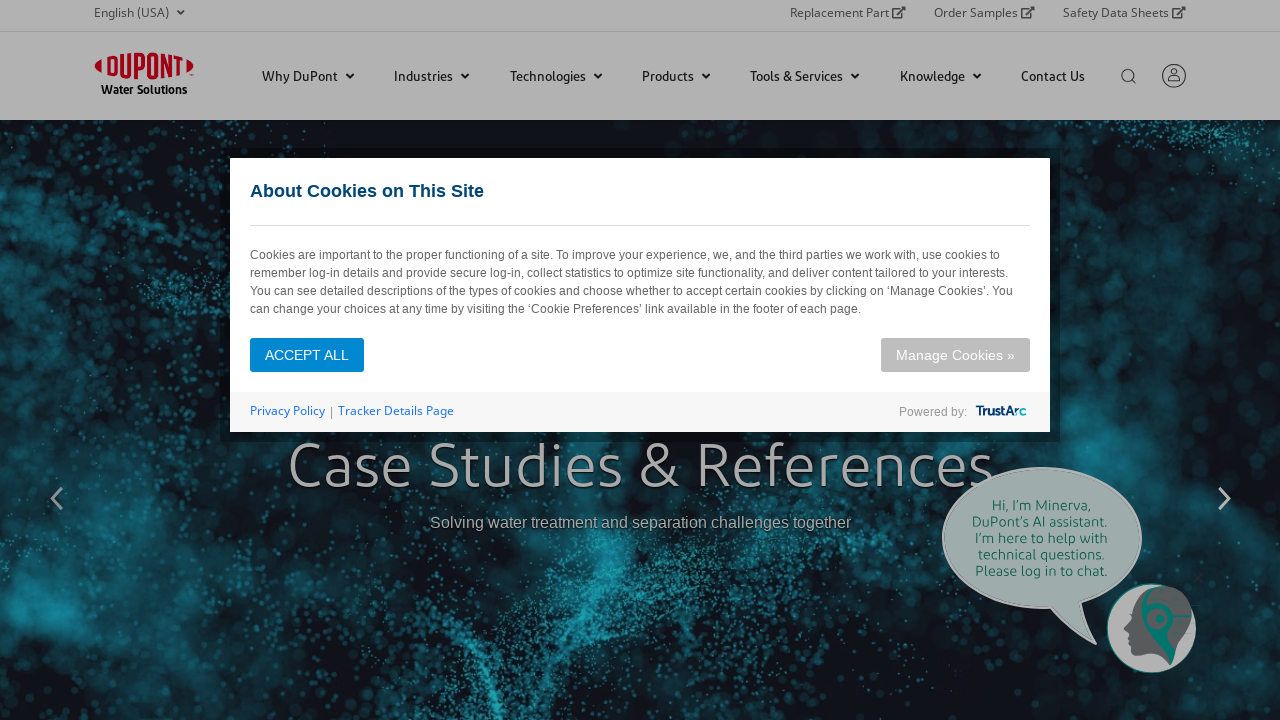

Retrieved href attribute: 'https://www.dupont.com/water/industries/specialty-processing/chemical-processing.html#applications' from sub-navigation link
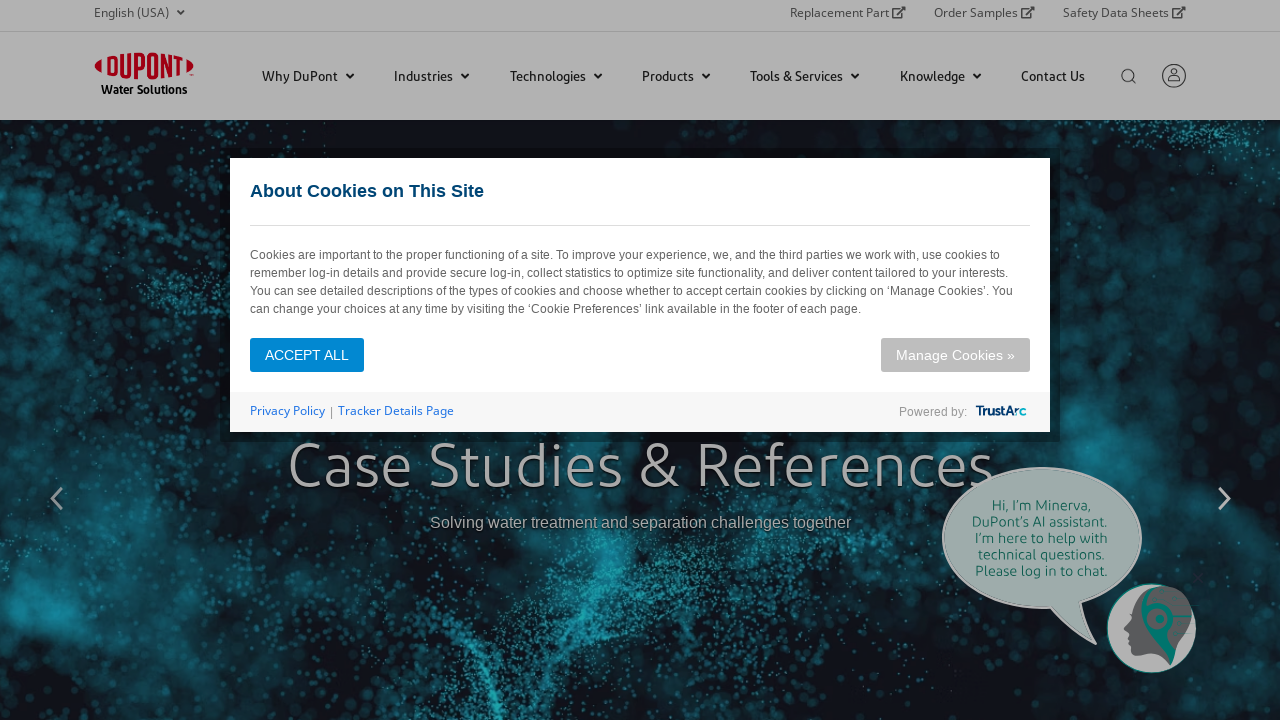

Retrieved href attribute: 'None' from sub-navigation link
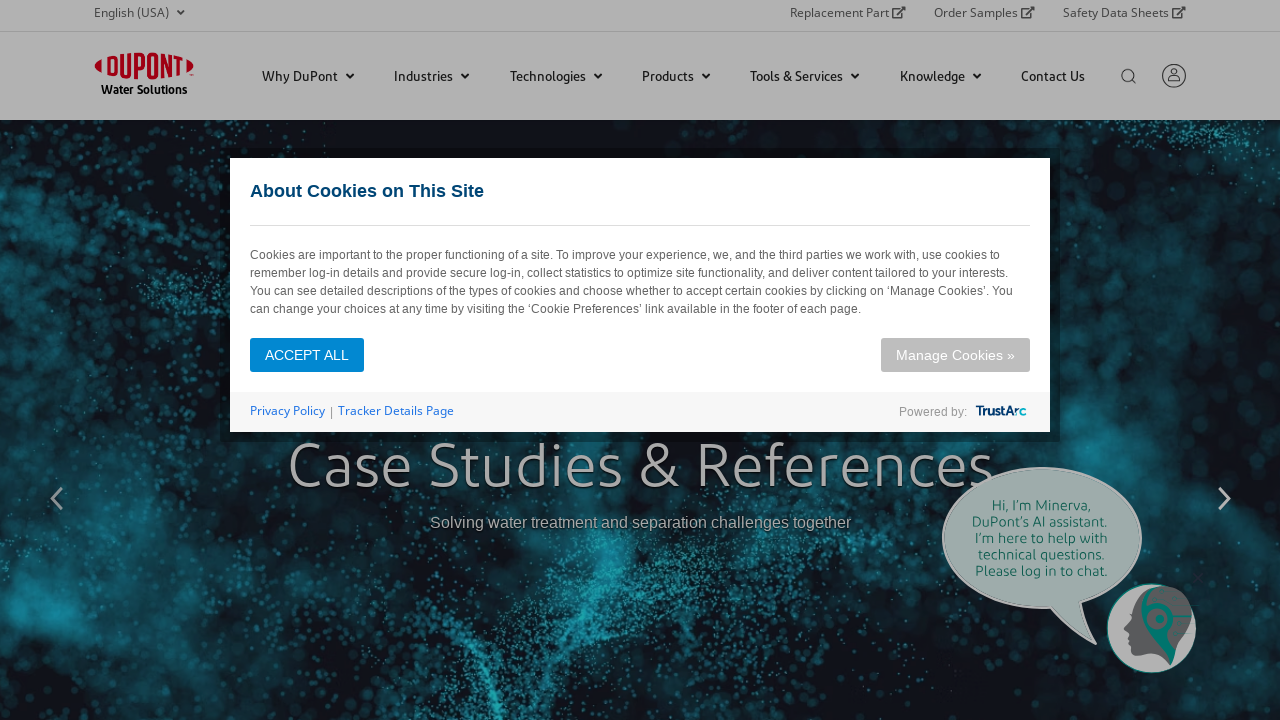

Retrieved href attribute: 'https://www.dupont.com/water/industries/specialty-processing/catalysis.html#applications' from sub-navigation link
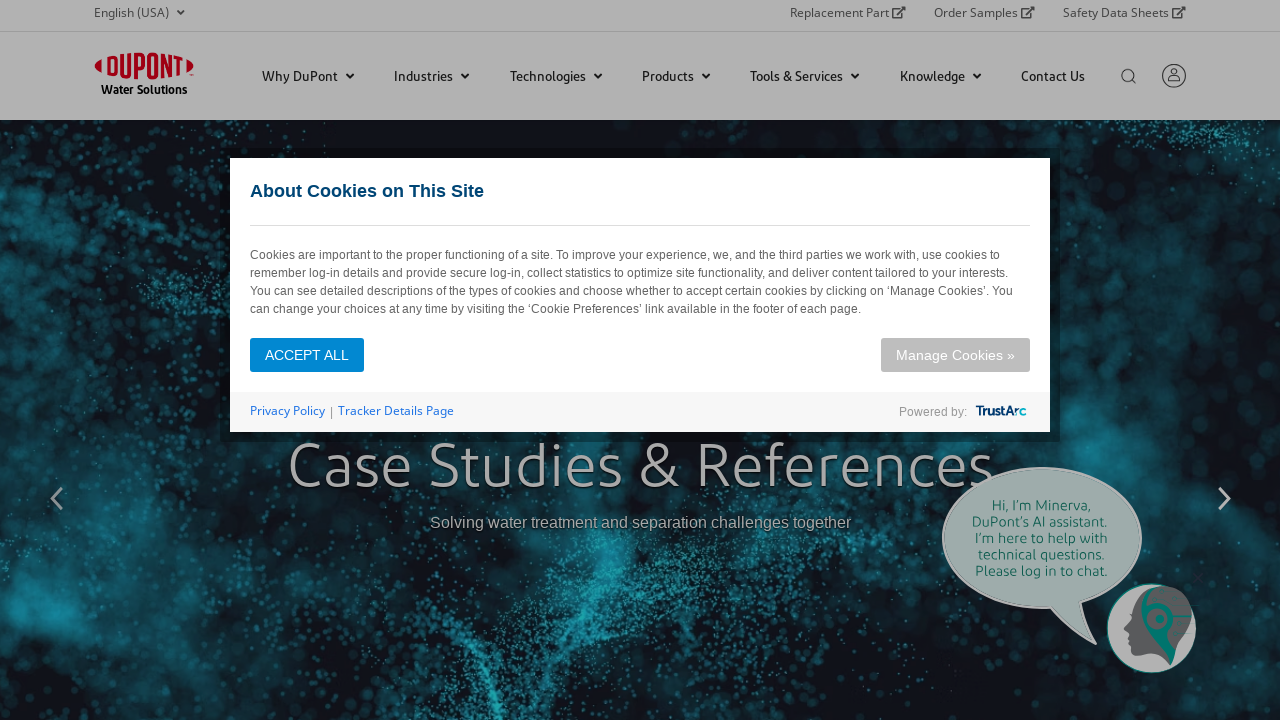

Retrieved href attribute: 'https://www.dupont.com/water/industries/specialty-processing/chemical-processing.html#applications' from sub-navigation link
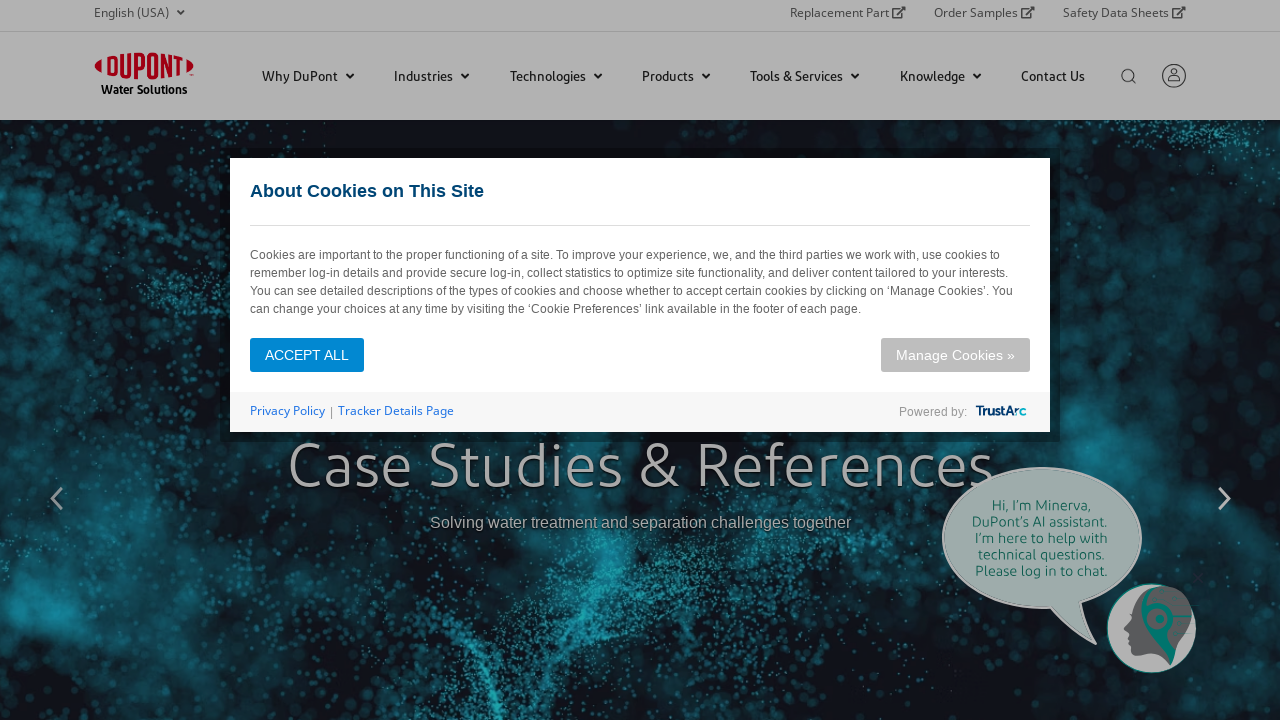

Retrieved href attribute: 'https://www.dupont.com/water/industries/specialty-processing/catalysis.html#applications' from sub-navigation link
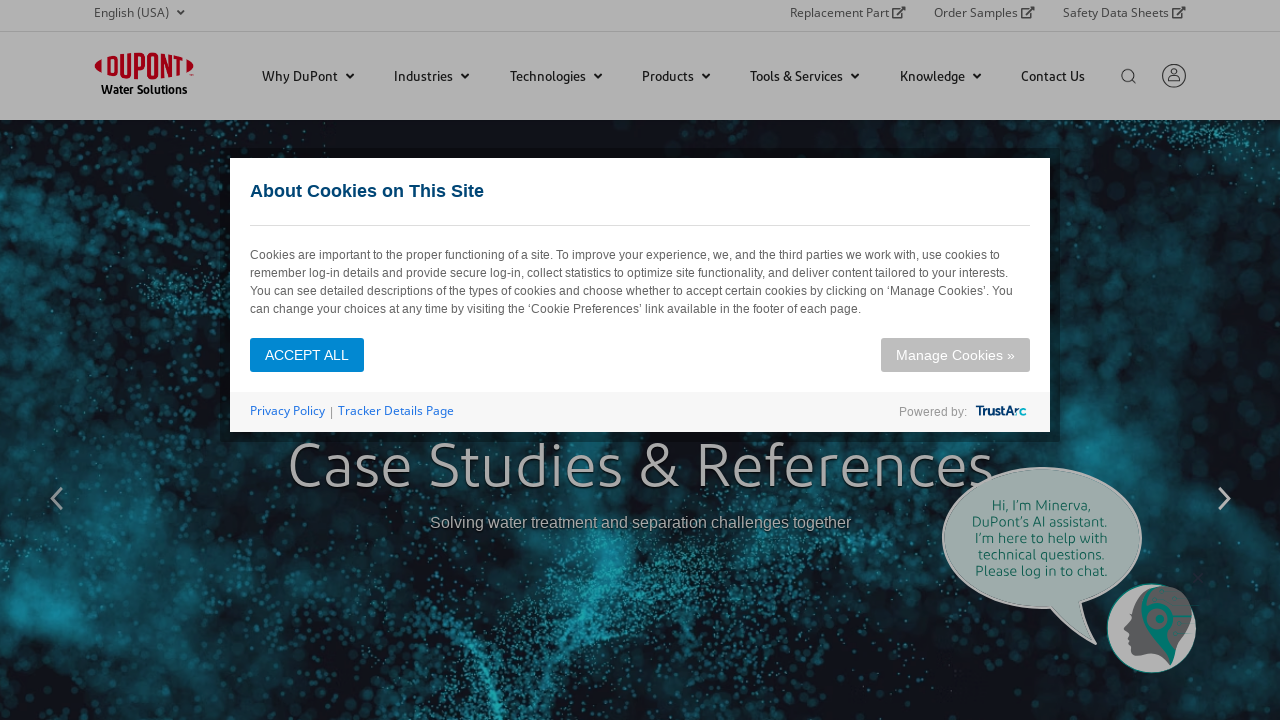

Retrieved href attribute: 'https://www.dupont.com/water/industries/specialty-processing/mining-and-hydrometallurgy.html#applications' from sub-navigation link
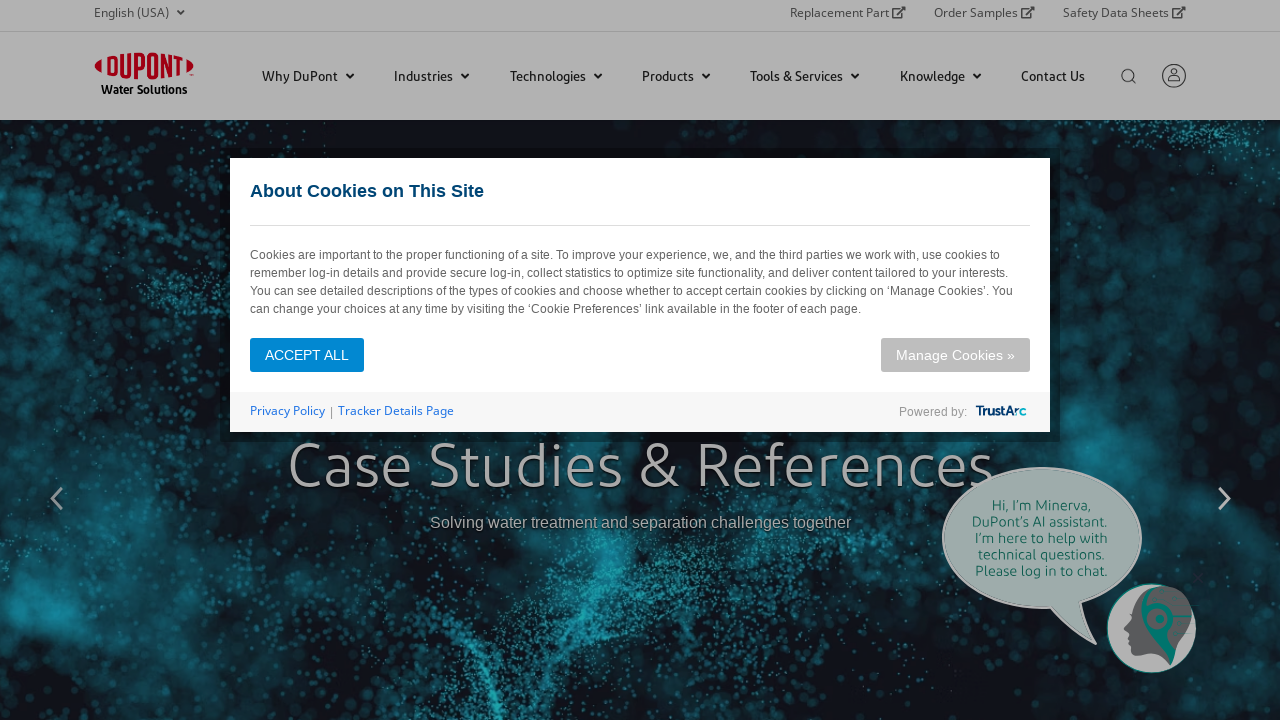

Retrieved href attribute: 'https://www.dupont.com/water/industries/specialty-processing/catalysis.html#applications' from sub-navigation link
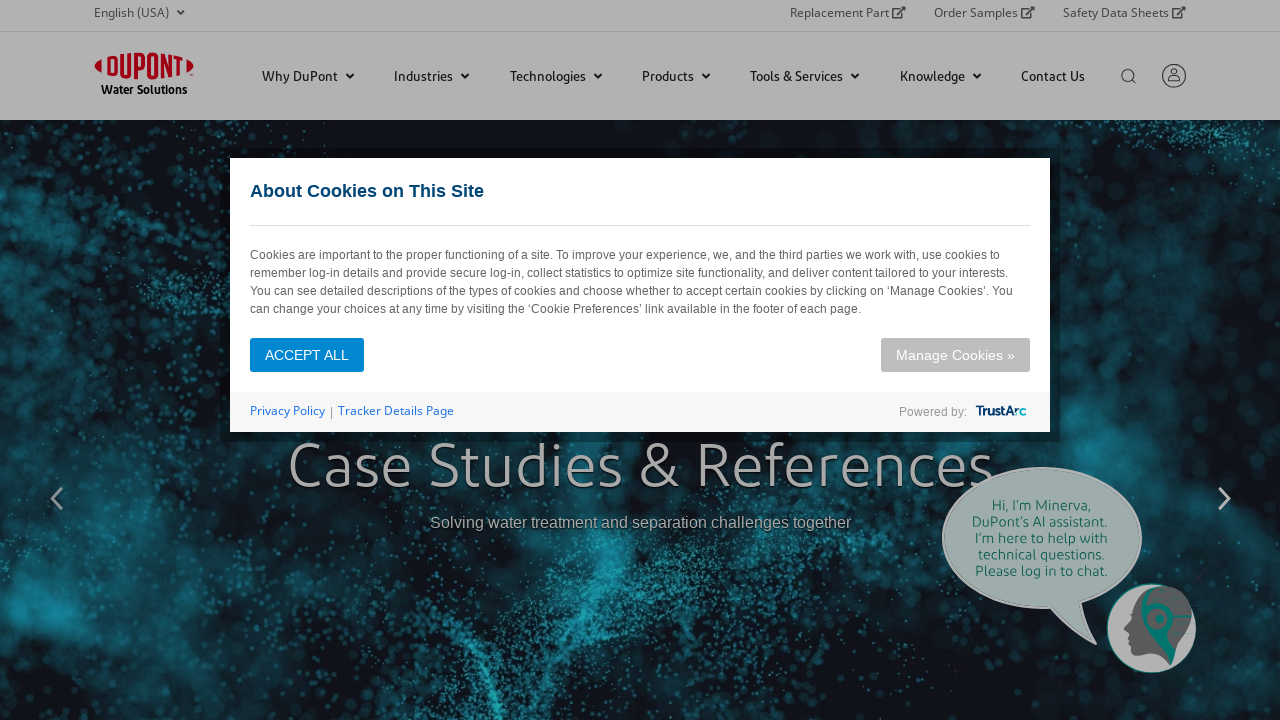

Retrieved href attribute: 'https://www.dupont.com/water/industries/specialty-processing/catalysis.html#applications' from sub-navigation link
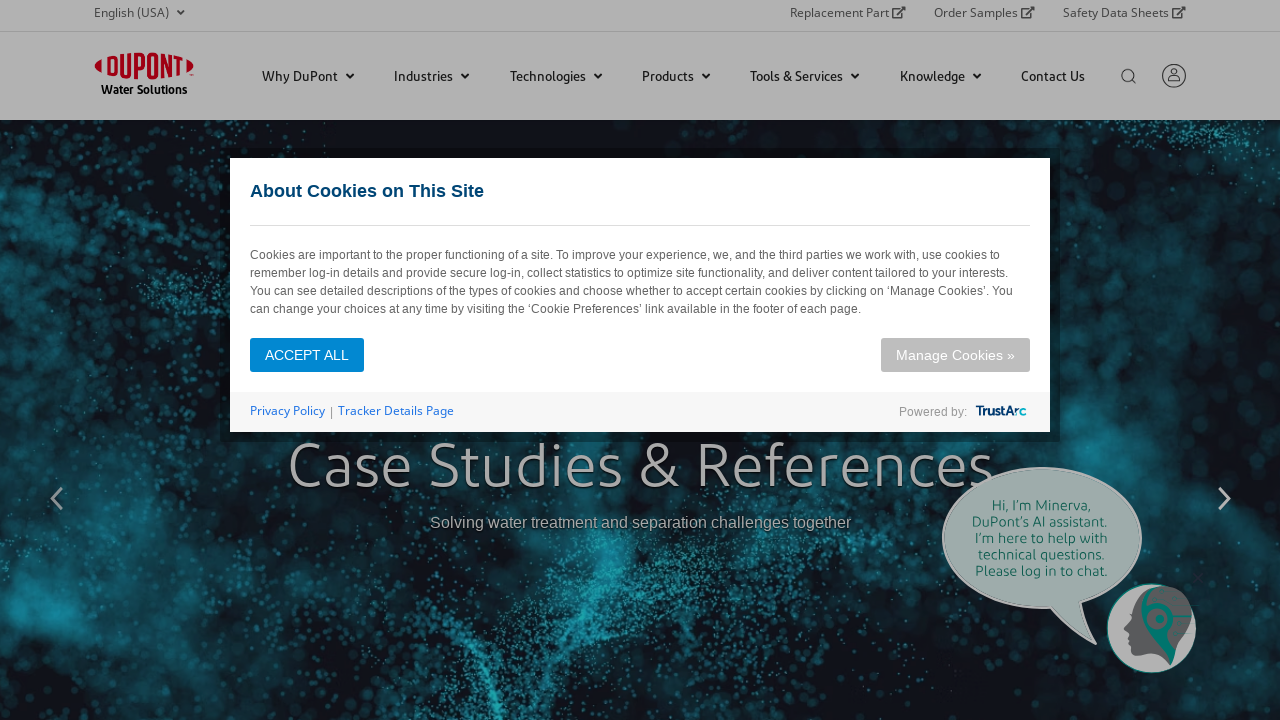

Retrieved href attribute: 'https://www.dupont.com/water/industries/specialty-processing/chemical-processing.html#applications' from sub-navigation link
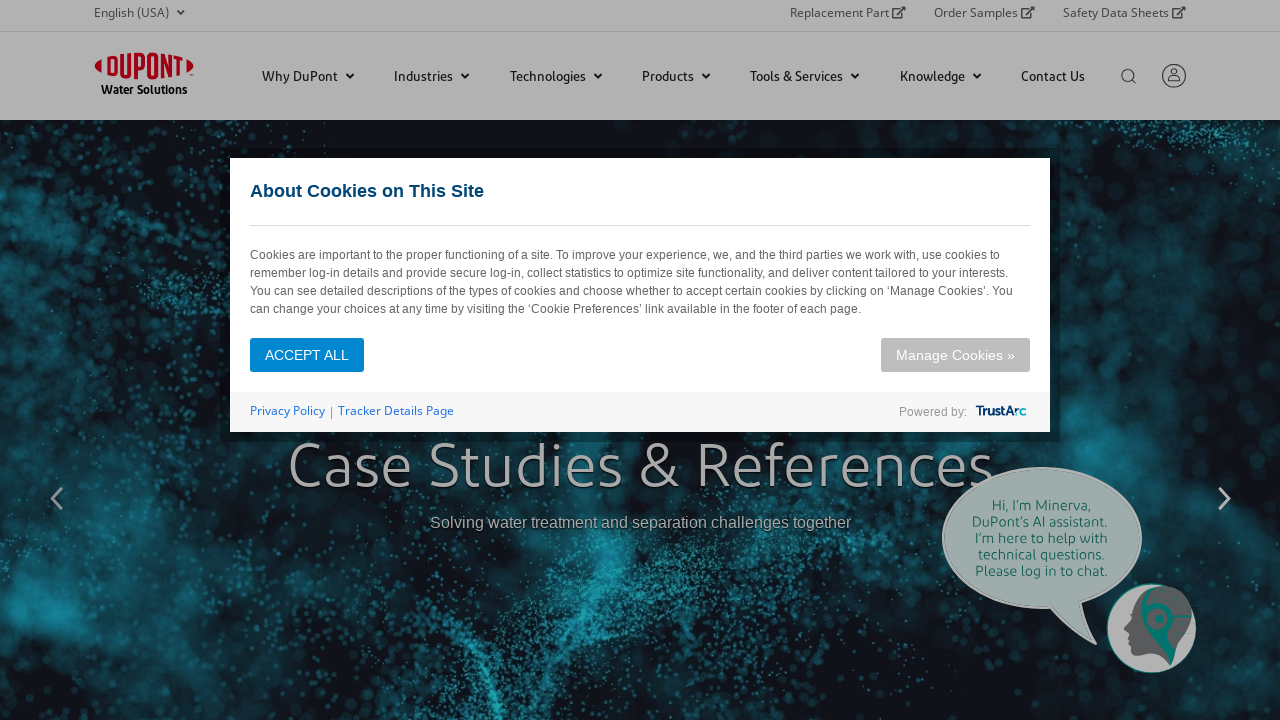

Retrieved href attribute: 'https://www.dupont.com/water/industries/specialty-processing/chemical-processing.html#applications' from sub-navigation link
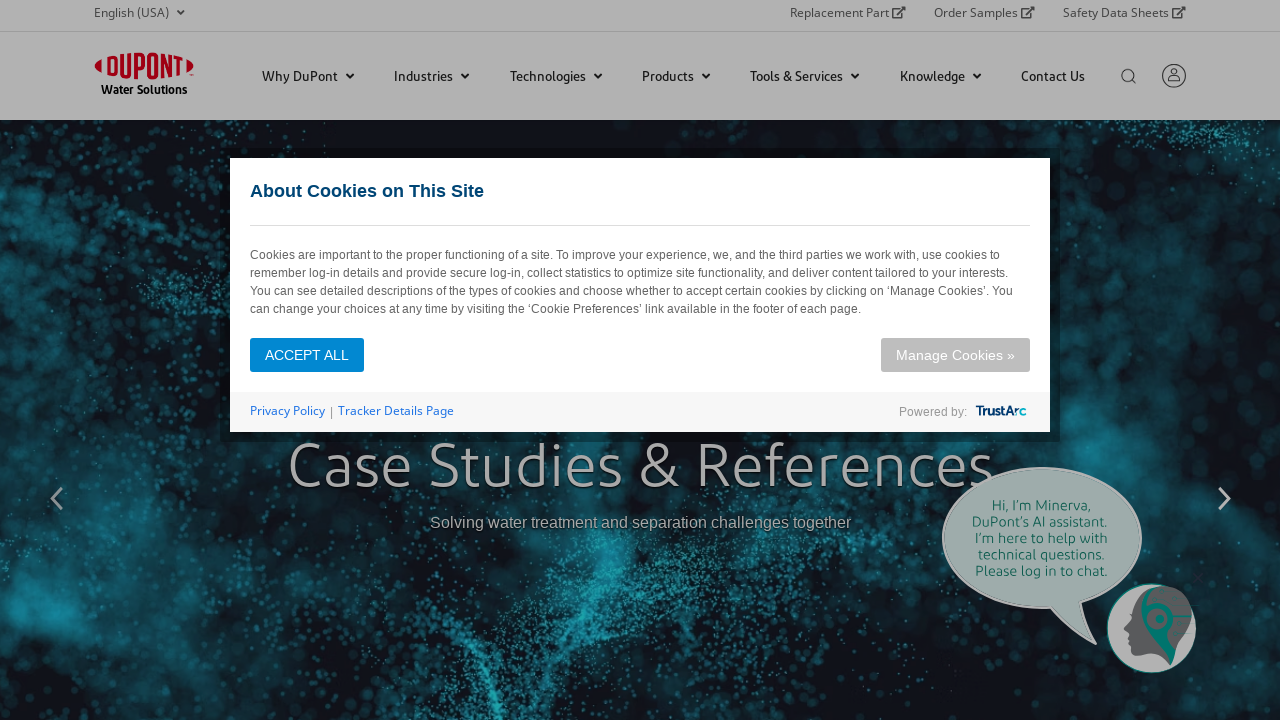

Retrieved href attribute: 'None' from sub-navigation link
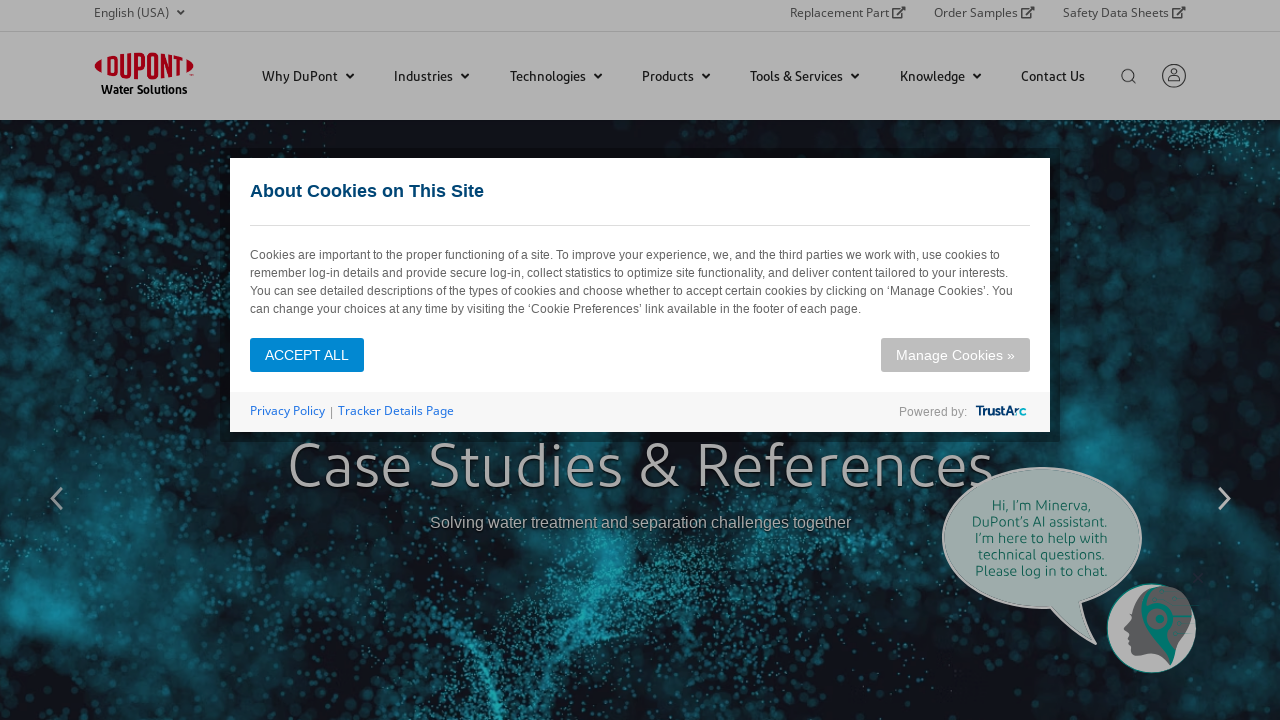

Retrieved href attribute: 'https://www.dupont.com/water/industries/specialty-processing/catalysis.html#applications' from sub-navigation link
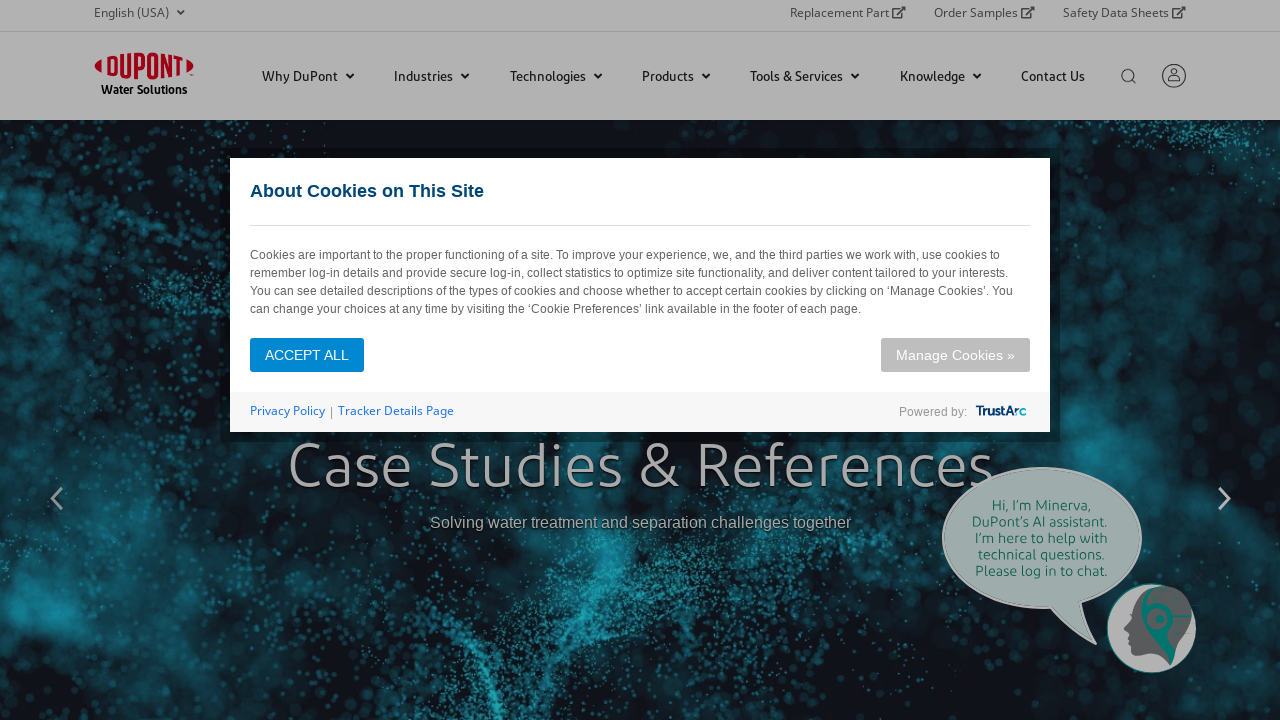

Retrieved href attribute: 'https://www.dupont.com/water/industries/specialty-processing/chemical-processing.html#applications' from sub-navigation link
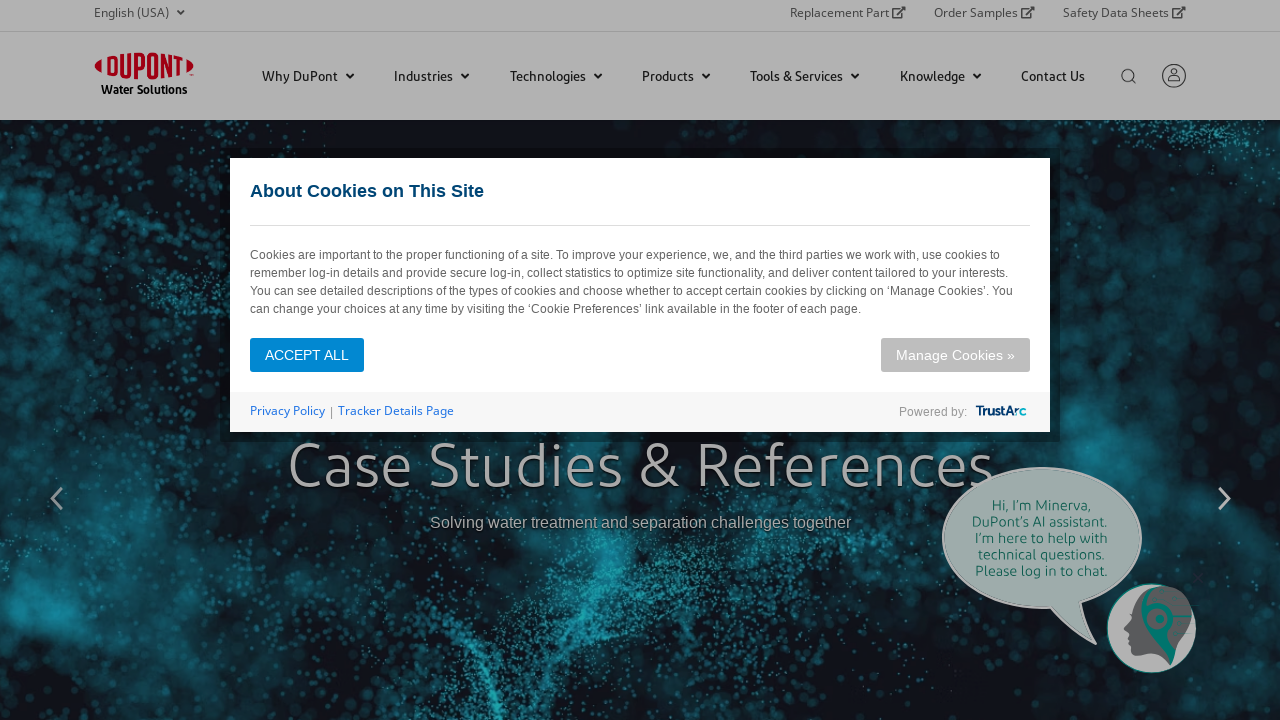

Retrieved href attribute: 'https://www.dupont.com/water/industries/specialty-processing/chemical-processing.html#applications' from sub-navigation link
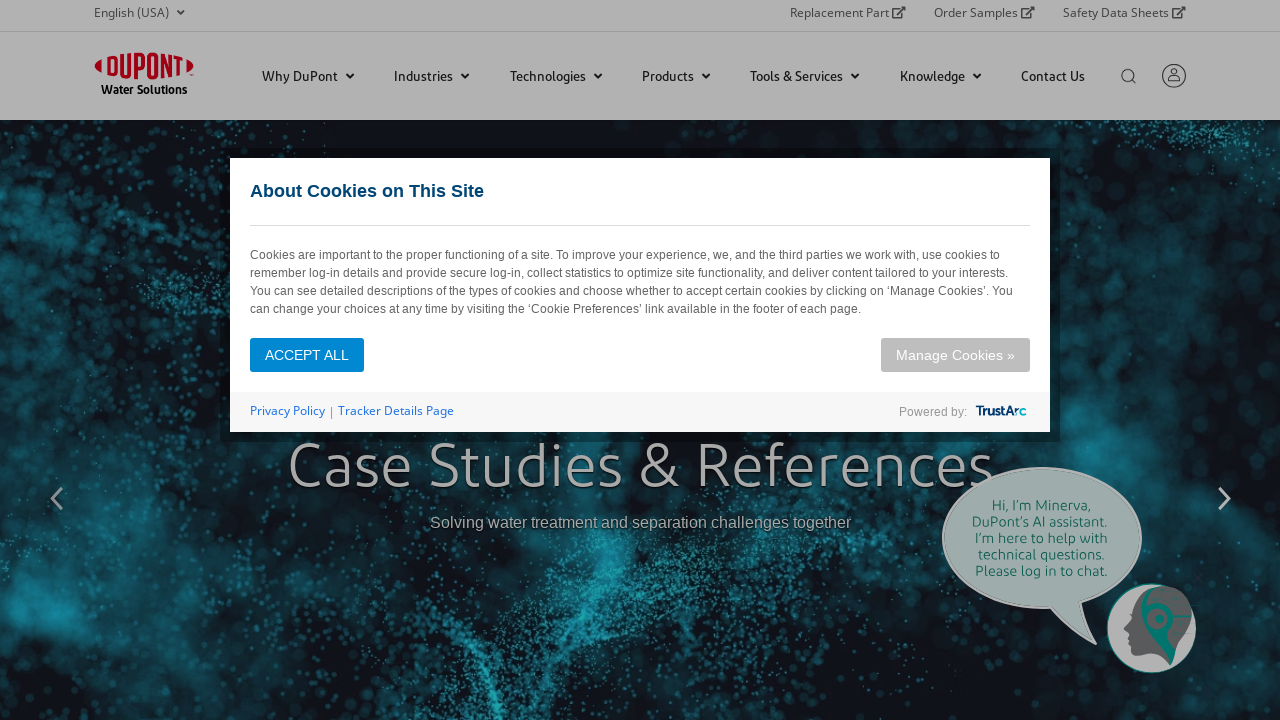

Retrieved href attribute: 'https://www.dupont.com/water/industries/specialty-processing/catalysis.html#applications' from sub-navigation link
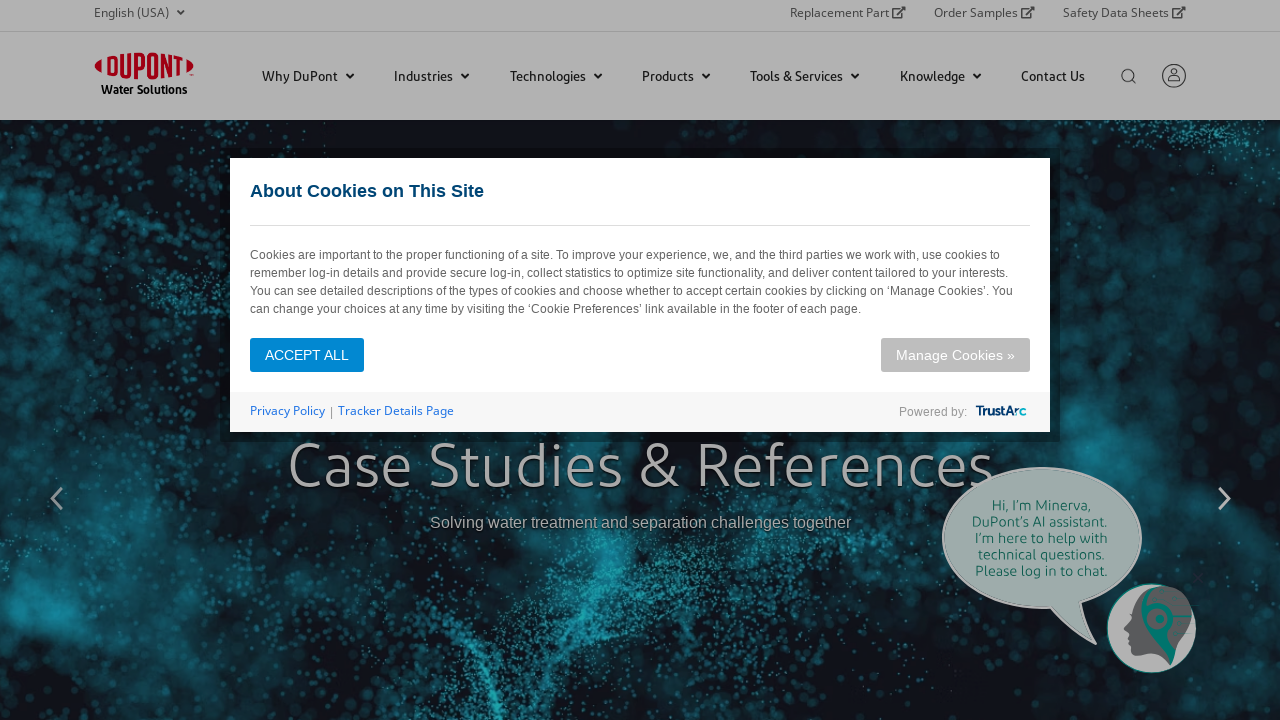

Retrieved href attribute: 'https://www.dupont.com/water/industries/specialty-processing/catalysis.html#applications' from sub-navigation link
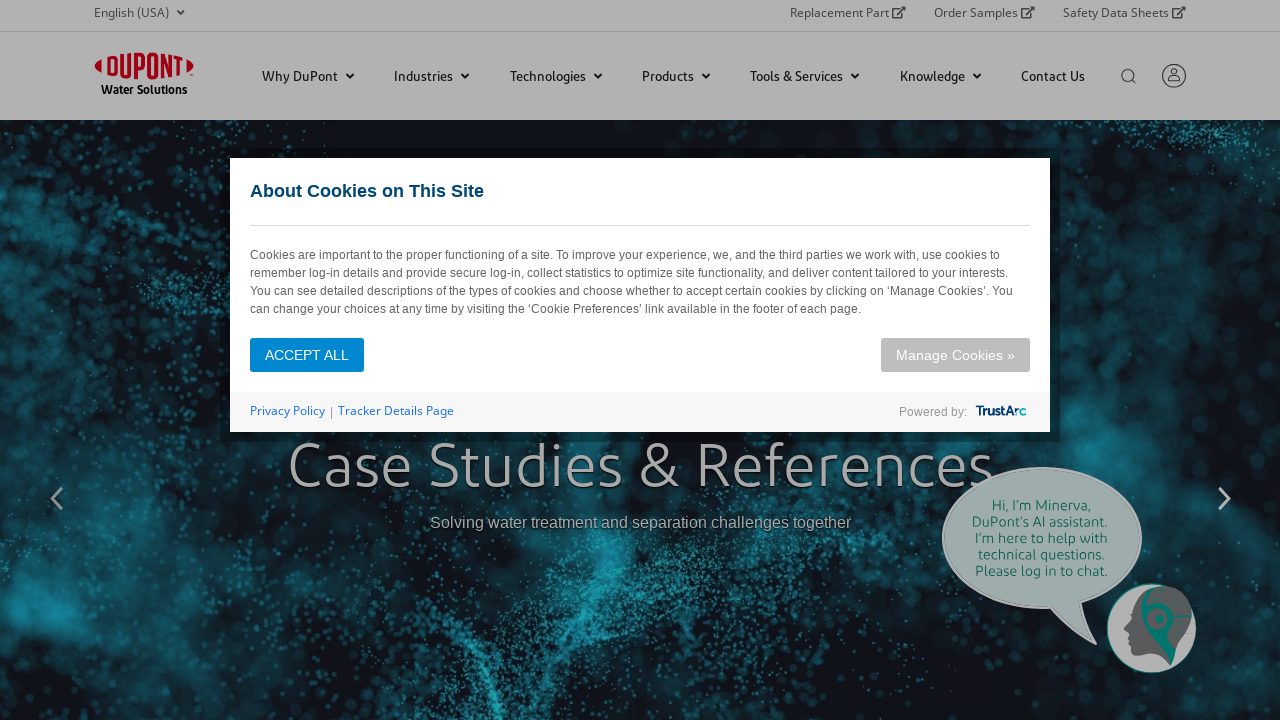

Retrieved href attribute: 'https://www.dupont.com/water/industries/specialty-processing/mining-and-hydrometallurgy.html#applications' from sub-navigation link
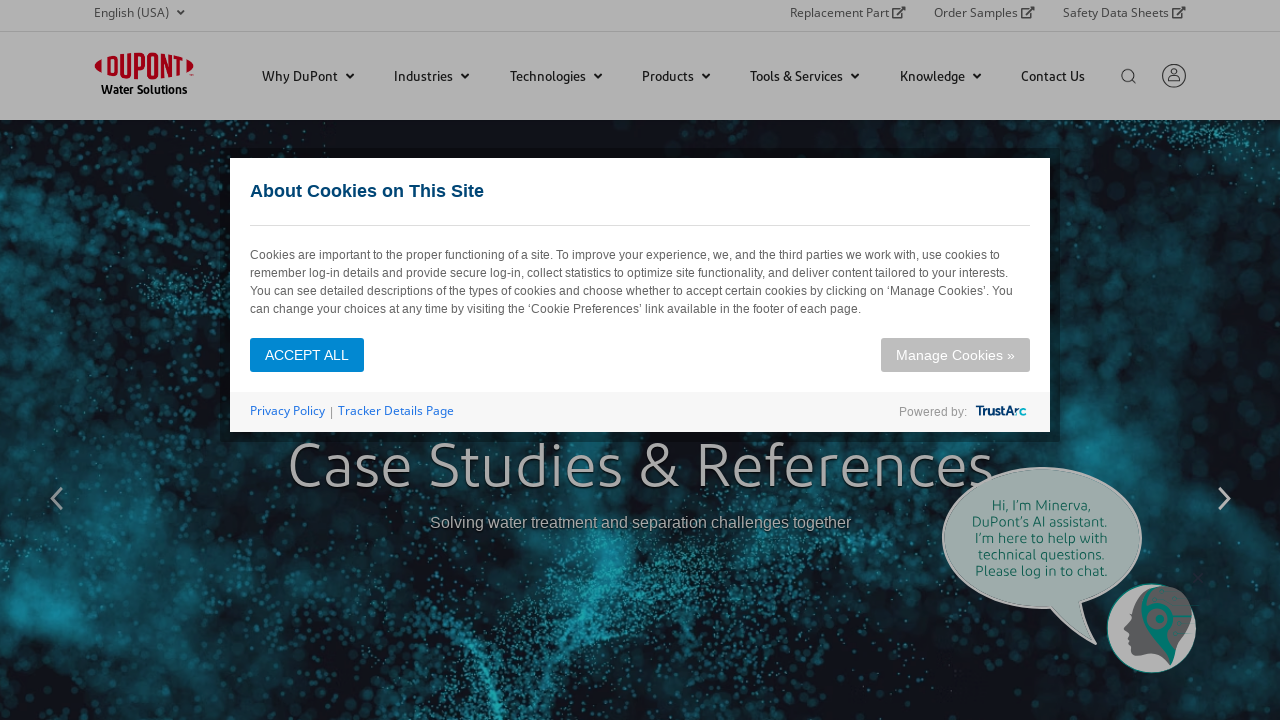

Retrieved href attribute: 'https://www.dupont.com/solution-finder/results.html?BU=water-solutions' from sub-navigation link
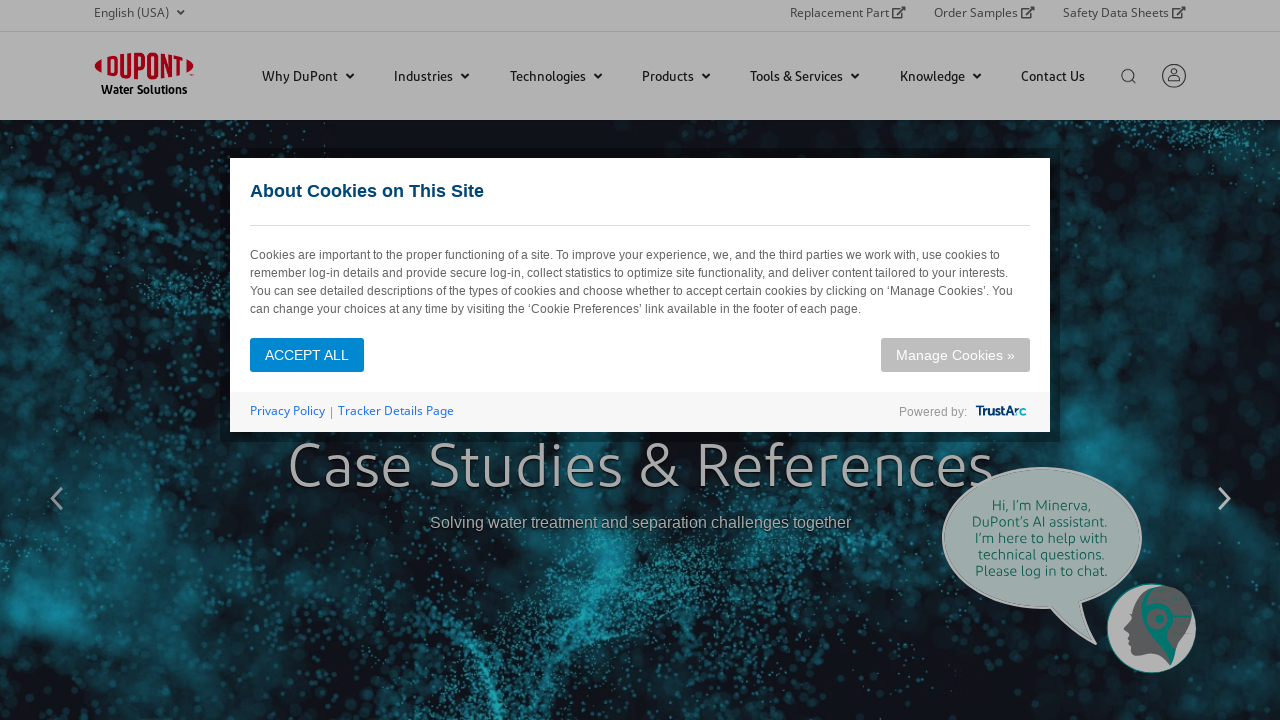

Retrieved href attribute: 'https://www.dupont.com/resource-center.html?BU=water-solutions' from sub-navigation link
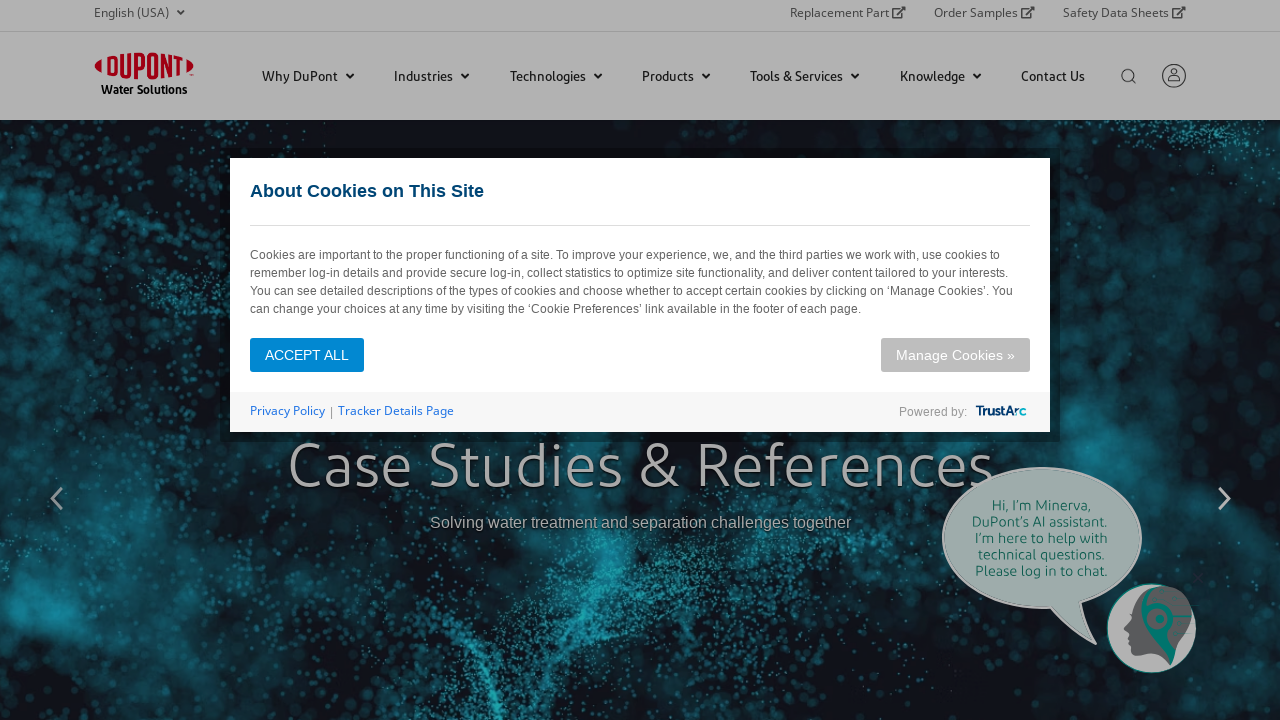

Retrieved href attribute: 'None' from sub-navigation link
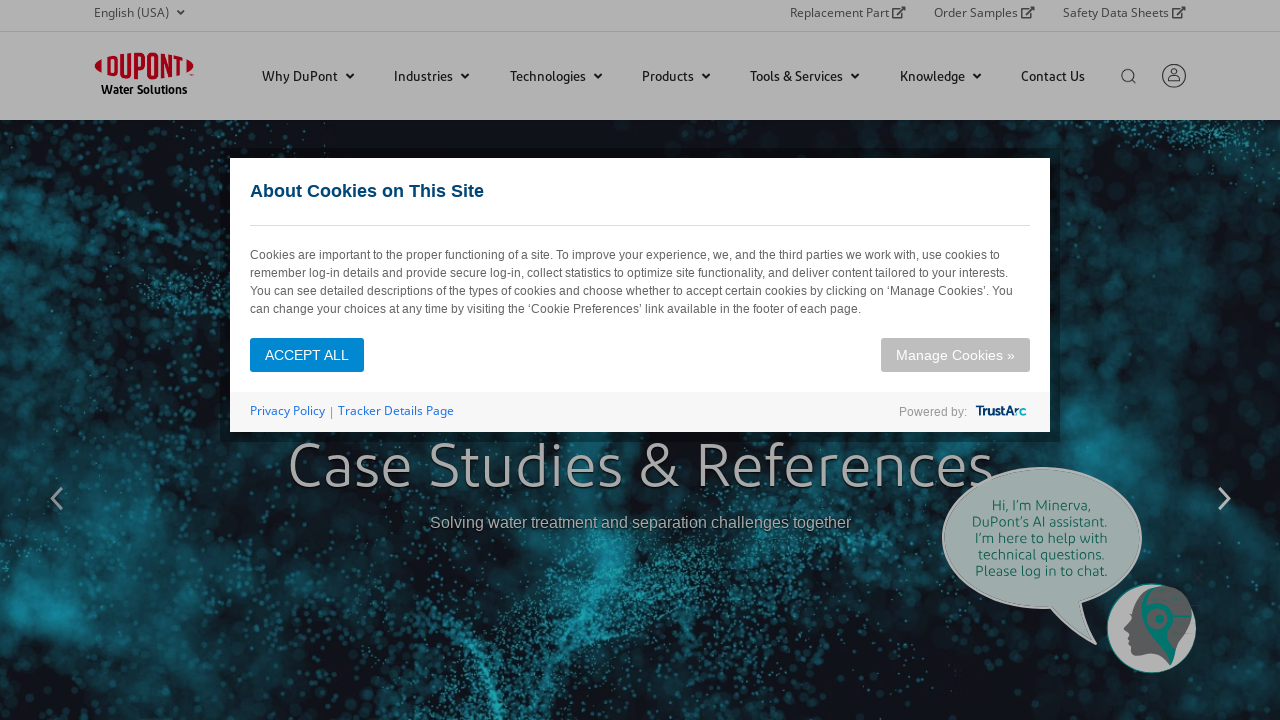

Retrieved href attribute: '/water/industries/energy.html' from sub-navigation link
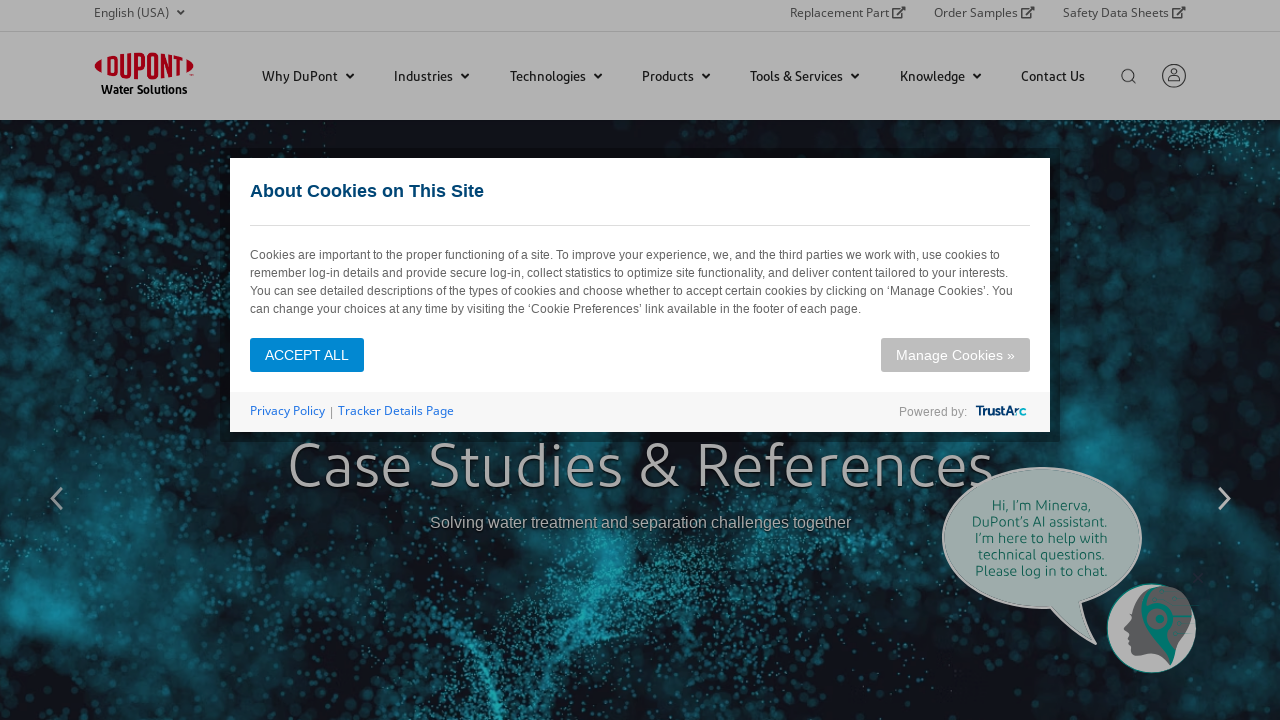

Retrieved href attribute: '/water/industries/industrial-utility-water-treatment.html' from sub-navigation link
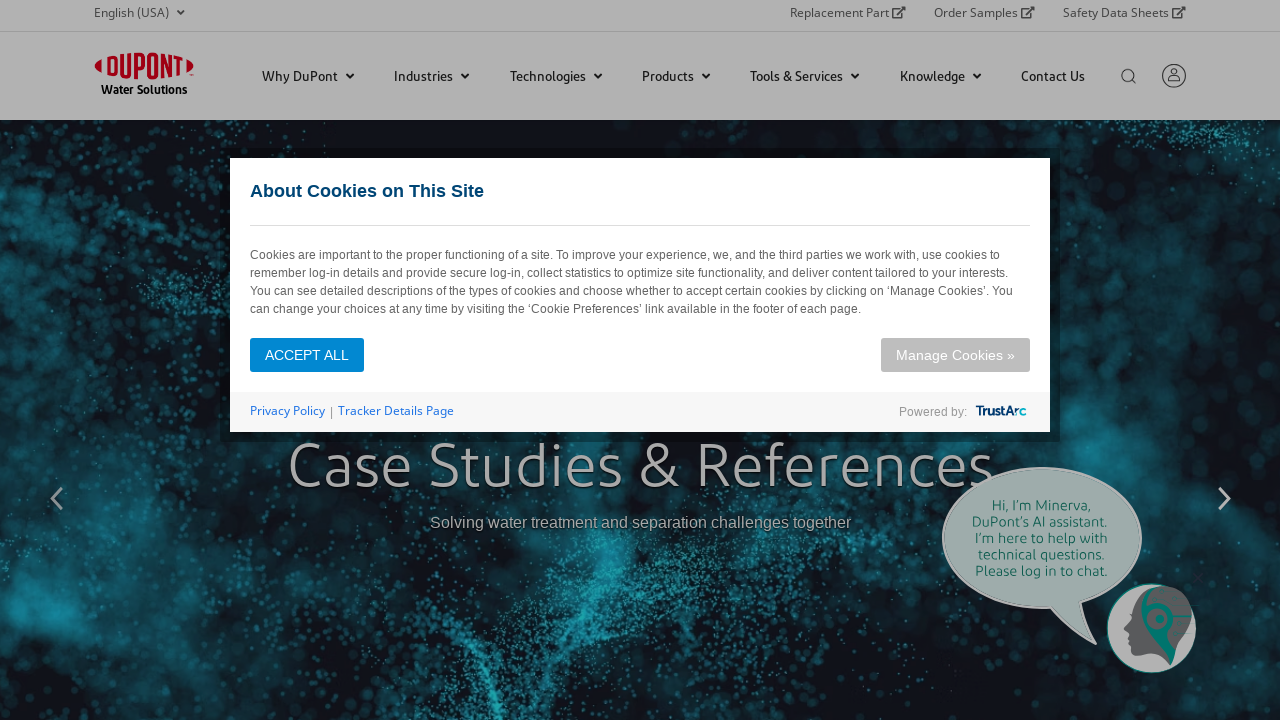

Retrieved href attribute: '/water/industries/industrial-wastewater-treatment.html' from sub-navigation link
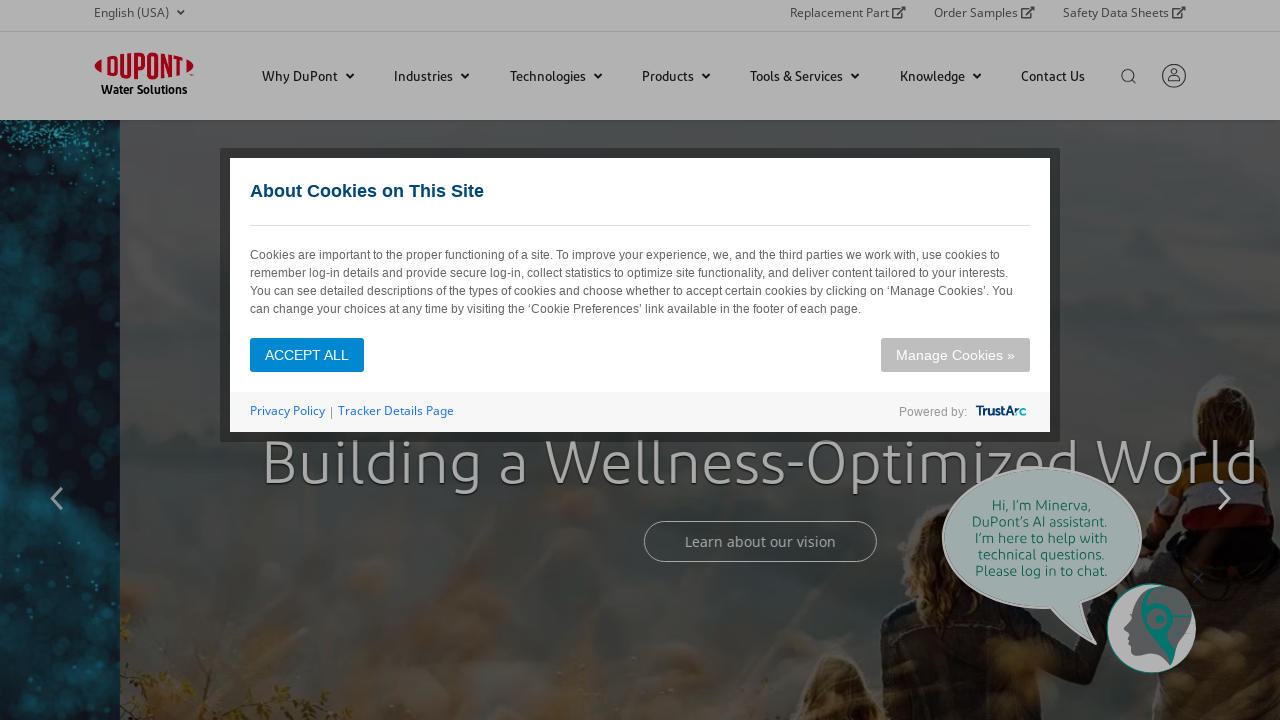

Retrieved href attribute: '/water/industries/microelectronics.html' from sub-navigation link
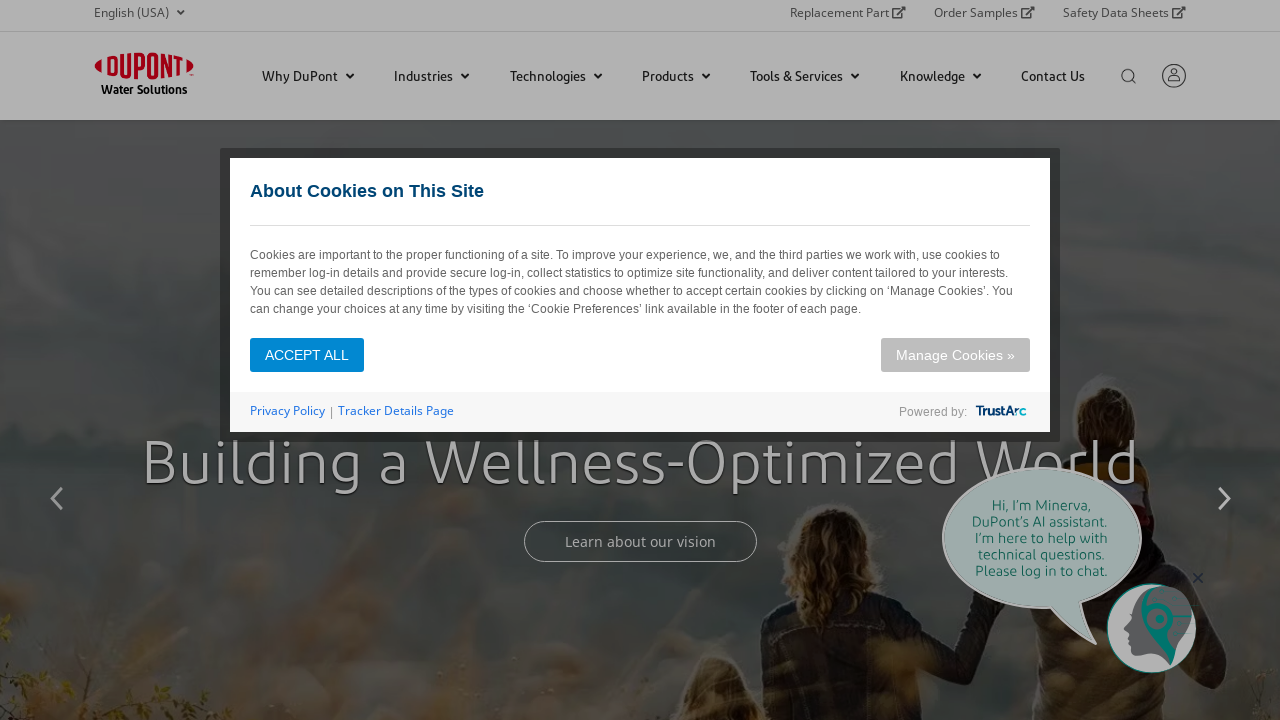

Retrieved href attribute: '/water/industries/oil-and-gas.html' from sub-navigation link
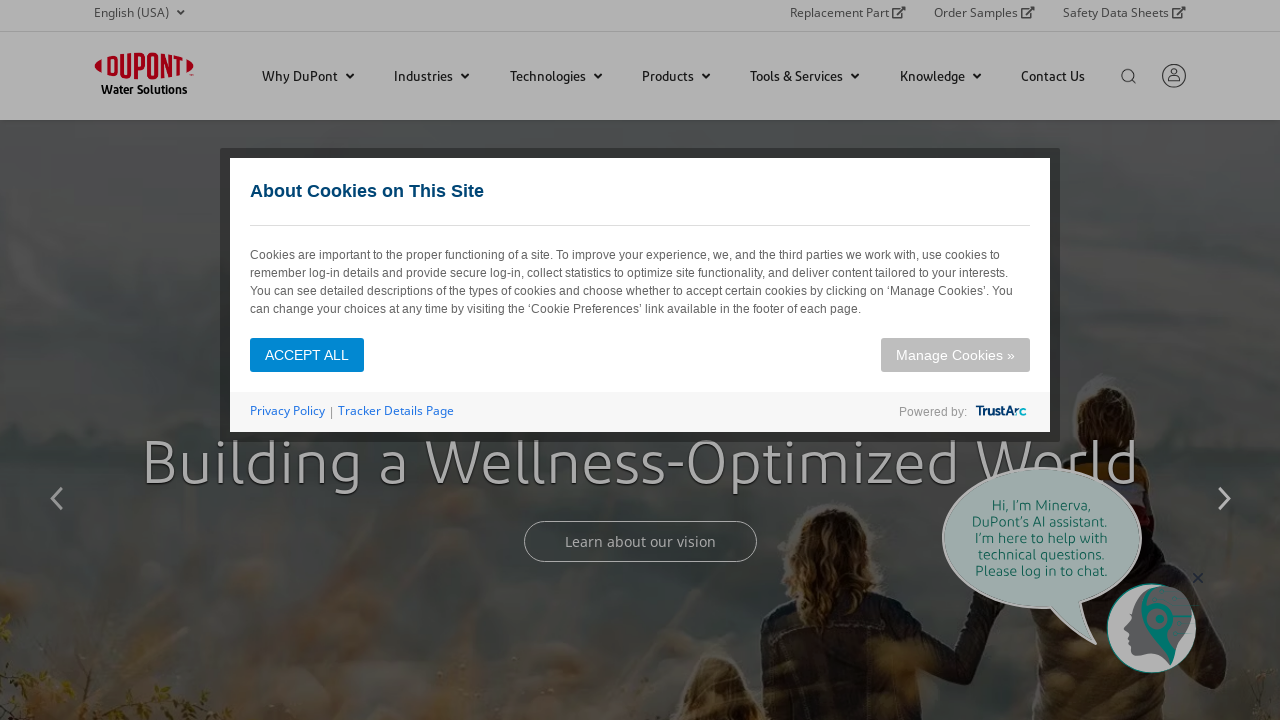

Retrieved href attribute: '/water/industries/industrial-water.html' from sub-navigation link
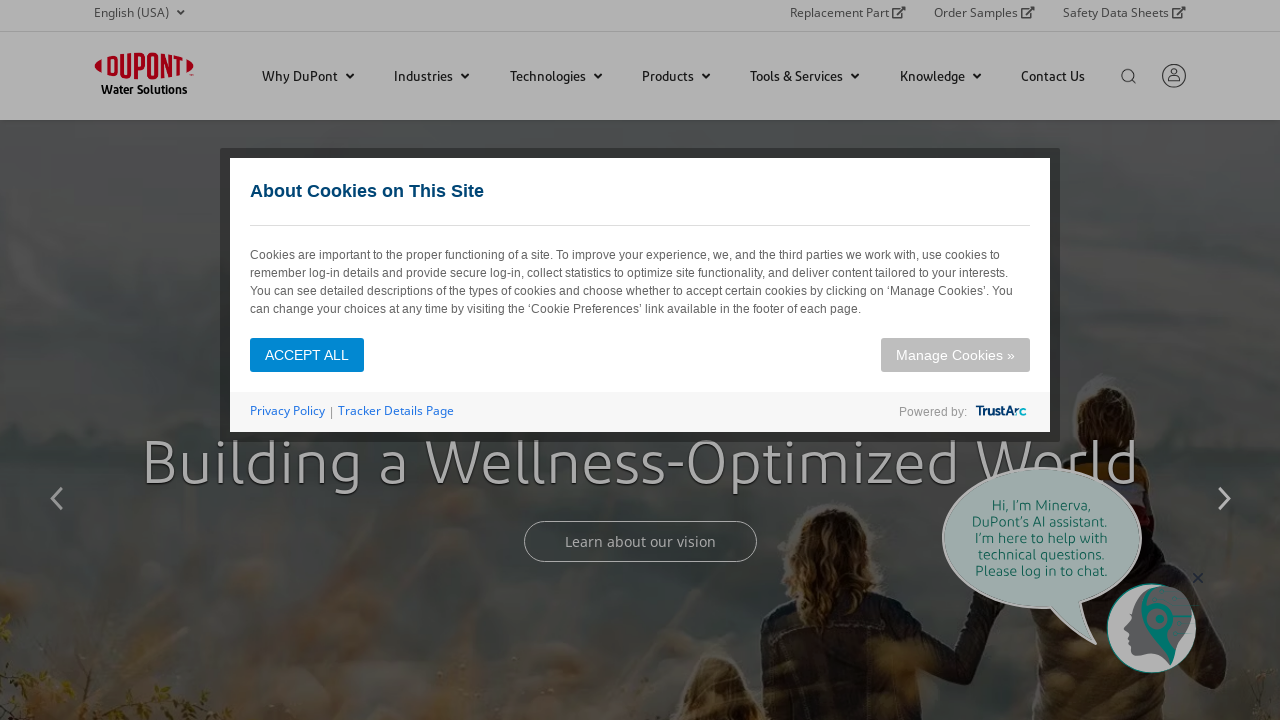

Retrieved href attribute: 'None' from sub-navigation link
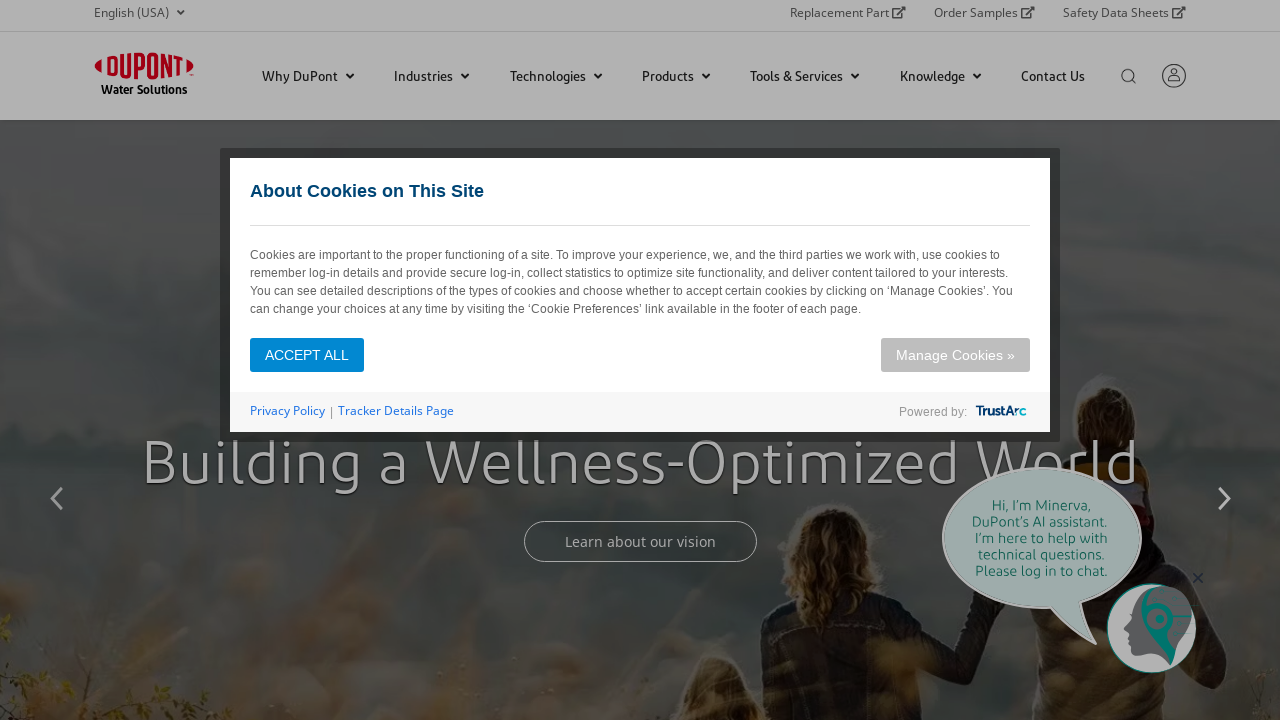

Retrieved href attribute: 'https://www.dupont.com/water/applications/boiler-feed-water-treatment.html' from sub-navigation link
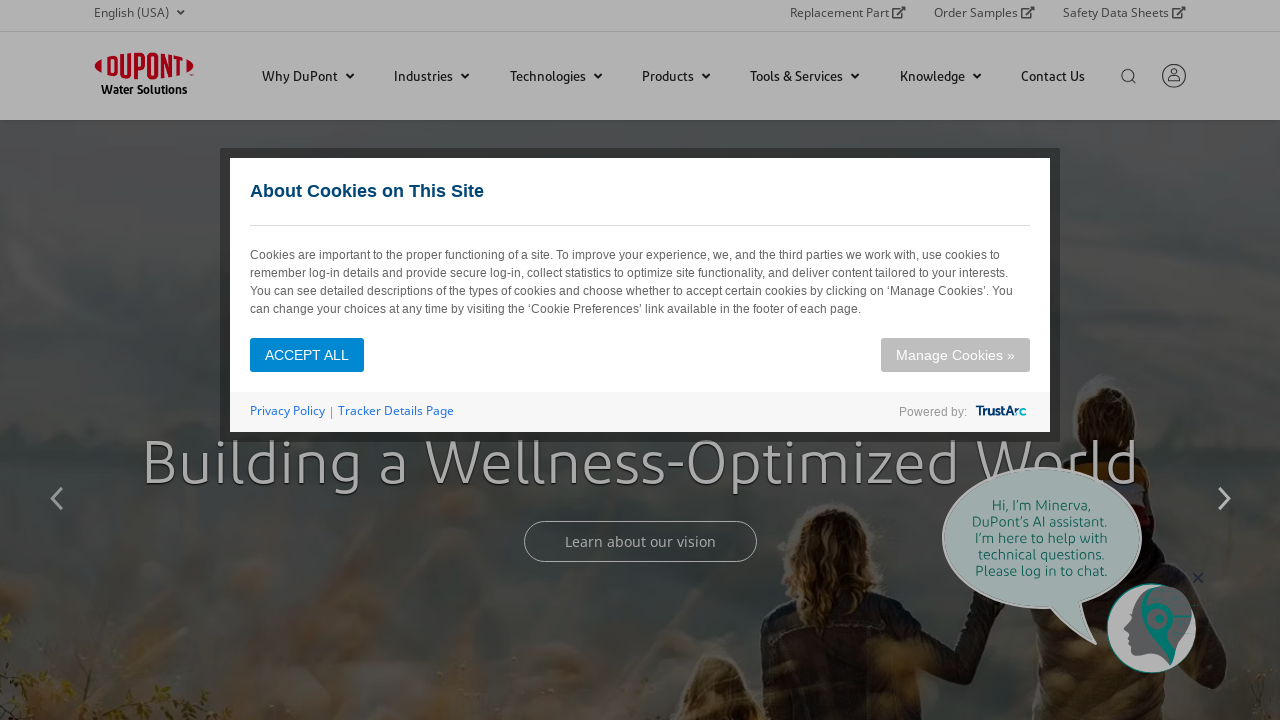

Retrieved href attribute: 'https://www.dupont.com/water/applications/cooling-tower-make-up-water-treatment.html' from sub-navigation link
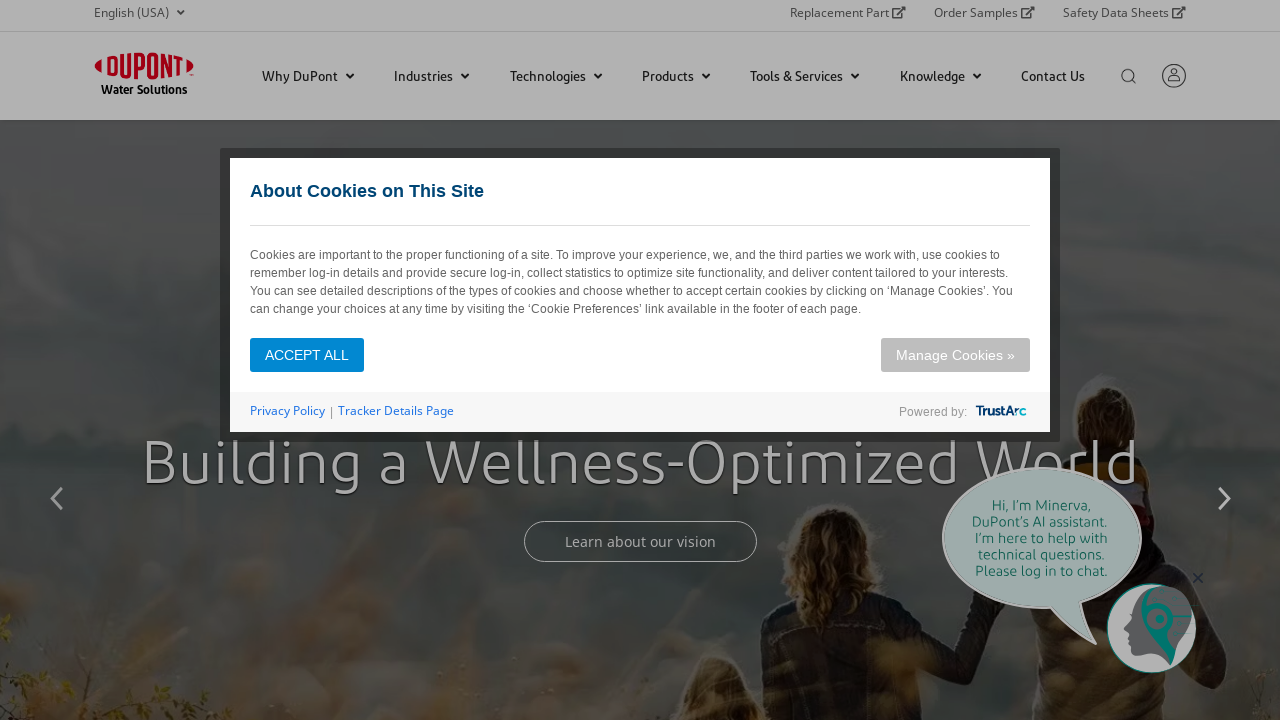

Retrieved href attribute: 'https://www.dupont.com/water/applications/e-mobility.html' from sub-navigation link
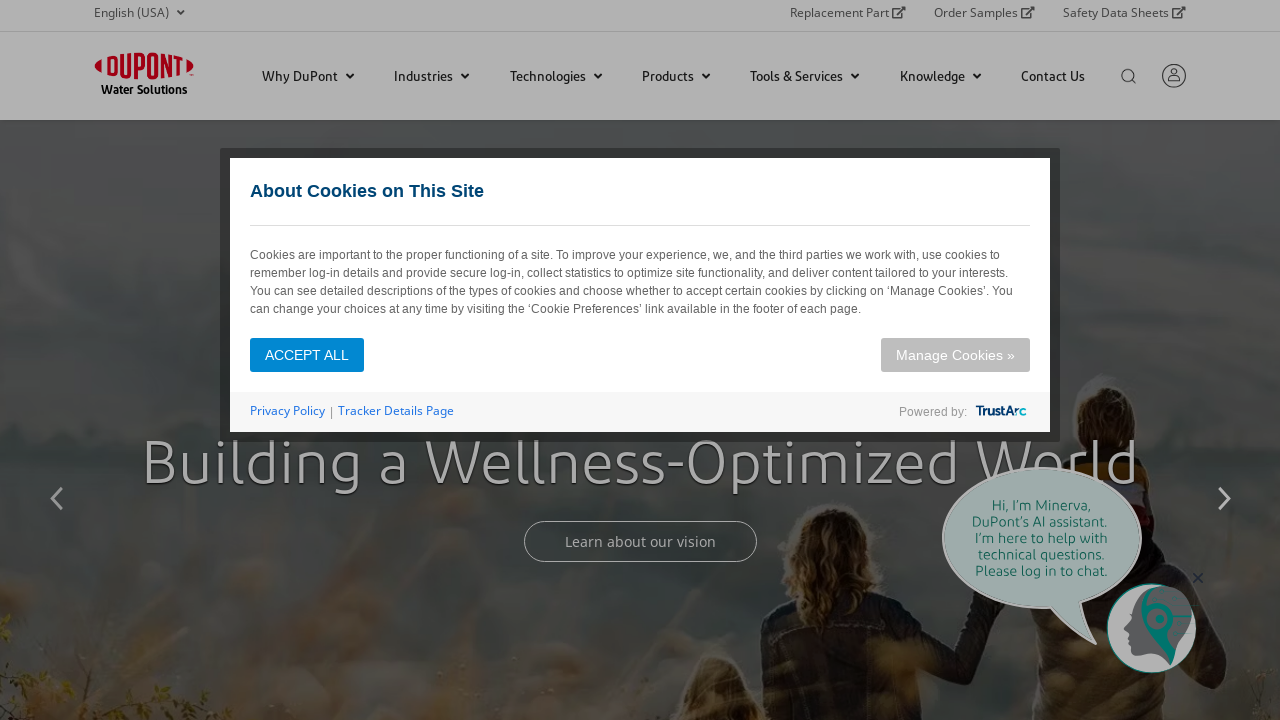

Retrieved href attribute: '/water/applications/green-hydrogen.html' from sub-navigation link
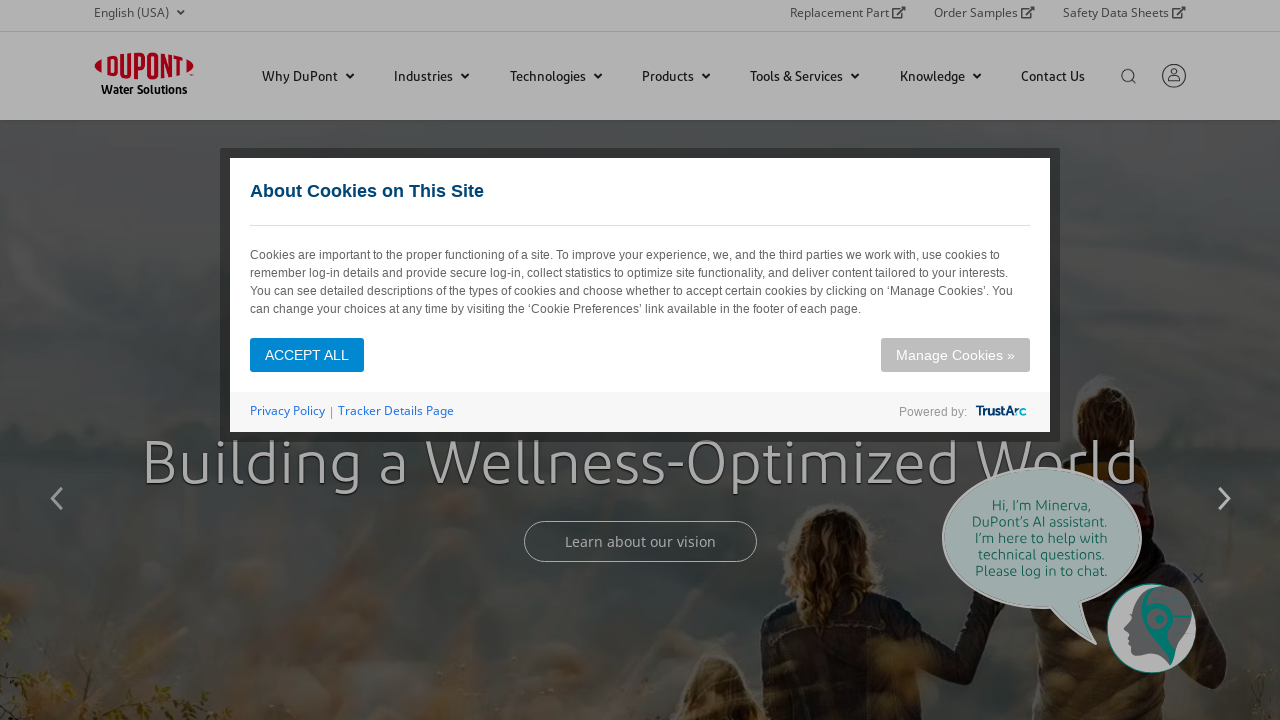

Retrieved href attribute: 'https://www.dupont.com/water/applications/injection-water-treatment.html' from sub-navigation link
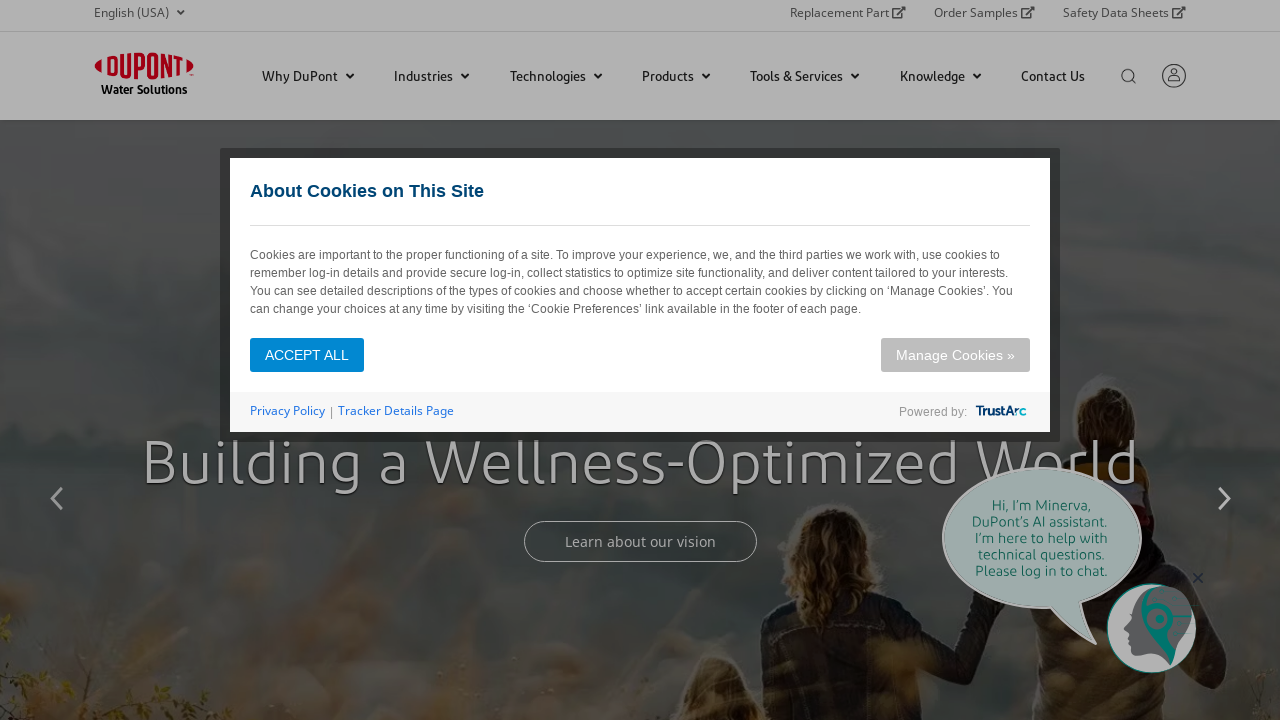

Retrieved href attribute: '/water/applications/landfill-leachate-water-treatment.html' from sub-navigation link
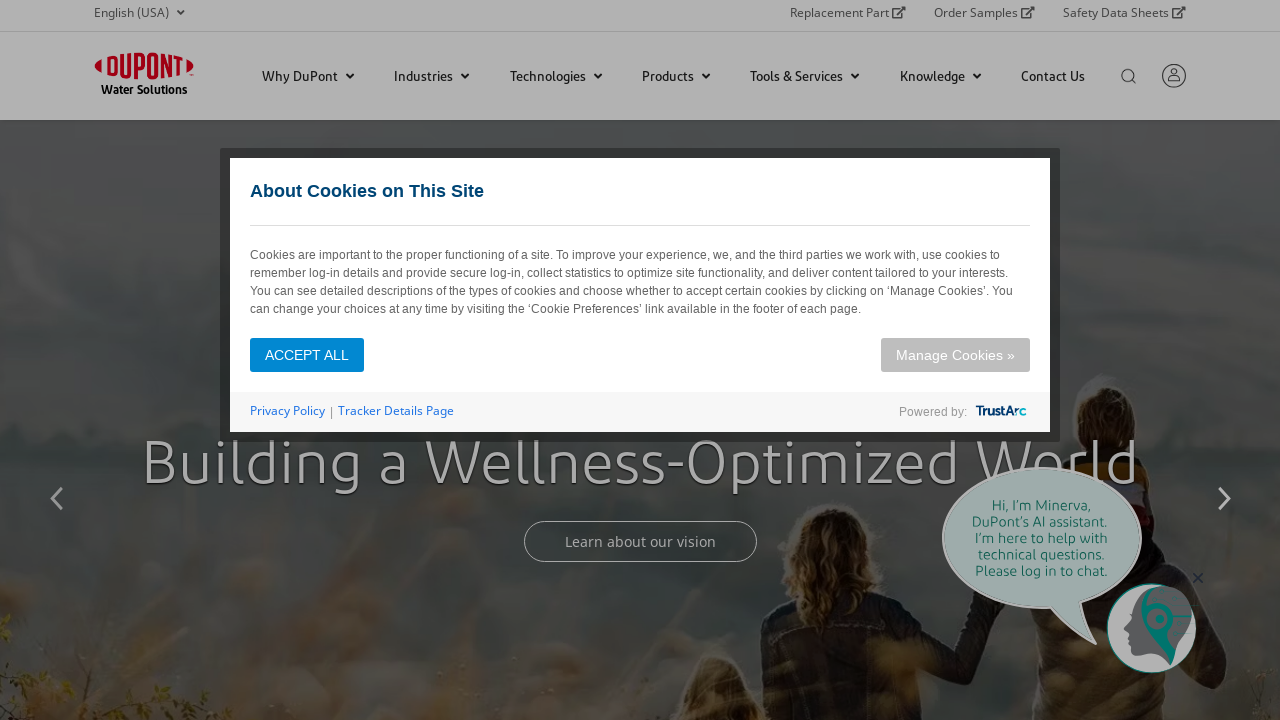

Retrieved href attribute: '/water/applications/lithium-brine-purification.html' from sub-navigation link
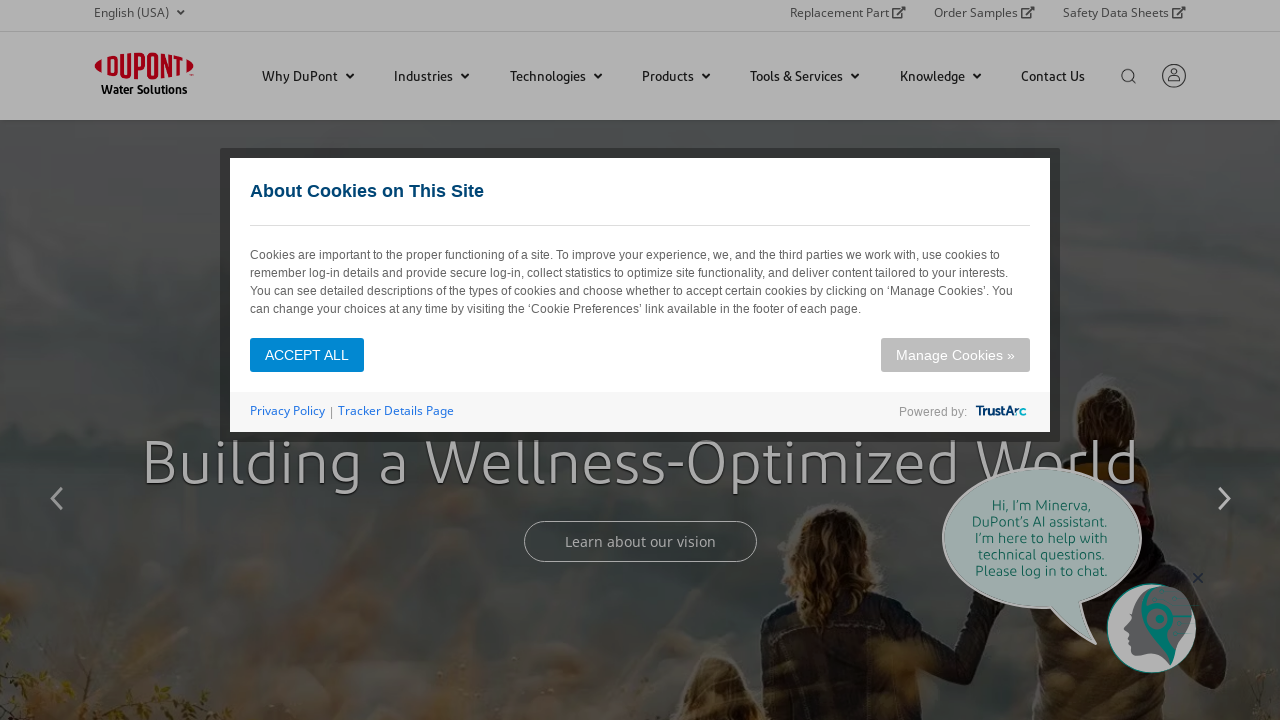

Retrieved href attribute: '/water/applications/minimal-liquid-discharge-mld.html' from sub-navigation link
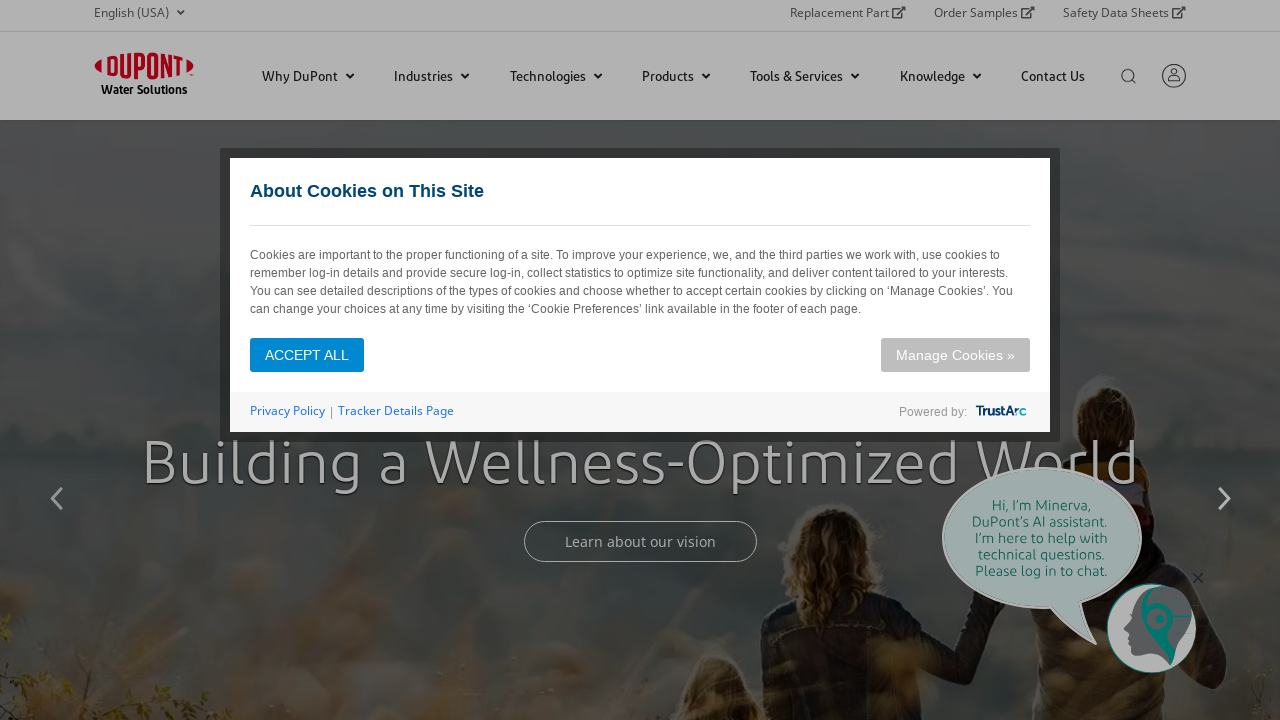

Retrieved href attribute: '/water/applications/power-generation.html' from sub-navigation link
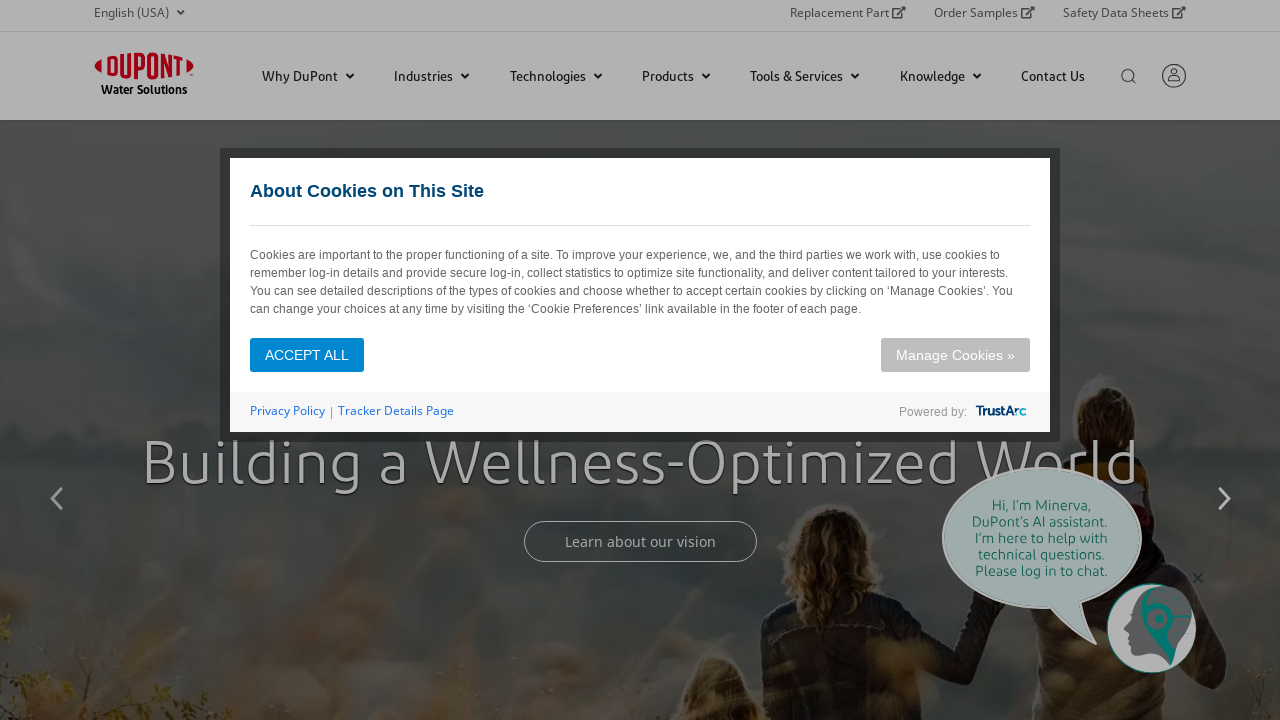

Retrieved href attribute: 'None' from sub-navigation link
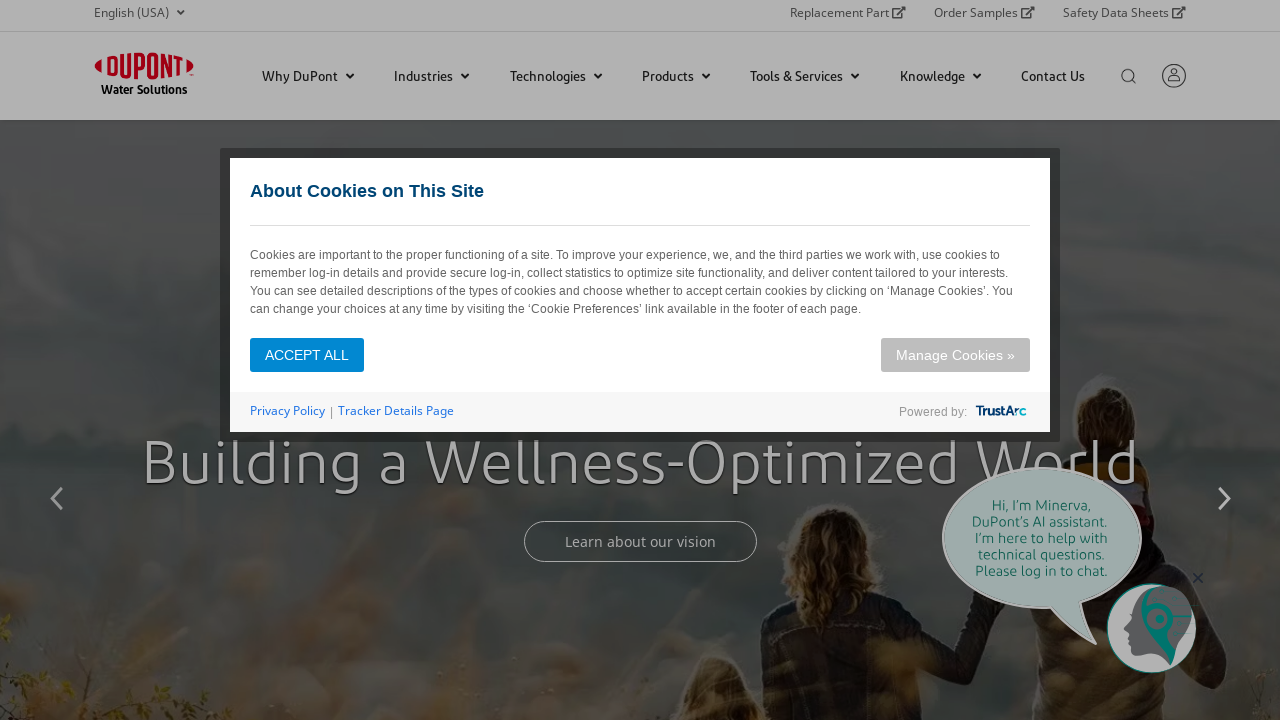

Retrieved href attribute: 'https://www.dupont.com/water/applications/produced-water-treatment.html' from sub-navigation link
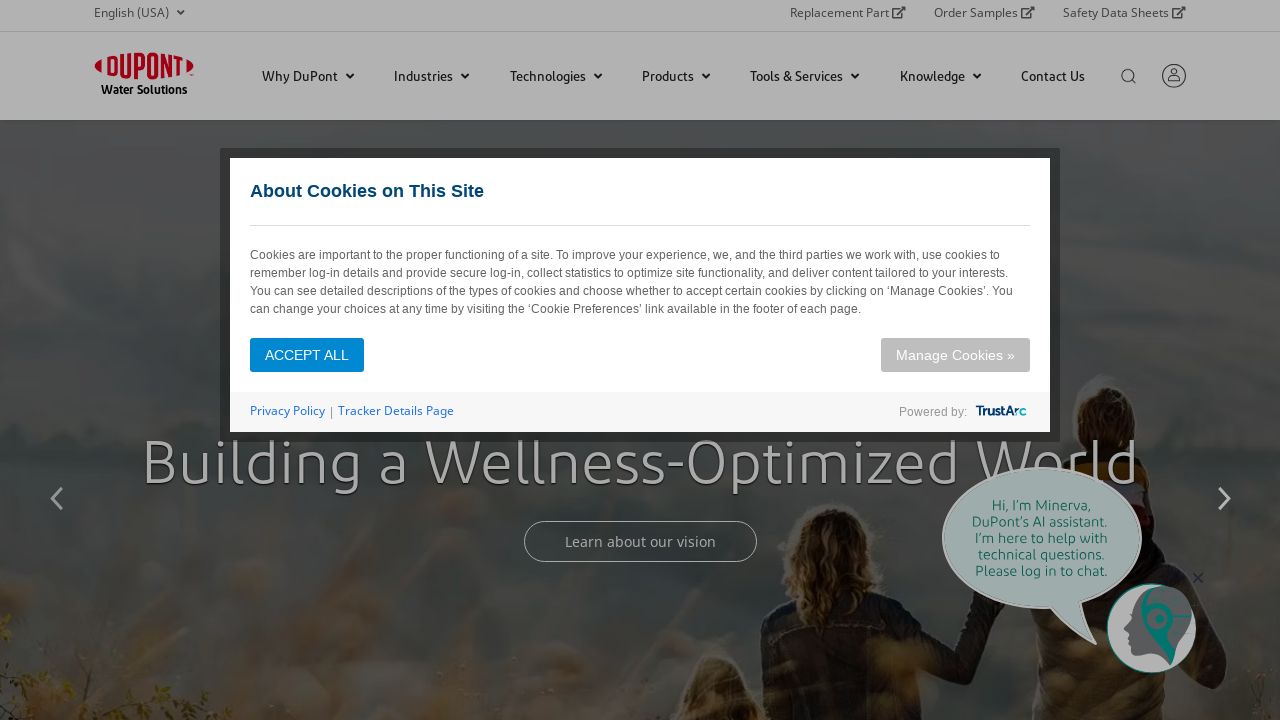

Retrieved href attribute: '/water/applications/resource-recovery-in-industrial-wastewater.html' from sub-navigation link
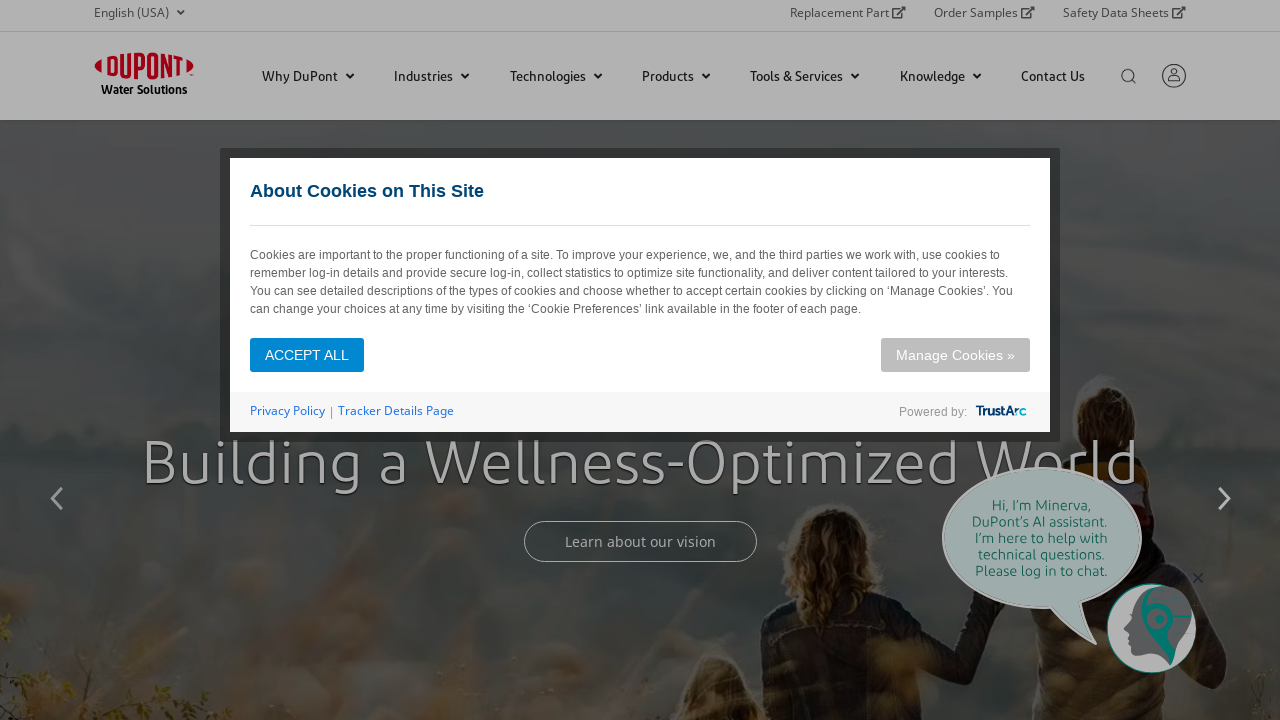

Retrieved href attribute: 'https://www.dupont.com/water/applications/unconventional-oil-and-gas.html' from sub-navigation link
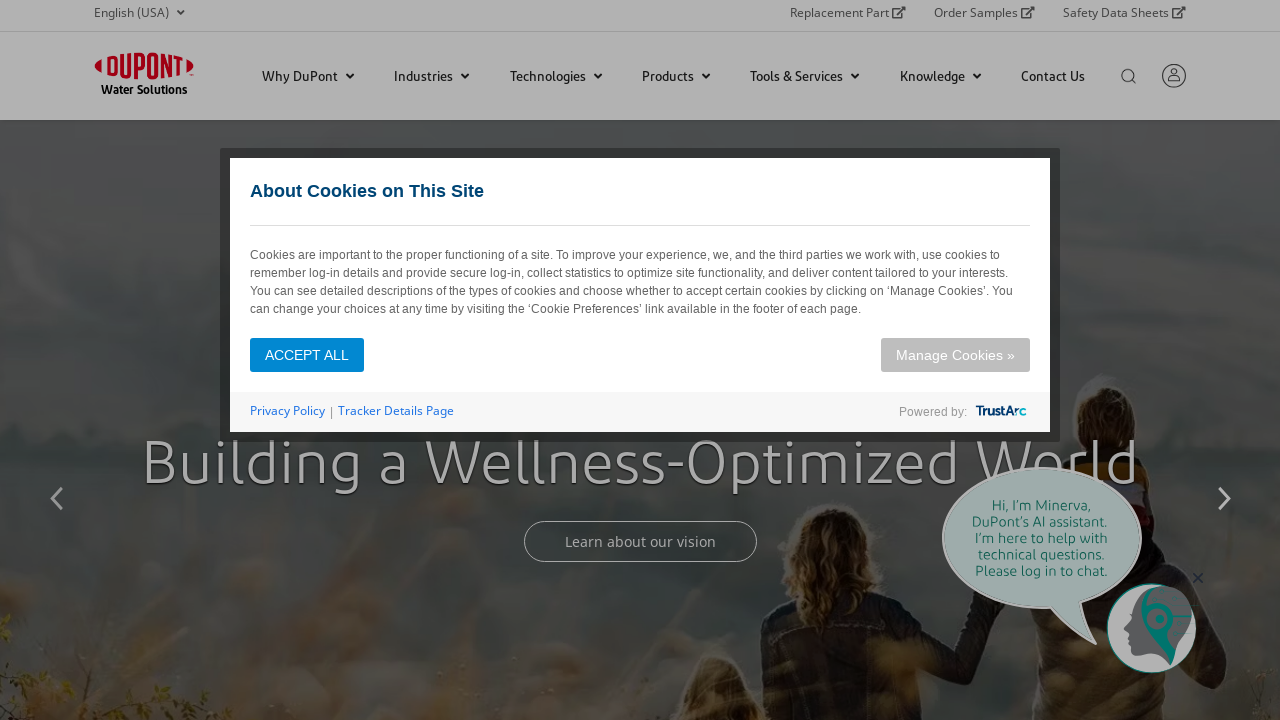

Retrieved href attribute: 'https://www.dupont.com/water/industries/microelectronics.html#applications' from sub-navigation link
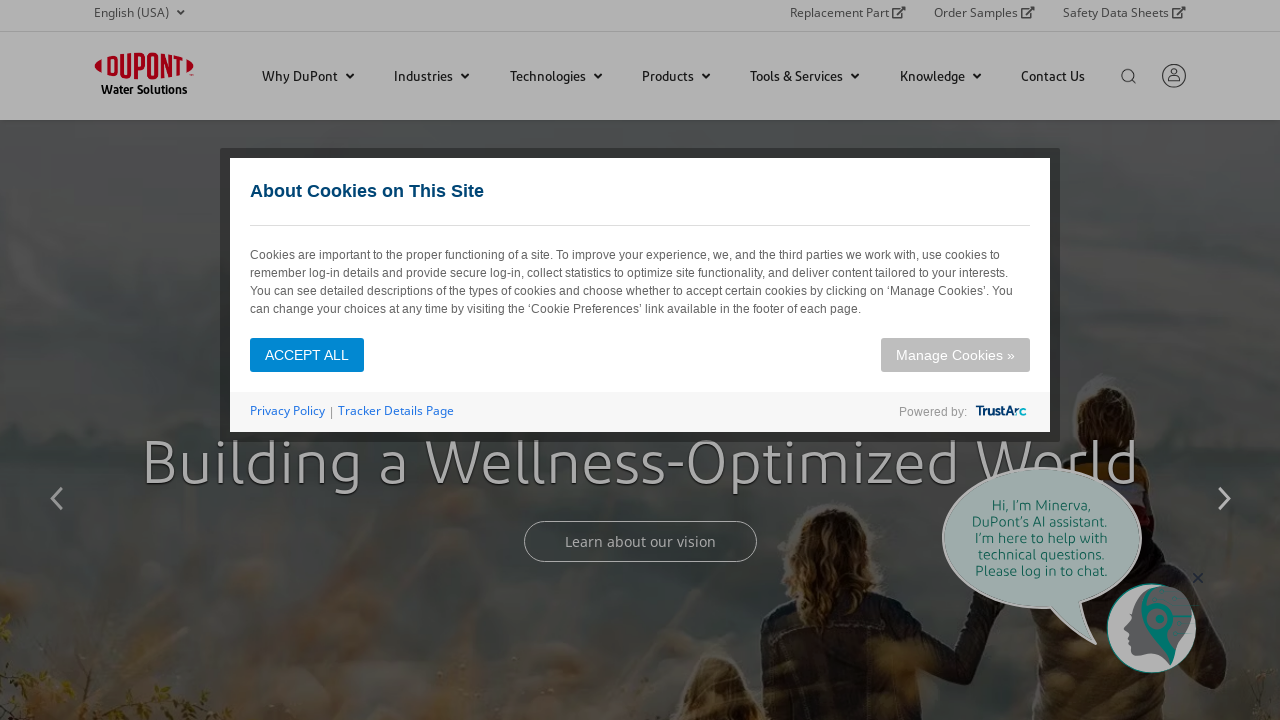

Retrieved href attribute: 'https://www.dupont.com/water/industries/microelectronics.html#applications' from sub-navigation link
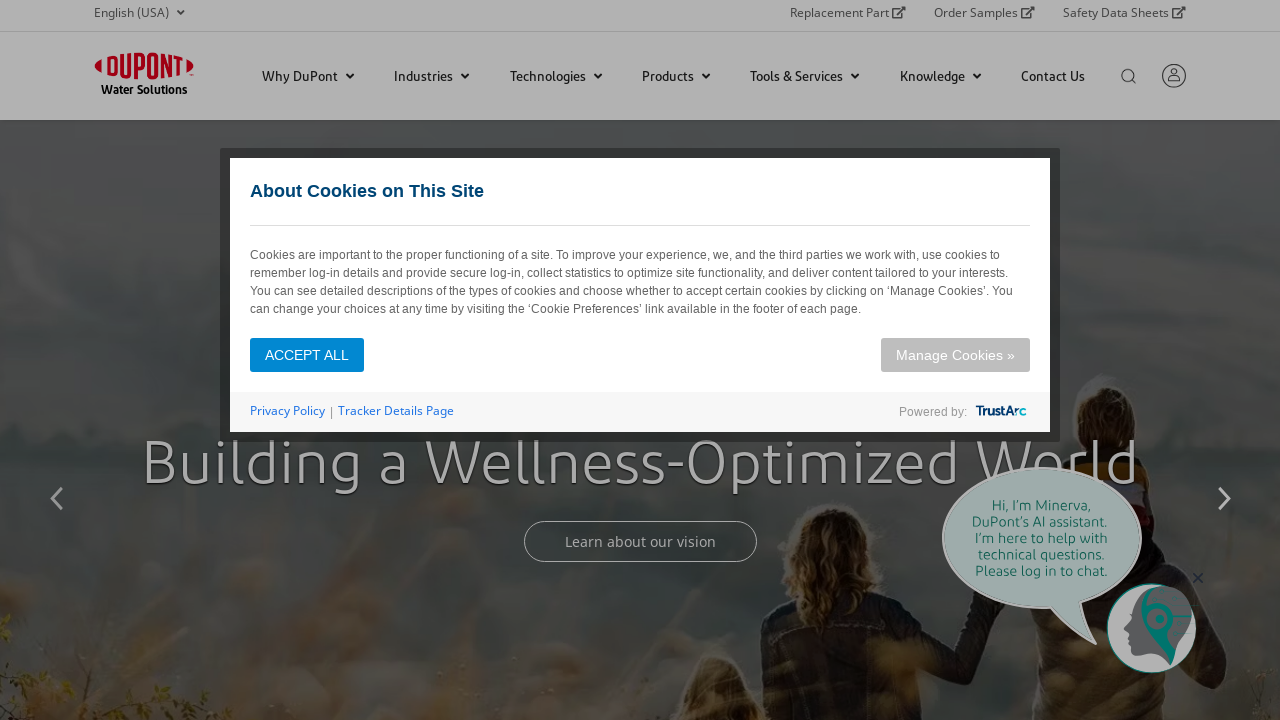

Retrieved href attribute: 'https://www.dupont.com/water/industries/microelectronics.html#applications' from sub-navigation link
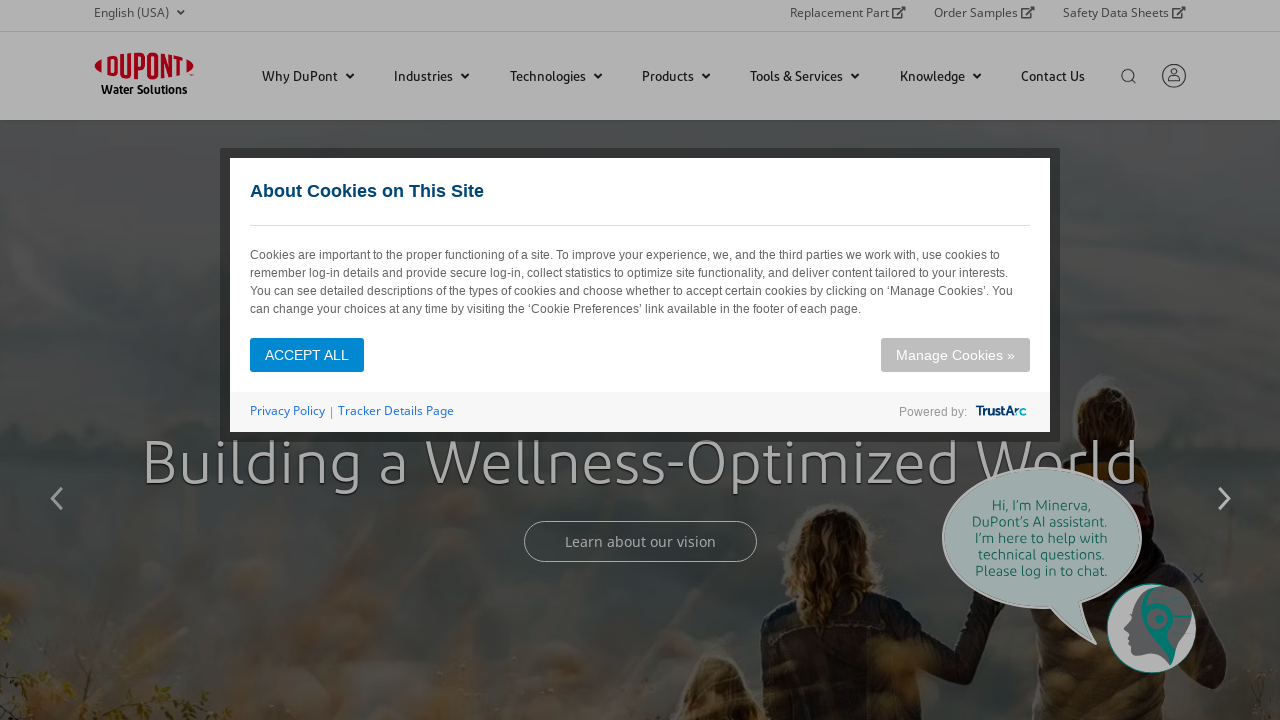

Retrieved href attribute: 'https://www.dupont.com/water/industries/microelectronics.html#applications' from sub-navigation link
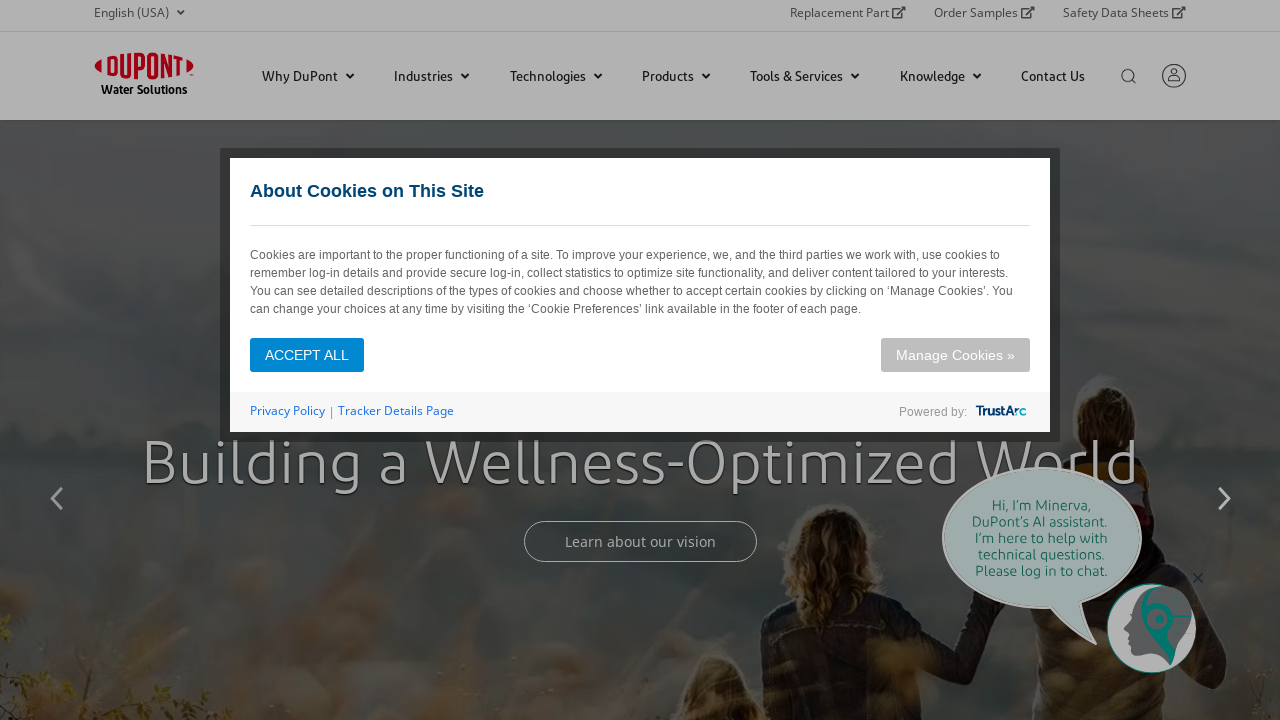

Retrieved href attribute: '/water/applications/industrial-wastewater-reuse.html' from sub-navigation link
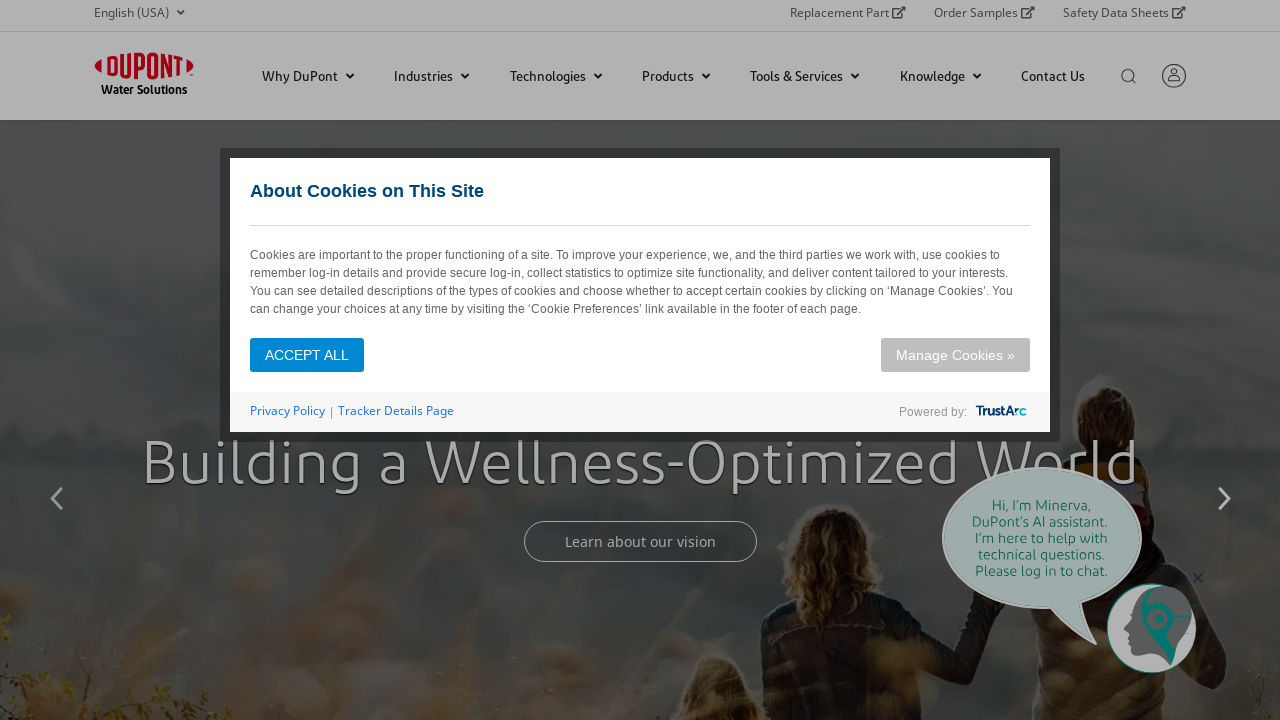

Retrieved href attribute: 'None' from sub-navigation link
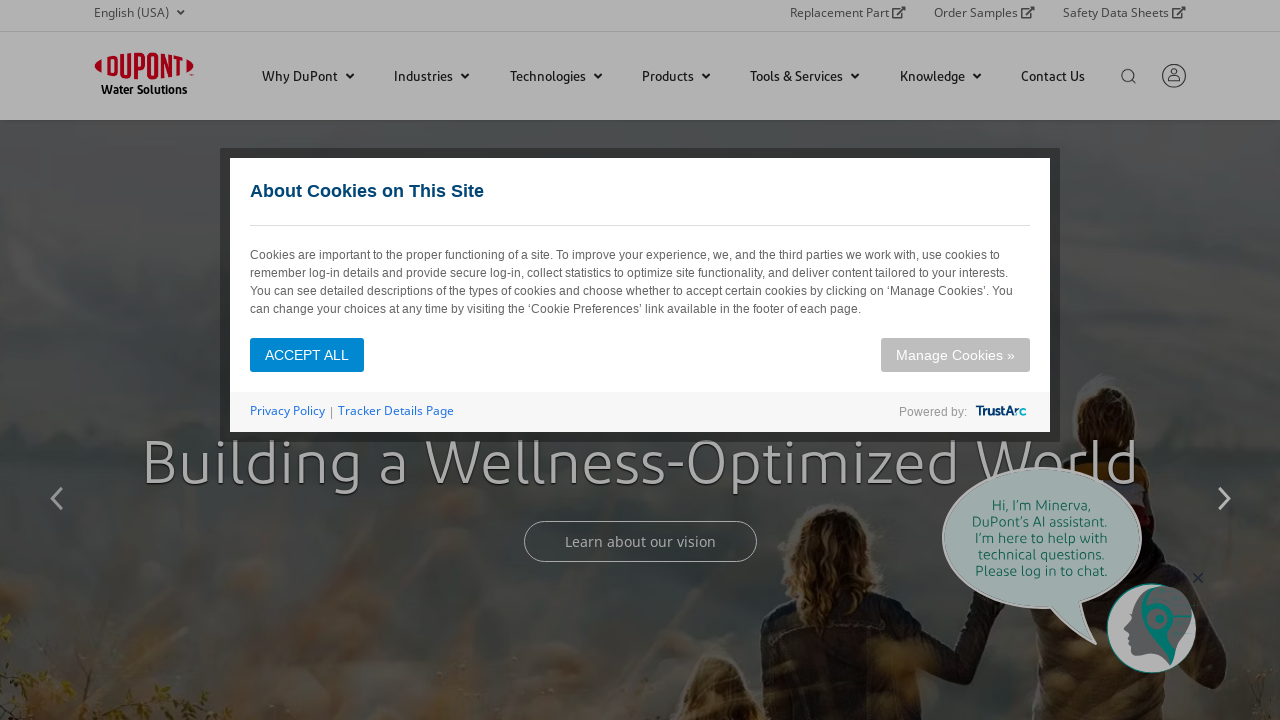

Retrieved href attribute: '/brands/filmtec-prime-ro.html' from sub-navigation link
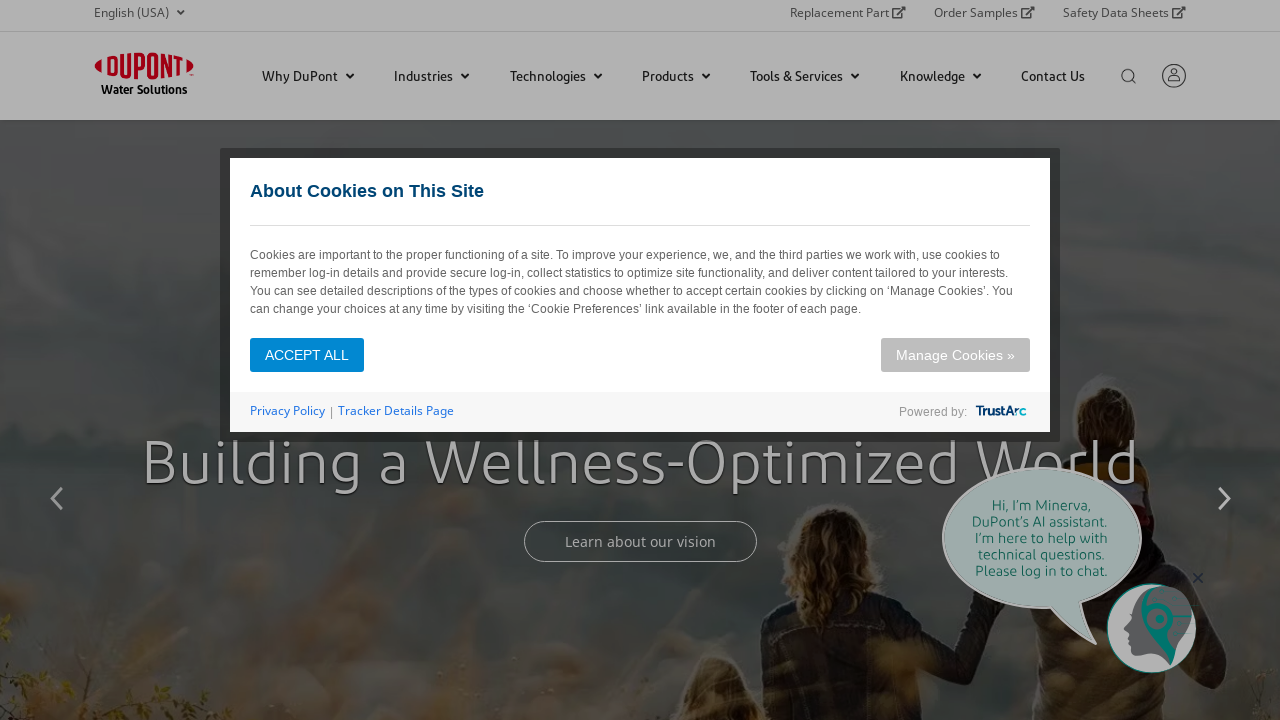

Retrieved href attribute: 'None' from sub-navigation link
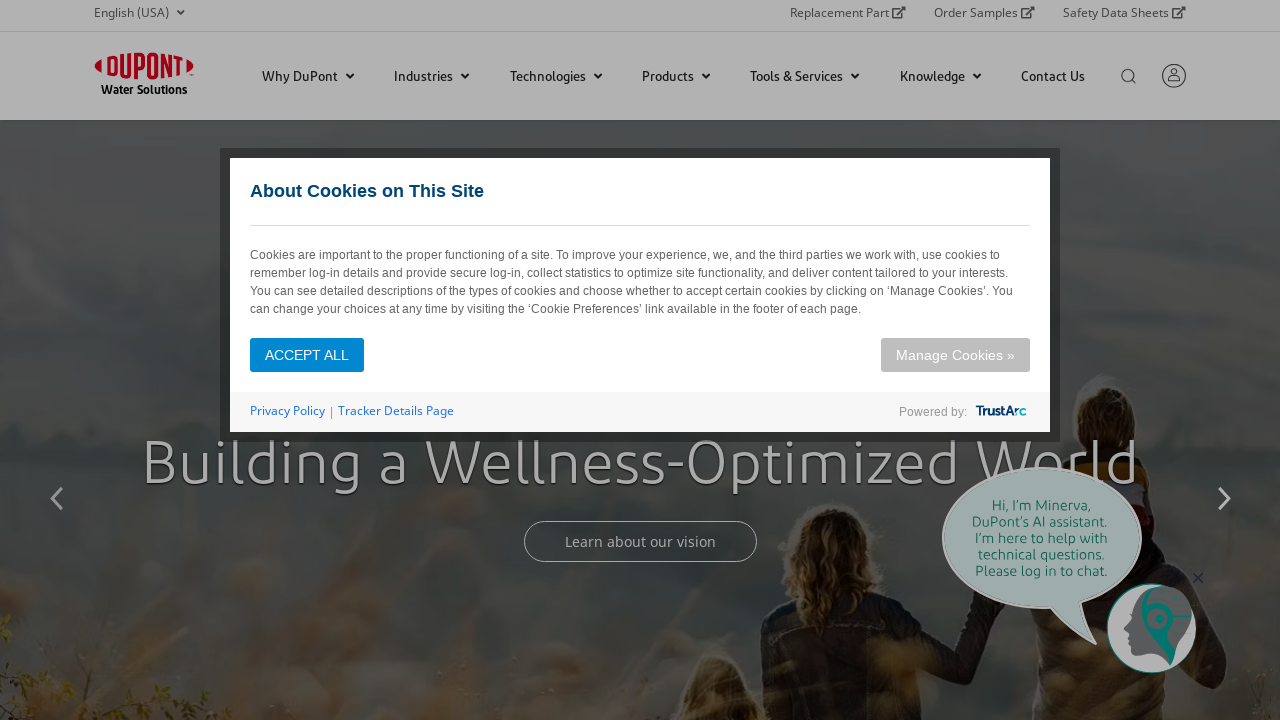

Retrieved href attribute: '/water/industries/desalination-seawater-reverse-osmosis-membranes.html' from sub-navigation link
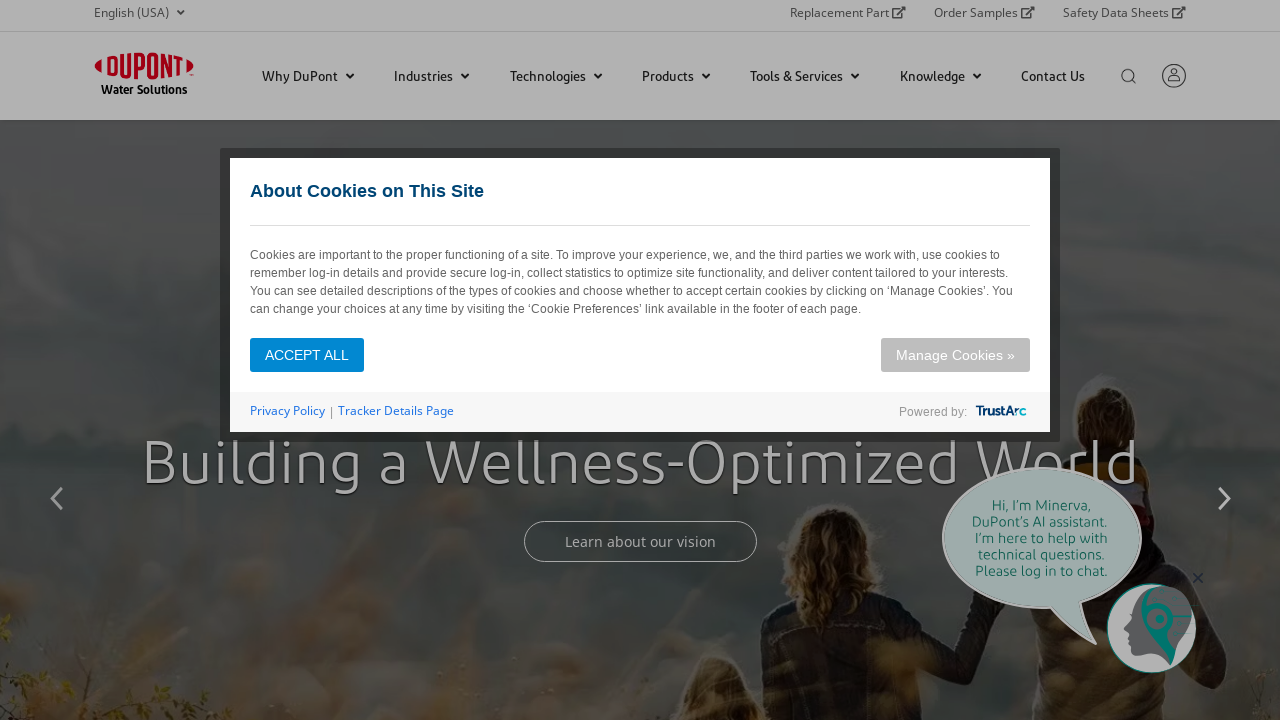

Retrieved href attribute: 'None' from sub-navigation link
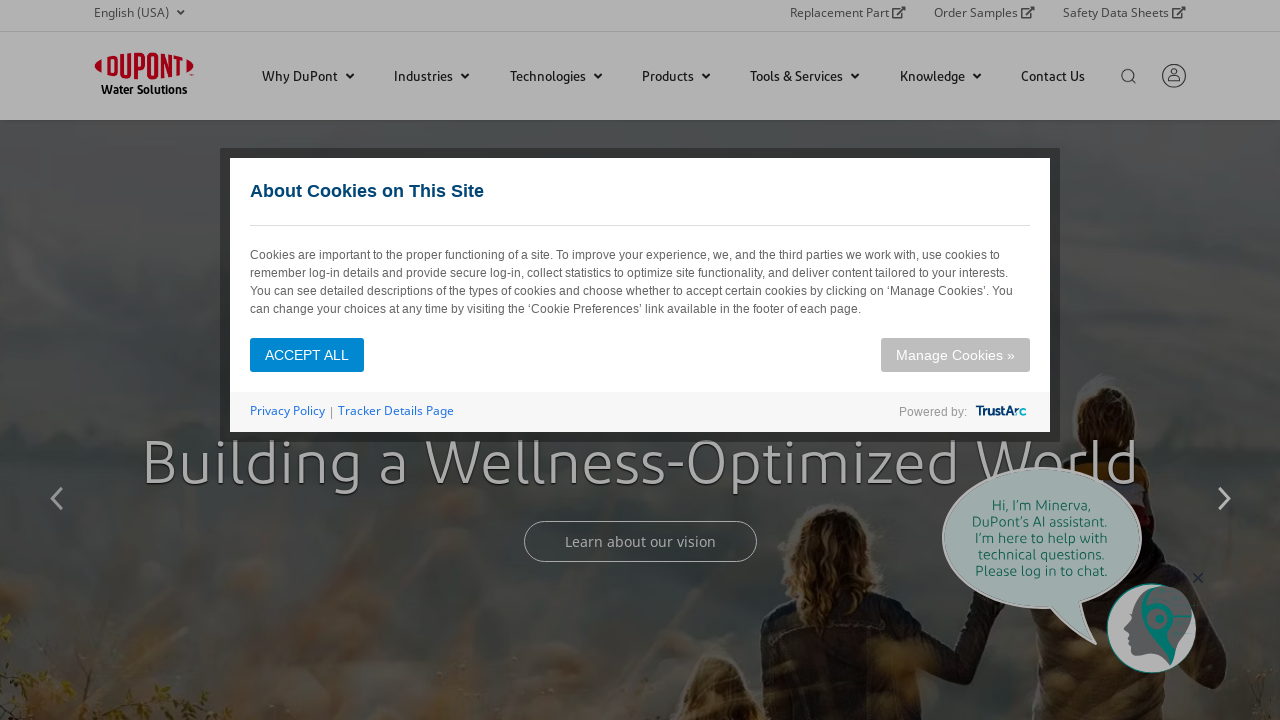

Retrieved href attribute: 'https://www.dupont.com/resource-center.html?BU=water-solutions&restype=videos&tagId=dupont:industry-segment/desalination' from sub-navigation link
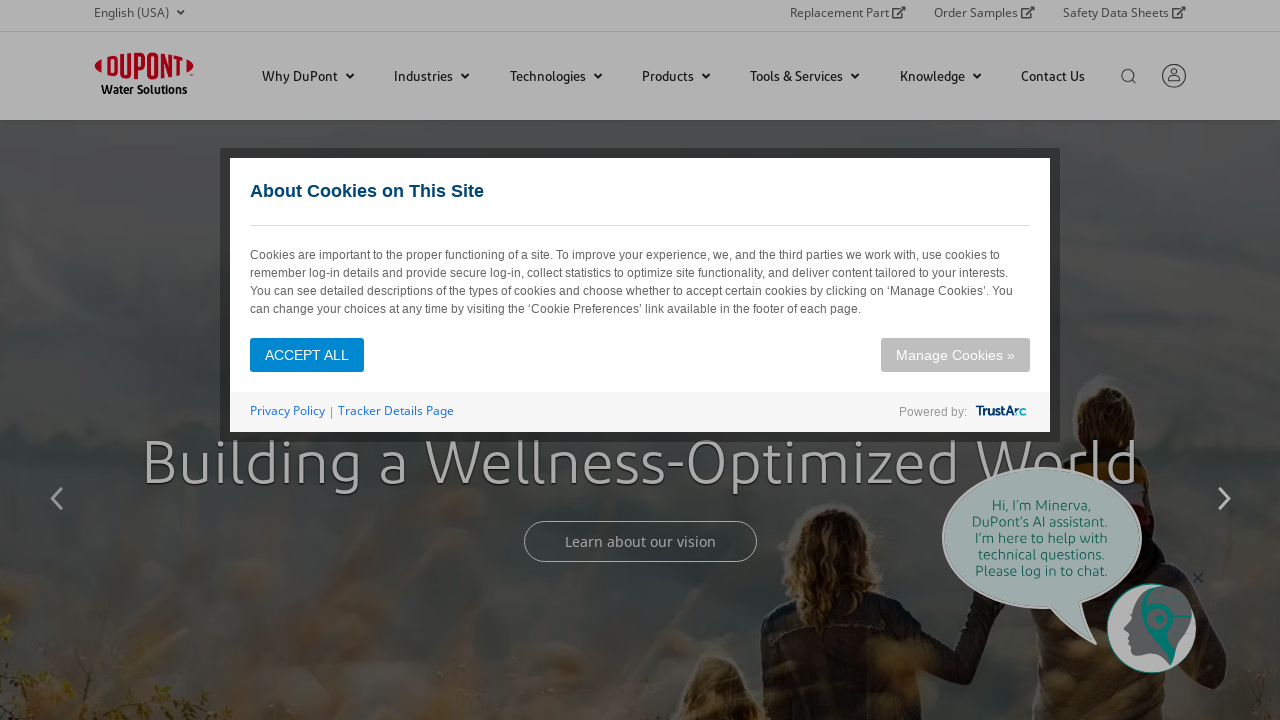

Retrieved href attribute: 'None' from sub-navigation link
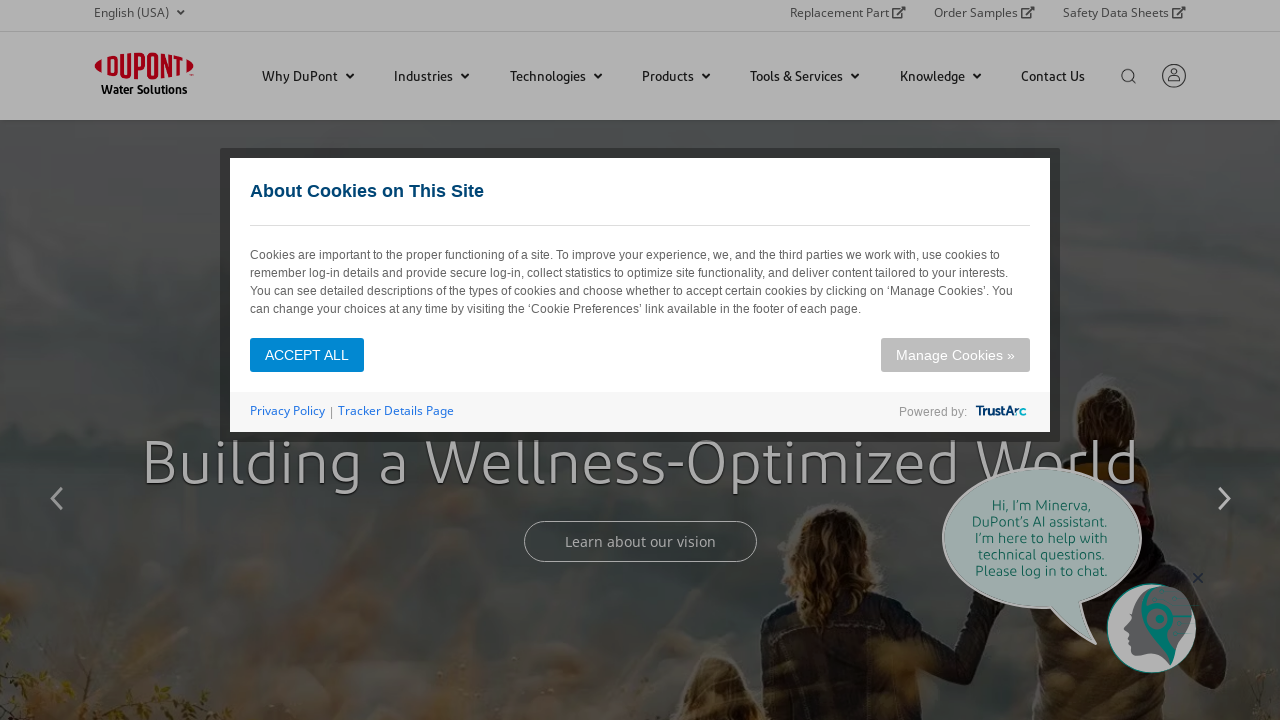

Retrieved href attribute: '/water/industries/life-sciences/bioprocessing.html' from sub-navigation link
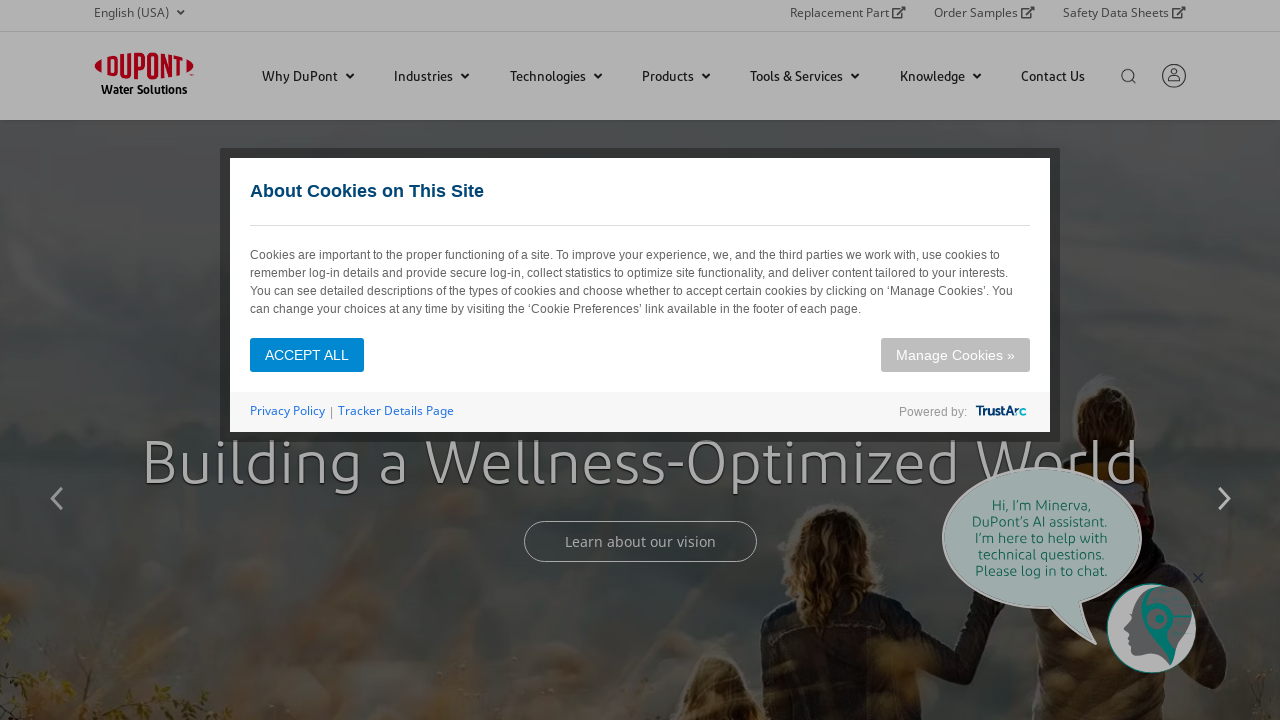

Retrieved href attribute: '/water/industries/life-sciences/food-and-beverage.html' from sub-navigation link
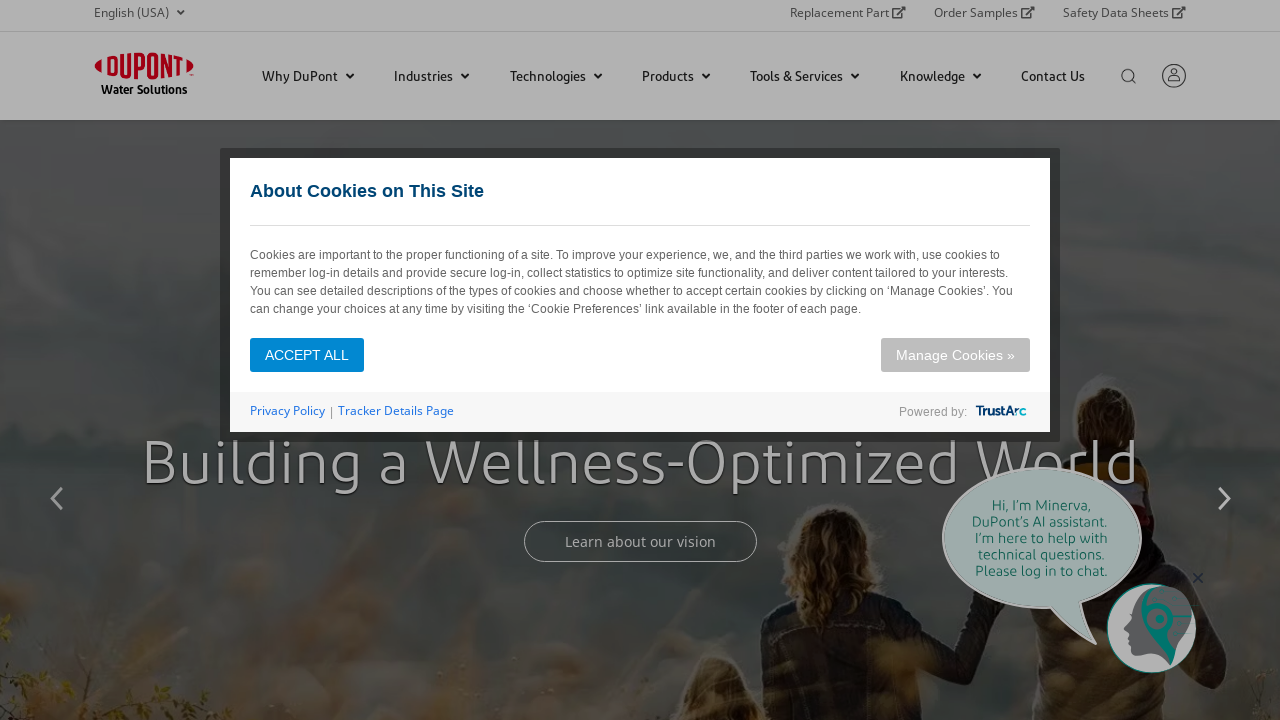

Retrieved href attribute: '/water/industries/life-sciences/medical-water.html' from sub-navigation link
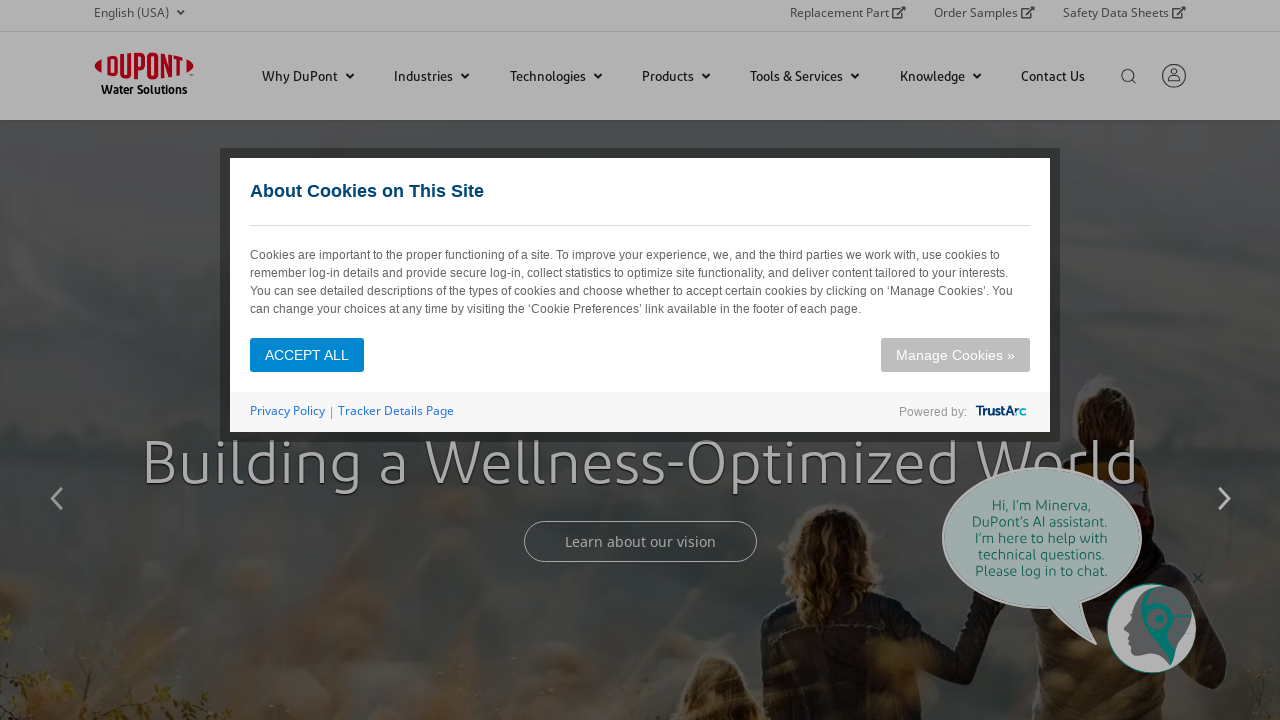

Retrieved href attribute: '/water/industries/life-sciences/pharmaceutical.html' from sub-navigation link
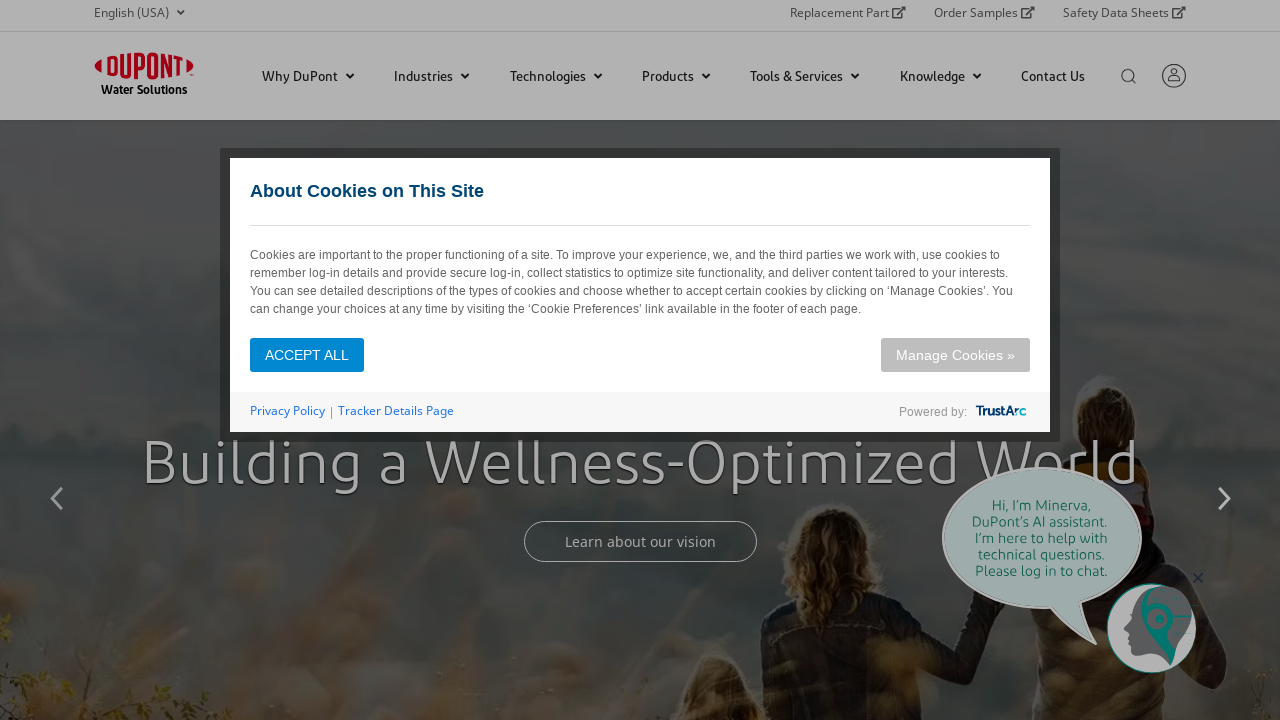

Retrieved href attribute: '/water/industries/life-sciences.html' from sub-navigation link
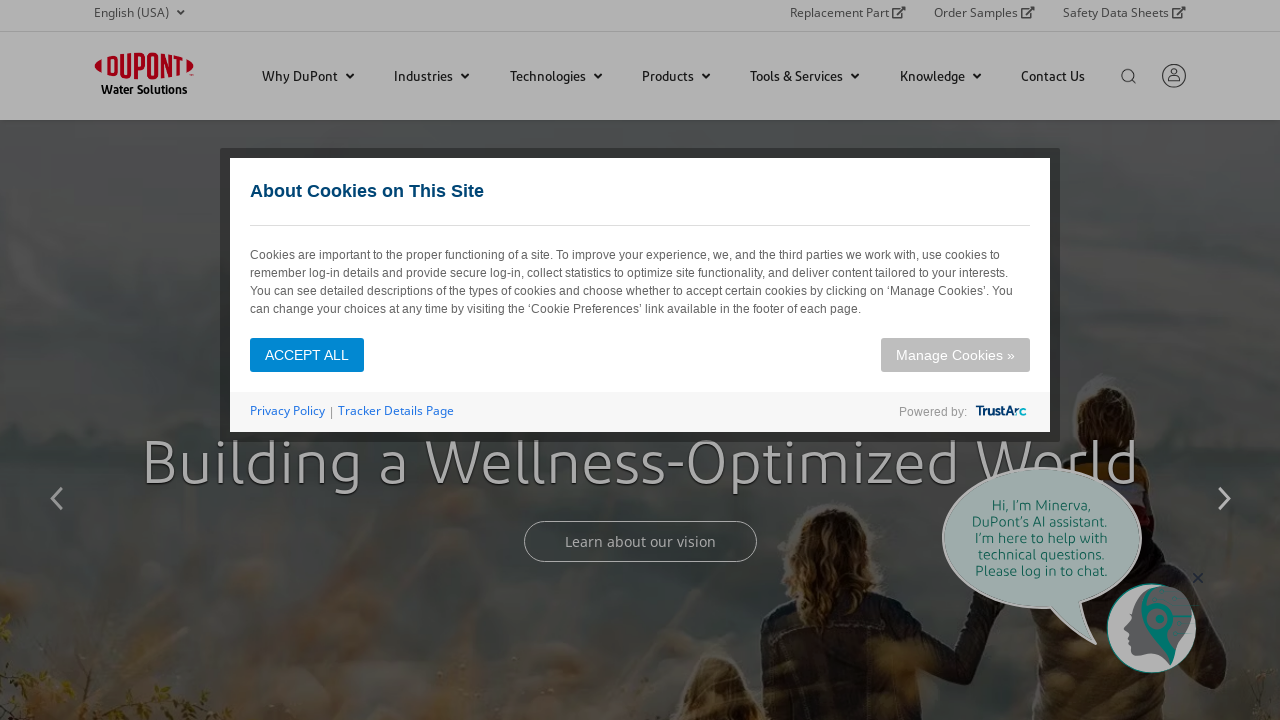

Retrieved href attribute: 'None' from sub-navigation link
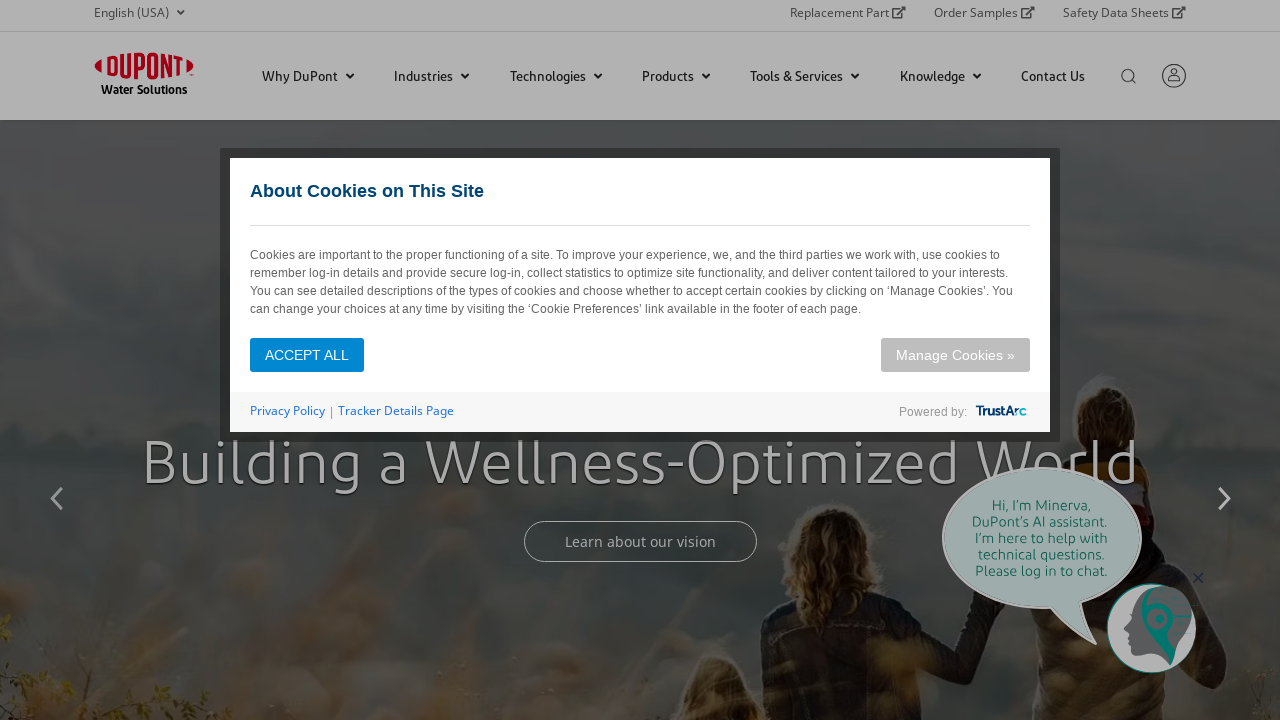

Retrieved href attribute: 'https://www.dupont.com/water/applications/active-pharmaceutical-ingredients-apis.html' from sub-navigation link
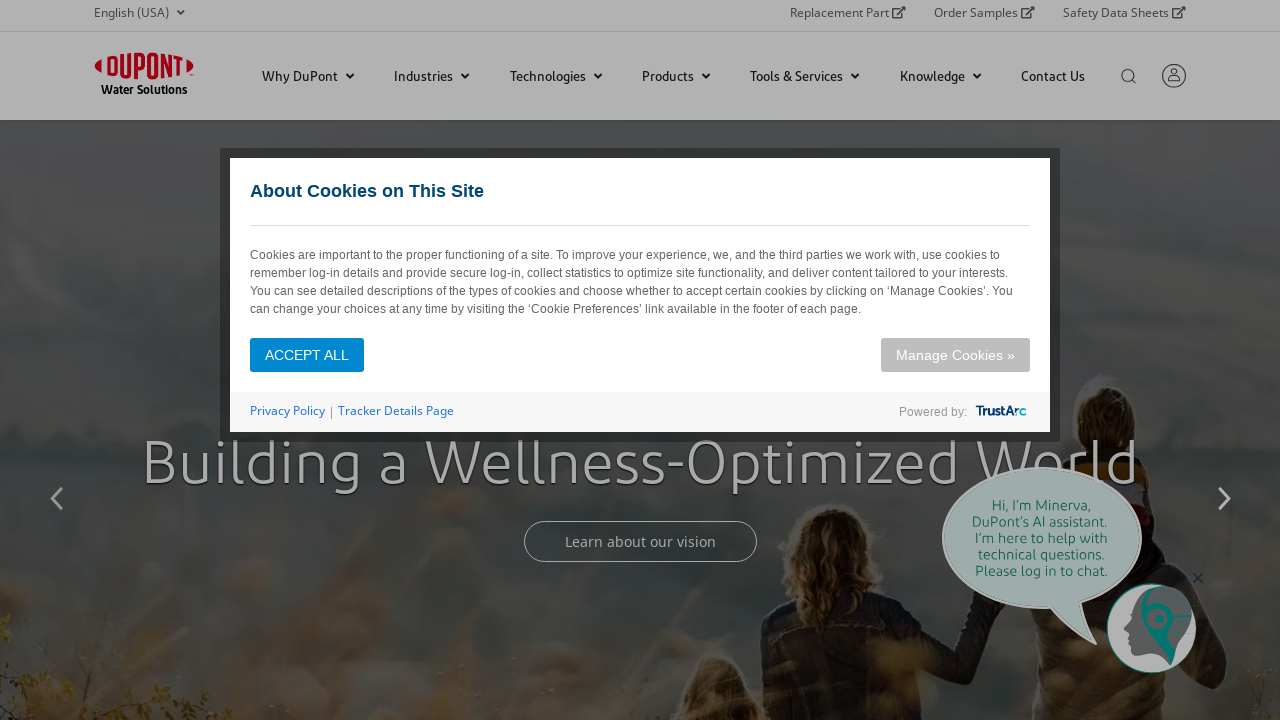

Retrieved href attribute: '/water/applications/beverage-purification.html' from sub-navigation link
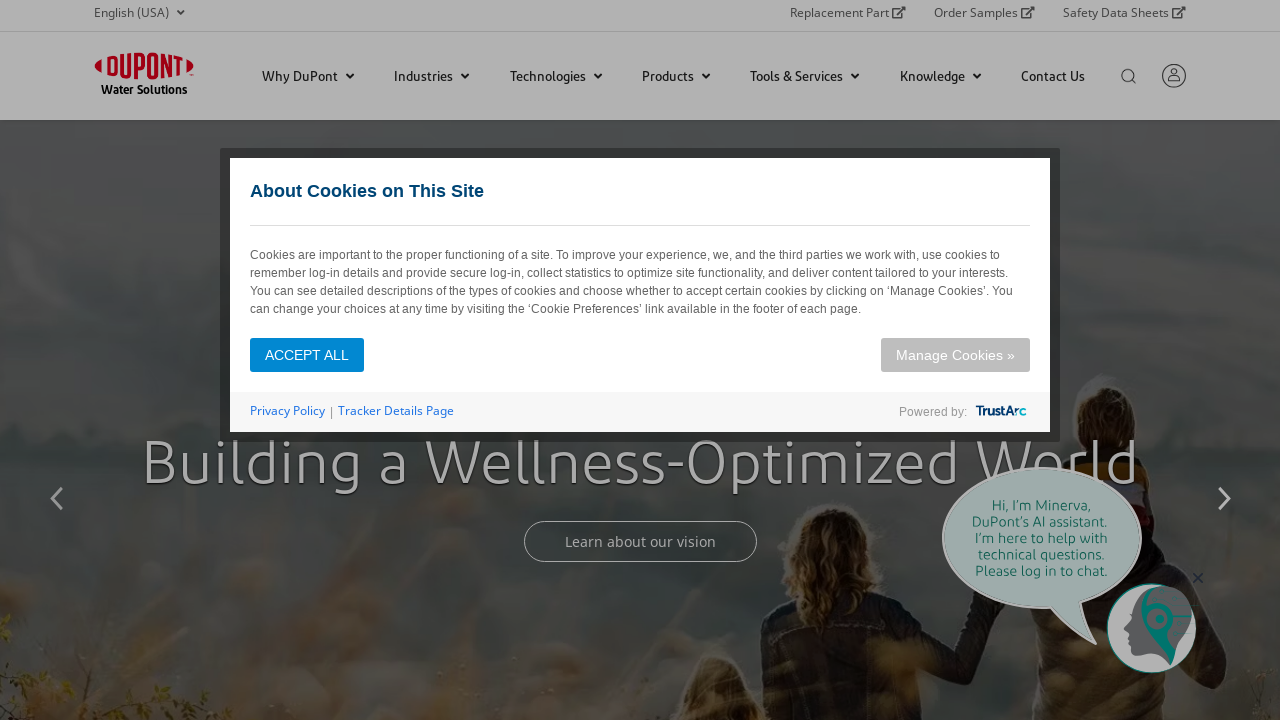

Retrieved href attribute: '/water/applications/dairy-processing.html' from sub-navigation link
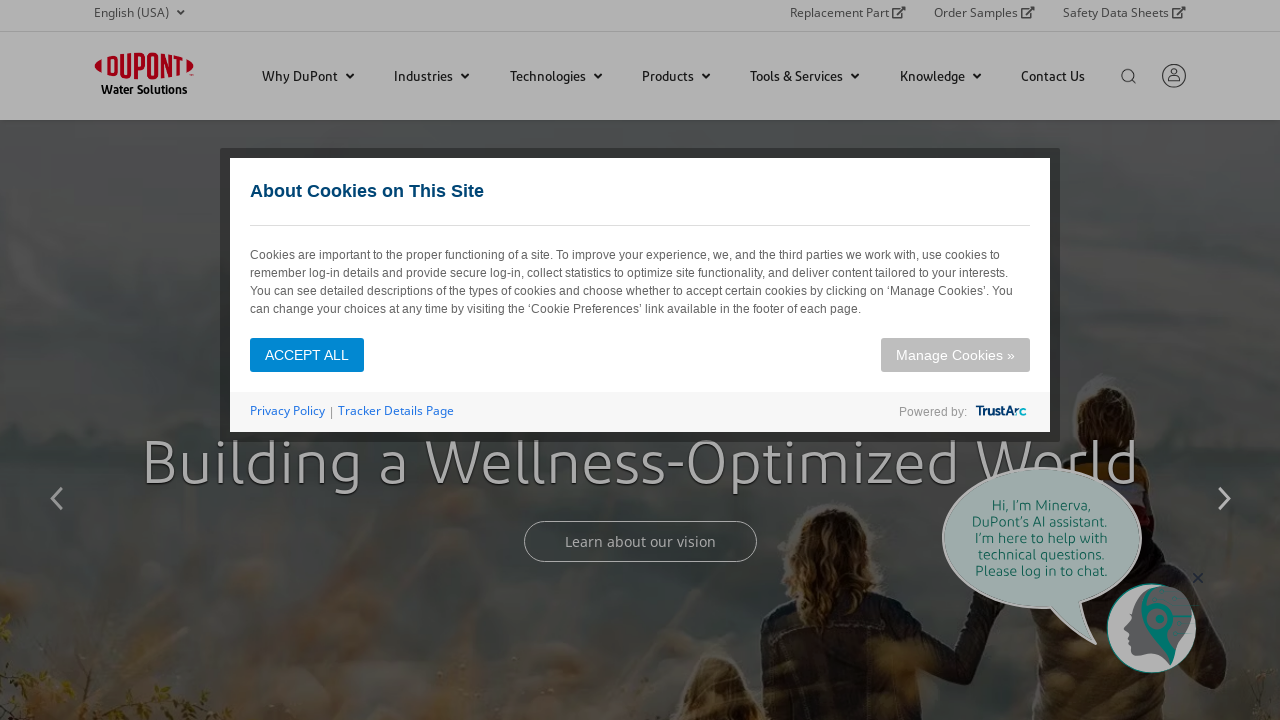

Retrieved href attribute: '/water/applications/purification-resins-for-diagnostics.html' from sub-navigation link
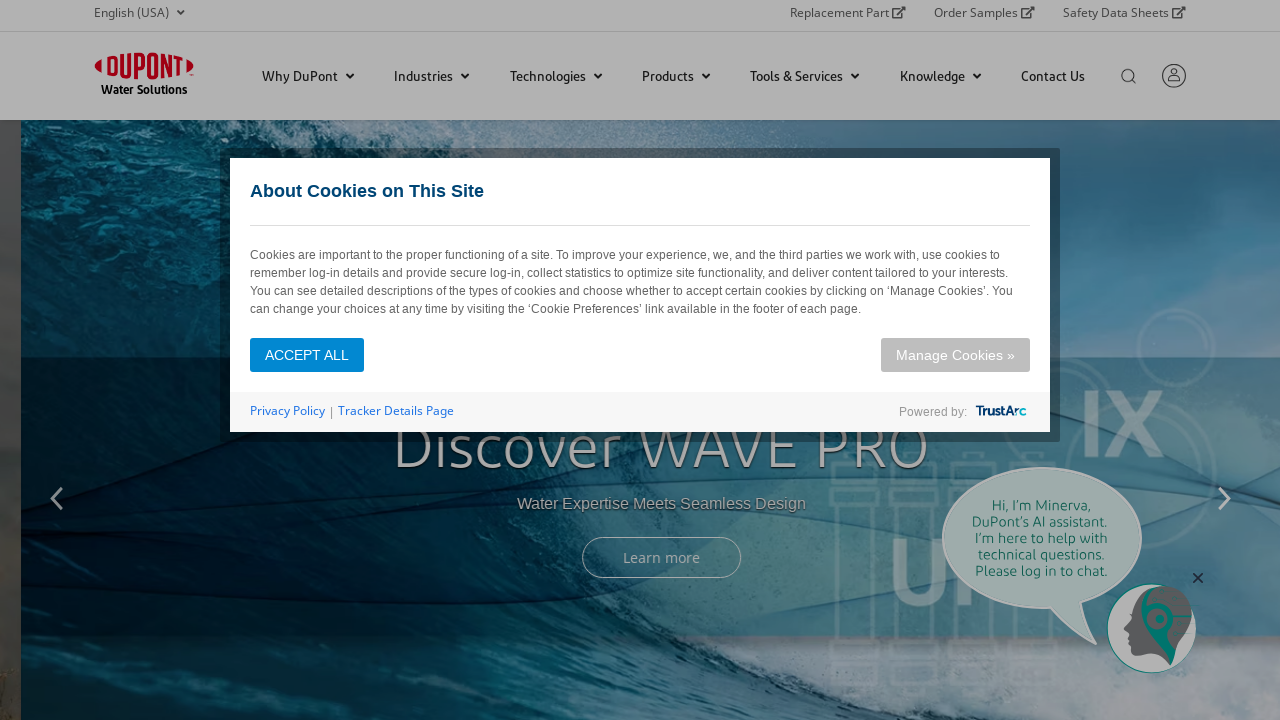

Retrieved href attribute: '/water/applications/high-purity-water-for-dialysis.html' from sub-navigation link
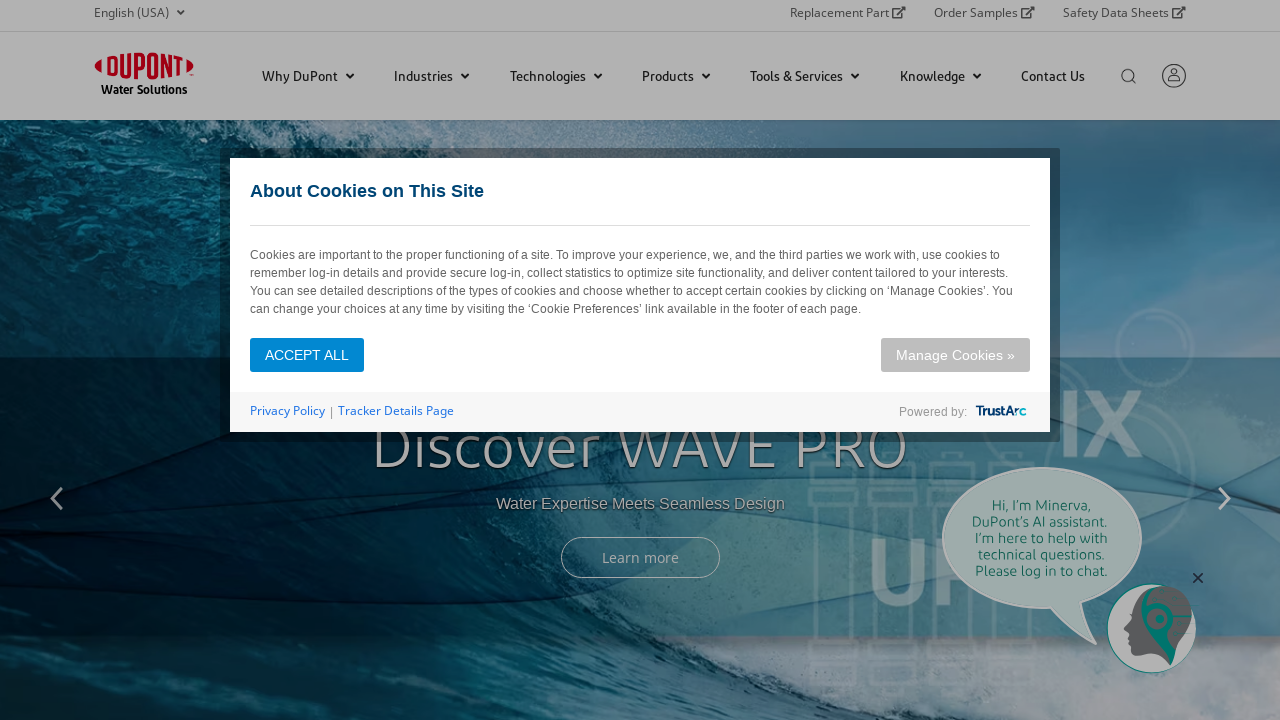

Retrieved href attribute: 'https://www.dupont.com/water/applications/pharmaceutical-excipients.html' from sub-navigation link
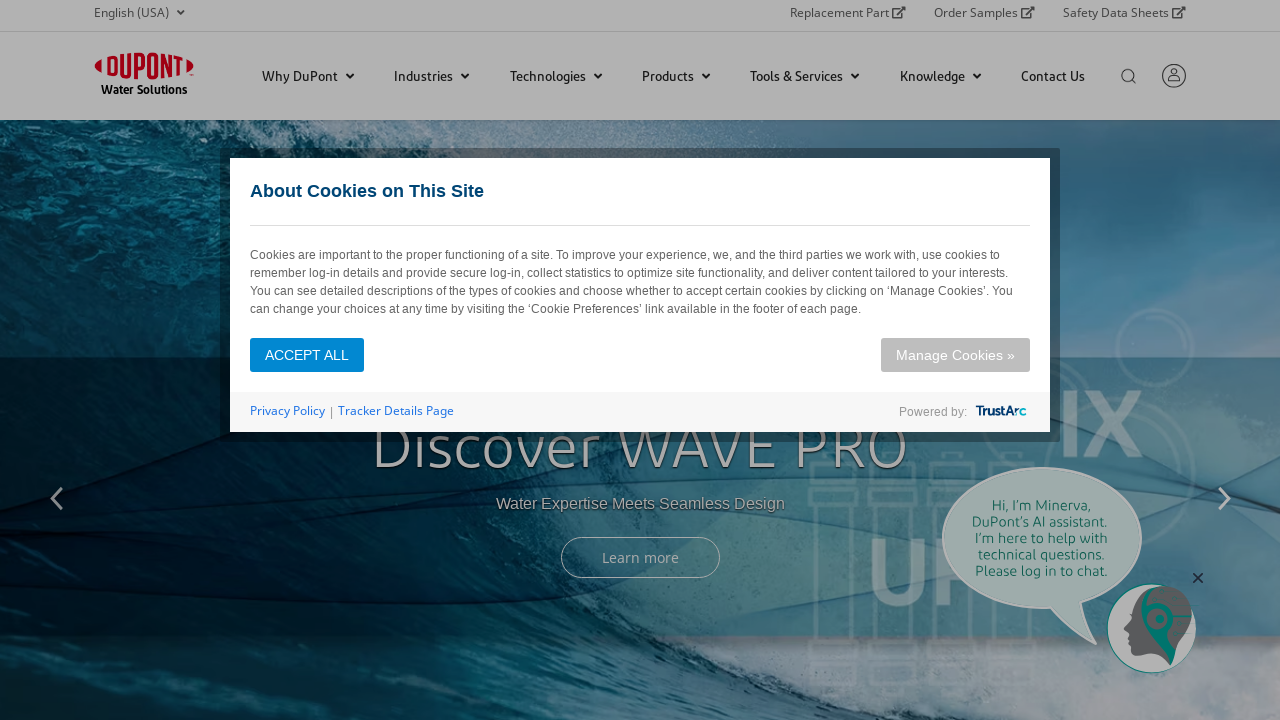

Retrieved href attribute: '/water/applications/laboratory-water-purification.html' from sub-navigation link
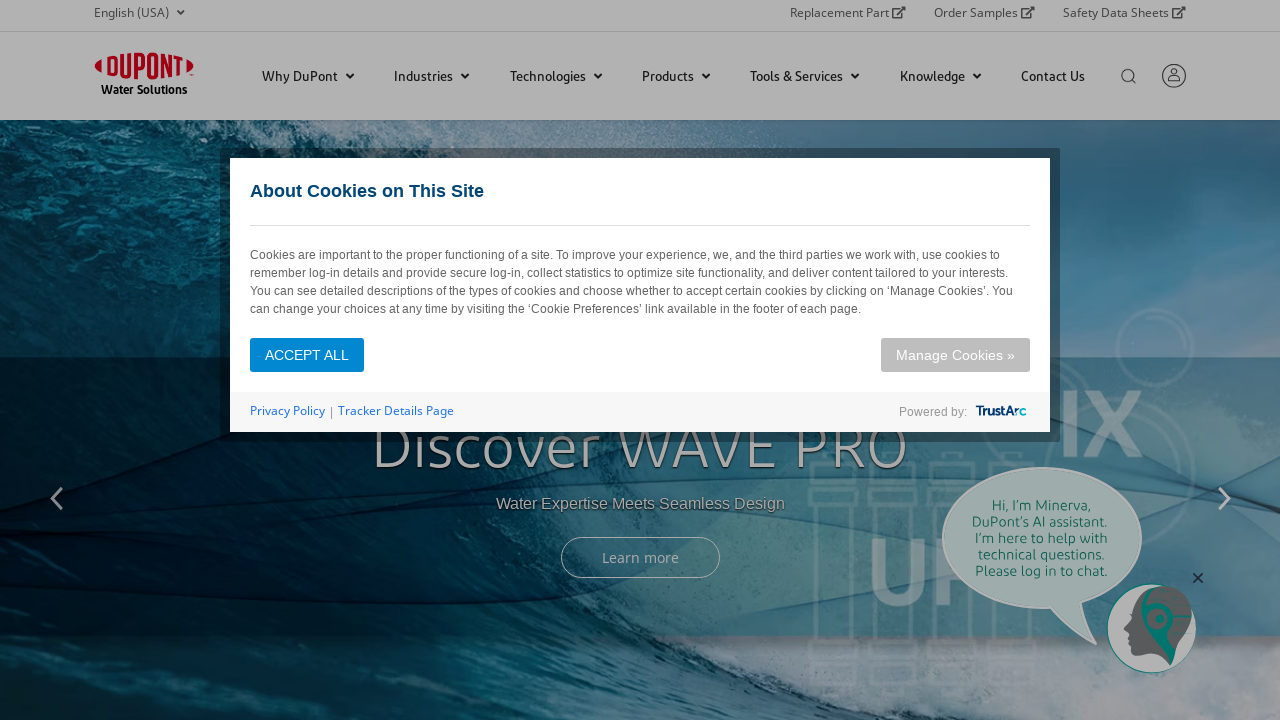

Retrieved href attribute: 'None' from sub-navigation link
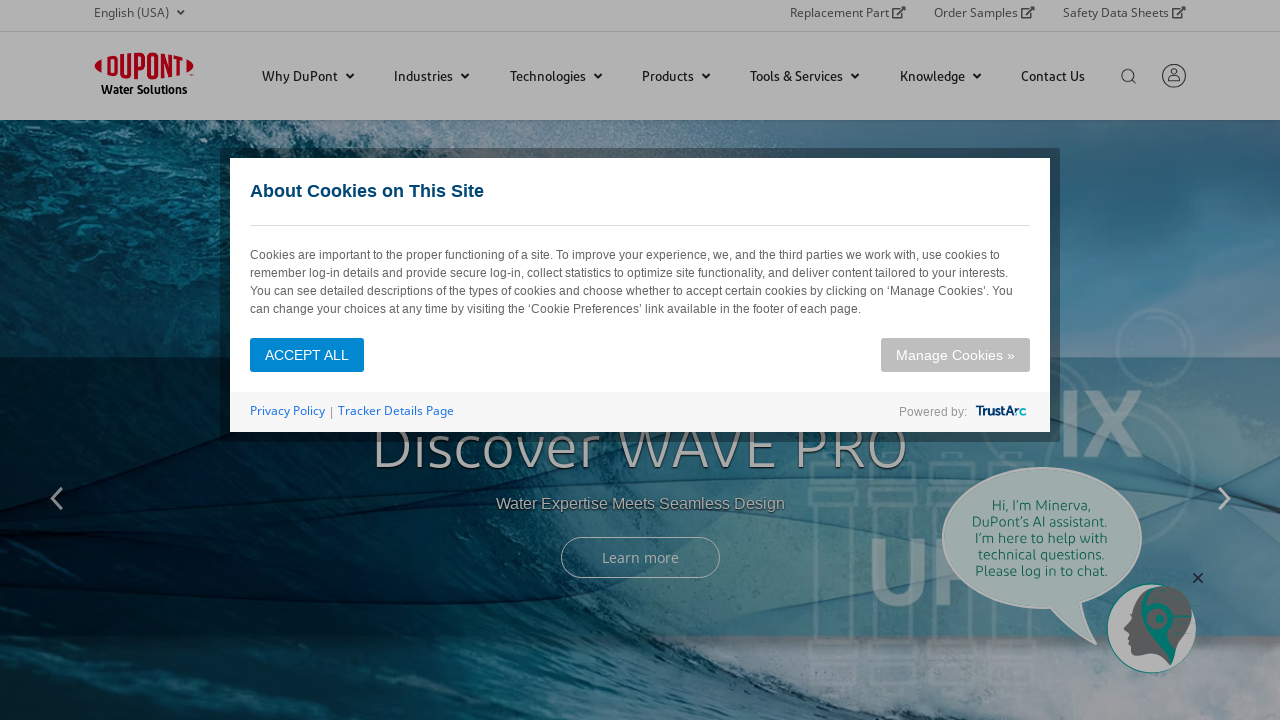

Retrieved href attribute: 'https://www.dupont.com/water/applications/oligonucleotide-purification.html' from sub-navigation link
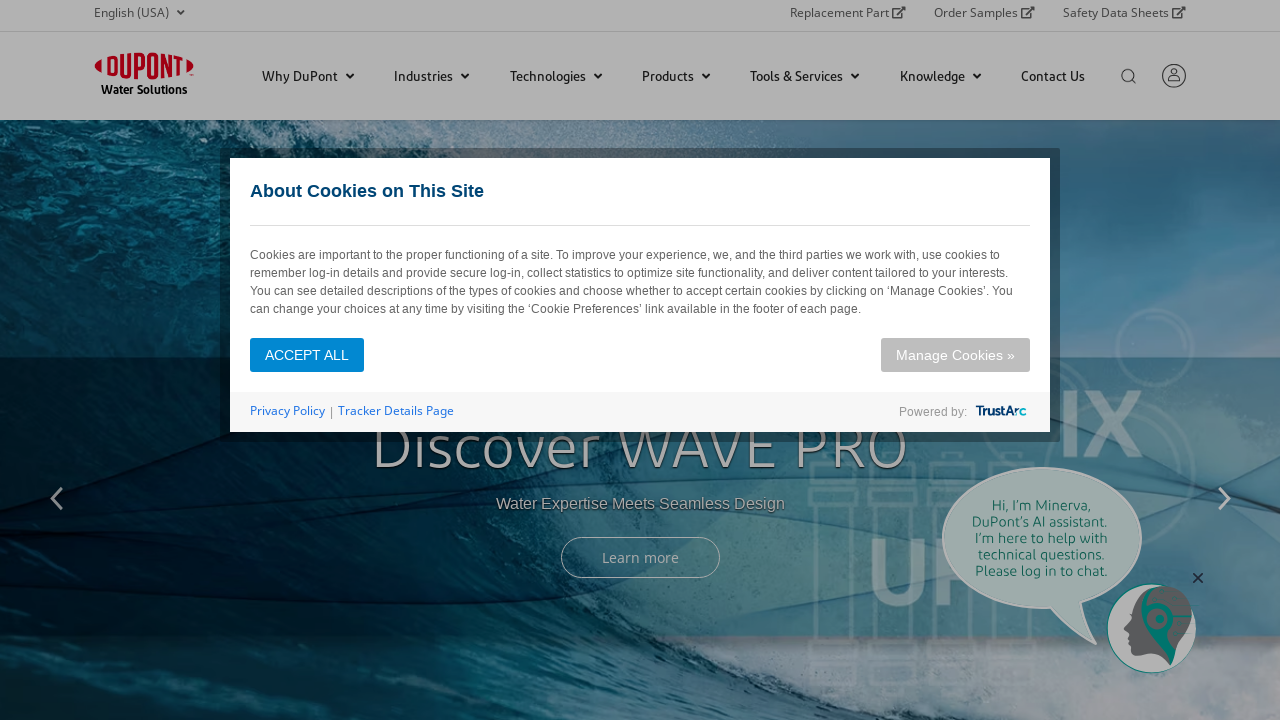

Retrieved href attribute: '/water/applications/organic-and-amino-acids.html' from sub-navigation link
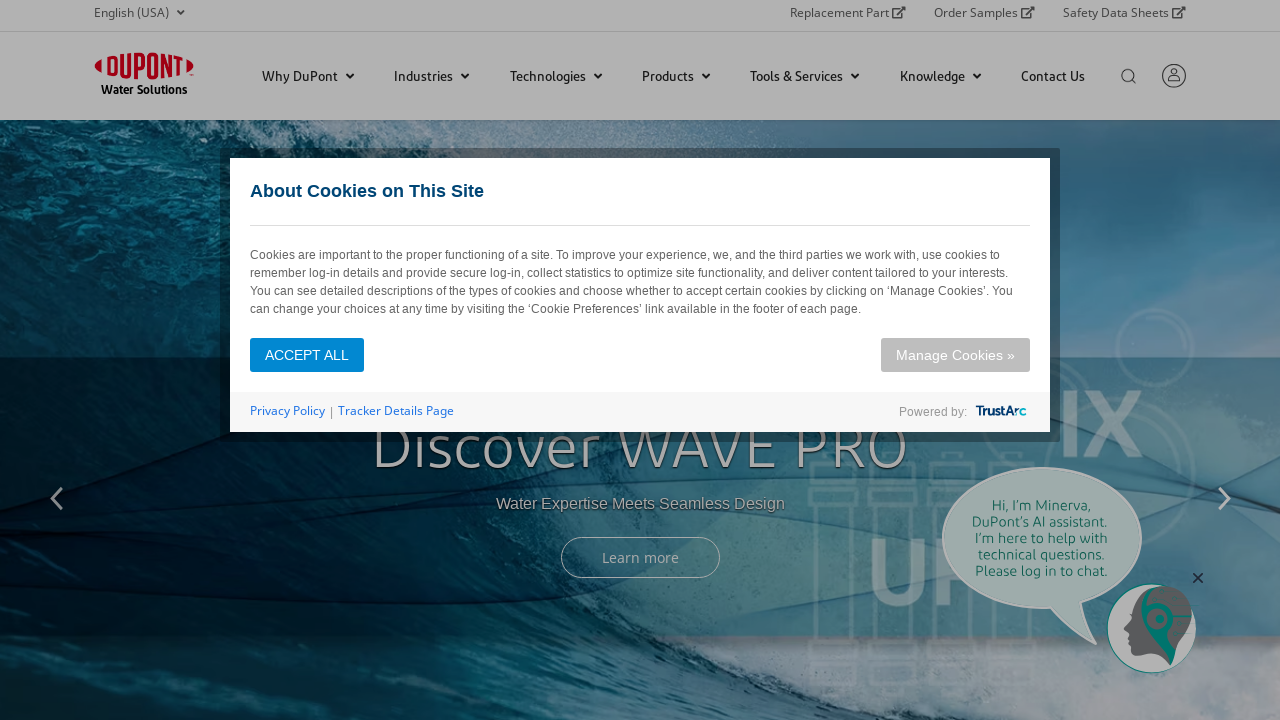

Retrieved href attribute: '/water/applications/peptide-purification.html' from sub-navigation link
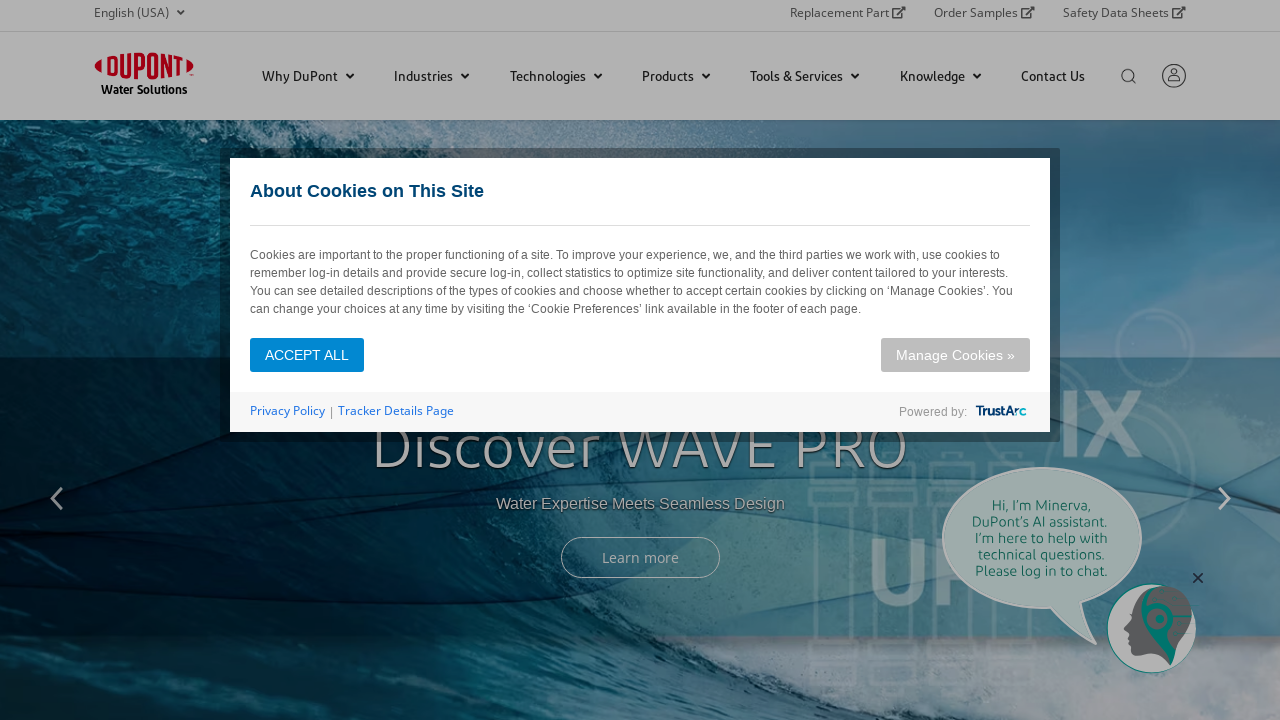

Retrieved href attribute: '/water/applications/plant-and-animal-extracts.html' from sub-navigation link
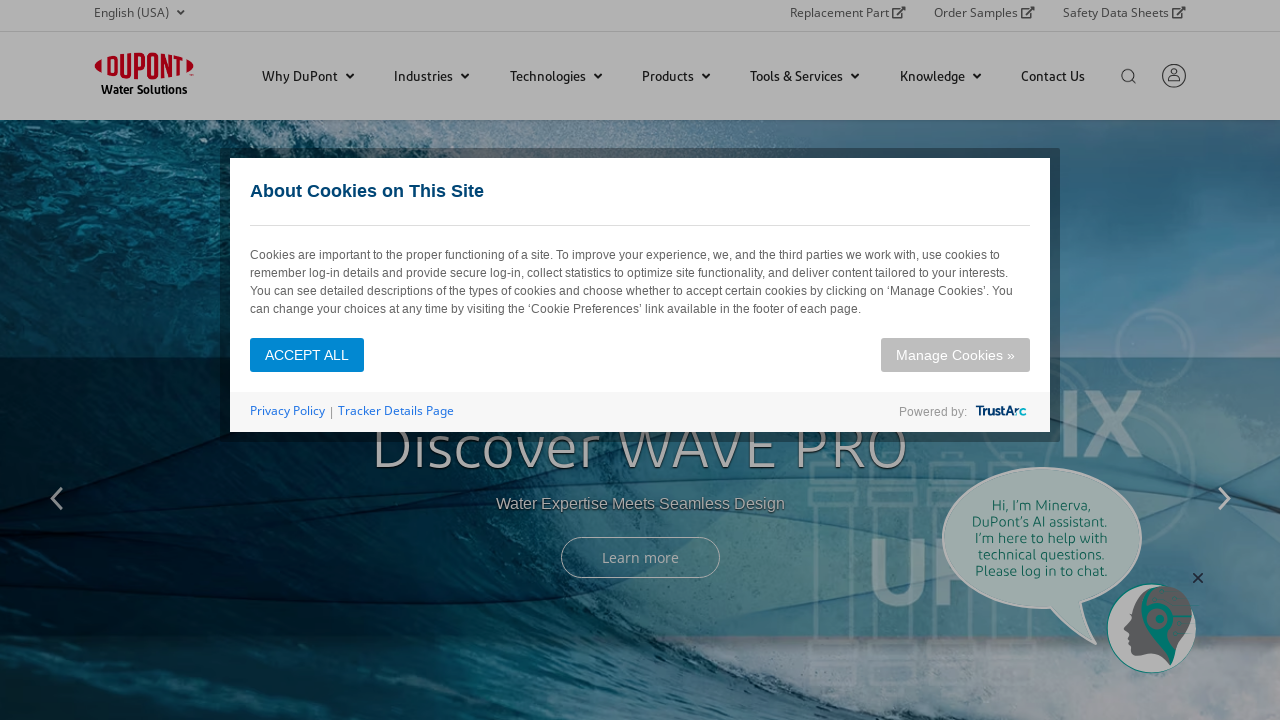

Retrieved href attribute: '/water/applications/small-molecule-drugs.html' from sub-navigation link
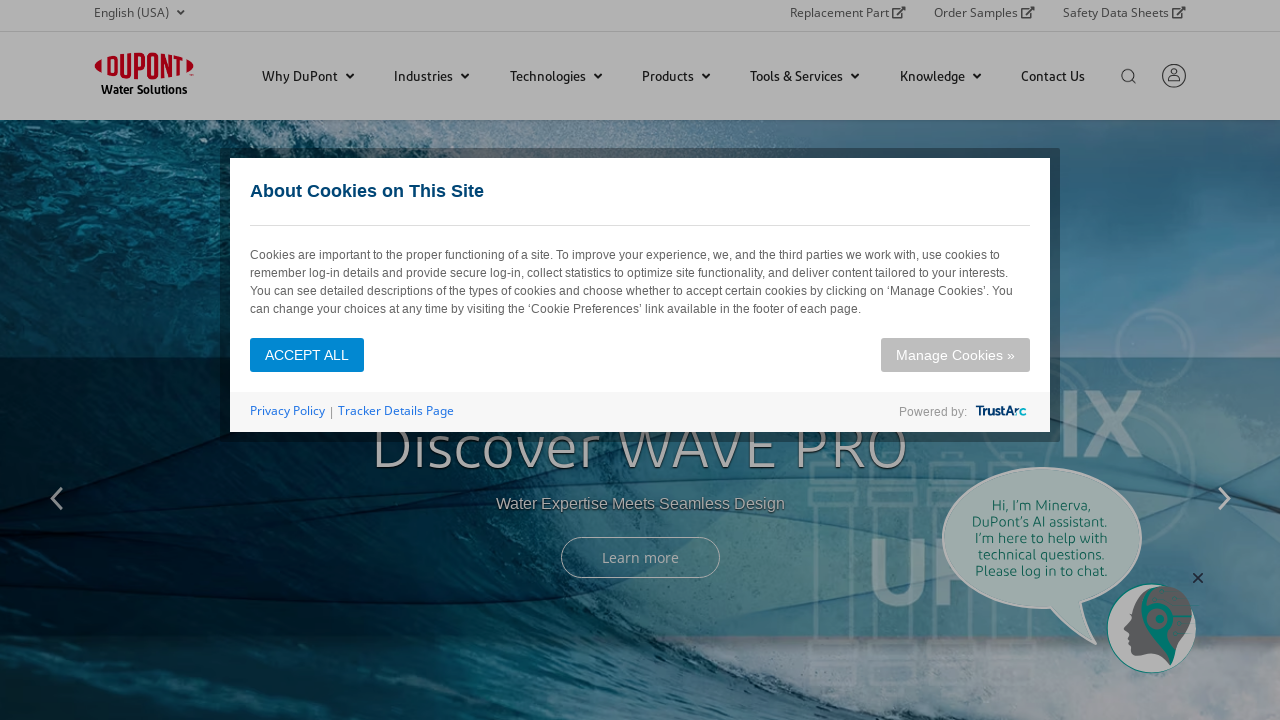

Retrieved href attribute: '/water/applications/sugar-and-sweetener-processing.html' from sub-navigation link
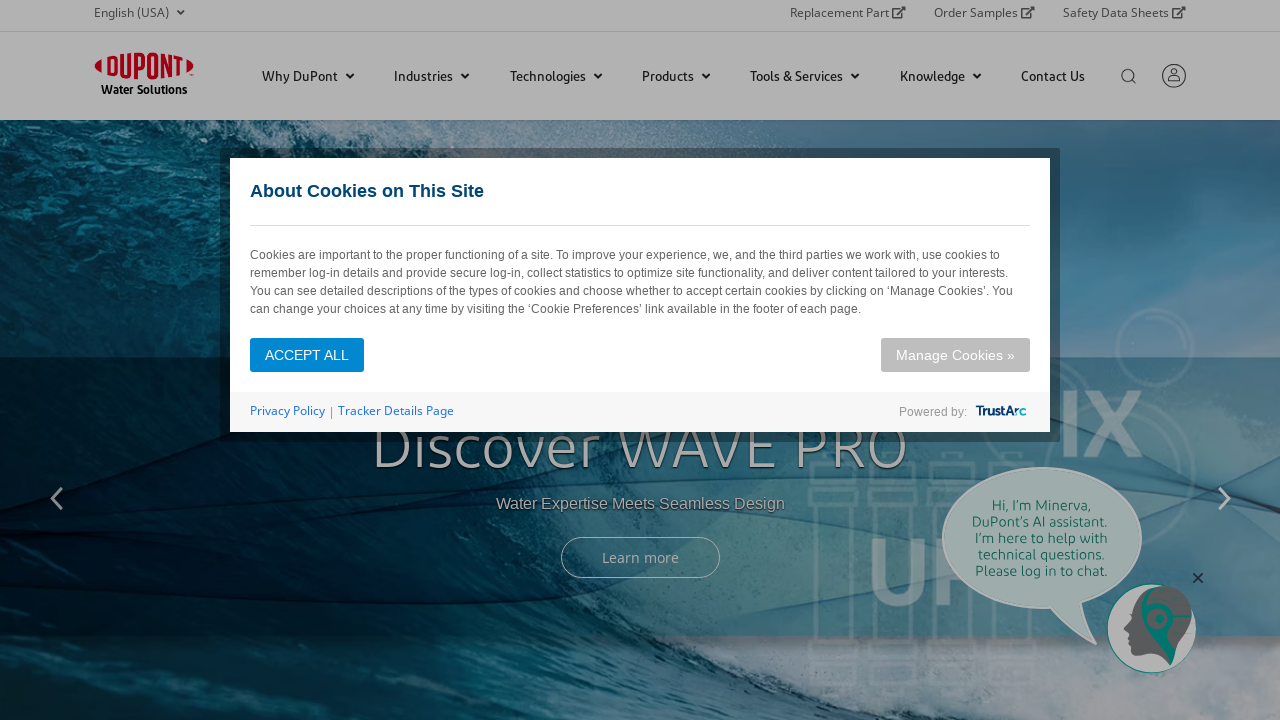

Retrieved href attribute: '/water/applications/water-for-injection-wfi.html' from sub-navigation link
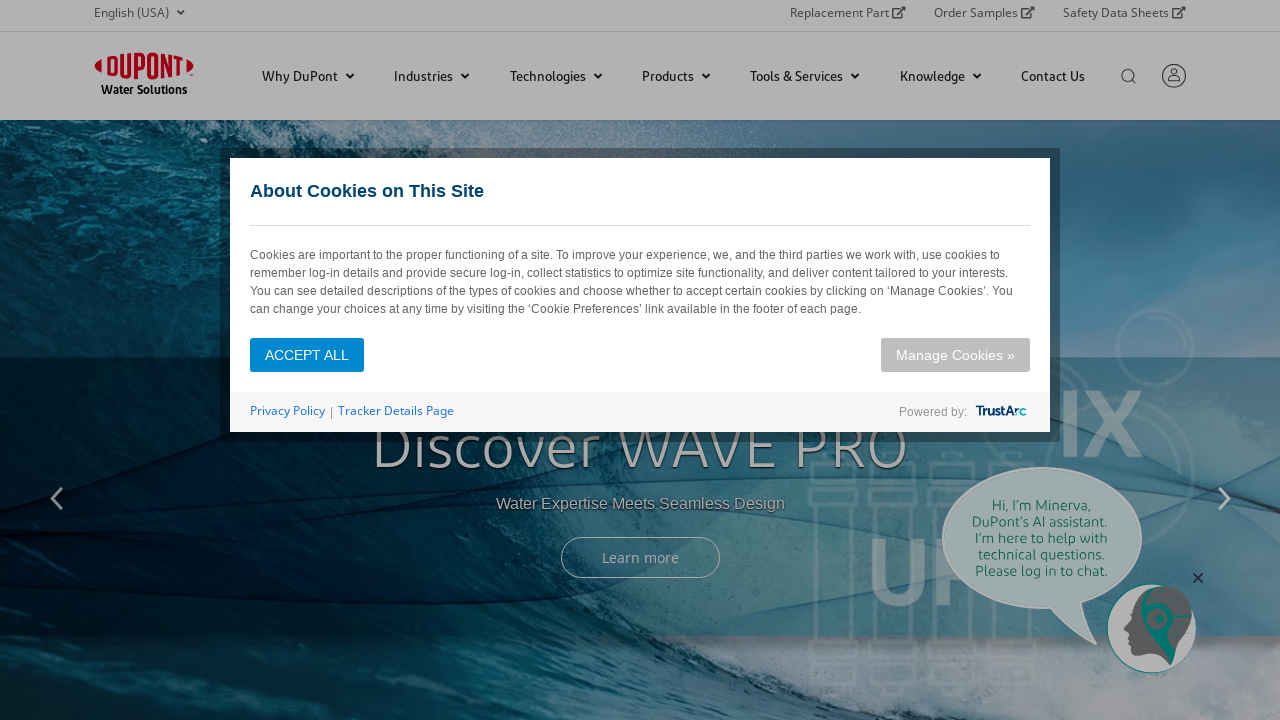

Retrieved href attribute: 'None' from sub-navigation link
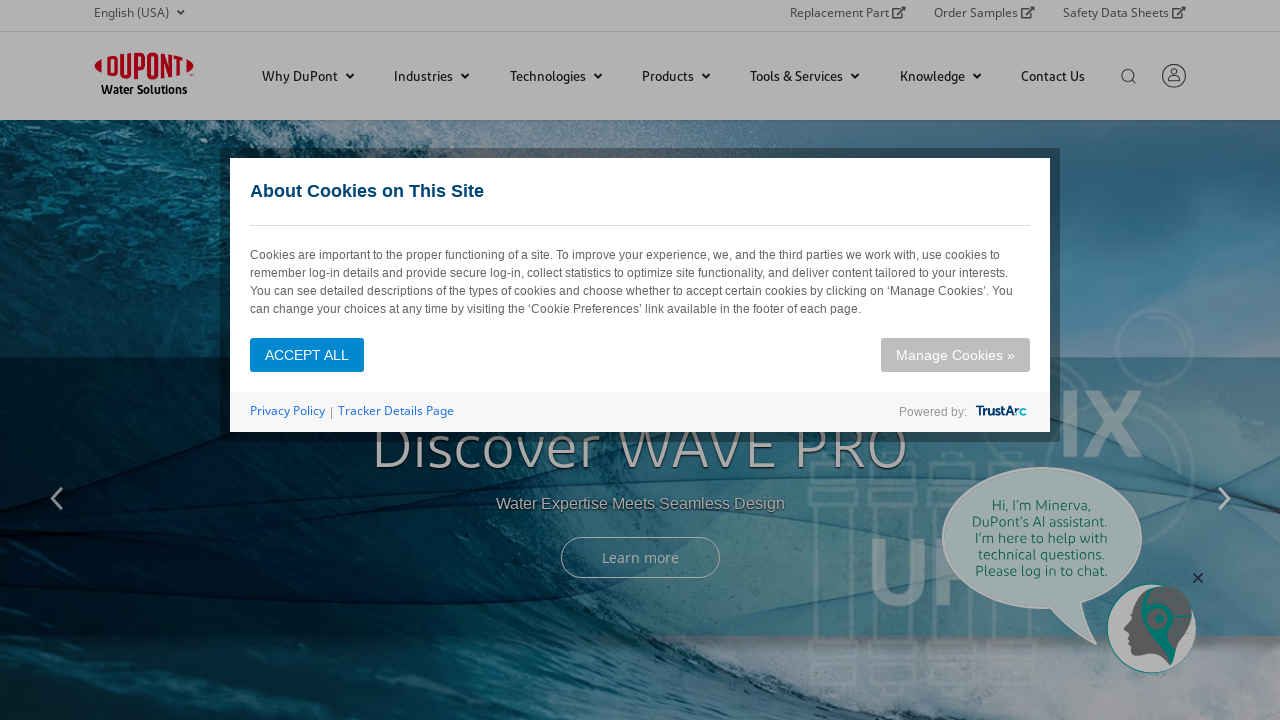

Retrieved href attribute: '/water/wellness-optimized-world.html' from sub-navigation link
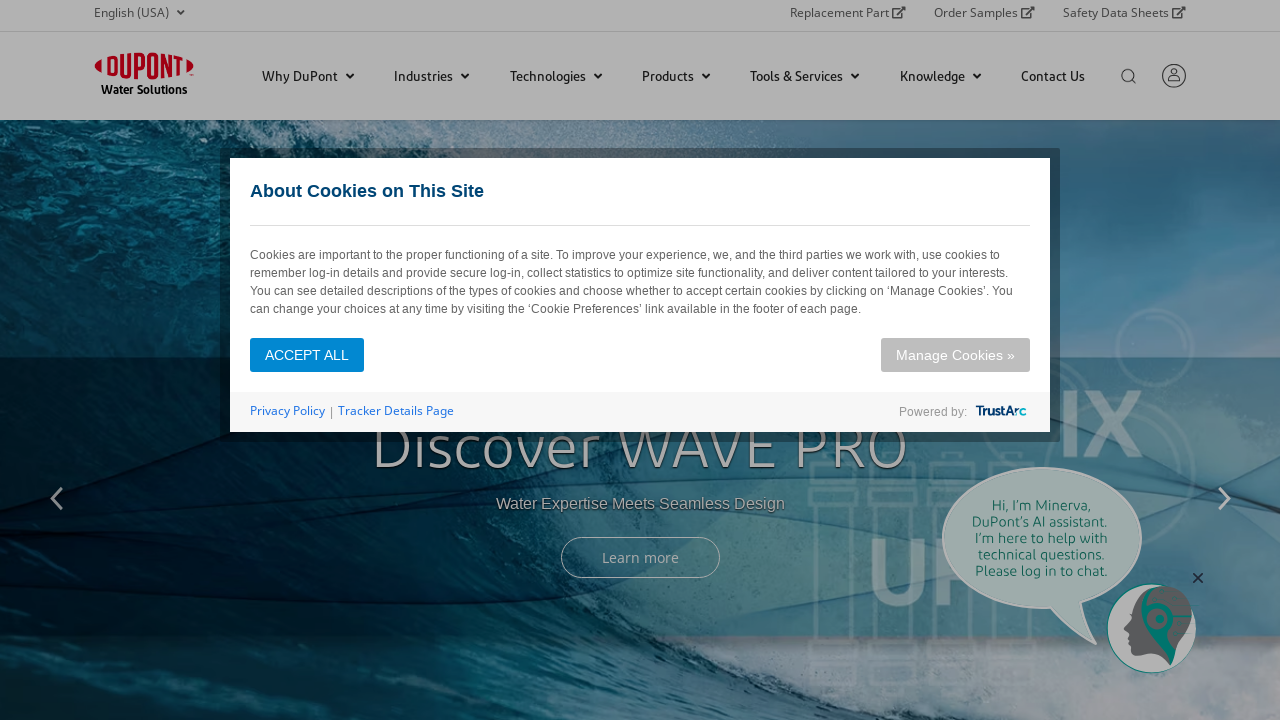

Retrieved href attribute: 'https://www.dupont.com/resource-center.html?BU=water-solutions&shared-asset=Video-dupont-life-sciences-and-specialty-processing-video' from sub-navigation link
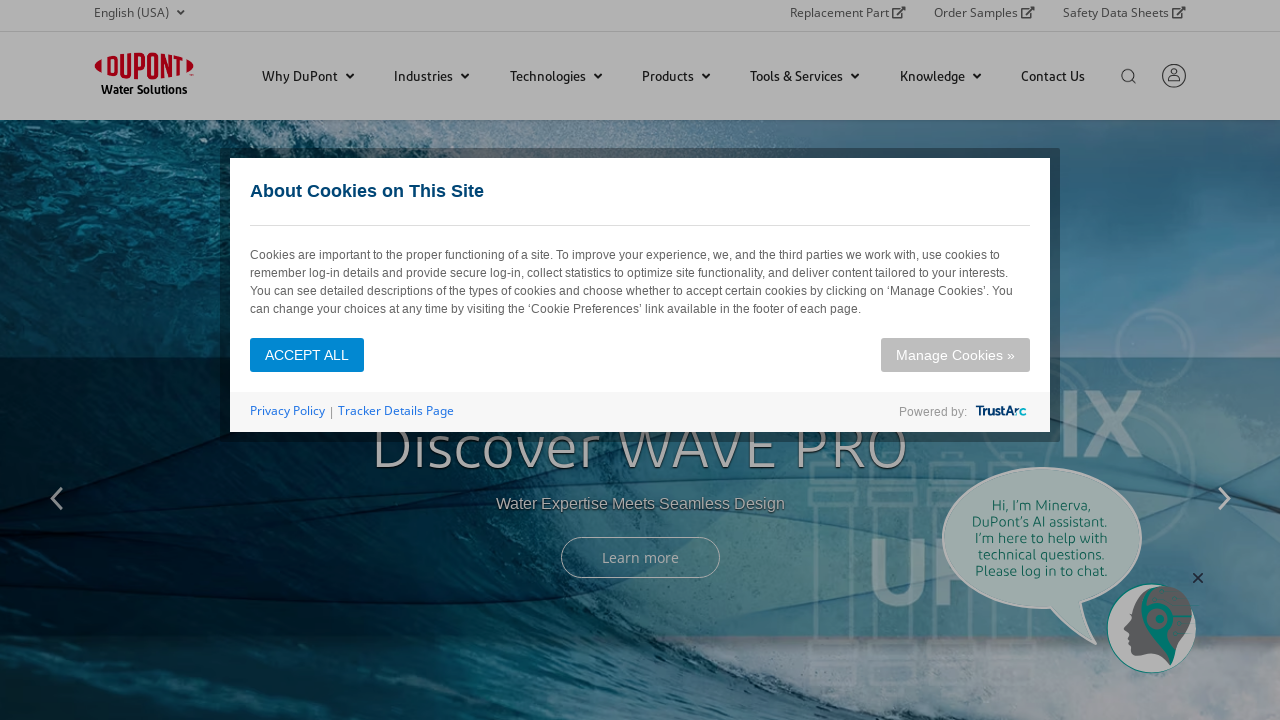

Retrieved href attribute: 'https://www.dwsadvantage.com/us/life-sciences' from sub-navigation link
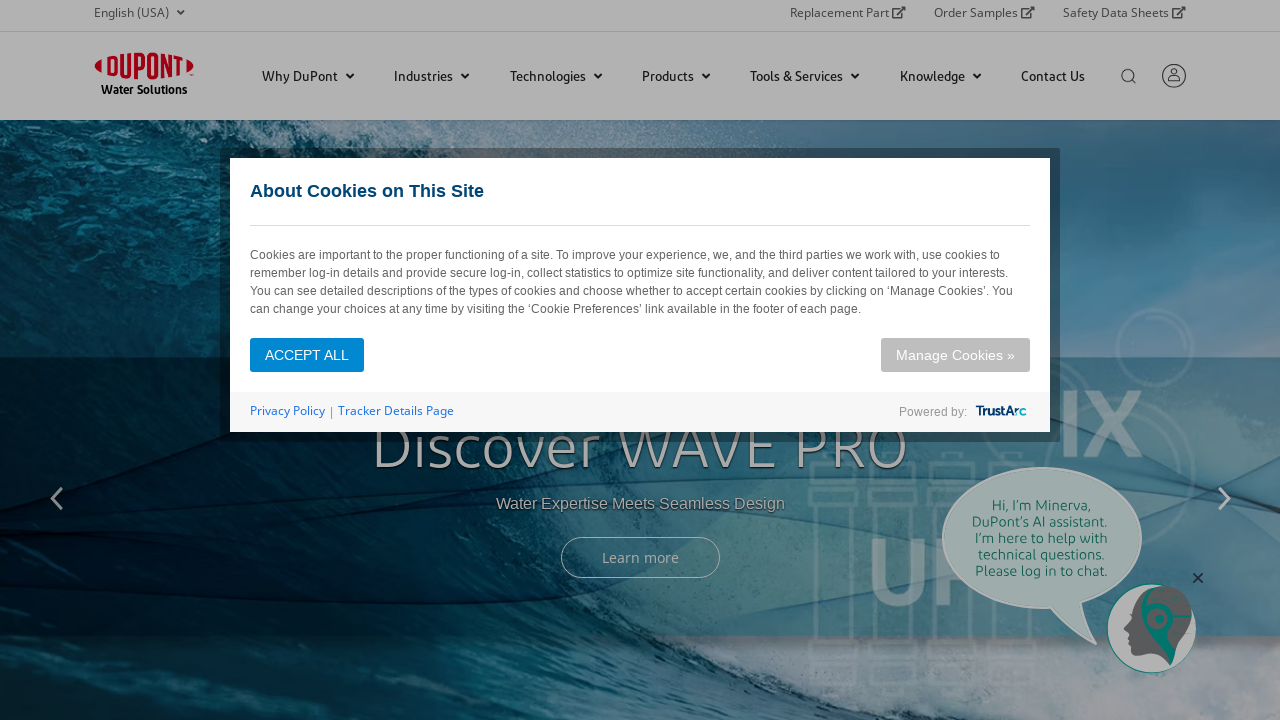

Retrieved href attribute: 'https://www.dupont.com/water/resources/water-treatment-webinars/life-sciences-academy.html?src=int.webinarws.lifescienseslink.2022' from sub-navigation link
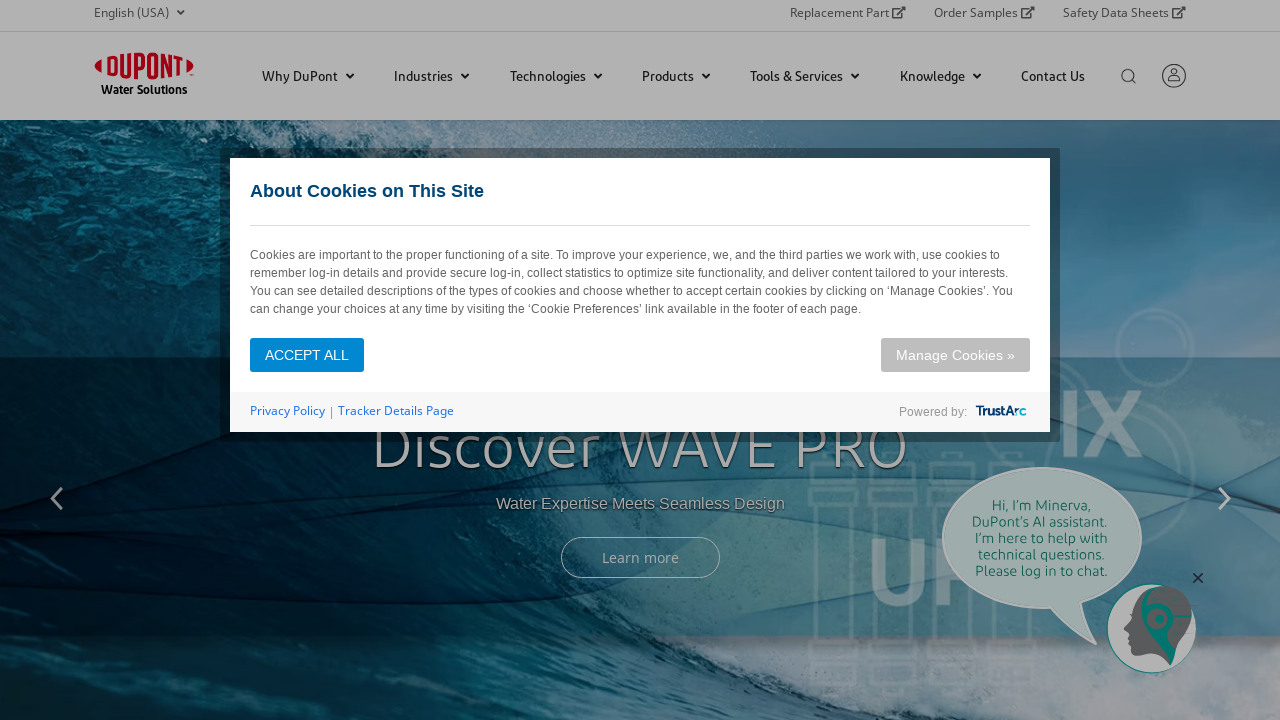

Retrieved href attribute: '/water/industries/life-sciences/chromatography-resins-alternative-options-guide.html' from sub-navigation link
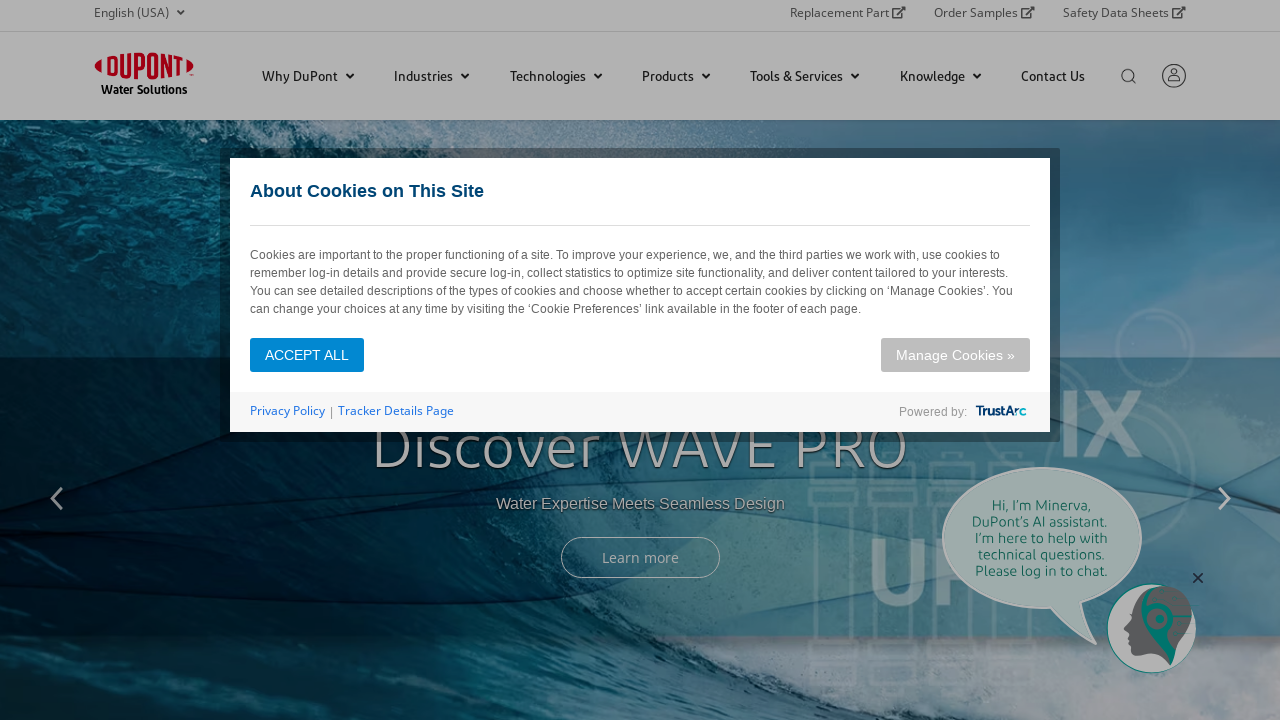

Retrieved href attribute: 'None' from sub-navigation link
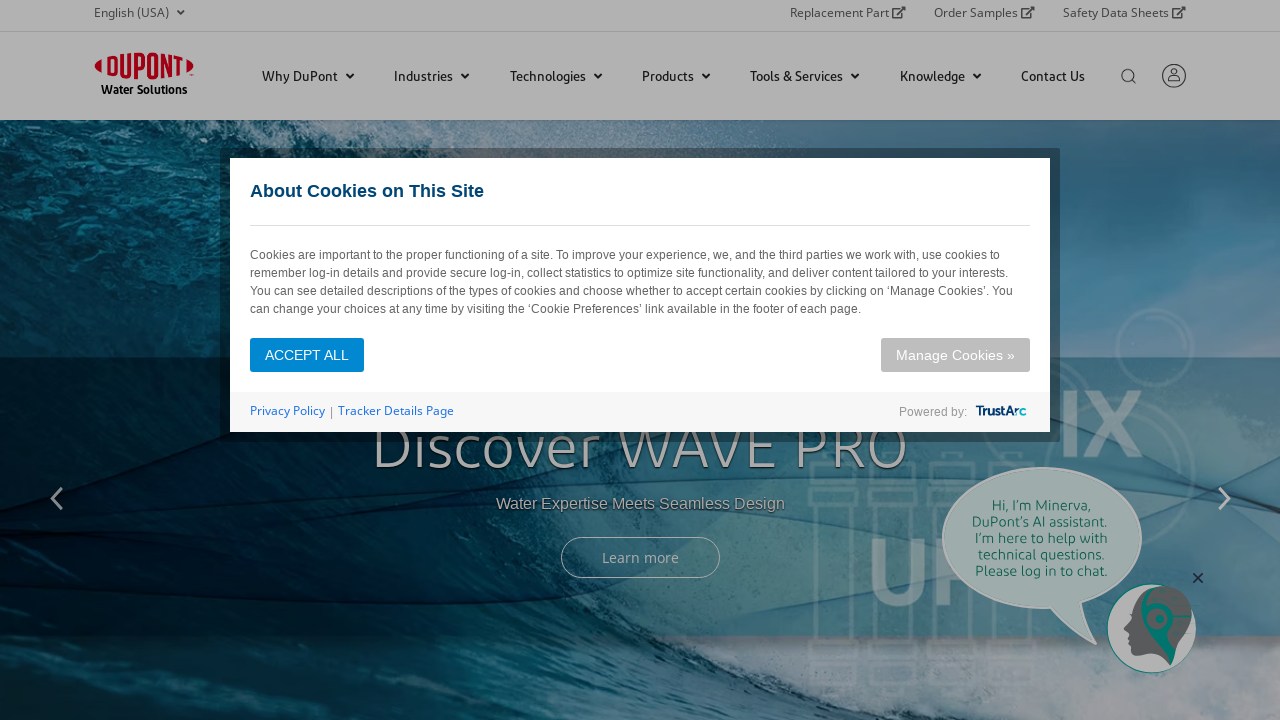

Retrieved href attribute: '/water/industries/municipal.html' from sub-navigation link
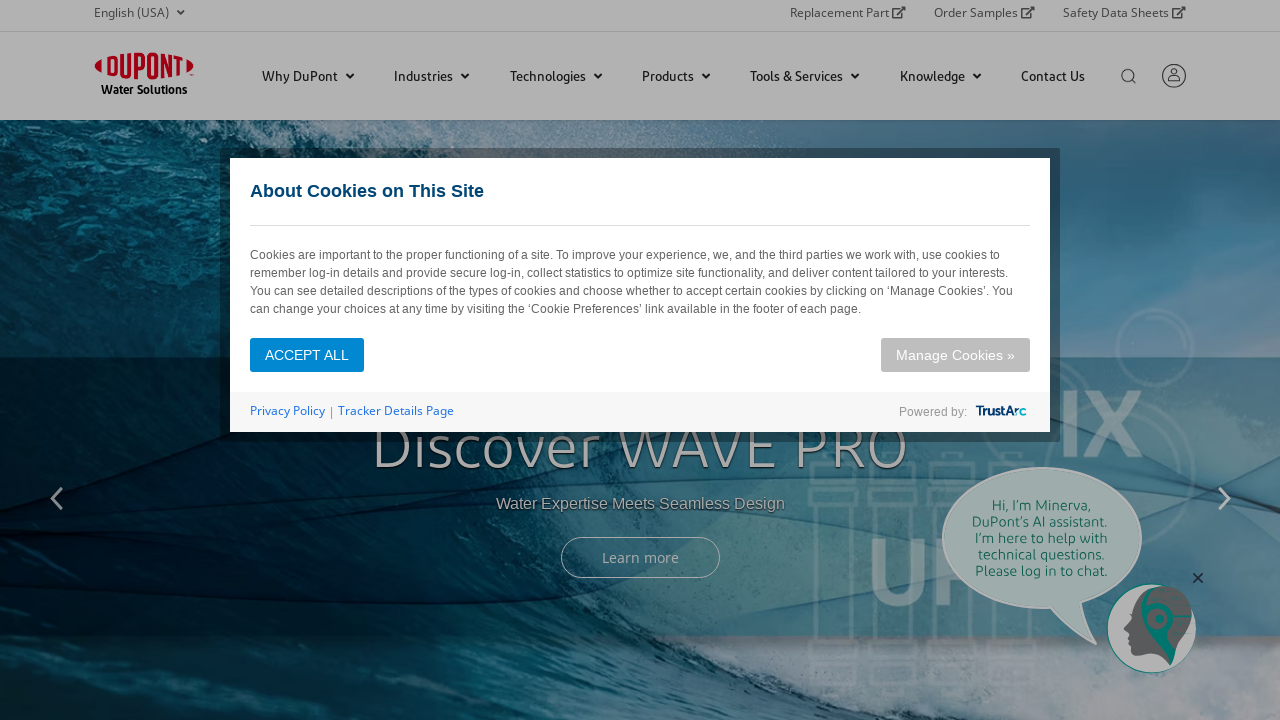

Retrieved href attribute: 'None' from sub-navigation link
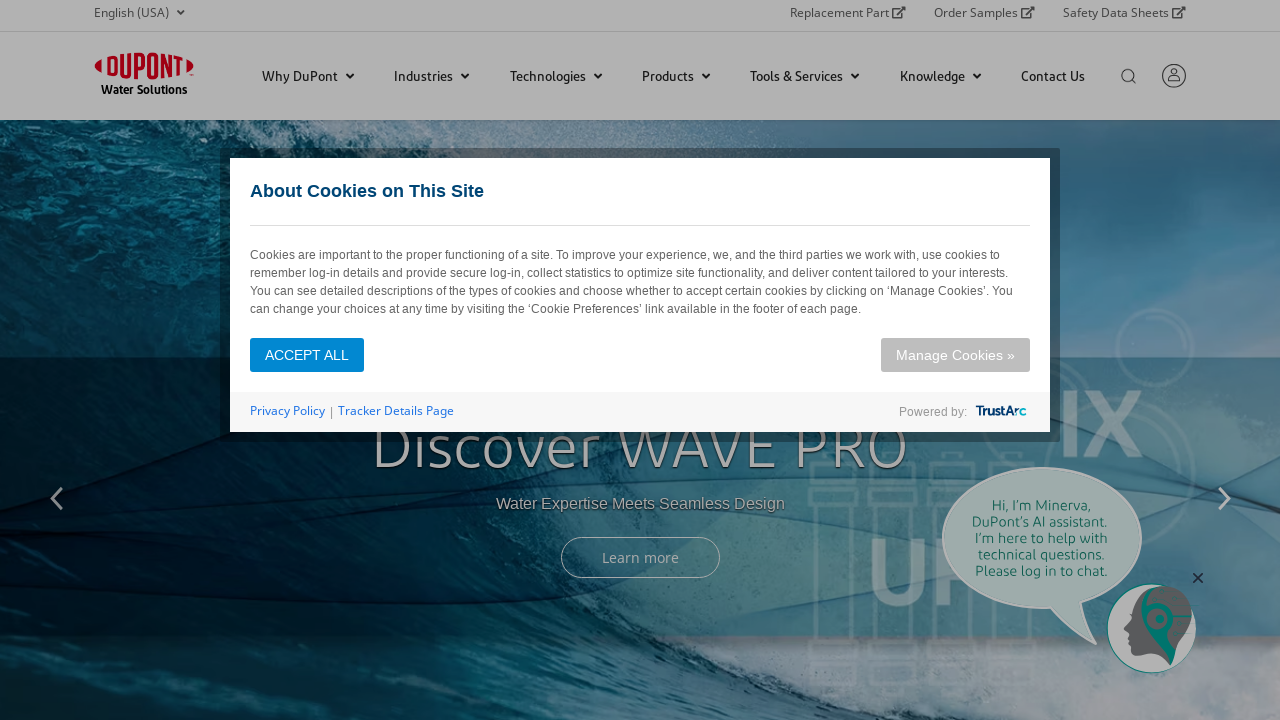

Retrieved href attribute: 'https://www.dupont.com/water/industries/municipal.html#applications' from sub-navigation link
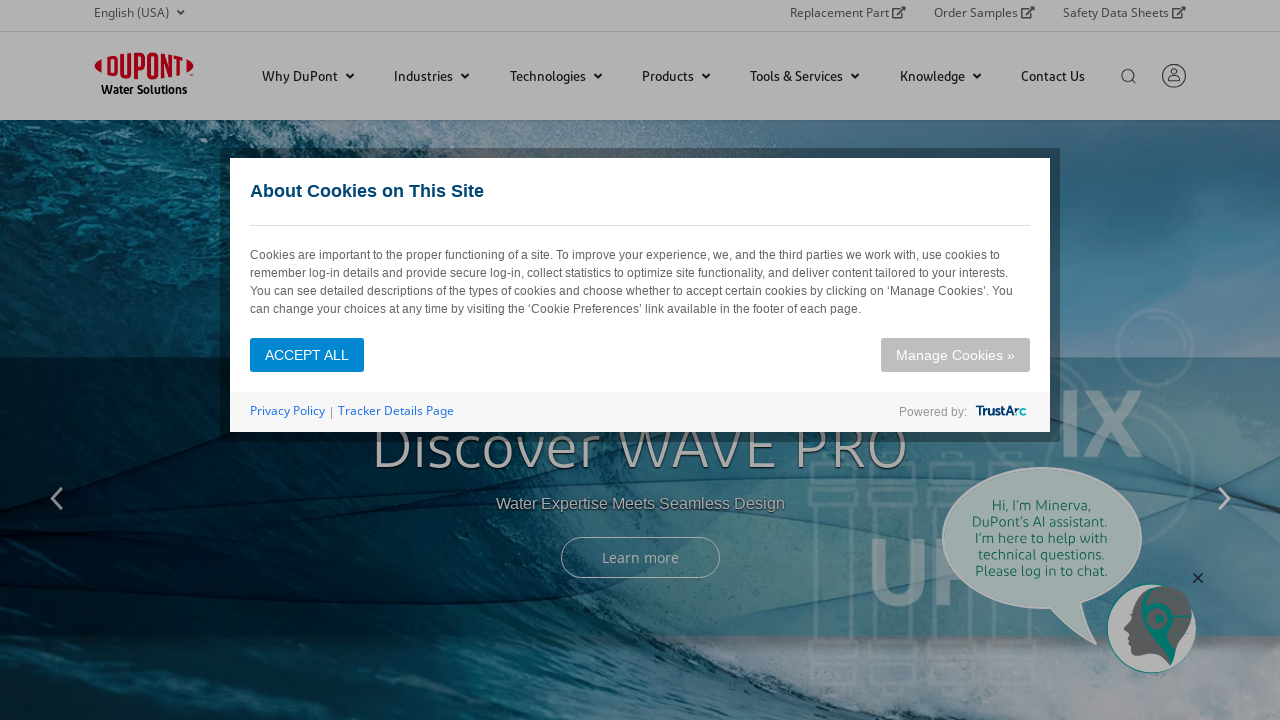

Retrieved href attribute: 'https://www.dupont.com/water/industries/municipal.html#applications' from sub-navigation link
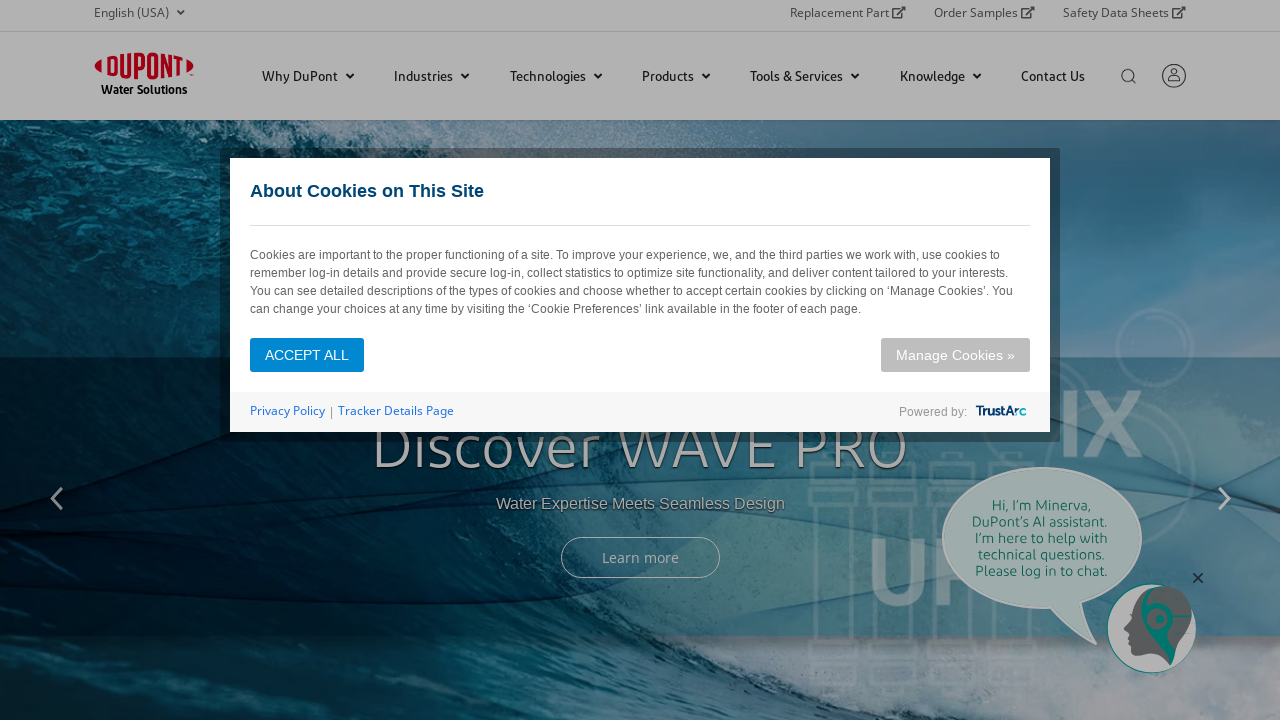

Retrieved href attribute: 'None' from sub-navigation link
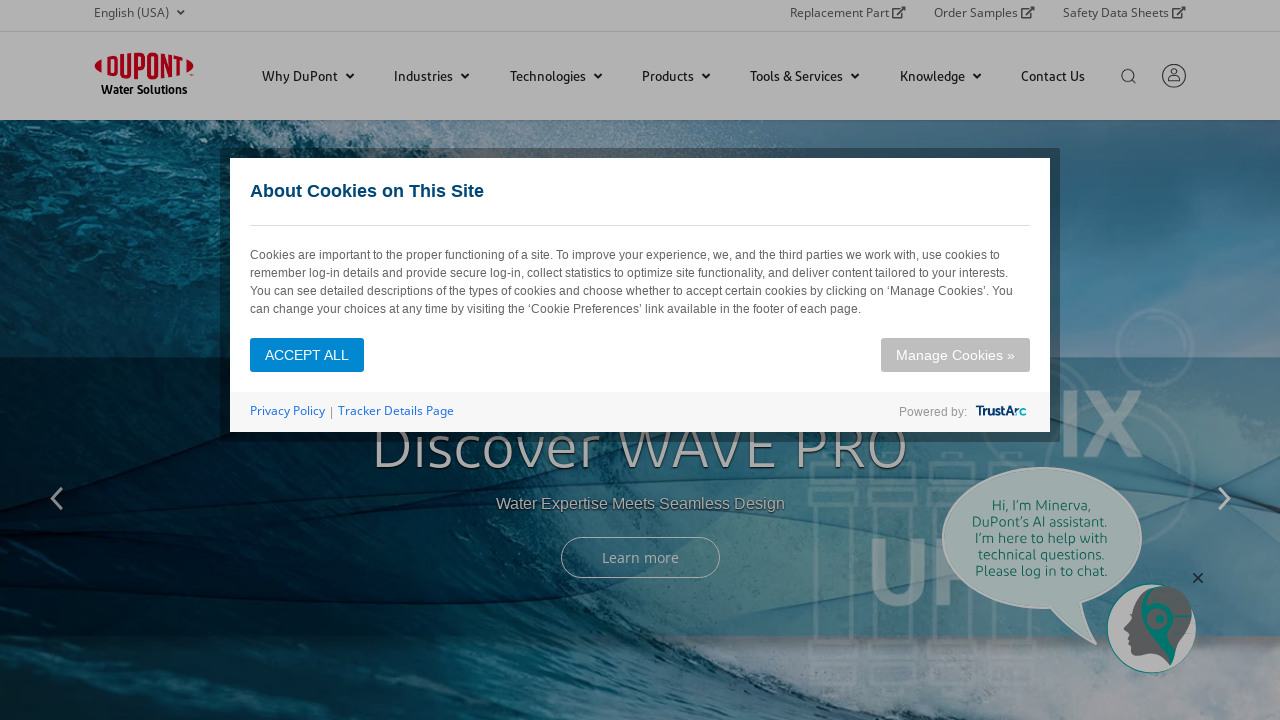

Retrieved href attribute: '/water/reference-map.html' from sub-navigation link
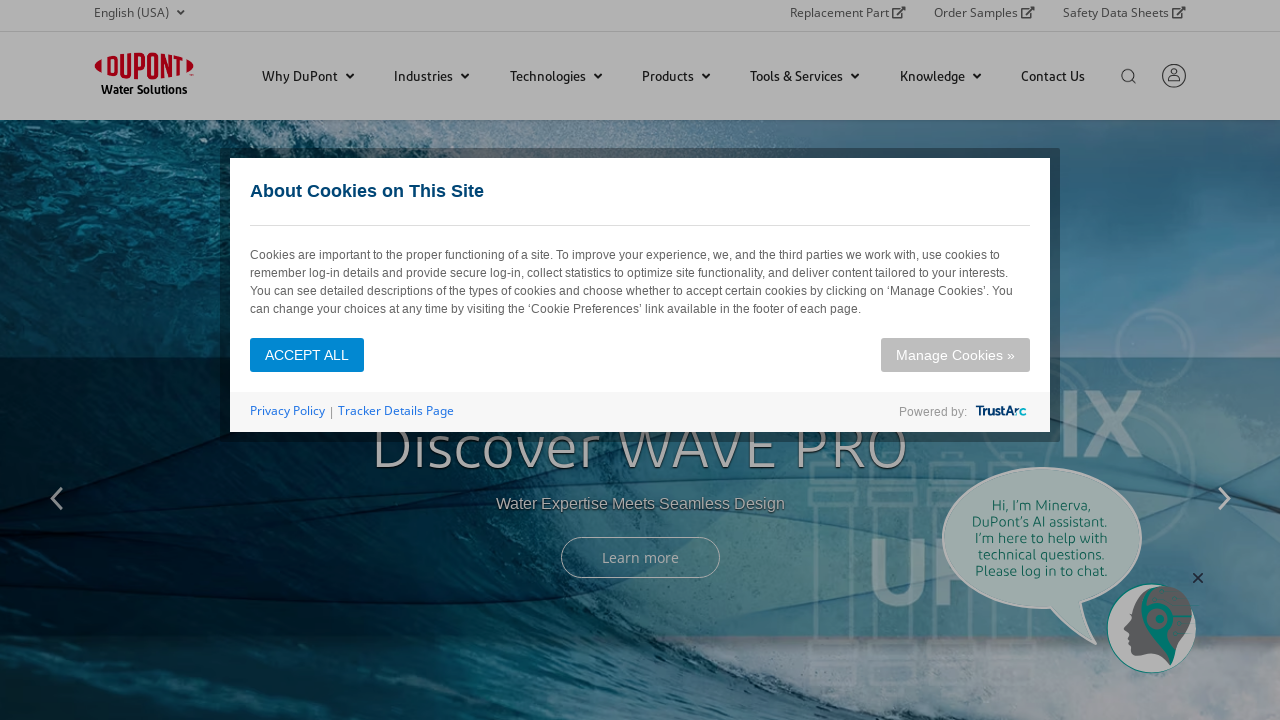

Retrieved href attribute: 'None' from sub-navigation link
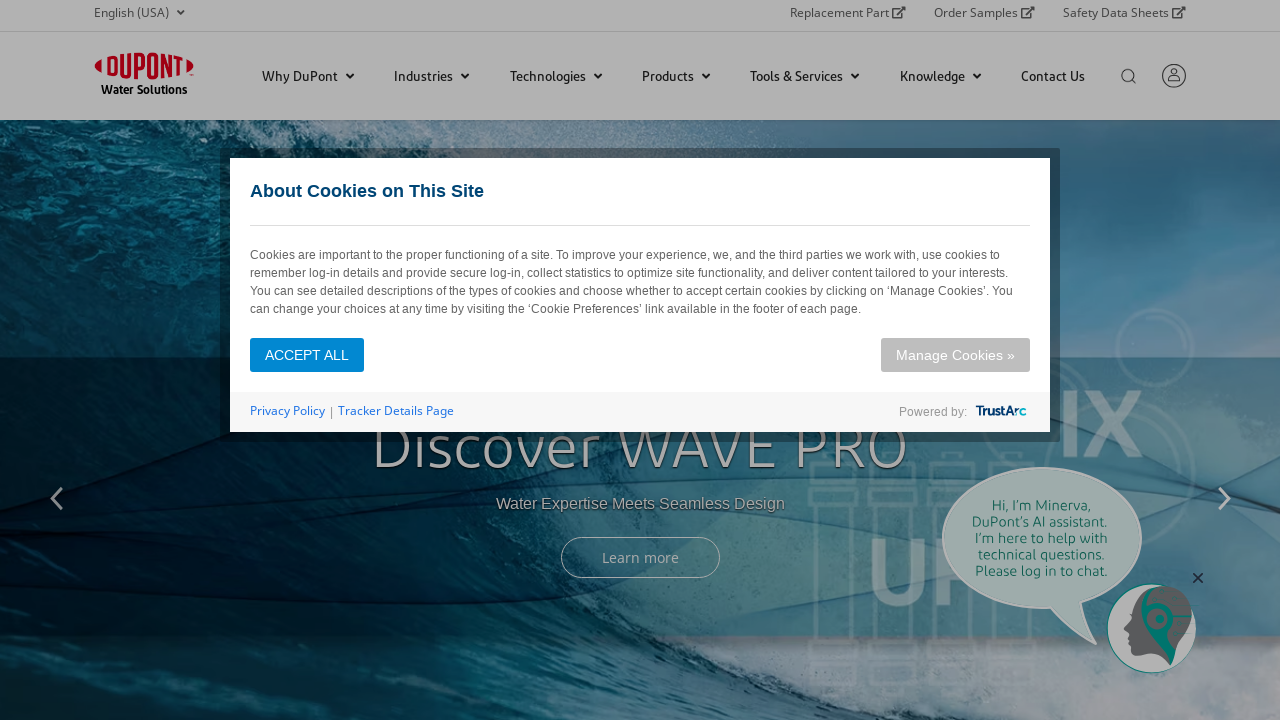

Retrieved href attribute: '/water/industries/commercial.html' from sub-navigation link
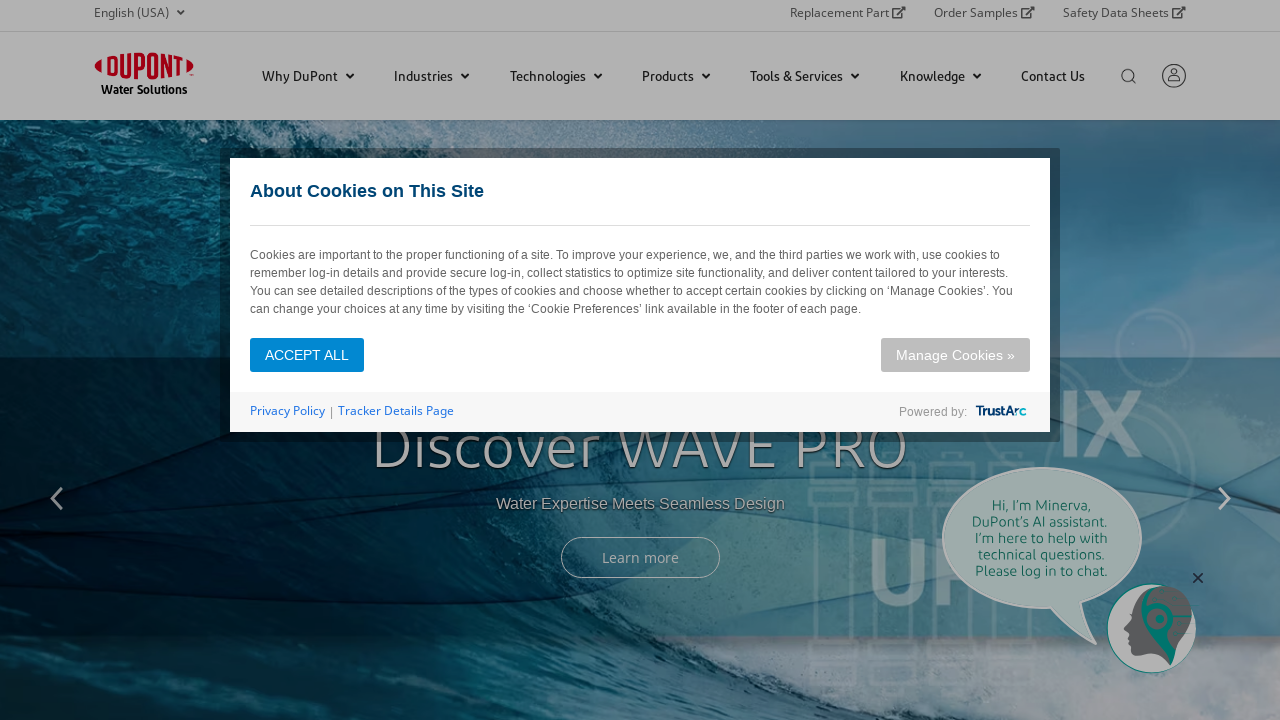

Retrieved href attribute: '/water/industries/residential.html' from sub-navigation link
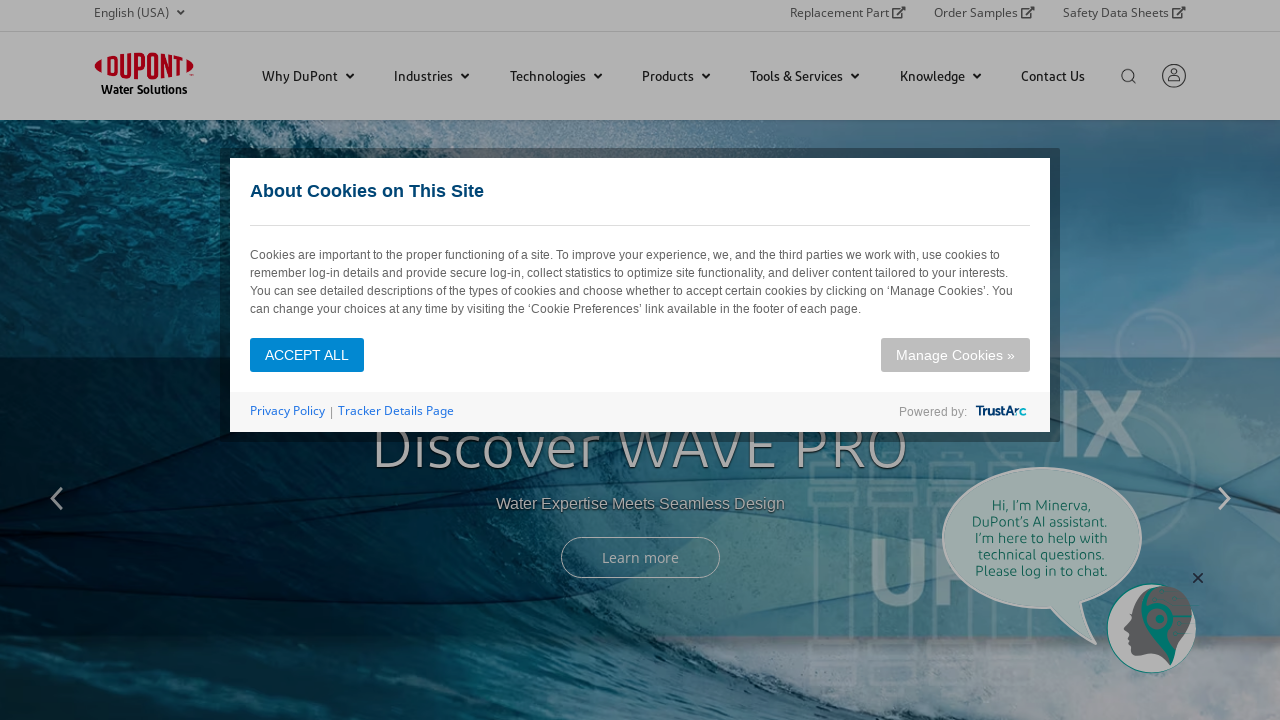

Retrieved href attribute: '/water/industries/commercial-residential-water.html' from sub-navigation link
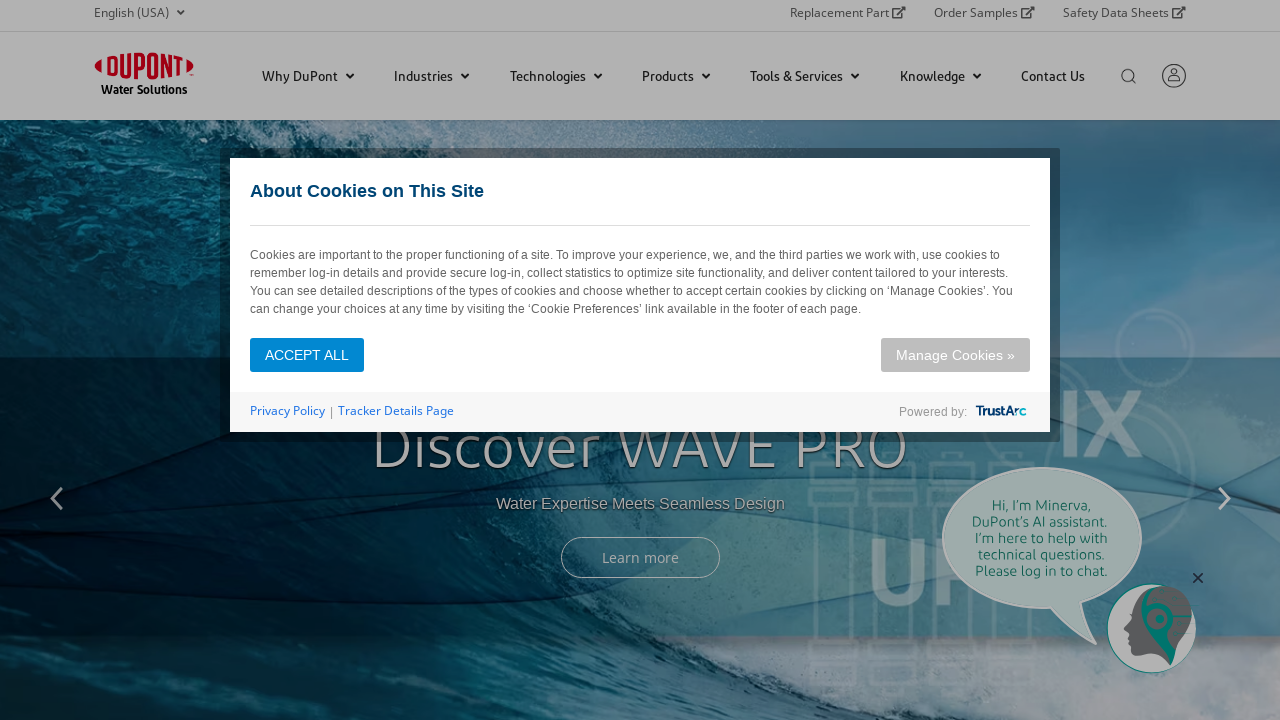

Retrieved href attribute: 'None' from sub-navigation link
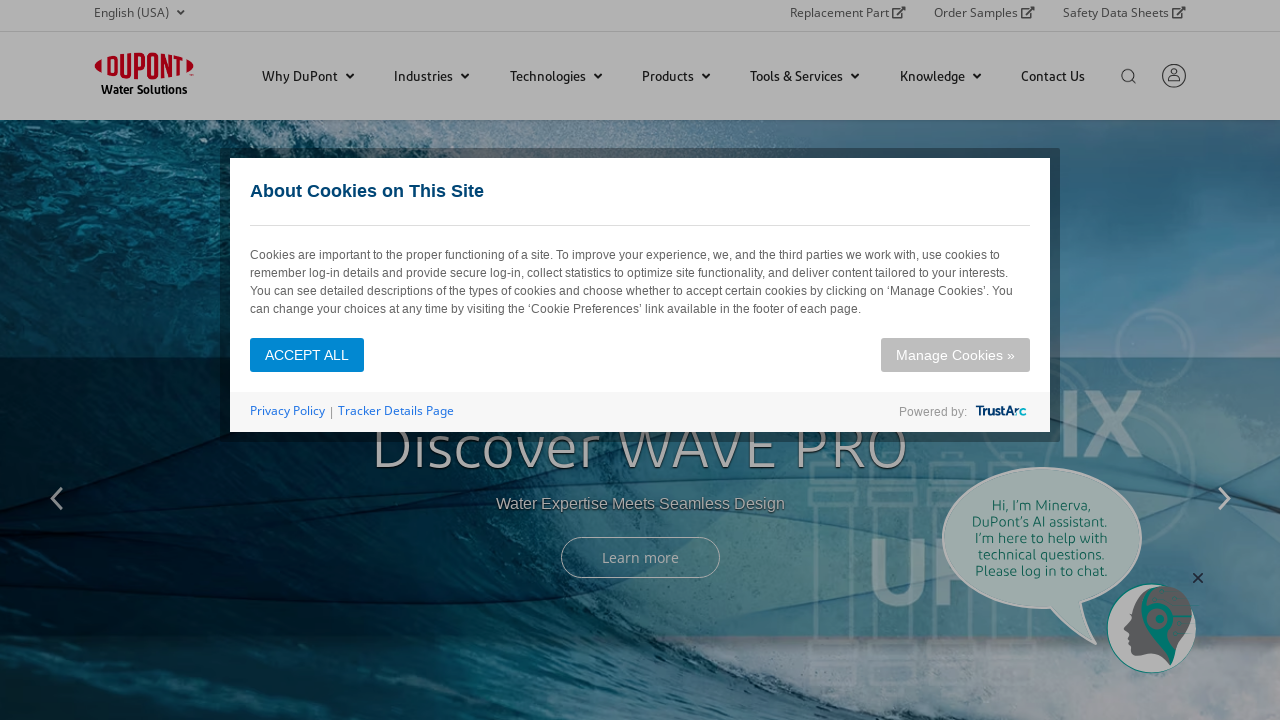

Retrieved href attribute: 'https://www.dupont.com/water/industries/residential.html#applications' from sub-navigation link
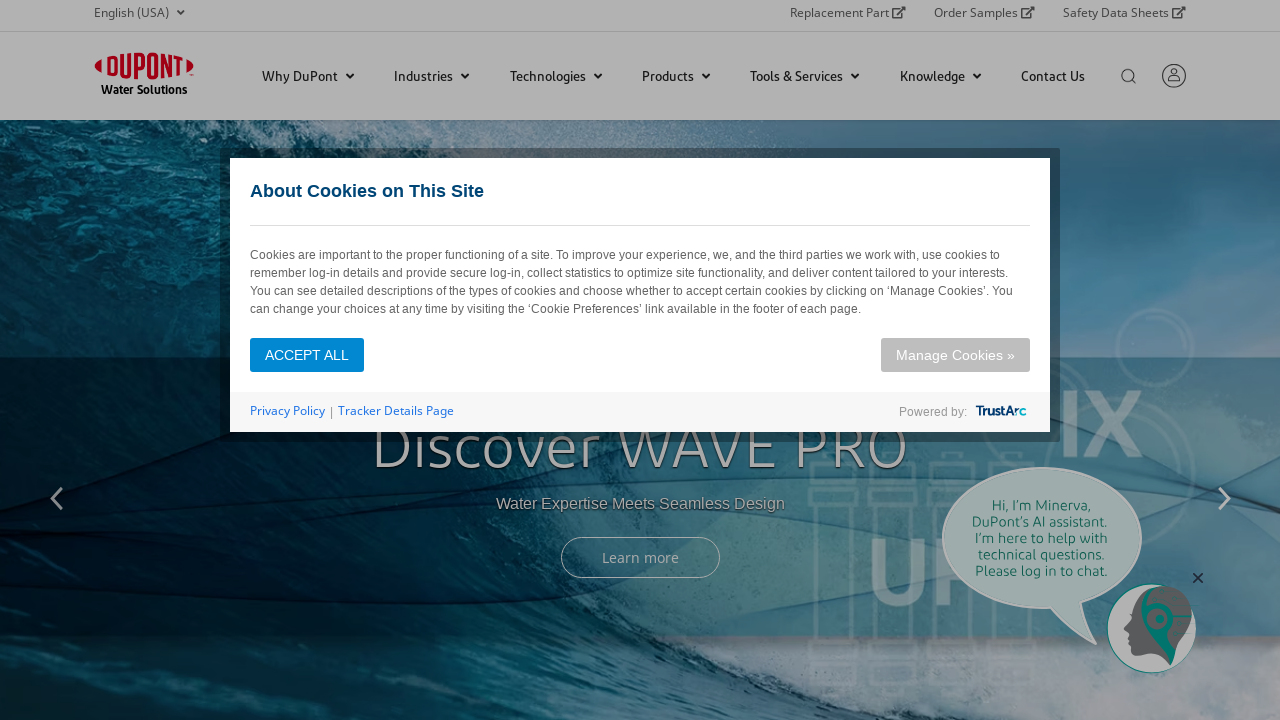

Retrieved href attribute: 'https://www.dupont.com/water/industries/commercial.html#applications' from sub-navigation link
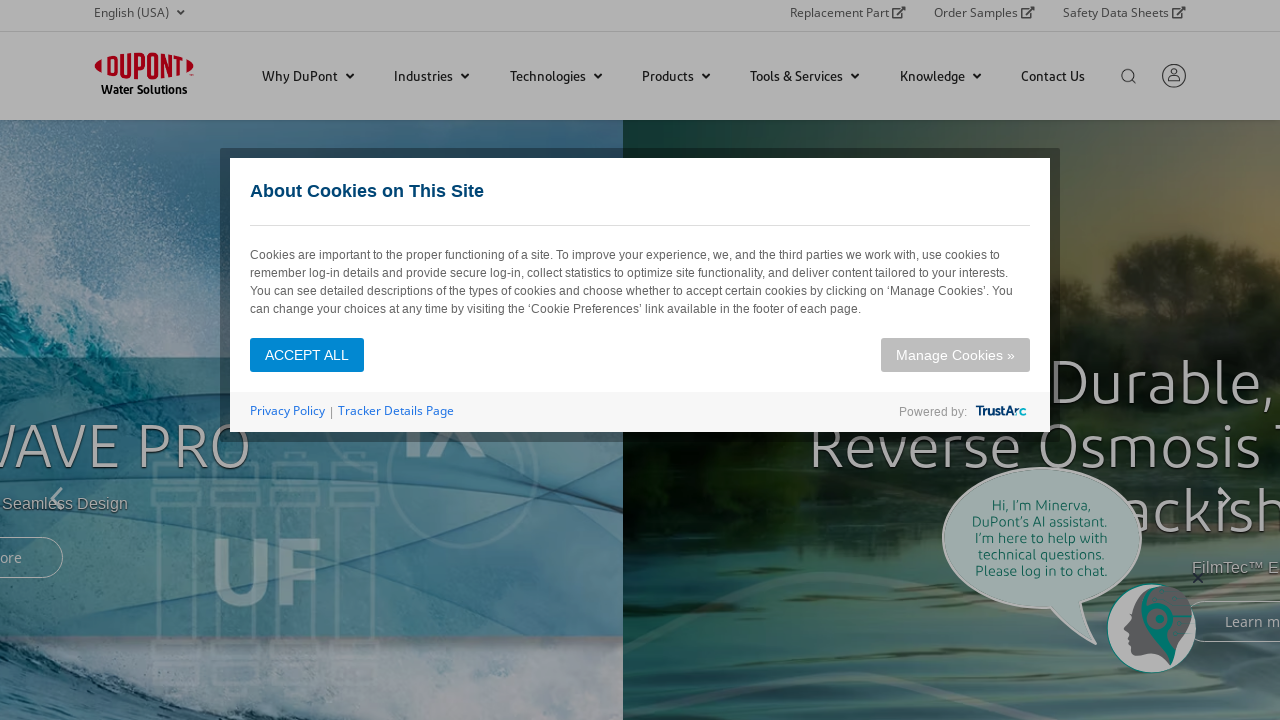

Retrieved href attribute: 'https://www.dupont.com/water/industries/commercial.html#applications' from sub-navigation link
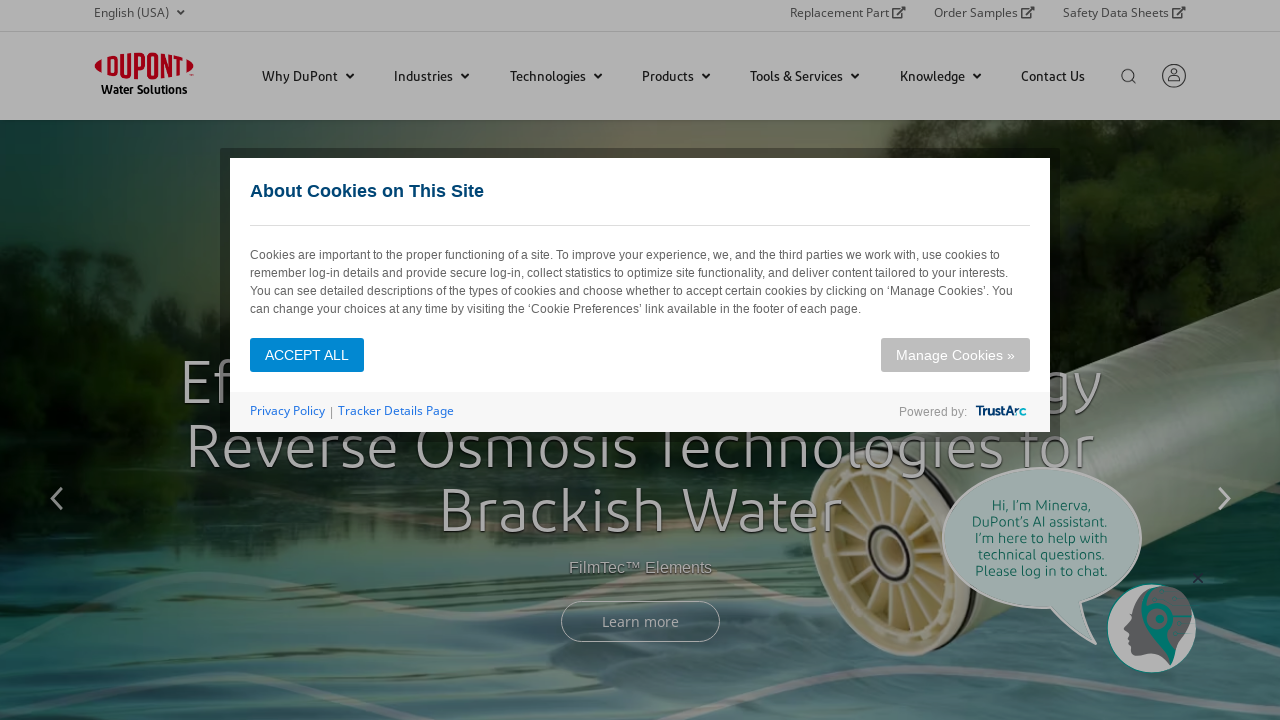

Retrieved href attribute: 'https://www.dupont.com/water/industries/commercial.html#applications' from sub-navigation link
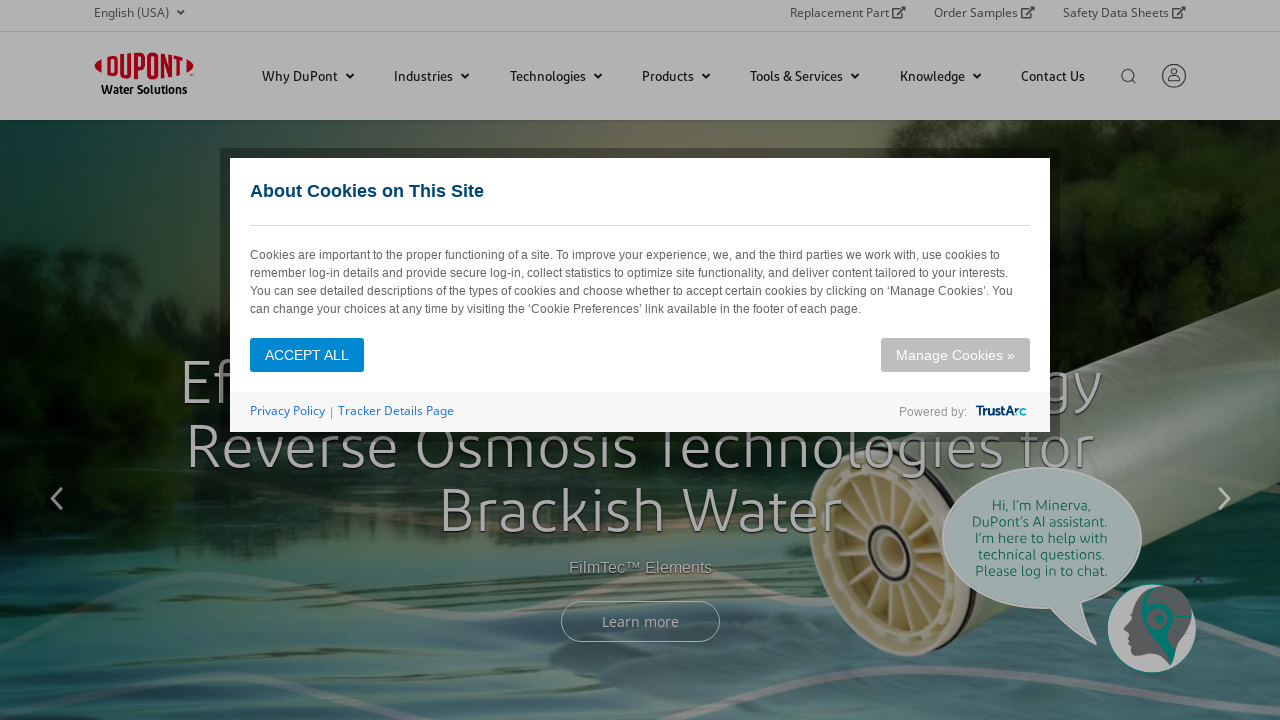

Retrieved href attribute: 'None' from sub-navigation link
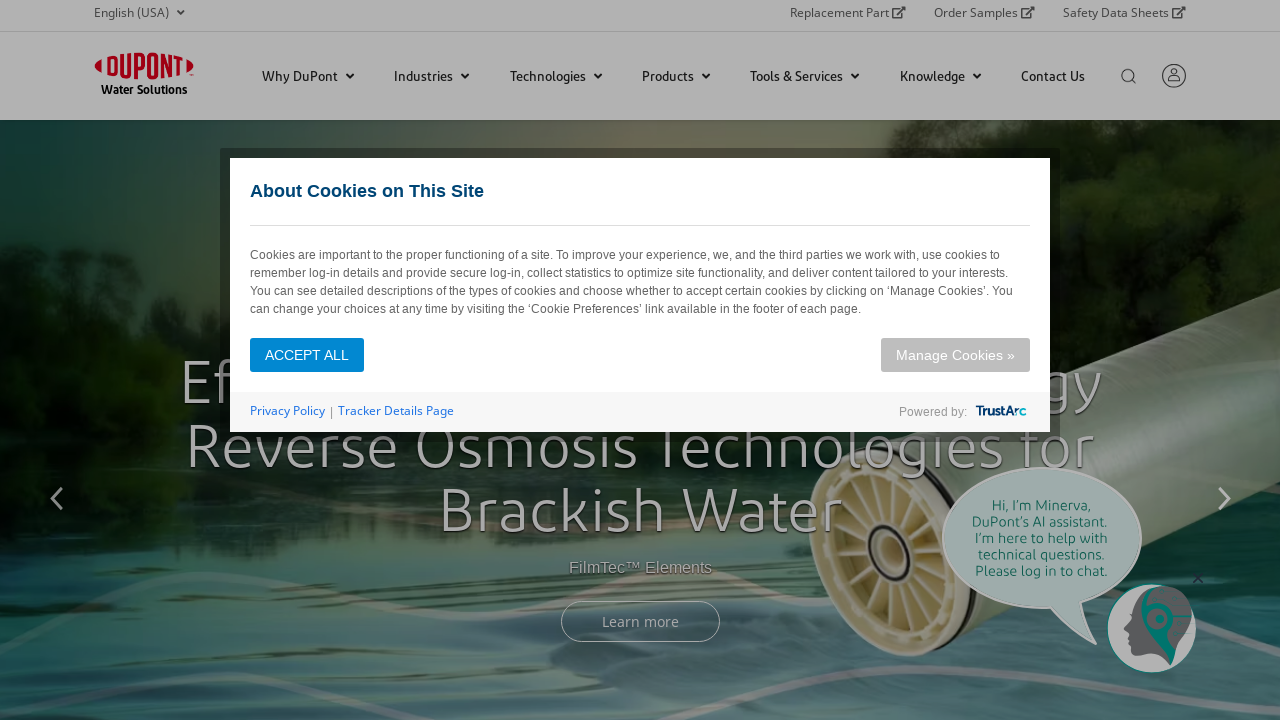

Retrieved href attribute: '/water/industries/specialty-processing/catalysis.html' from sub-navigation link
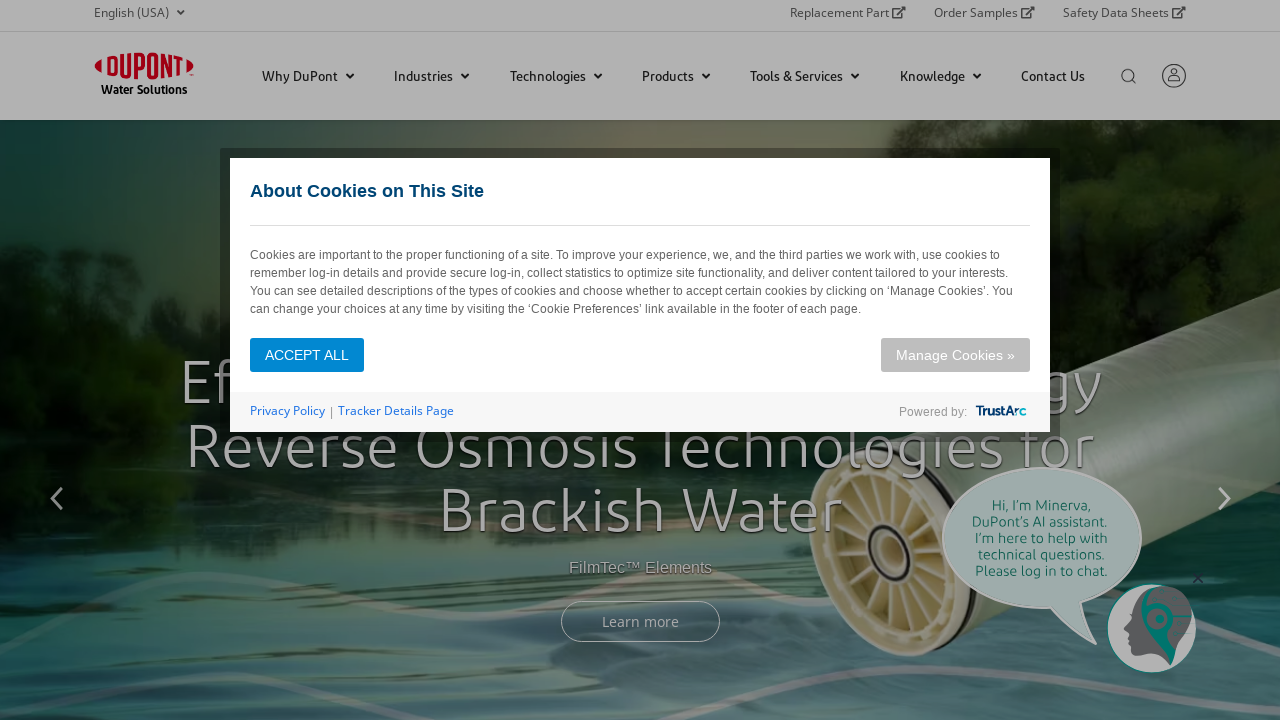

Retrieved href attribute: '/water/industries/specialty-processing/chemical-processing.html' from sub-navigation link
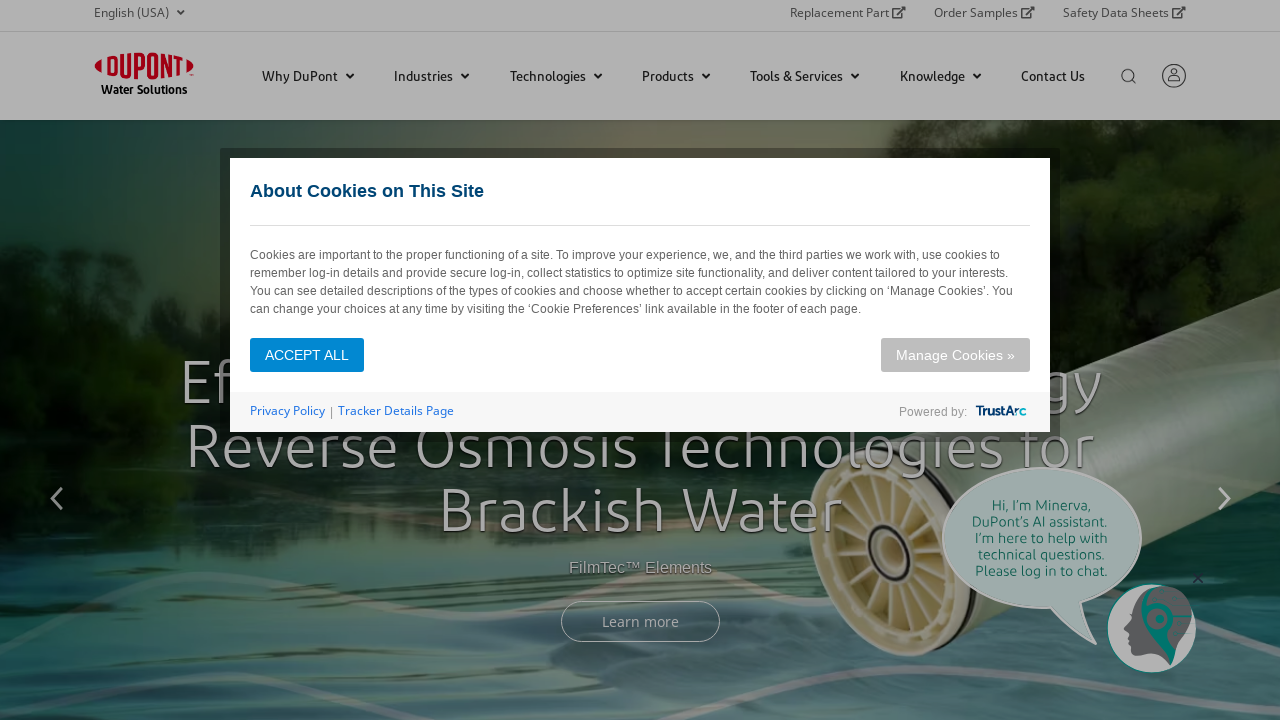

Retrieved href attribute: '/water/industries/specialty-processing/mining-and-hydrometallurgy.html' from sub-navigation link
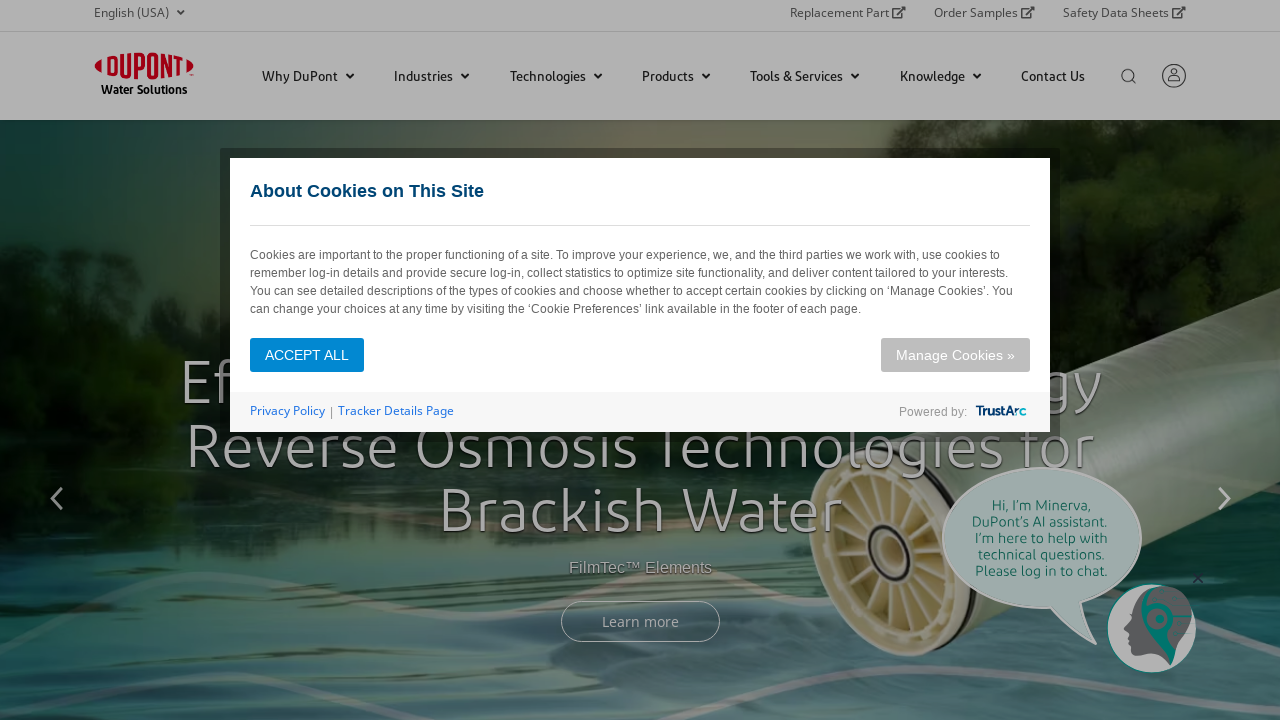

Retrieved href attribute: '/water/industries/specialty-processing.html' from sub-navigation link
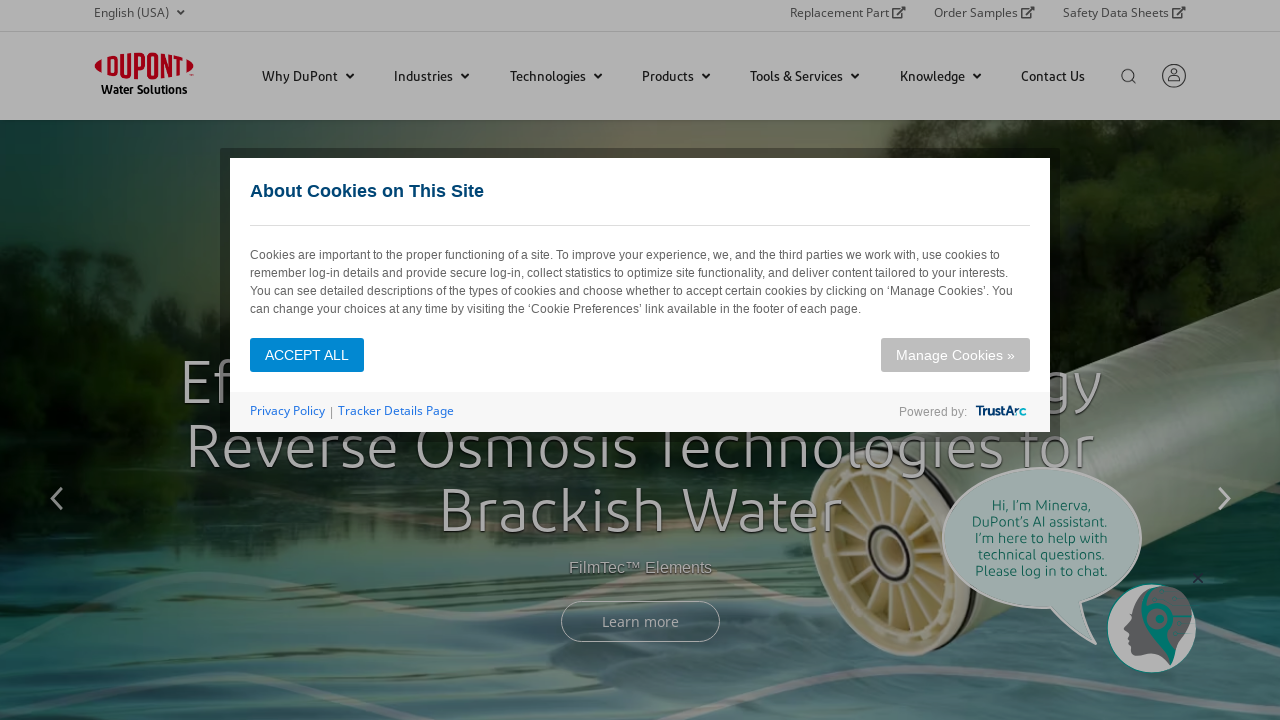

Retrieved href attribute: 'None' from sub-navigation link
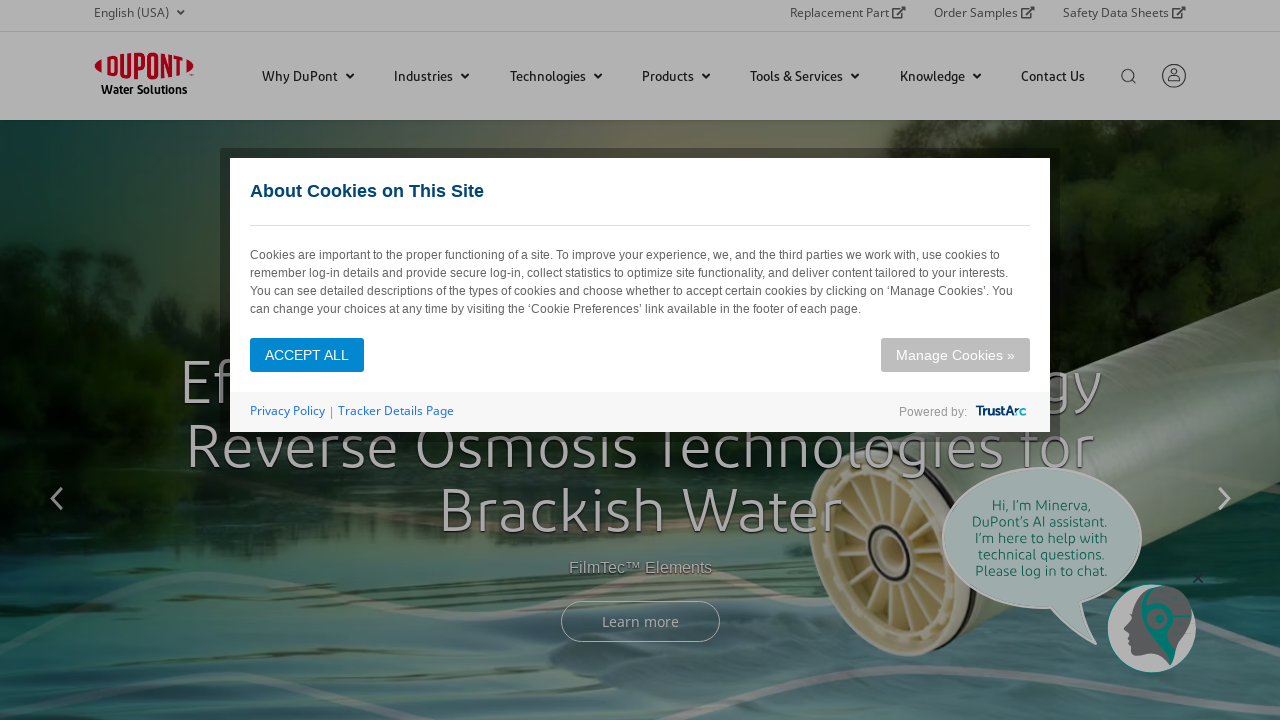

Retrieved href attribute: 'https://www.dupont.com/water/industries/specialty-processing/chemical-processing.html#applications' from sub-navigation link
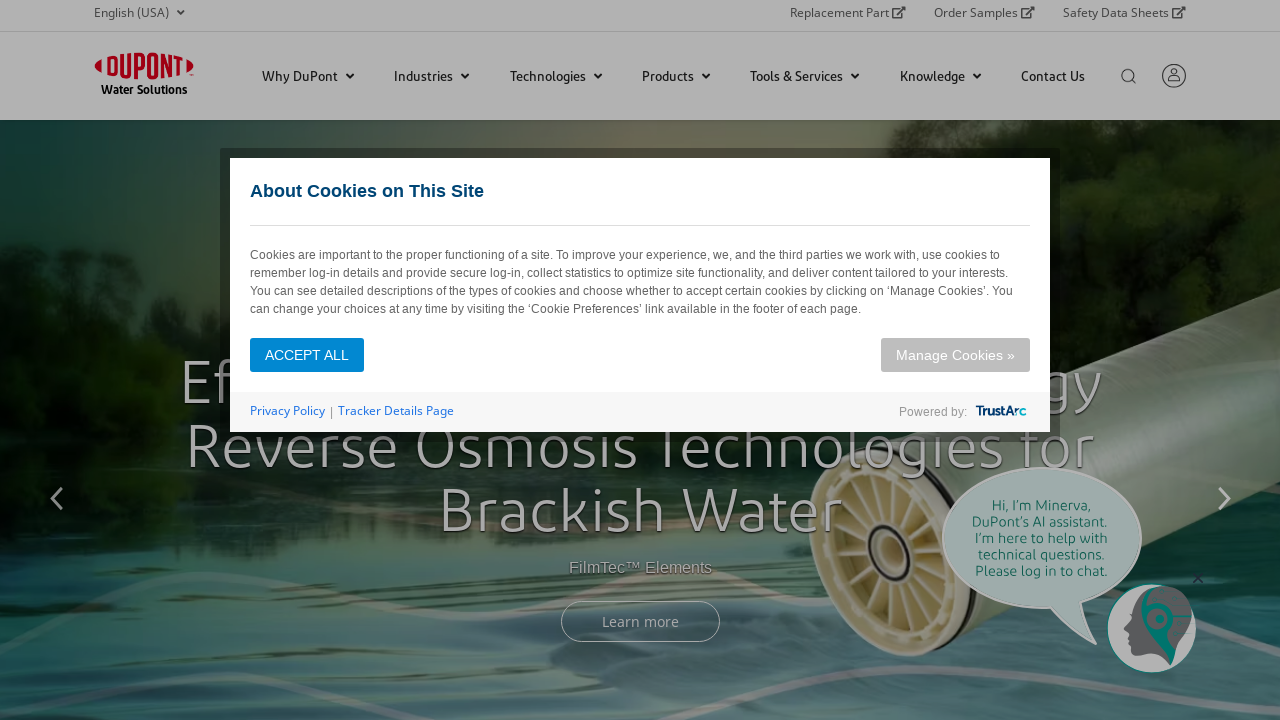

Retrieved href attribute: 'https://www.dupont.com/water/industries/specialty-processing/chemical-processing.html#applications' from sub-navigation link
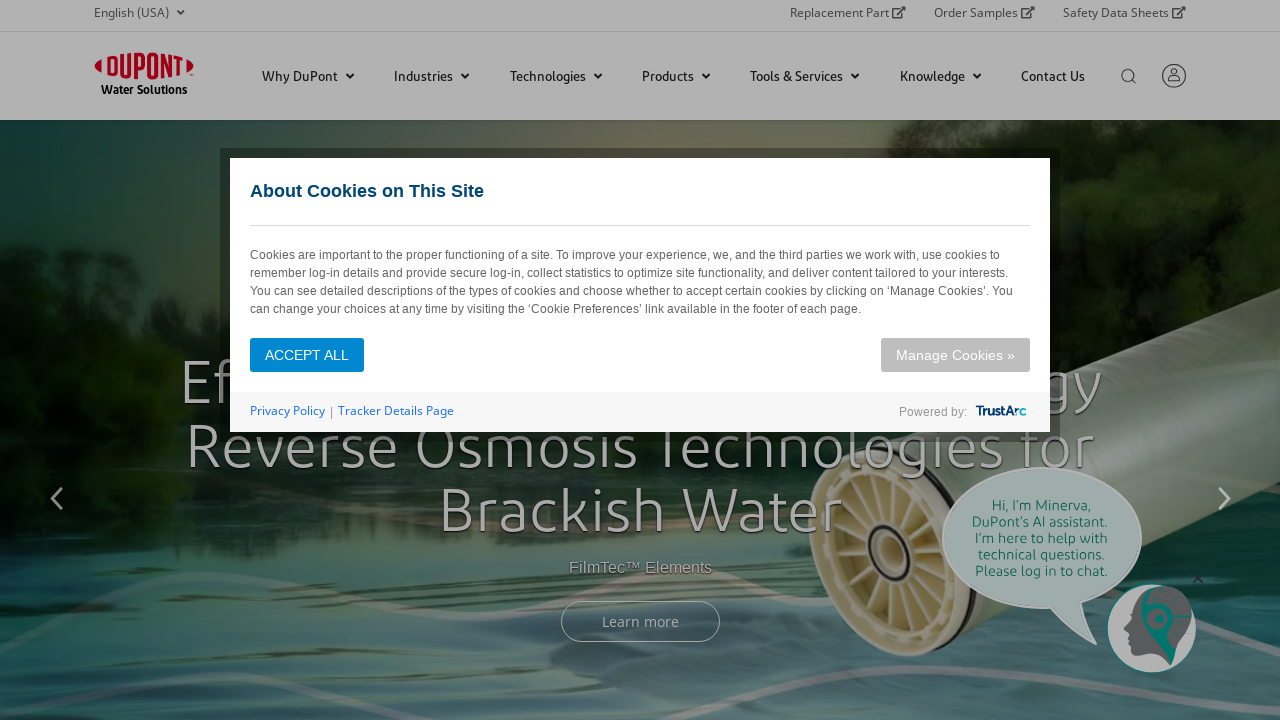

Retrieved href attribute: 'https://www.dupont.com/water/industries/specialty-processing/mining-and-hydrometallurgy.html#applications' from sub-navigation link
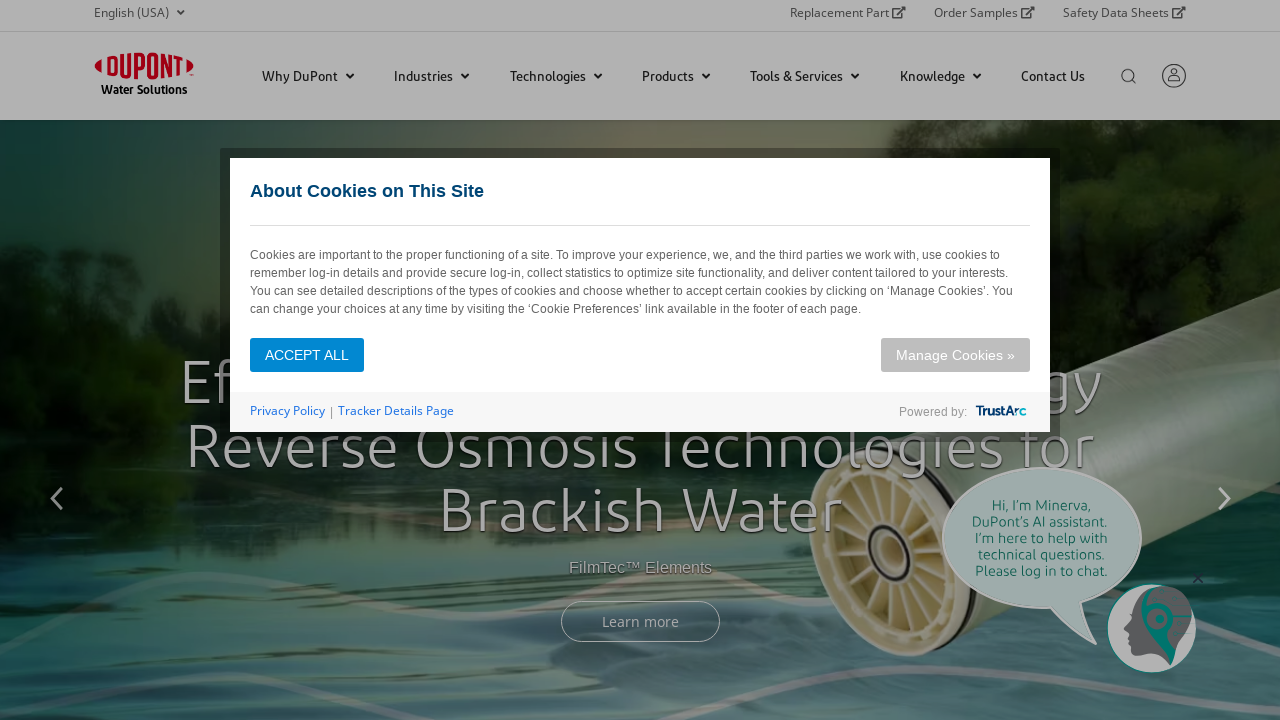

Retrieved href attribute: 'https://www.dupont.com/water/industries/specialty-processing/chemical-processing.html#applications' from sub-navigation link
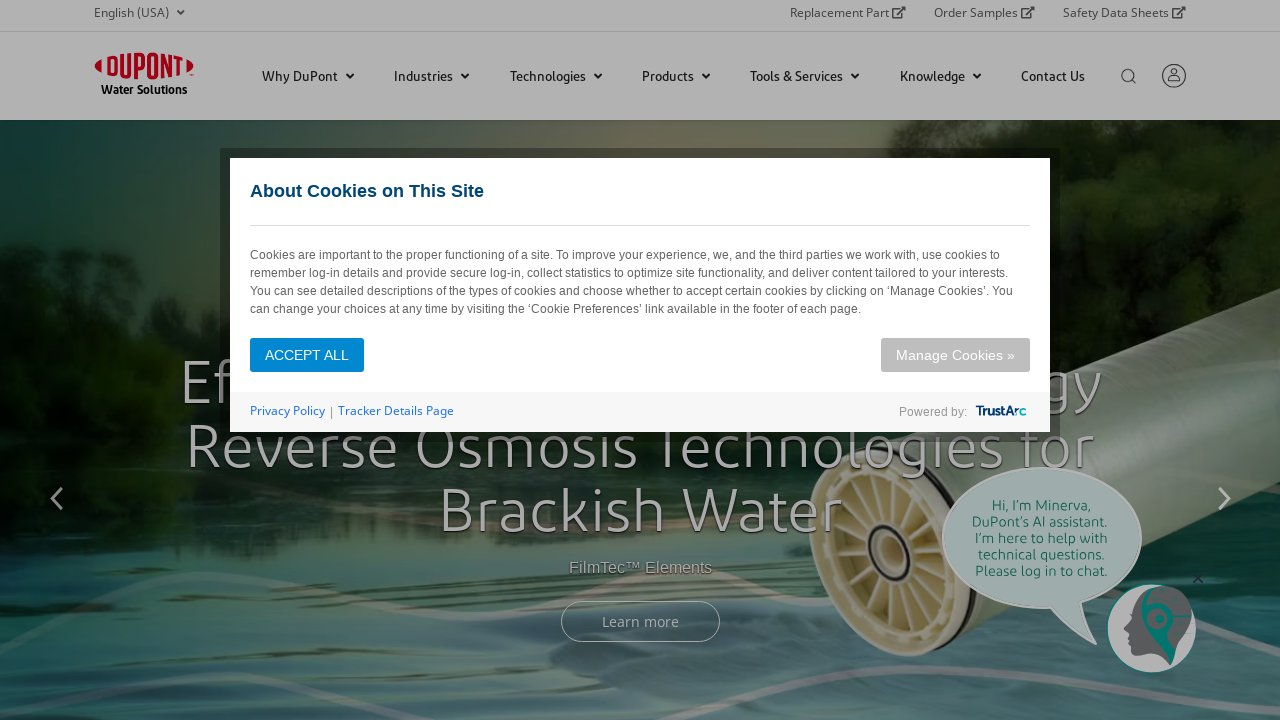

Retrieved href attribute: 'https://www.dupont.com/water/industries/specialty-processing/chemical-processing.html#applications' from sub-navigation link
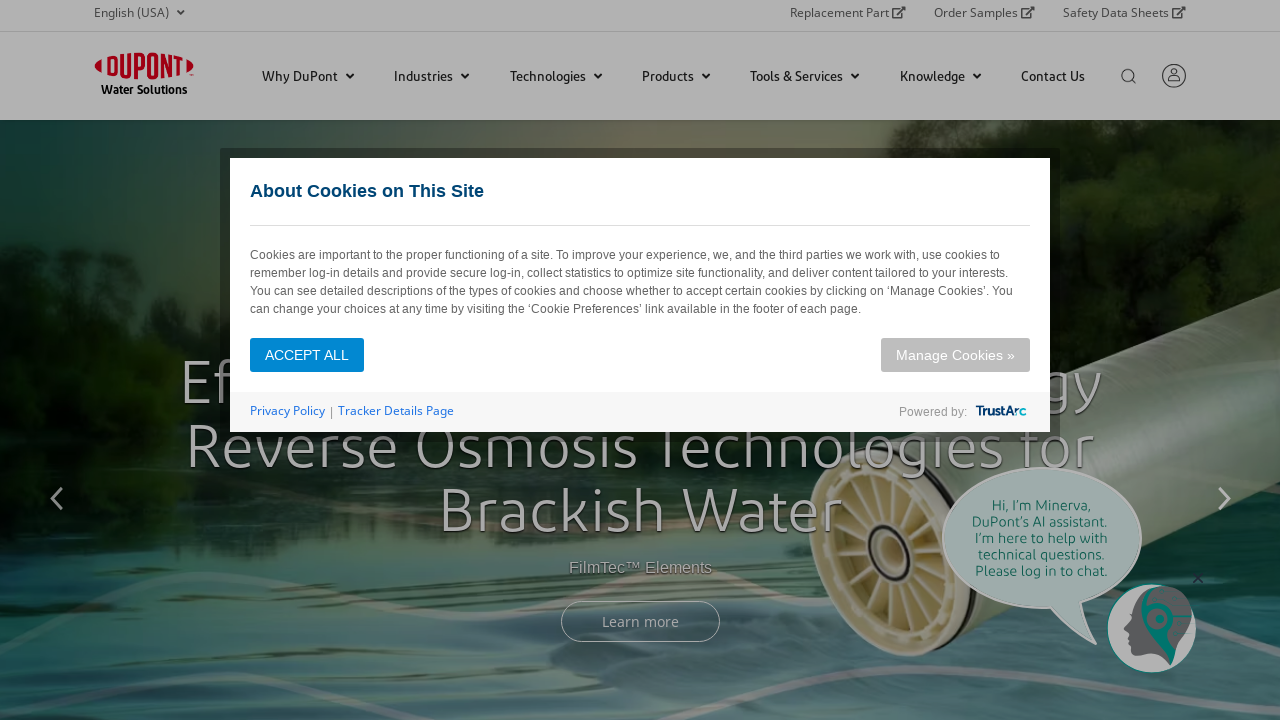

Retrieved href attribute: 'https://www.dupont.com/water/industries/specialty-processing/chemical-processing.html#applications' from sub-navigation link
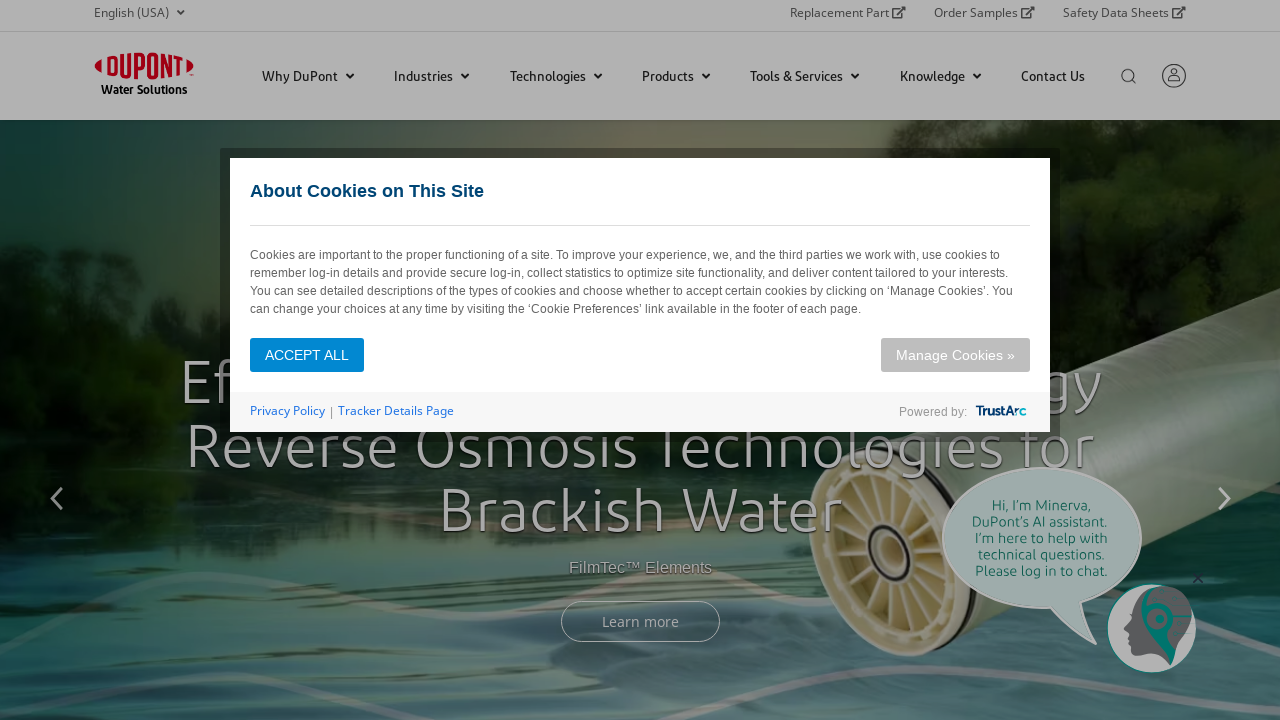

Retrieved href attribute: 'https://www.dupont.com/water/industries/specialty-processing/chemical-processing.html#applications' from sub-navigation link
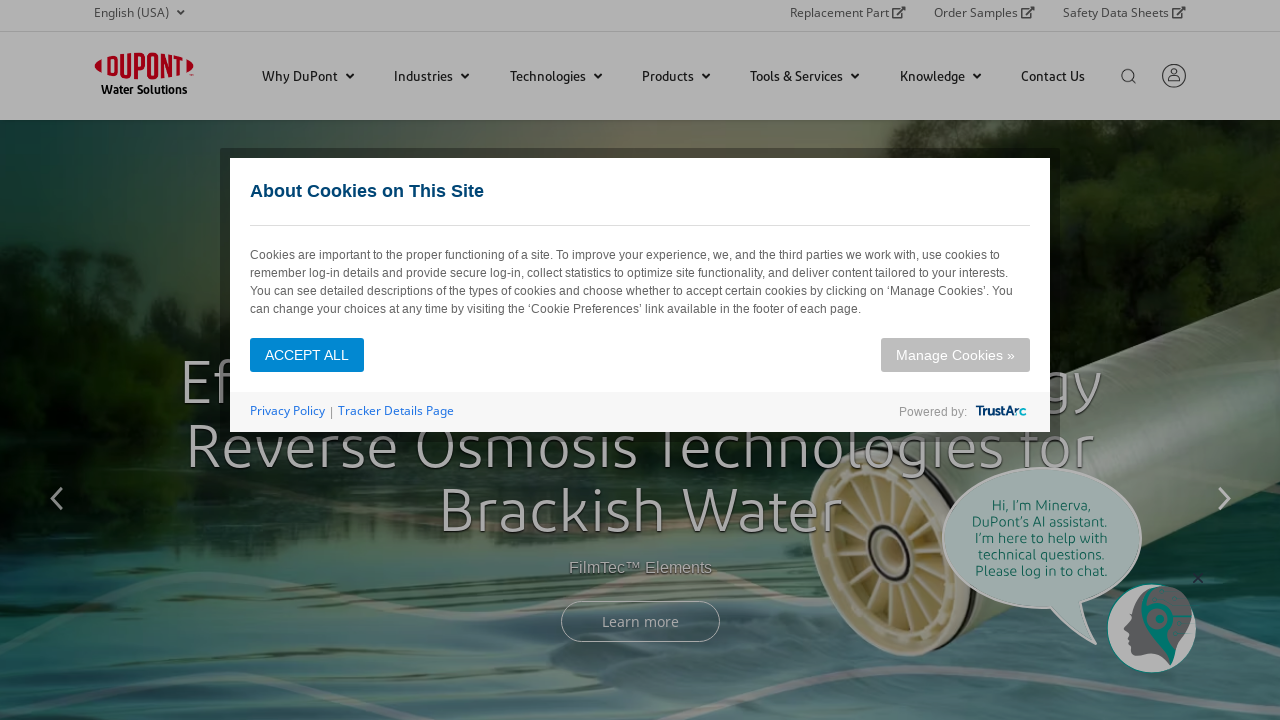

Retrieved href attribute: 'https://www.dupont.com/water/industries/specialty-processing/chemical-processing.html#applications' from sub-navigation link
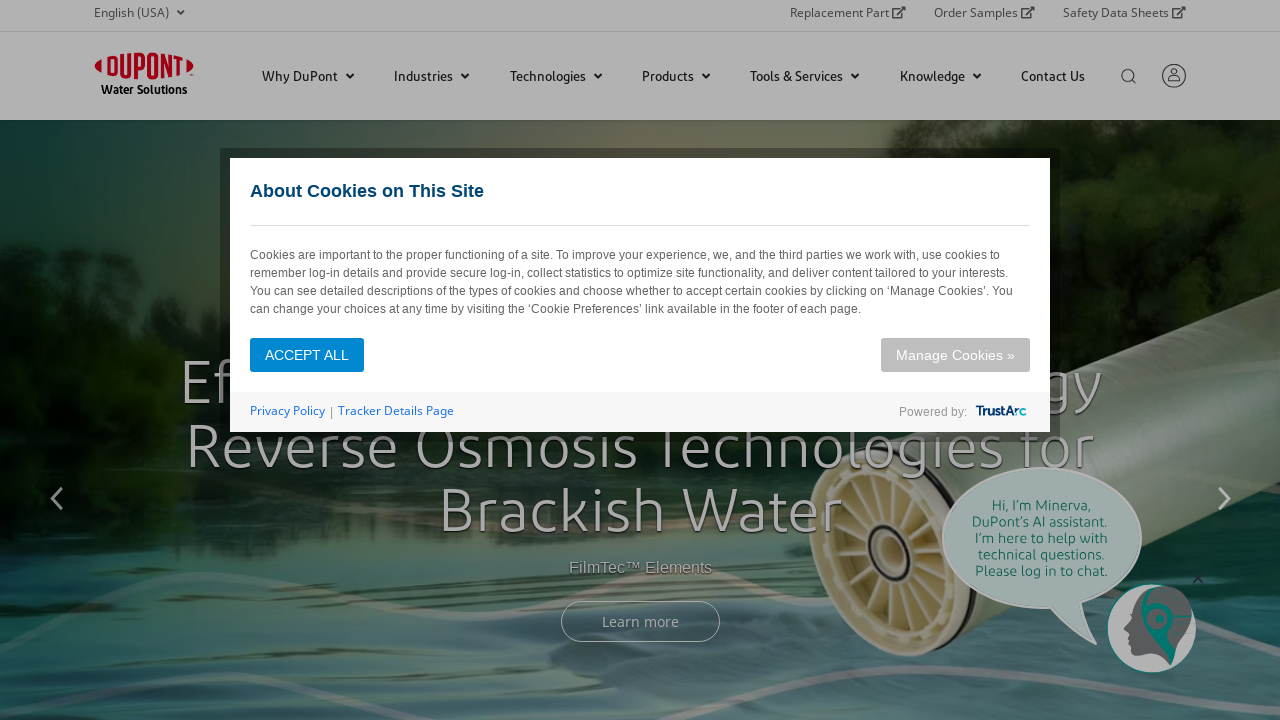

Retrieved href attribute: 'None' from sub-navigation link
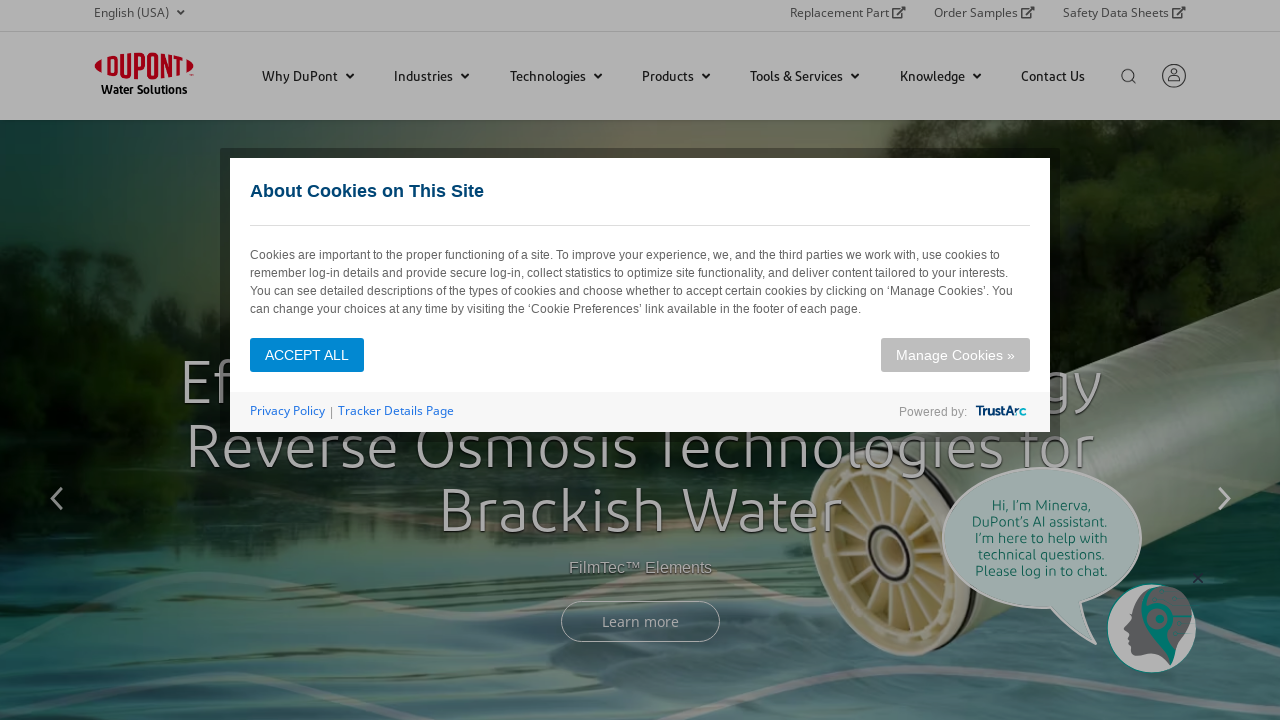

Retrieved href attribute: 'https://www.dupont.com/water/industries/specialty-processing/catalysis.html#applications' from sub-navigation link
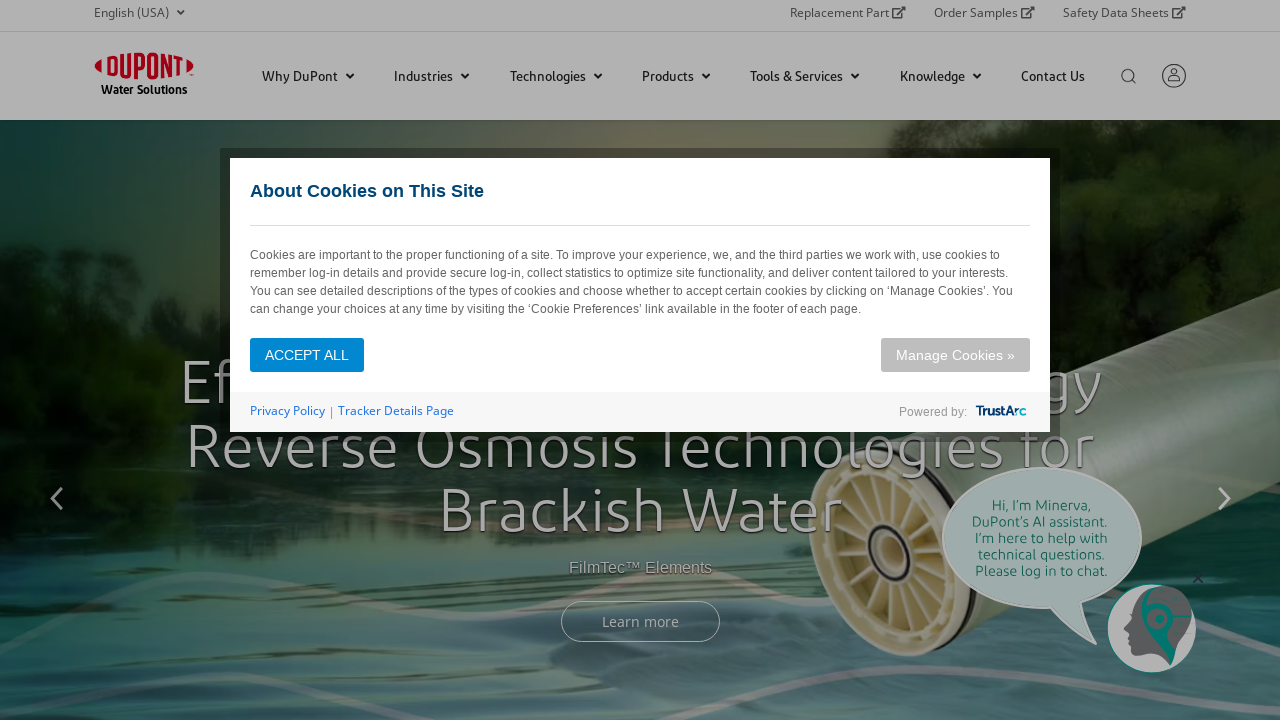

Retrieved href attribute: 'https://www.dupont.com/water/industries/specialty-processing/chemical-processing.html#applications' from sub-navigation link
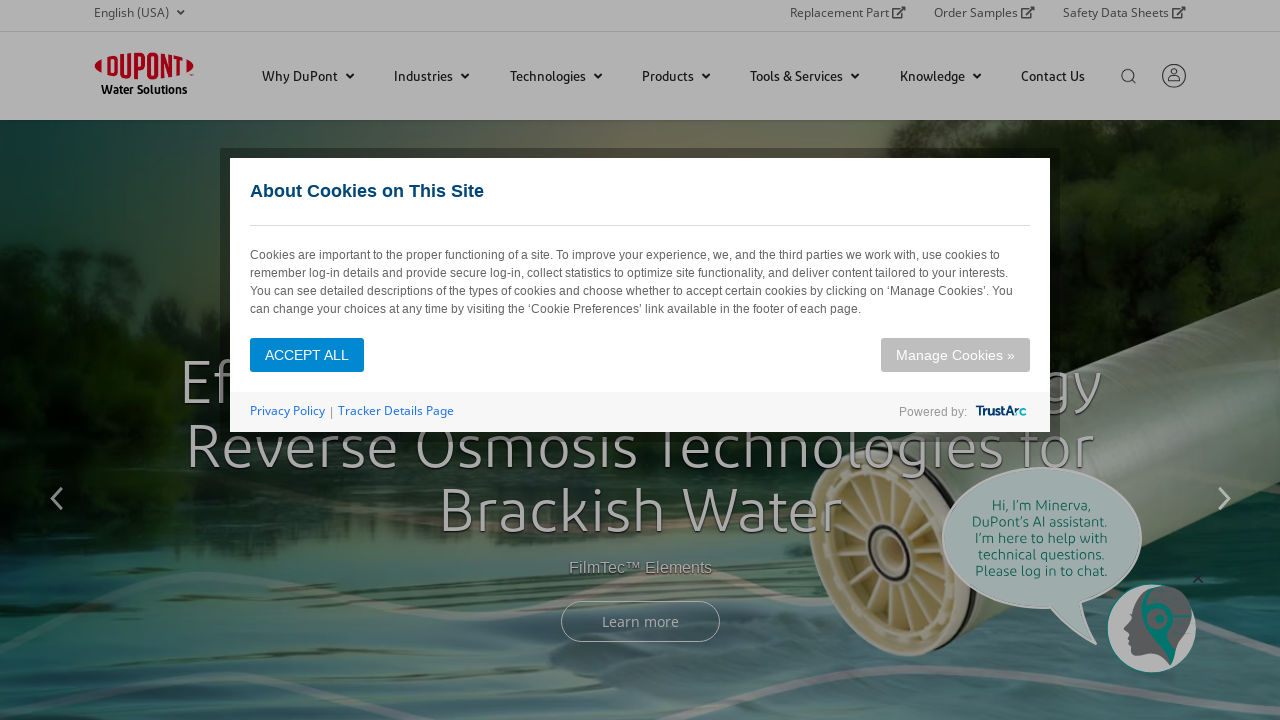

Retrieved href attribute: 'https://www.dupont.com/water/industries/specialty-processing/catalysis.html#applications' from sub-navigation link
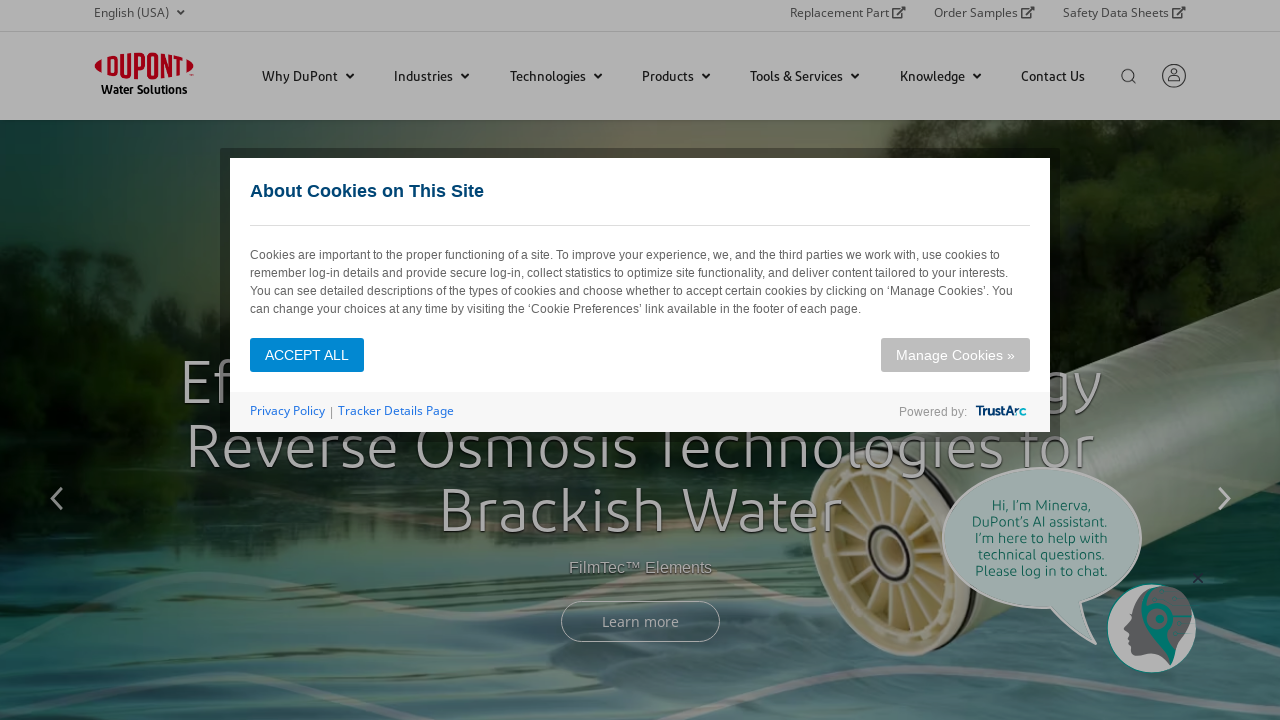

Retrieved href attribute: 'https://www.dupont.com/water/industries/specialty-processing/mining-and-hydrometallurgy.html#applications' from sub-navigation link
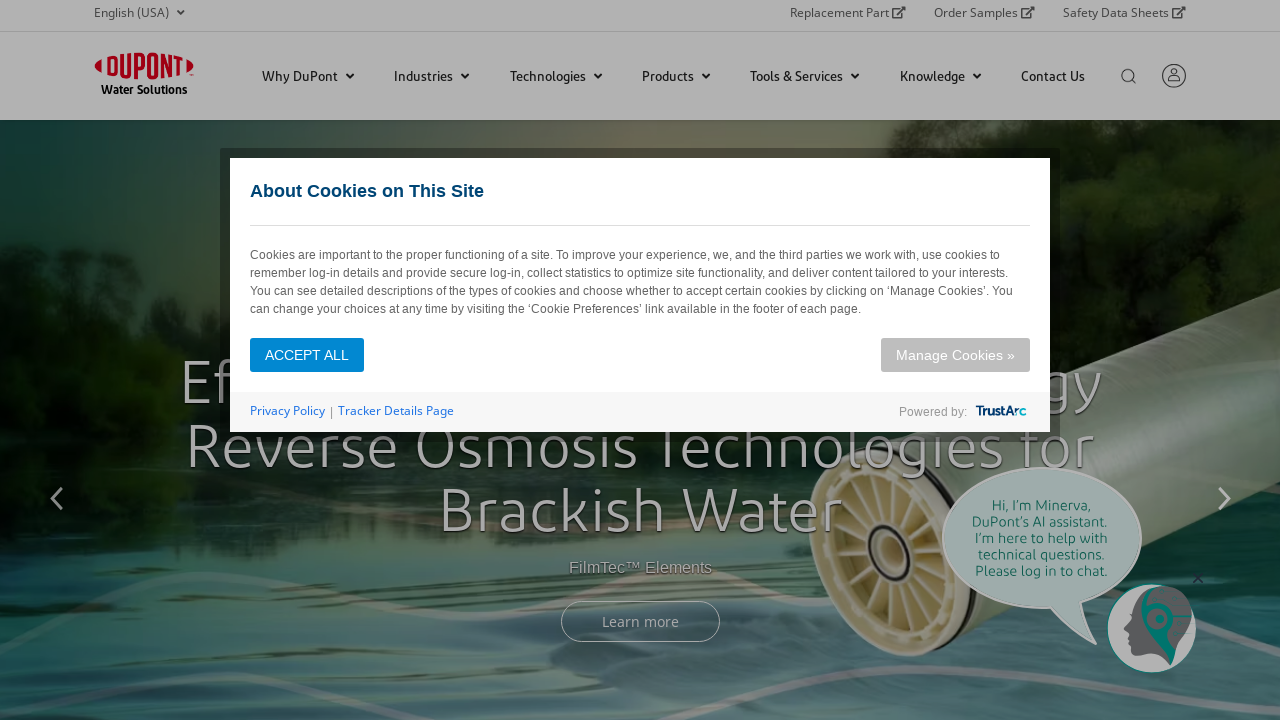

Retrieved href attribute: 'https://www.dupont.com/water/industries/specialty-processing/catalysis.html#applications' from sub-navigation link
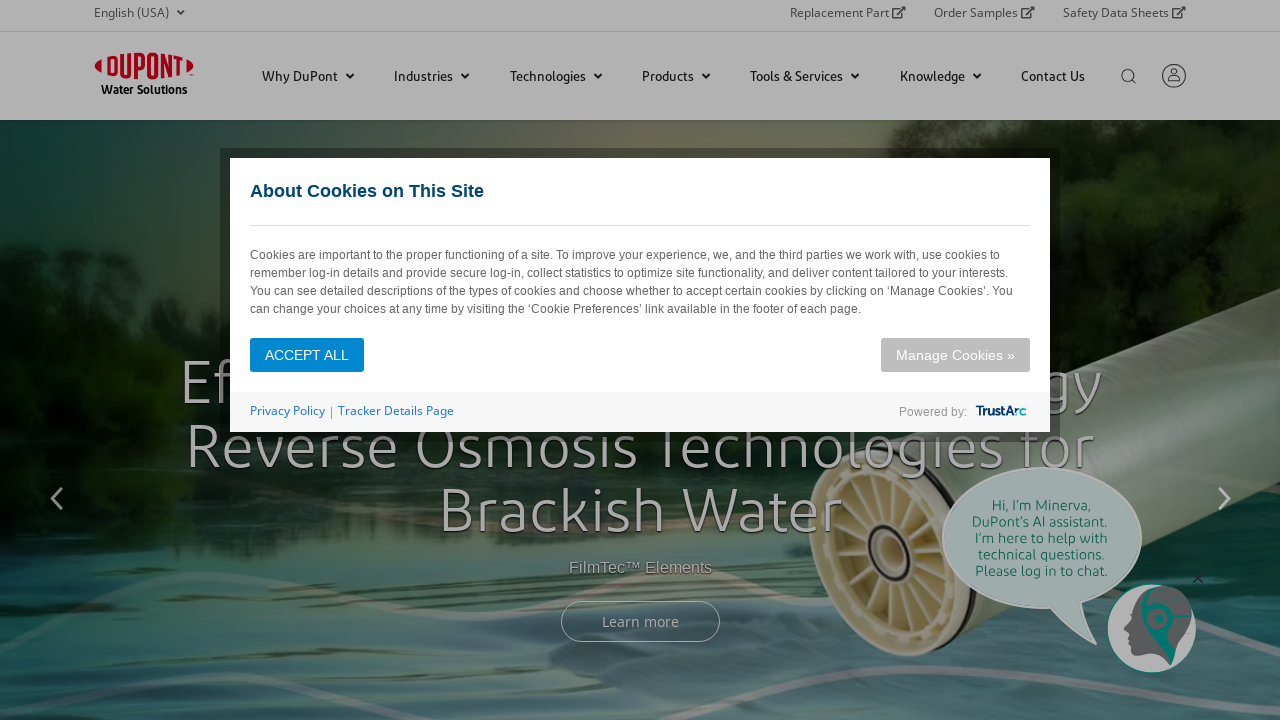

Retrieved href attribute: 'https://www.dupont.com/water/industries/specialty-processing/catalysis.html#applications' from sub-navigation link
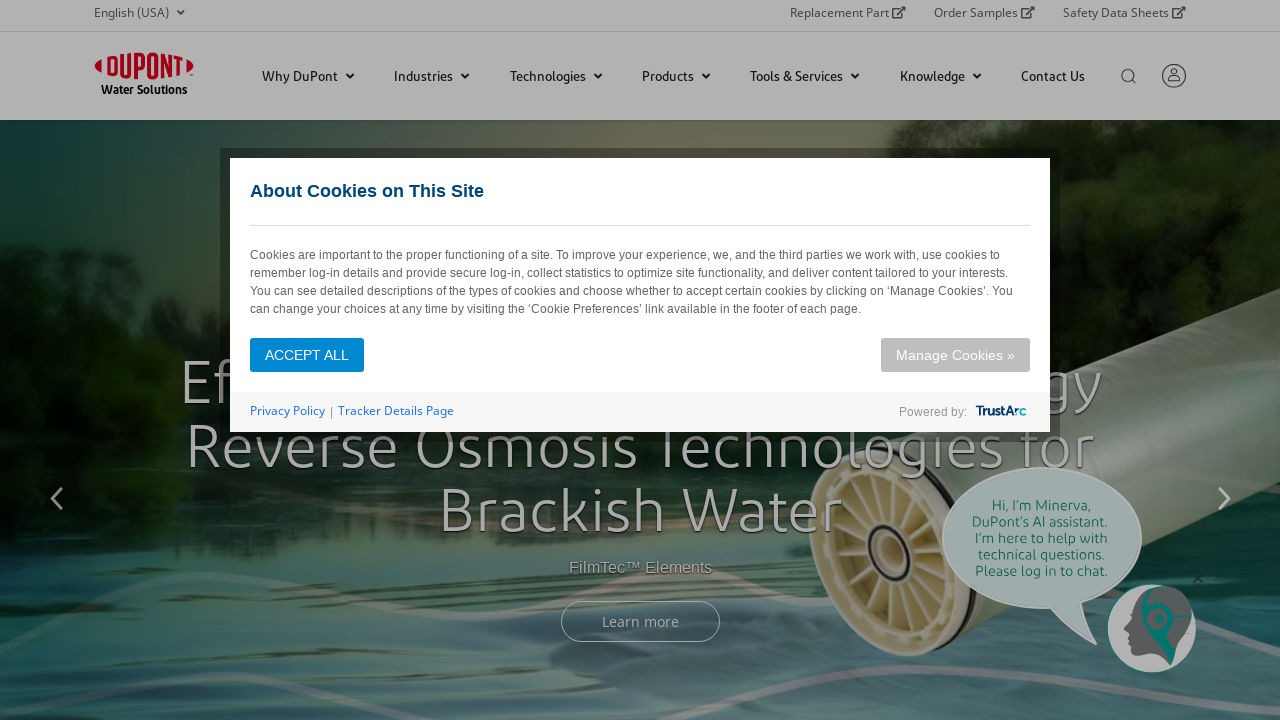

Retrieved href attribute: 'https://www.dupont.com/water/industries/specialty-processing/chemical-processing.html#applications' from sub-navigation link
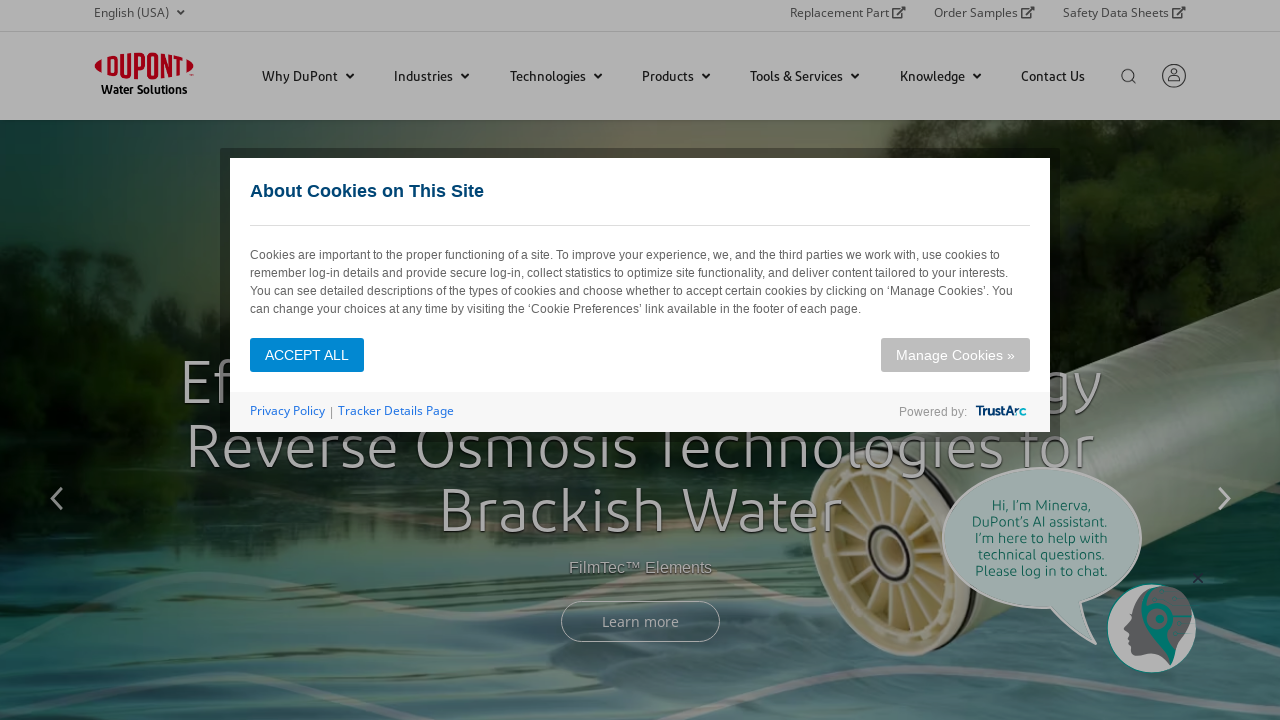

Retrieved href attribute: 'https://www.dupont.com/water/industries/specialty-processing/chemical-processing.html#applications' from sub-navigation link
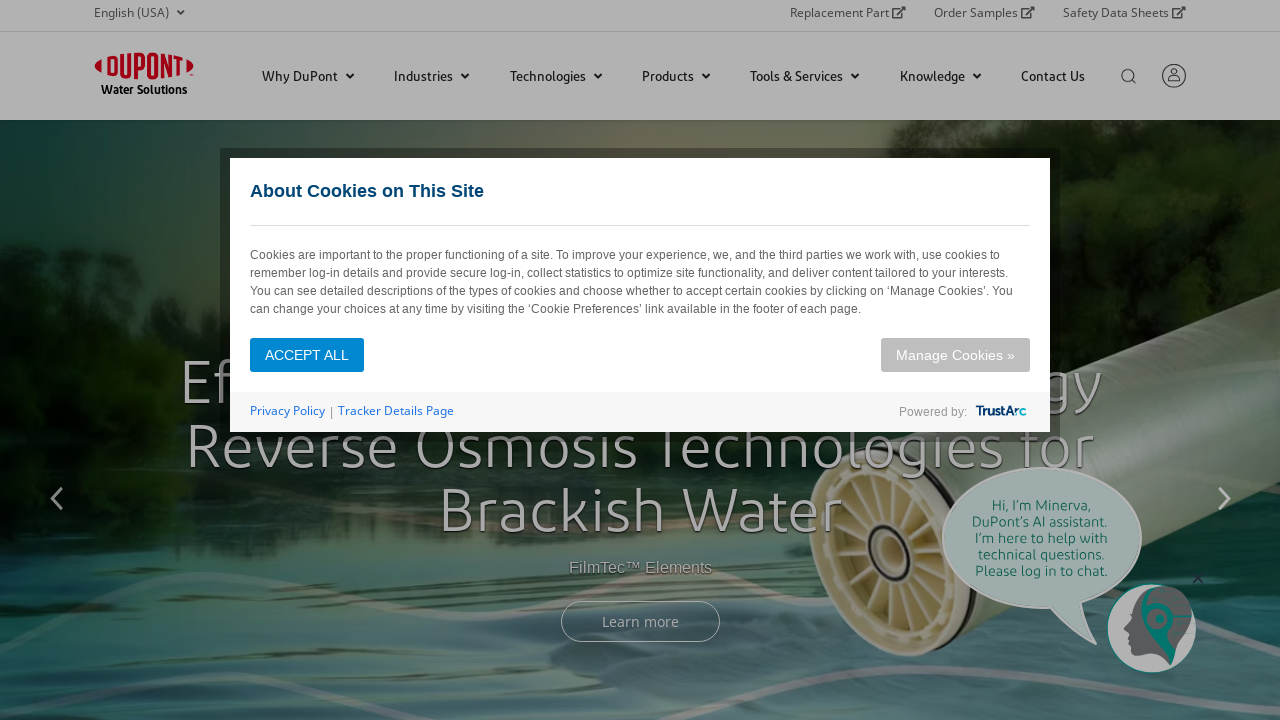

Retrieved href attribute: 'None' from sub-navigation link
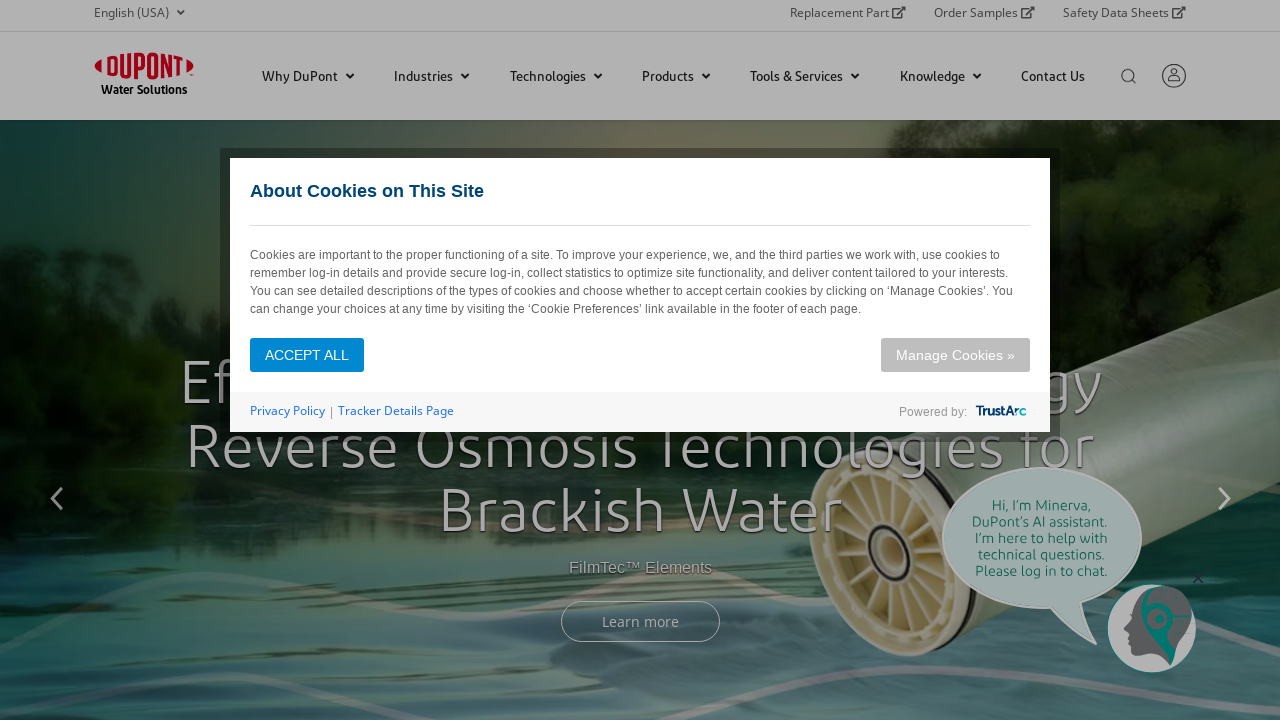

Retrieved href attribute: 'https://www.dupont.com/water/industries/specialty-processing/catalysis.html#applications' from sub-navigation link
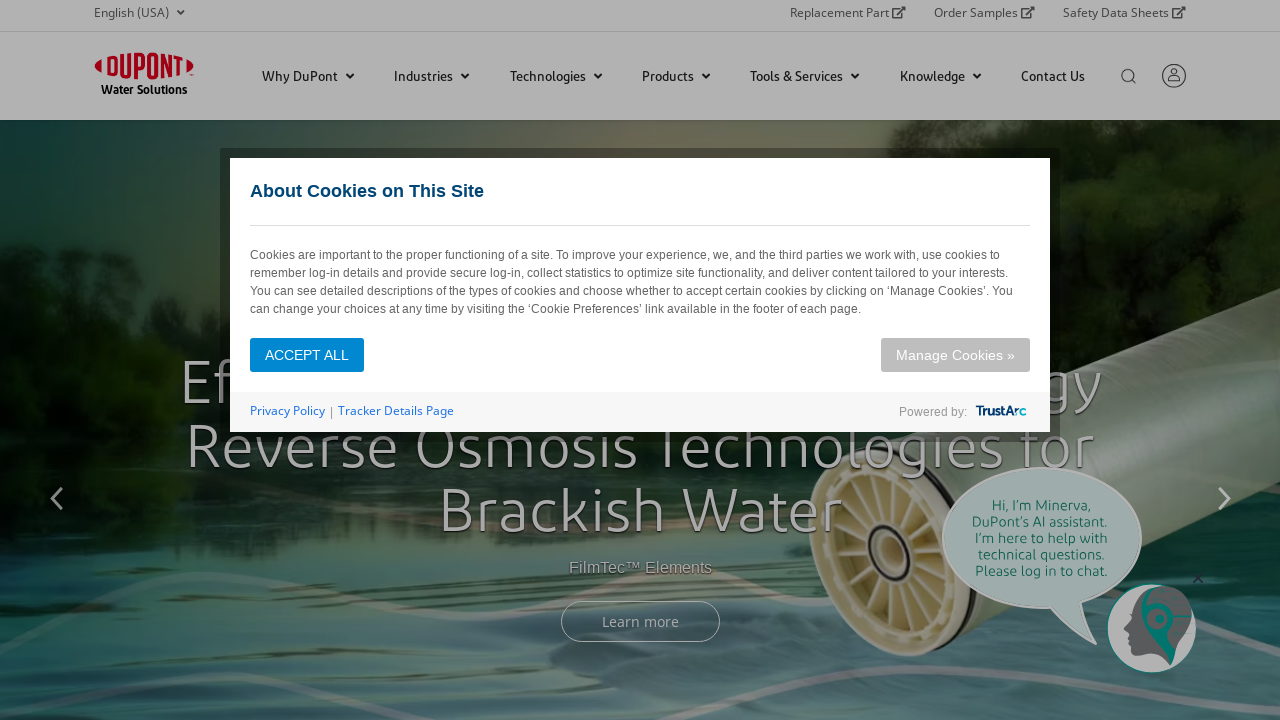

Retrieved href attribute: 'https://www.dupont.com/water/industries/specialty-processing/chemical-processing.html#applications' from sub-navigation link
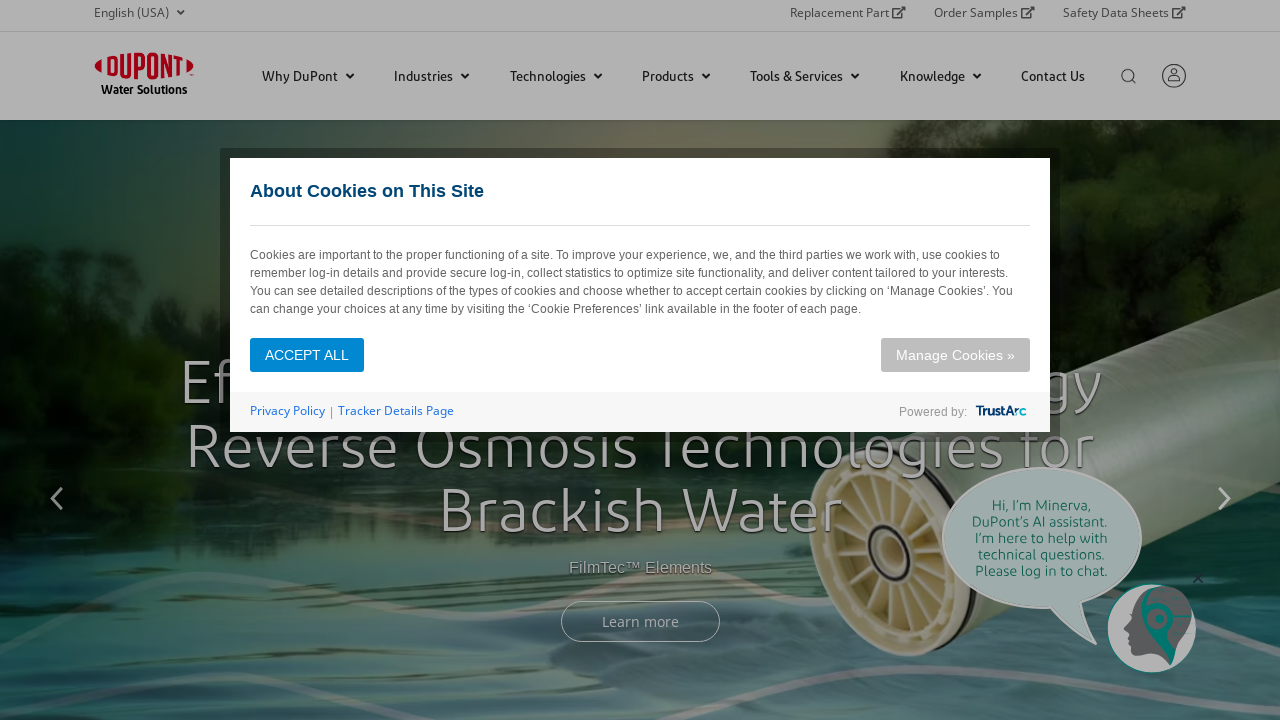

Retrieved href attribute: 'https://www.dupont.com/water/industries/specialty-processing/chemical-processing.html#applications' from sub-navigation link
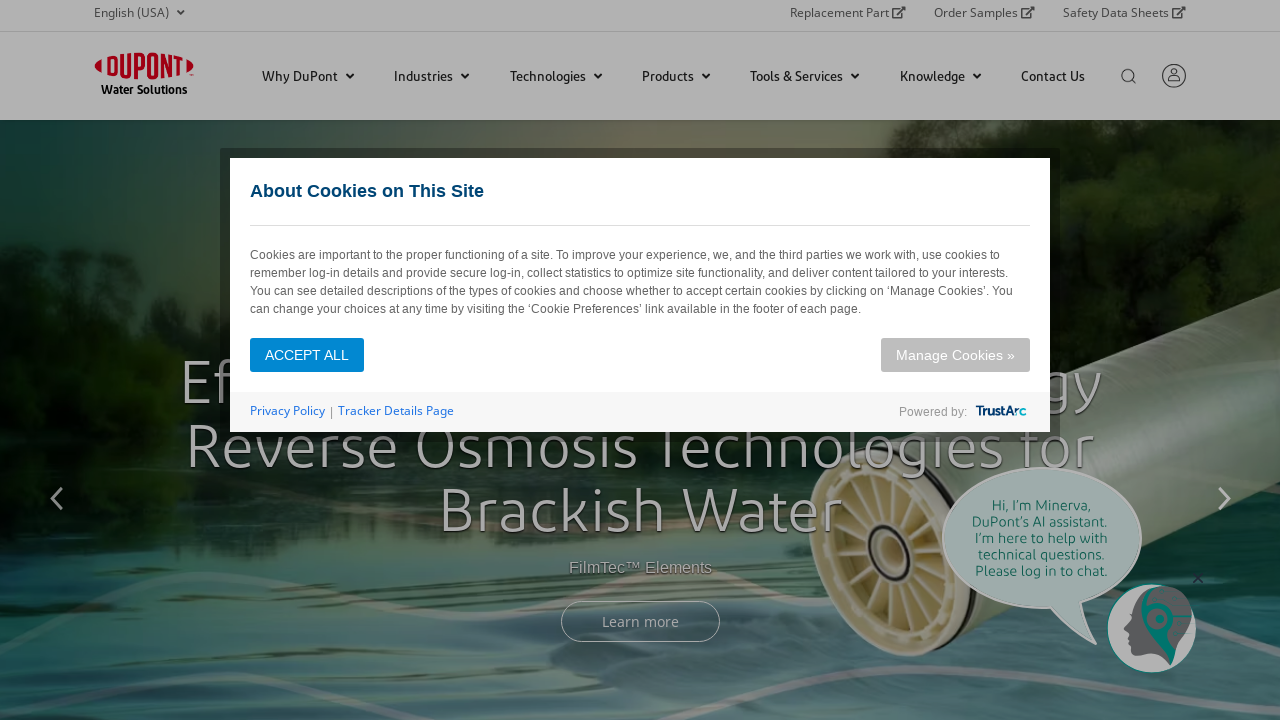

Retrieved href attribute: 'https://www.dupont.com/water/industries/specialty-processing/catalysis.html#applications' from sub-navigation link
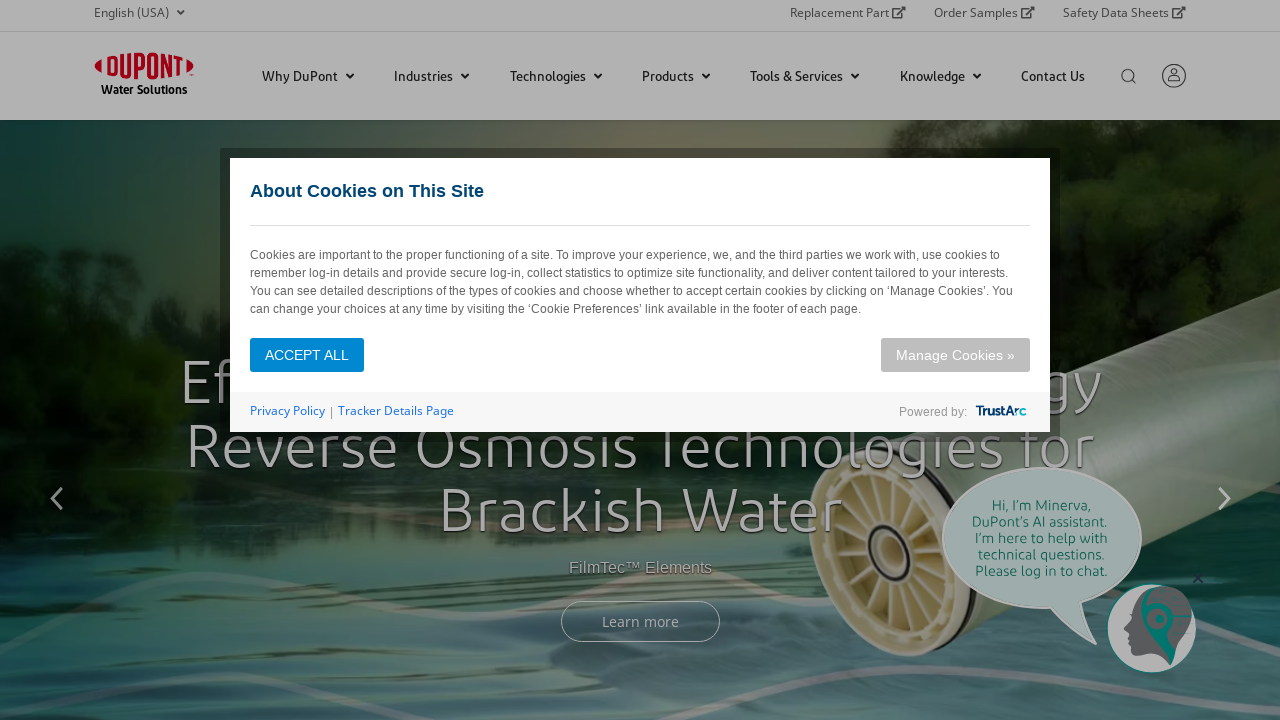

Retrieved href attribute: 'https://www.dupont.com/water/industries/specialty-processing/catalysis.html#applications' from sub-navigation link
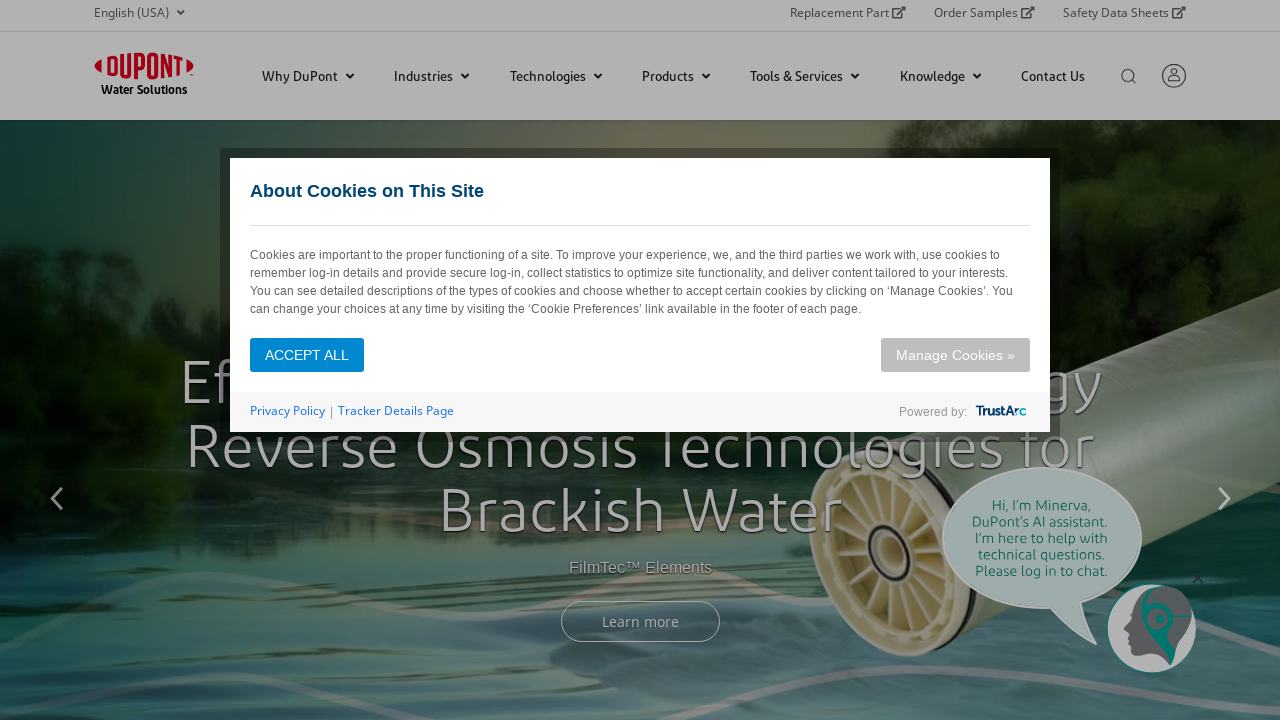

Retrieved href attribute: 'https://www.dupont.com/water/industries/specialty-processing/mining-and-hydrometallurgy.html#applications' from sub-navigation link
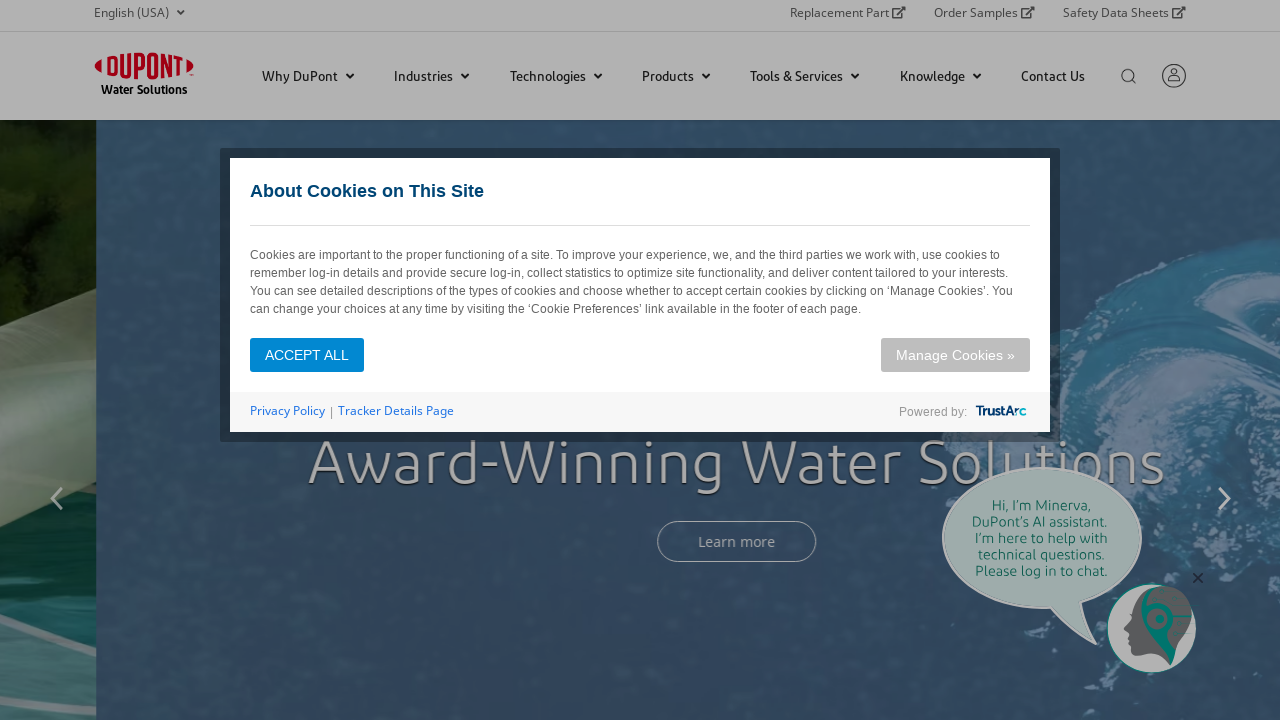

Retrieved text content from navigation item: '
                           
                           
                           
                              Technologies
                           
                           
                           
                              
                                 





	
       
          
               
				

               Ultrafiltration (UF)
		  
               
				

               Nanofiltration (NF)
		  
               
				

               Reverse Osmosis (RO)
		  
               
				

               Ion Exchange (IX) 
		  
               
				

               Electrodeionization (EDI)
		  
               
				

               Membrane Bioreactor Systems (MBR)
		  
               
				

               Membrane Aerated Biofilm Reactor Modules (MABR)
		  
               
				

               Closed Circuit Reverse Osmosis (CCRO)
		  
       
    
                     

 
    
                 $(document).ready(function(){

					$('.building_wrapper_sublink').children().unwrap();
					//$(".right-menu-links").children('.row').wrap('<div class="building_wrapper_sublink"	style="float:none;">');

				});


   

                              
                           
                           
                        '
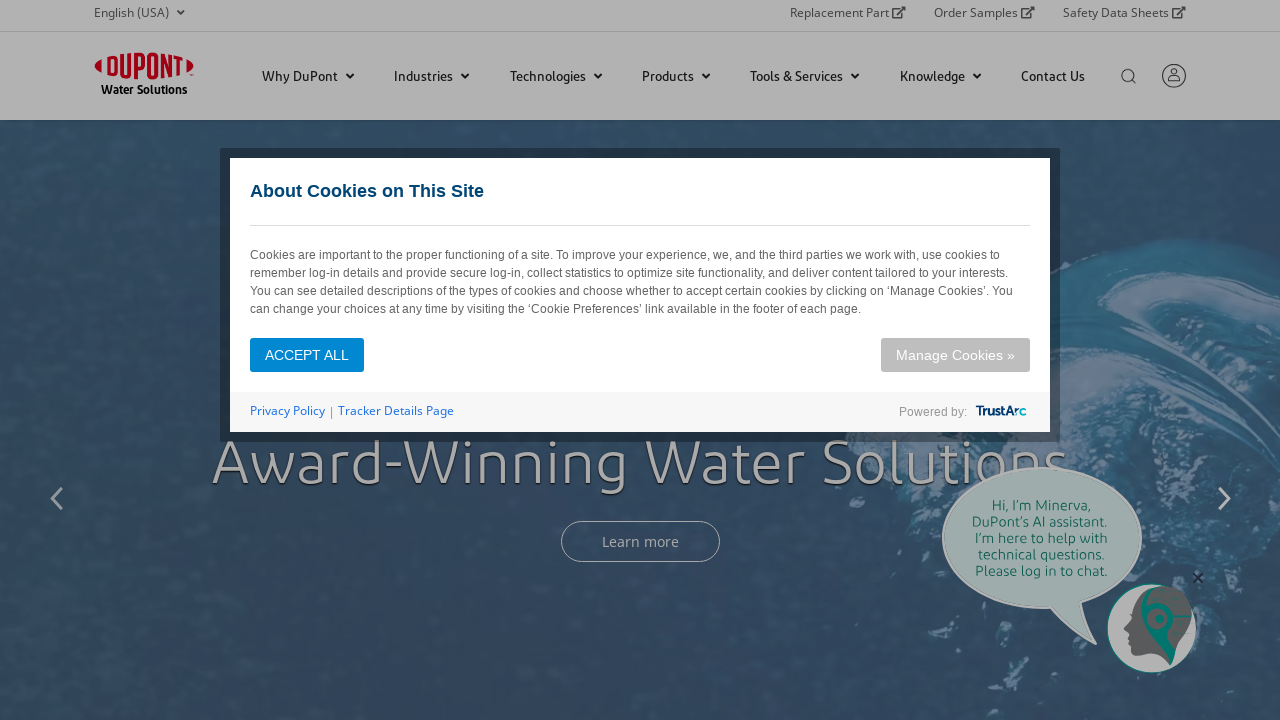

Located sub-navigation element for '
                           
                           
                           
                              Technologies
                           
                           
                           
                              
                                 





	
       
          
               
				

               Ultrafiltration (UF)
		  
               
				

               Nanofiltration (NF)
		  
               
				

               Reverse Osmosis (RO)
		  
               
				

               Ion Exchange (IX) 
		  
               
				

               Electrodeionization (EDI)
		  
               
				

               Membrane Bioreactor Systems (MBR)
		  
               
				

               Membrane Aerated Biofilm Reactor Modules (MABR)
		  
               
				

               Closed Circuit Reverse Osmosis (CCRO)
		  
       
    
                     

 
    
                 $(document).ready(function(){

					$('.building_wrapper_sublink').children().unwrap();
					//$(".right-menu-links").children('.row').wrap('<div class="building_wrapper_sublink"	style="float:none;">');

				});


   

                              
                           
                           
                        '
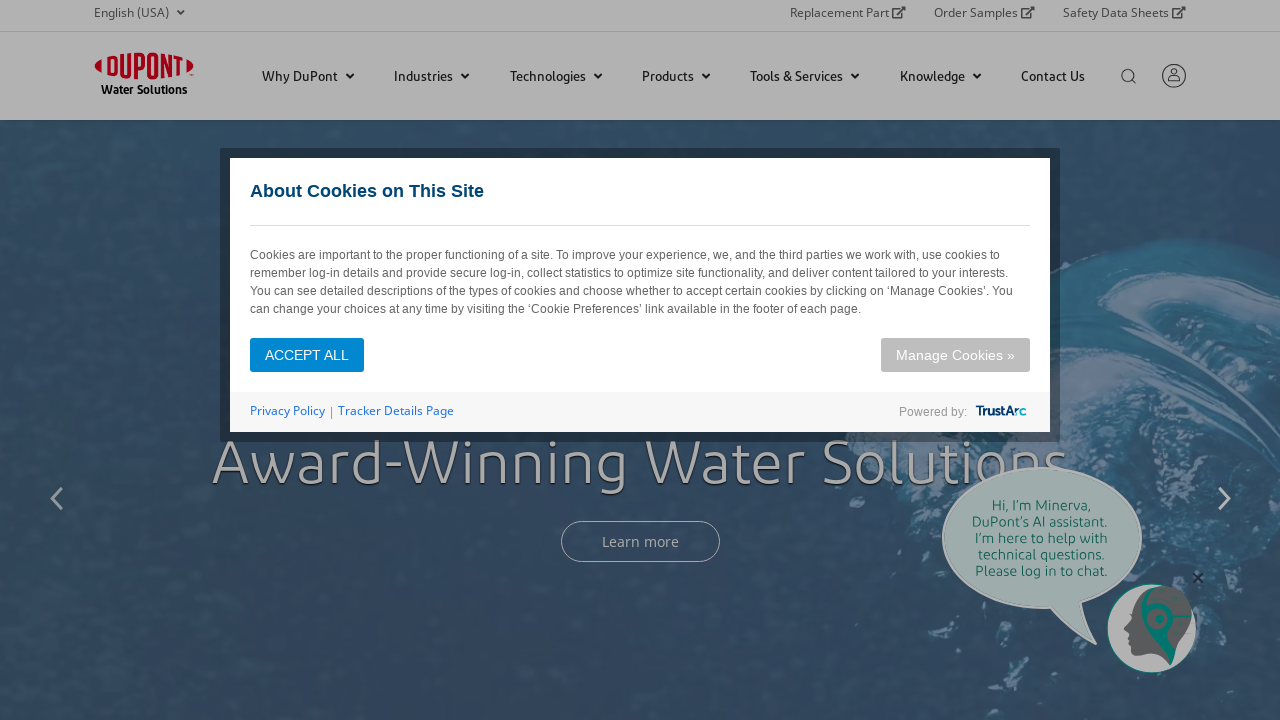

Sub-navigation found for '
                           
                           
                           
                              Technologies
                           
                           
                           
                              
                                 





	
       
          
               
				

               Ultrafiltration (UF)
		  
               
				

               Nanofiltration (NF)
		  
               
				

               Reverse Osmosis (RO)
		  
               
				

               Ion Exchange (IX) 
		  
               
				

               Electrodeionization (EDI)
		  
               
				

               Membrane Bioreactor Systems (MBR)
		  
               
				

               Membrane Aerated Biofilm Reactor Modules (MABR)
		  
               
				

               Closed Circuit Reverse Osmosis (CCRO)
		  
       
    
                     

 
    
                 $(document).ready(function(){

					$('.building_wrapper_sublink').children().unwrap();
					//$(".right-menu-links").children('.row').wrap('<div class="building_wrapper_sublink"	style="float:none;">');

				});


   

                              
                           
                           
                        ' with 1 sub-nav element(s)
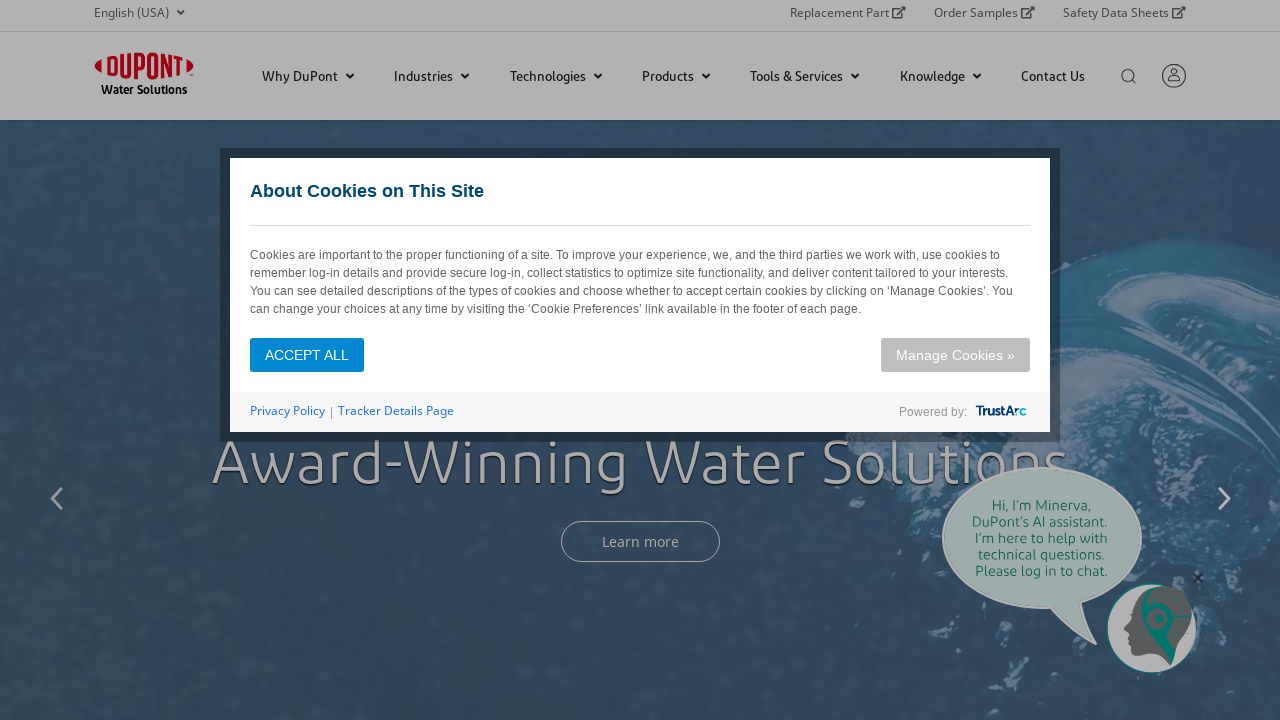

Found 8 sub-navigation links under '
                           
                           
                           
                              Technologies
                           
                           
                           
                              
                                 





	
       
          
               
				

               Ultrafiltration (UF)
		  
               
				

               Nanofiltration (NF)
		  
               
				

               Reverse Osmosis (RO)
		  
               
				

               Ion Exchange (IX) 
		  
               
				

               Electrodeionization (EDI)
		  
               
				

               Membrane Bioreactor Systems (MBR)
		  
               
				

               Membrane Aerated Biofilm Reactor Modules (MABR)
		  
               
				

               Closed Circuit Reverse Osmosis (CCRO)
		  
       
    
                     

 
    
                 $(document).ready(function(){

					$('.building_wrapper_sublink').children().unwrap();
					//$(".right-menu-links").children('.row').wrap('<div class="building_wrapper_sublink"	style="float:none;">');

				});


   

                              
                           
                           
                        '
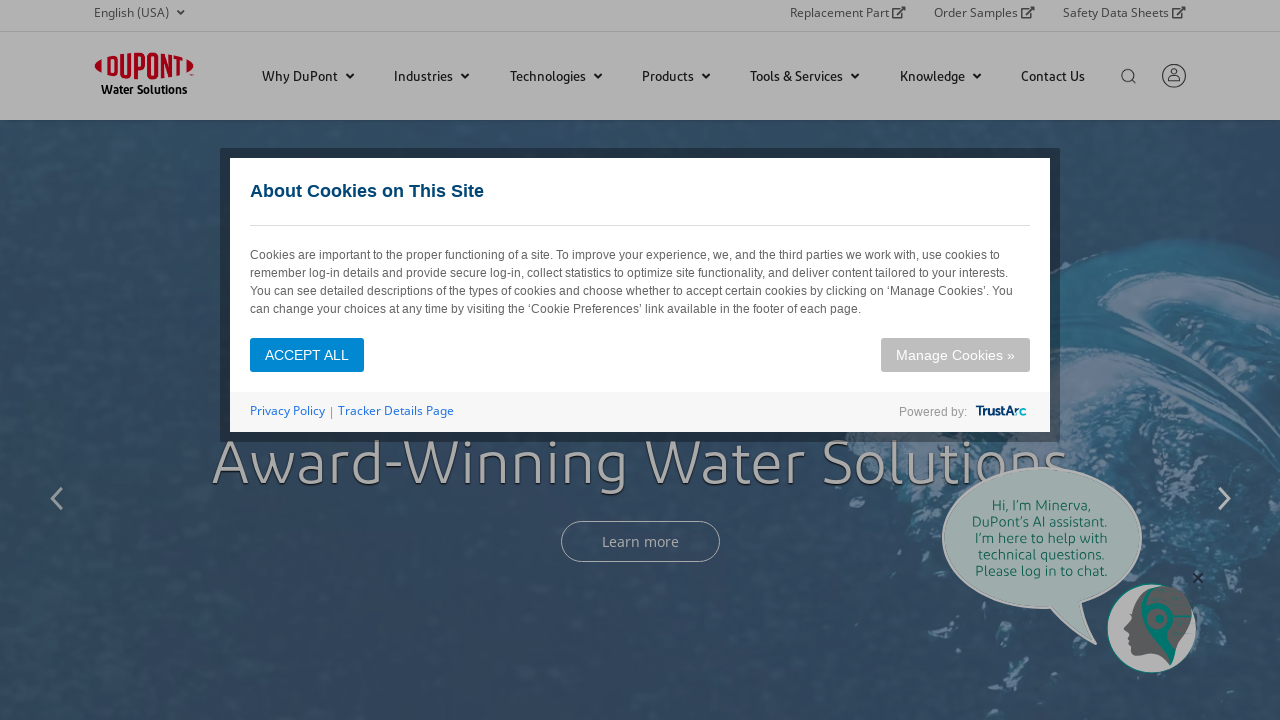

Retrieved href attribute: '/water/technologies/ultrafiltration-uf.html' from sub-navigation link
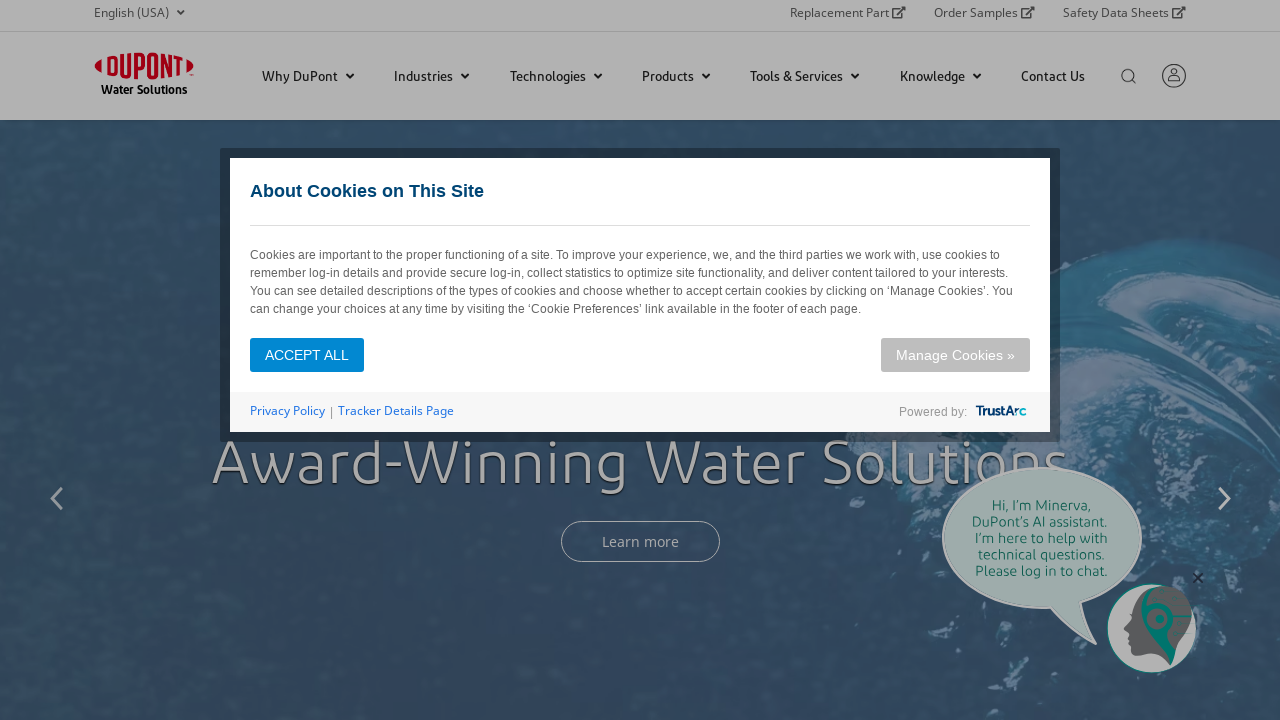

Retrieved href attribute: '/water/technologies/nanofiltration-nf.html' from sub-navigation link
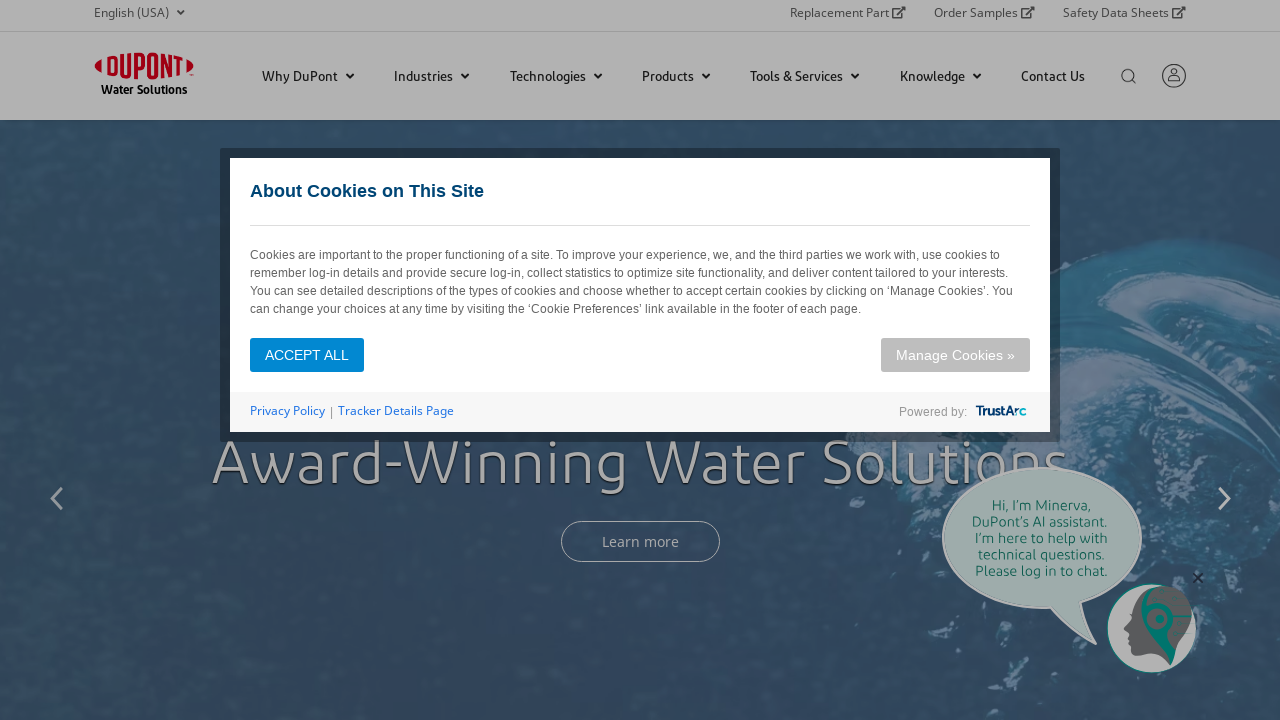

Retrieved href attribute: '/water/technologies/reverse-osmosis-ro.html' from sub-navigation link
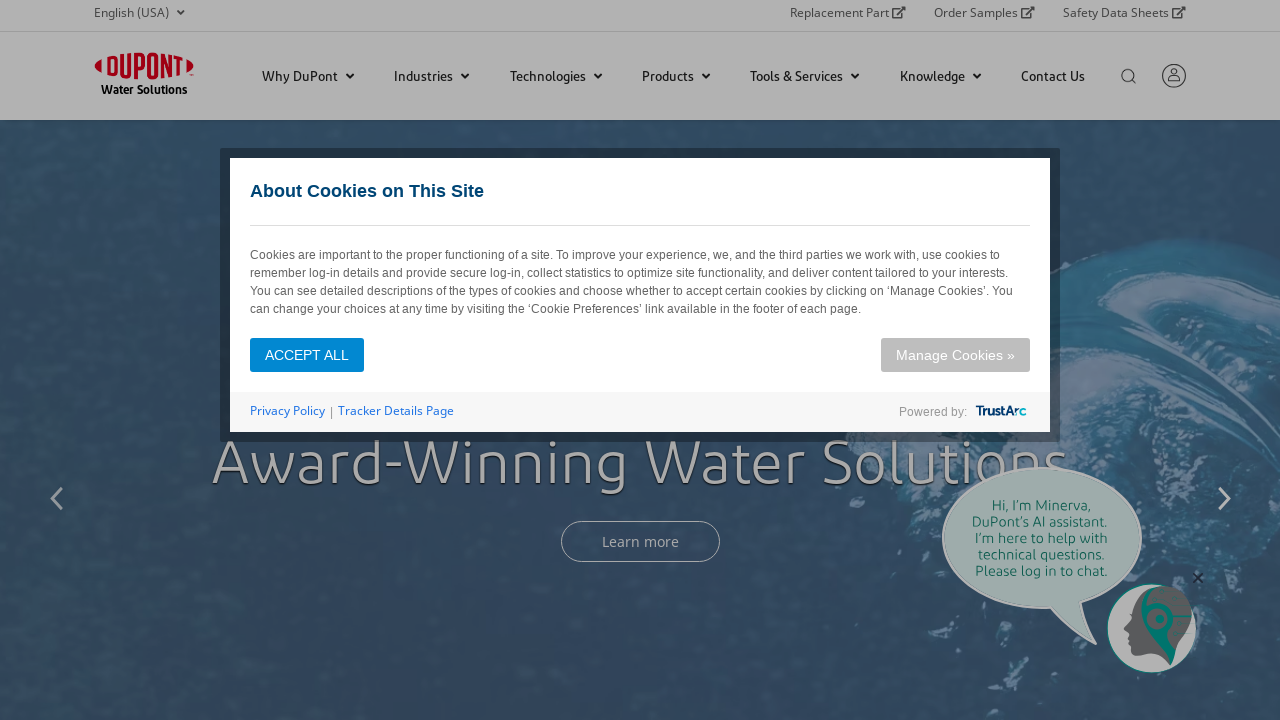

Retrieved href attribute: '/water/technologies/ion-exchange-ix.html' from sub-navigation link
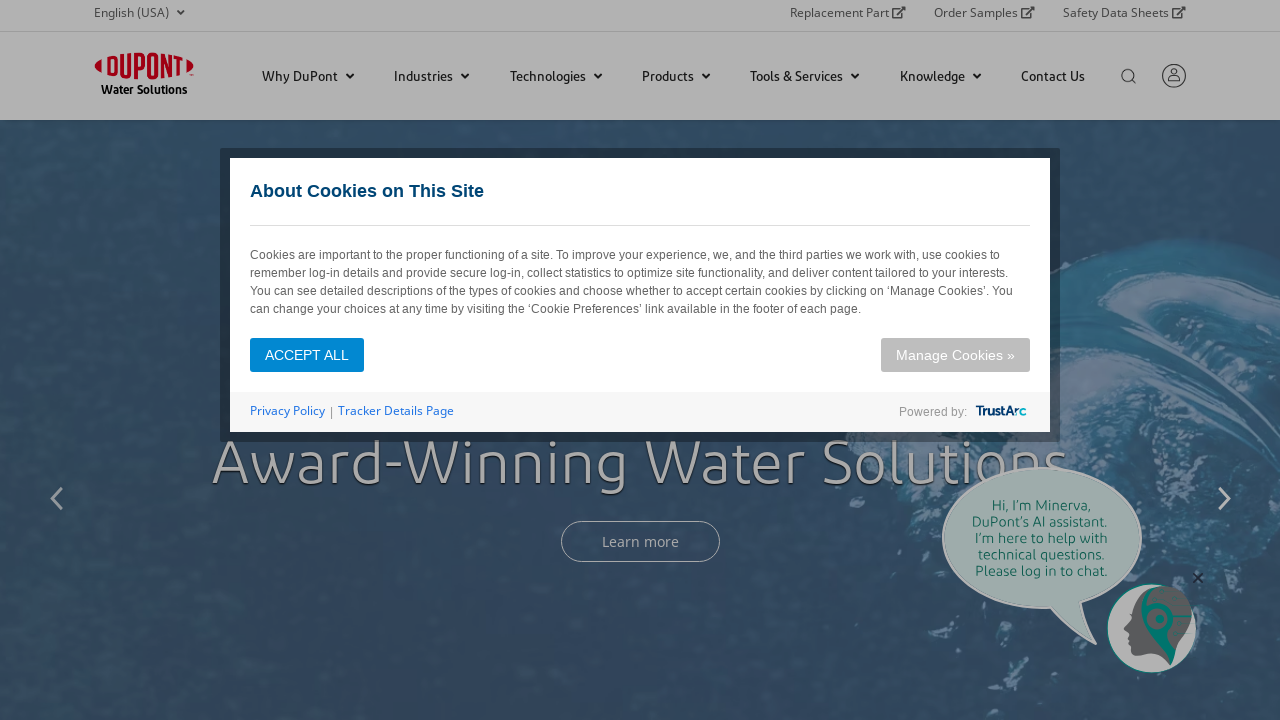

Retrieved href attribute: '/water/technologies/electrodeionization-edi.html' from sub-navigation link
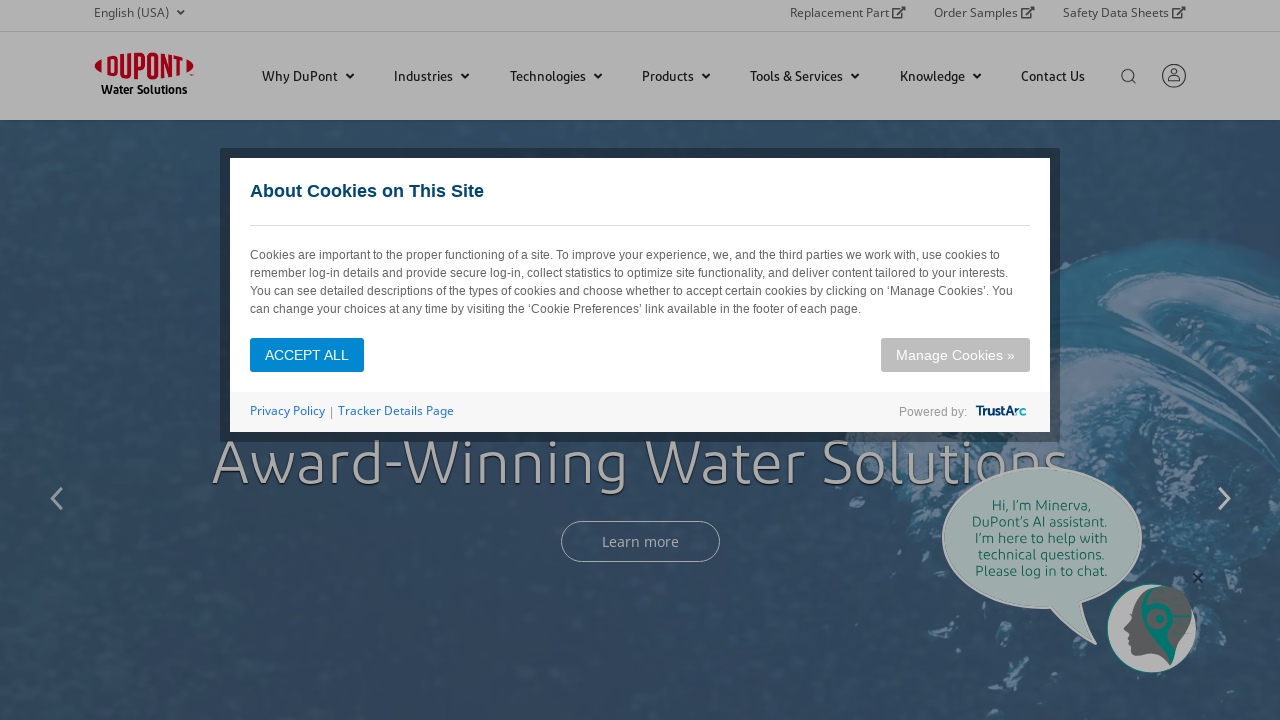

Retrieved href attribute: '/brands/mempulse-mbr.html' from sub-navigation link
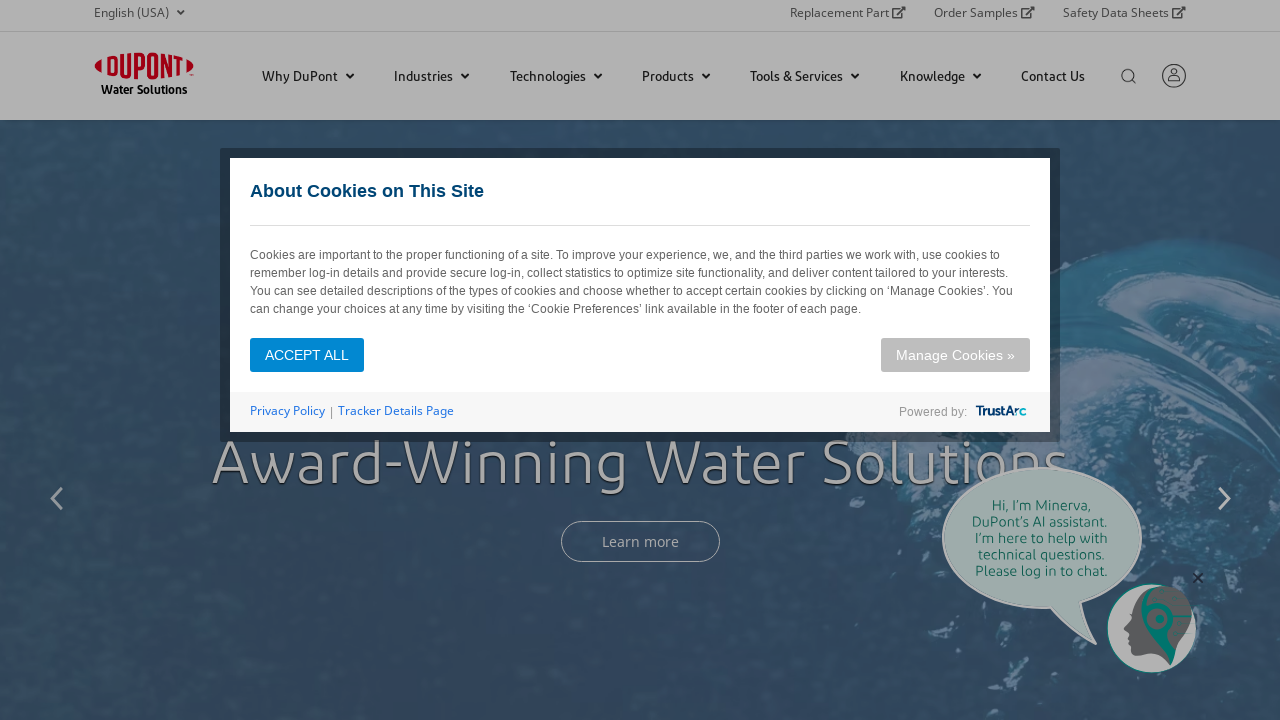

Retrieved href attribute: '/brands/oxymem.html' from sub-navigation link
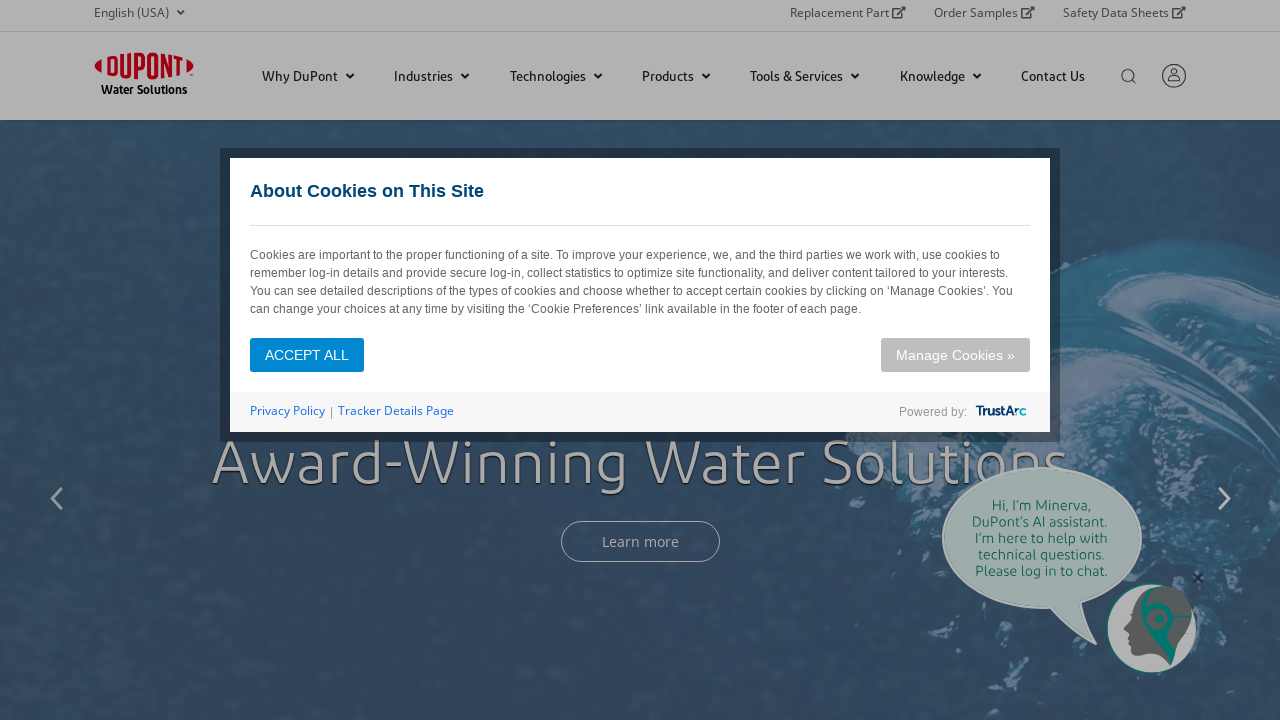

Retrieved href attribute: '/brands/desalitec-ccro-high-efficiency-ro.html' from sub-navigation link
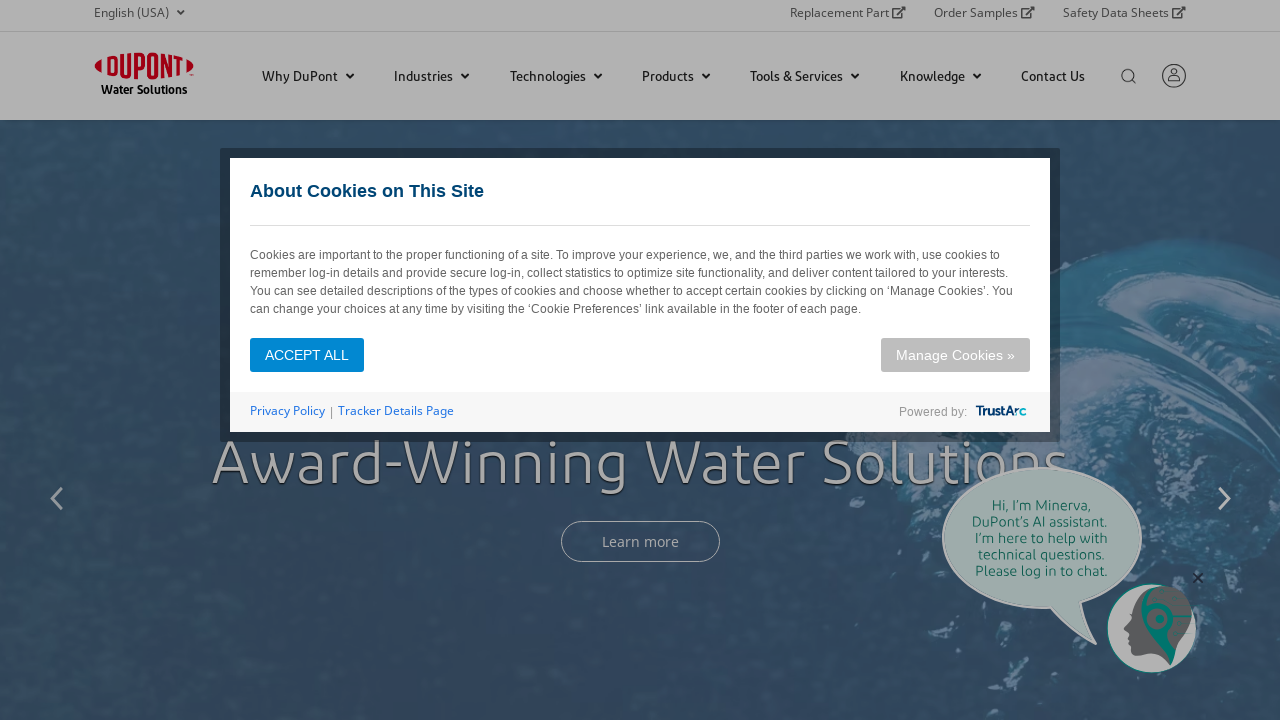

Retrieved text content from navigation item: '
                           
                           
                           
                              Products
                           
                           
                           
                              
                                 





	
       
          
               
				

               FilmTec™
		  
               
				

               FilmTec™ Fortilife™
		  
               
				

               IntegraTec™ 
		  
               
				

               Amber Series
		  
               
				

               TapTec™
		  
               
				

               MEMCOR®
		  
               
				

               MemPulse™
		  
               
				

               DesaliTec™ CCRO
		  
               
				

               OxyMem™
		  
               
				

               Search All Products
		  
       
    
                     

 
    
                 $(document).ready(function(){

					$('.building_wrapper_sublink').children().unwrap();
					//$(".right-menu-links").children('.row').wrap('<div class="building_wrapper_sublink"	style="float:none;">');

				});


   

                              
                           
                           
                        '
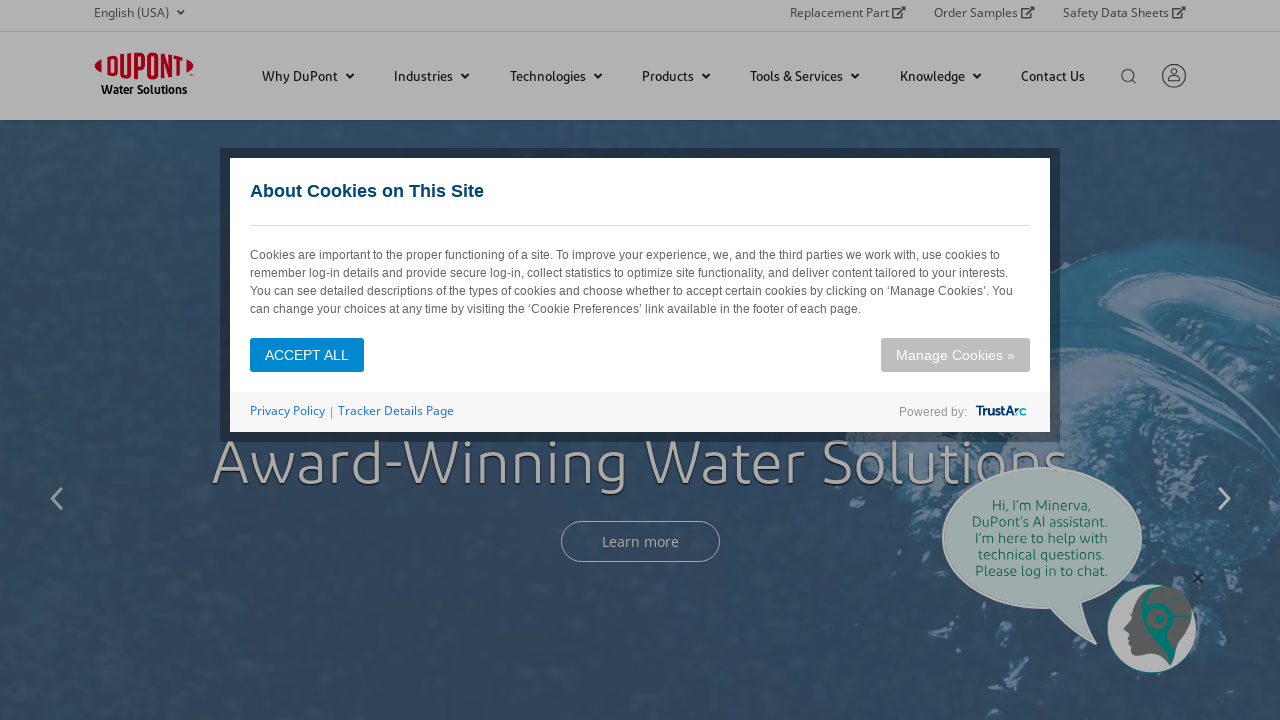

Located sub-navigation element for '
                           
                           
                           
                              Products
                           
                           
                           
                              
                                 





	
       
          
               
				

               FilmTec™
		  
               
				

               FilmTec™ Fortilife™
		  
               
				

               IntegraTec™ 
		  
               
				

               Amber Series
		  
               
				

               TapTec™
		  
               
				

               MEMCOR®
		  
               
				

               MemPulse™
		  
               
				

               DesaliTec™ CCRO
		  
               
				

               OxyMem™
		  
               
				

               Search All Products
		  
       
    
                     

 
    
                 $(document).ready(function(){

					$('.building_wrapper_sublink').children().unwrap();
					//$(".right-menu-links").children('.row').wrap('<div class="building_wrapper_sublink"	style="float:none;">');

				});


   

                              
                           
                           
                        '
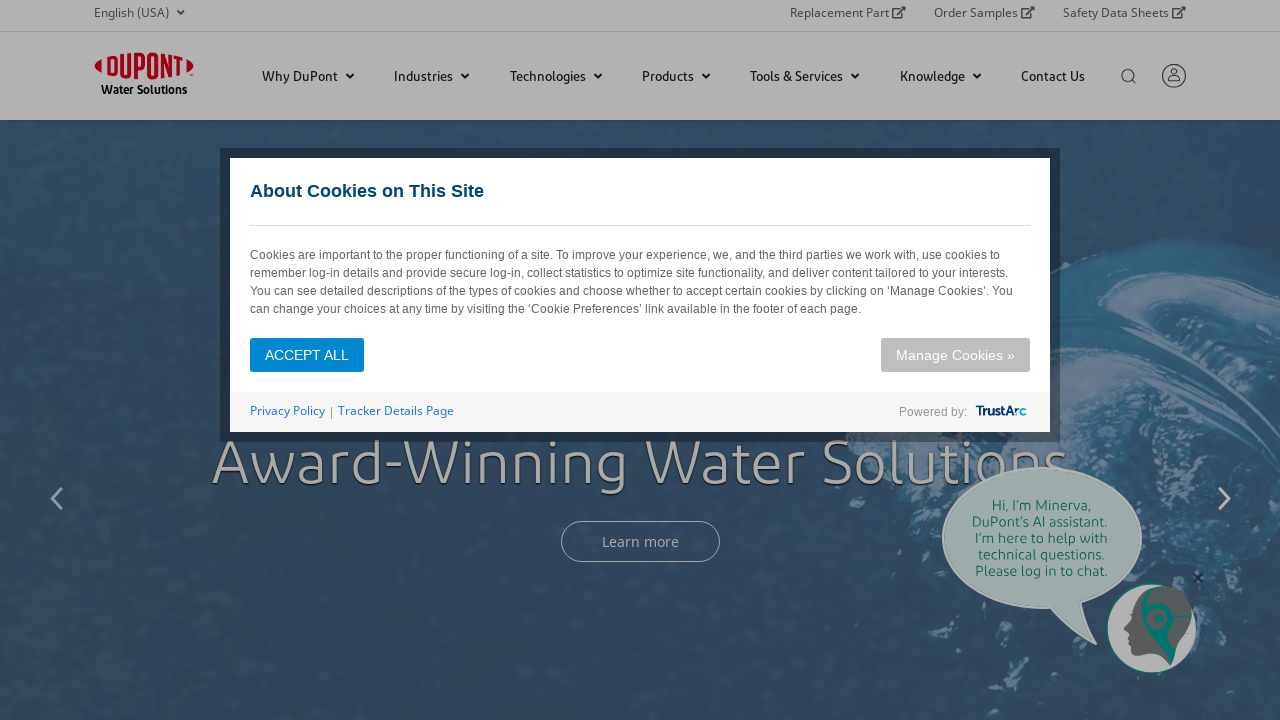

Sub-navigation found for '
                           
                           
                           
                              Products
                           
                           
                           
                              
                                 





	
       
          
               
				

               FilmTec™
		  
               
				

               FilmTec™ Fortilife™
		  
               
				

               IntegraTec™ 
		  
               
				

               Amber Series
		  
               
				

               TapTec™
		  
               
				

               MEMCOR®
		  
               
				

               MemPulse™
		  
               
				

               DesaliTec™ CCRO
		  
               
				

               OxyMem™
		  
               
				

               Search All Products
		  
       
    
                     

 
    
                 $(document).ready(function(){

					$('.building_wrapper_sublink').children().unwrap();
					//$(".right-menu-links").children('.row').wrap('<div class="building_wrapper_sublink"	style="float:none;">');

				});


   

                              
                           
                           
                        ' with 1 sub-nav element(s)
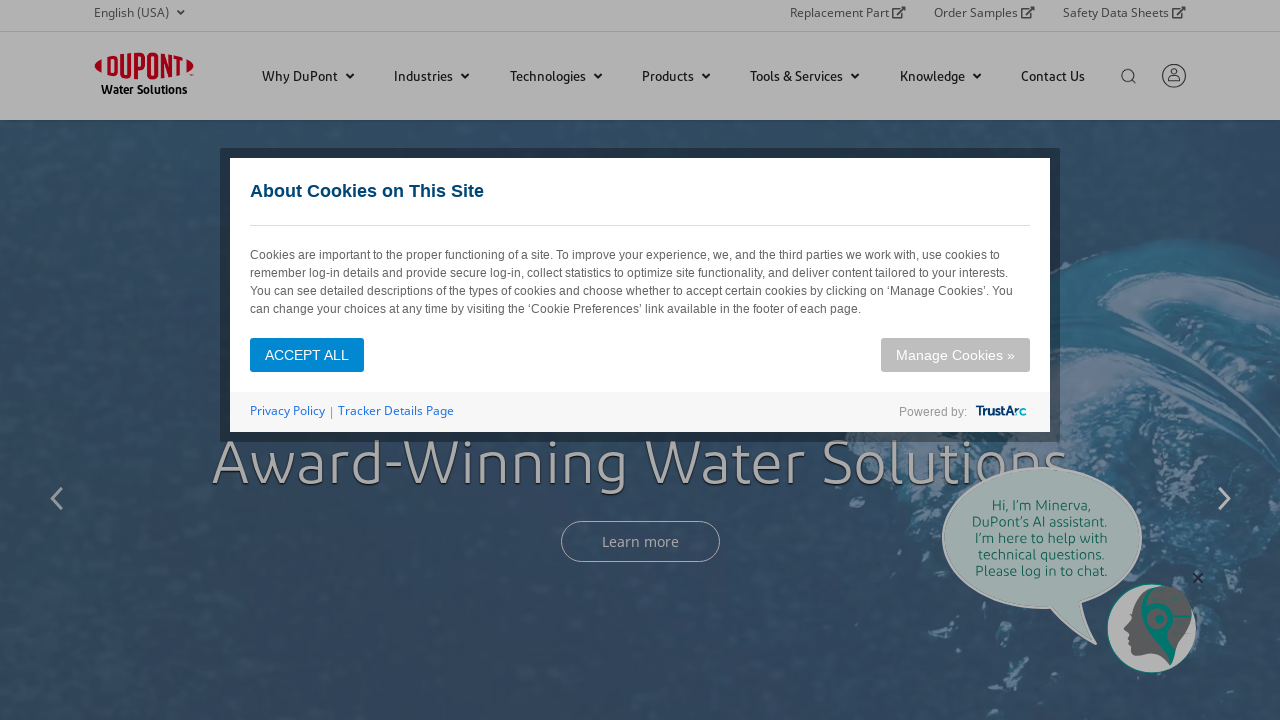

Found 10 sub-navigation links under '
                           
                           
                           
                              Products
                           
                           
                           
                              
                                 





	
       
          
               
				

               FilmTec™
		  
               
				

               FilmTec™ Fortilife™
		  
               
				

               IntegraTec™ 
		  
               
				

               Amber Series
		  
               
				

               TapTec™
		  
               
				

               MEMCOR®
		  
               
				

               MemPulse™
		  
               
				

               DesaliTec™ CCRO
		  
               
				

               OxyMem™
		  
               
				

               Search All Products
		  
       
    
                     

 
    
                 $(document).ready(function(){

					$('.building_wrapper_sublink').children().unwrap();
					//$(".right-menu-links").children('.row').wrap('<div class="building_wrapper_sublink"	style="float:none;">');

				});


   

                              
                           
                           
                        '
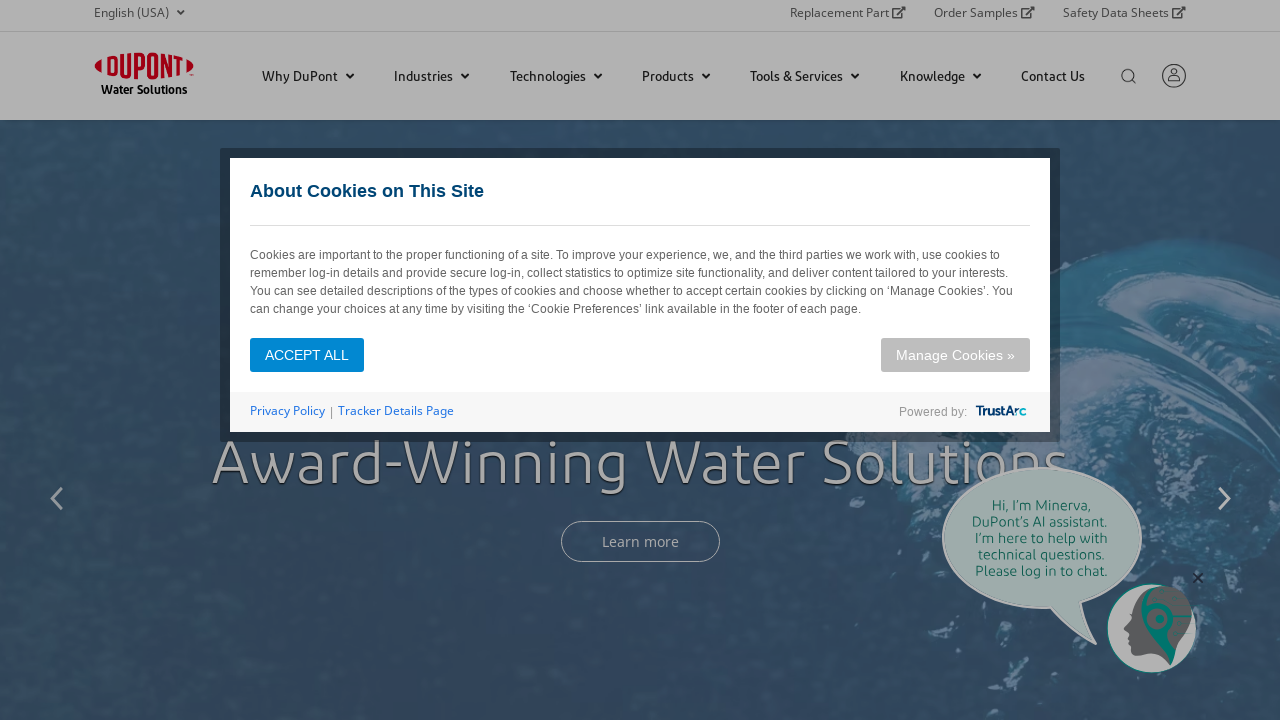

Retrieved href attribute: '/brands/filmtec.html' from sub-navigation link
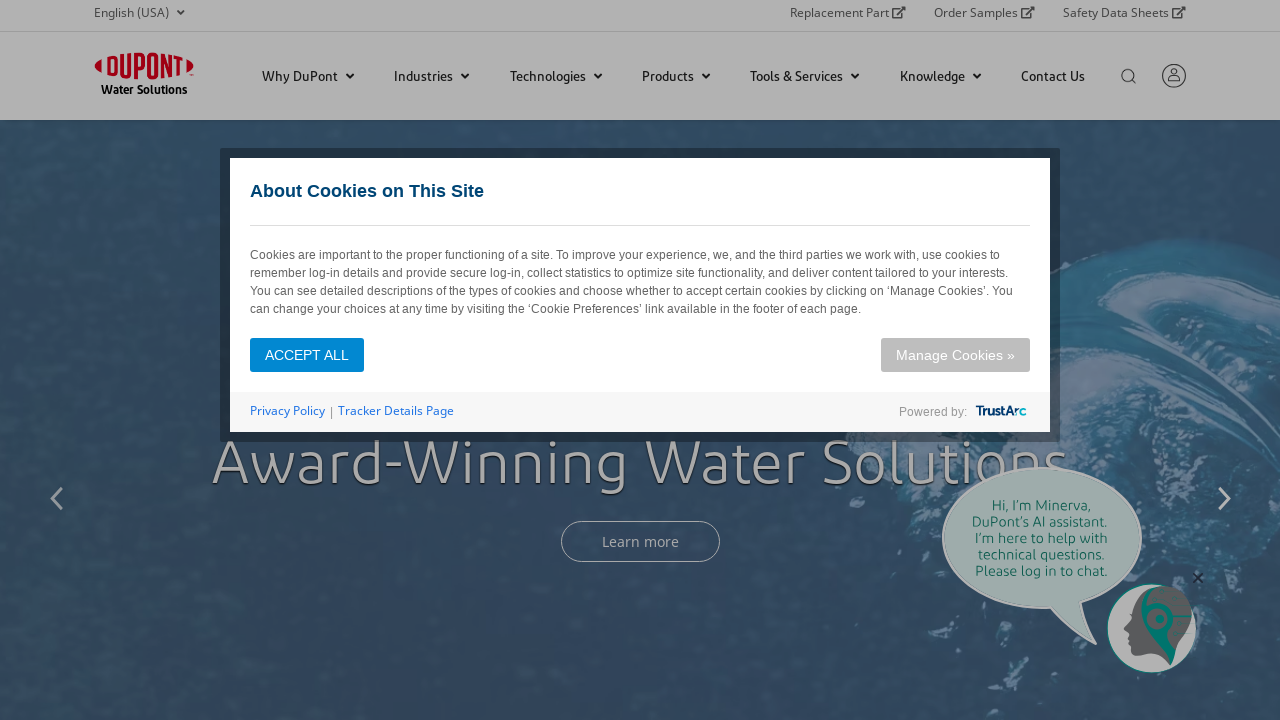

Retrieved href attribute: '/brands/filmtec-fortilife.html' from sub-navigation link
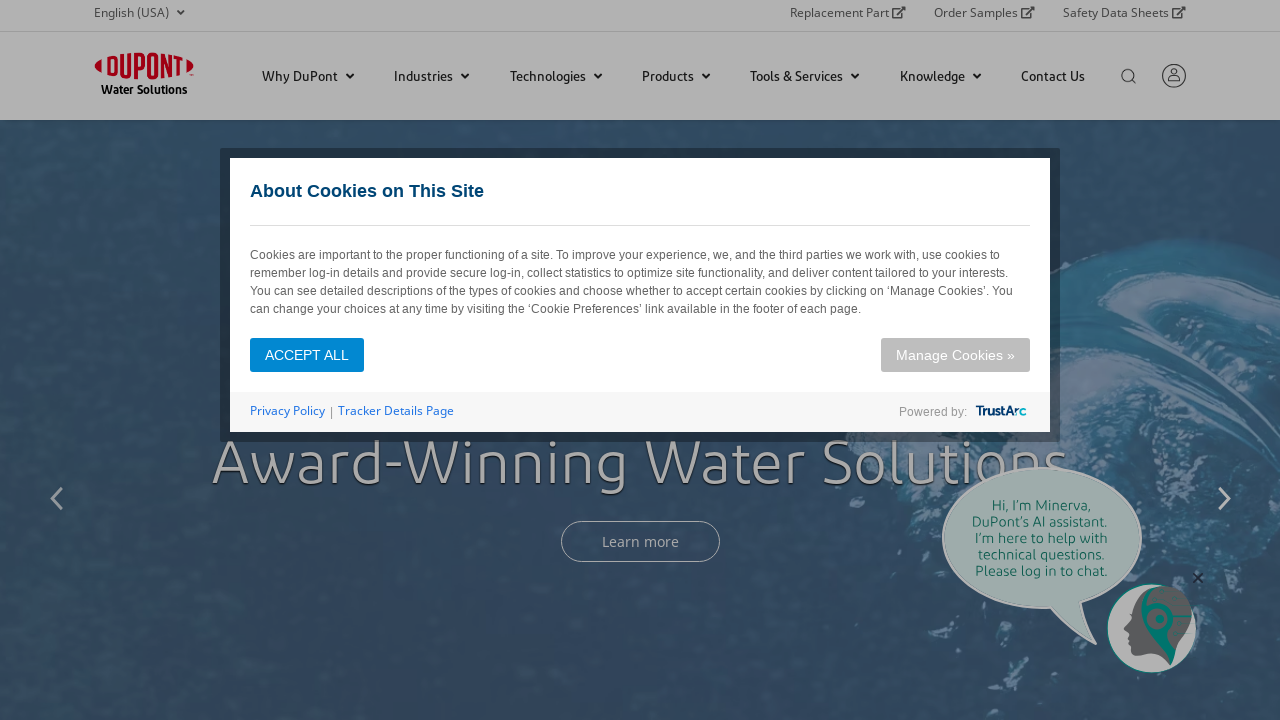

Retrieved href attribute: '/brands/integratec-ultrafiltration.html' from sub-navigation link
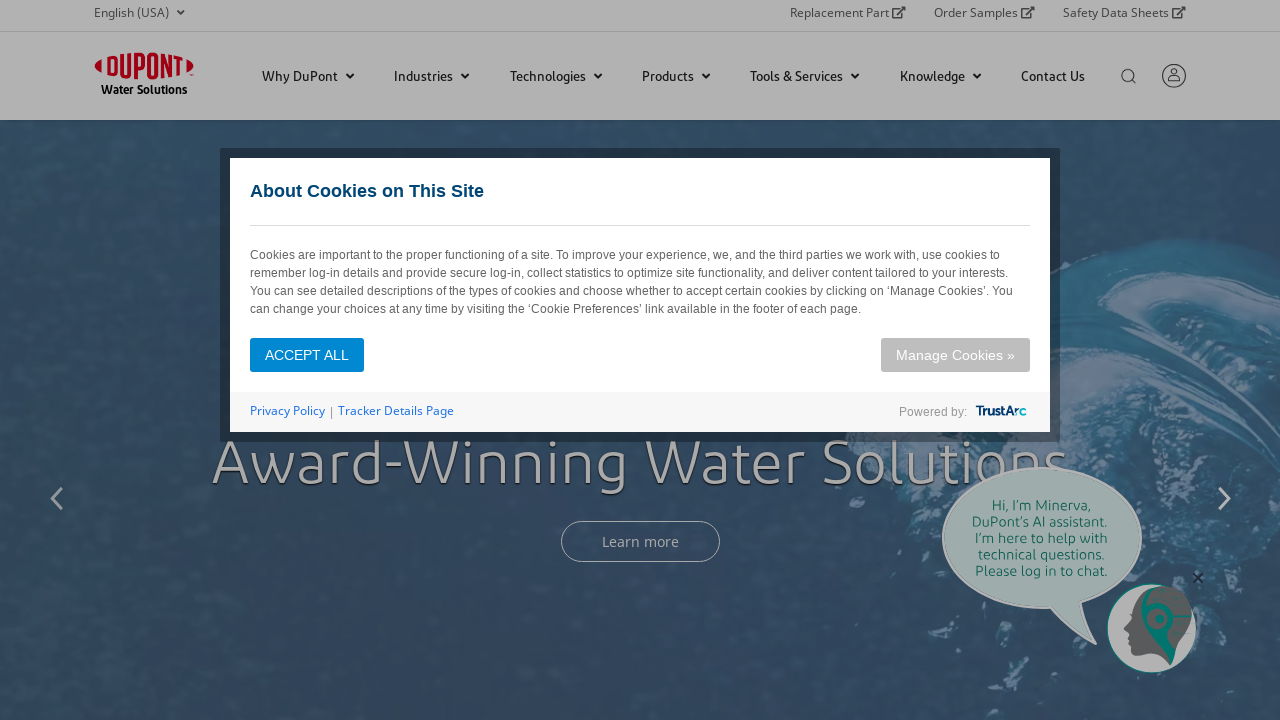

Retrieved href attribute: '/brands/amber-series.html' from sub-navigation link
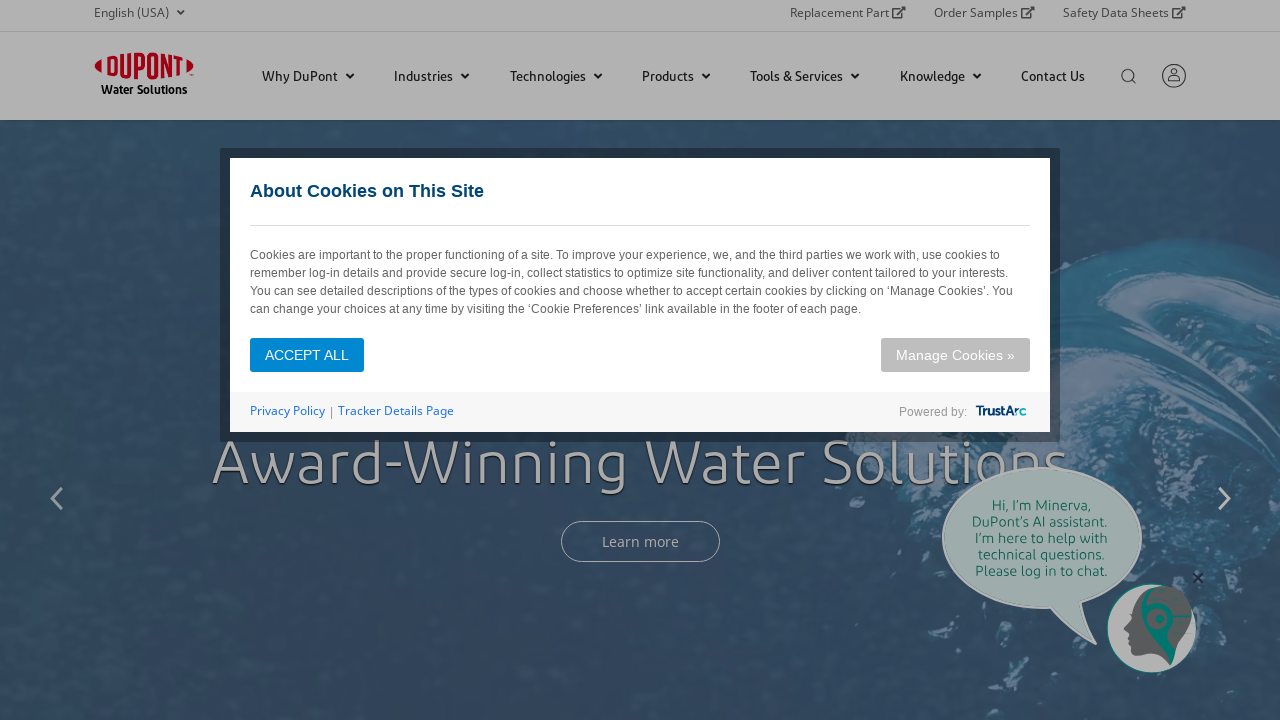

Retrieved href attribute: '/brands/taptec.html' from sub-navigation link
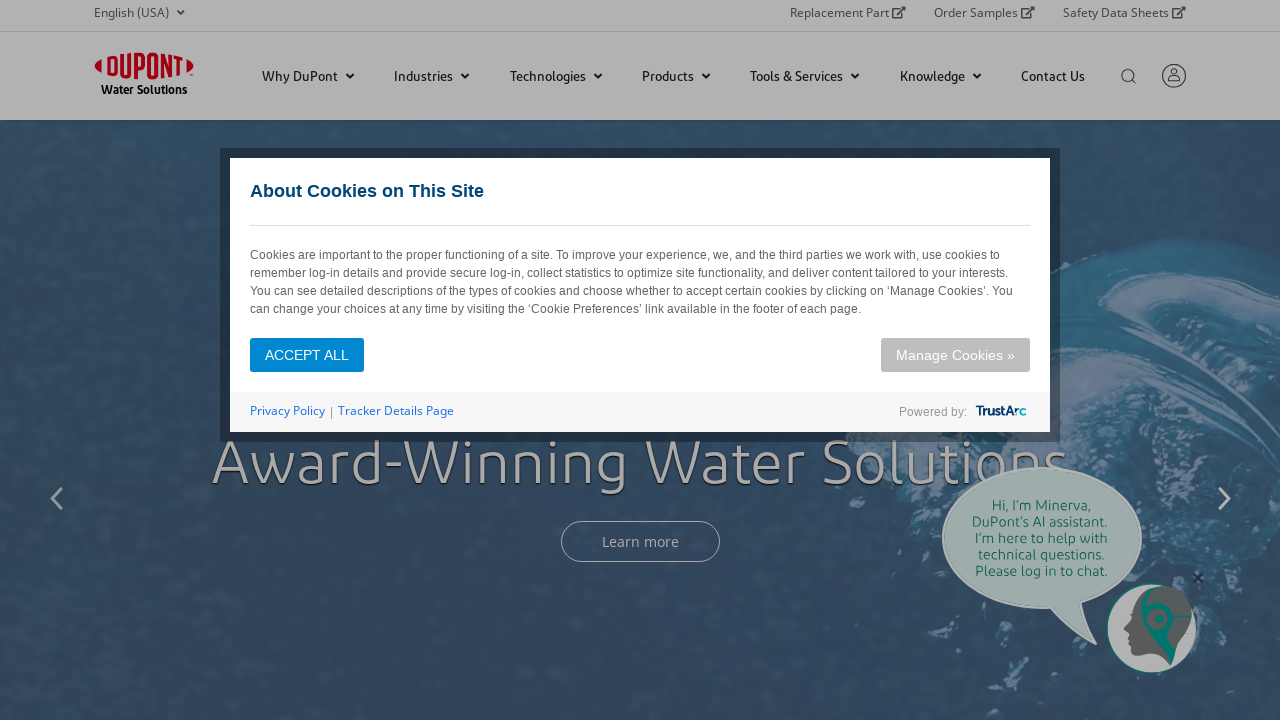

Retrieved href attribute: '/brands/memcor-membranes.html' from sub-navigation link
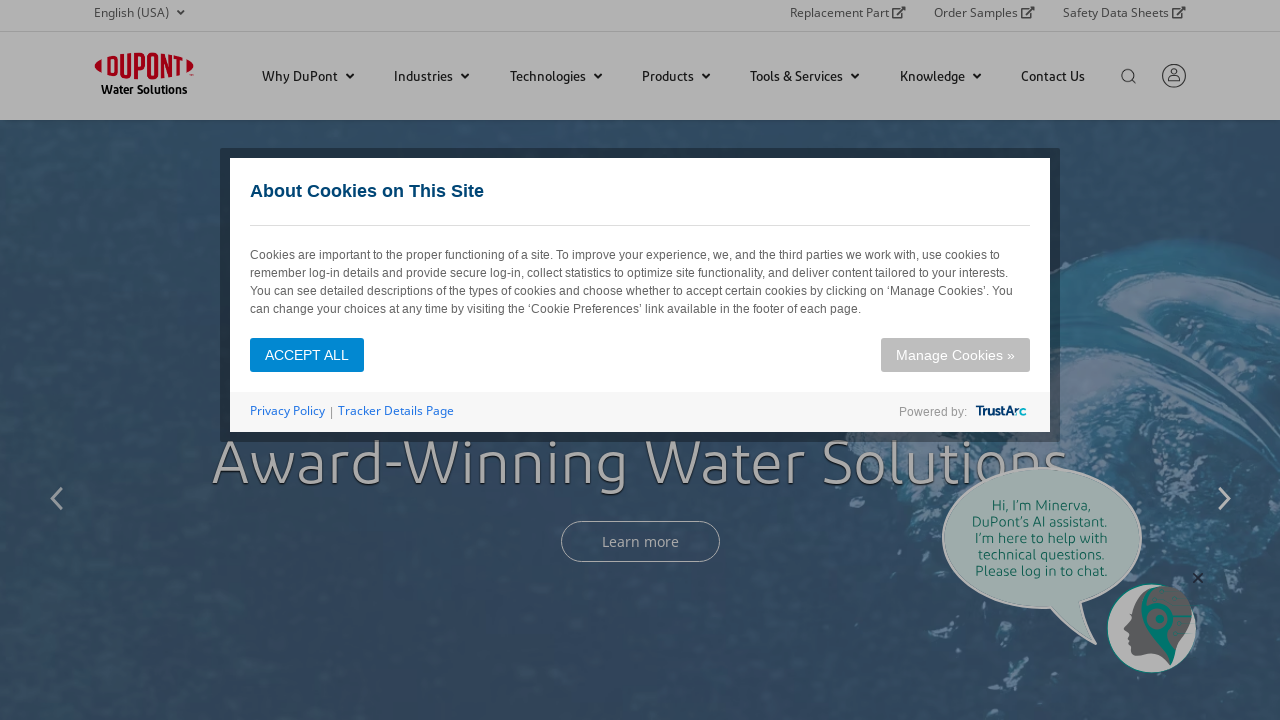

Retrieved href attribute: '/brands/mempulse-mbr.html' from sub-navigation link
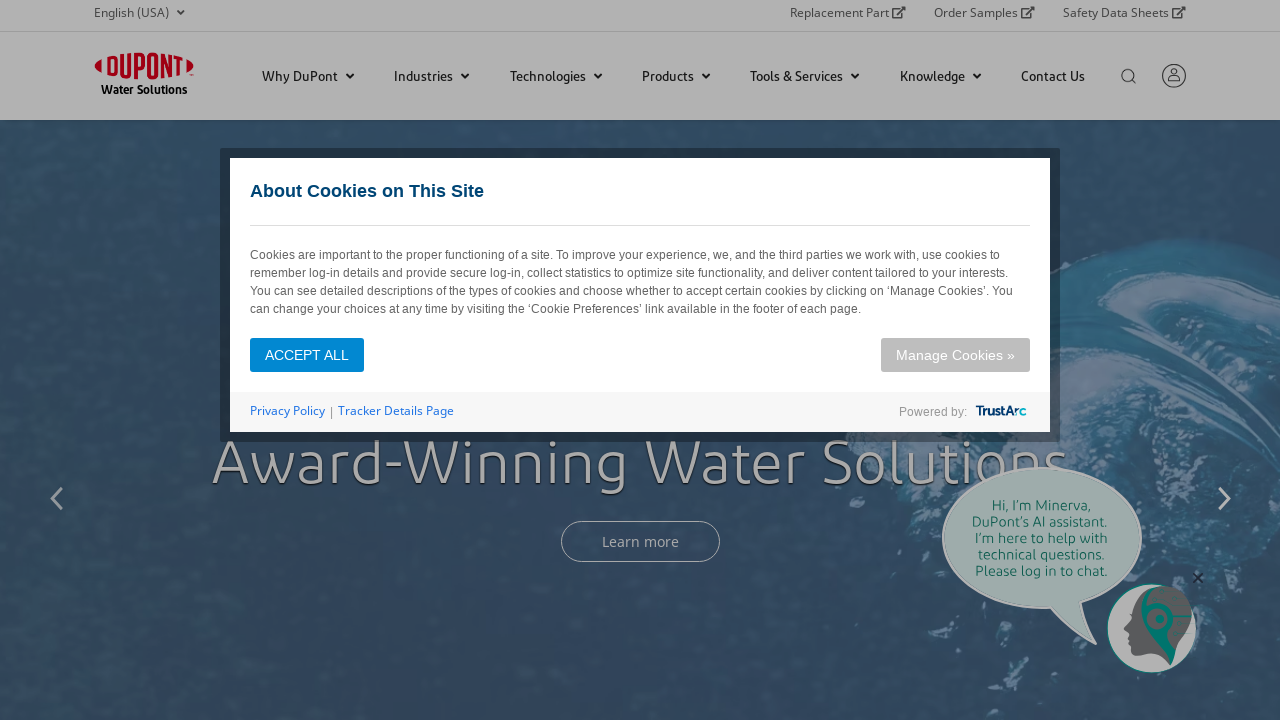

Retrieved href attribute: '/brands/desalitec-ccro-high-efficiency-ro.html' from sub-navigation link
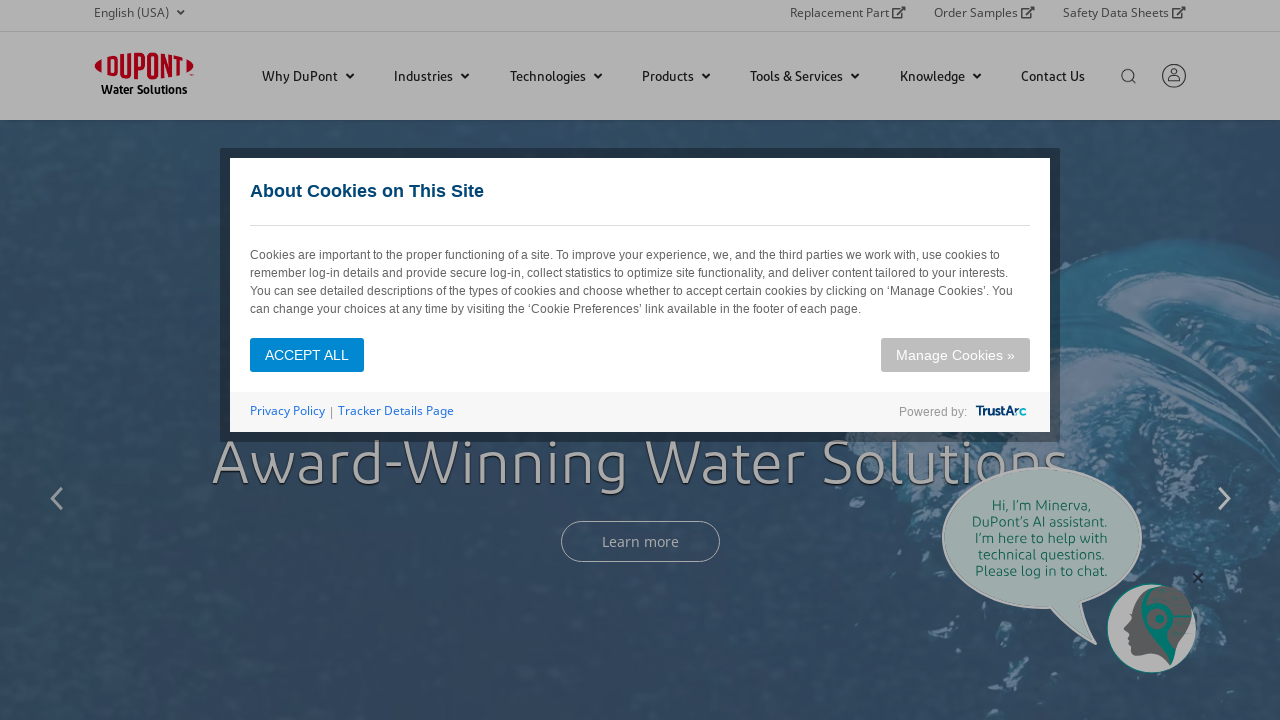

Retrieved href attribute: '/brands/oxymem.html' from sub-navigation link
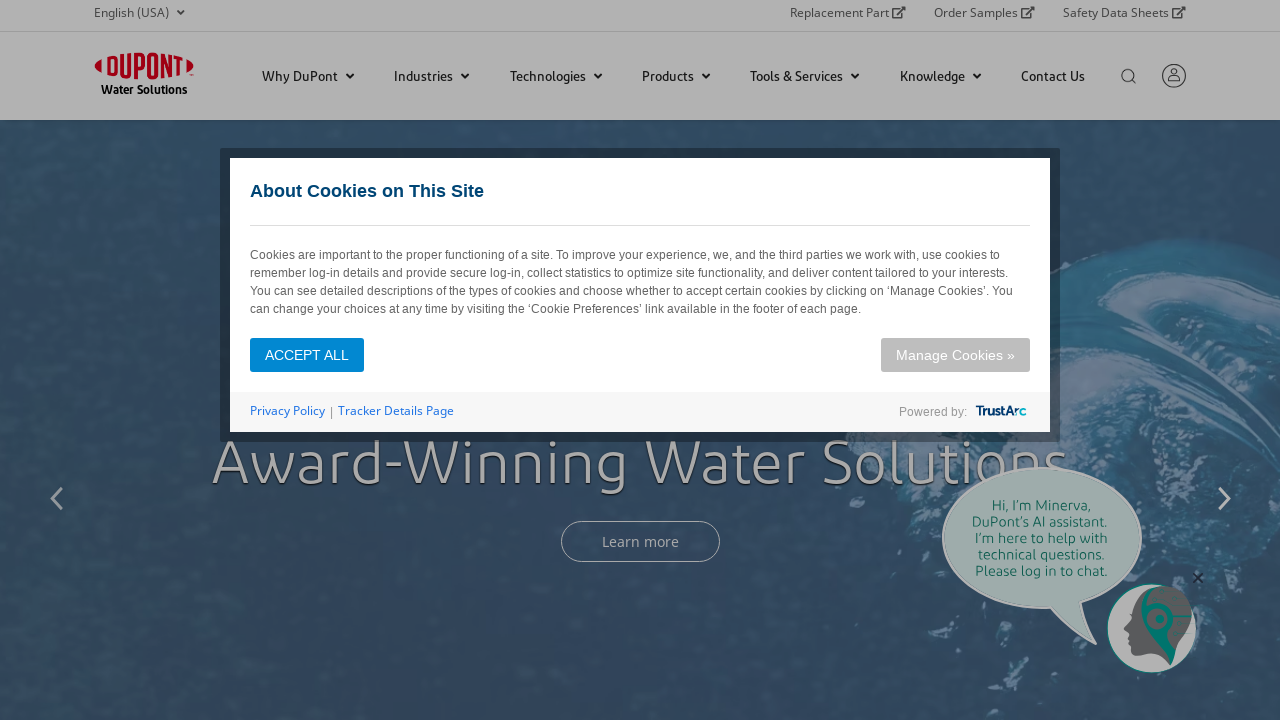

Retrieved href attribute: '/solution-finder/results.html?BU=water-solutions' from sub-navigation link
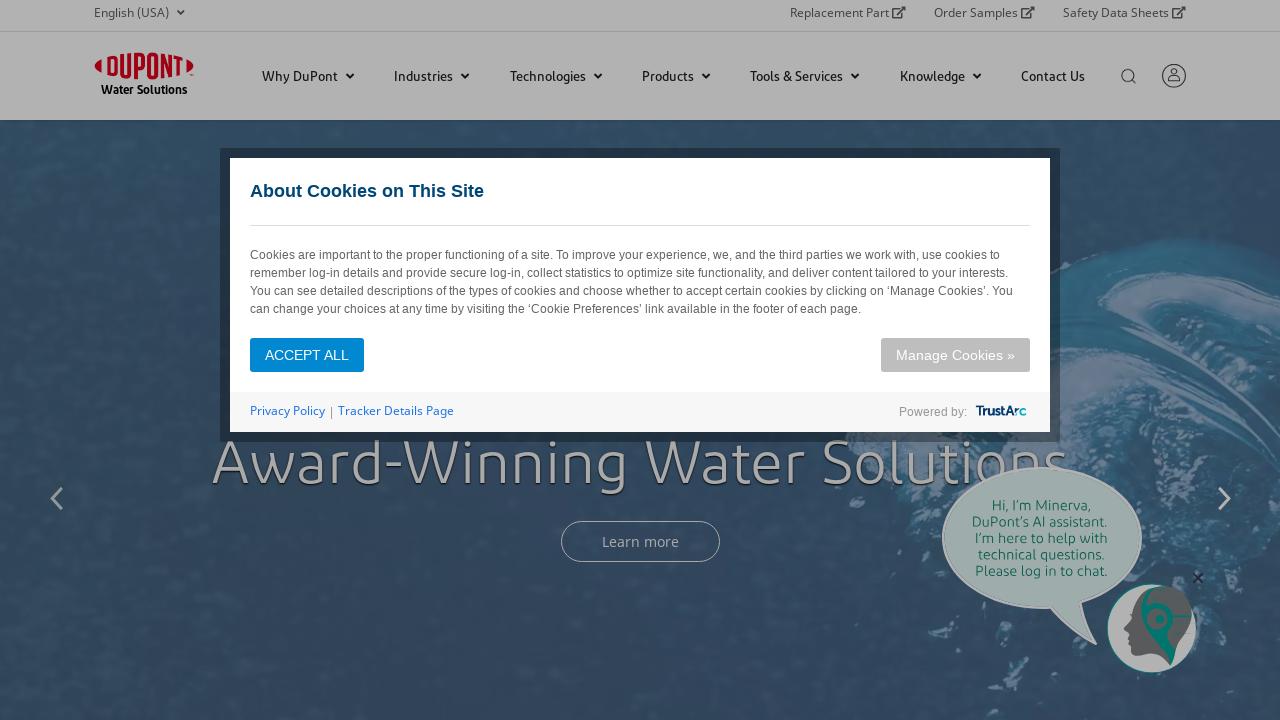

Retrieved text content from navigation item: '
                           
                           
                           
                              Tools & Services
                           
                           
                           
                              
                                 





	
       
          
               
				

               WAVE PRO
		  
               
				

               WAVE Design Software
		  
               
				

               DuPont WaterApp
		  
               
				

               Dairy Energy Savings Tool
		  
               
				

               Product Replacement Advisor
		  
               
				

               Ultrafiltration Operations Advisor
		  
               
				

               Periodic Table
		  
               
				

               System Optimization Services (SOS)
		  
               
				

               Anti-Counterfeiting Solutions
		  
       
    
                     

 
    
                 $(document).ready(function(){

					$('.building_wrapper_sublink').children().unwrap();
					//$(".right-menu-links").children('.row').wrap('<div class="building_wrapper_sublink"	style="float:none;">');

				});


   

                              
                           
                           
                        '
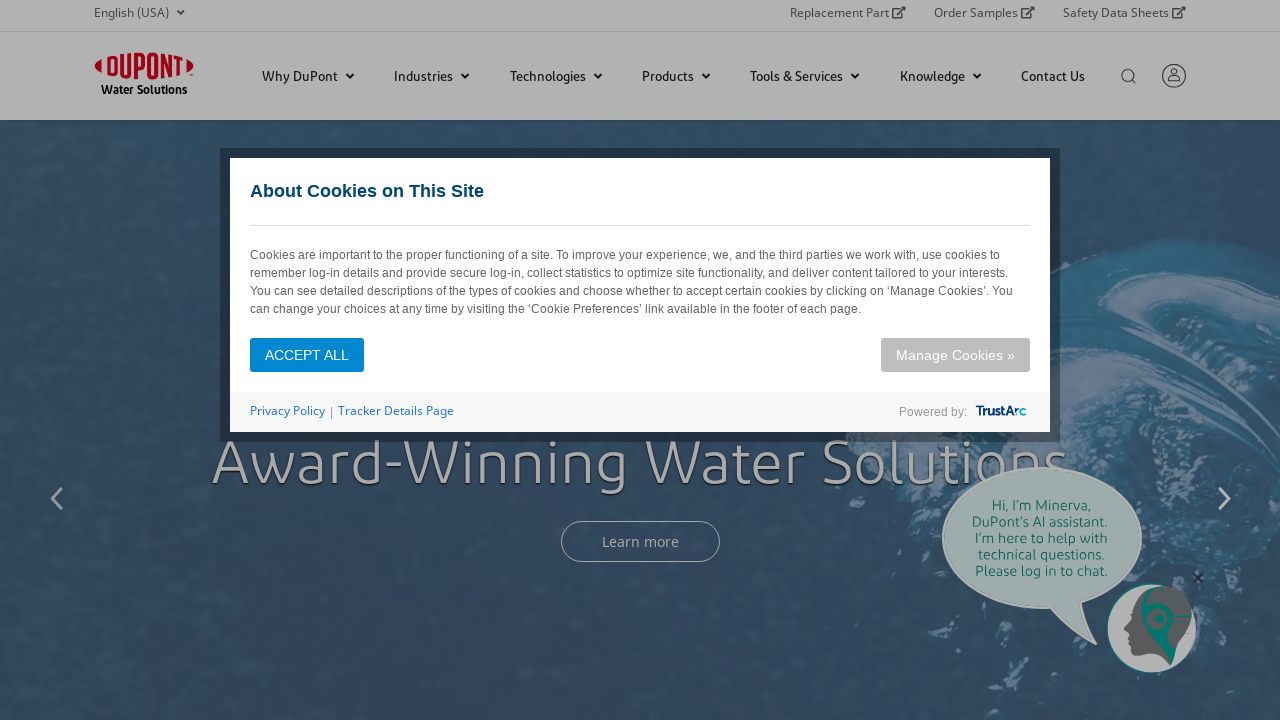

Located sub-navigation element for '
                           
                           
                           
                              Tools & Services
                           
                           
                           
                              
                                 





	
       
          
               
				

               WAVE PRO
		  
               
				

               WAVE Design Software
		  
               
				

               DuPont WaterApp
		  
               
				

               Dairy Energy Savings Tool
		  
               
				

               Product Replacement Advisor
		  
               
				

               Ultrafiltration Operations Advisor
		  
               
				

               Periodic Table
		  
               
				

               System Optimization Services (SOS)
		  
               
				

               Anti-Counterfeiting Solutions
		  
       
    
                     

 
    
                 $(document).ready(function(){

					$('.building_wrapper_sublink').children().unwrap();
					//$(".right-menu-links").children('.row').wrap('<div class="building_wrapper_sublink"	style="float:none;">');

				});


   

                              
                           
                           
                        '
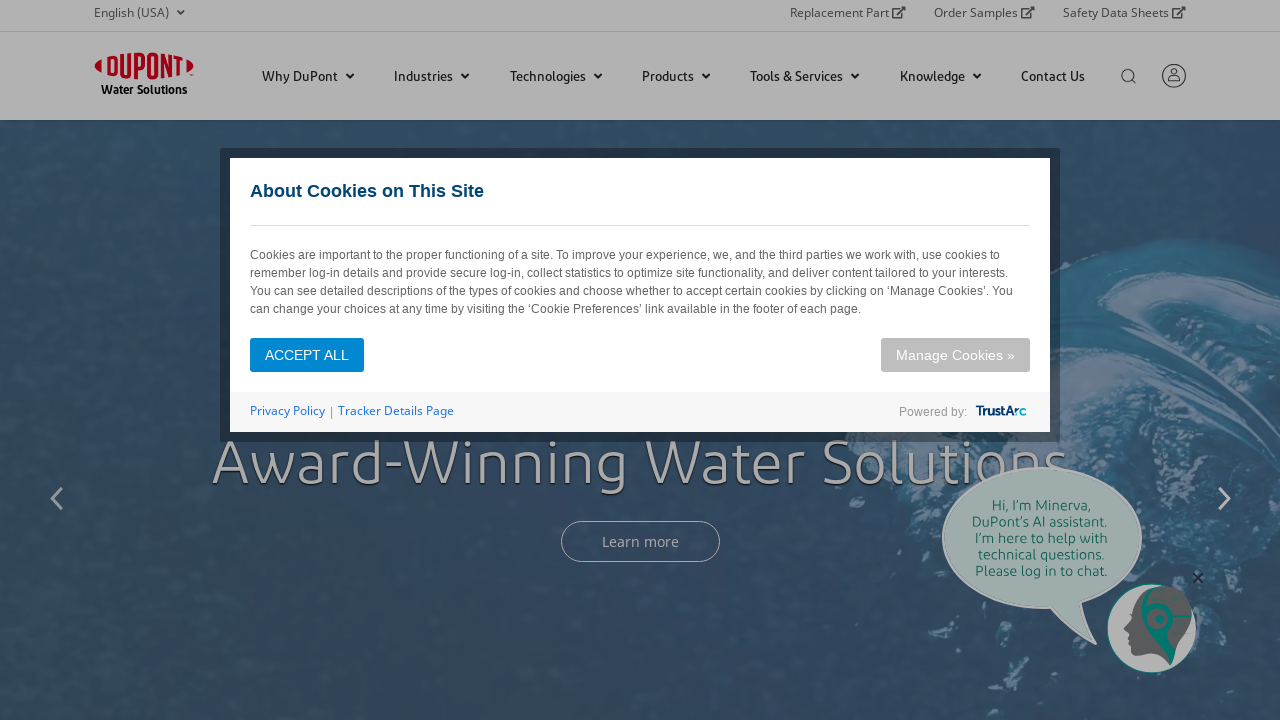

Sub-navigation found for '
                           
                           
                           
                              Tools & Services
                           
                           
                           
                              
                                 





	
       
          
               
				

               WAVE PRO
		  
               
				

               WAVE Design Software
		  
               
				

               DuPont WaterApp
		  
               
				

               Dairy Energy Savings Tool
		  
               
				

               Product Replacement Advisor
		  
               
				

               Ultrafiltration Operations Advisor
		  
               
				

               Periodic Table
		  
               
				

               System Optimization Services (SOS)
		  
               
				

               Anti-Counterfeiting Solutions
		  
       
    
                     

 
    
                 $(document).ready(function(){

					$('.building_wrapper_sublink').children().unwrap();
					//$(".right-menu-links").children('.row').wrap('<div class="building_wrapper_sublink"	style="float:none;">');

				});


   

                              
                           
                           
                        ' with 1 sub-nav element(s)
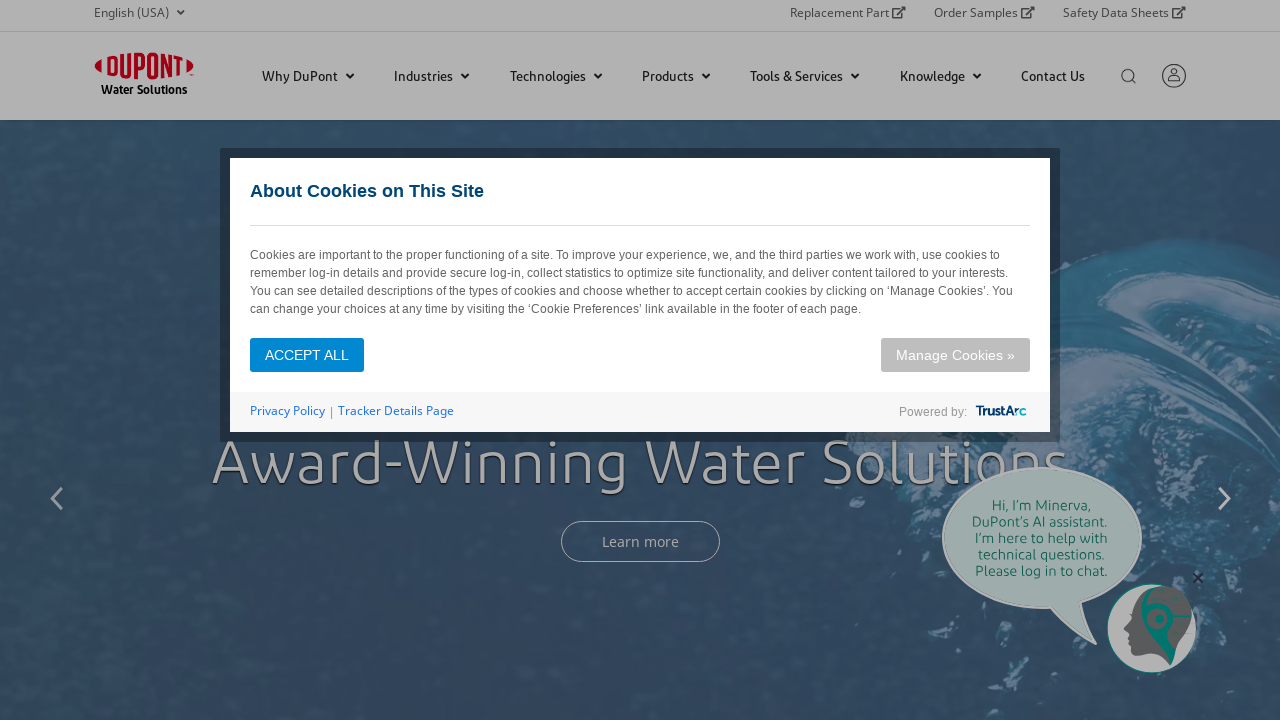

Found 9 sub-navigation links under '
                           
                           
                           
                              Tools & Services
                           
                           
                           
                              
                                 





	
       
          
               
				

               WAVE PRO
		  
               
				

               WAVE Design Software
		  
               
				

               DuPont WaterApp
		  
               
				

               Dairy Energy Savings Tool
		  
               
				

               Product Replacement Advisor
		  
               
				

               Ultrafiltration Operations Advisor
		  
               
				

               Periodic Table
		  
               
				

               System Optimization Services (SOS)
		  
               
				

               Anti-Counterfeiting Solutions
		  
       
    
                     

 
    
                 $(document).ready(function(){

					$('.building_wrapper_sublink').children().unwrap();
					//$(".right-menu-links").children('.row').wrap('<div class="building_wrapper_sublink"	style="float:none;">');

				});


   

                              
                           
                           
                        '
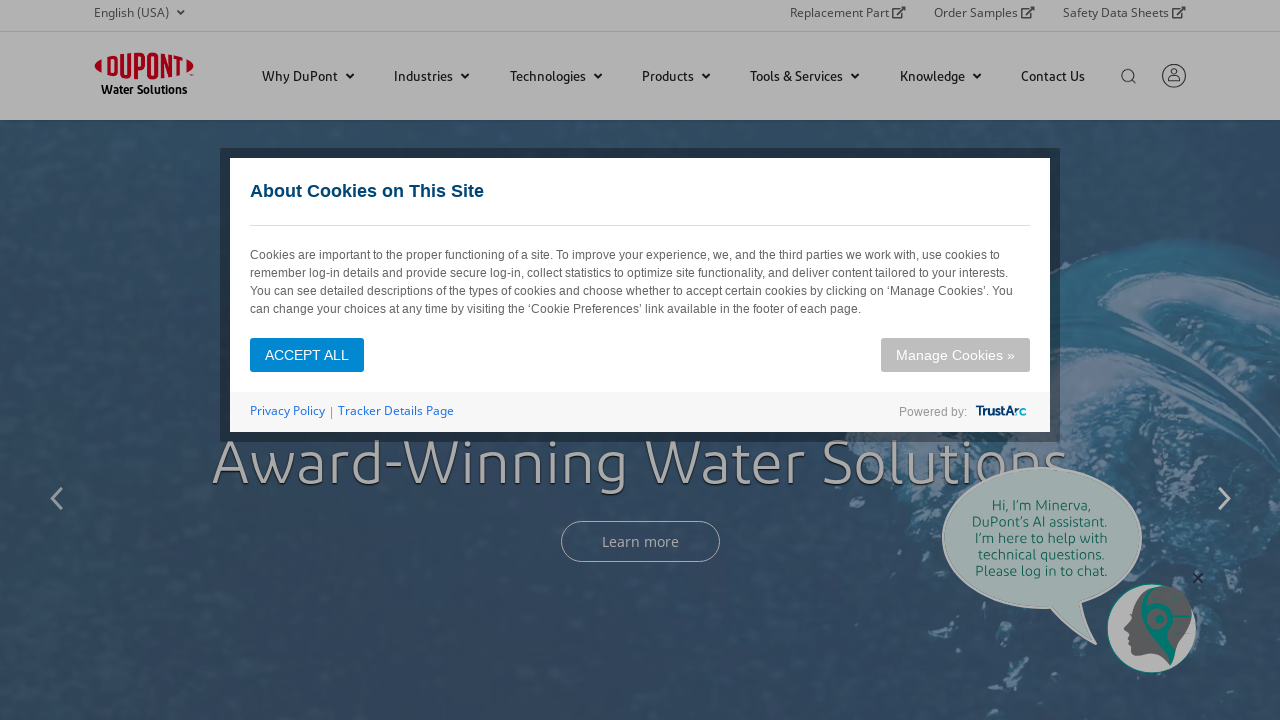

Retrieved href attribute: '/water/resources/wave-pro-design-software.html' from sub-navigation link
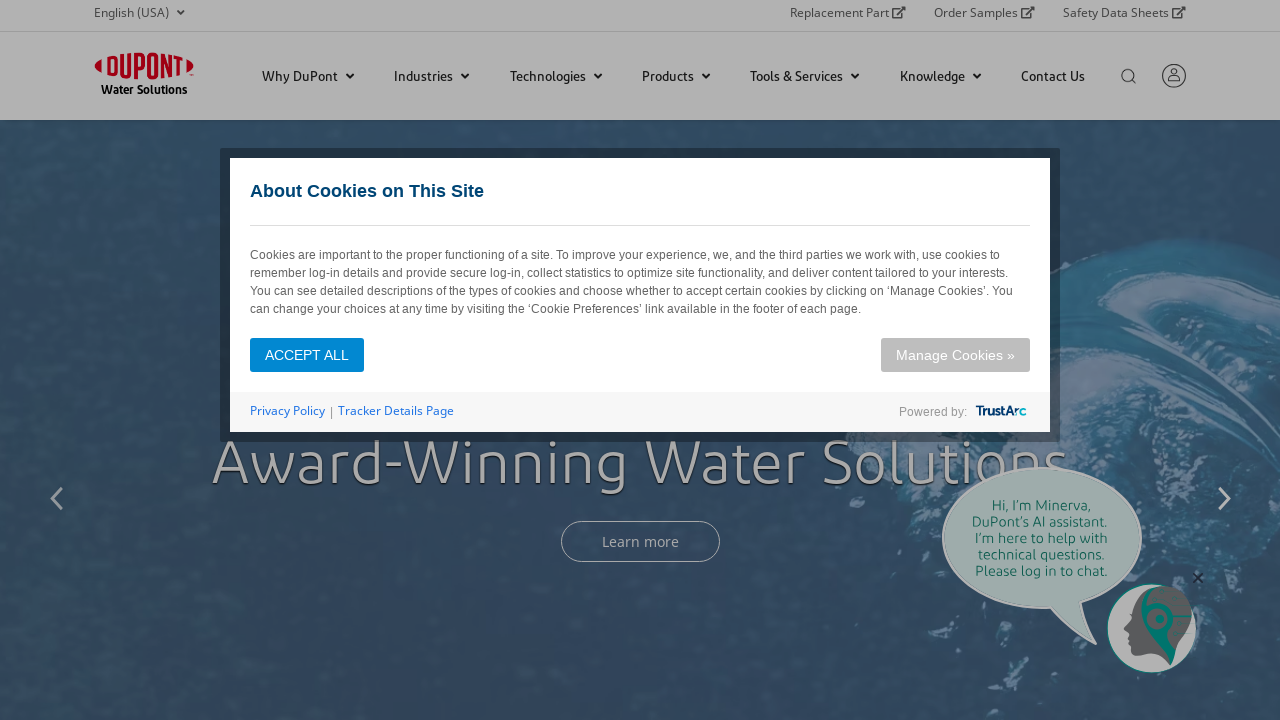

Retrieved href attribute: '/water/resources/design-software.html' from sub-navigation link
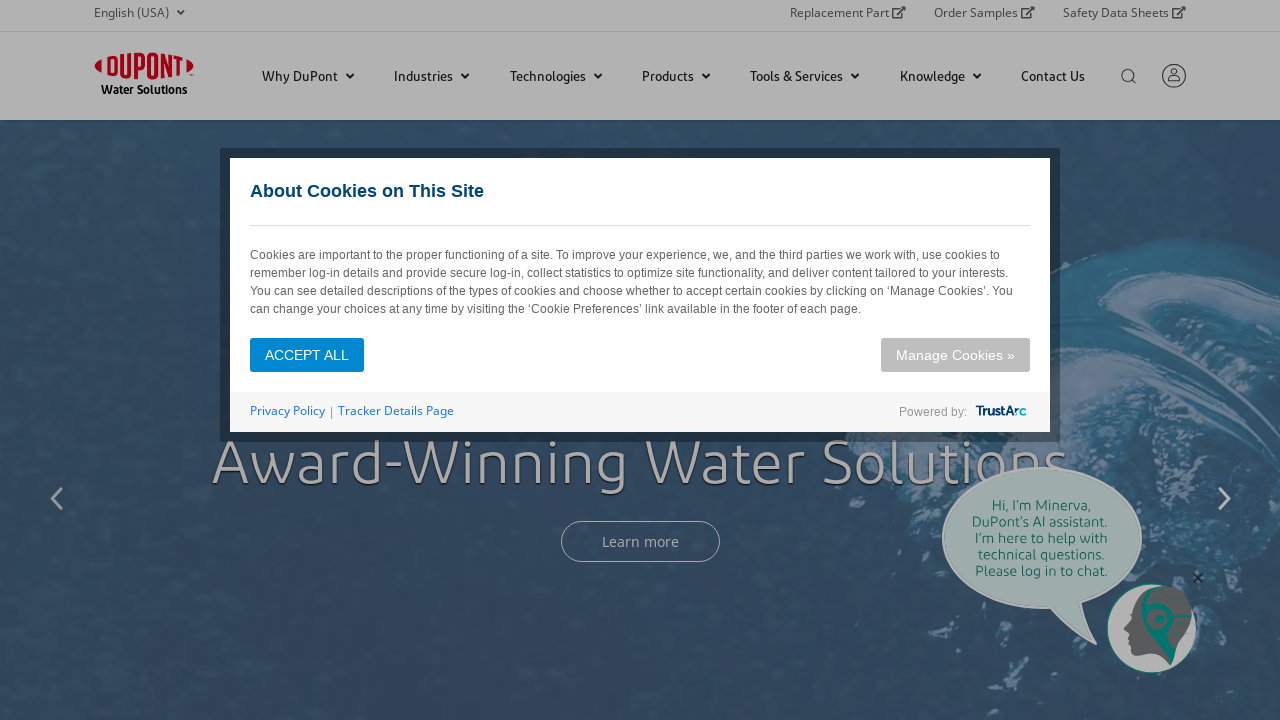

Retrieved href attribute: 'https://dupontwaterapp.com/' from sub-navigation link
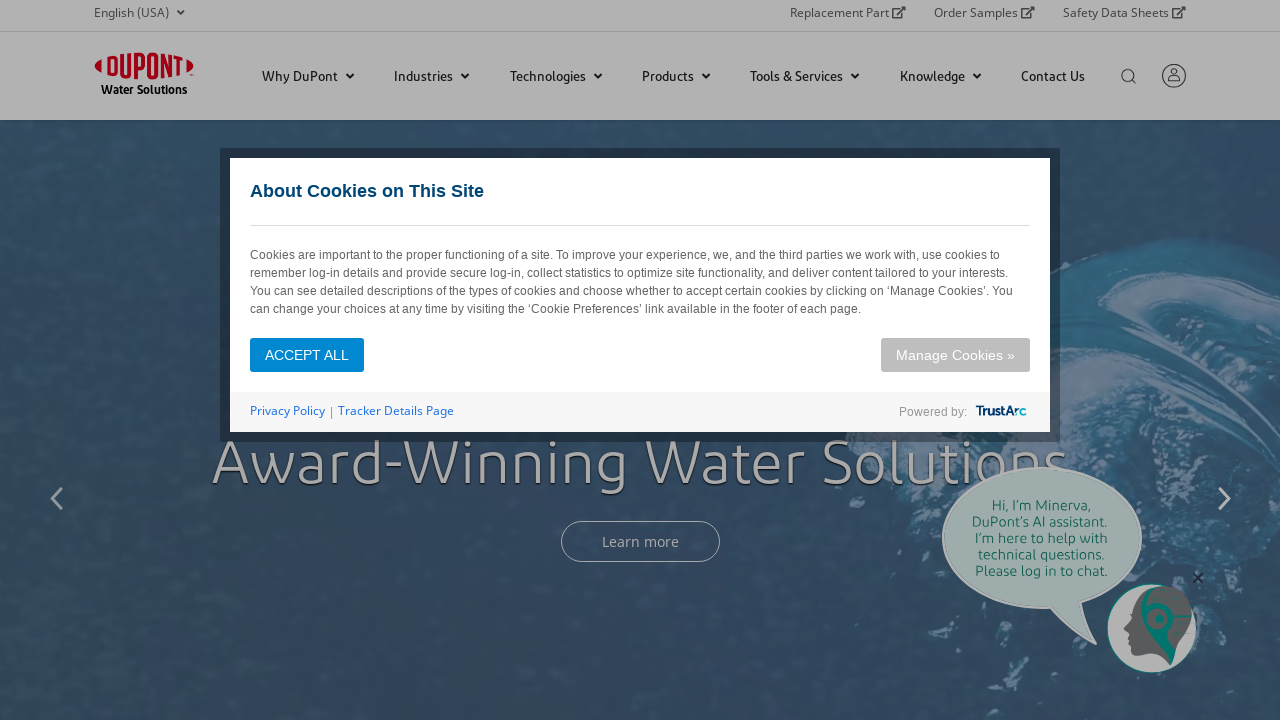

Retrieved href attribute: 'http://dupontlifesciences.com/en/tool/energy-savings' from sub-navigation link
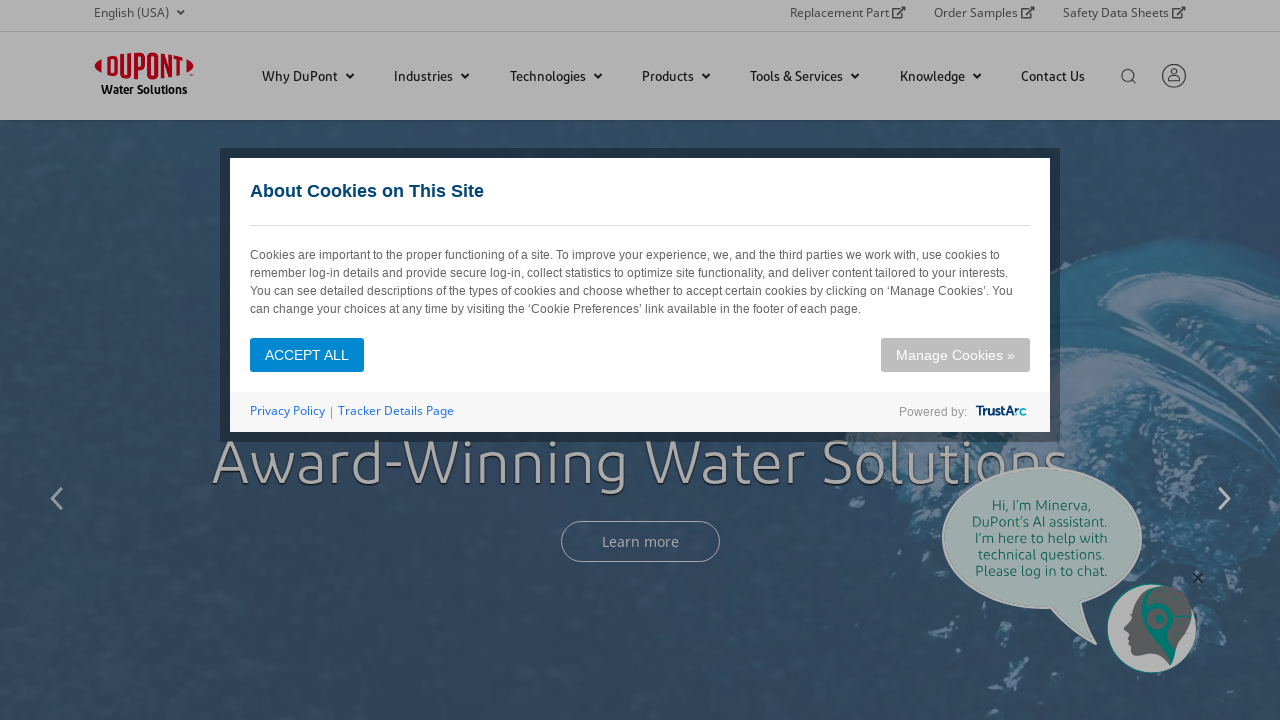

Retrieved href attribute: '/water/product-replacement-advisor.html' from sub-navigation link
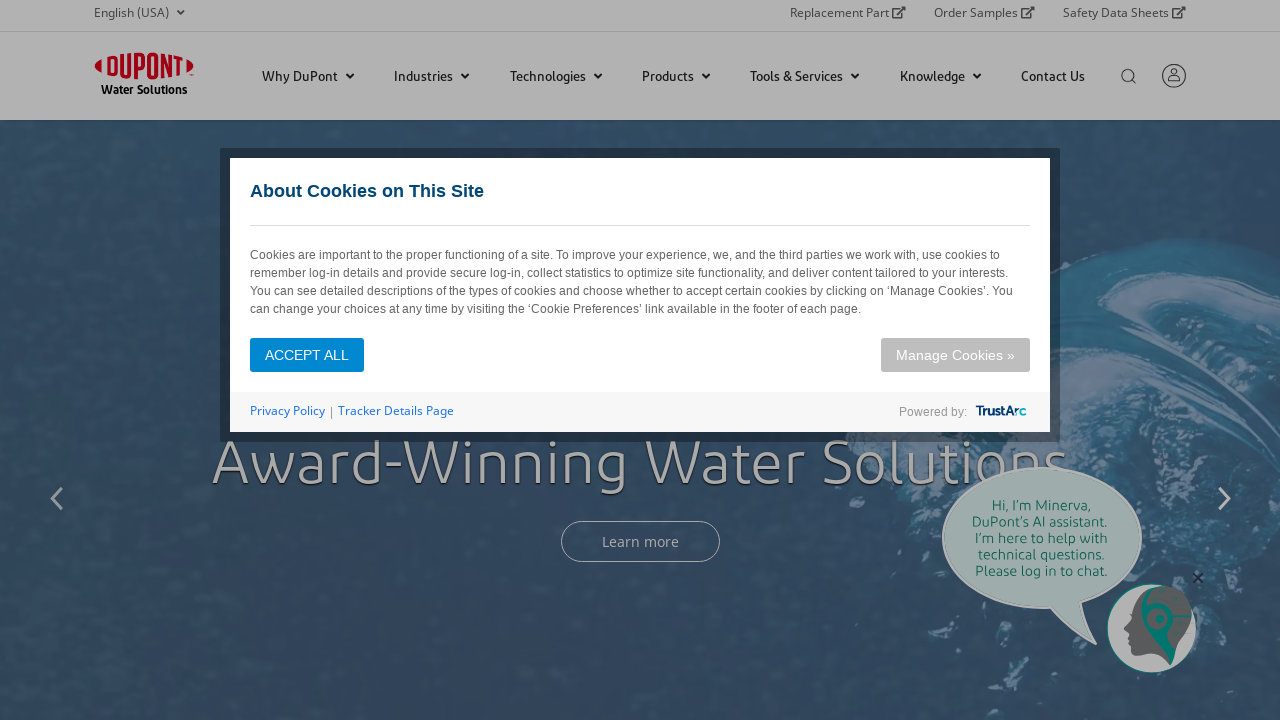

Retrieved href attribute: '/water/resources/ultrafiltration-operations-advisor.html' from sub-navigation link
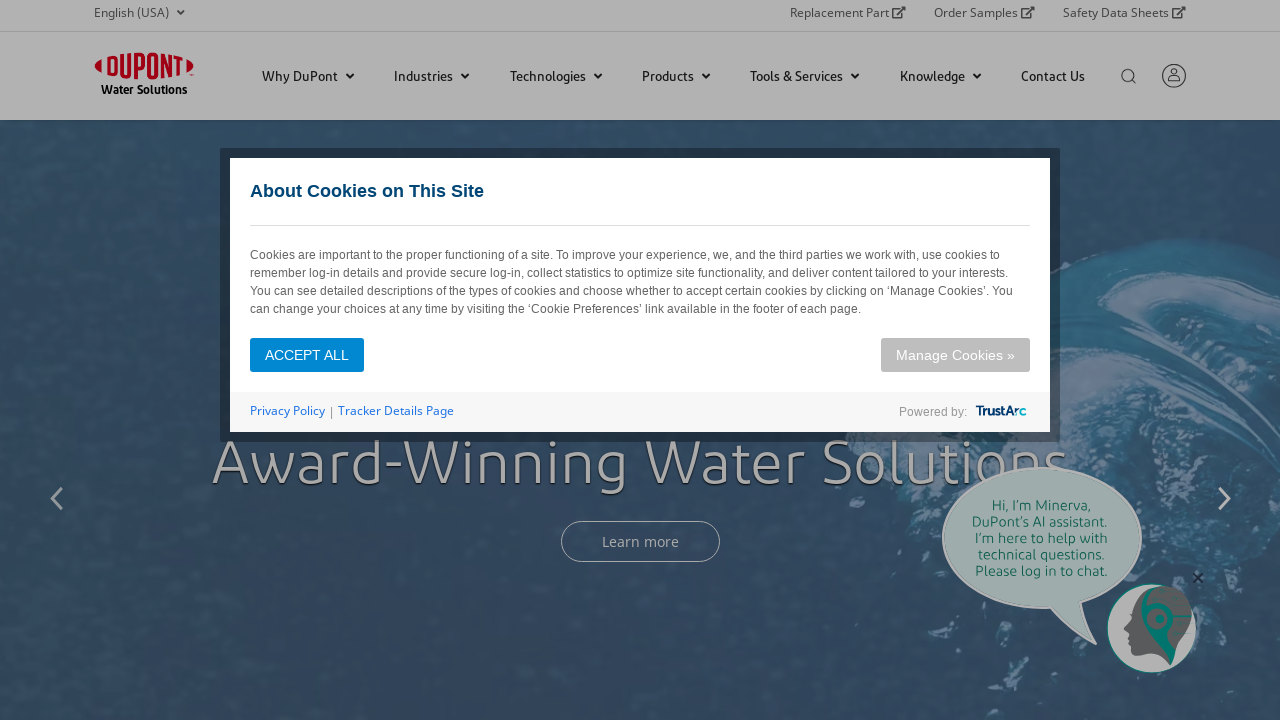

Retrieved href attribute: '/water/periodic-table.html' from sub-navigation link
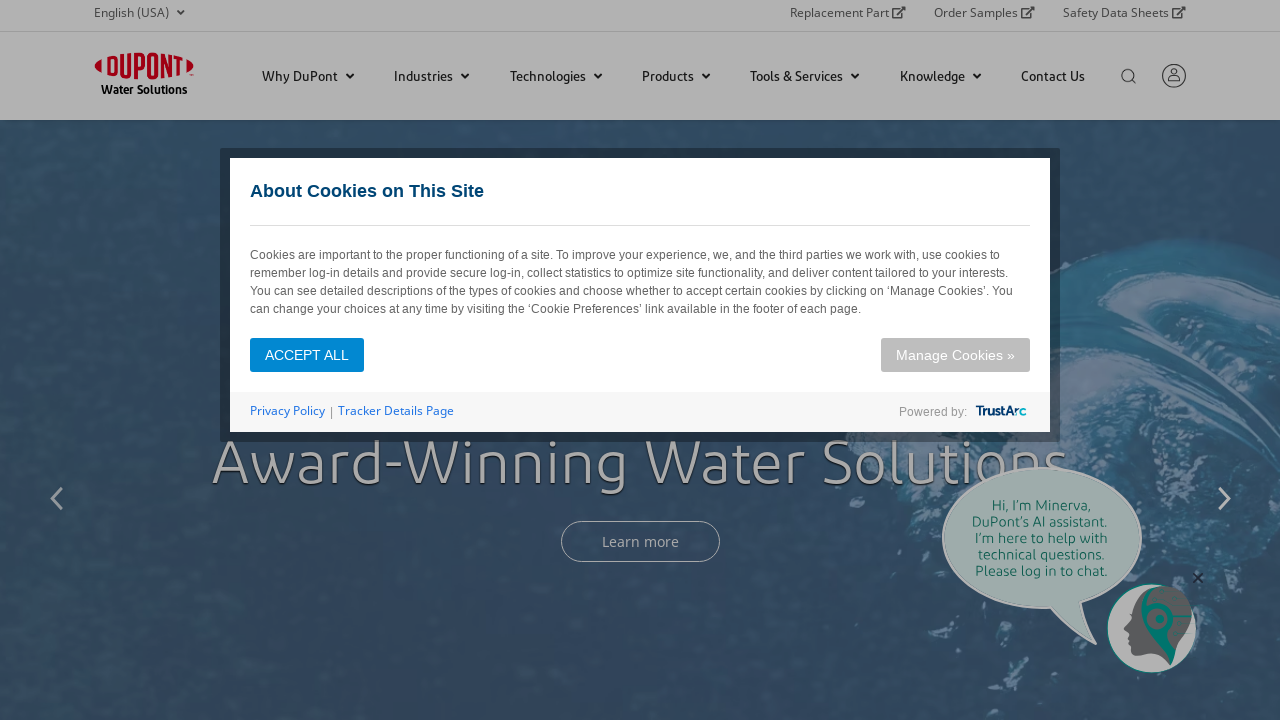

Retrieved href attribute: '/water/resources/system-optimization-services.html' from sub-navigation link
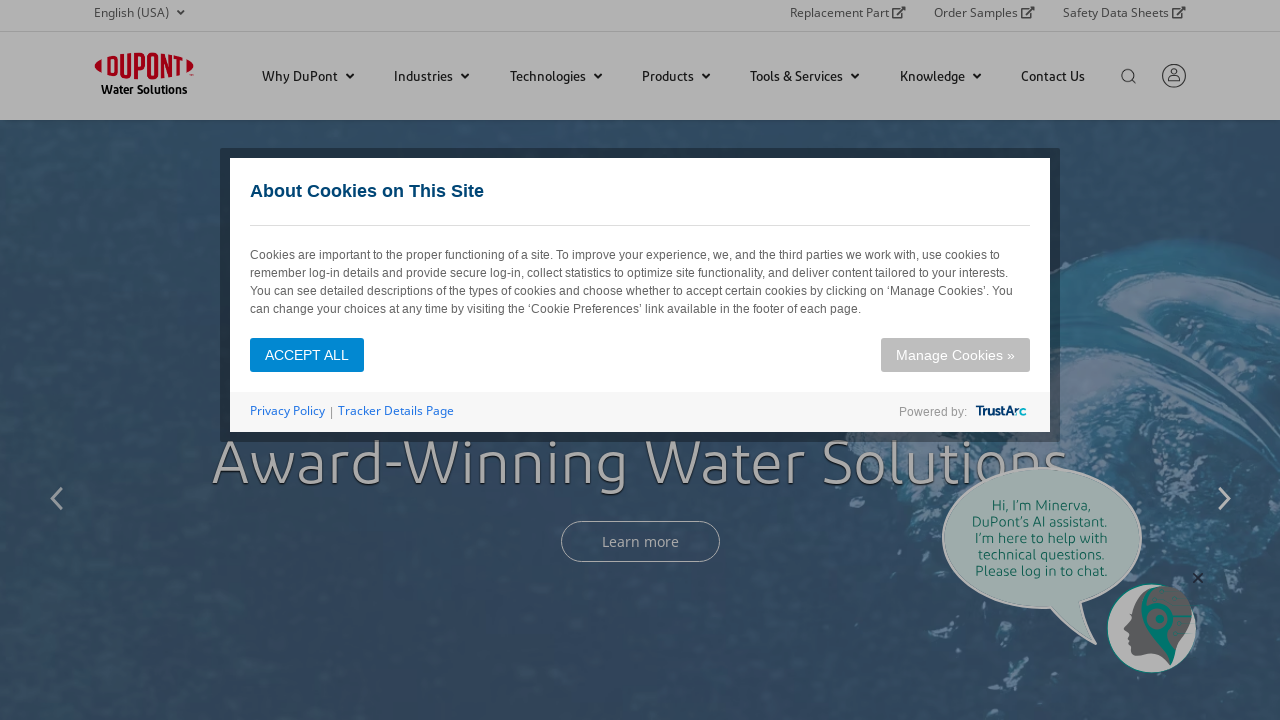

Retrieved href attribute: '/water/resources/anti-counterfeiting-solutions.html' from sub-navigation link
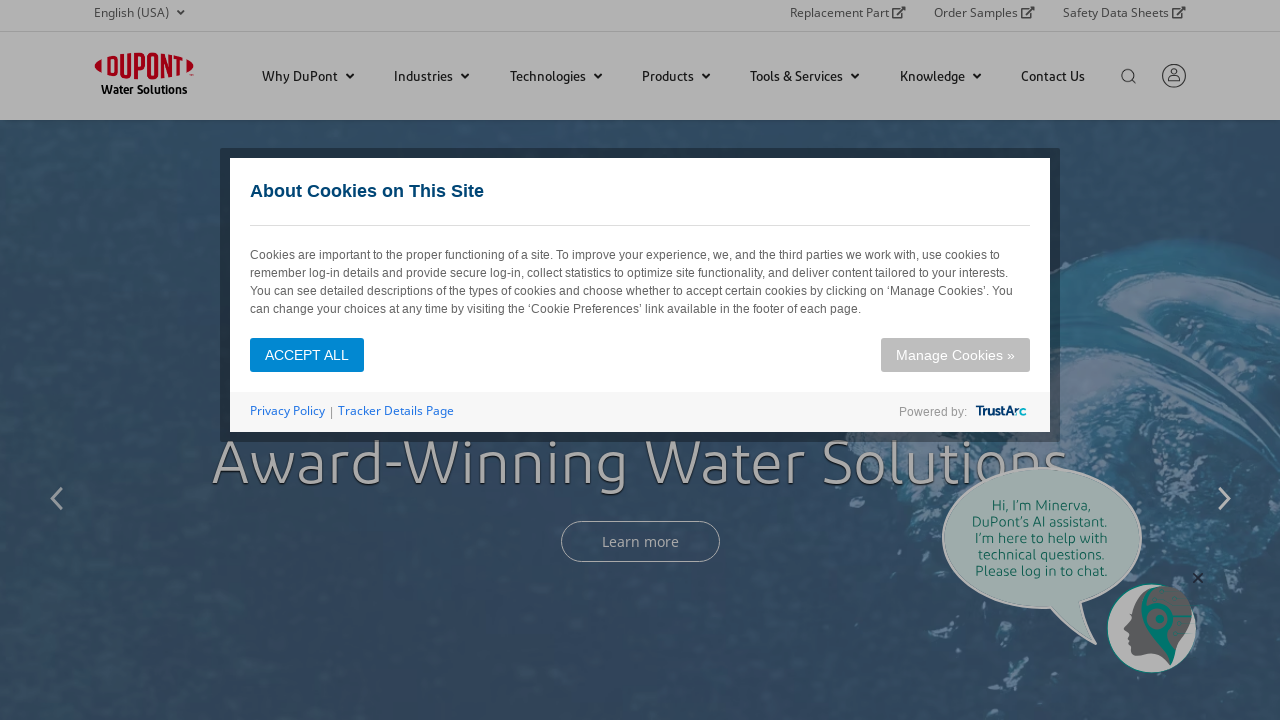

Retrieved text content from navigation item: '
                           
                           
                           
                              Knowledge
                           
                           
                           
                              
                                 





	
       
          
               
				

               Document and Video Library
		  
               
				

               Webinars
		  
               
				

               Case Studies & References
		  
               
				

               Reference Map
		  
               
				

               Regulatory Statements
		  
               
				

               FAQs
		  
       
    
                     

 
    
                 $(document).ready(function(){

					$('.building_wrapper_sublink').children().unwrap();
					//$(".right-menu-links").children('.row').wrap('<div class="building_wrapper_sublink"	style="float:none;">');

				});


   

                              
                           
                           
                        '
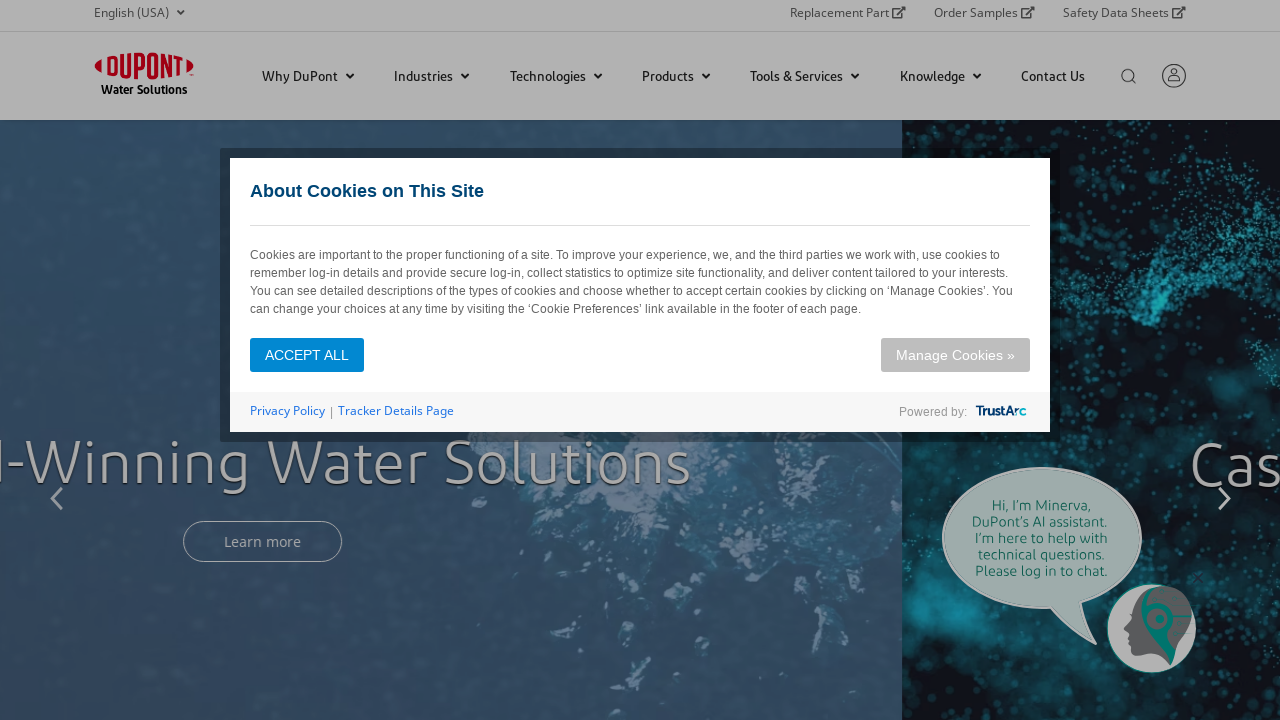

Located sub-navigation element for '
                           
                           
                           
                              Knowledge
                           
                           
                           
                              
                                 





	
       
          
               
				

               Document and Video Library
		  
               
				

               Webinars
		  
               
				

               Case Studies & References
		  
               
				

               Reference Map
		  
               
				

               Regulatory Statements
		  
               
				

               FAQs
		  
       
    
                     

 
    
                 $(document).ready(function(){

					$('.building_wrapper_sublink').children().unwrap();
					//$(".right-menu-links").children('.row').wrap('<div class="building_wrapper_sublink"	style="float:none;">');

				});


   

                              
                           
                           
                        '
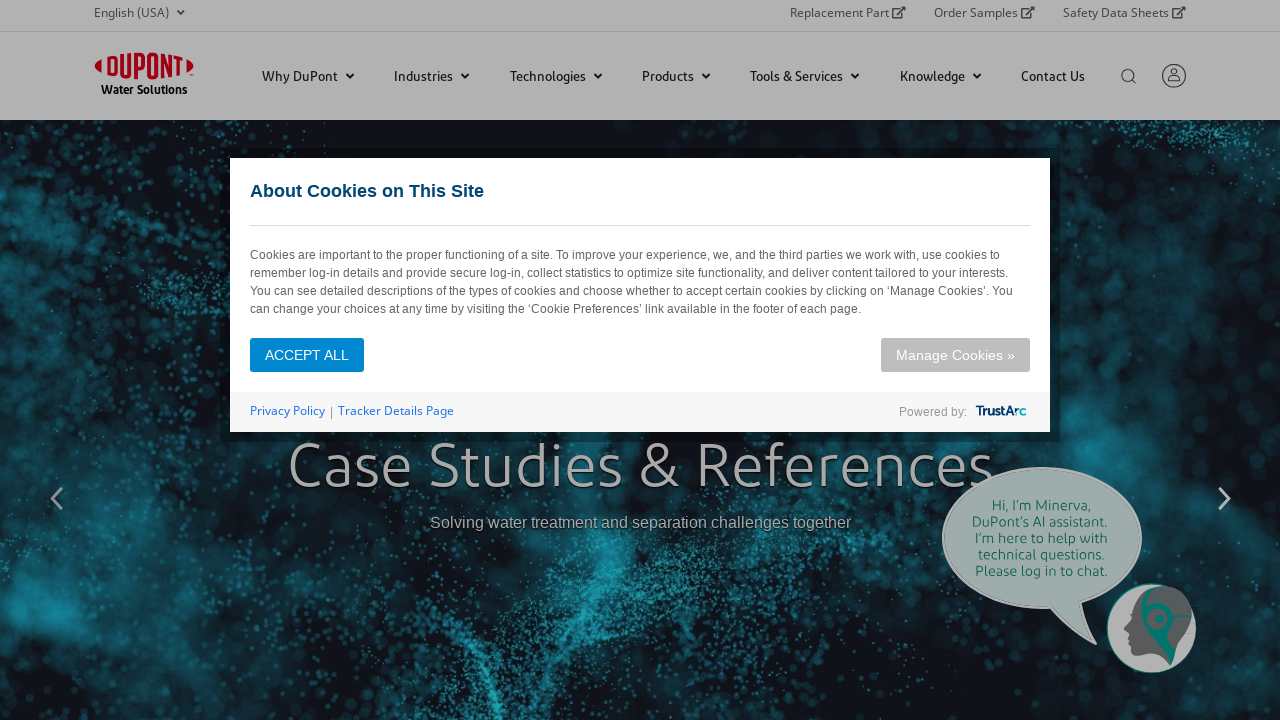

Sub-navigation found for '
                           
                           
                           
                              Knowledge
                           
                           
                           
                              
                                 





	
       
          
               
				

               Document and Video Library
		  
               
				

               Webinars
		  
               
				

               Case Studies & References
		  
               
				

               Reference Map
		  
               
				

               Regulatory Statements
		  
               
				

               FAQs
		  
       
    
                     

 
    
                 $(document).ready(function(){

					$('.building_wrapper_sublink').children().unwrap();
					//$(".right-menu-links").children('.row').wrap('<div class="building_wrapper_sublink"	style="float:none;">');

				});


   

                              
                           
                           
                        ' with 1 sub-nav element(s)
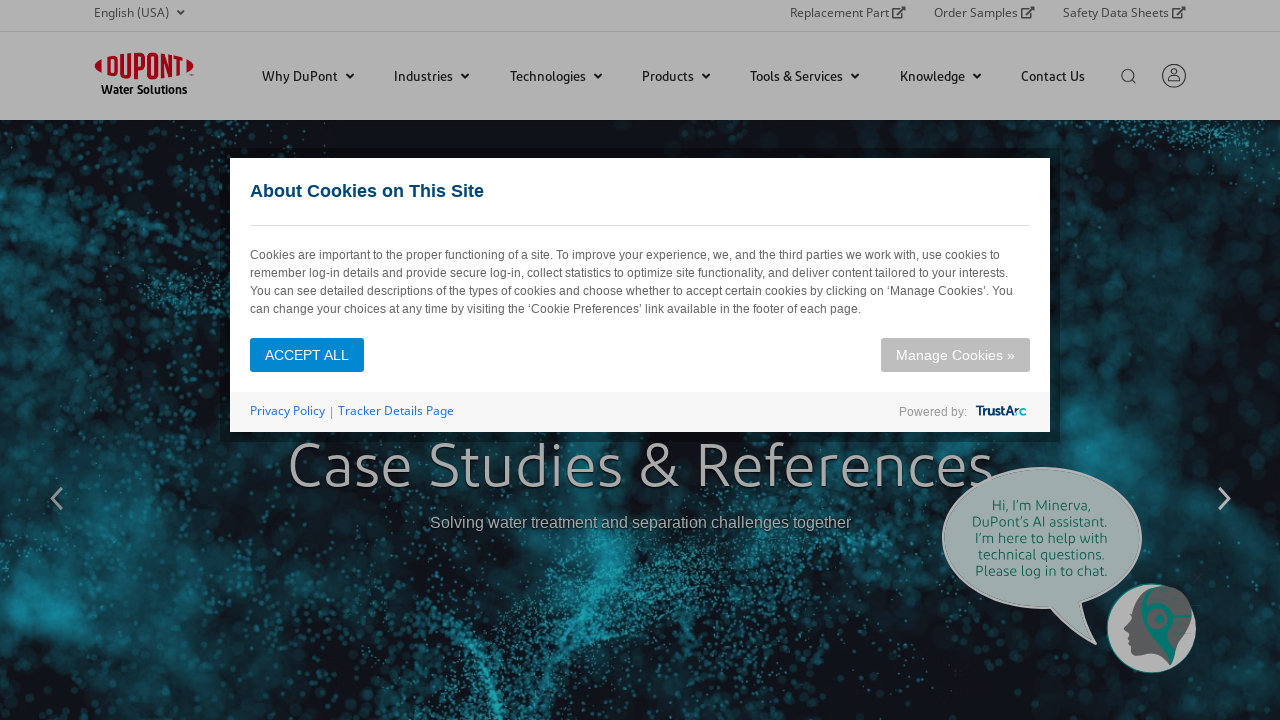

Found 6 sub-navigation links under '
                           
                           
                           
                              Knowledge
                           
                           
                           
                              
                                 





	
       
          
               
				

               Document and Video Library
		  
               
				

               Webinars
		  
               
				

               Case Studies & References
		  
               
				

               Reference Map
		  
               
				

               Regulatory Statements
		  
               
				

               FAQs
		  
       
    
                     

 
    
                 $(document).ready(function(){

					$('.building_wrapper_sublink').children().unwrap();
					//$(".right-menu-links").children('.row').wrap('<div class="building_wrapper_sublink"	style="float:none;">');

				});


   

                              
                           
                           
                        '
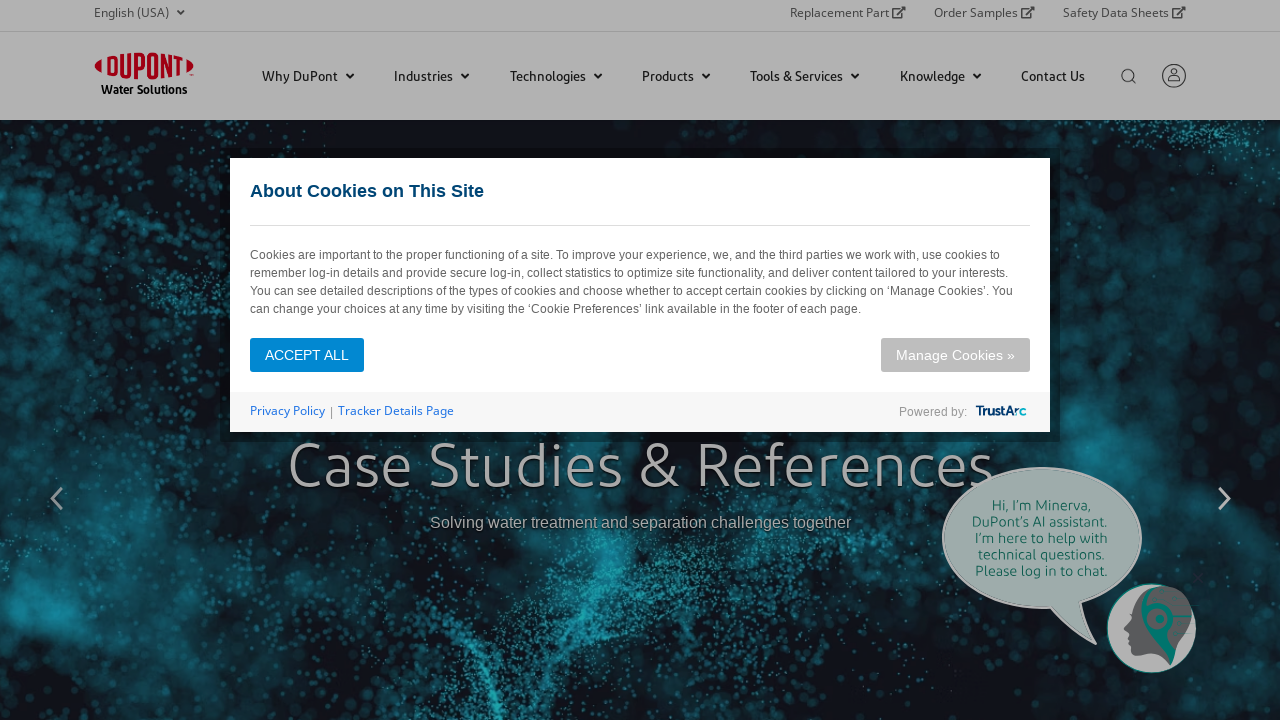

Retrieved href attribute: 'https://www.dupont.com/resource-center.html?BU=water-solutions' from sub-navigation link
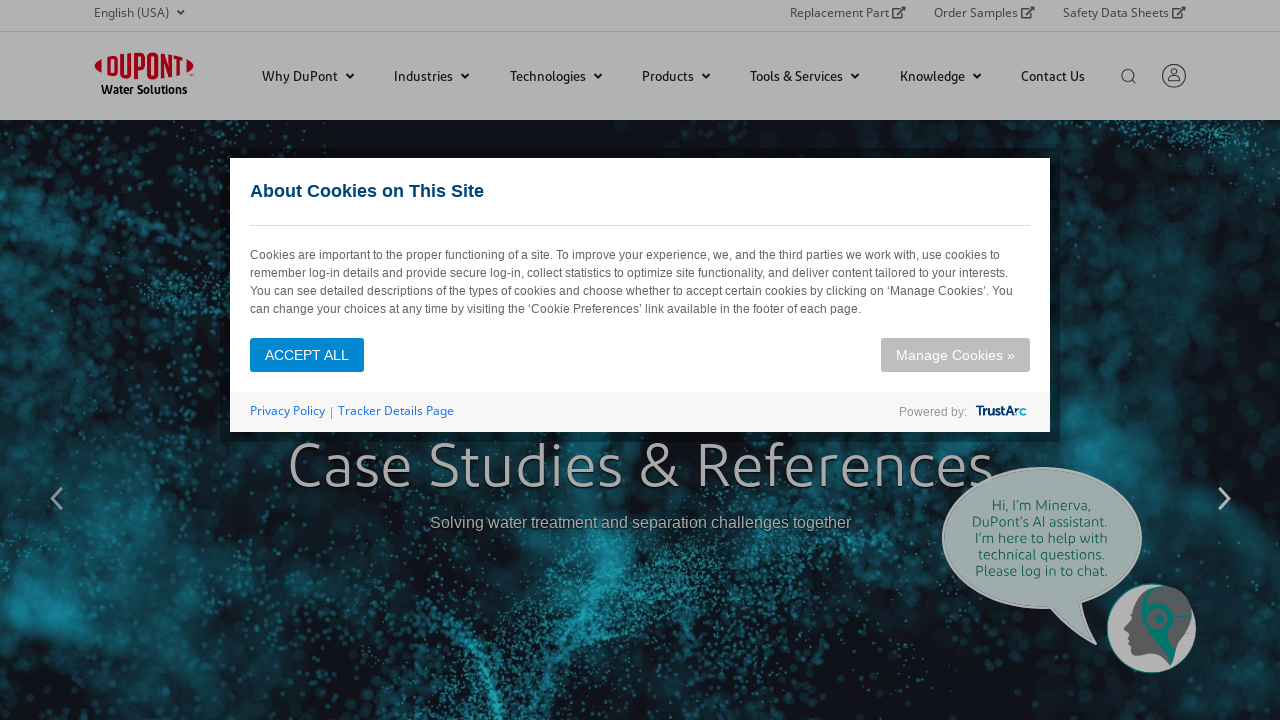

Retrieved href attribute: '/water/resources/water-treatment-webinars.html' from sub-navigation link
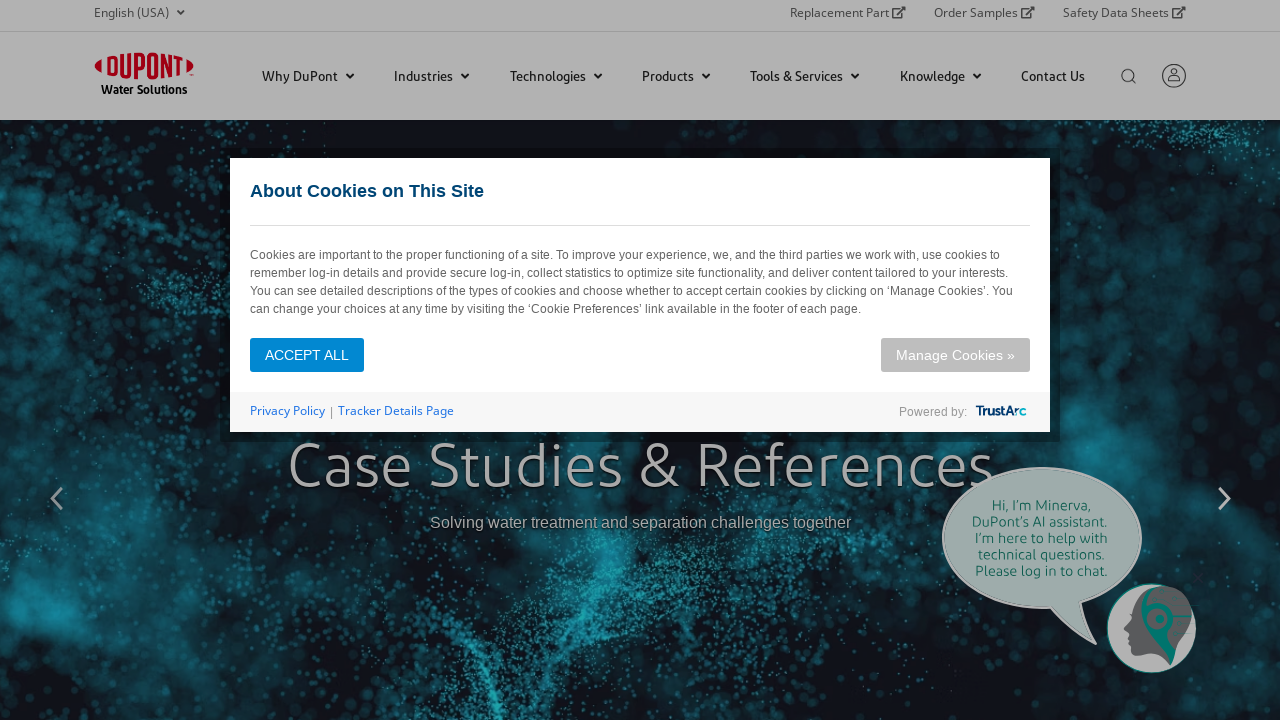

Retrieved href attribute: '/water/resources/case-studies-and-references.html' from sub-navigation link
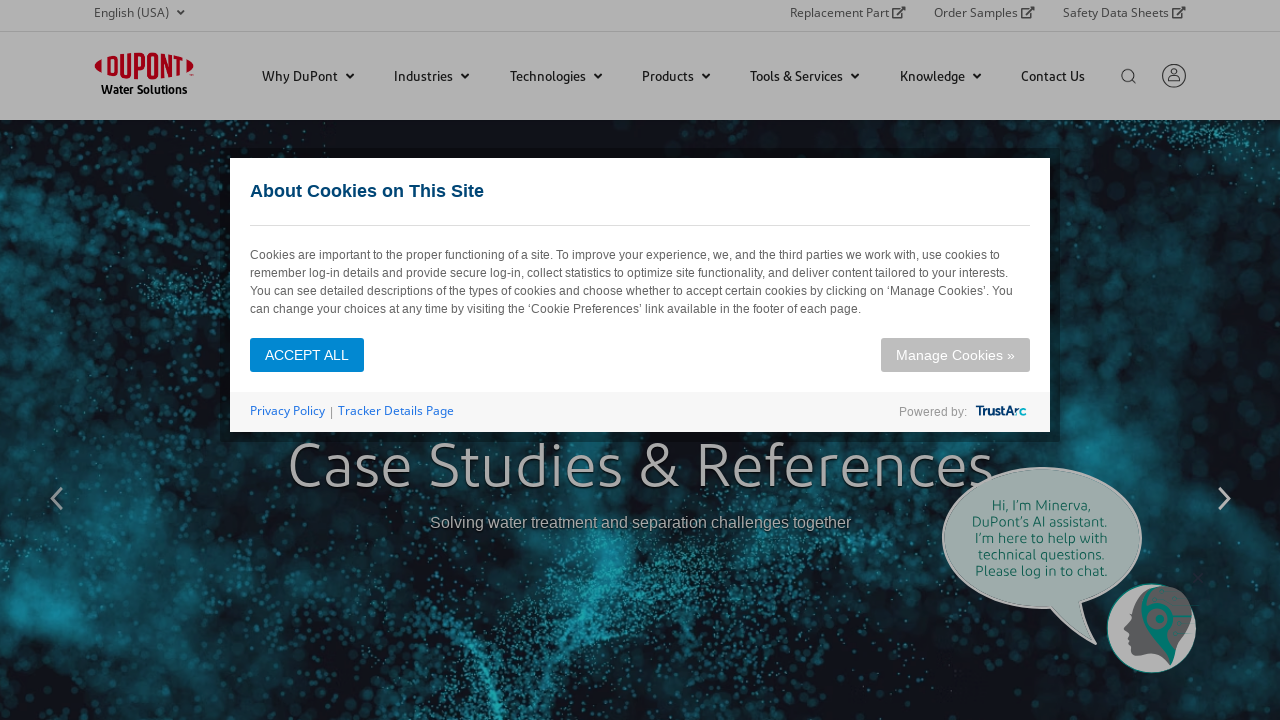

Retrieved href attribute: '/water/reference-map.html' from sub-navigation link
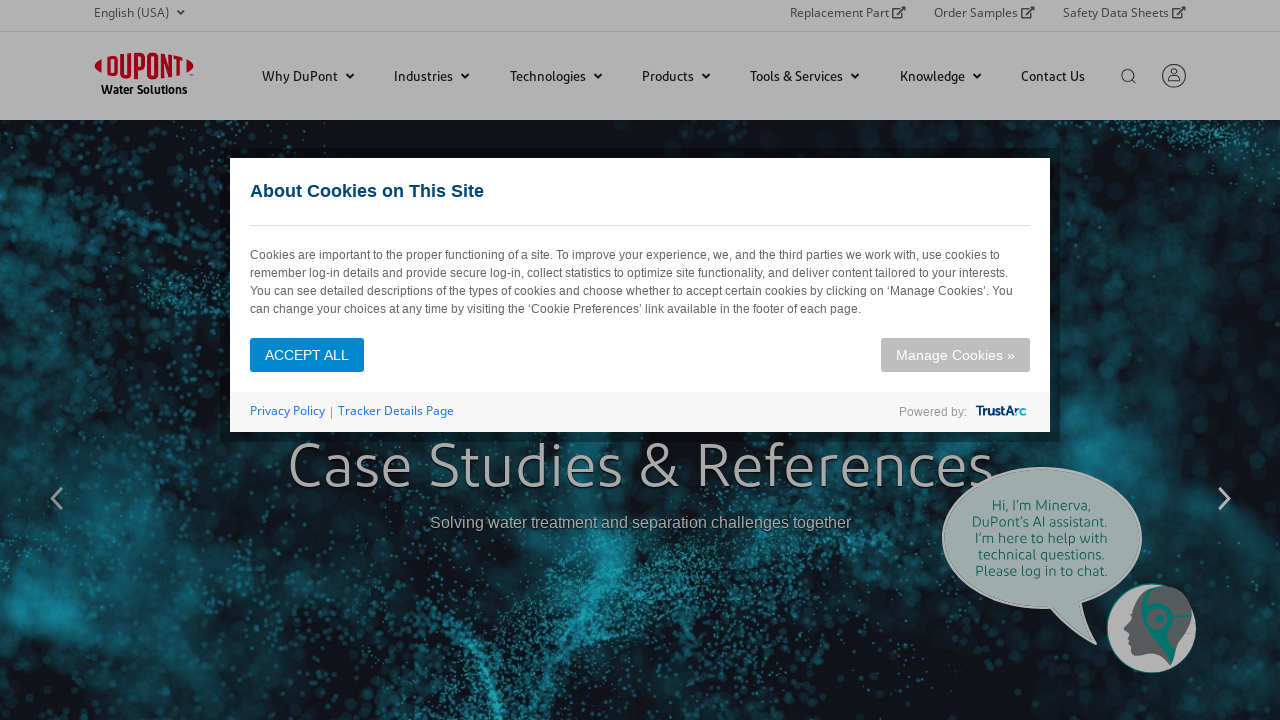

Retrieved href attribute: '/water/resources/regulatory-statements.html' from sub-navigation link
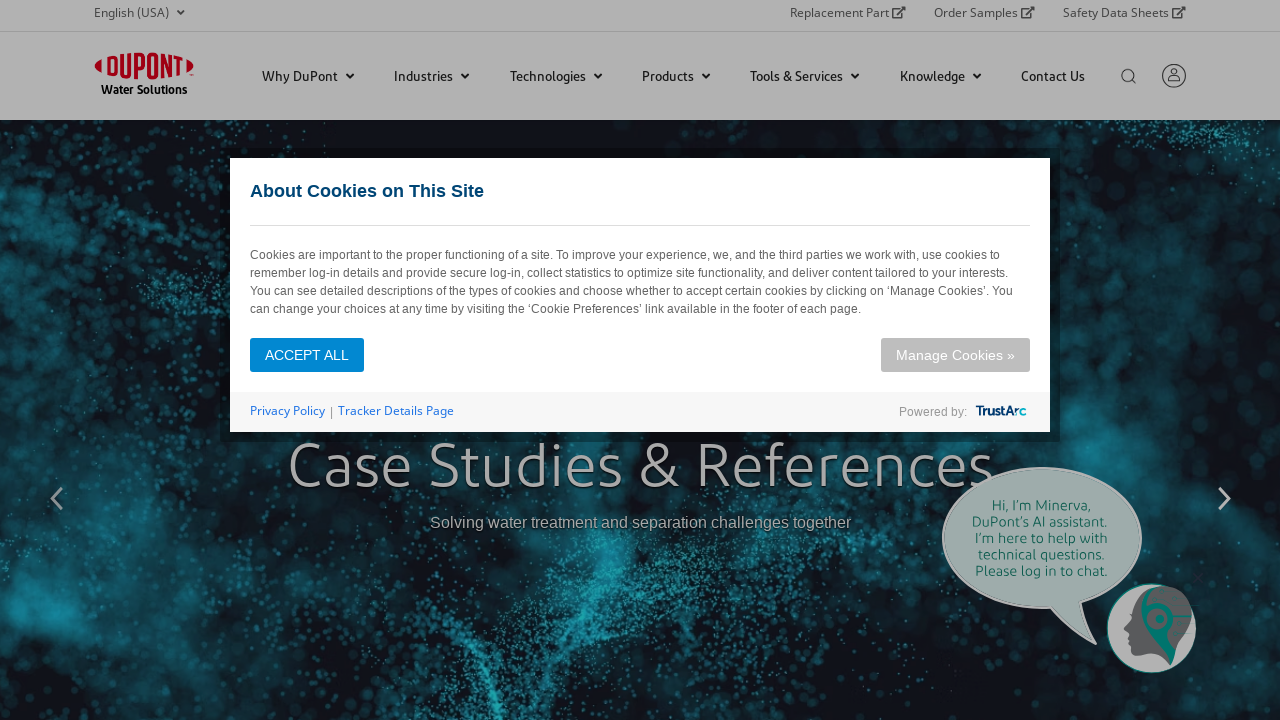

Retrieved href attribute: 'https://www.dupont.com/resource-center.html?BU=water&restype=faq' from sub-navigation link
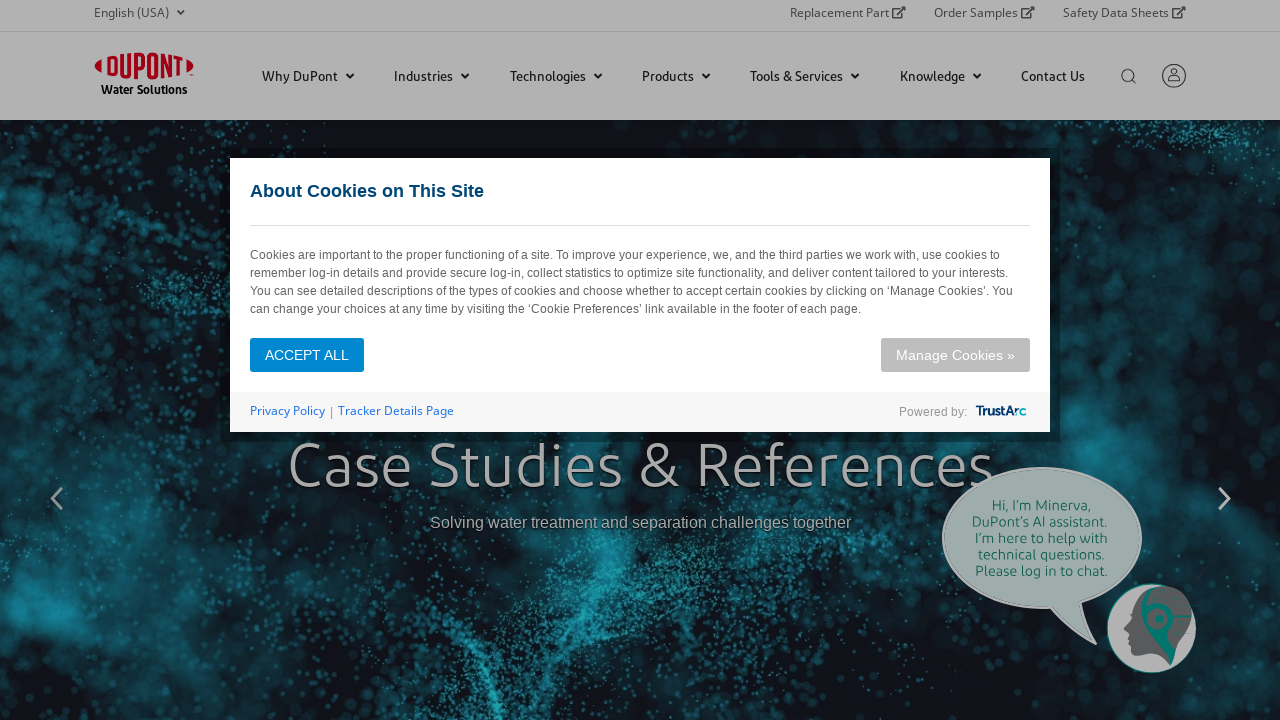

Retrieved text content from navigation item: '
                           
                           
                              Contact Us
                           
                           
                           
                           
                           
                        '
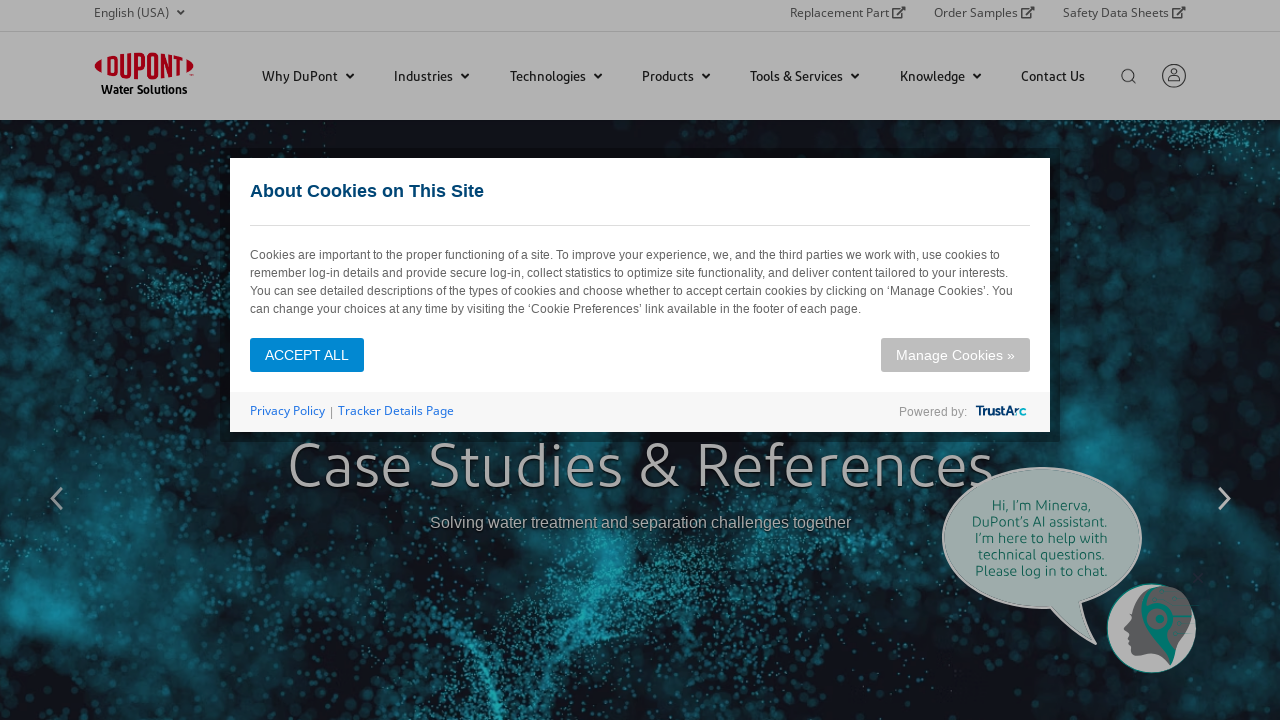

Located sub-navigation element for '
                           
                           
                              Contact Us
                           
                           
                           
                           
                           
                        '
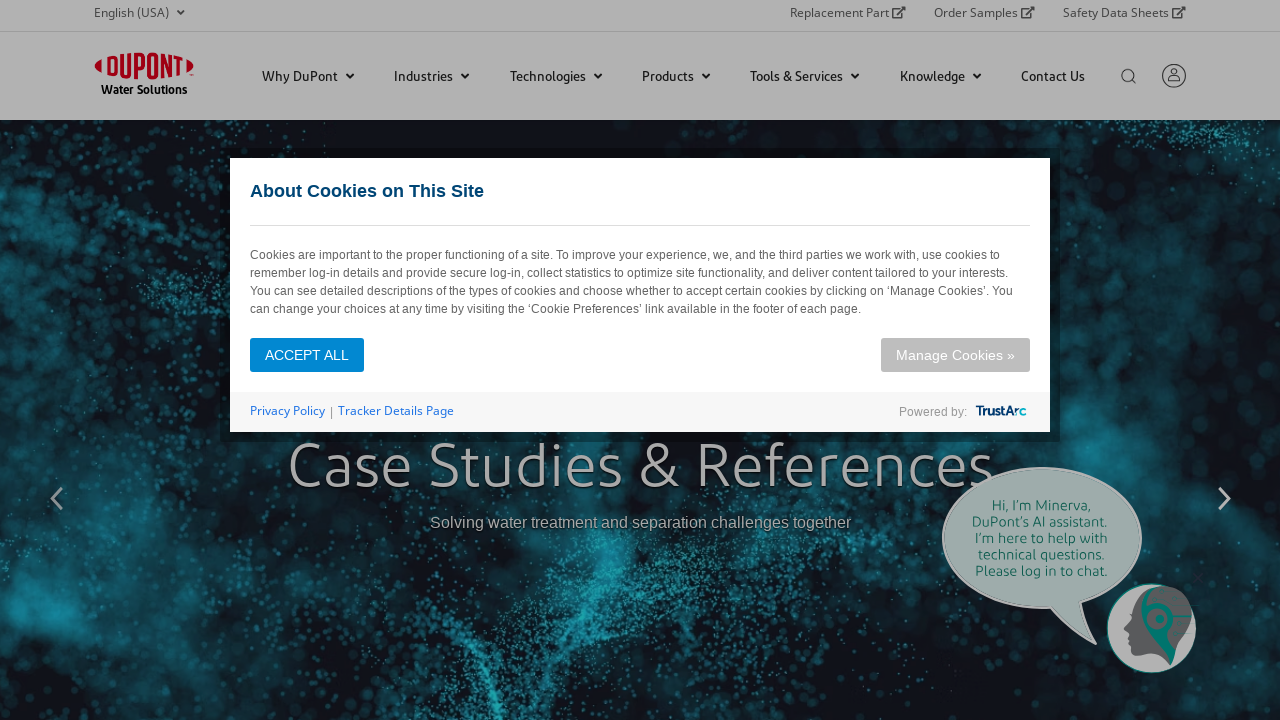

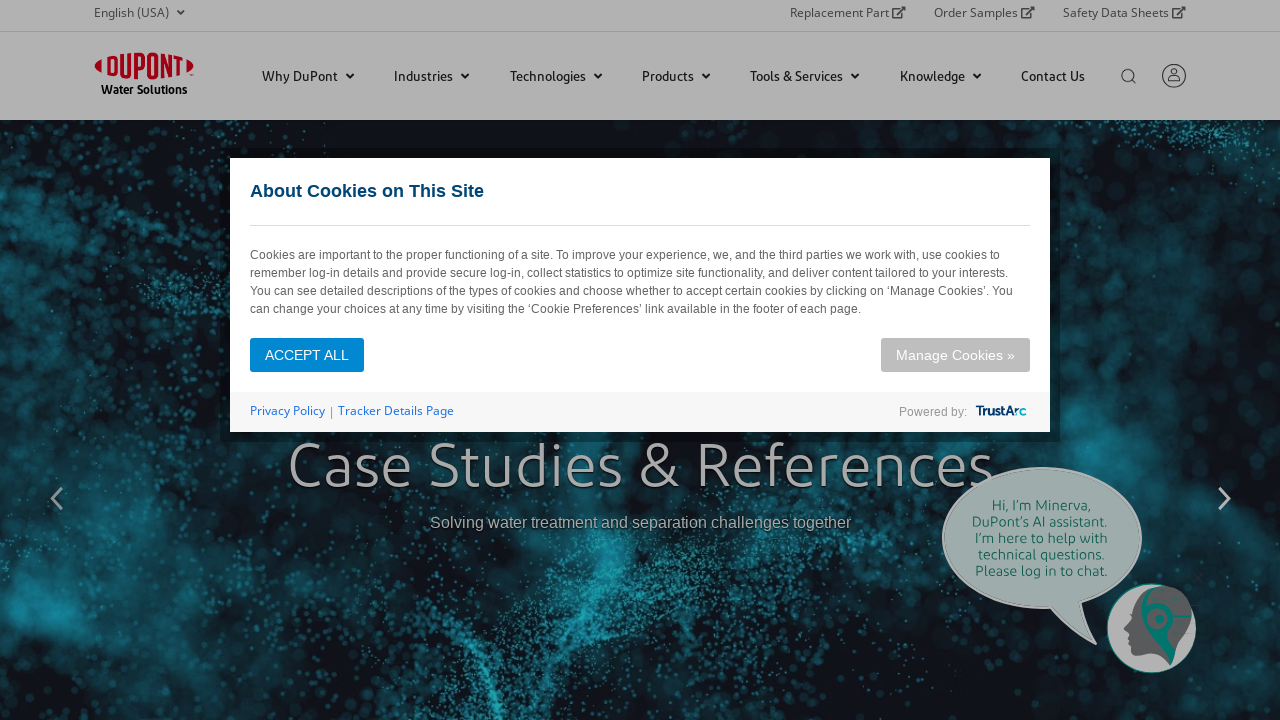